Tests calendar date picker functionality by opening two date pickers and selecting specific dates (June 5, 2015 and June 5, 2025) by navigating through months and years using previous/next buttons.

Starting URL: https://www.hyrtutorials.com/p/calendar-practice.html

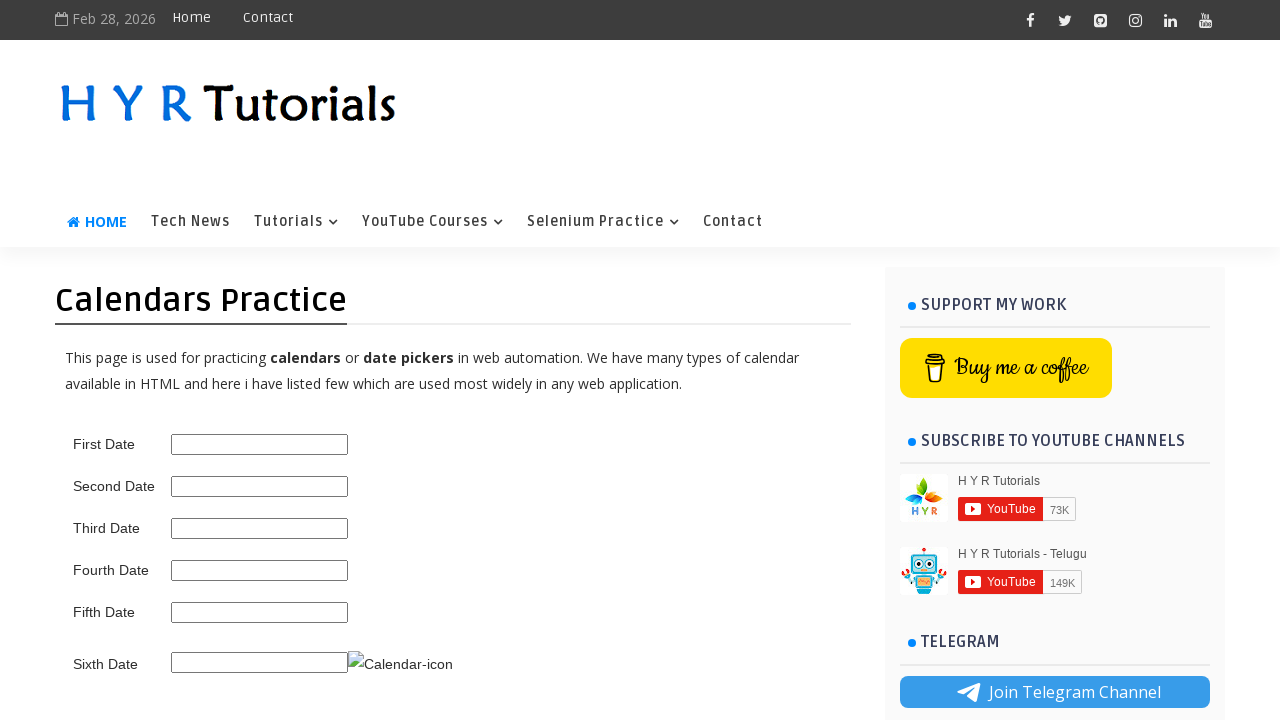

Clicked on first date picker field at (260, 444) on #first_date_picker
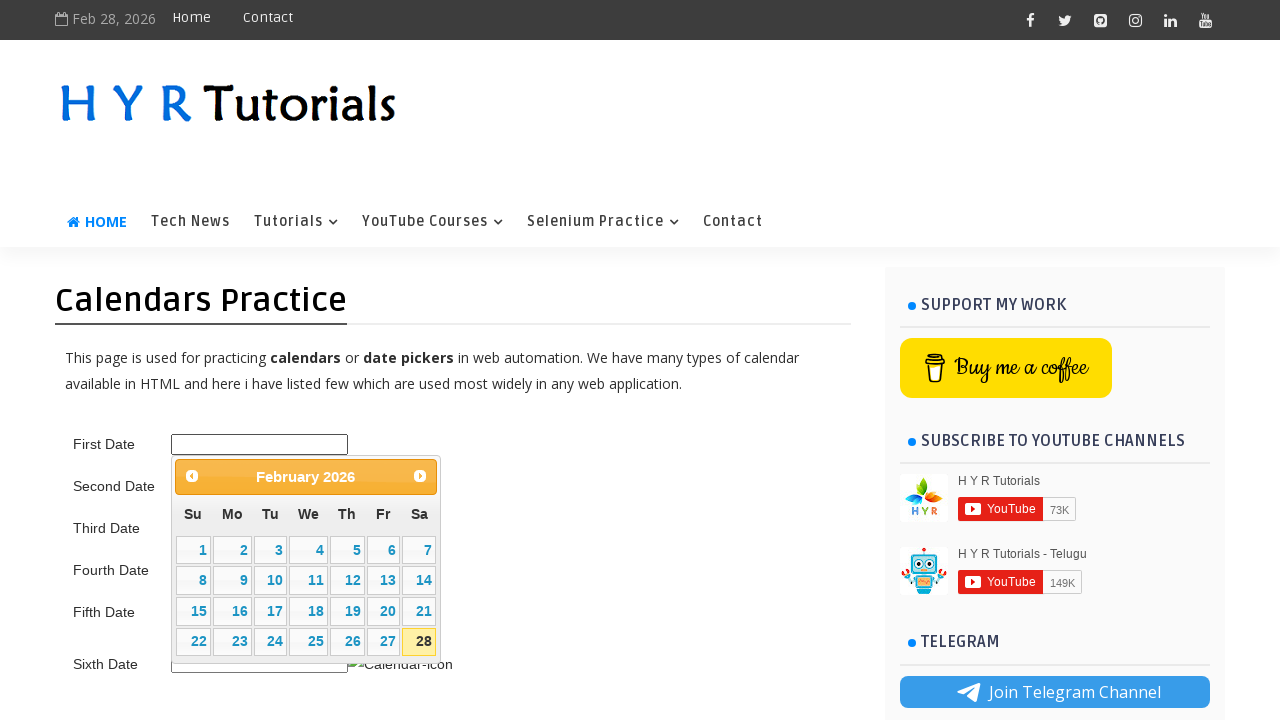

First date picker calendar appeared
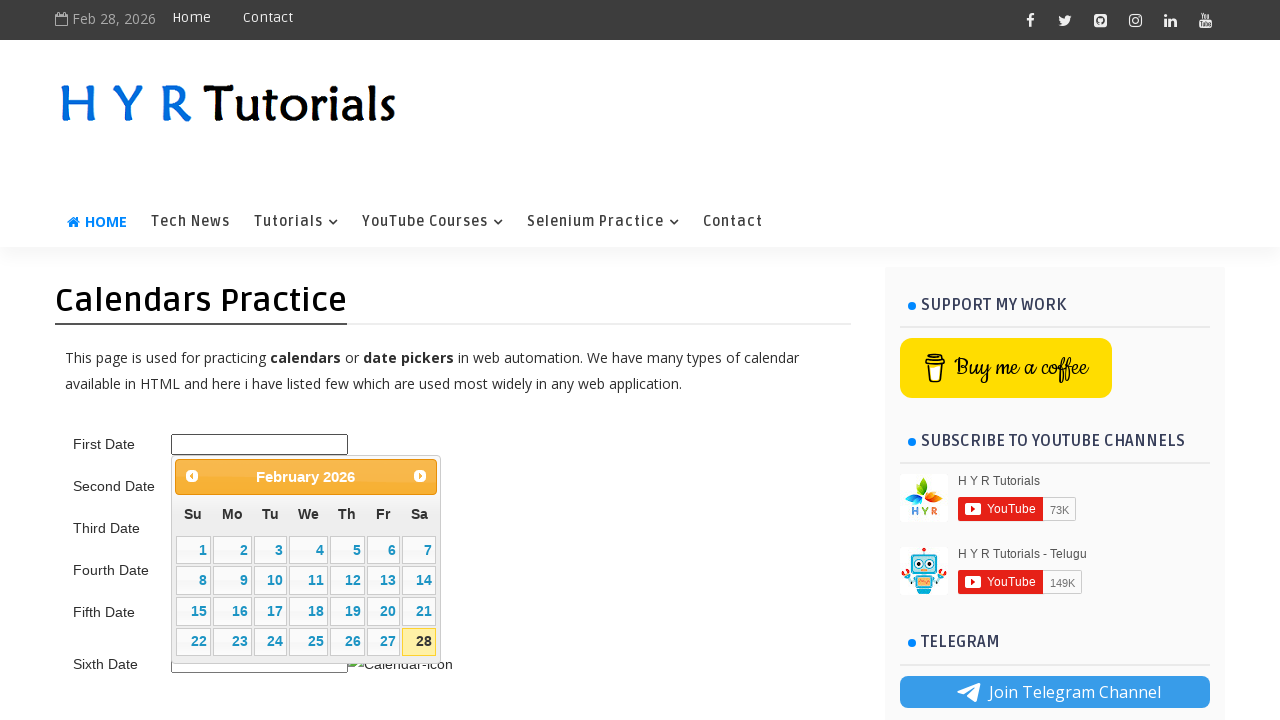

Retrieved current calendar title: February 2026
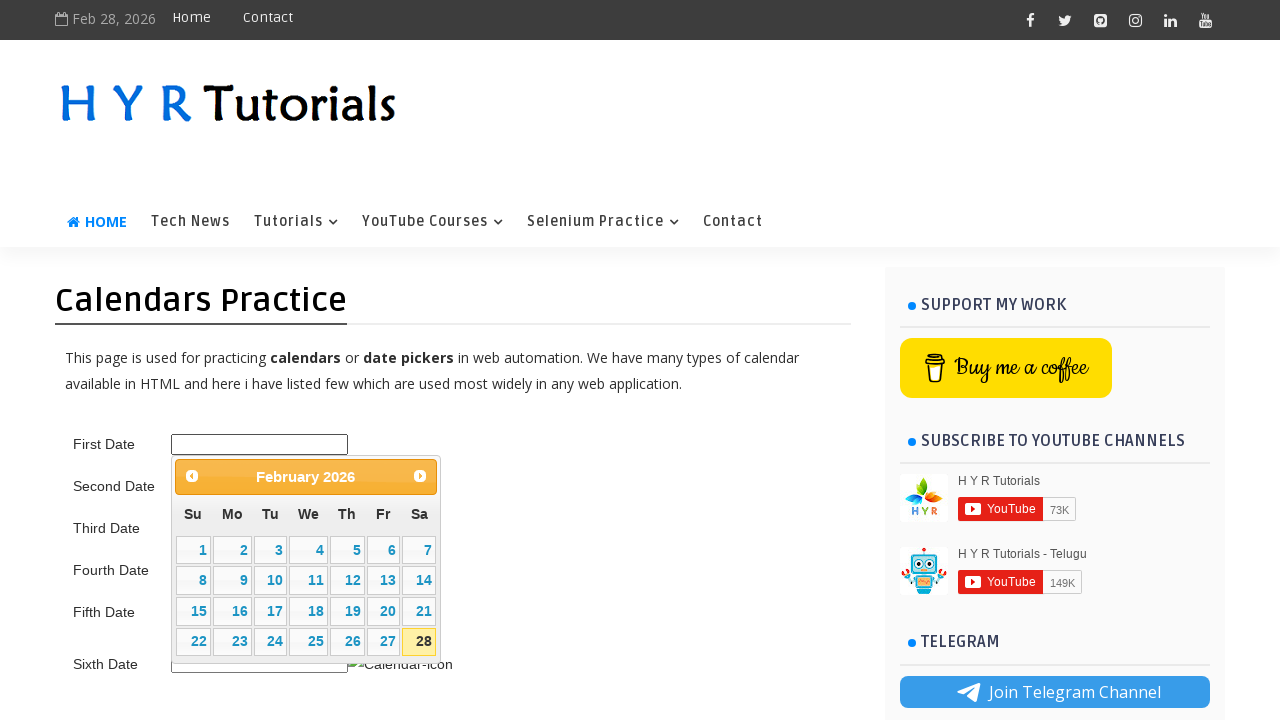

Clicked previous button to navigate backwards (current: 1/2026, target: 5/2015) at (192, 476) on .ui-datepicker-prev
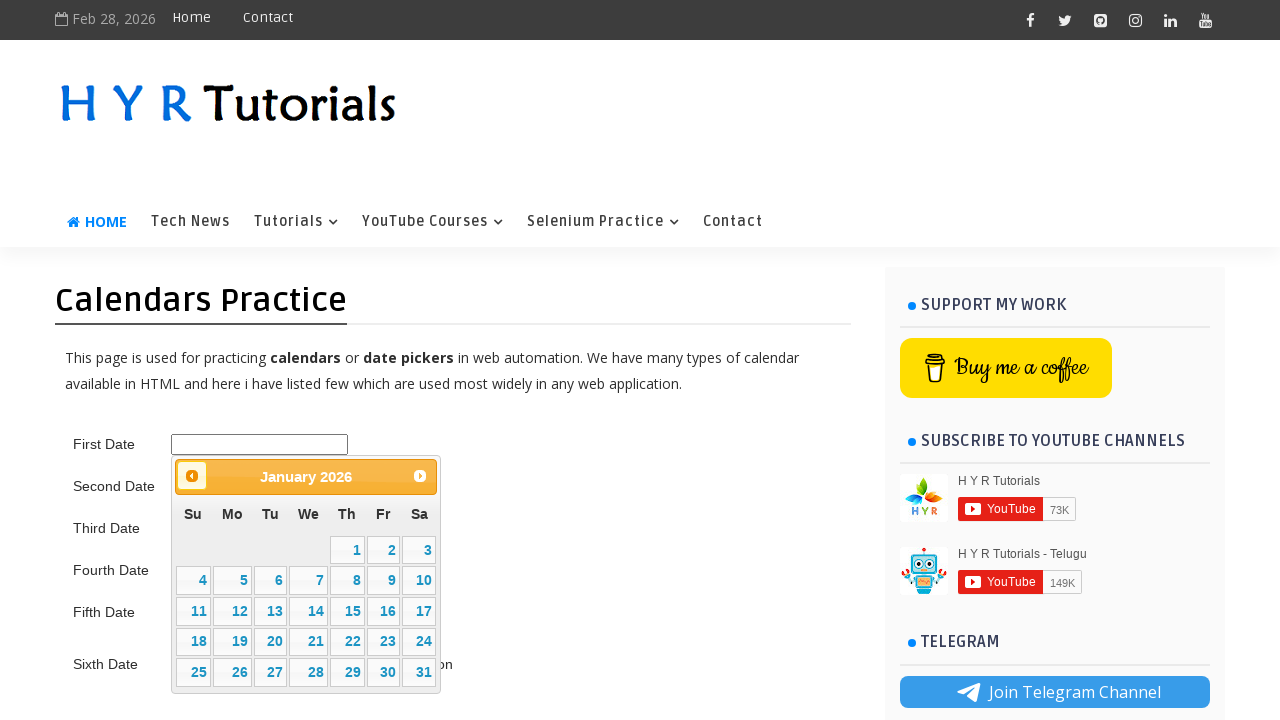

Waited 200ms for calendar to update
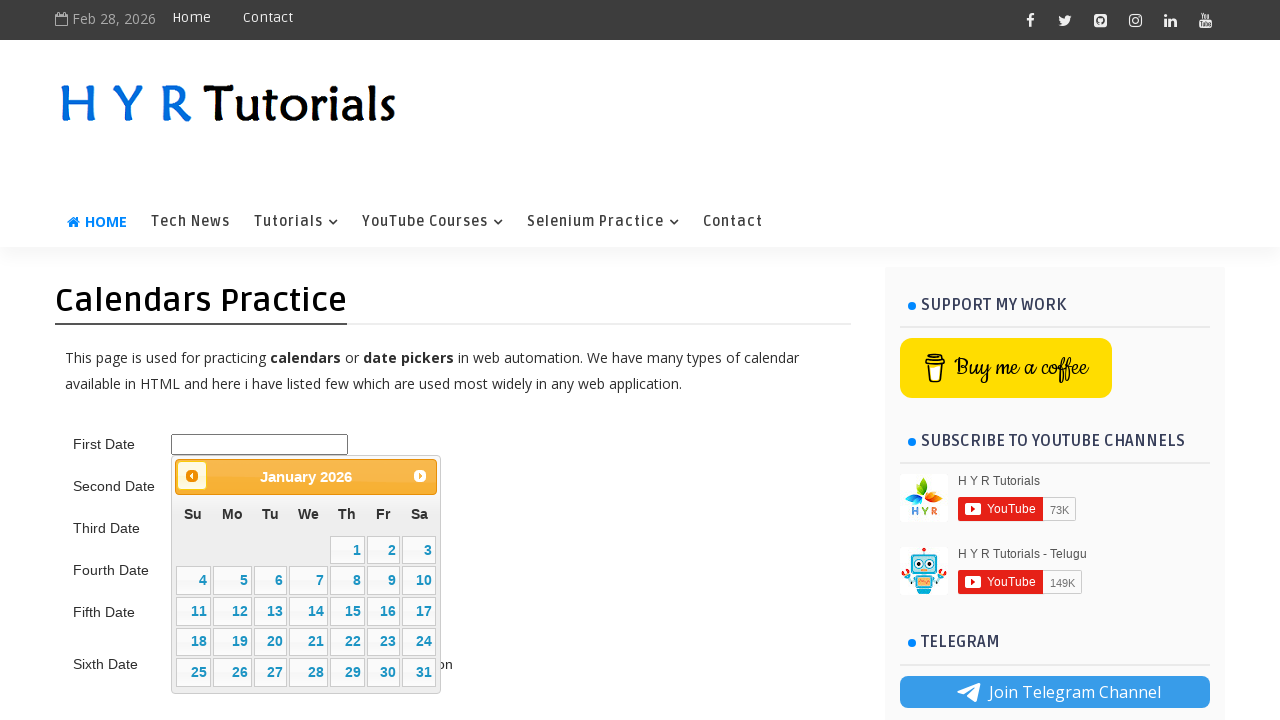

Retrieved updated calendar title: January 2026
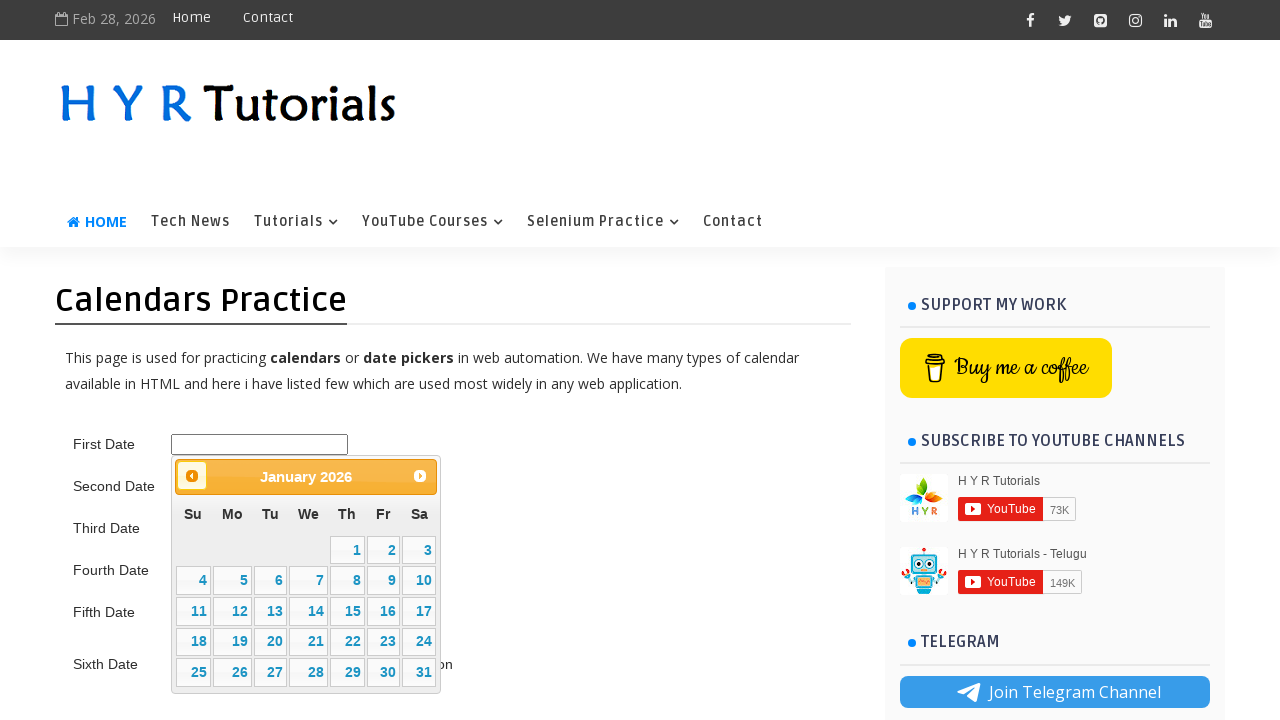

Clicked previous button to navigate backwards (current: 0/2026, target: 5/2015) at (192, 476) on .ui-datepicker-prev
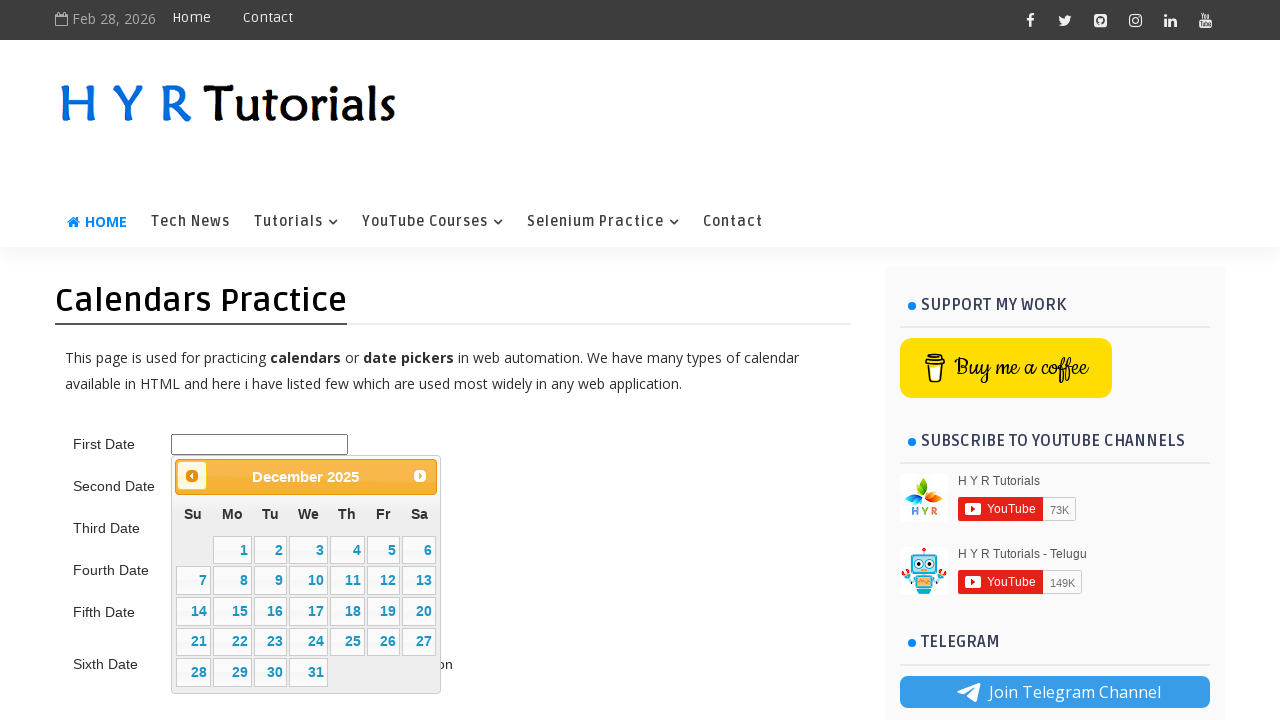

Waited 200ms for calendar to update
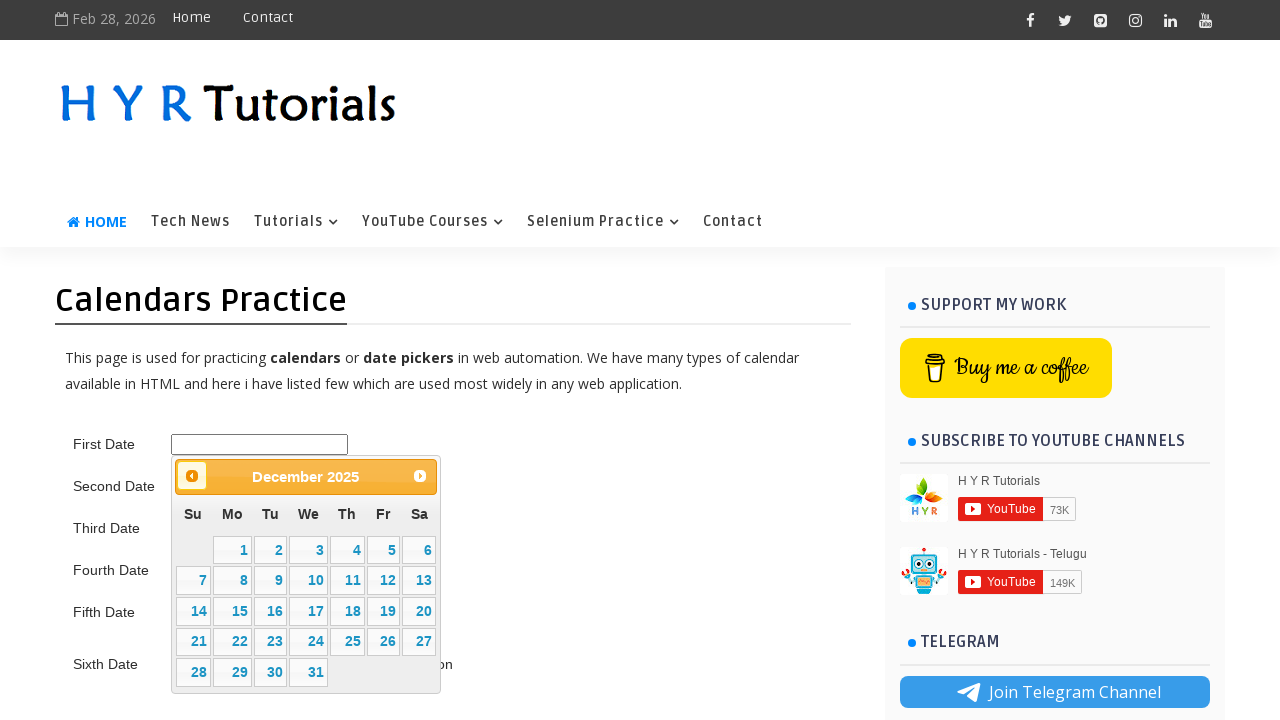

Retrieved updated calendar title: December 2025
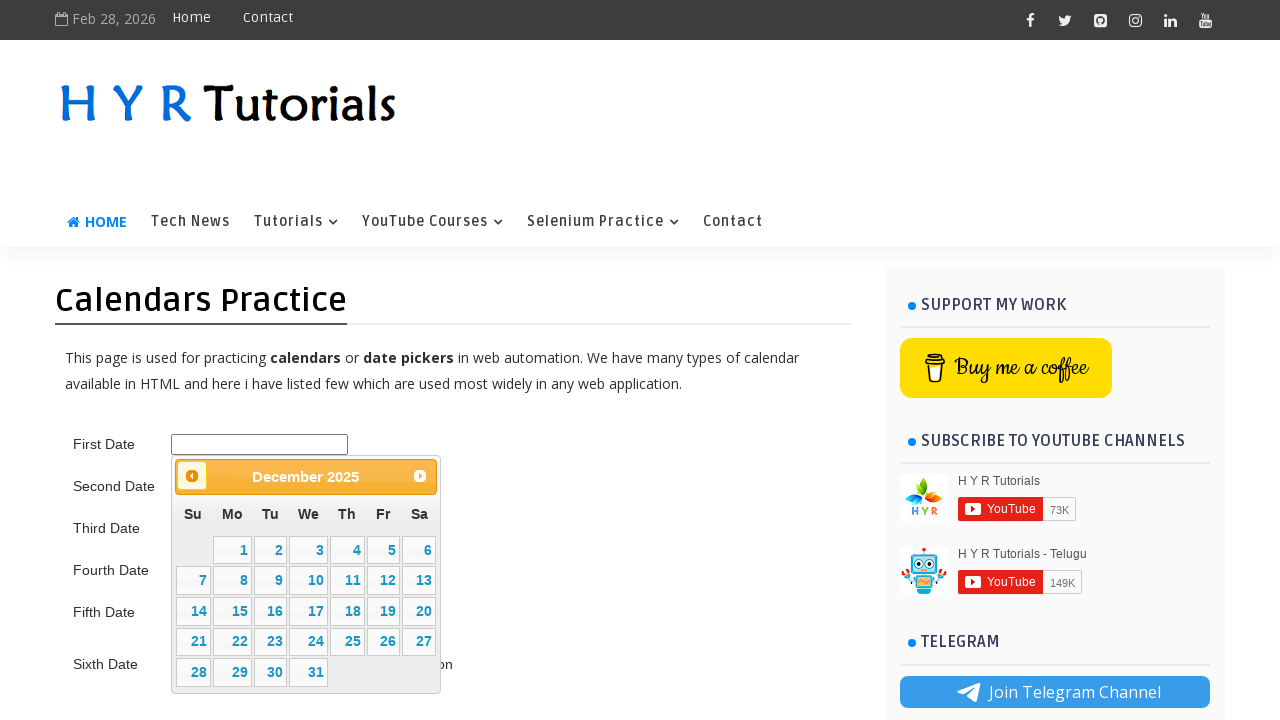

Clicked previous button to navigate backwards (current: 11/2025, target: 5/2015) at (192, 476) on .ui-datepicker-prev
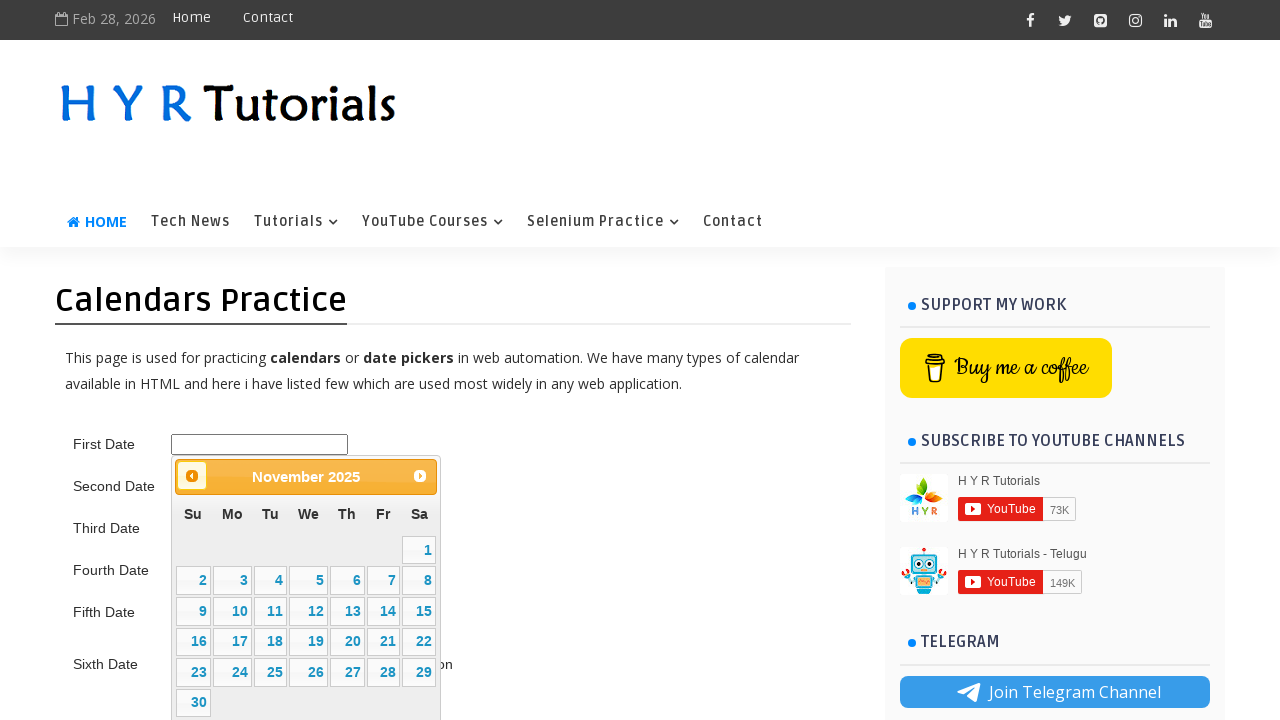

Waited 200ms for calendar to update
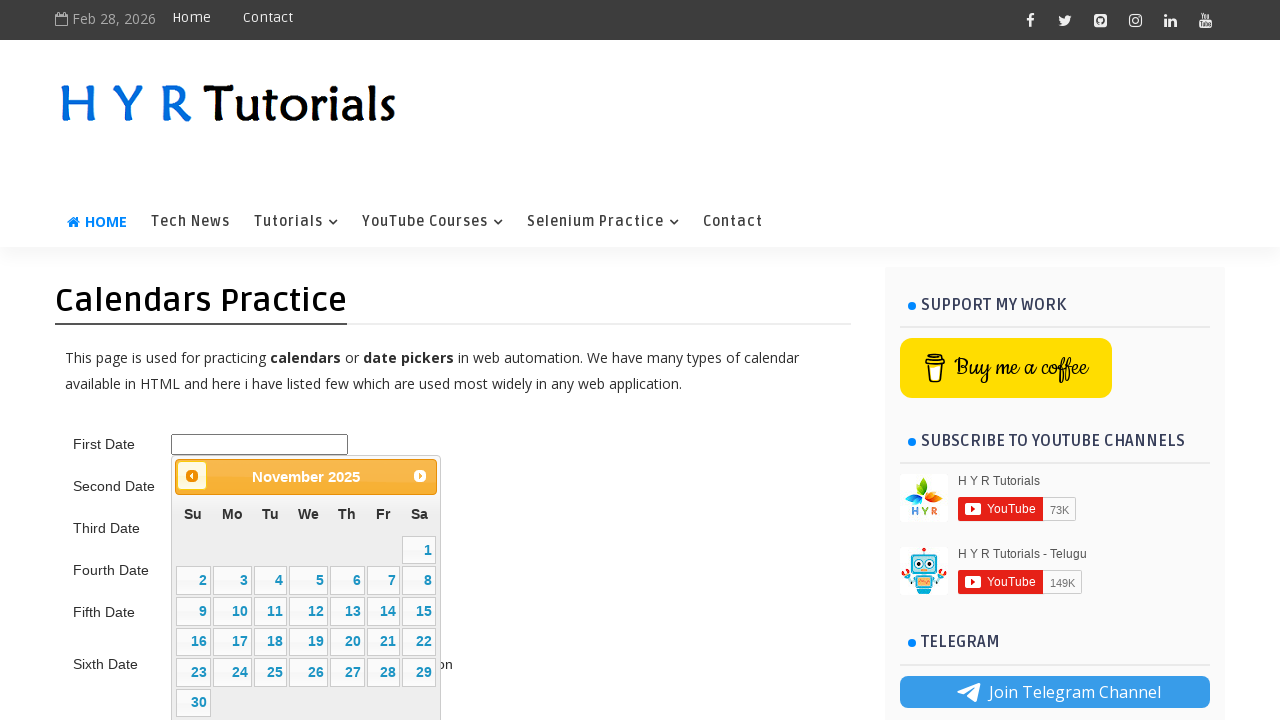

Retrieved updated calendar title: November 2025
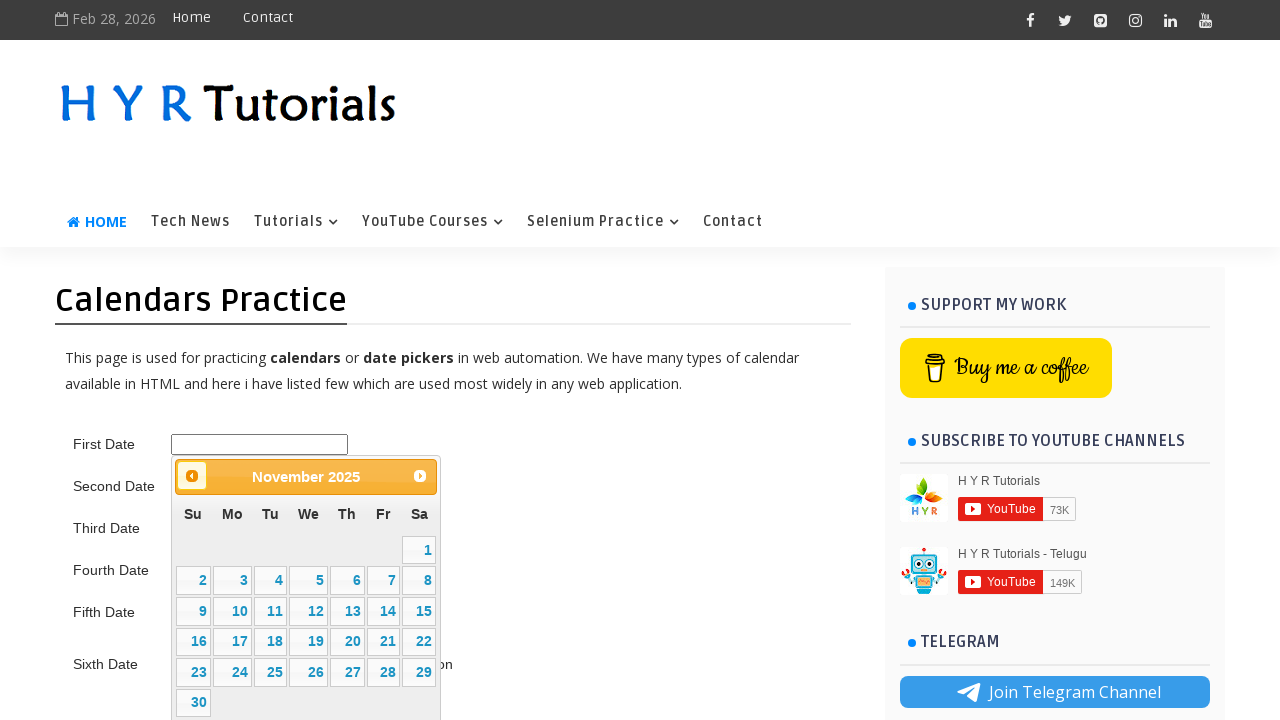

Clicked previous button to navigate backwards (current: 10/2025, target: 5/2015) at (192, 476) on .ui-datepicker-prev
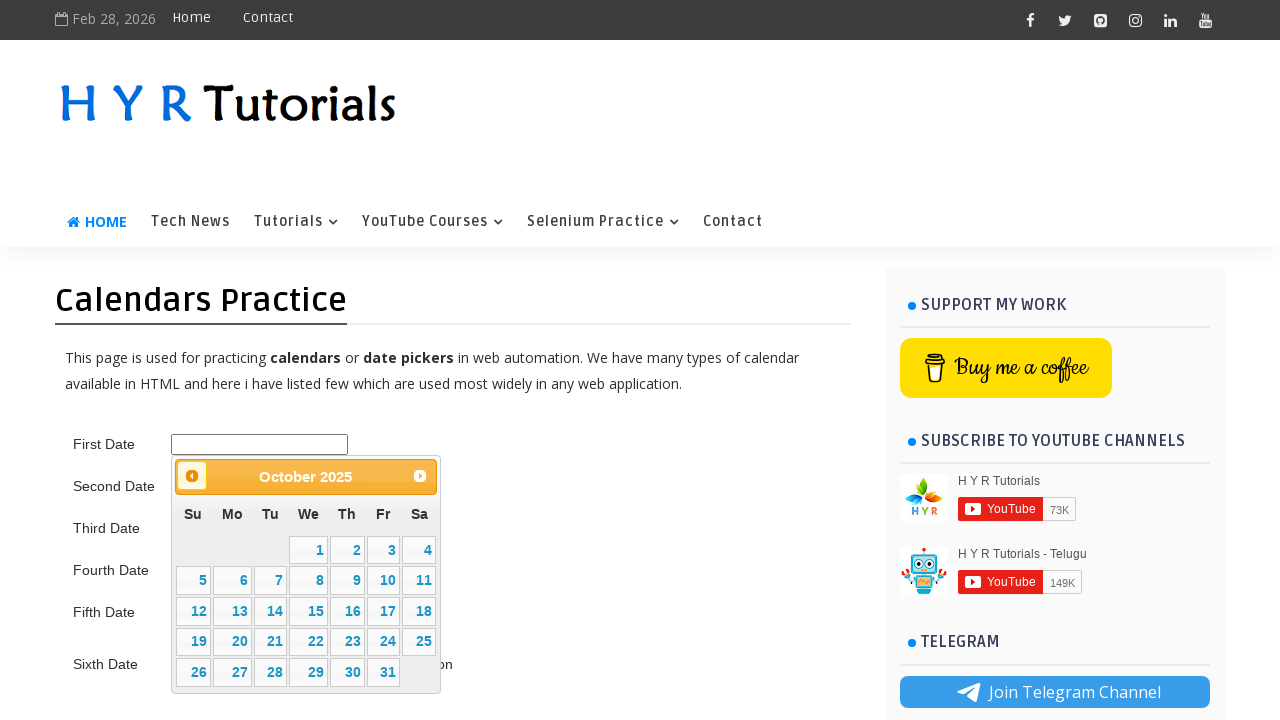

Waited 200ms for calendar to update
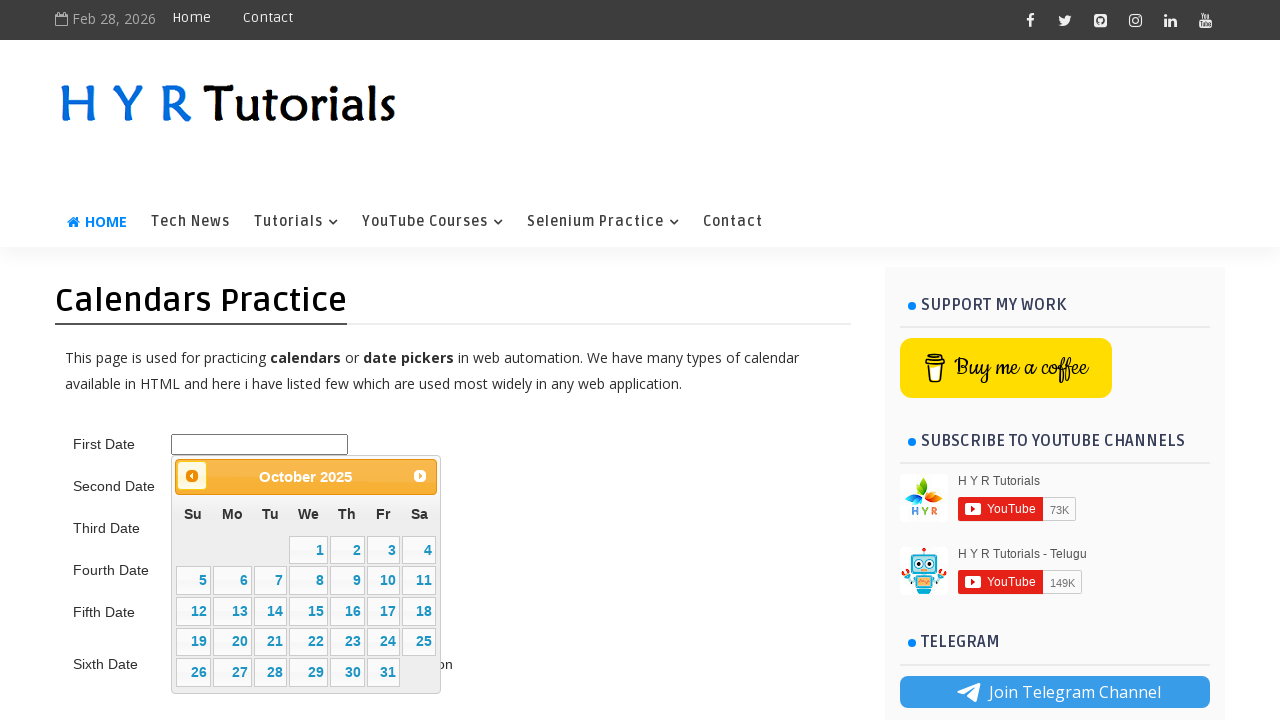

Retrieved updated calendar title: October 2025
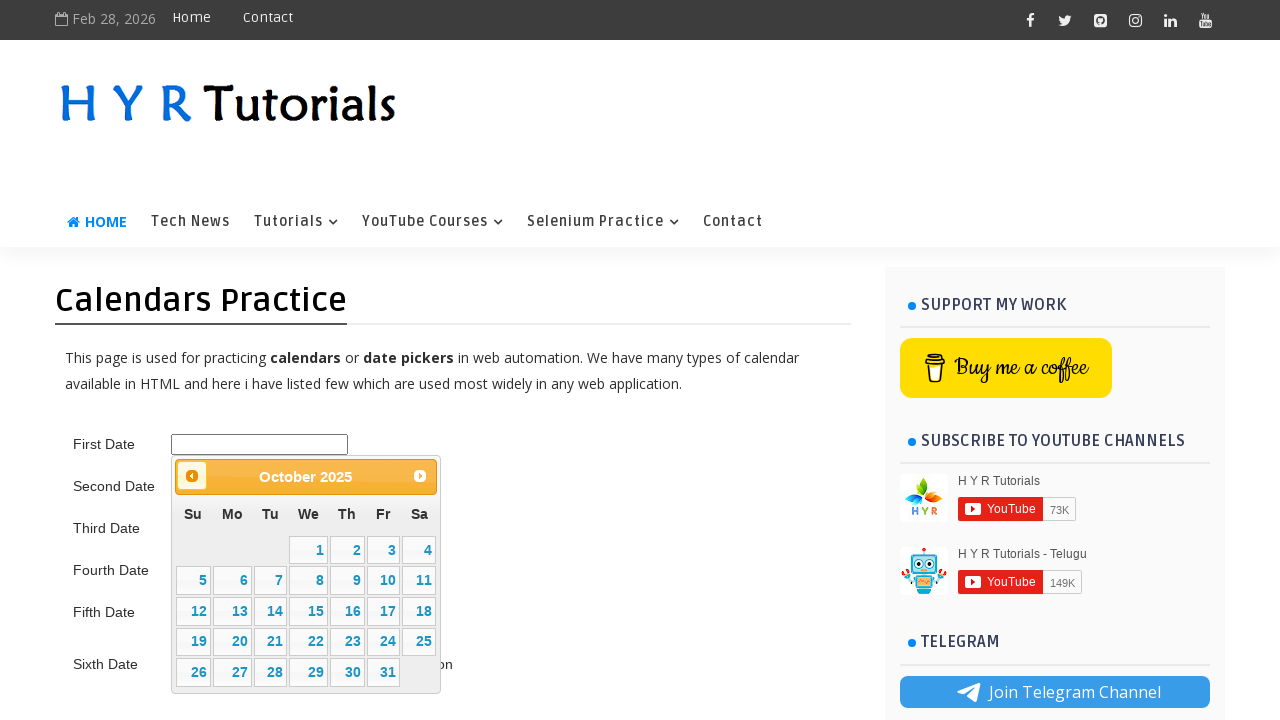

Clicked previous button to navigate backwards (current: 9/2025, target: 5/2015) at (192, 476) on .ui-datepicker-prev
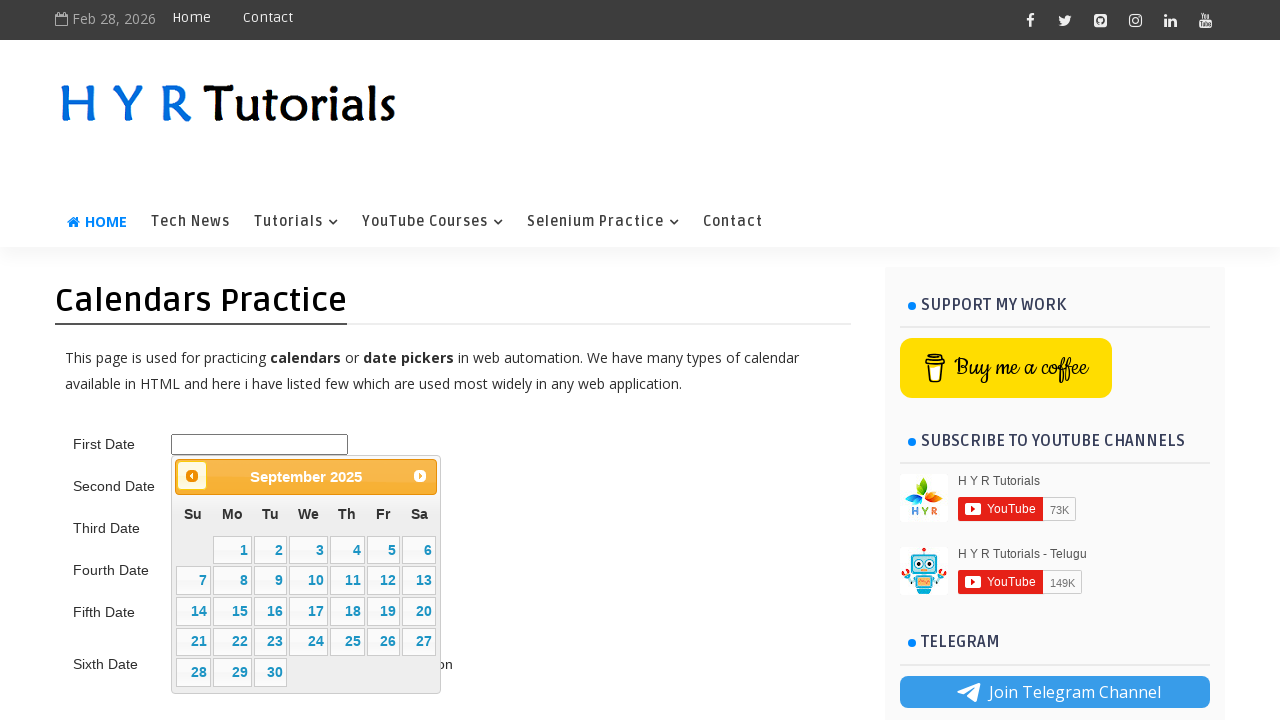

Waited 200ms for calendar to update
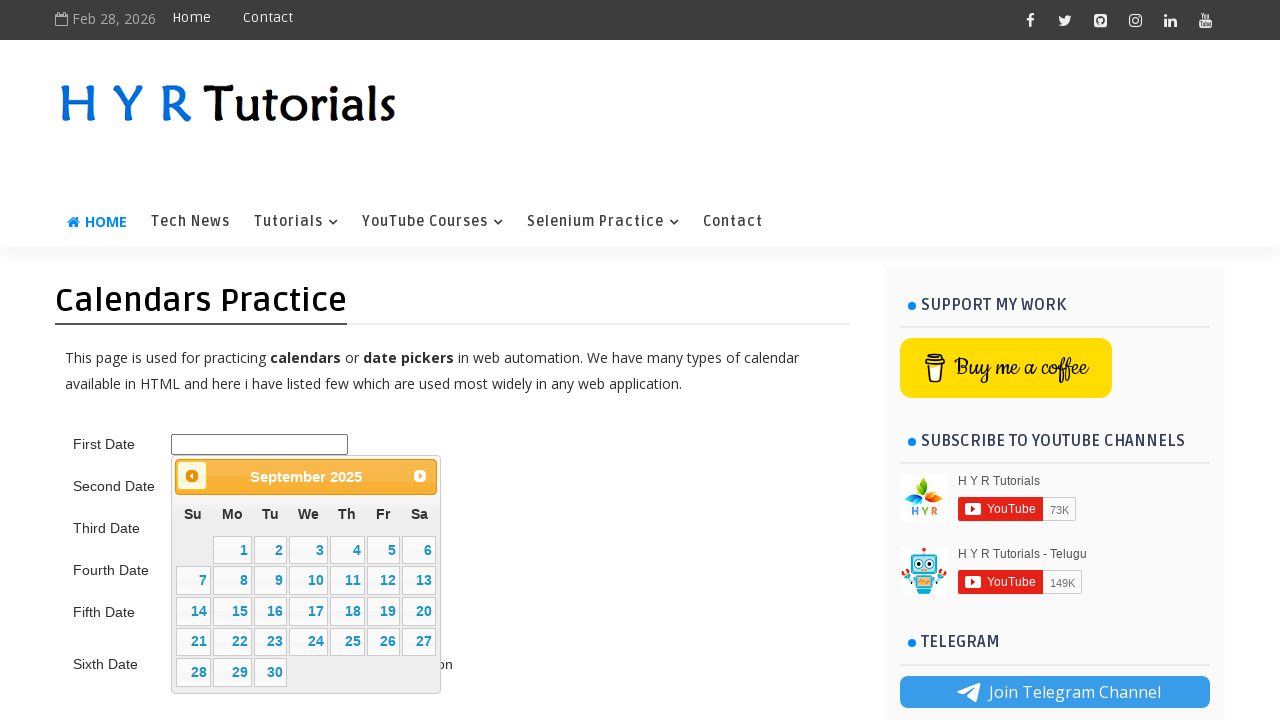

Retrieved updated calendar title: September 2025
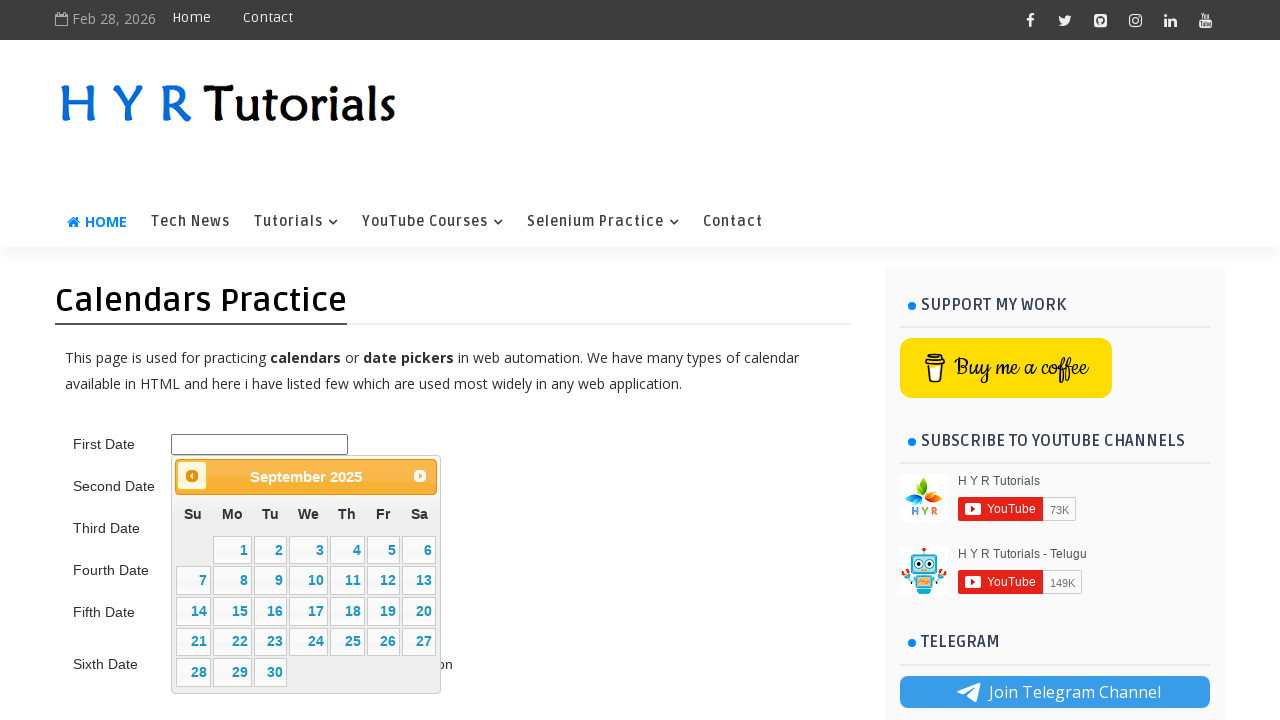

Clicked previous button to navigate backwards (current: 8/2025, target: 5/2015) at (192, 476) on .ui-datepicker-prev
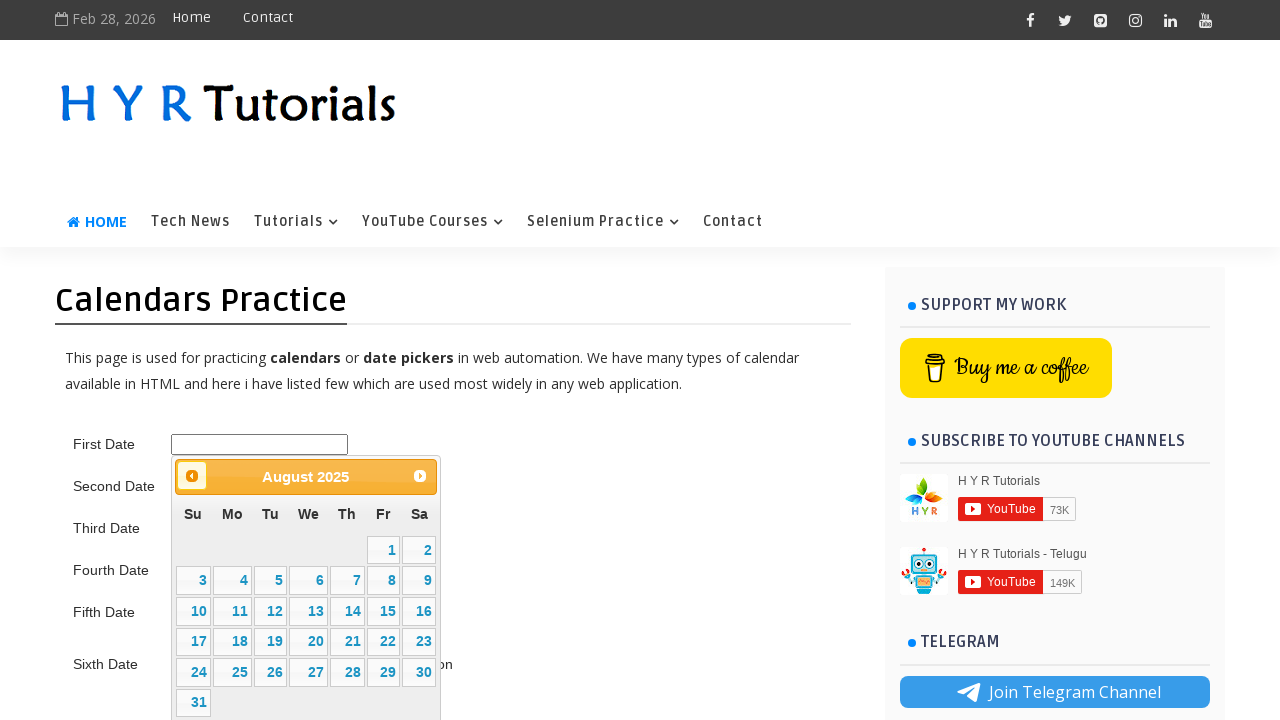

Waited 200ms for calendar to update
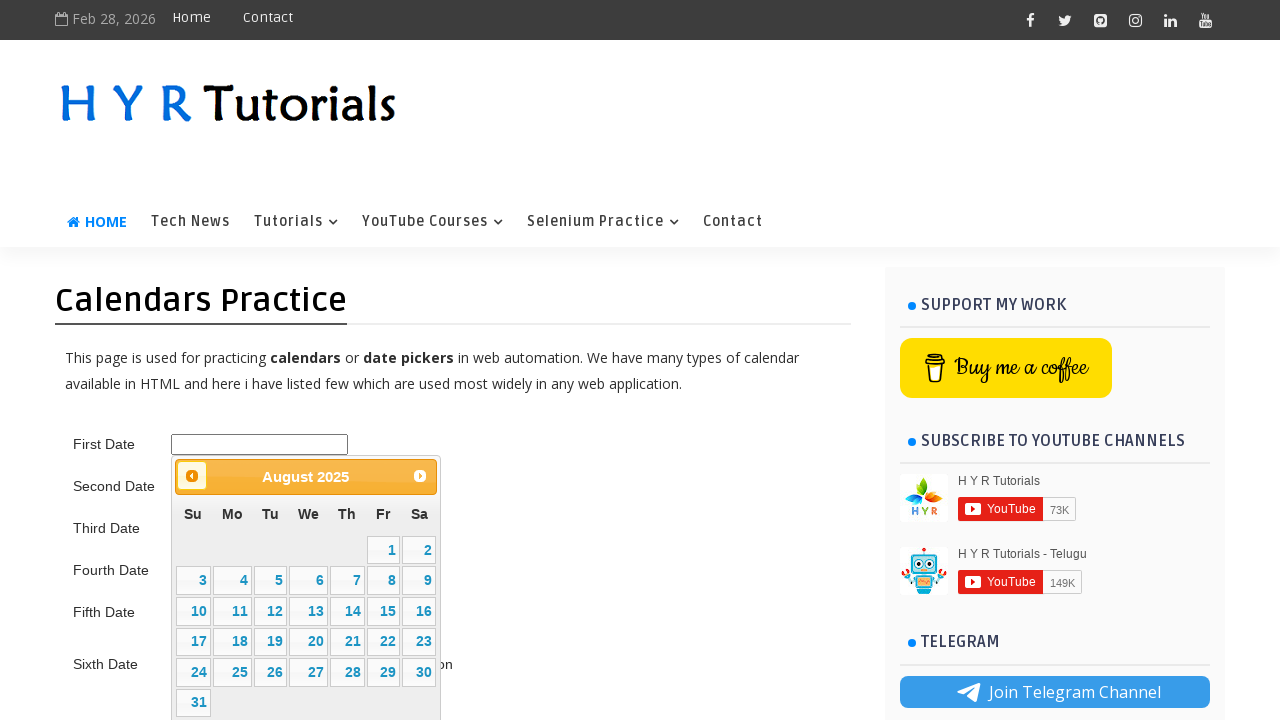

Retrieved updated calendar title: August 2025
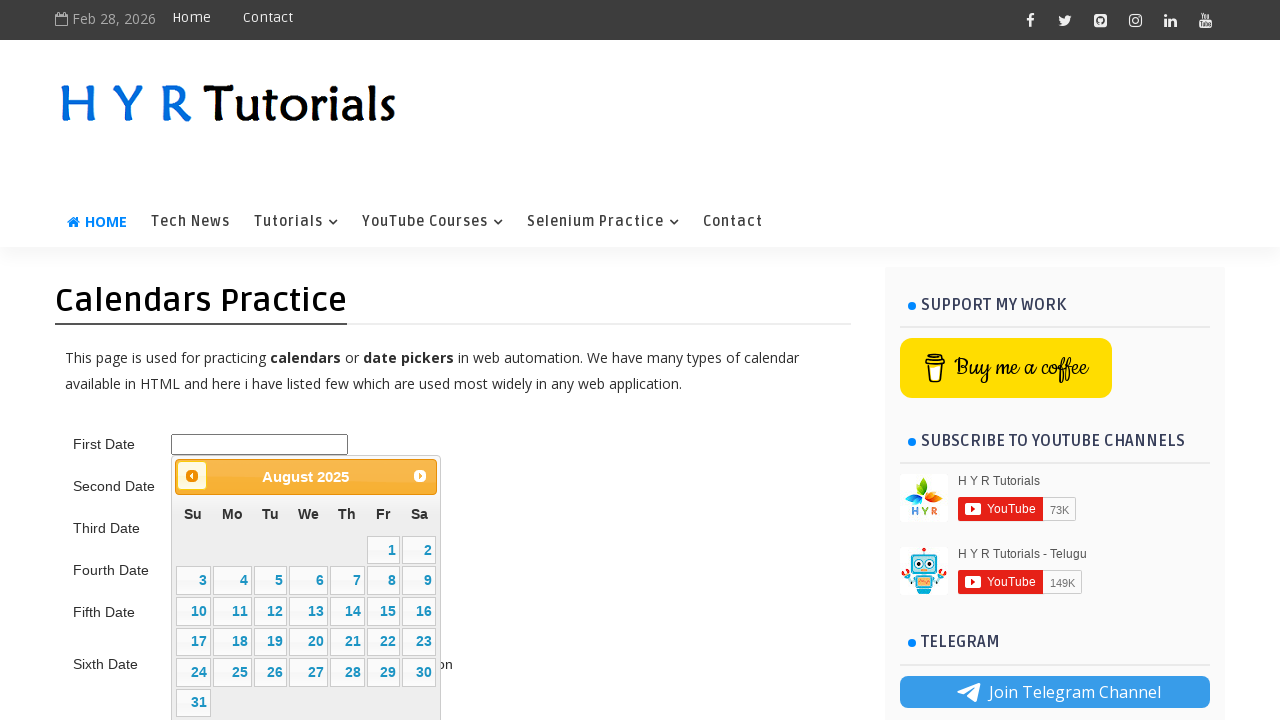

Clicked previous button to navigate backwards (current: 7/2025, target: 5/2015) at (192, 476) on .ui-datepicker-prev
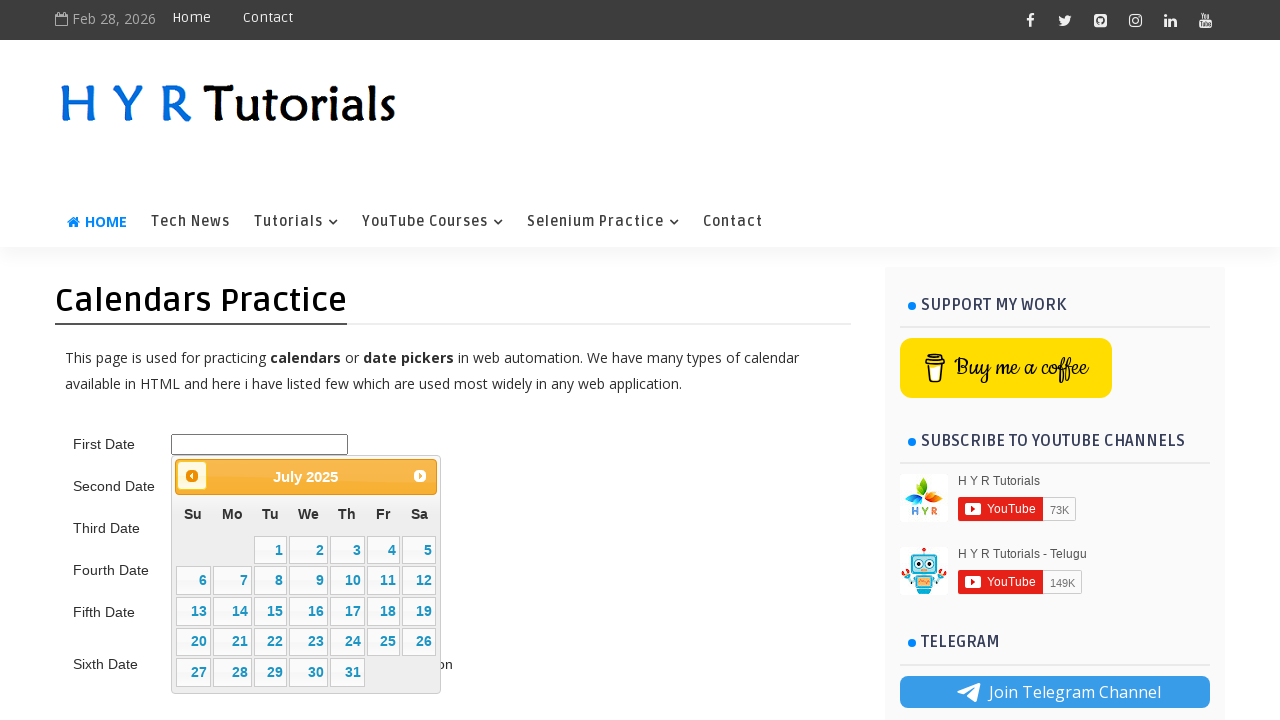

Waited 200ms for calendar to update
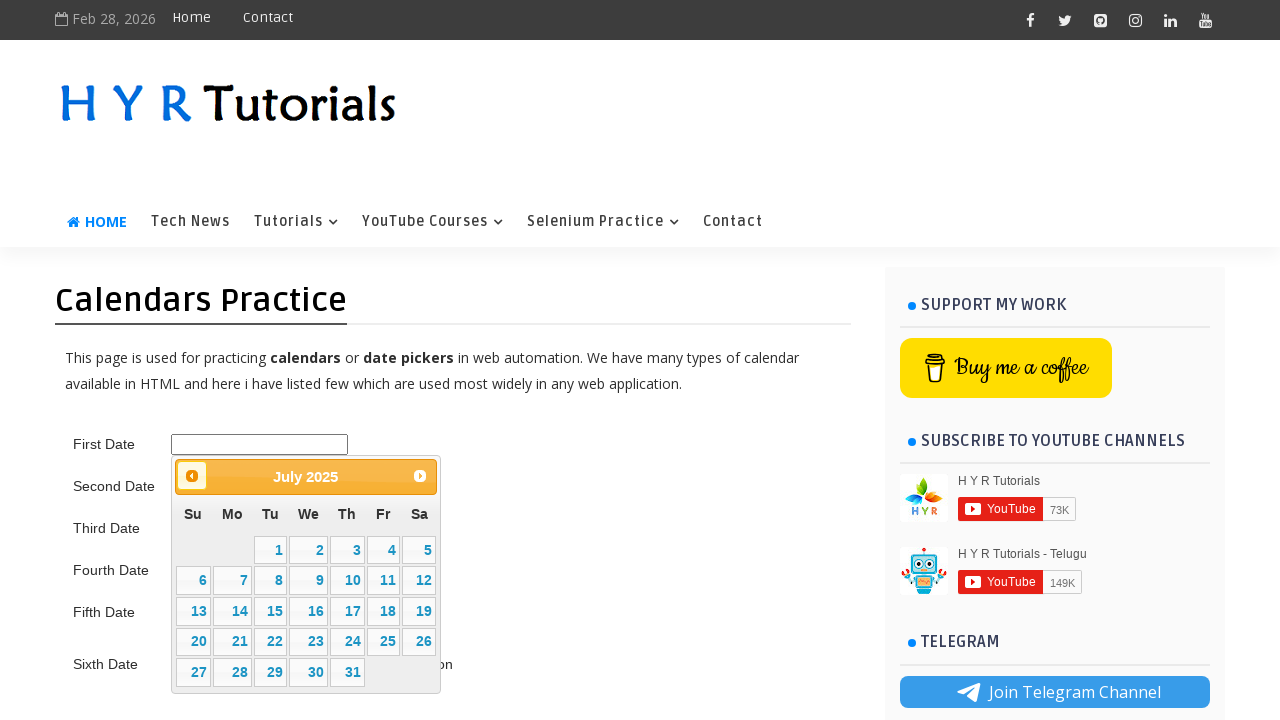

Retrieved updated calendar title: July 2025
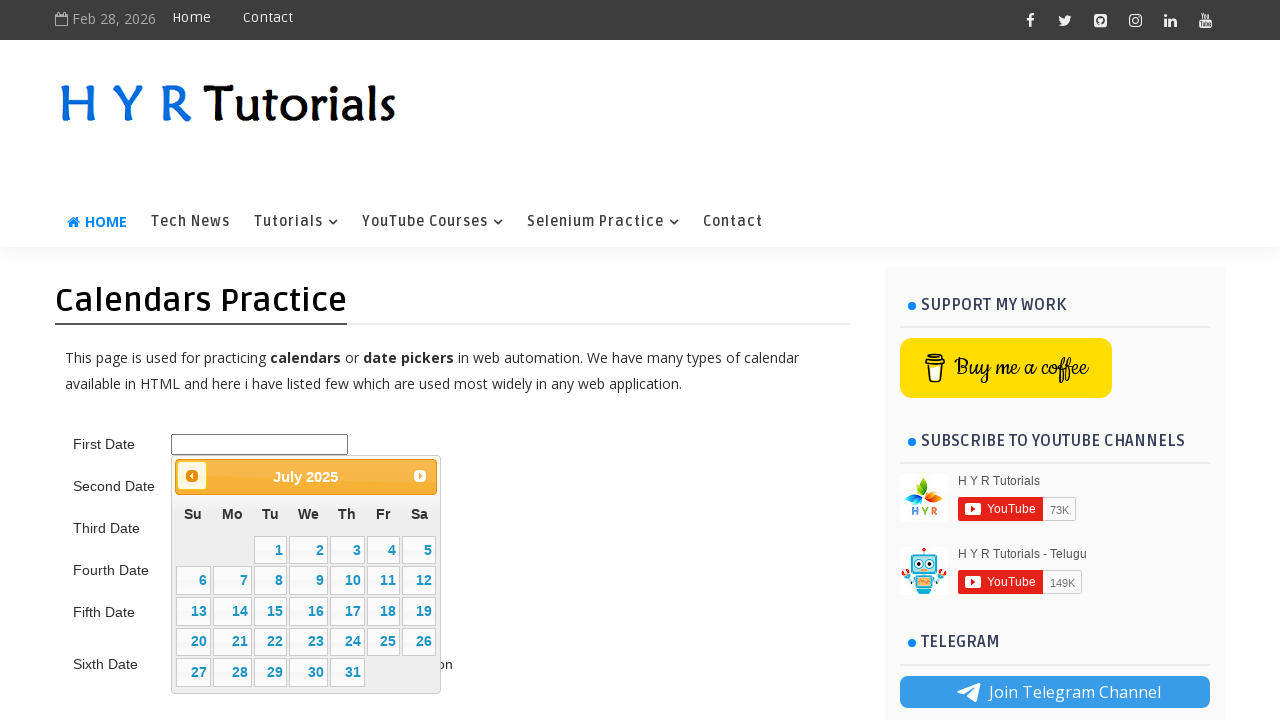

Clicked previous button to navigate backwards (current: 6/2025, target: 5/2015) at (192, 476) on .ui-datepicker-prev
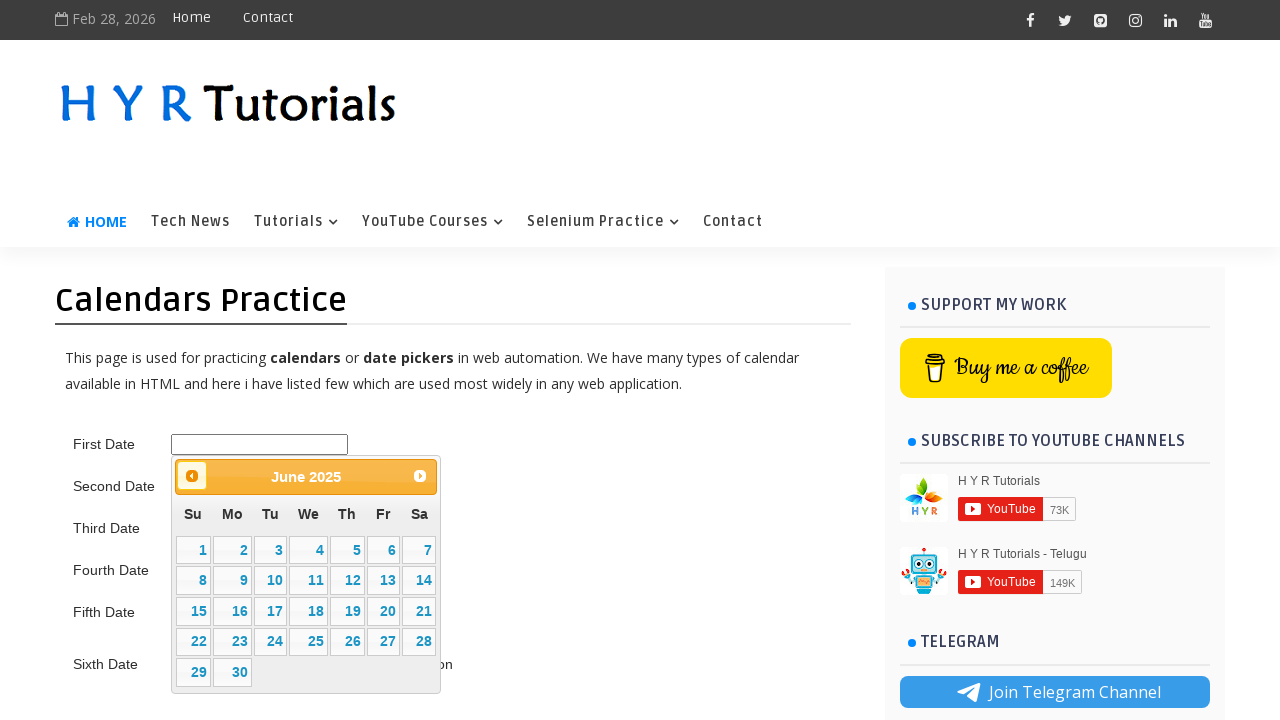

Waited 200ms for calendar to update
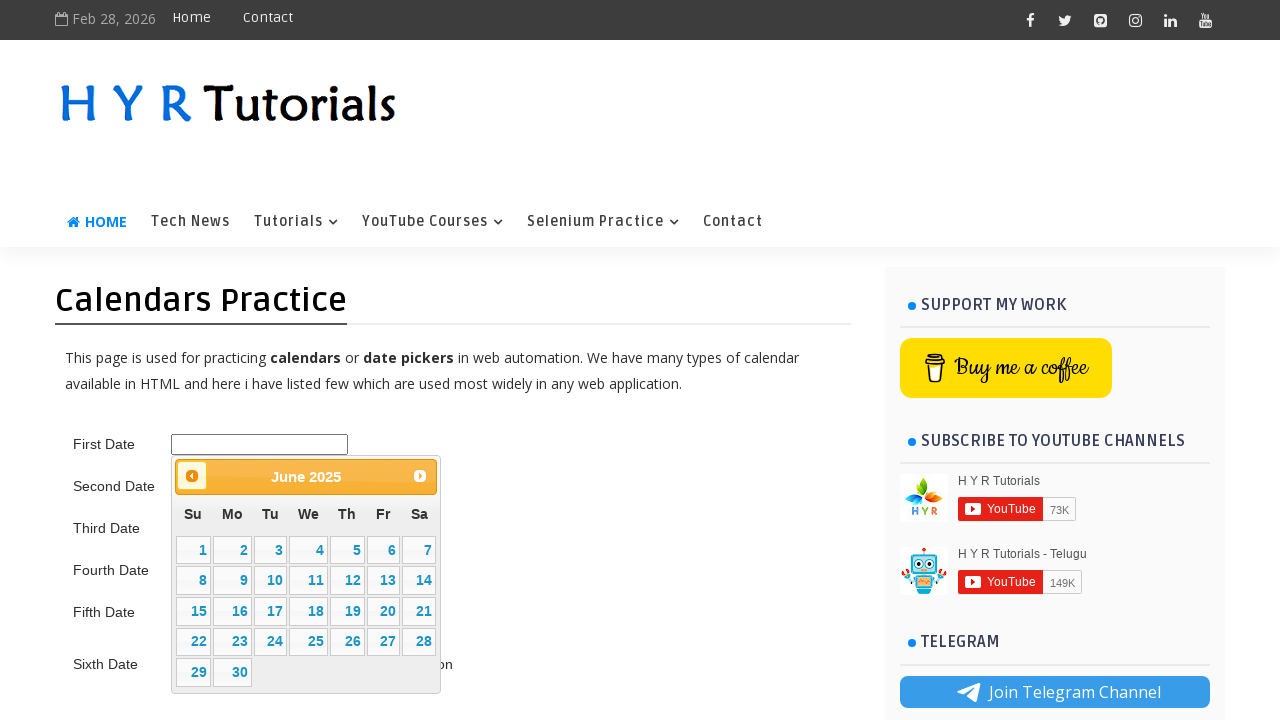

Retrieved updated calendar title: June 2025
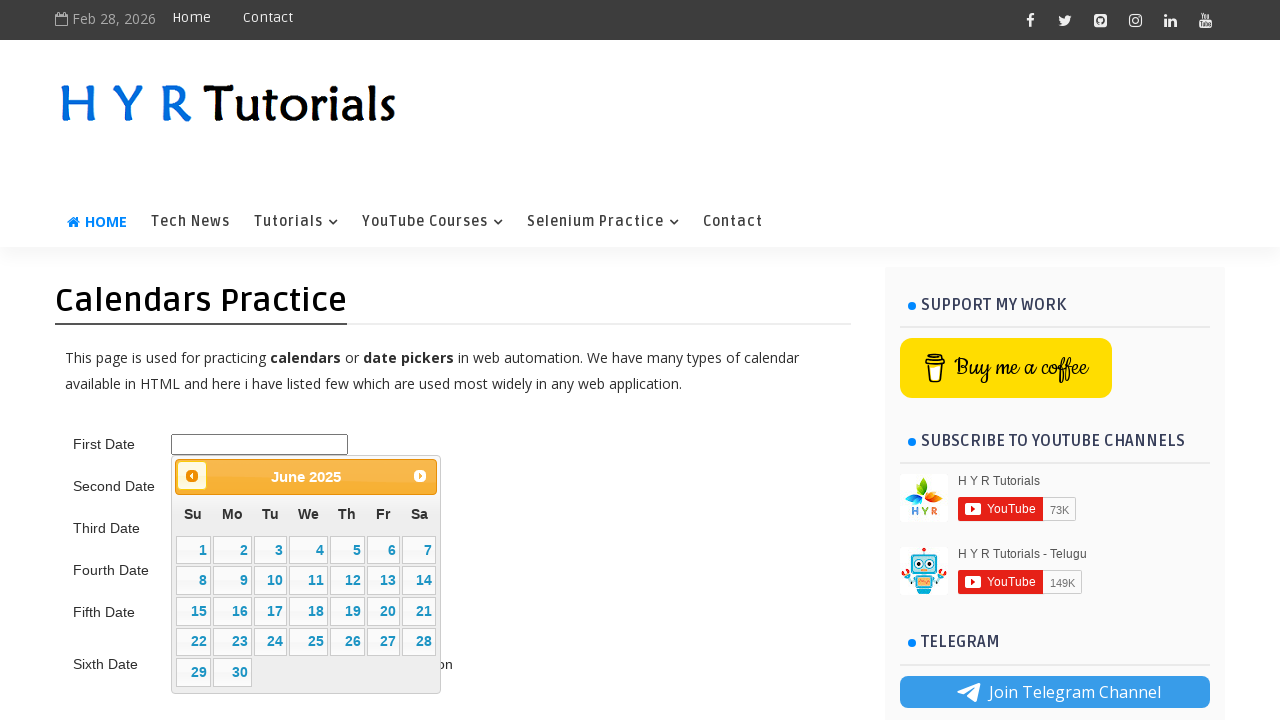

Clicked previous button to navigate backwards (current: 5/2025, target: 5/2015) at (192, 476) on .ui-datepicker-prev
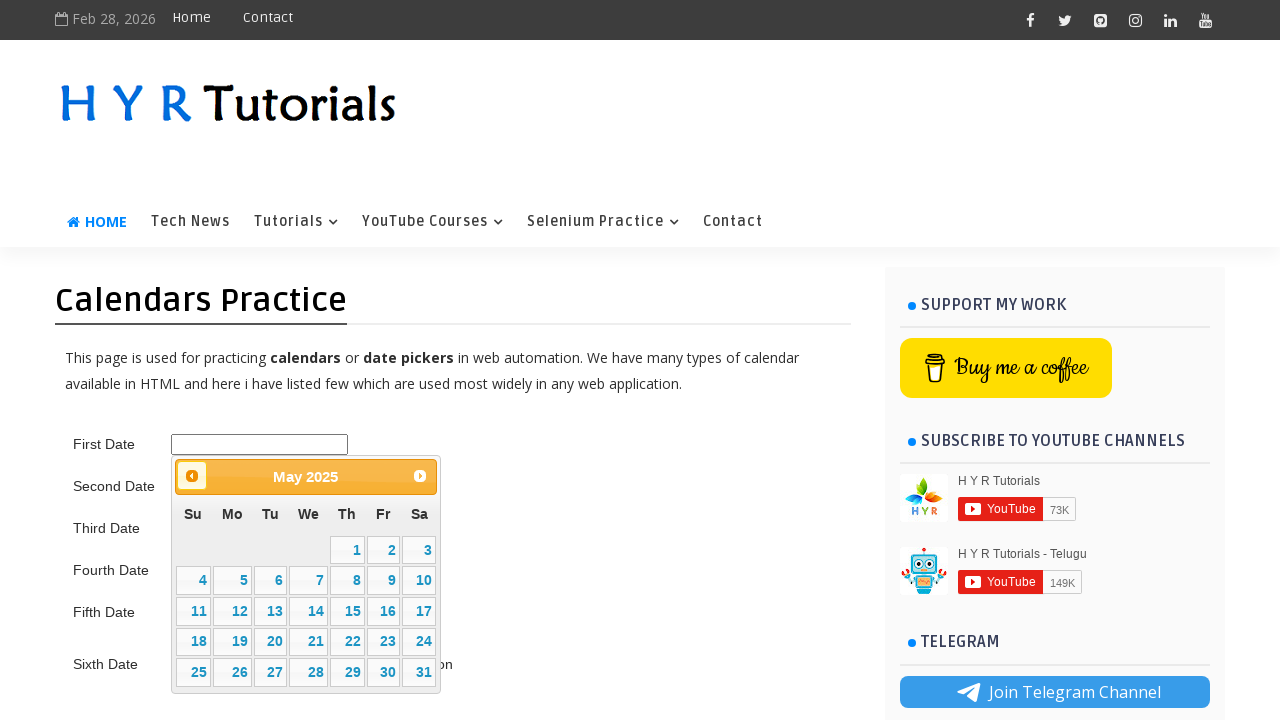

Waited 200ms for calendar to update
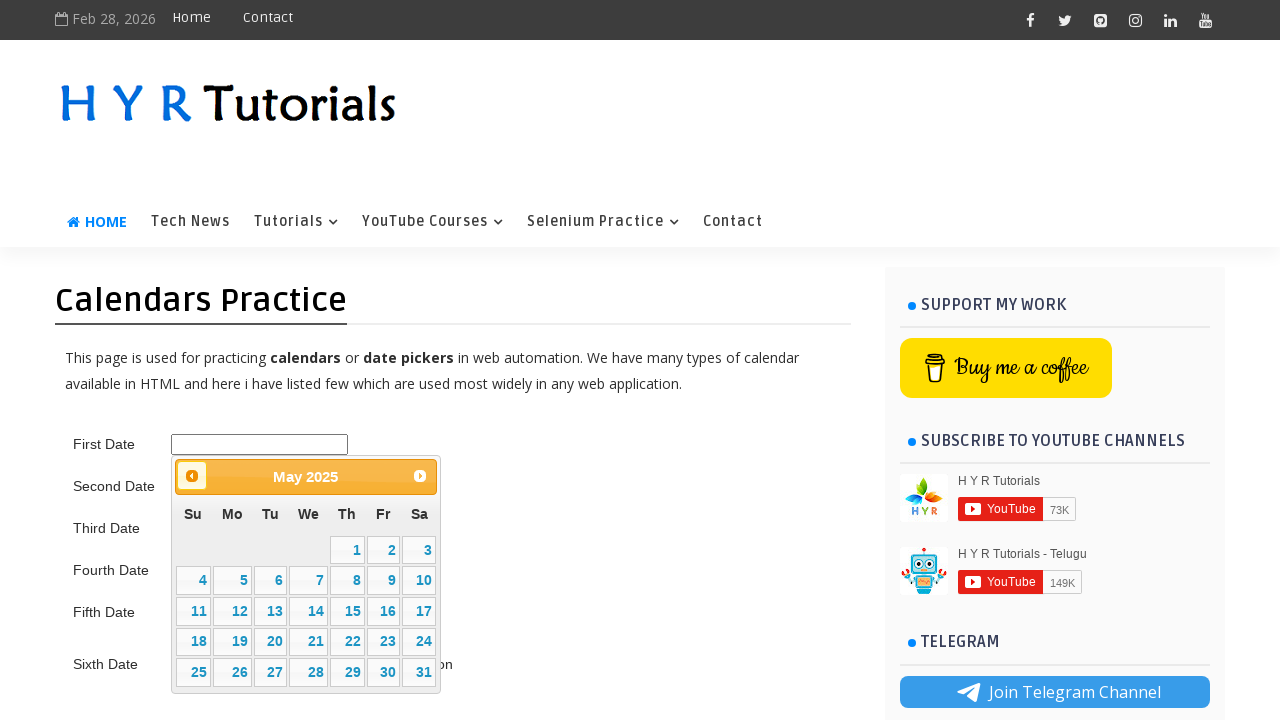

Retrieved updated calendar title: May 2025
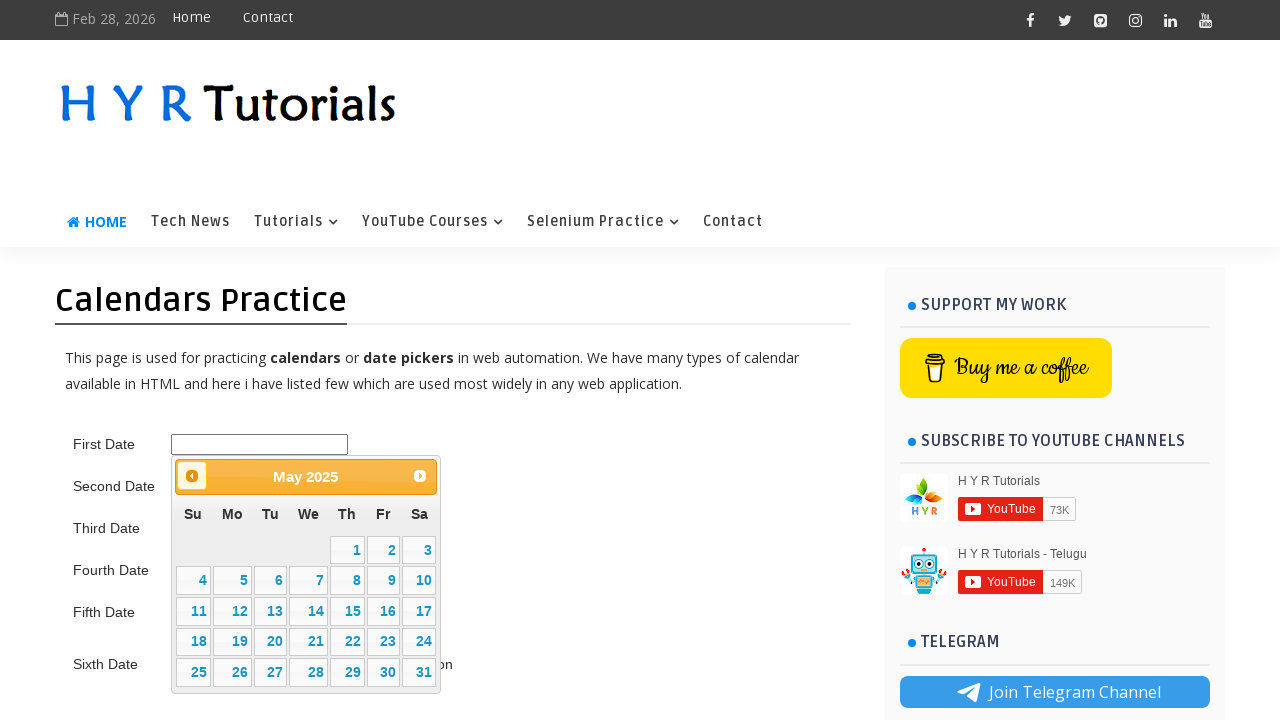

Clicked previous button to navigate backwards (current: 4/2025, target: 5/2015) at (192, 476) on .ui-datepicker-prev
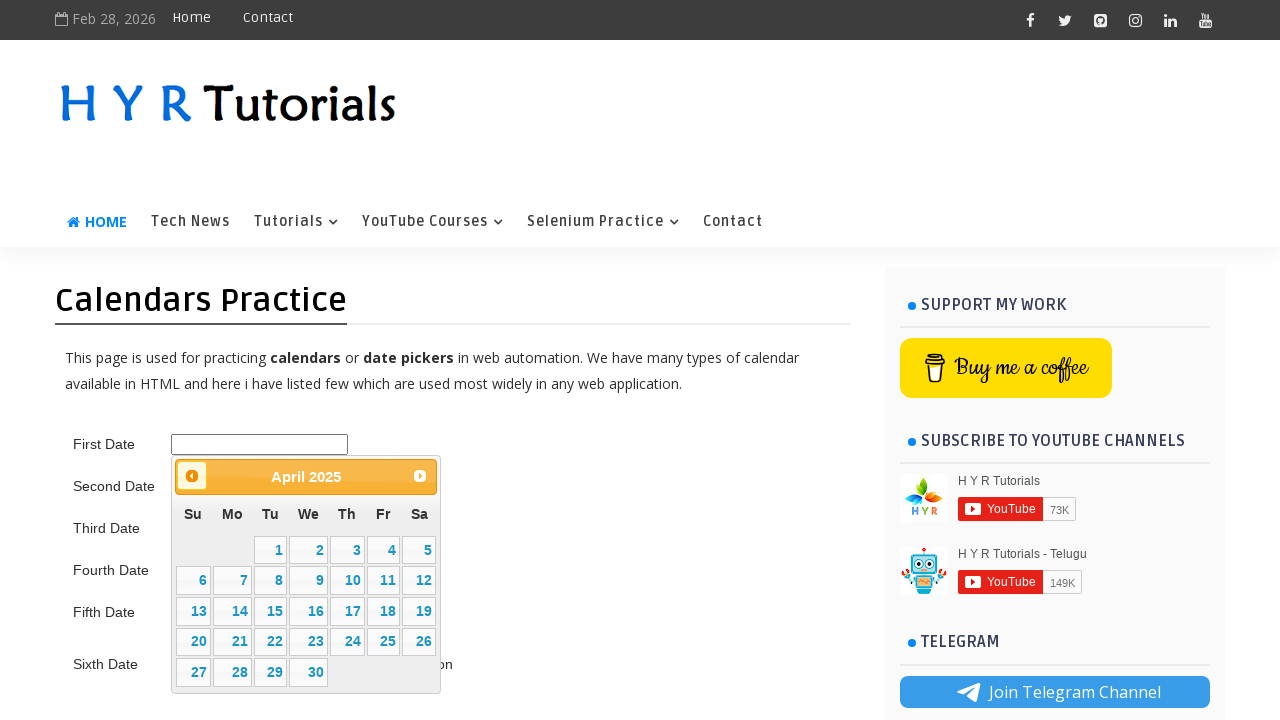

Waited 200ms for calendar to update
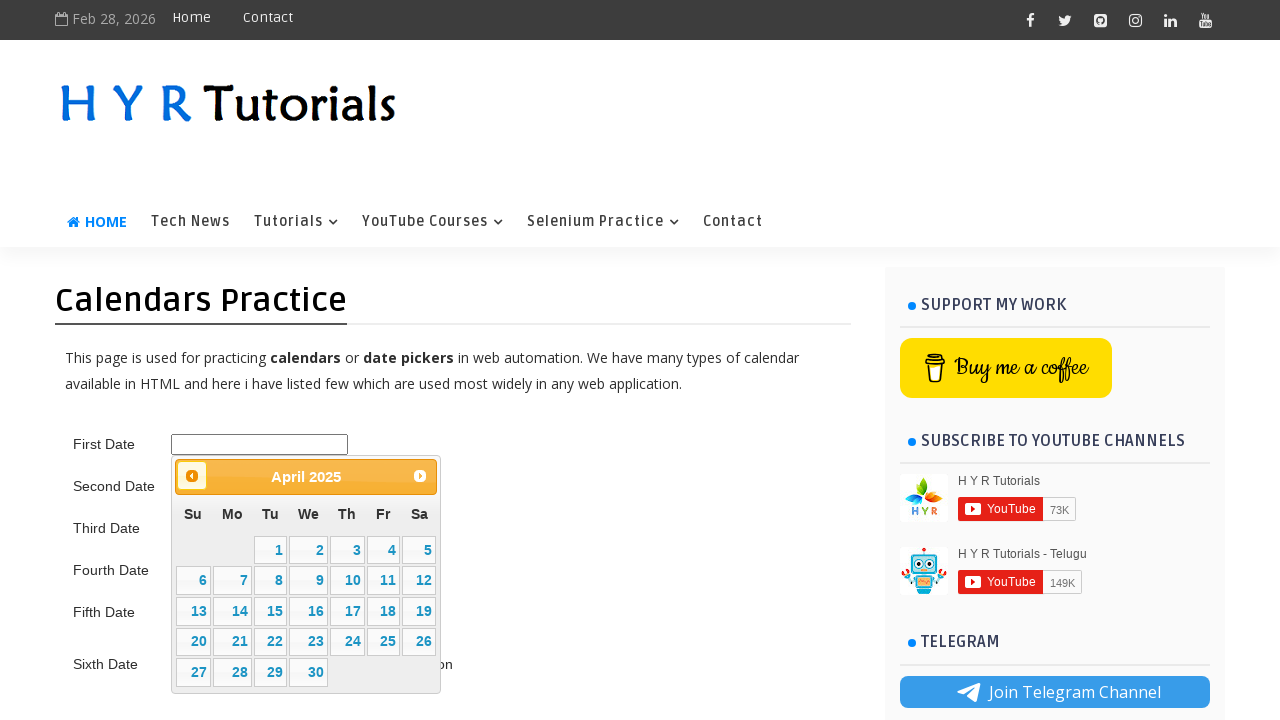

Retrieved updated calendar title: April 2025
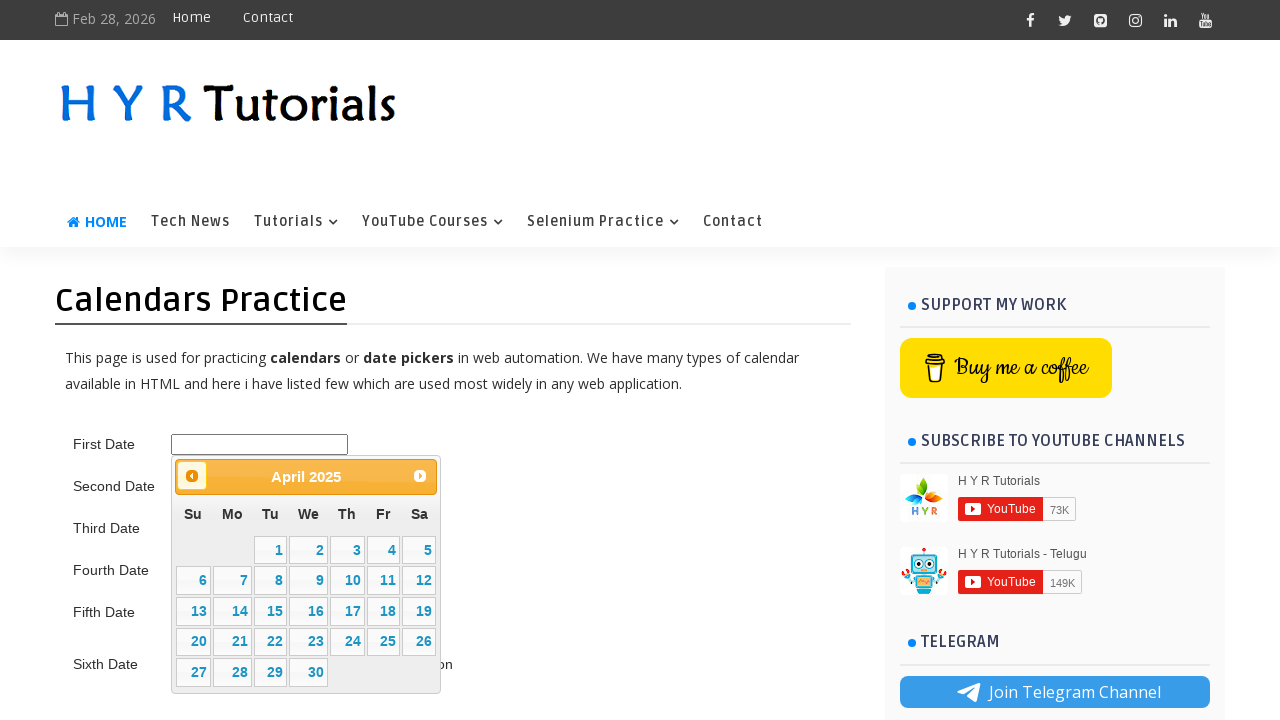

Clicked previous button to navigate backwards (current: 3/2025, target: 5/2015) at (192, 476) on .ui-datepicker-prev
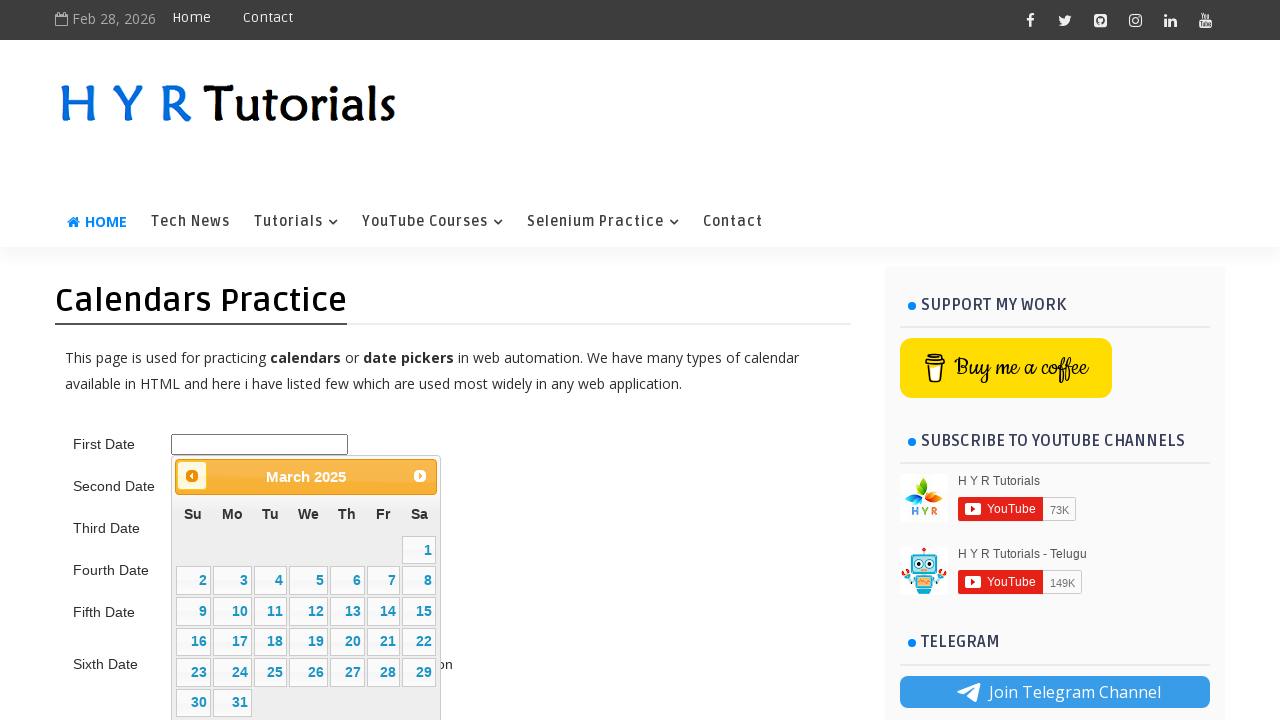

Waited 200ms for calendar to update
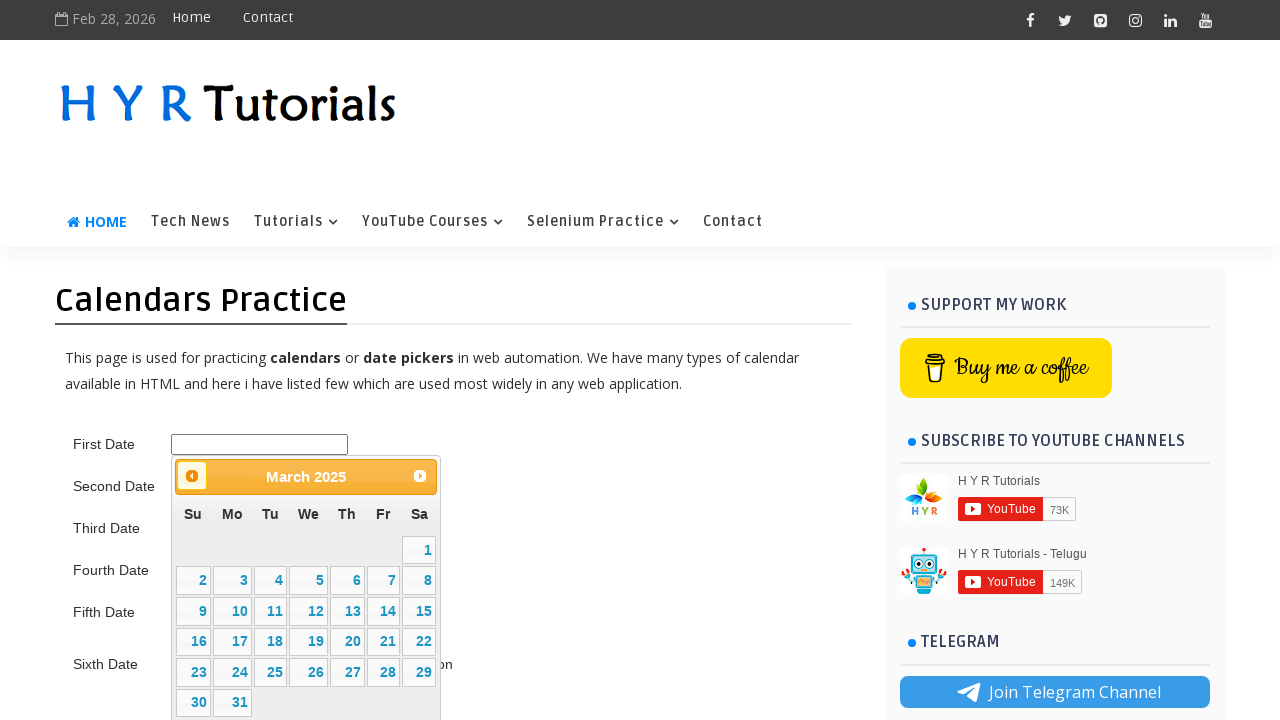

Retrieved updated calendar title: March 2025
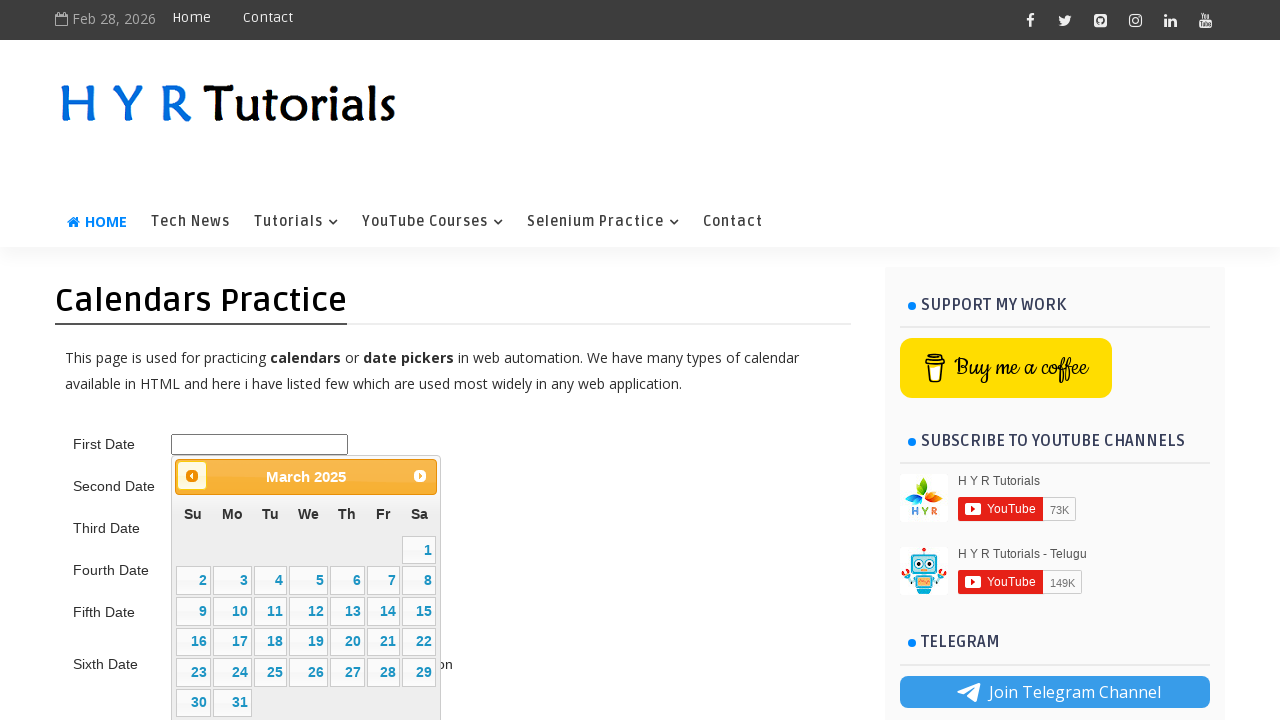

Clicked previous button to navigate backwards (current: 2/2025, target: 5/2015) at (192, 476) on .ui-datepicker-prev
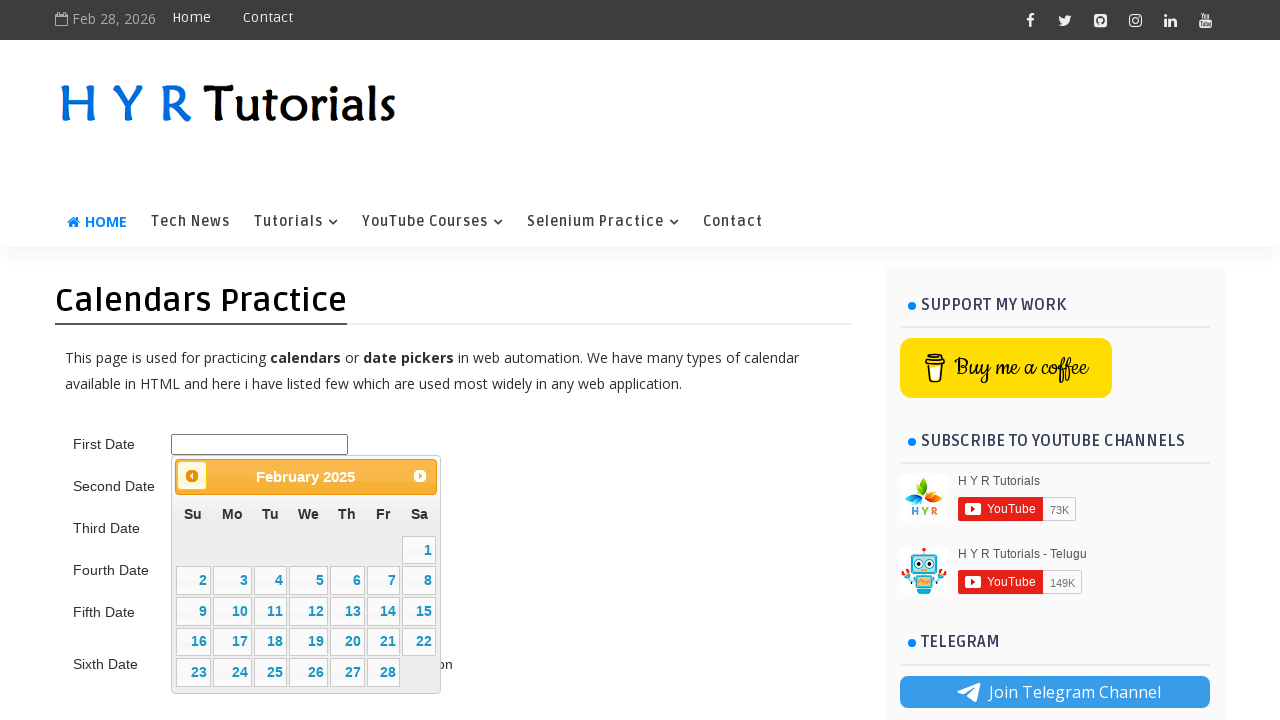

Waited 200ms for calendar to update
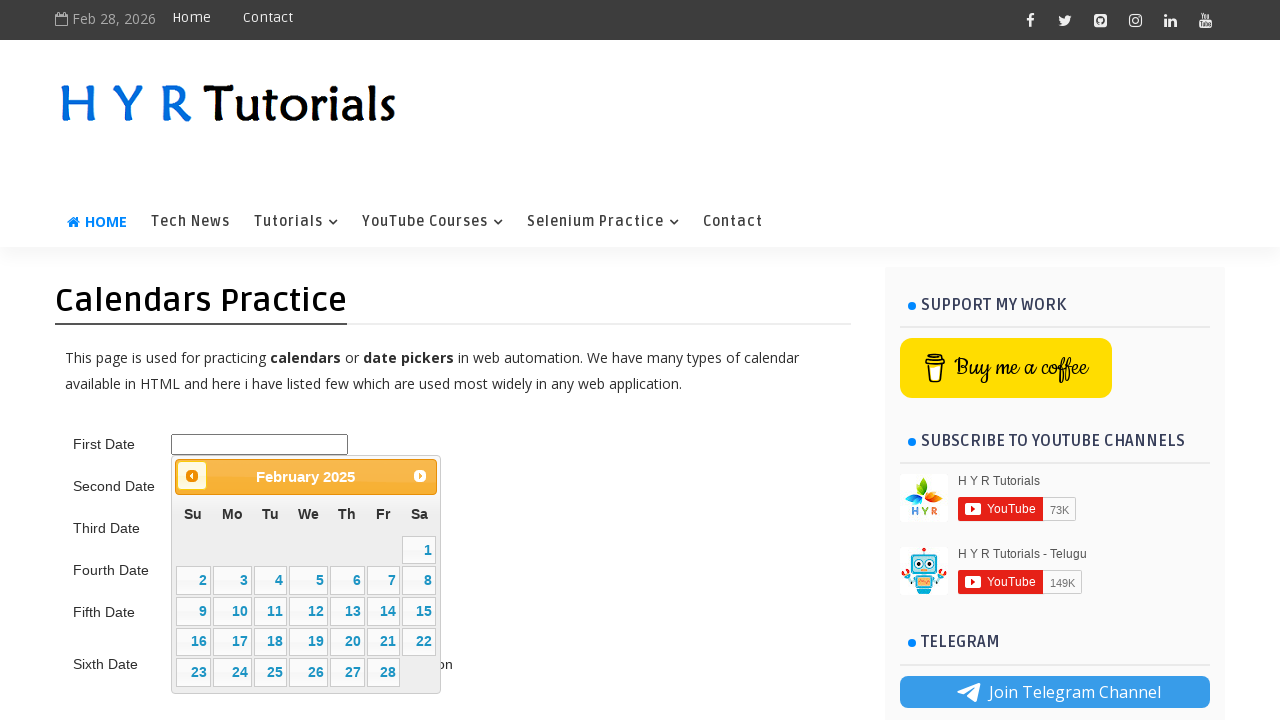

Retrieved updated calendar title: February 2025
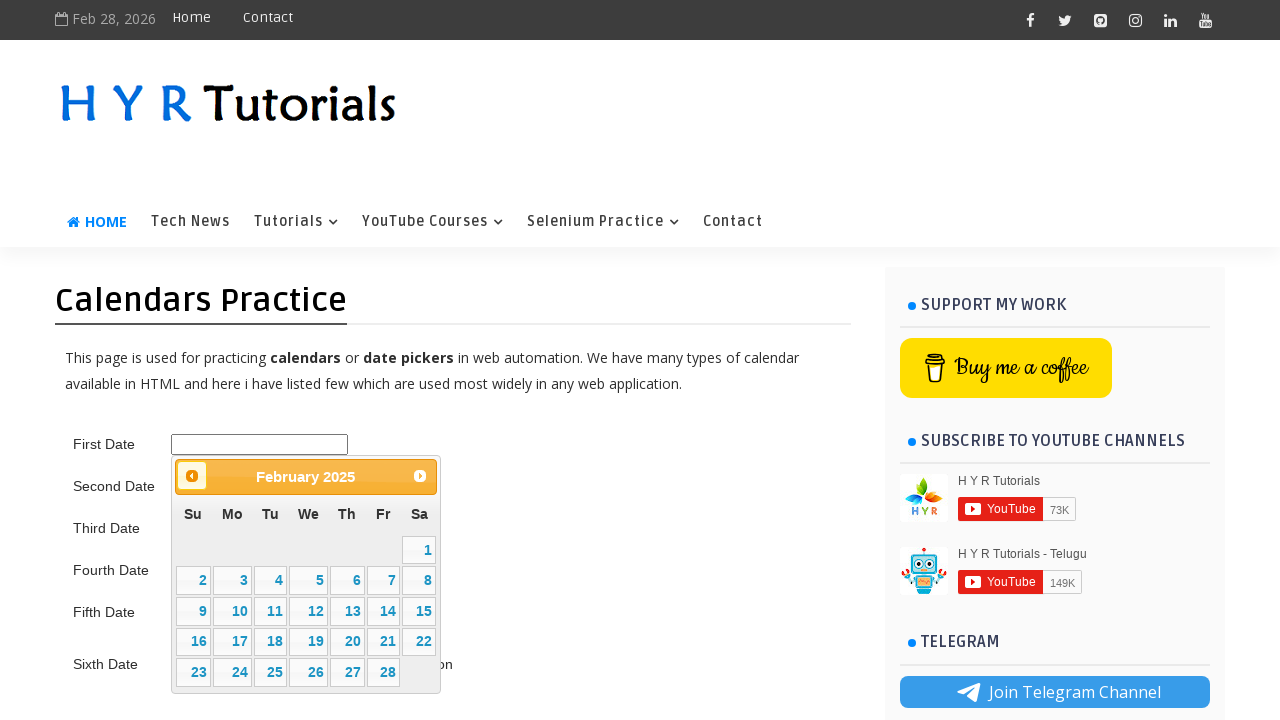

Clicked previous button to navigate backwards (current: 1/2025, target: 5/2015) at (192, 476) on .ui-datepicker-prev
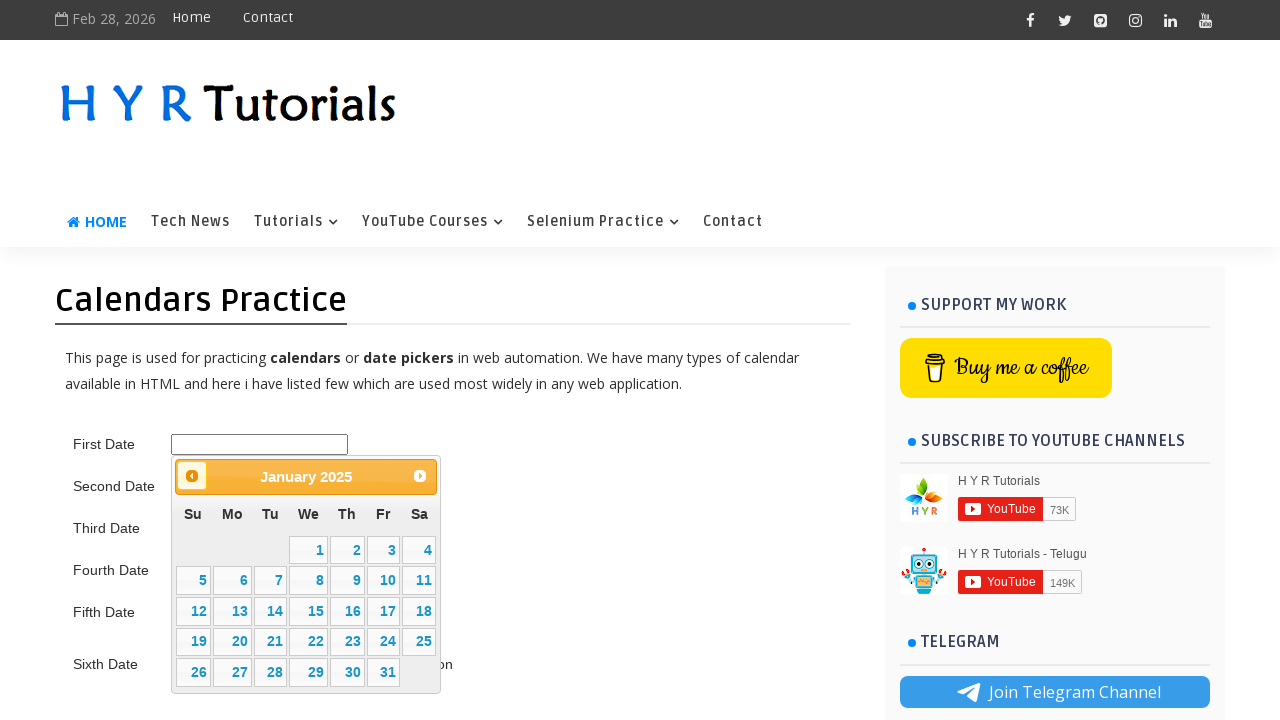

Waited 200ms for calendar to update
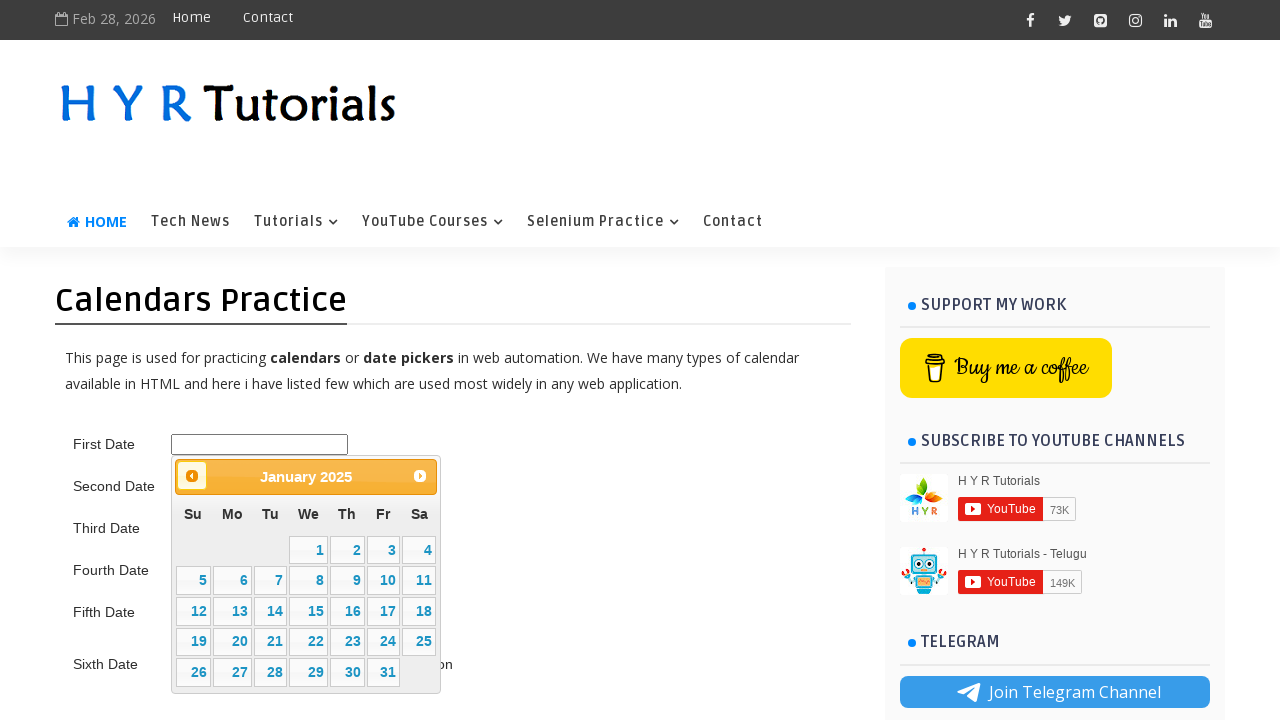

Retrieved updated calendar title: January 2025
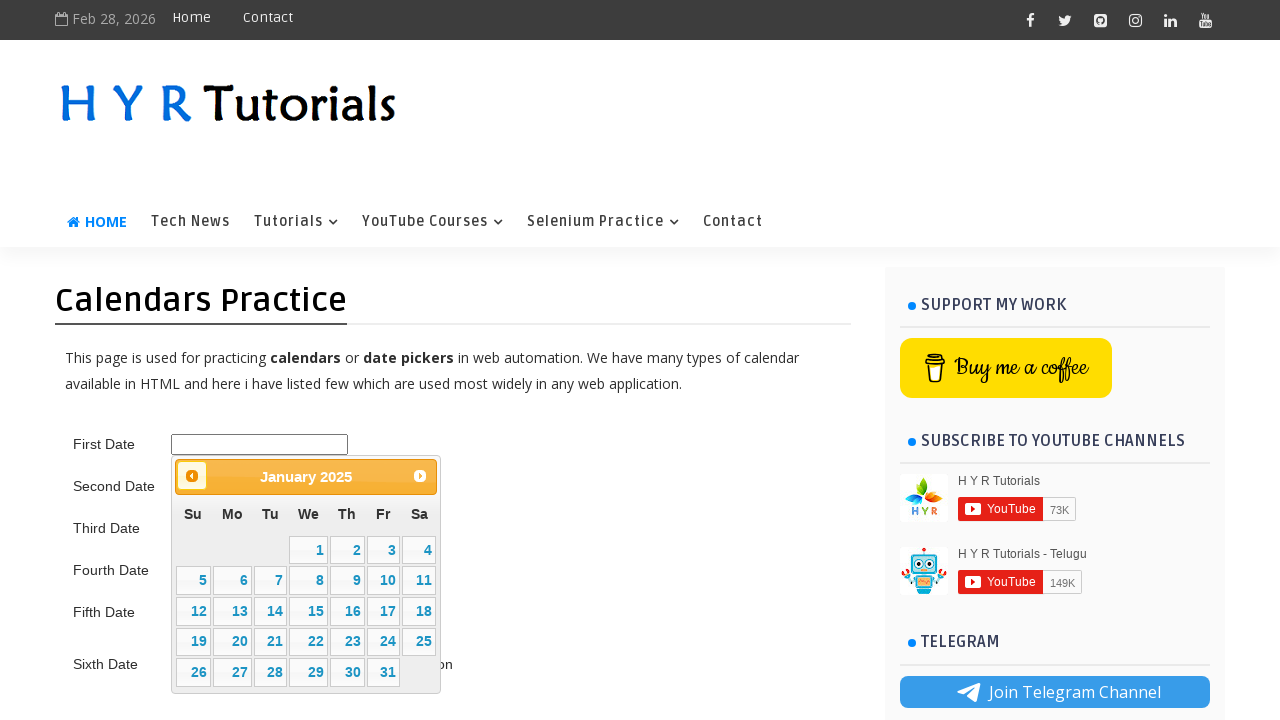

Clicked previous button to navigate backwards (current: 0/2025, target: 5/2015) at (192, 476) on .ui-datepicker-prev
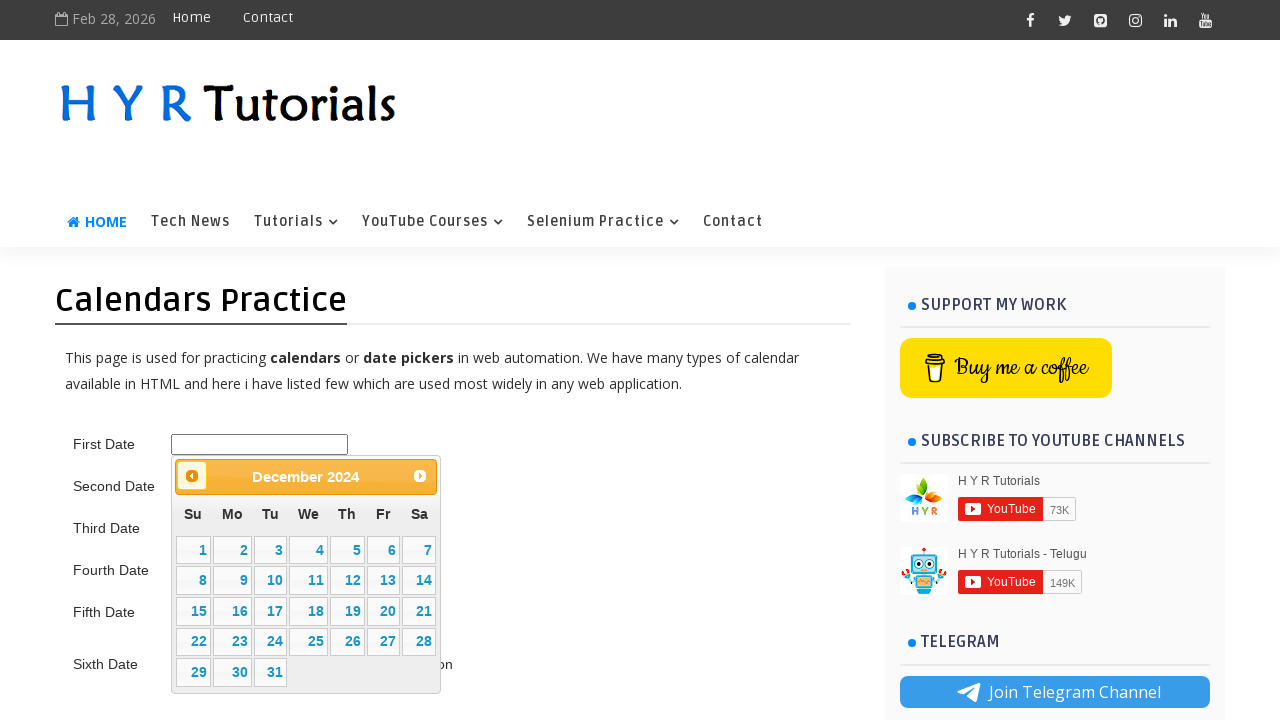

Waited 200ms for calendar to update
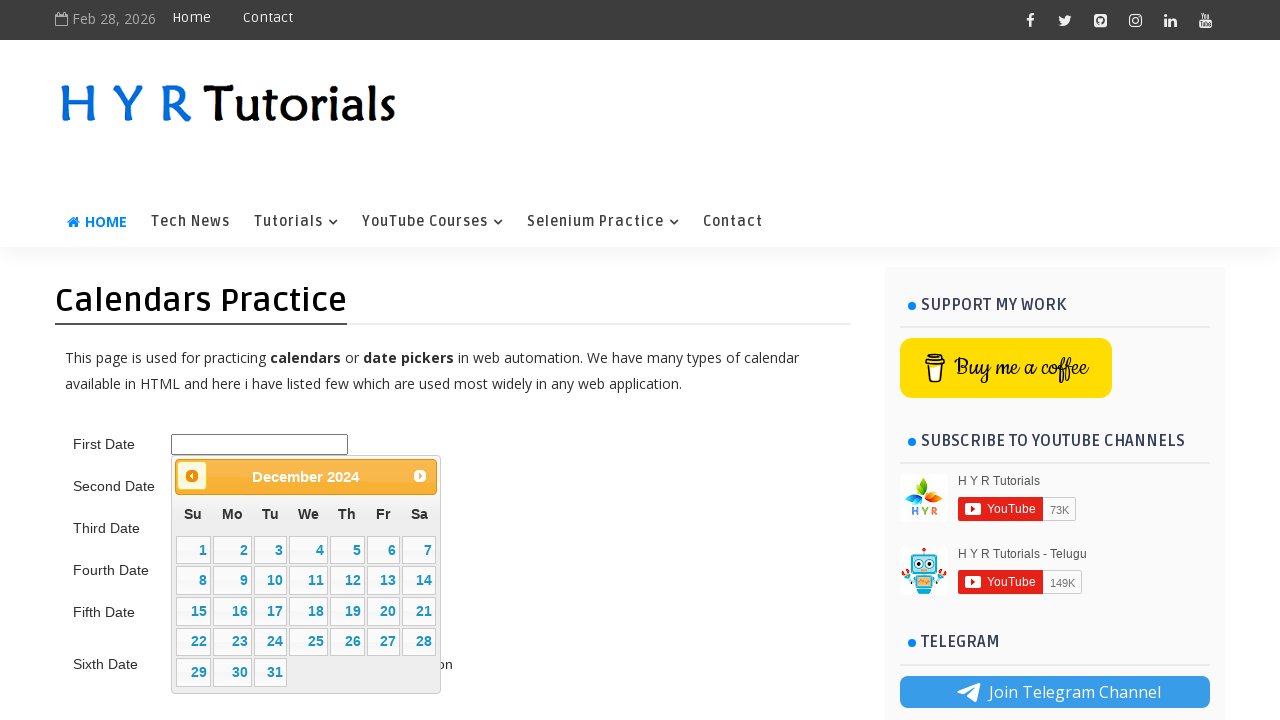

Retrieved updated calendar title: December 2024
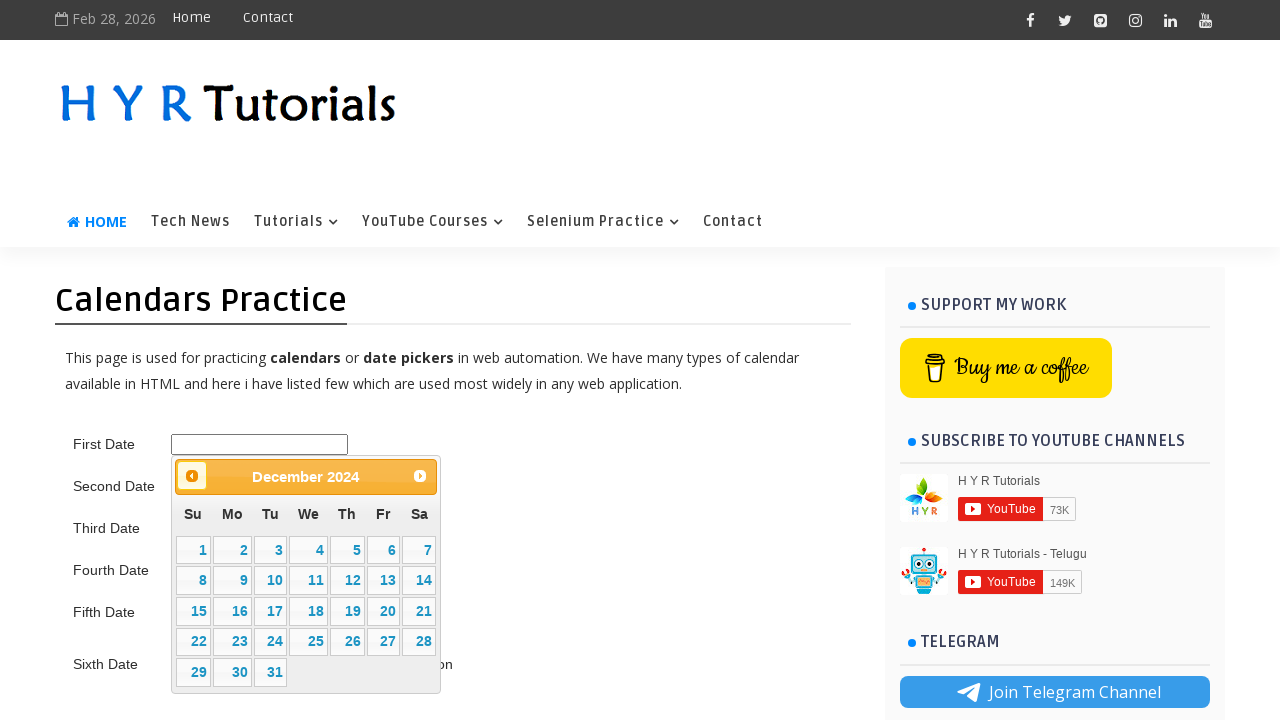

Clicked previous button to navigate backwards (current: 11/2024, target: 5/2015) at (192, 476) on .ui-datepicker-prev
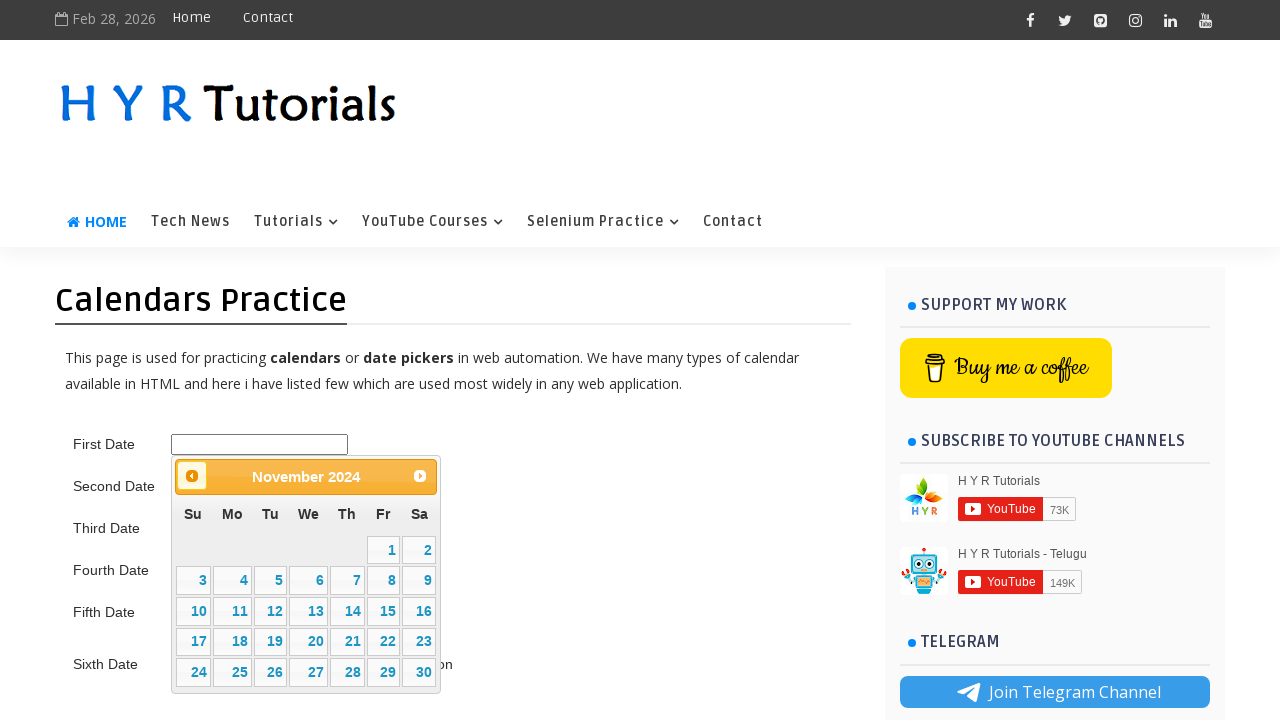

Waited 200ms for calendar to update
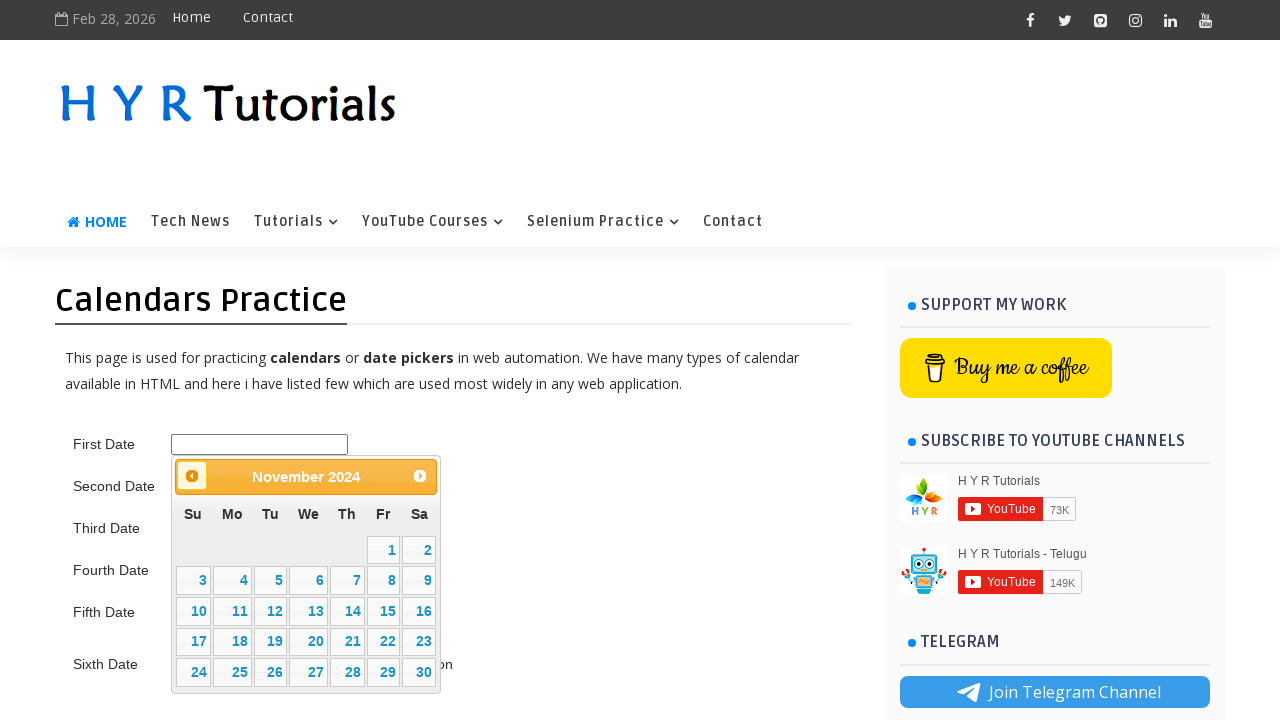

Retrieved updated calendar title: November 2024
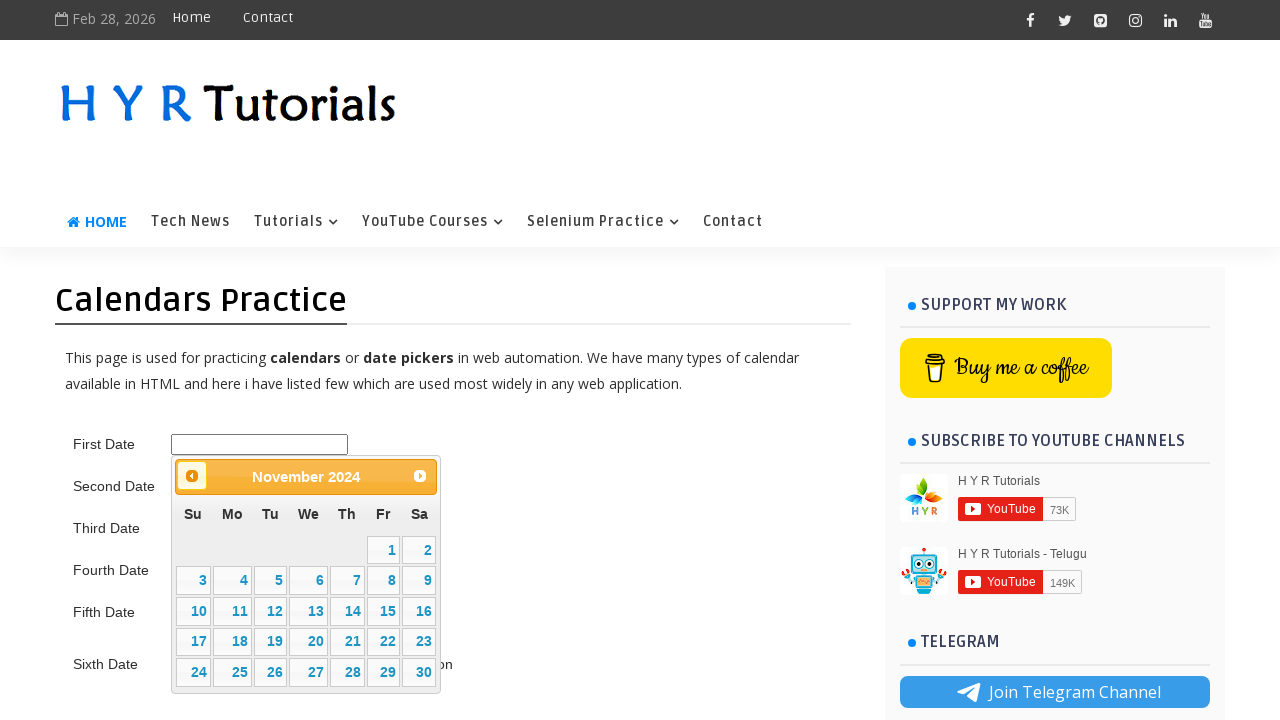

Clicked previous button to navigate backwards (current: 10/2024, target: 5/2015) at (192, 476) on .ui-datepicker-prev
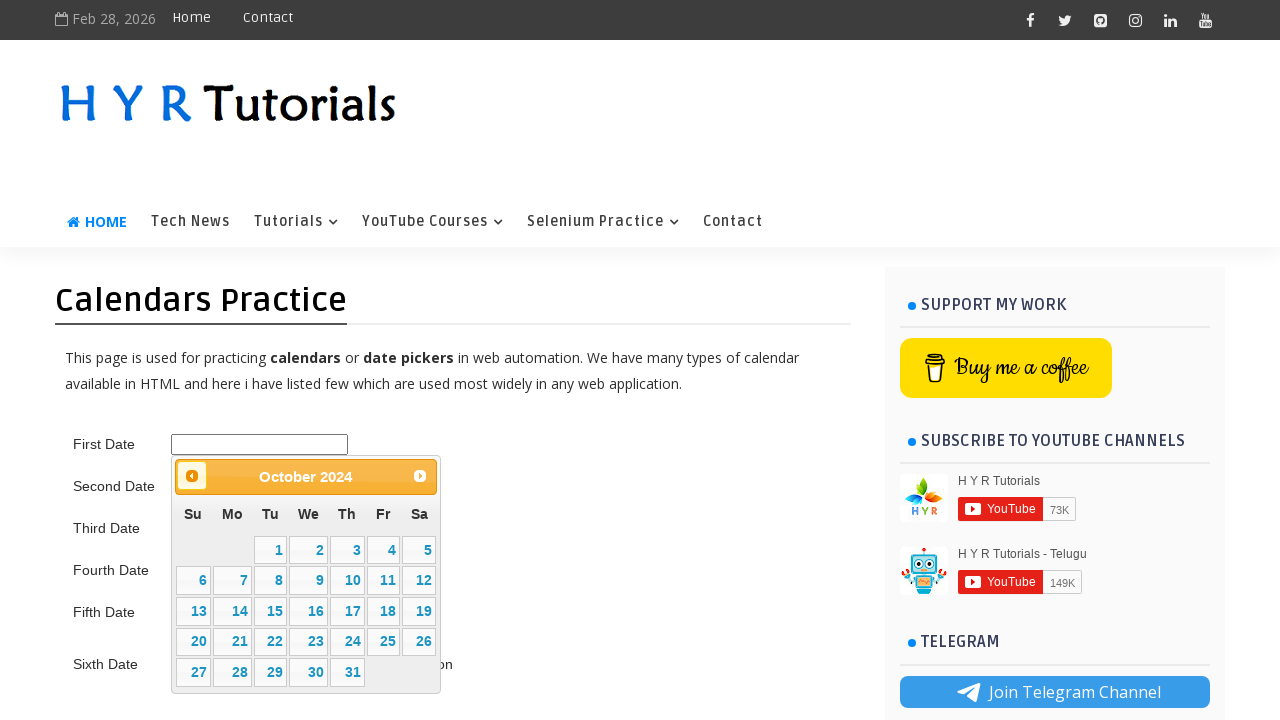

Waited 200ms for calendar to update
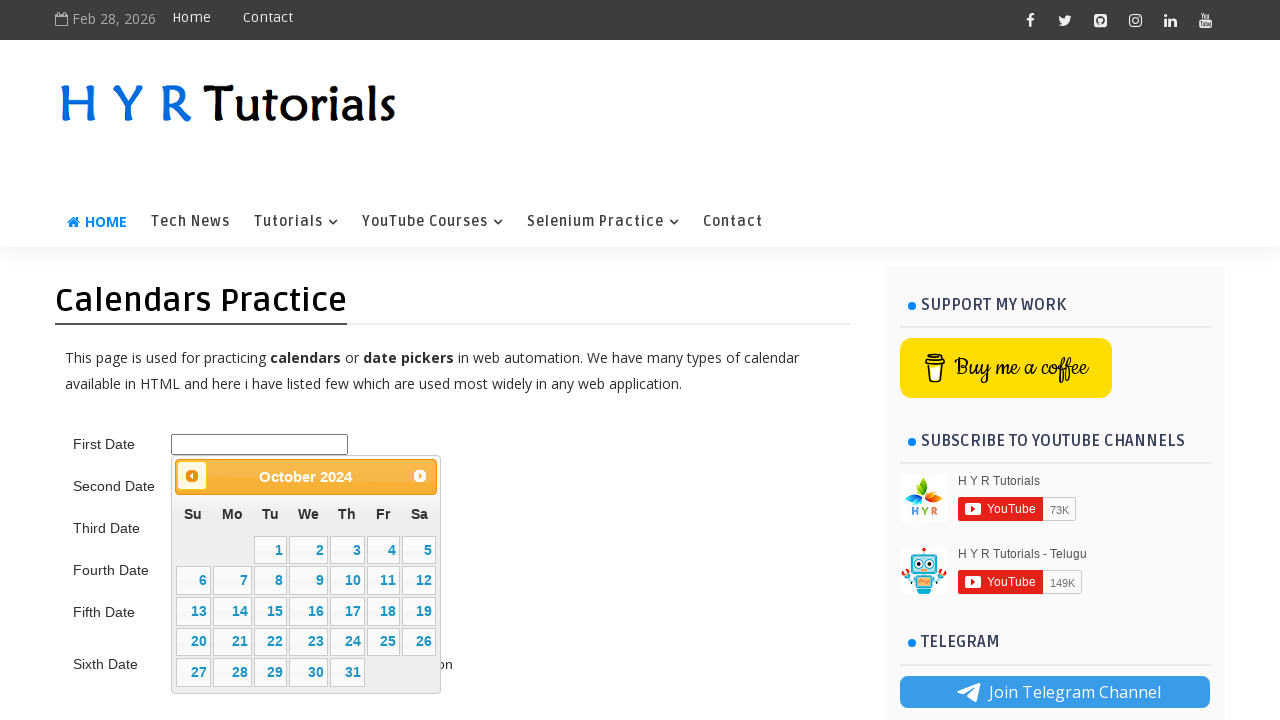

Retrieved updated calendar title: October 2024
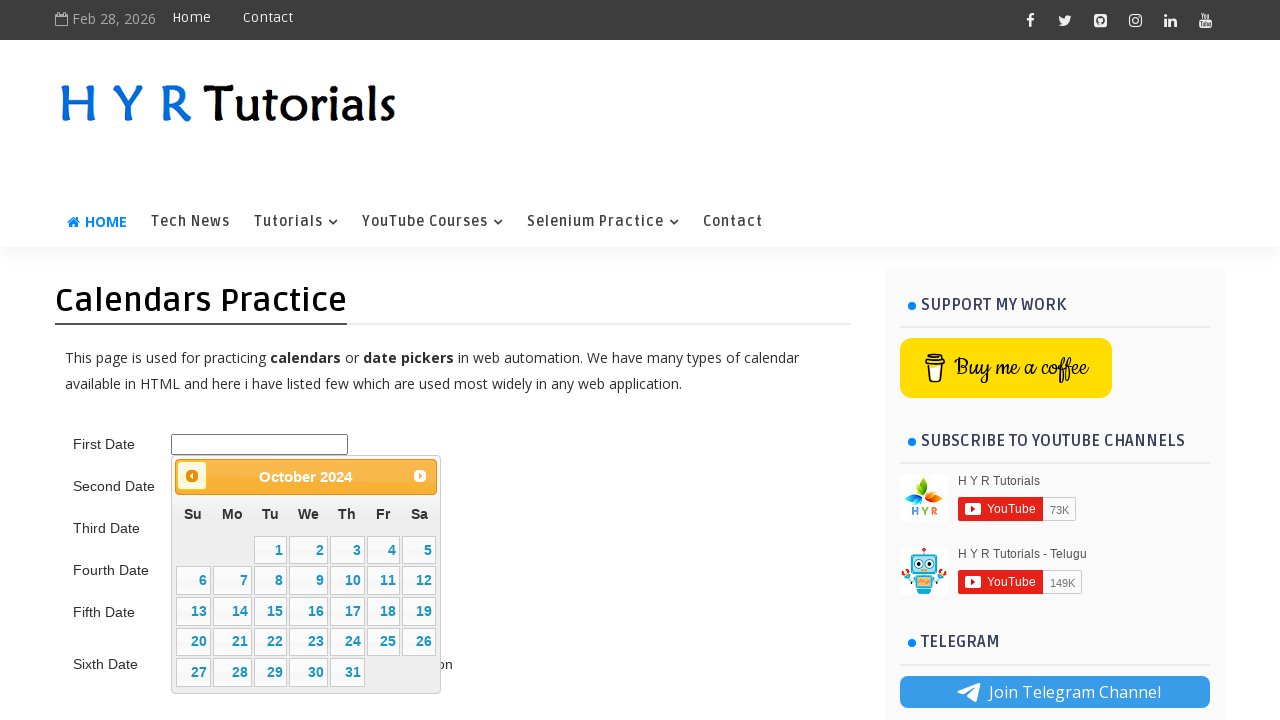

Clicked previous button to navigate backwards (current: 9/2024, target: 5/2015) at (192, 476) on .ui-datepicker-prev
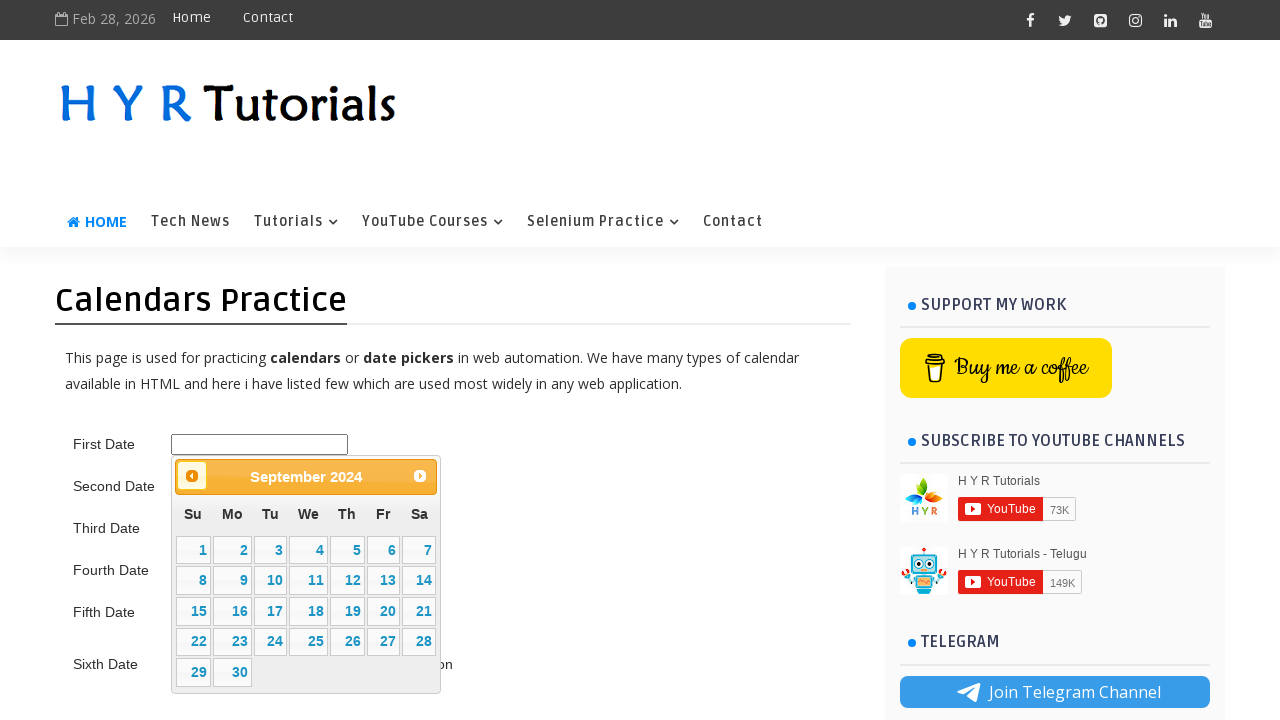

Waited 200ms for calendar to update
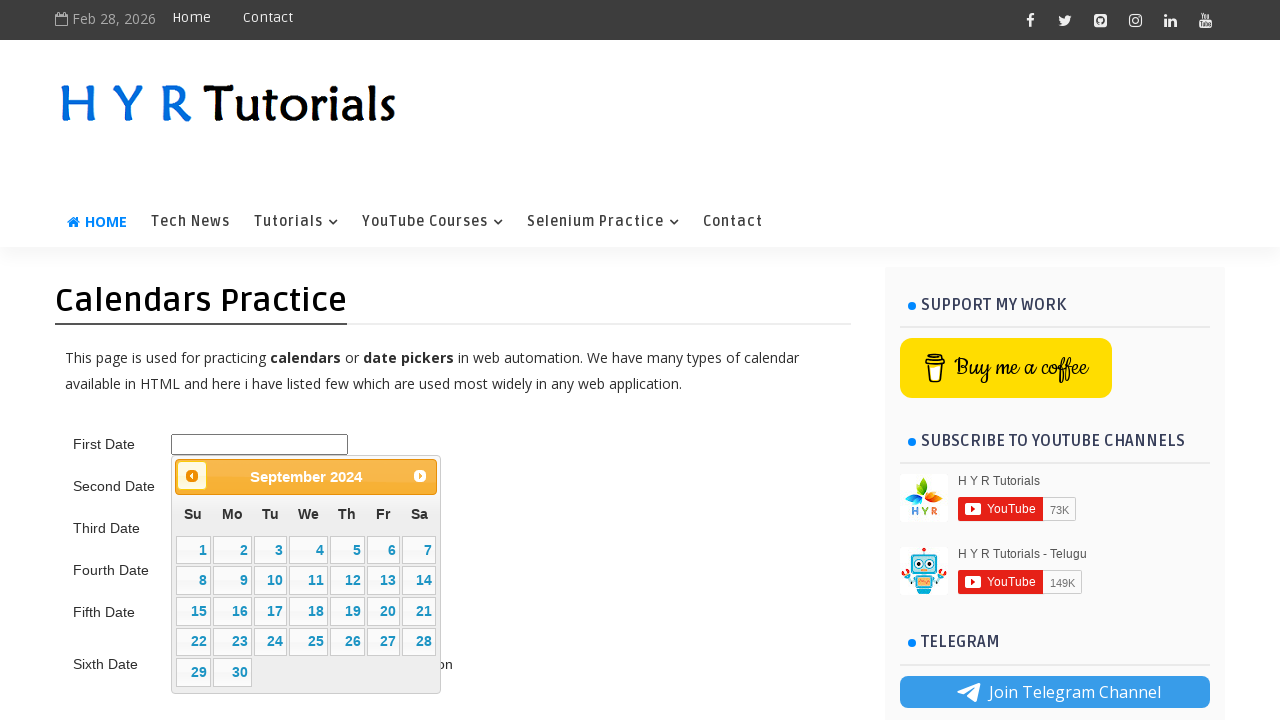

Retrieved updated calendar title: September 2024
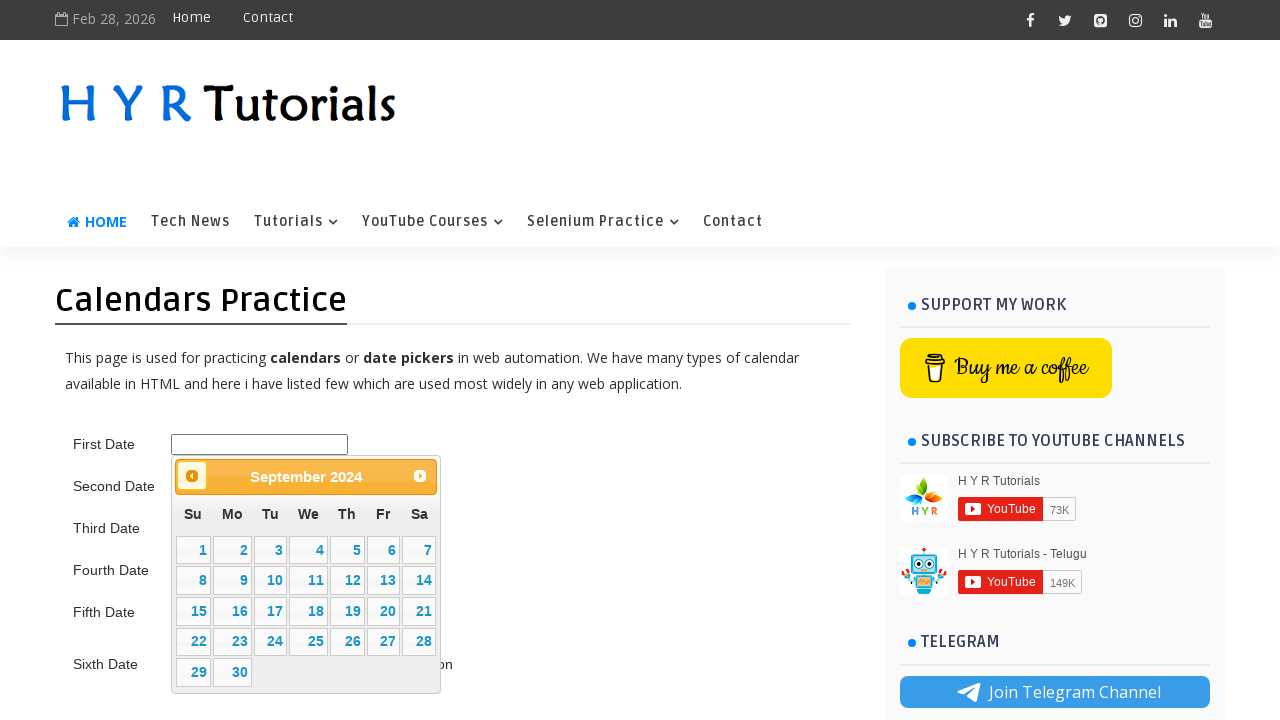

Clicked previous button to navigate backwards (current: 8/2024, target: 5/2015) at (192, 476) on .ui-datepicker-prev
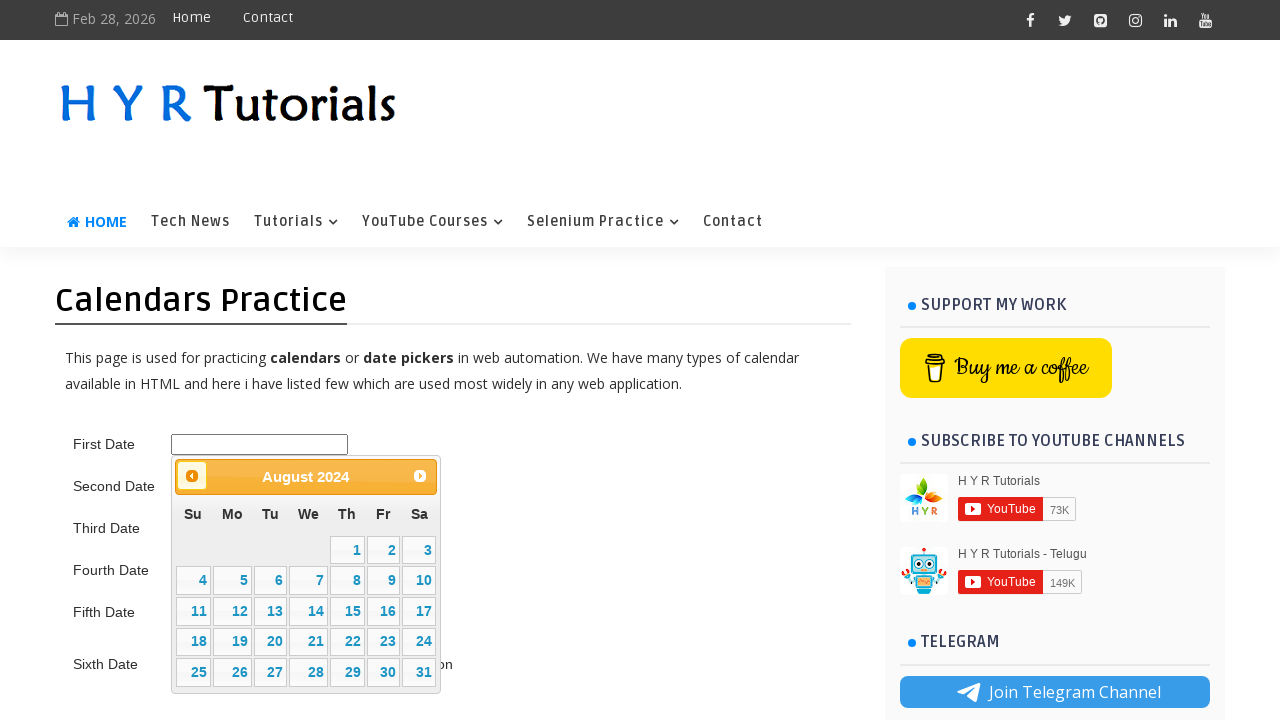

Waited 200ms for calendar to update
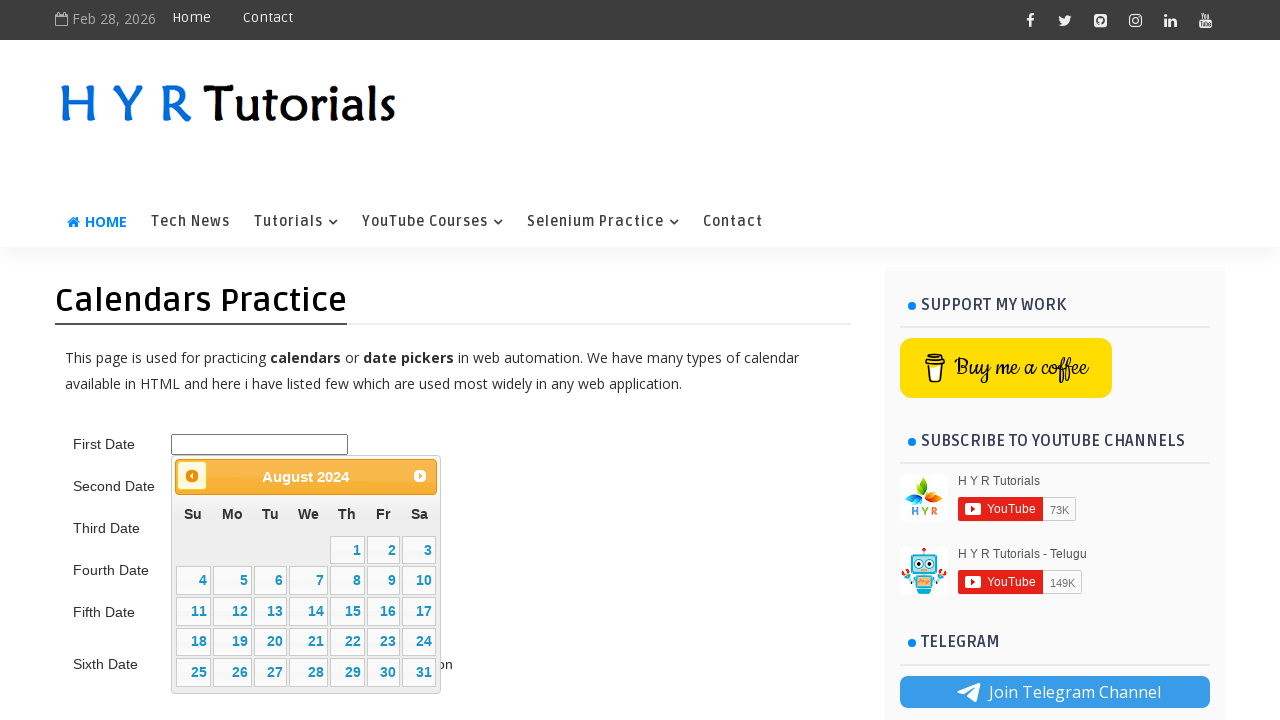

Retrieved updated calendar title: August 2024
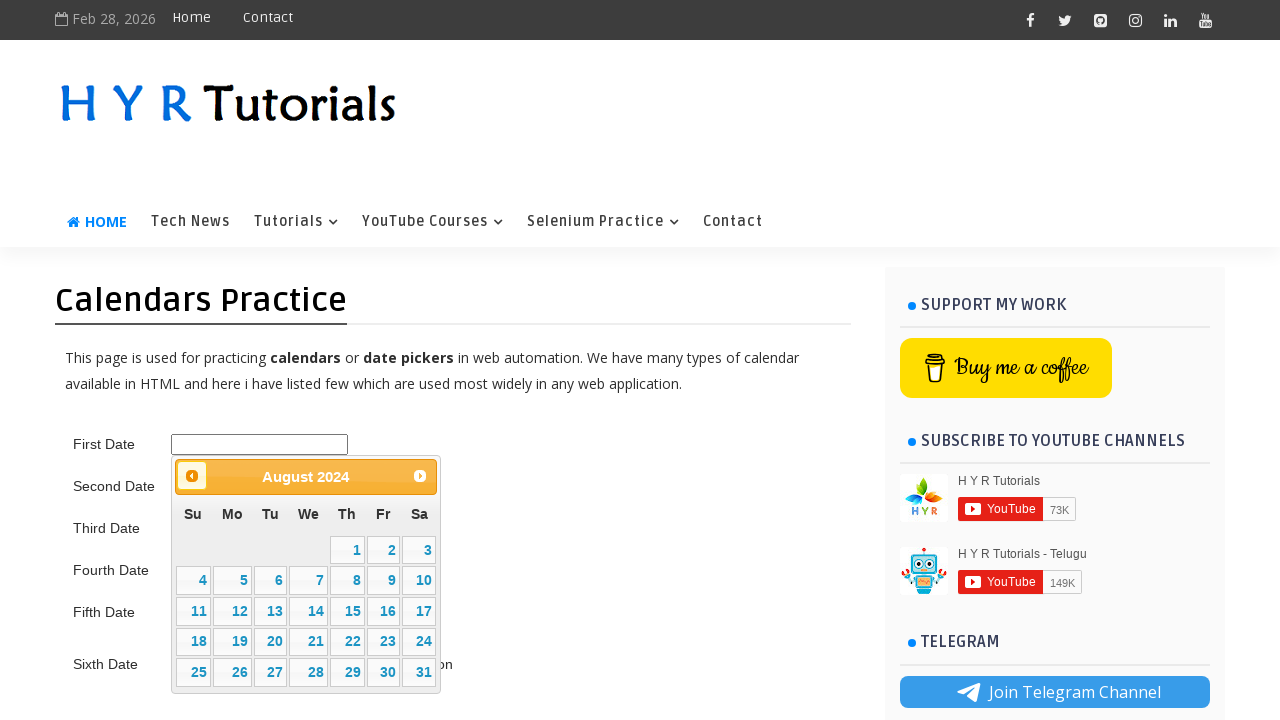

Clicked previous button to navigate backwards (current: 7/2024, target: 5/2015) at (192, 476) on .ui-datepicker-prev
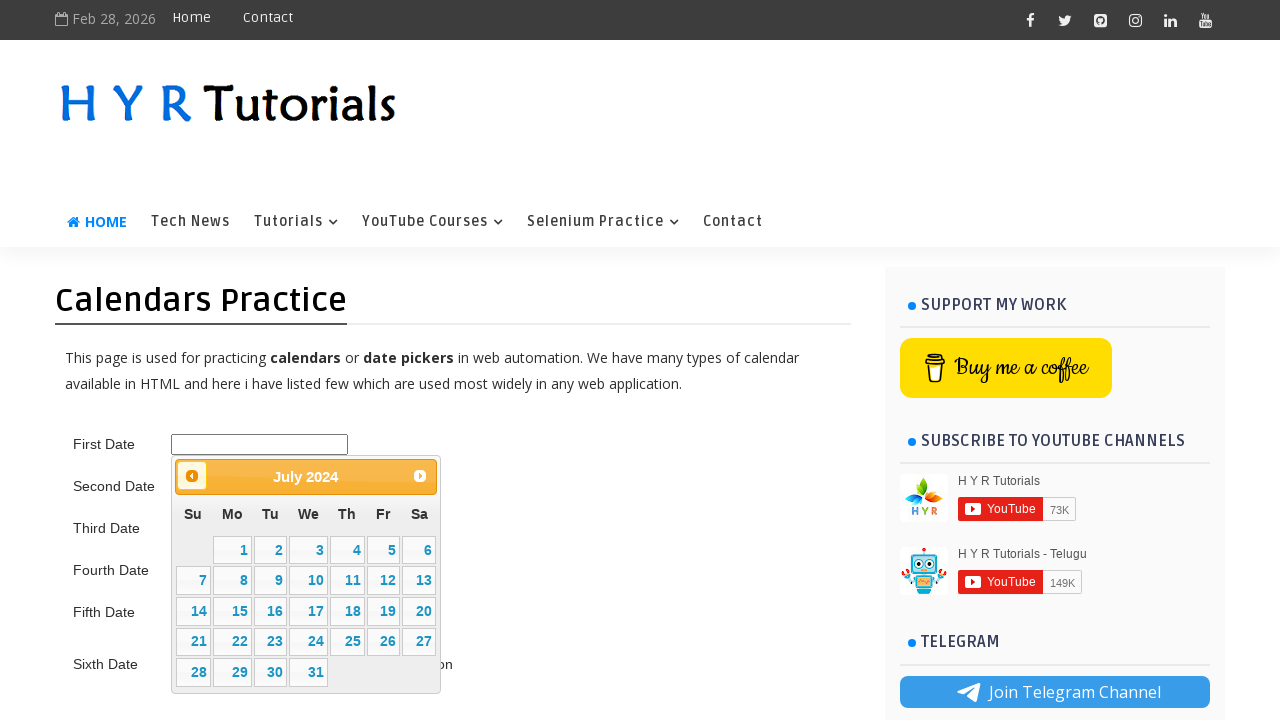

Waited 200ms for calendar to update
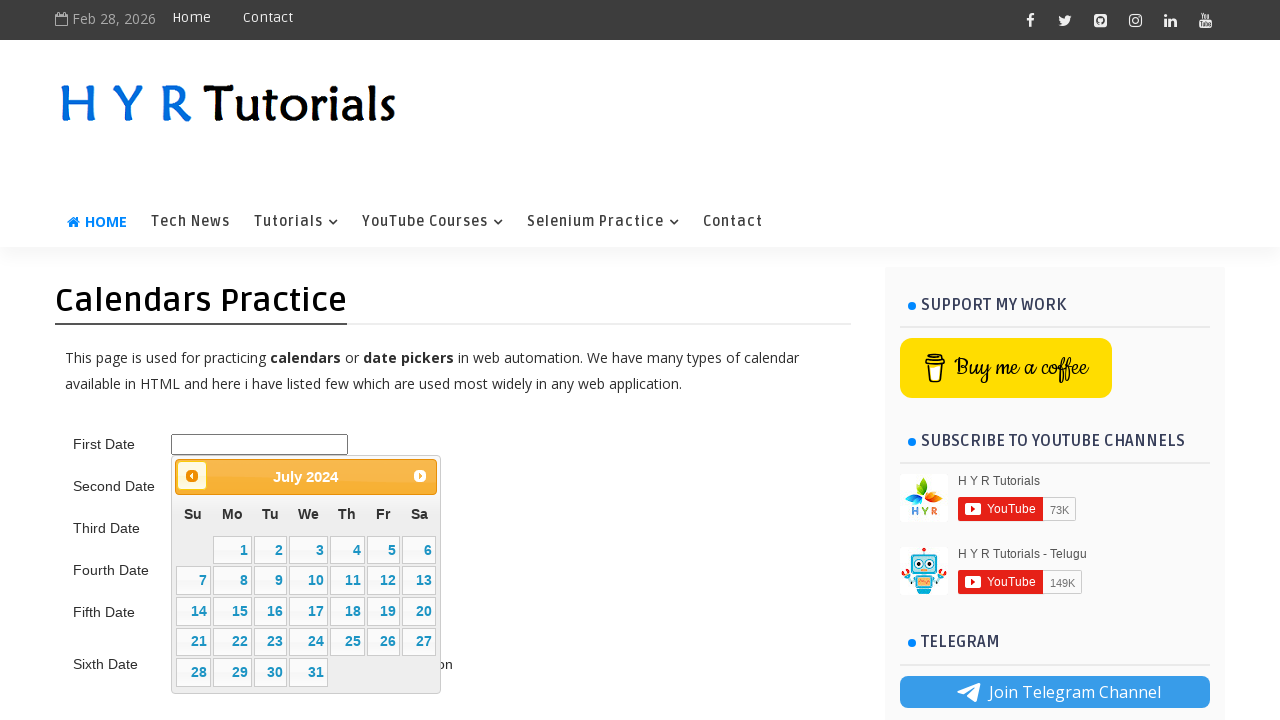

Retrieved updated calendar title: July 2024
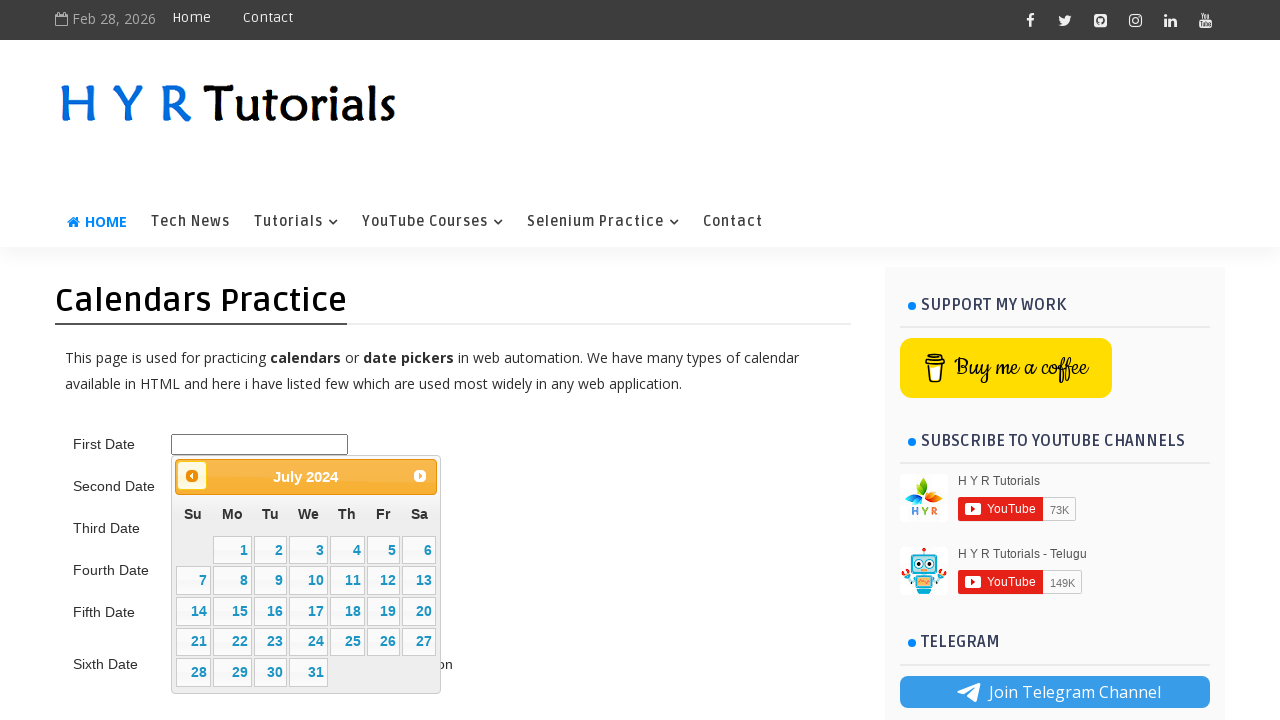

Clicked previous button to navigate backwards (current: 6/2024, target: 5/2015) at (192, 476) on .ui-datepicker-prev
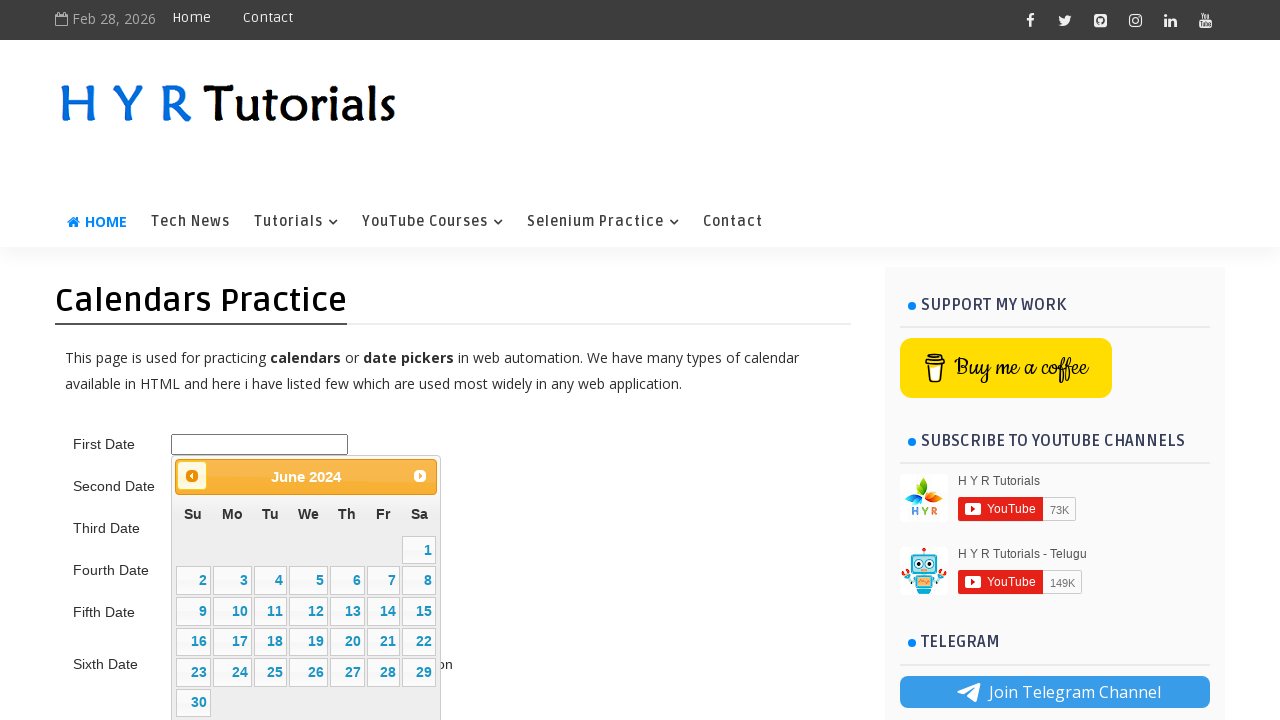

Waited 200ms for calendar to update
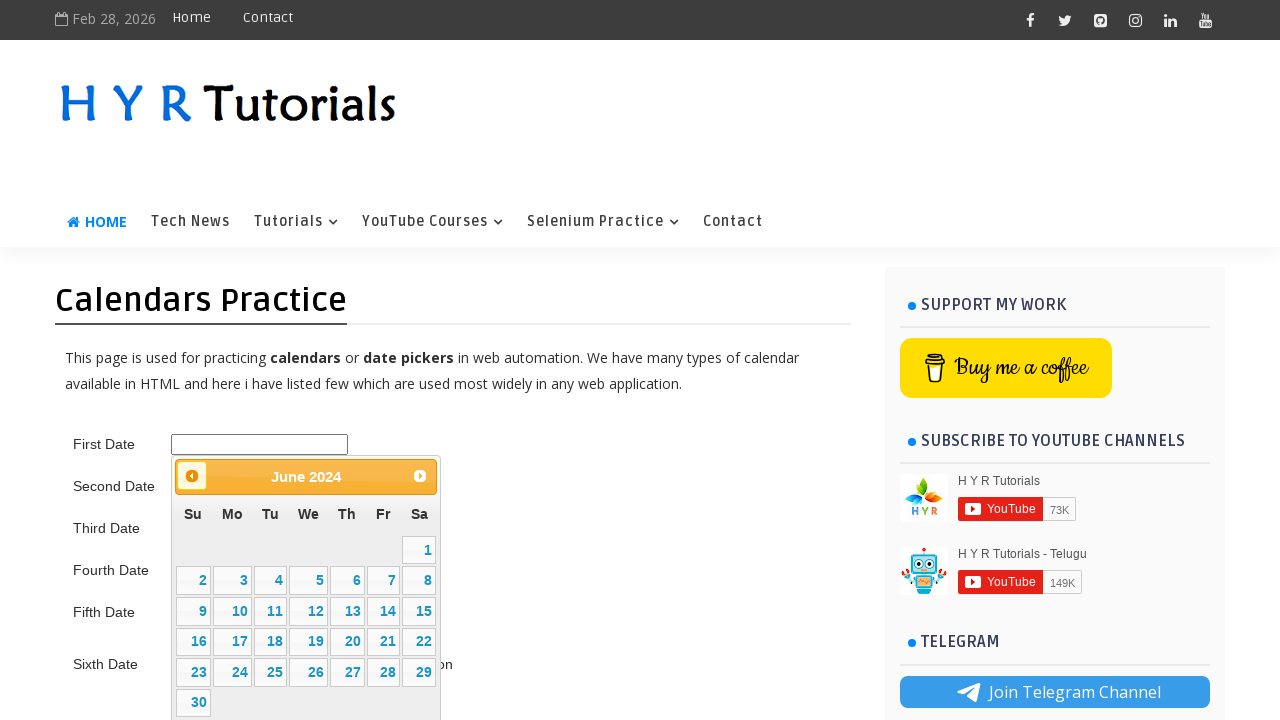

Retrieved updated calendar title: June 2024
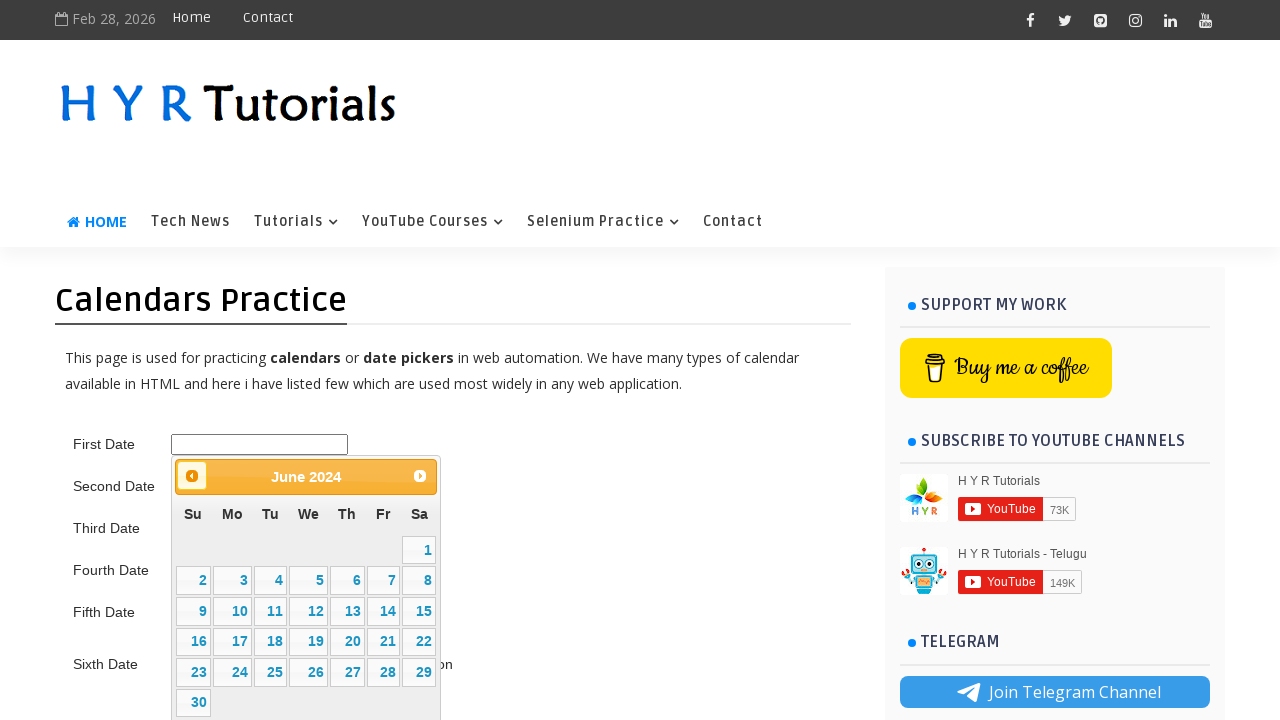

Clicked previous button to navigate backwards (current: 5/2024, target: 5/2015) at (192, 476) on .ui-datepicker-prev
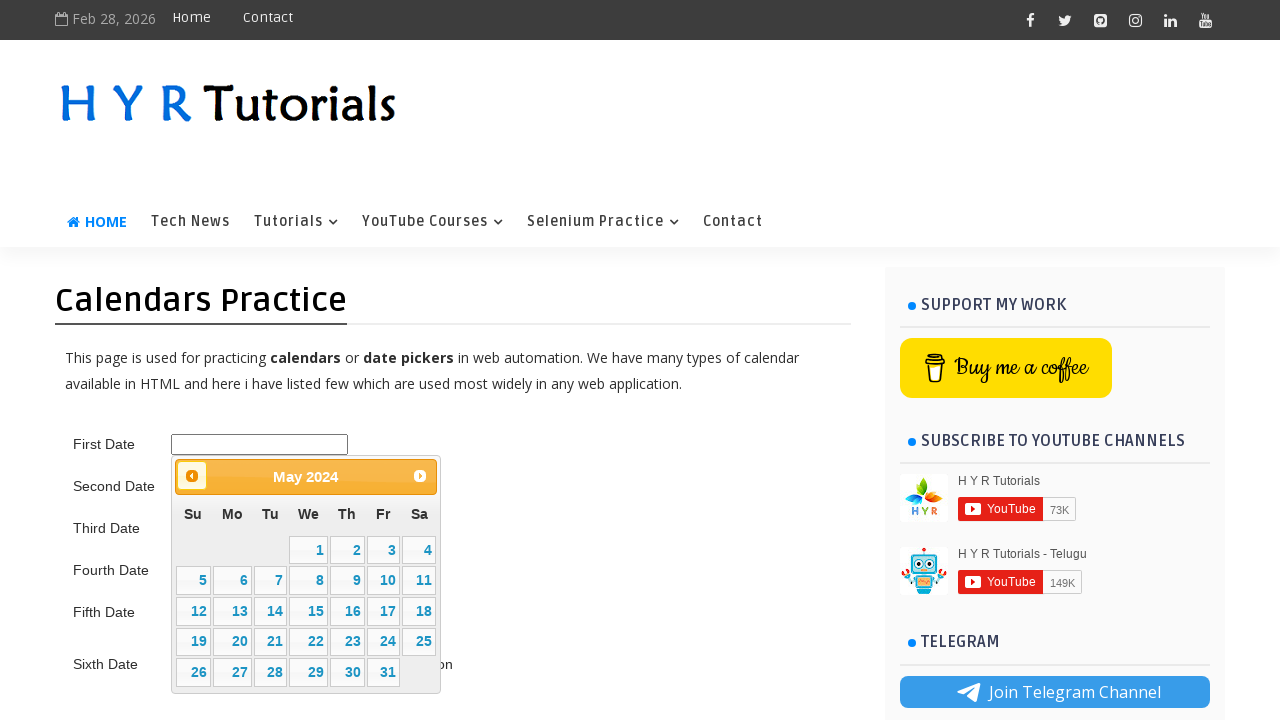

Waited 200ms for calendar to update
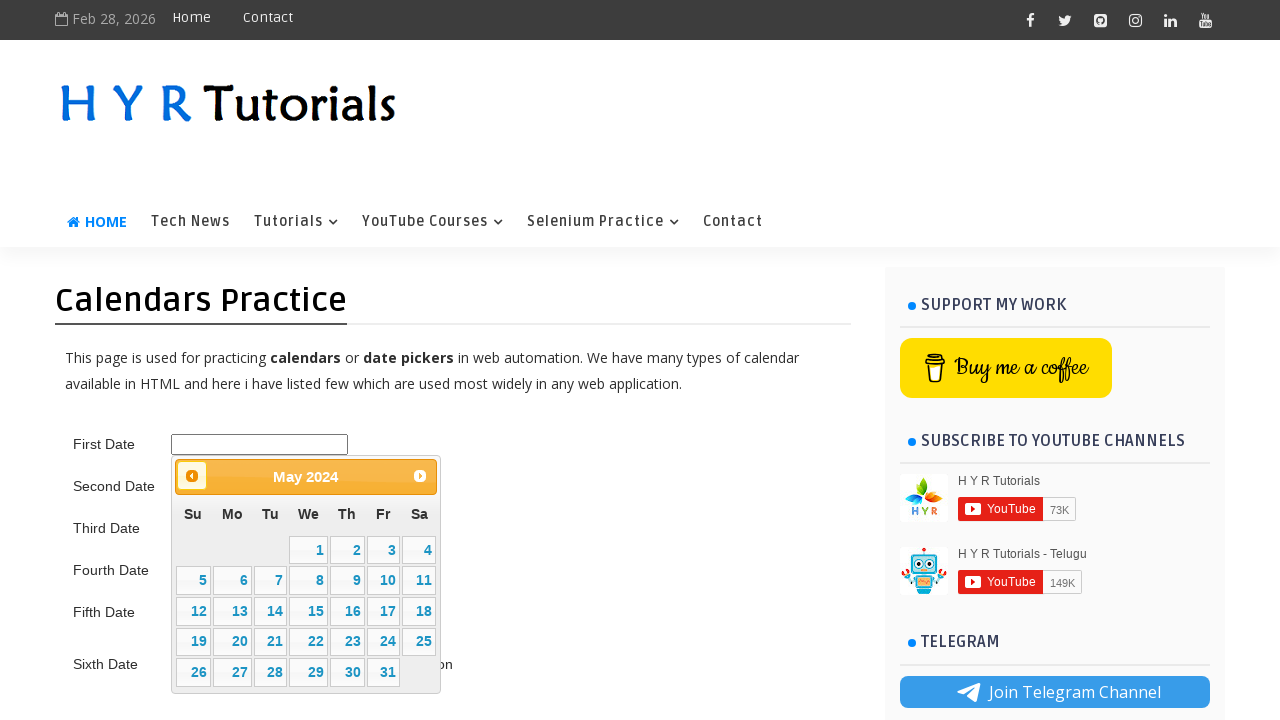

Retrieved updated calendar title: May 2024
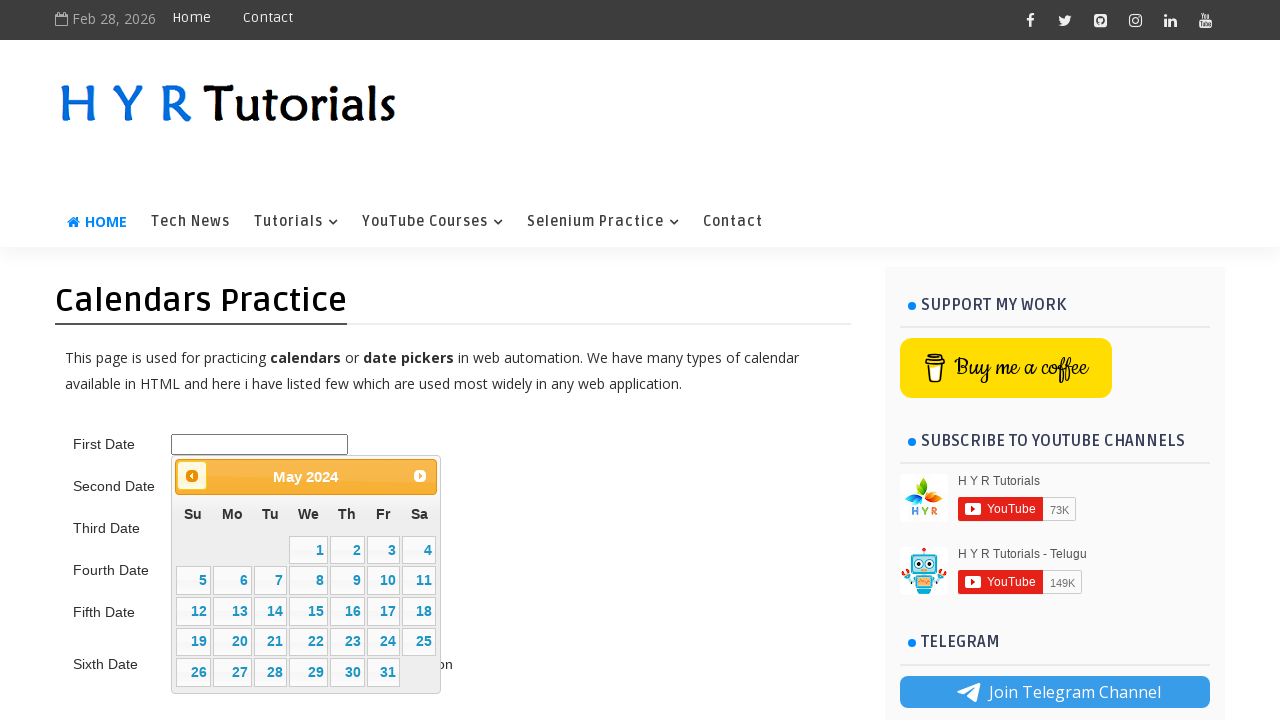

Clicked previous button to navigate backwards (current: 4/2024, target: 5/2015) at (192, 476) on .ui-datepicker-prev
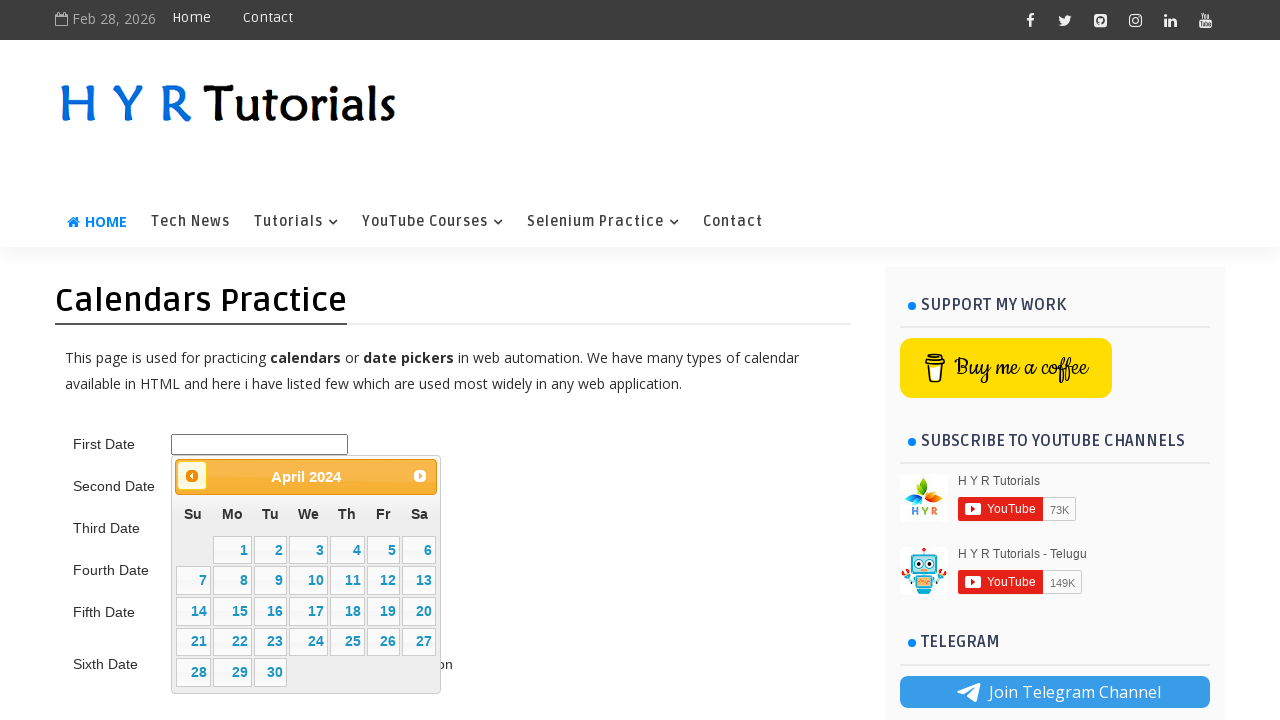

Waited 200ms for calendar to update
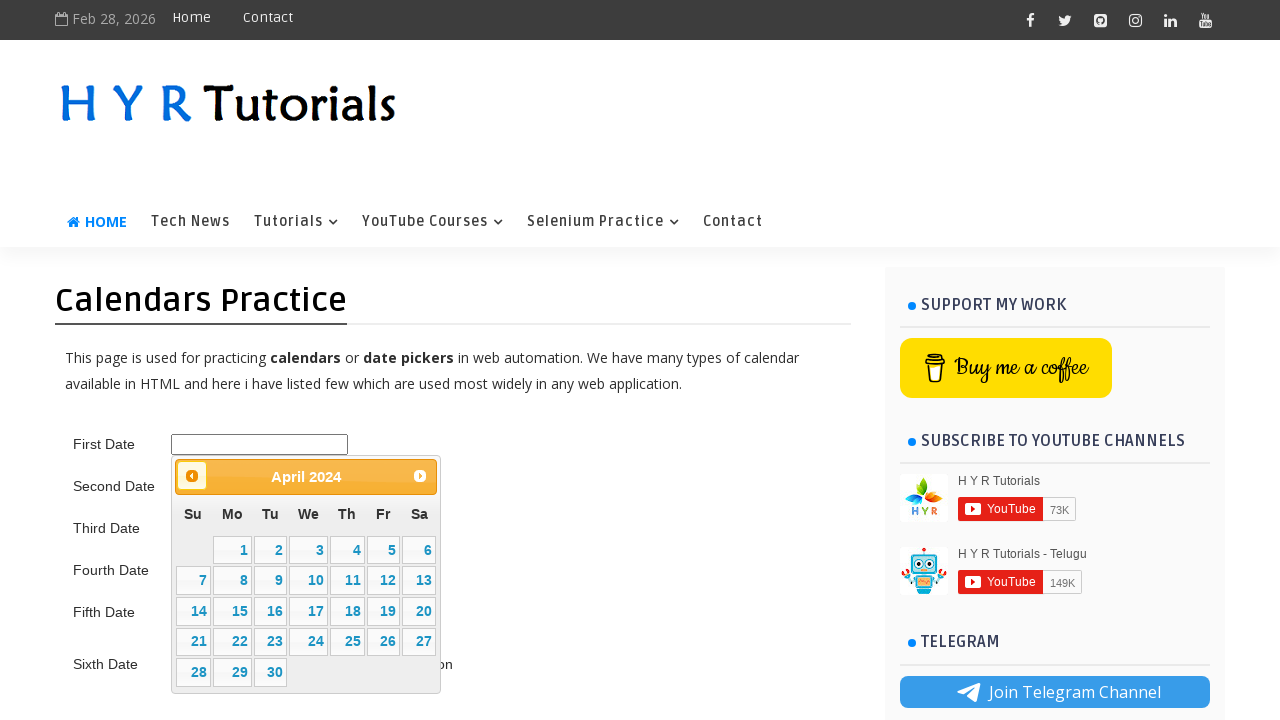

Retrieved updated calendar title: April 2024
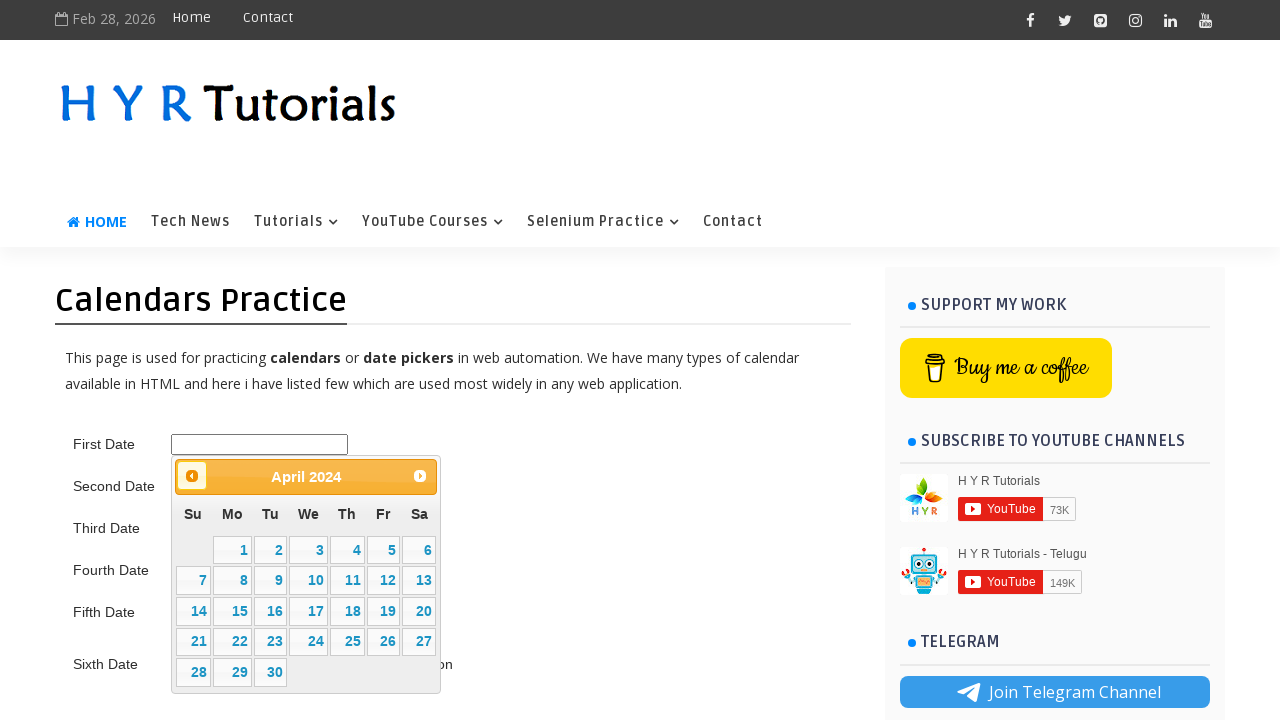

Clicked previous button to navigate backwards (current: 3/2024, target: 5/2015) at (192, 476) on .ui-datepicker-prev
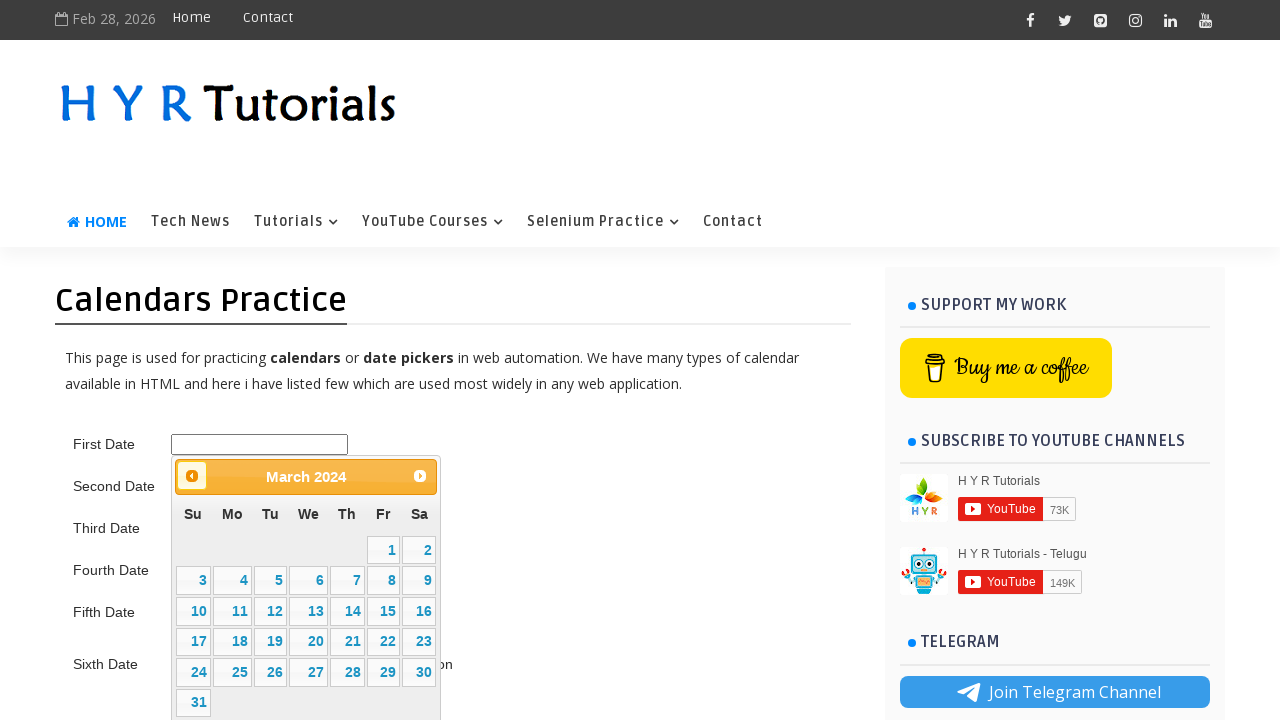

Waited 200ms for calendar to update
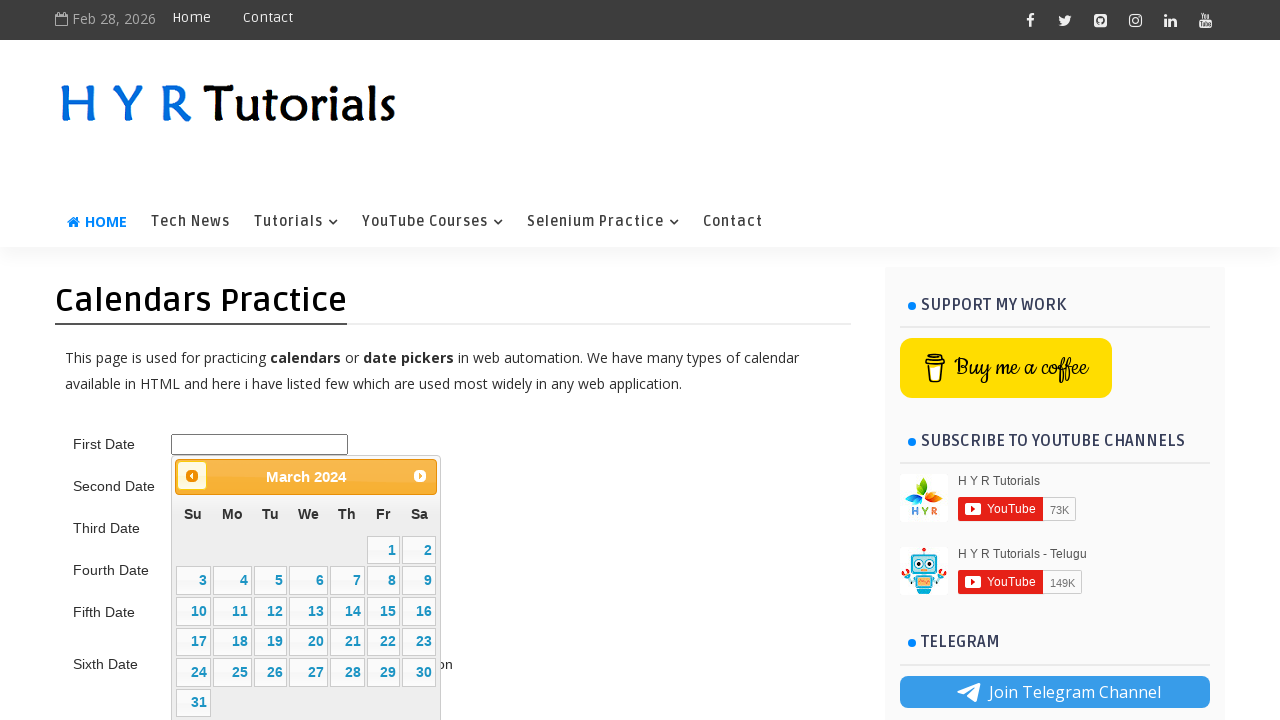

Retrieved updated calendar title: March 2024
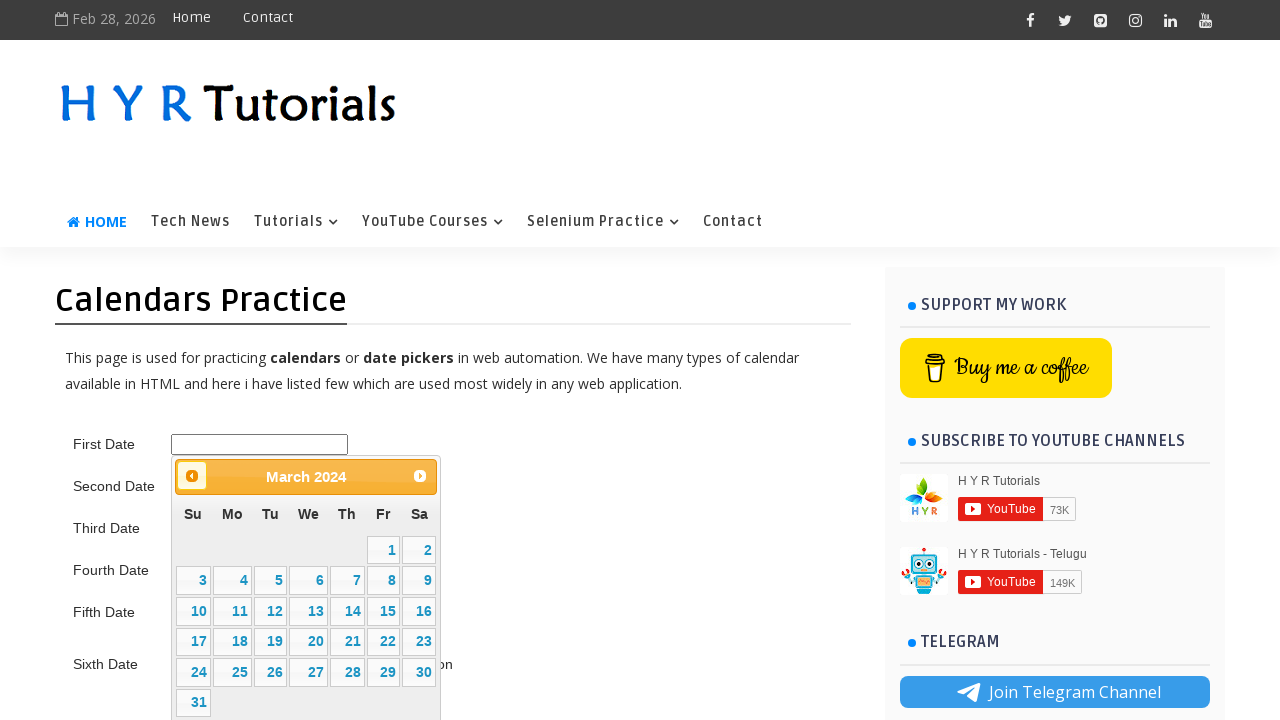

Clicked previous button to navigate backwards (current: 2/2024, target: 5/2015) at (192, 476) on .ui-datepicker-prev
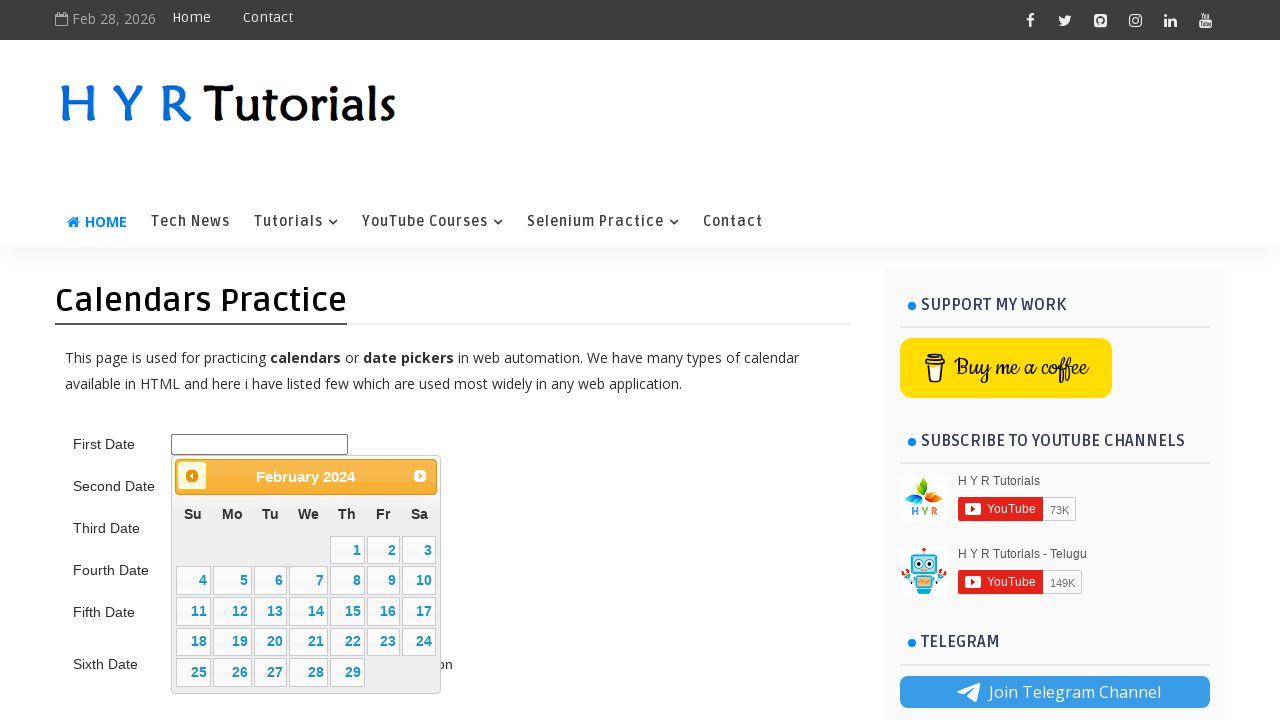

Waited 200ms for calendar to update
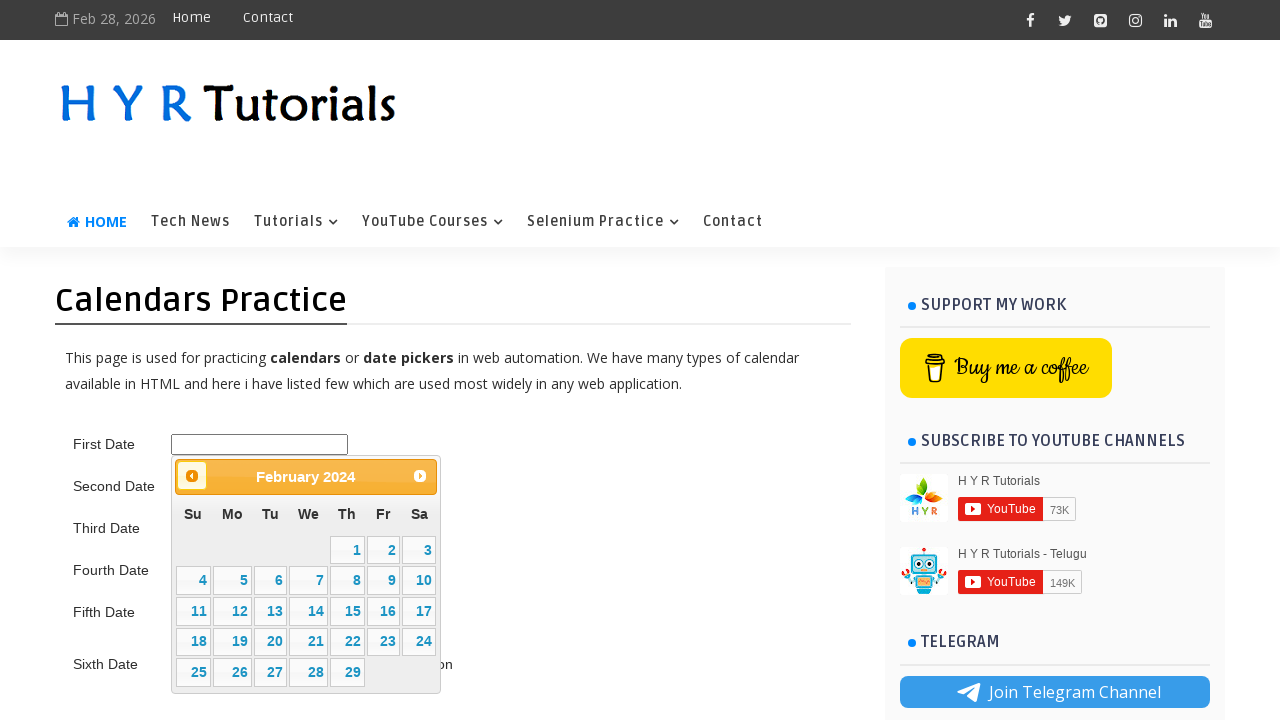

Retrieved updated calendar title: February 2024
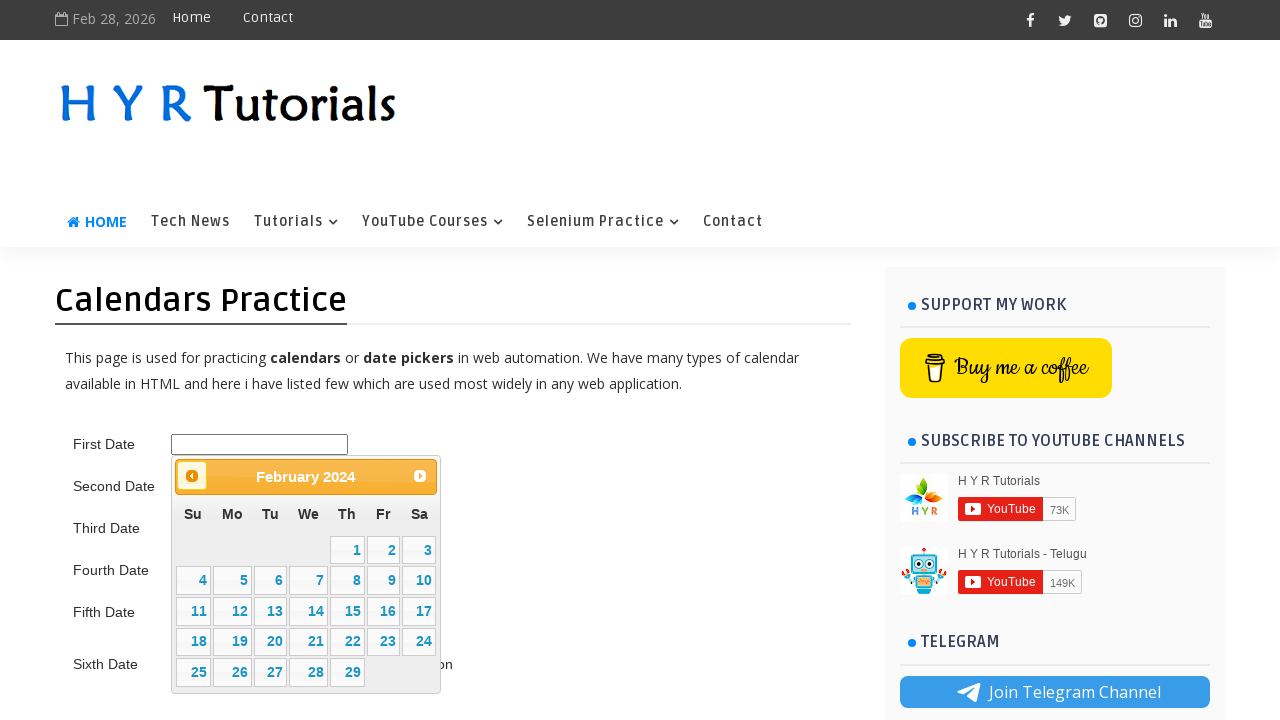

Clicked previous button to navigate backwards (current: 1/2024, target: 5/2015) at (192, 476) on .ui-datepicker-prev
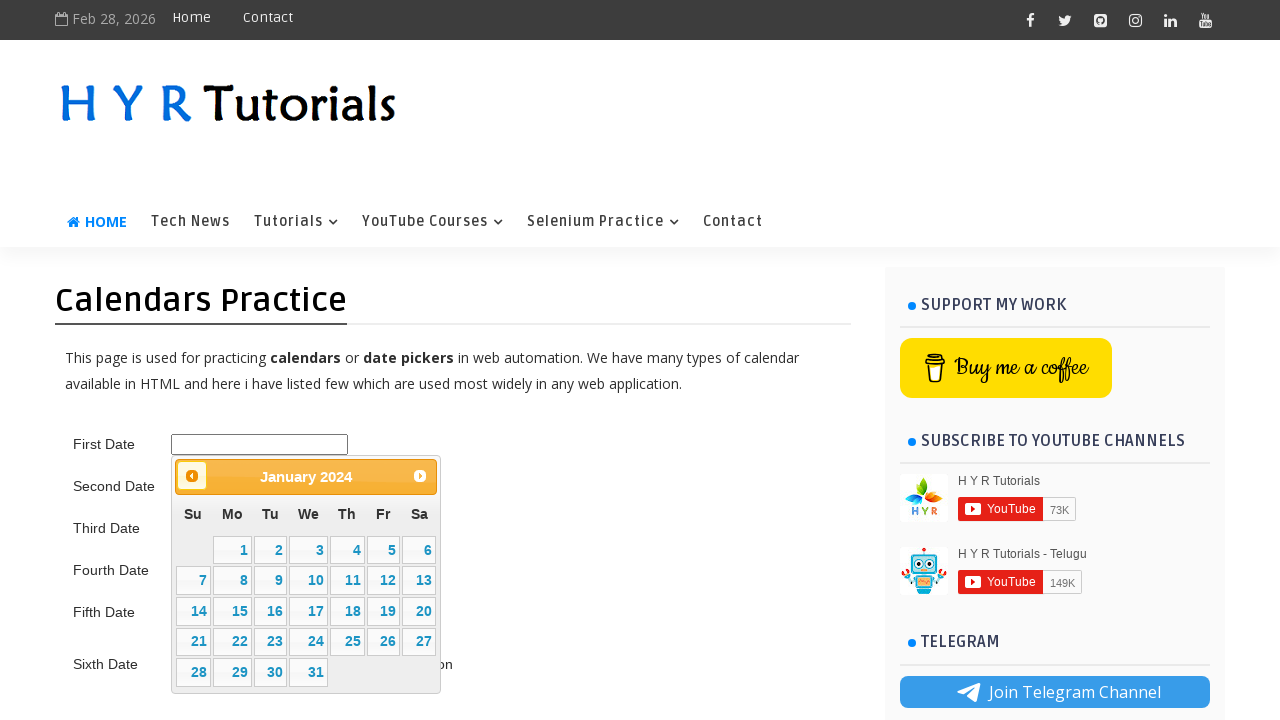

Waited 200ms for calendar to update
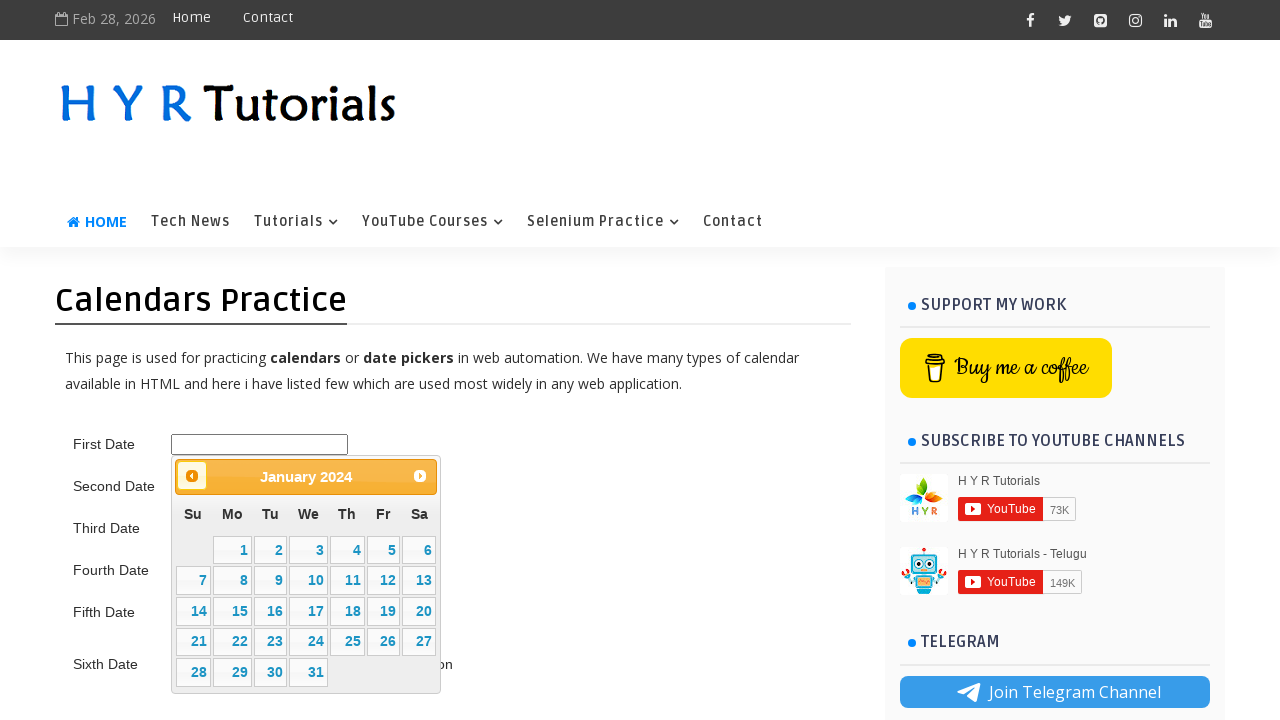

Retrieved updated calendar title: January 2024
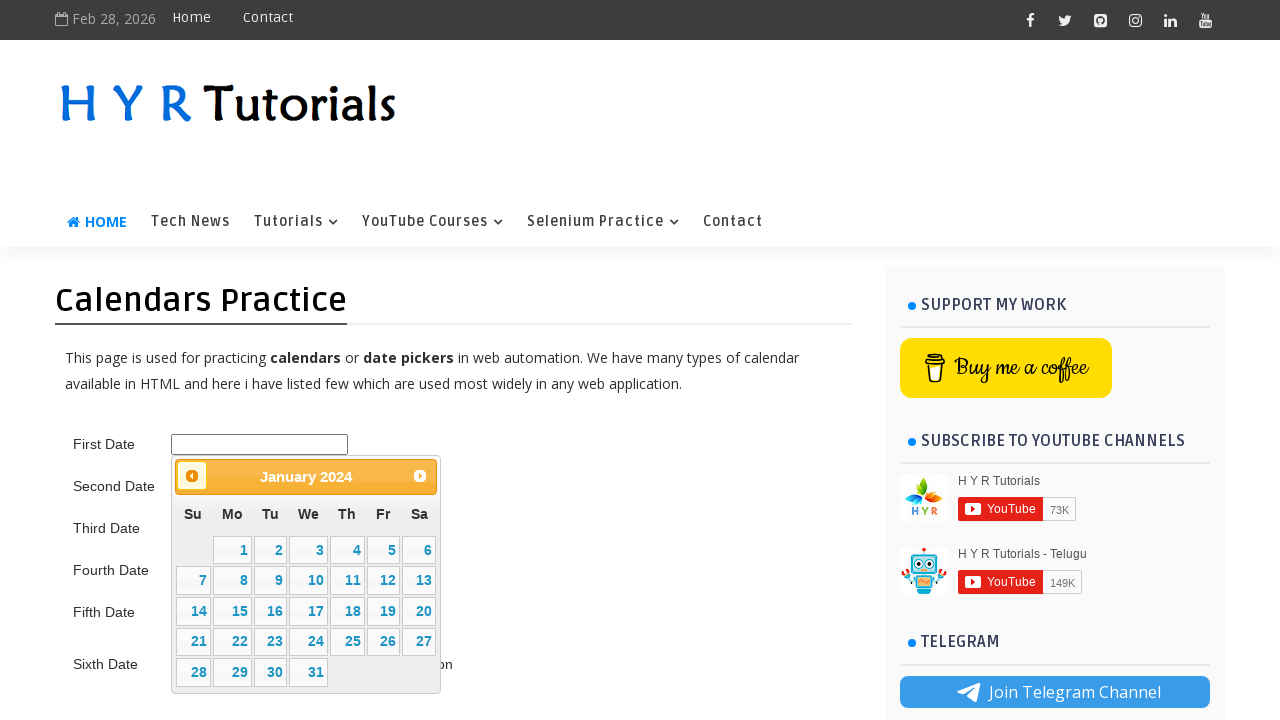

Clicked previous button to navigate backwards (current: 0/2024, target: 5/2015) at (192, 476) on .ui-datepicker-prev
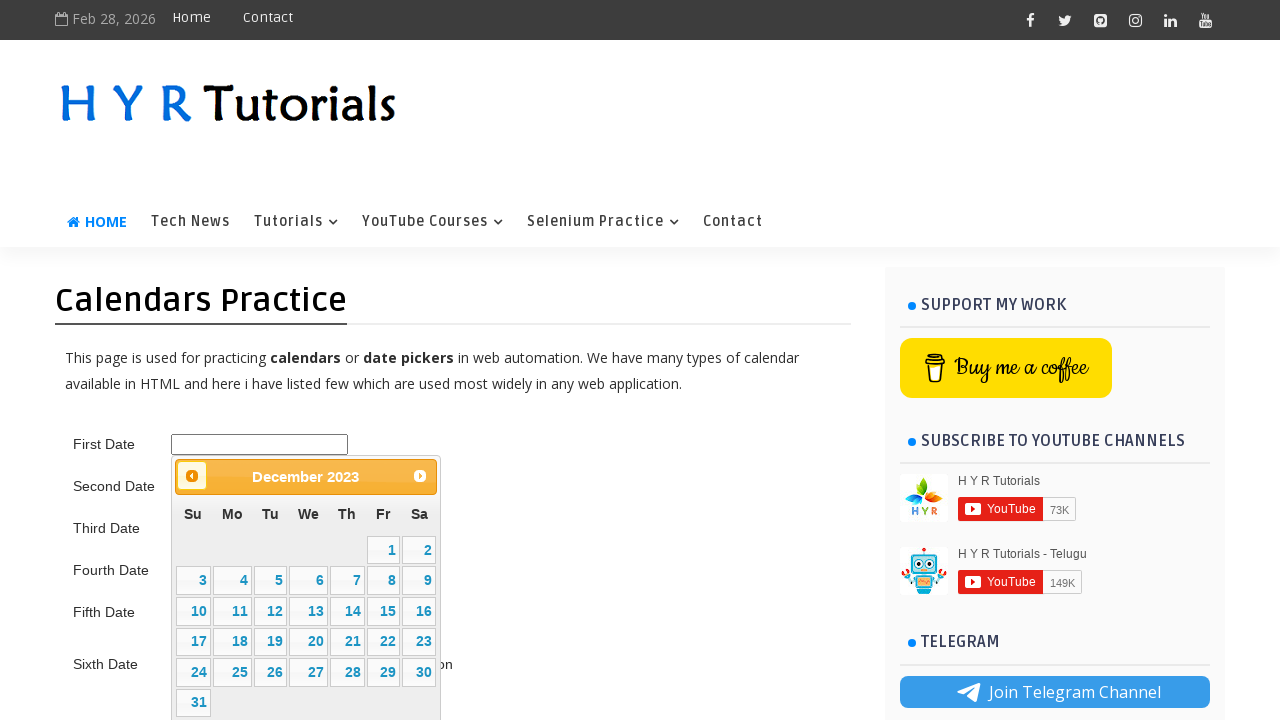

Waited 200ms for calendar to update
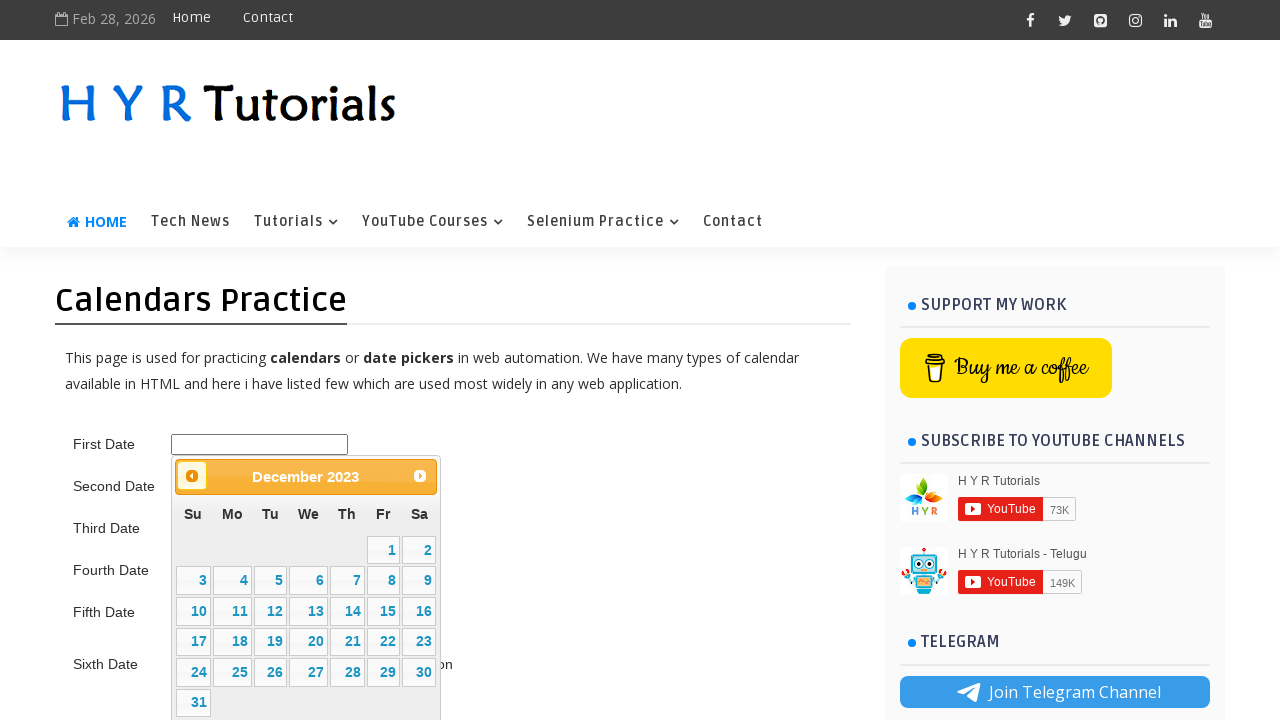

Retrieved updated calendar title: December 2023
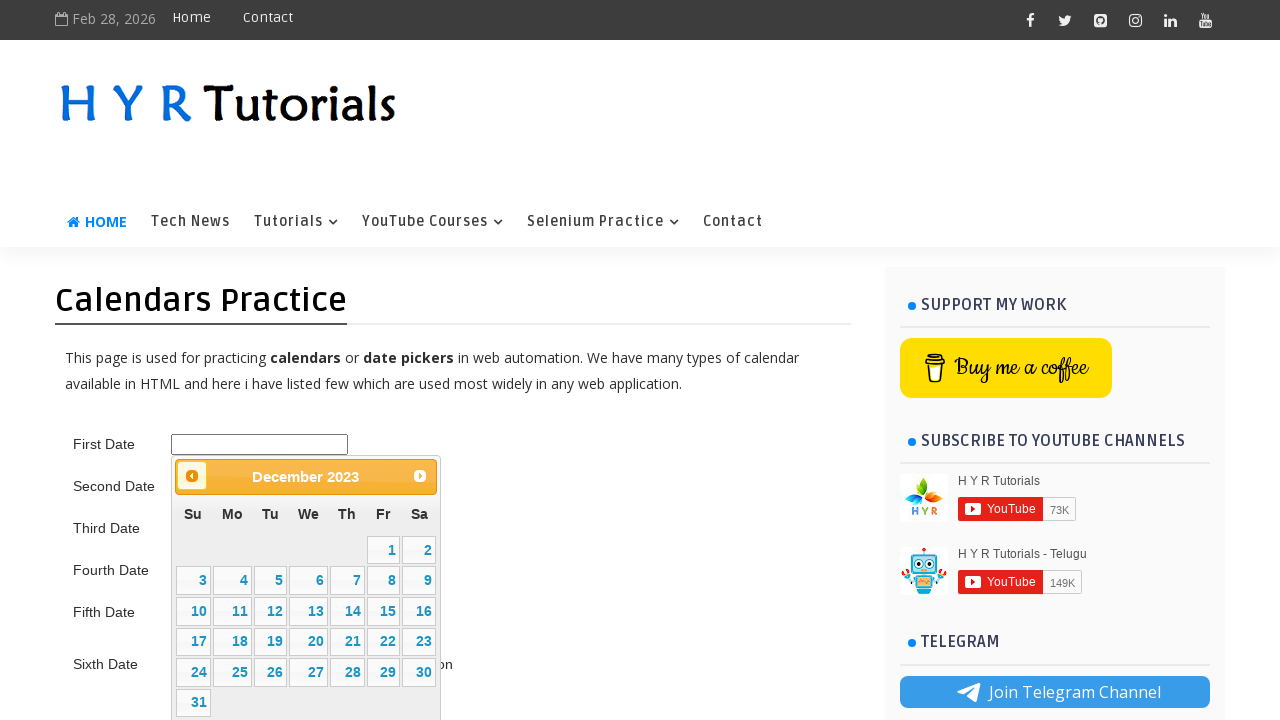

Clicked previous button to navigate backwards (current: 11/2023, target: 5/2015) at (192, 476) on .ui-datepicker-prev
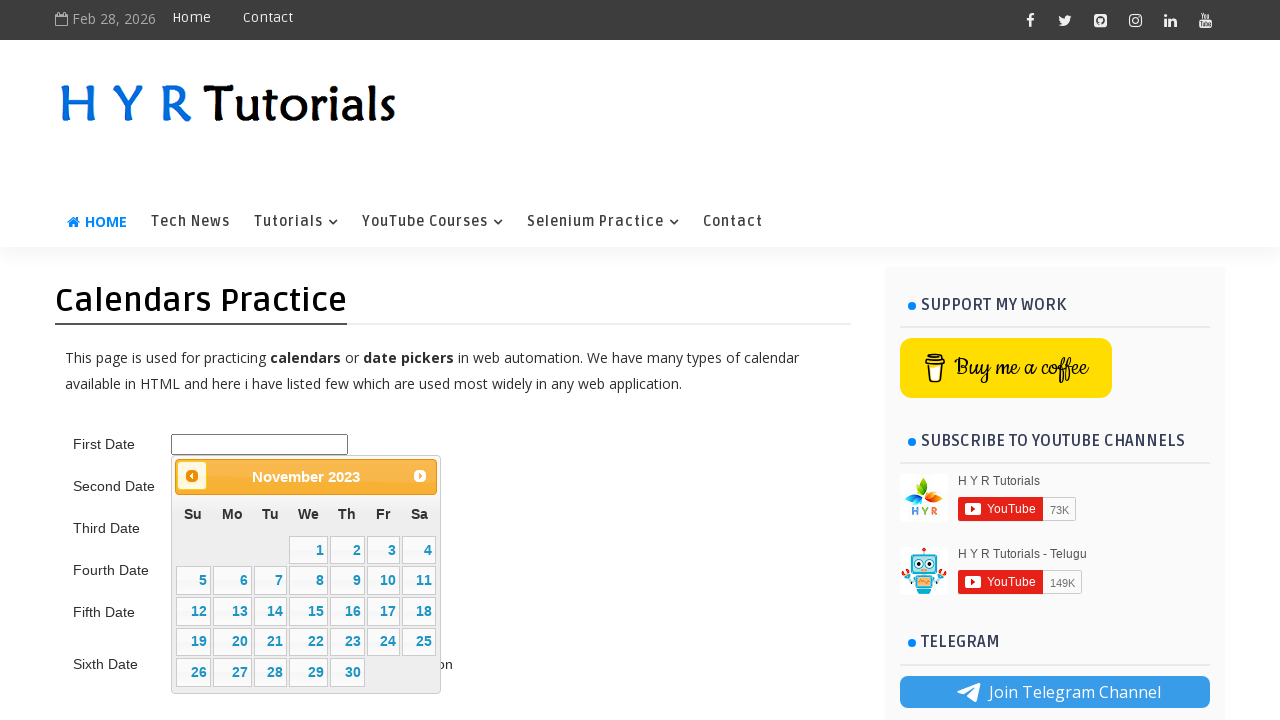

Waited 200ms for calendar to update
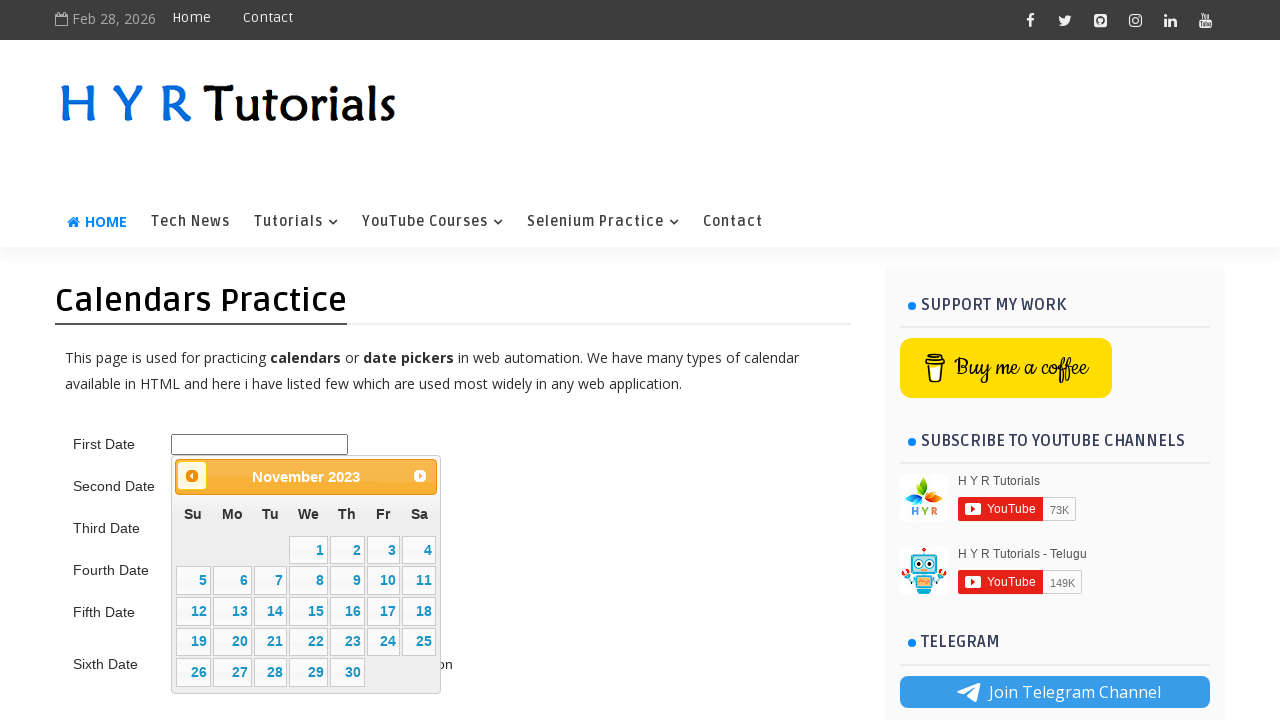

Retrieved updated calendar title: November 2023
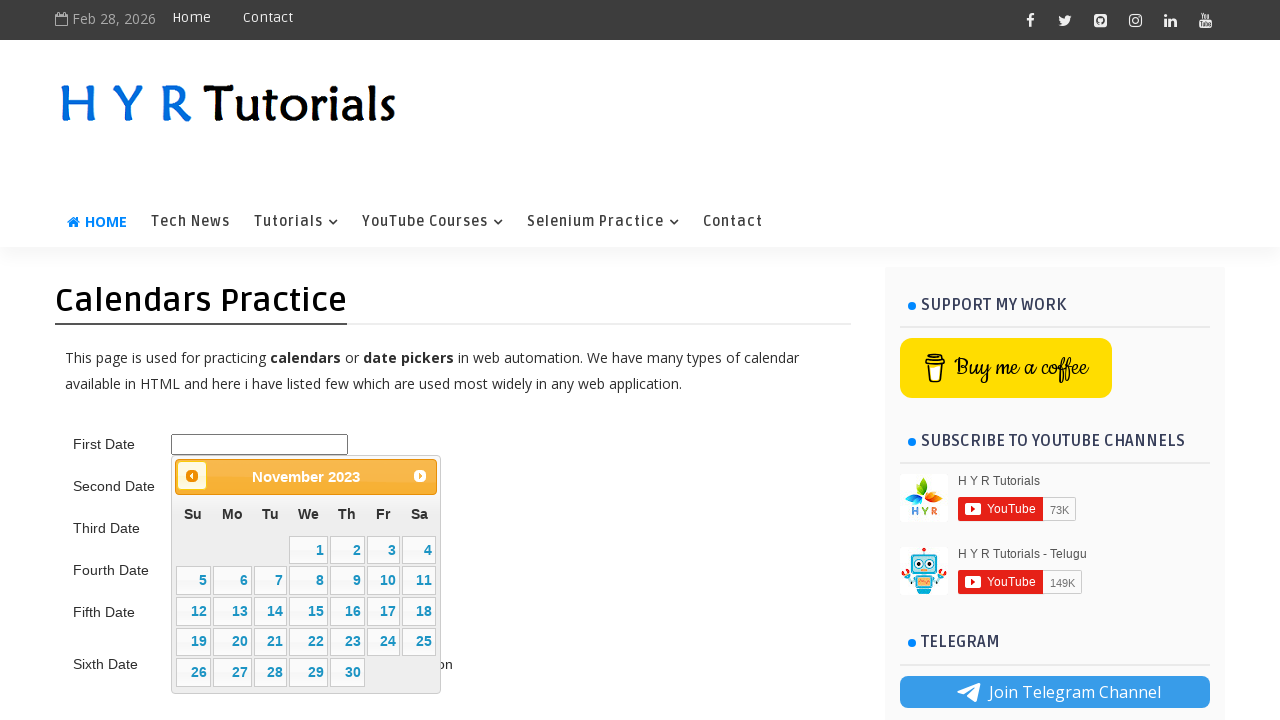

Clicked previous button to navigate backwards (current: 10/2023, target: 5/2015) at (192, 476) on .ui-datepicker-prev
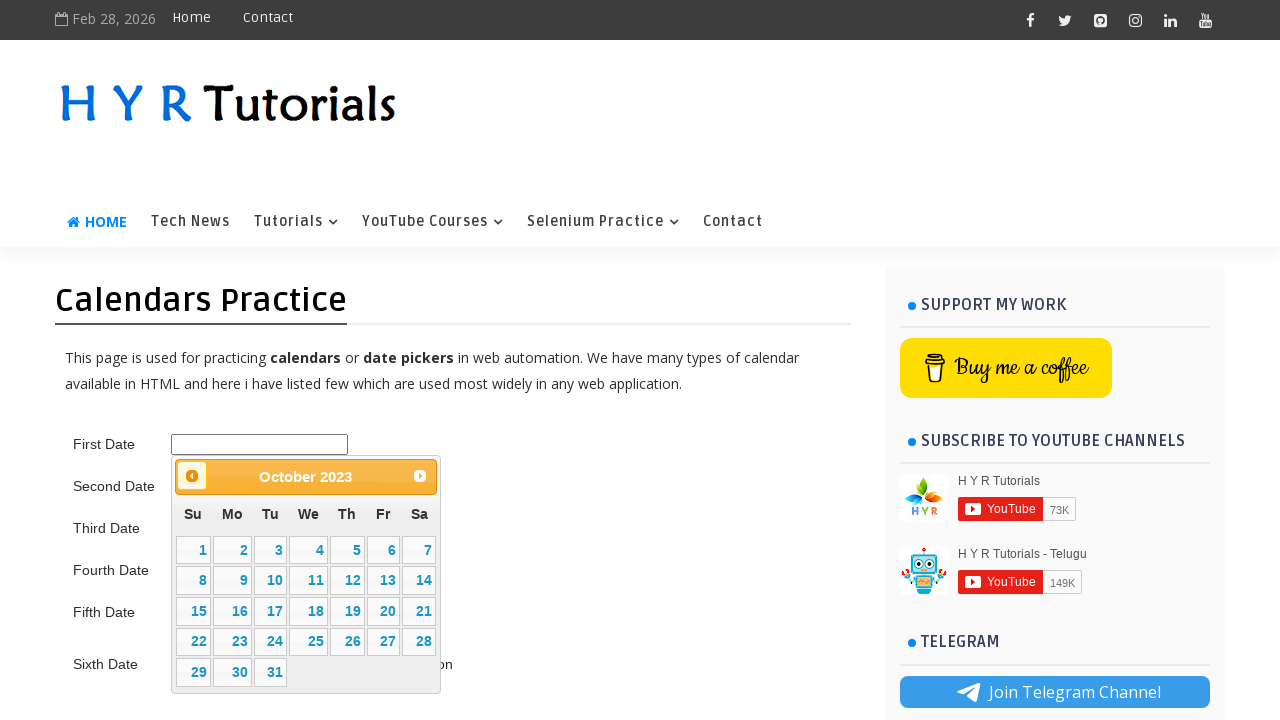

Waited 200ms for calendar to update
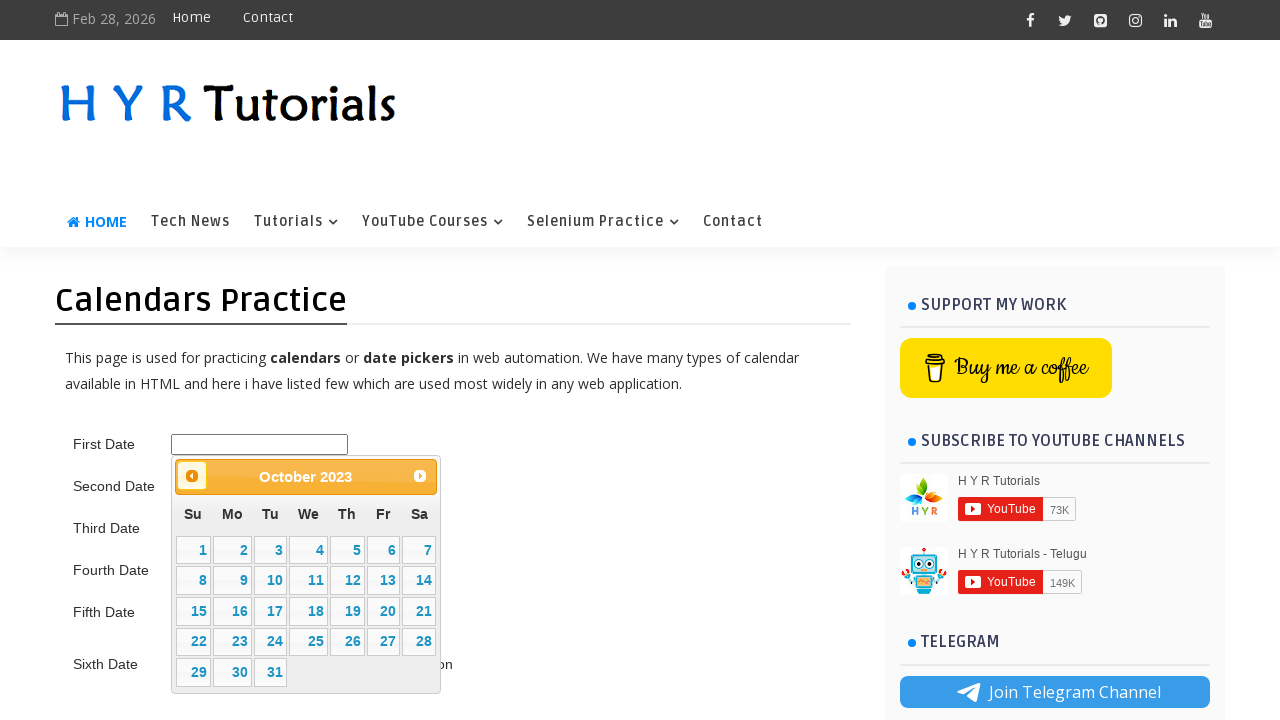

Retrieved updated calendar title: October 2023
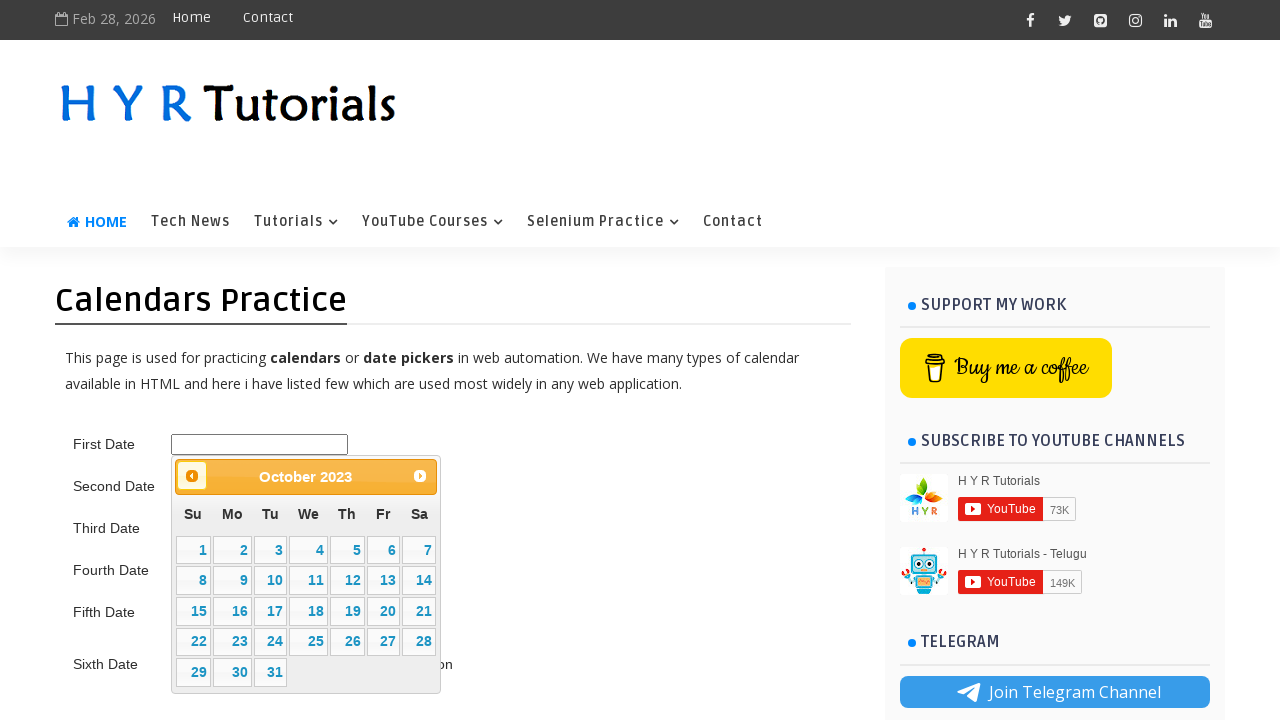

Clicked previous button to navigate backwards (current: 9/2023, target: 5/2015) at (192, 476) on .ui-datepicker-prev
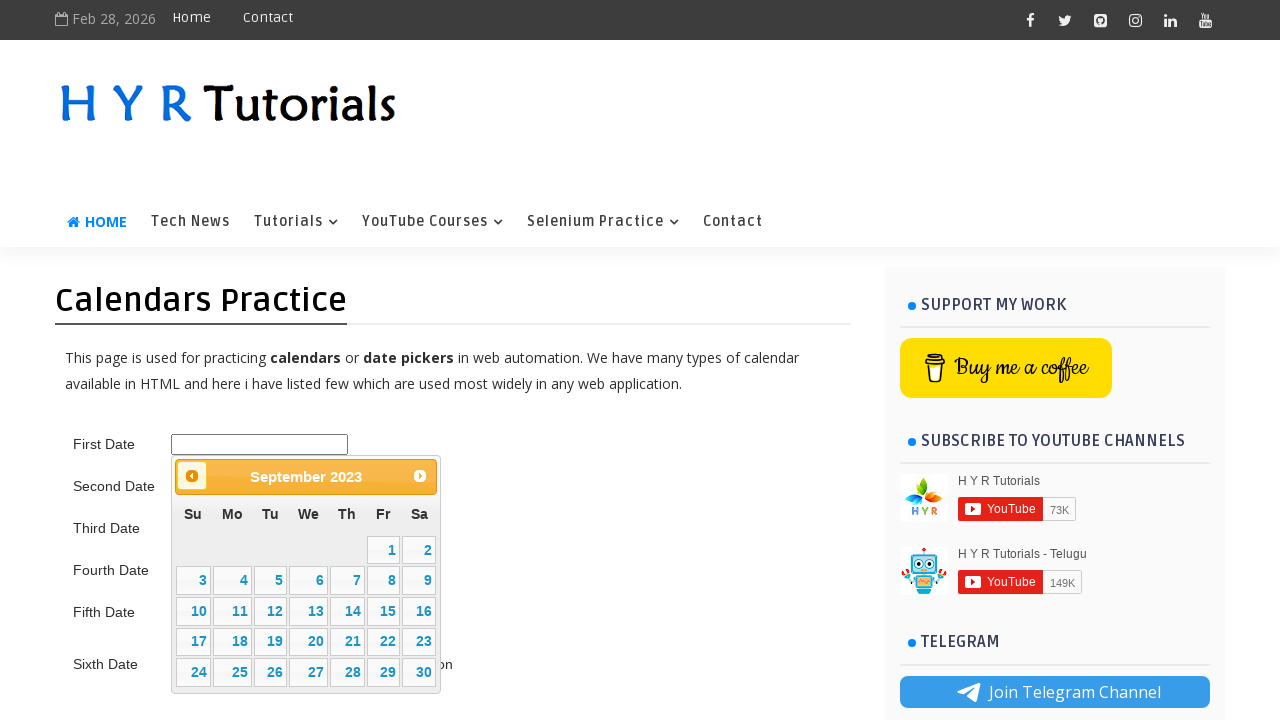

Waited 200ms for calendar to update
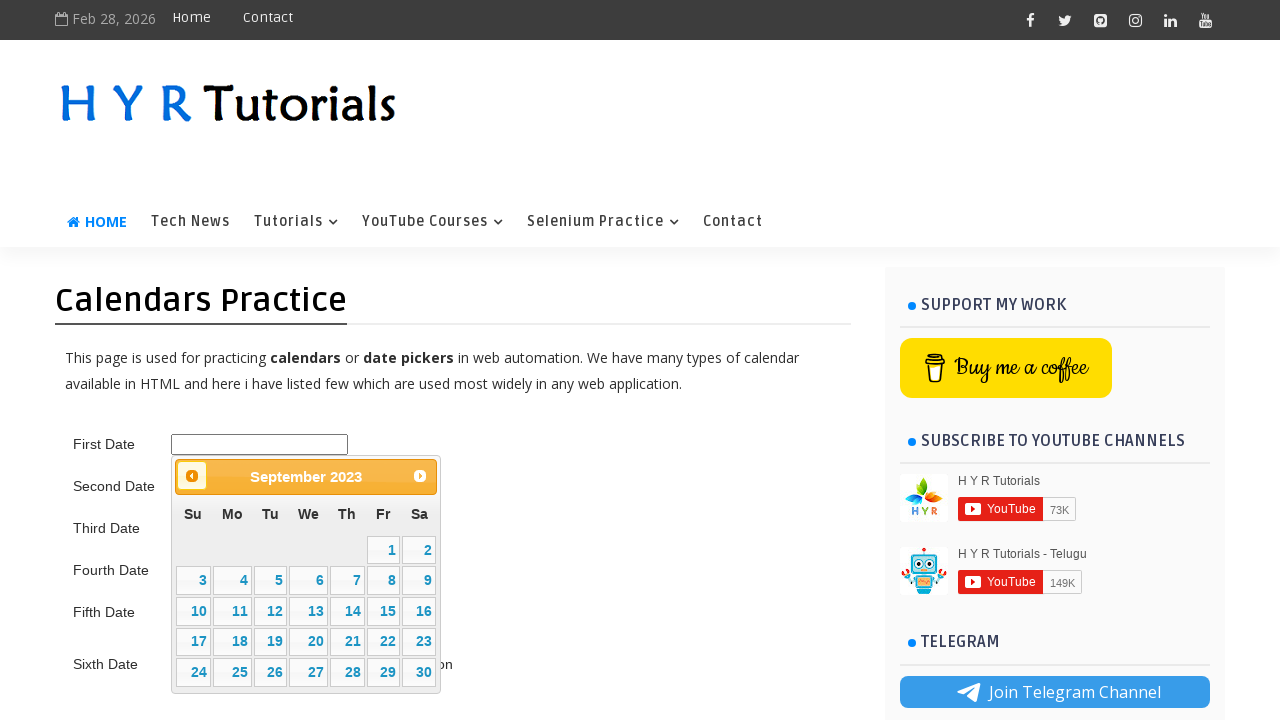

Retrieved updated calendar title: September 2023
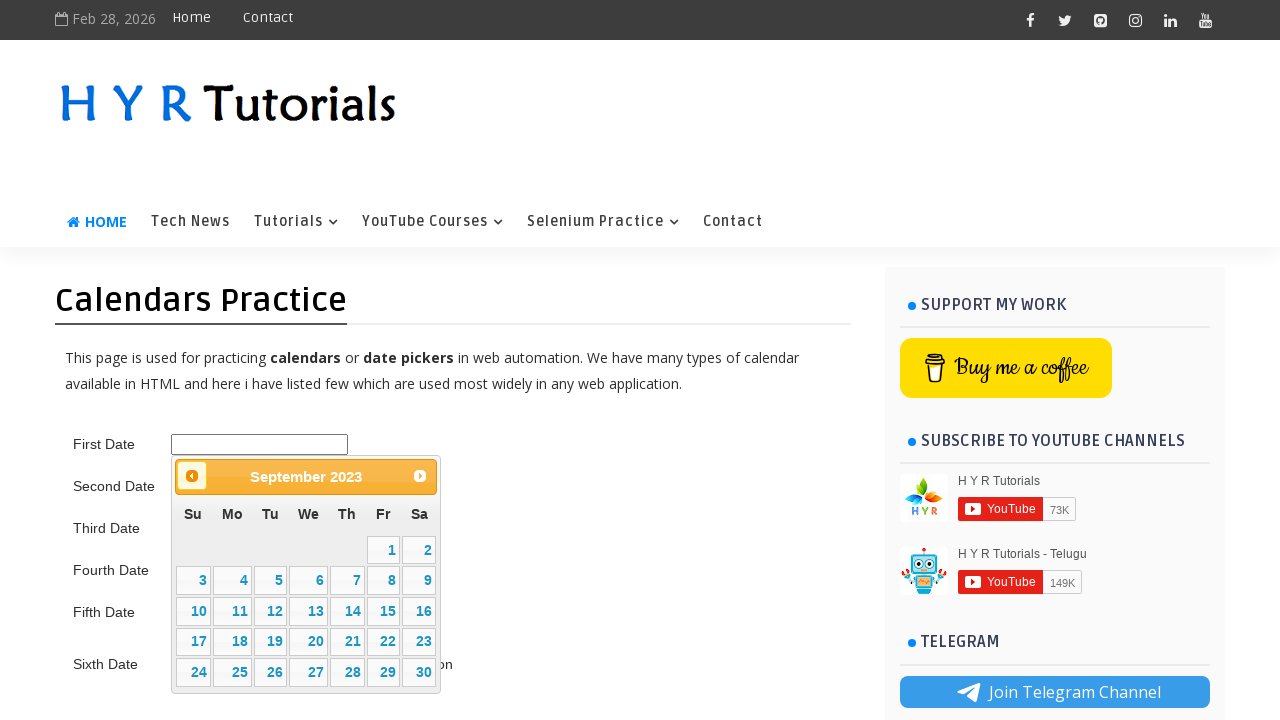

Clicked previous button to navigate backwards (current: 8/2023, target: 5/2015) at (192, 476) on .ui-datepicker-prev
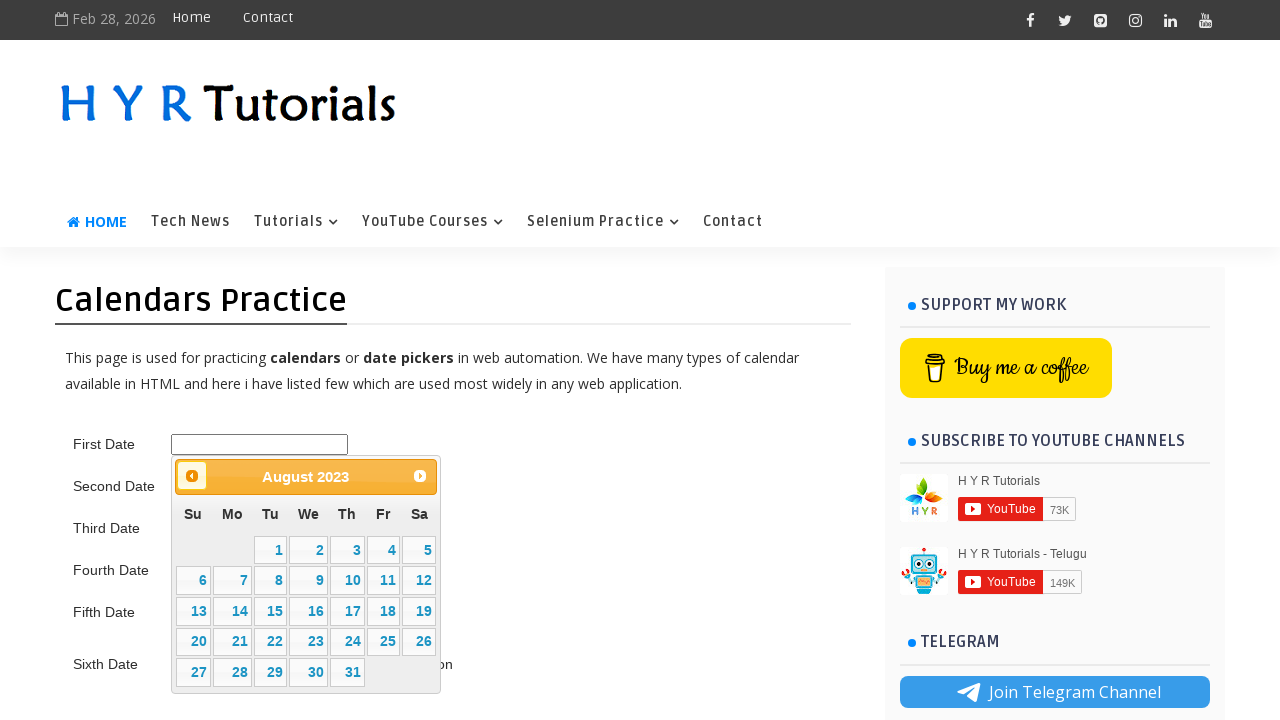

Waited 200ms for calendar to update
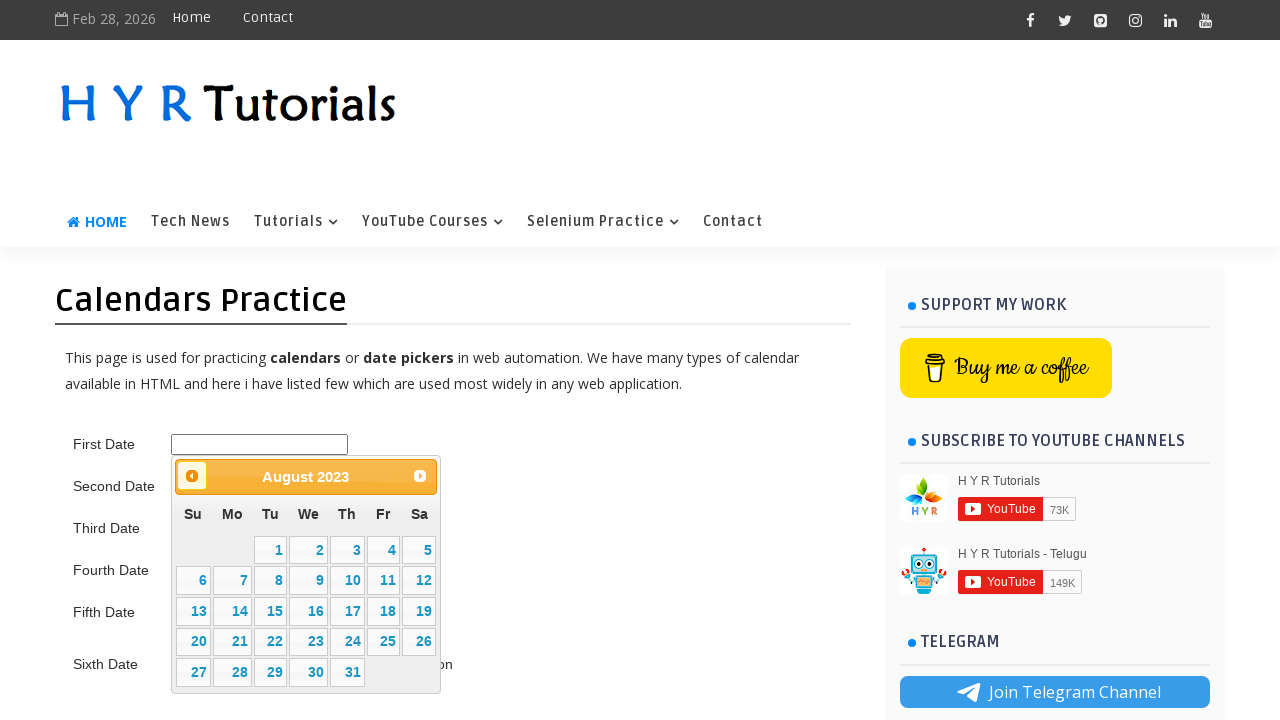

Retrieved updated calendar title: August 2023
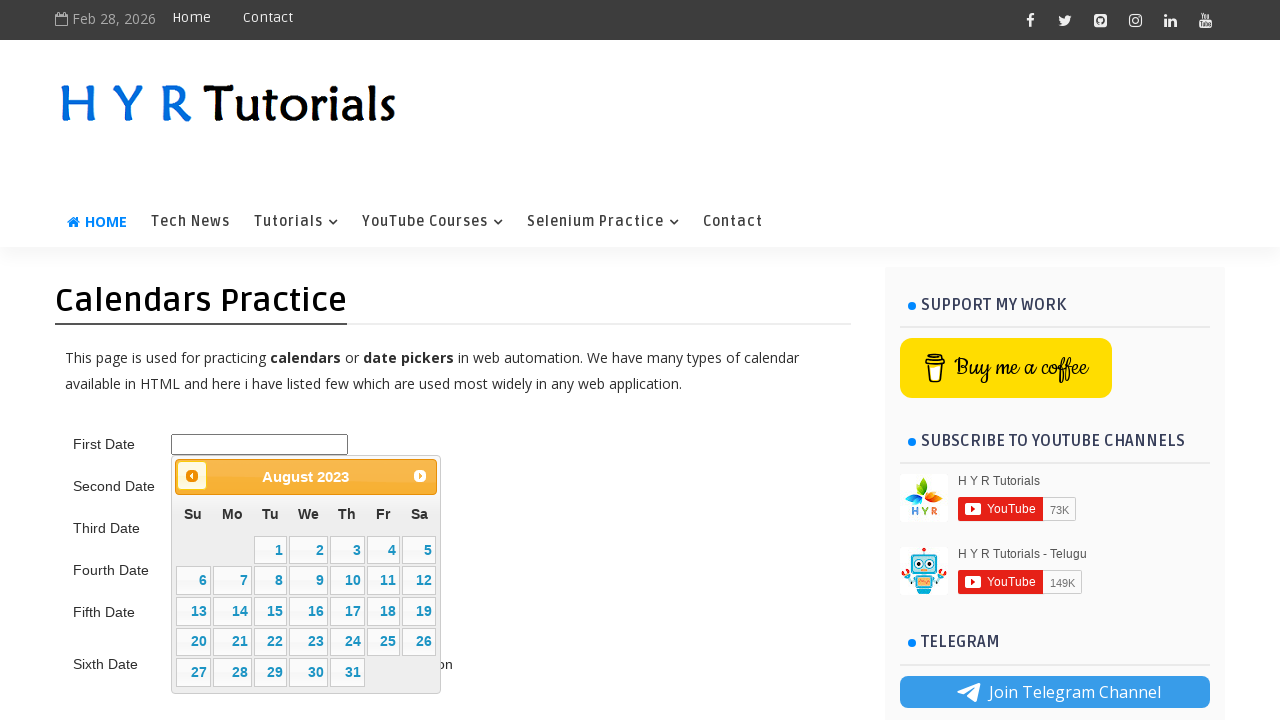

Clicked previous button to navigate backwards (current: 7/2023, target: 5/2015) at (192, 476) on .ui-datepicker-prev
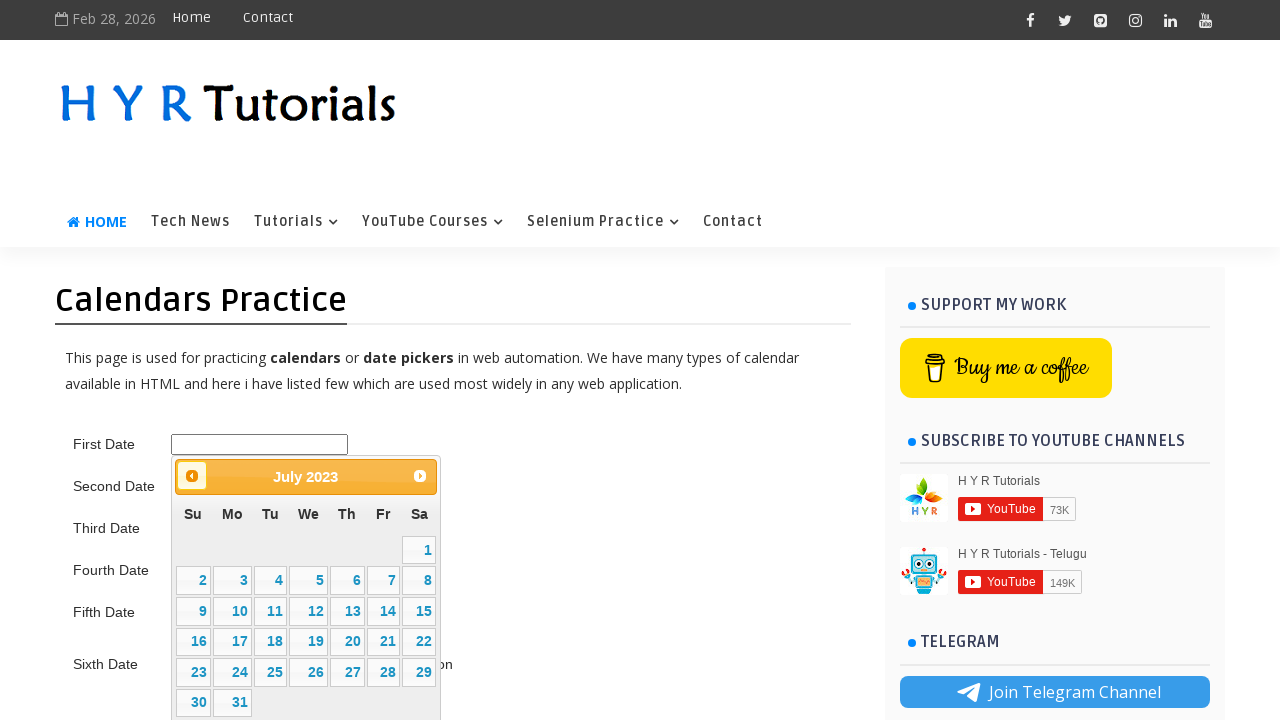

Waited 200ms for calendar to update
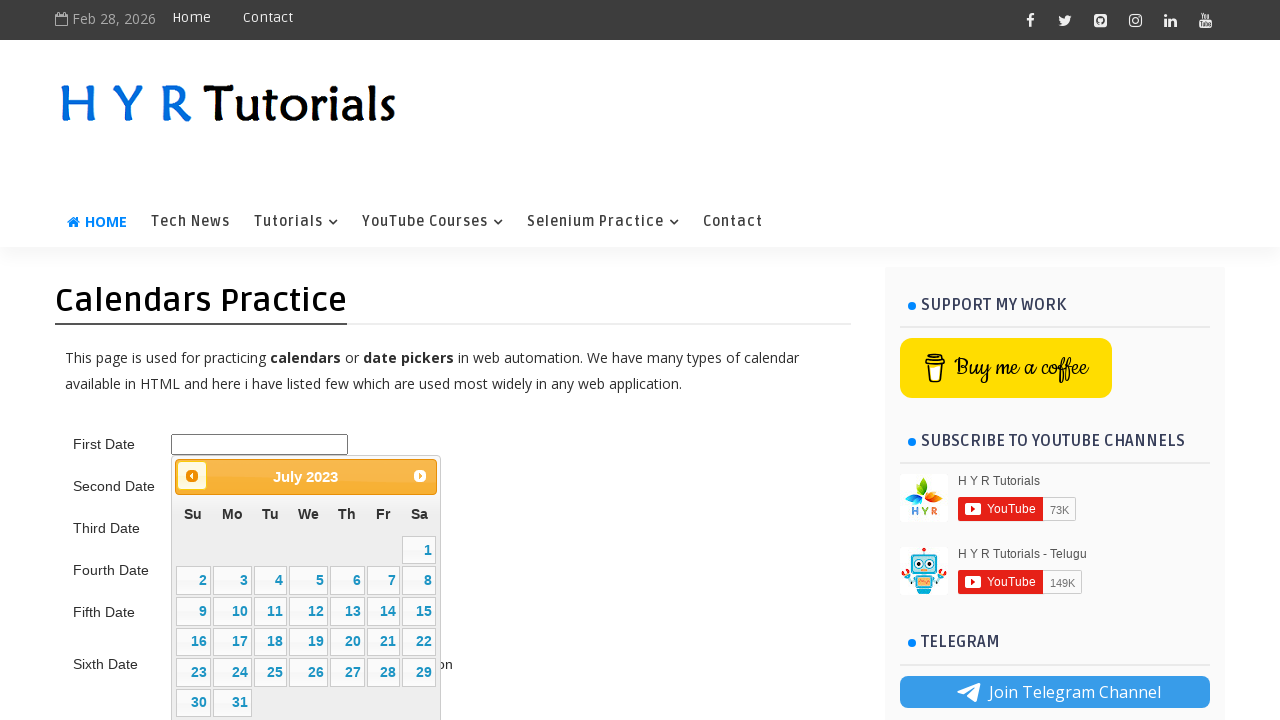

Retrieved updated calendar title: July 2023
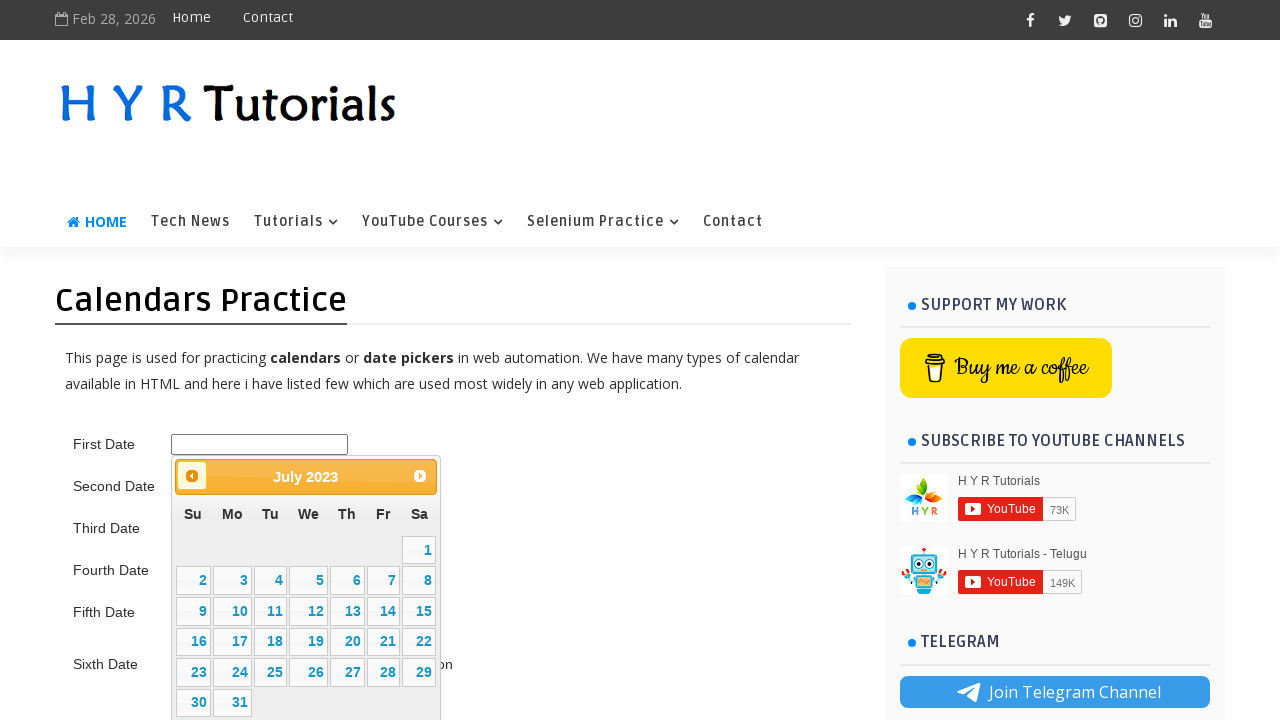

Clicked previous button to navigate backwards (current: 6/2023, target: 5/2015) at (192, 476) on .ui-datepicker-prev
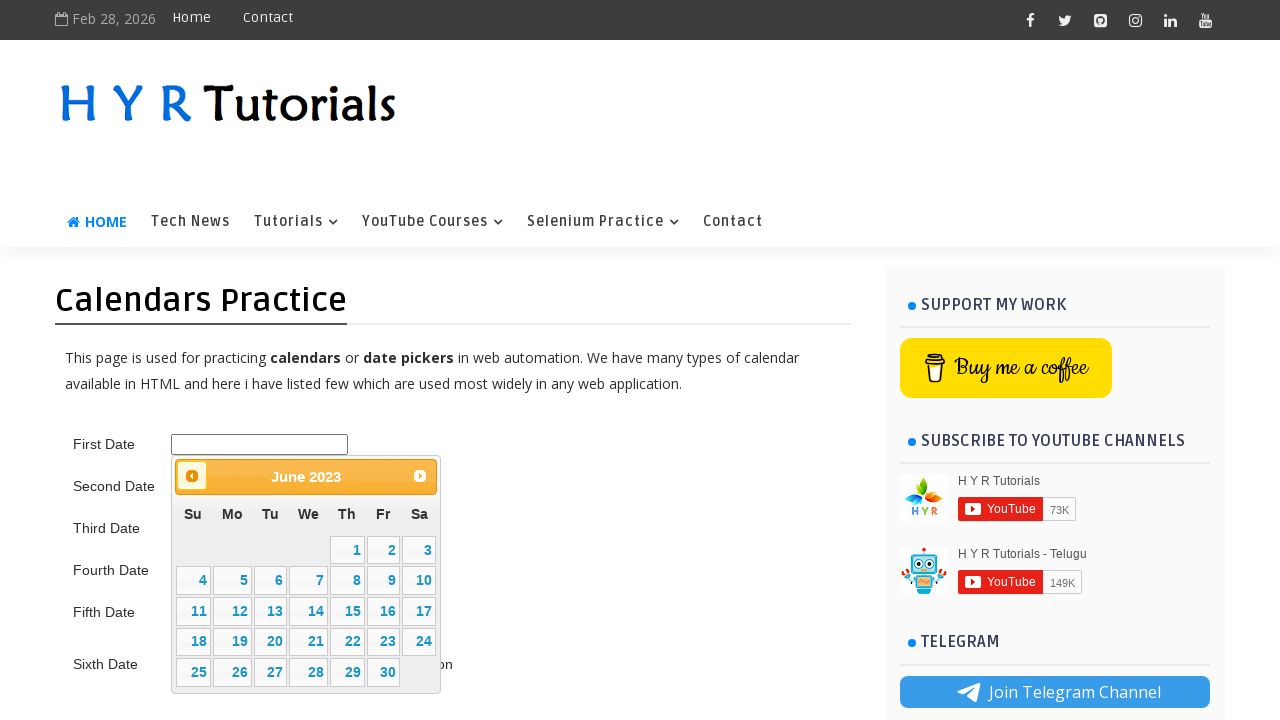

Waited 200ms for calendar to update
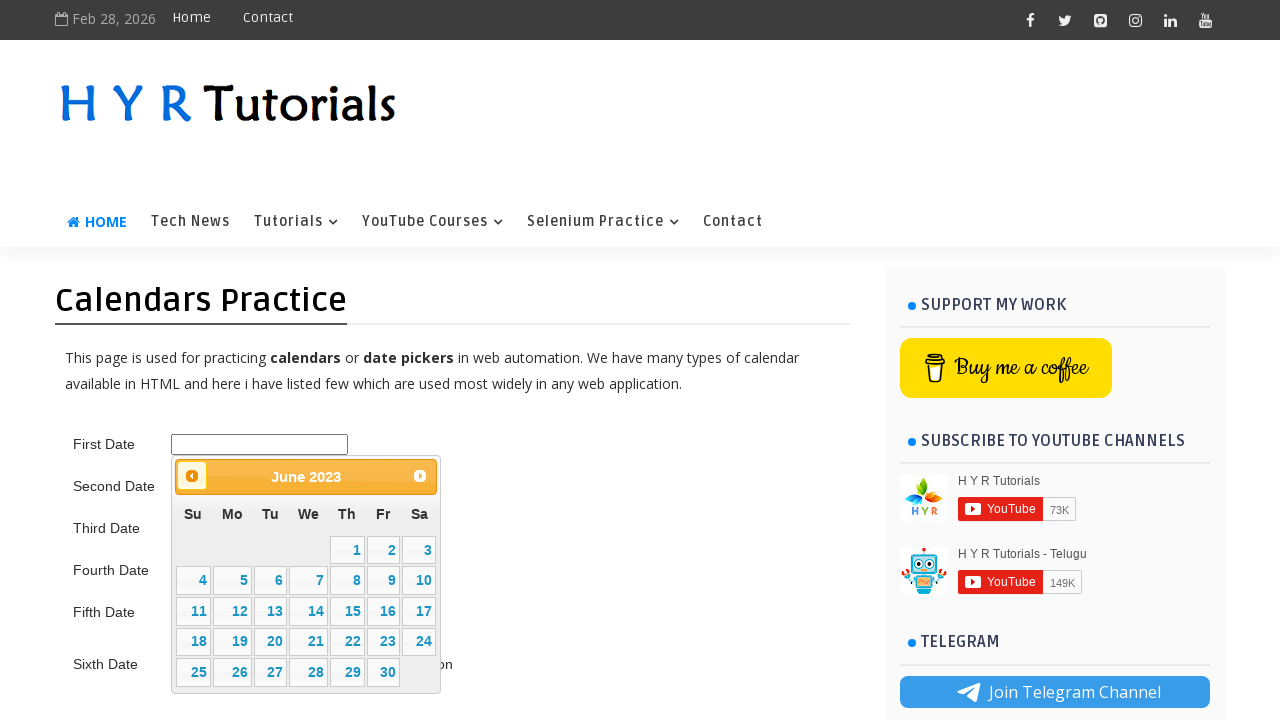

Retrieved updated calendar title: June 2023
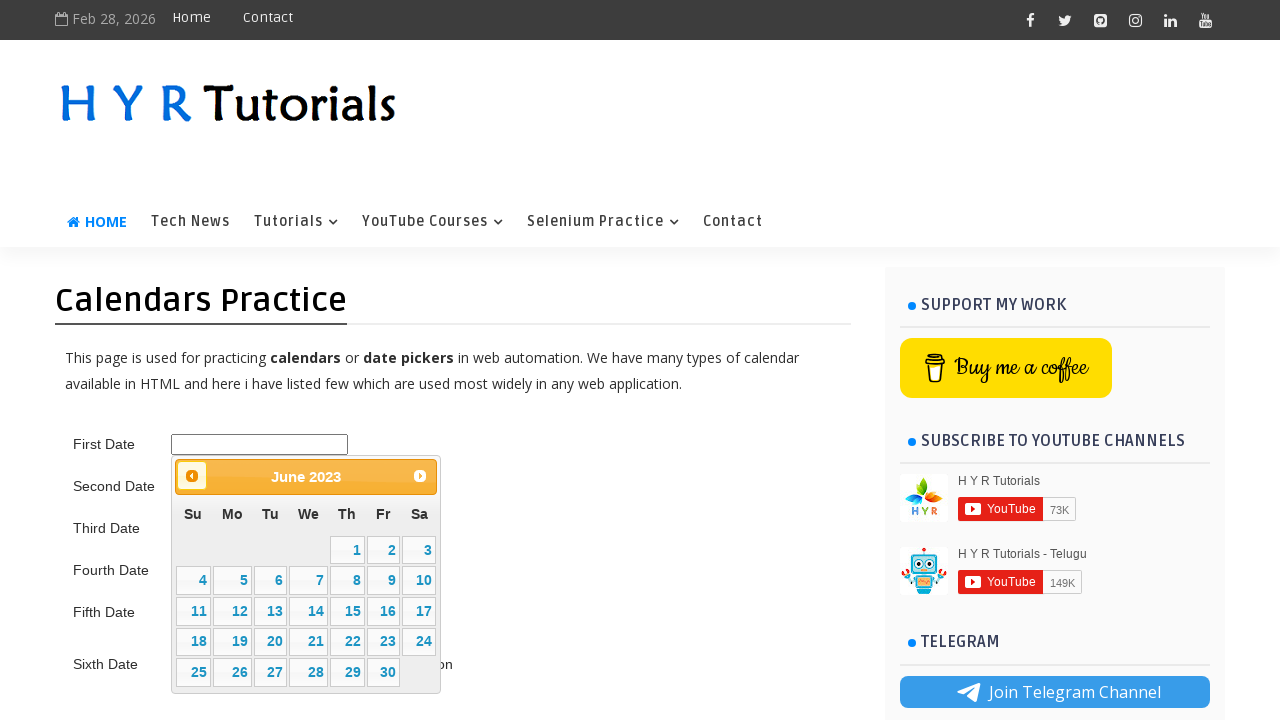

Clicked previous button to navigate backwards (current: 5/2023, target: 5/2015) at (192, 476) on .ui-datepicker-prev
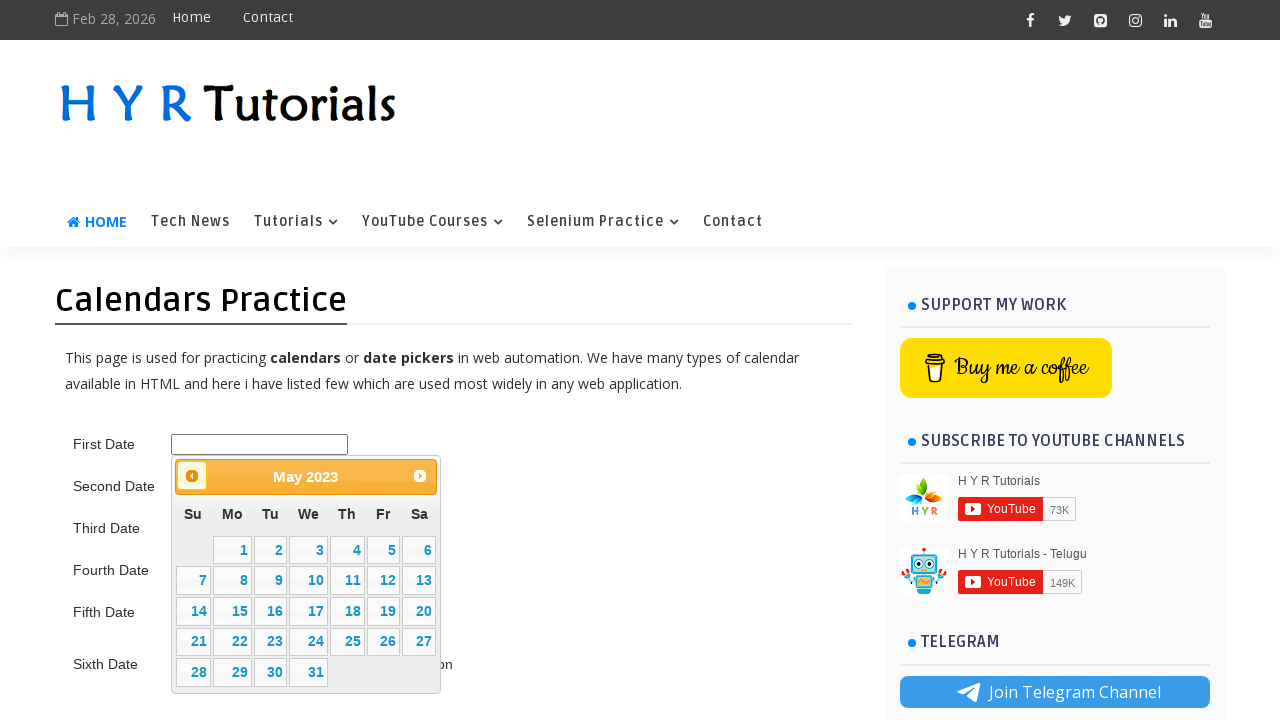

Waited 200ms for calendar to update
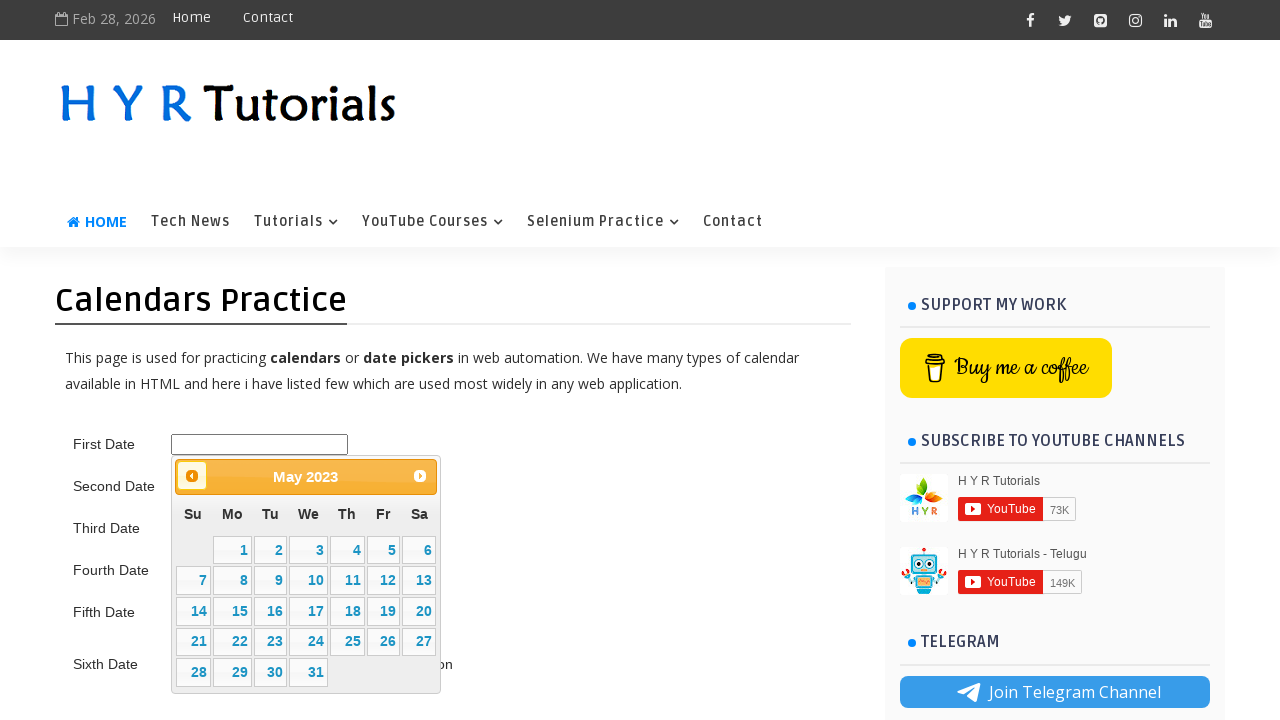

Retrieved updated calendar title: May 2023
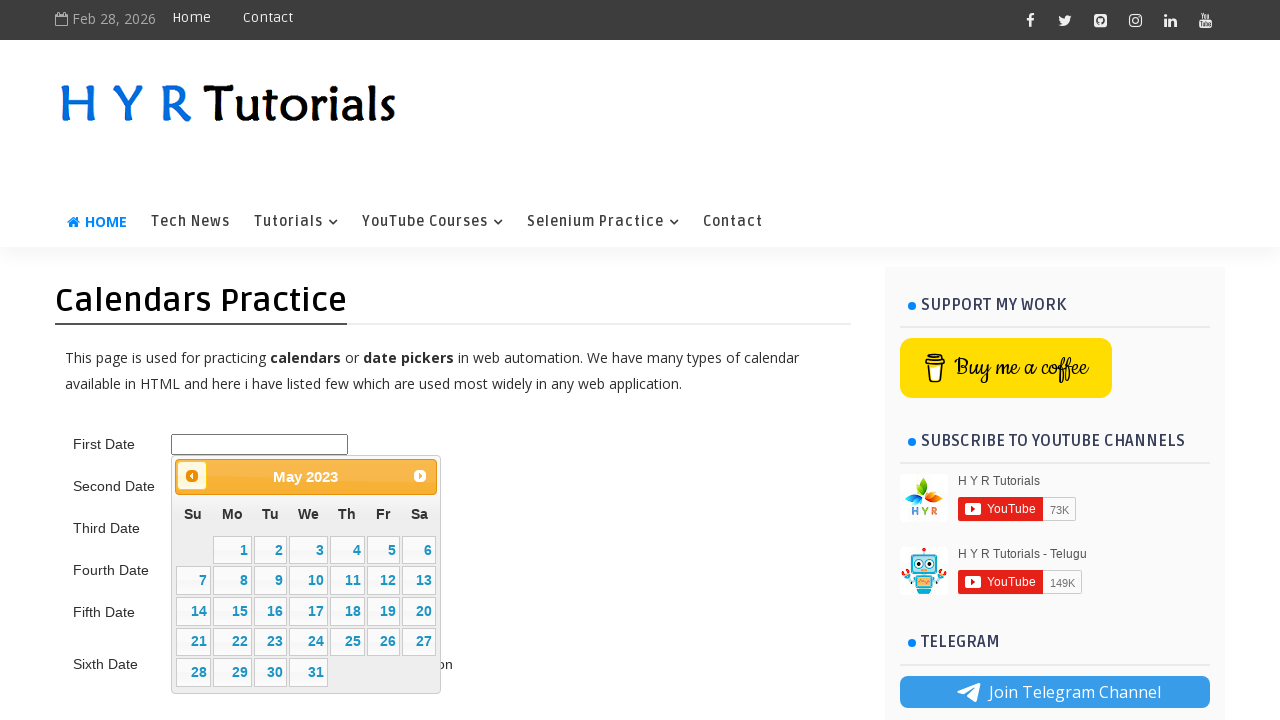

Clicked previous button to navigate backwards (current: 4/2023, target: 5/2015) at (192, 476) on .ui-datepicker-prev
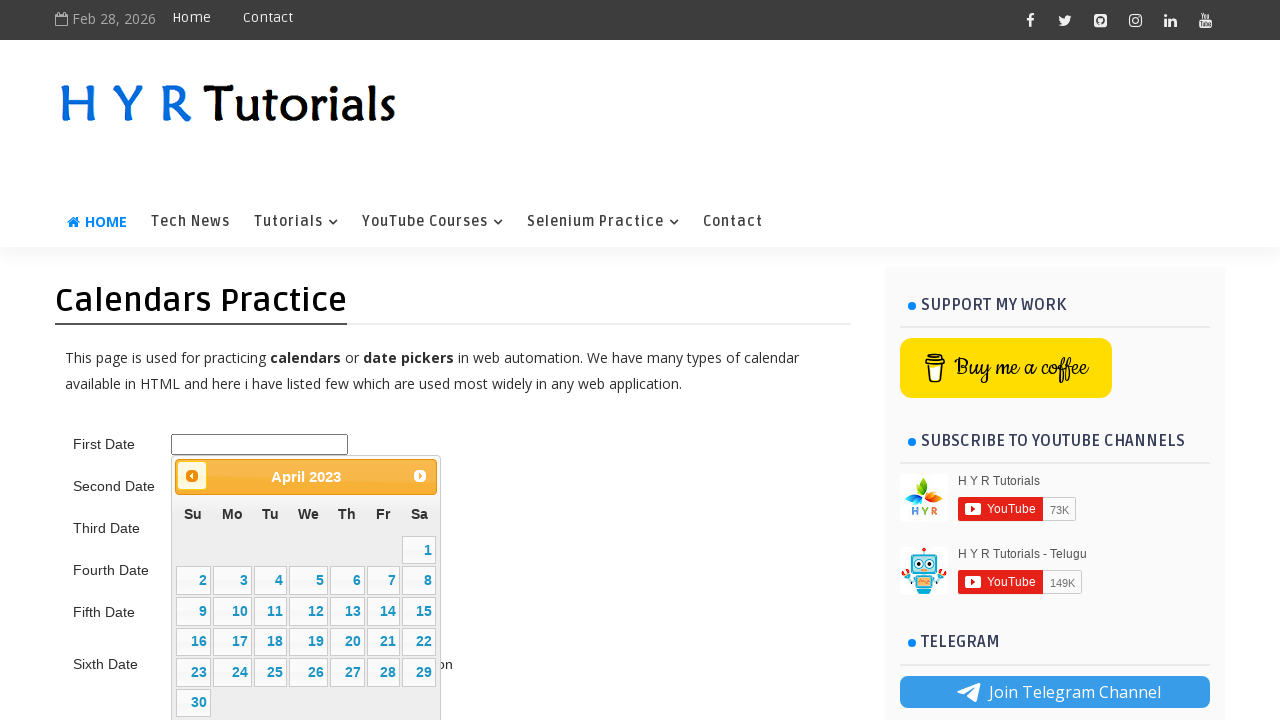

Waited 200ms for calendar to update
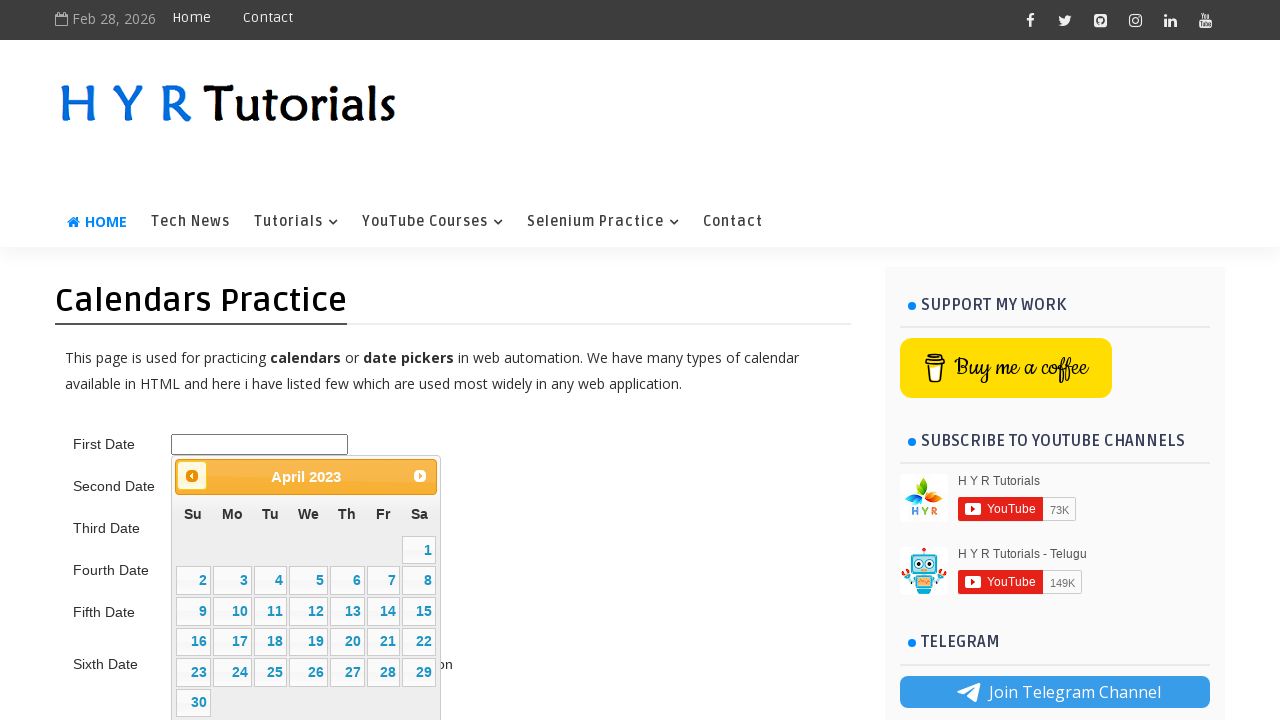

Retrieved updated calendar title: April 2023
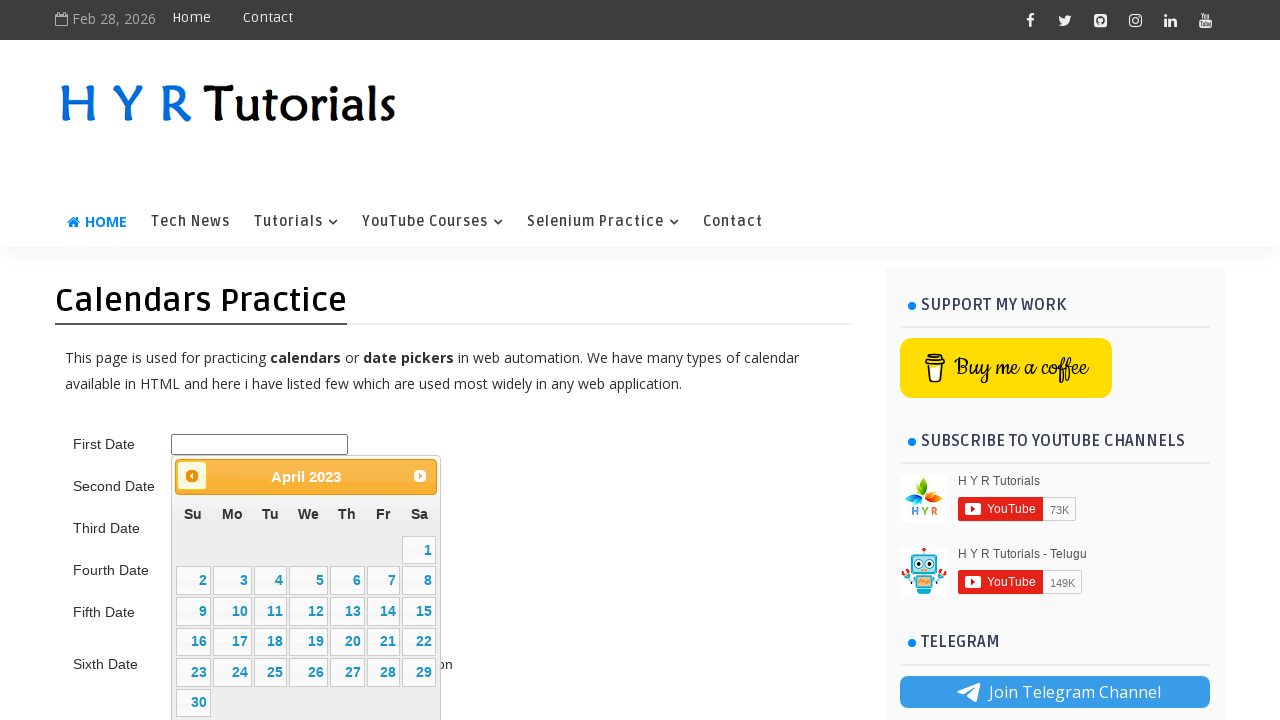

Clicked previous button to navigate backwards (current: 3/2023, target: 5/2015) at (192, 476) on .ui-datepicker-prev
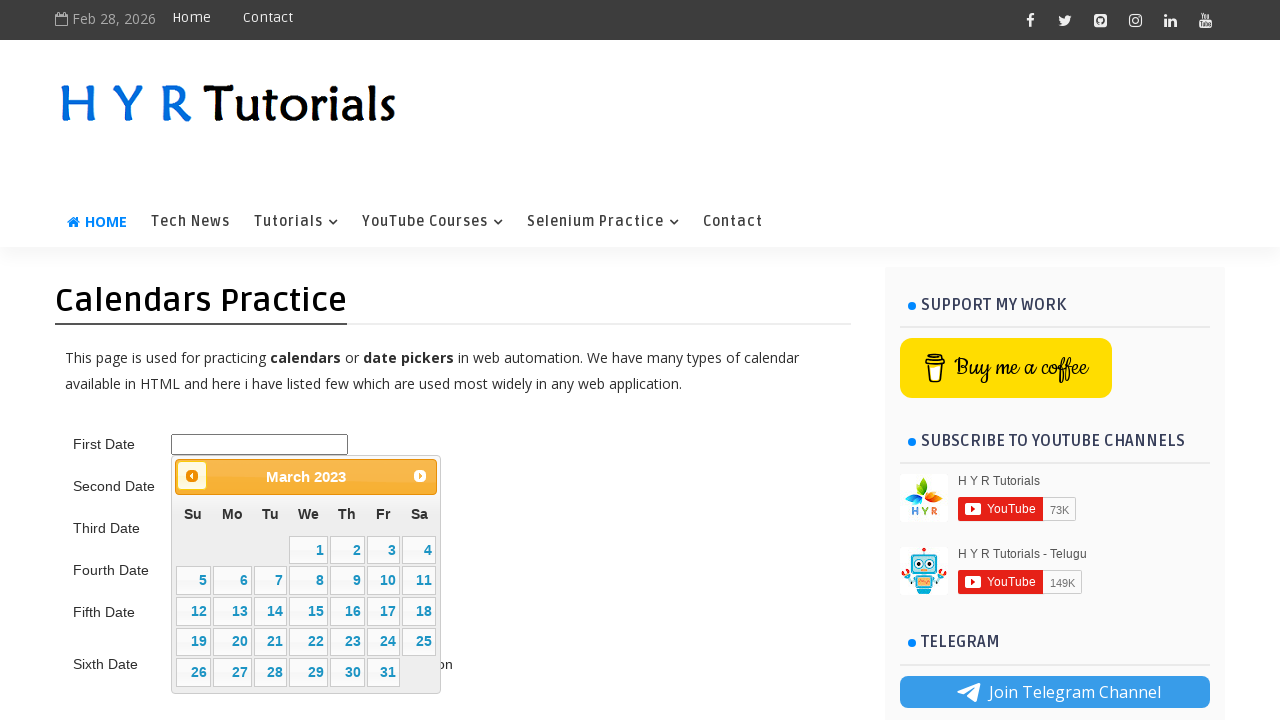

Waited 200ms for calendar to update
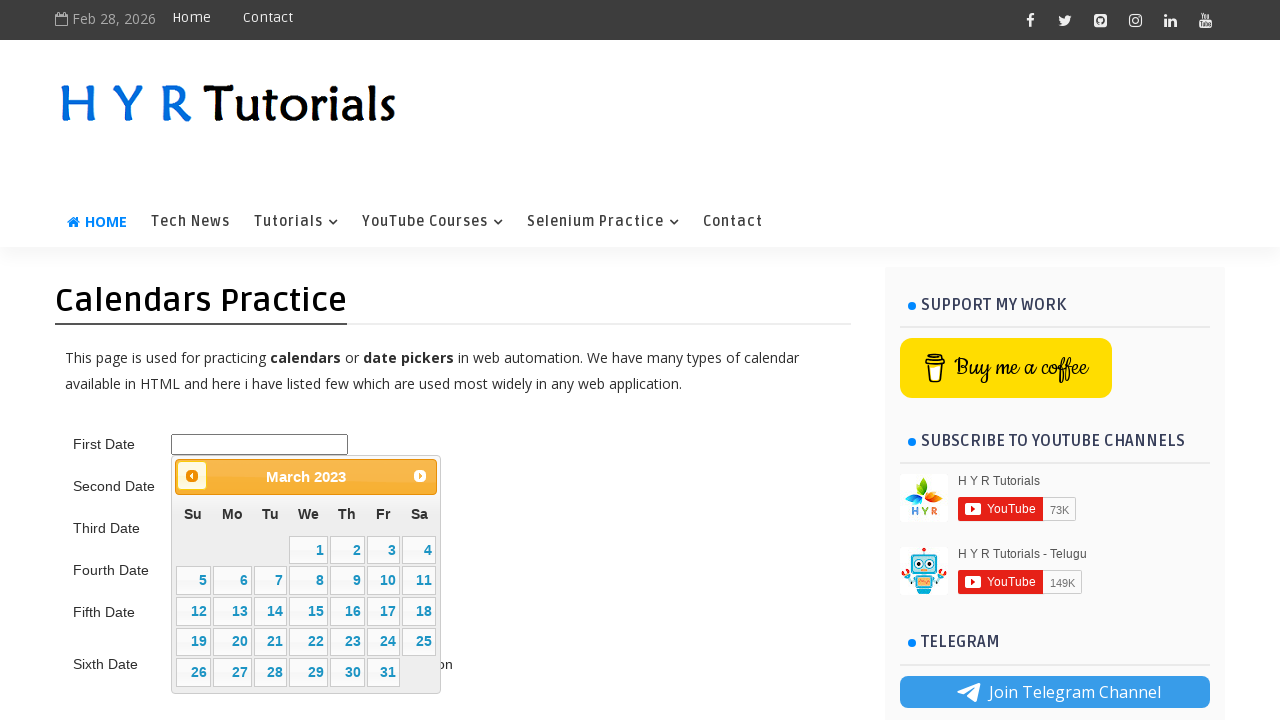

Retrieved updated calendar title: March 2023
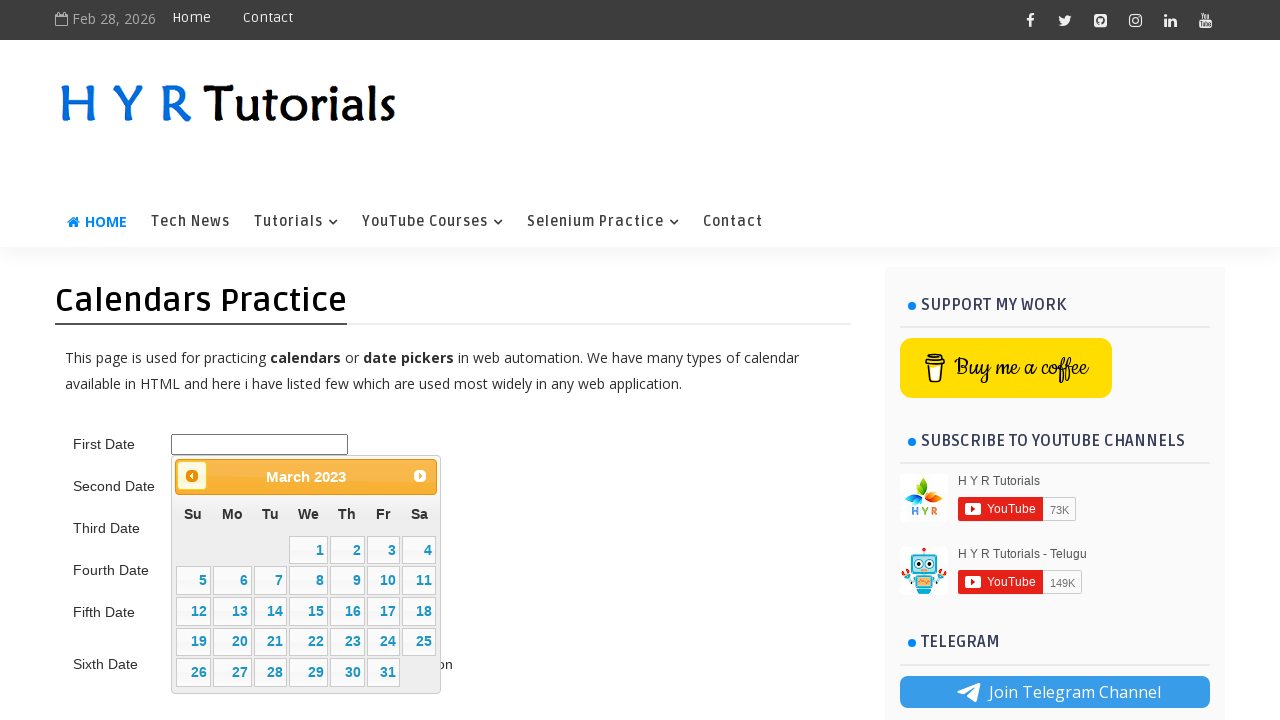

Clicked previous button to navigate backwards (current: 2/2023, target: 5/2015) at (192, 476) on .ui-datepicker-prev
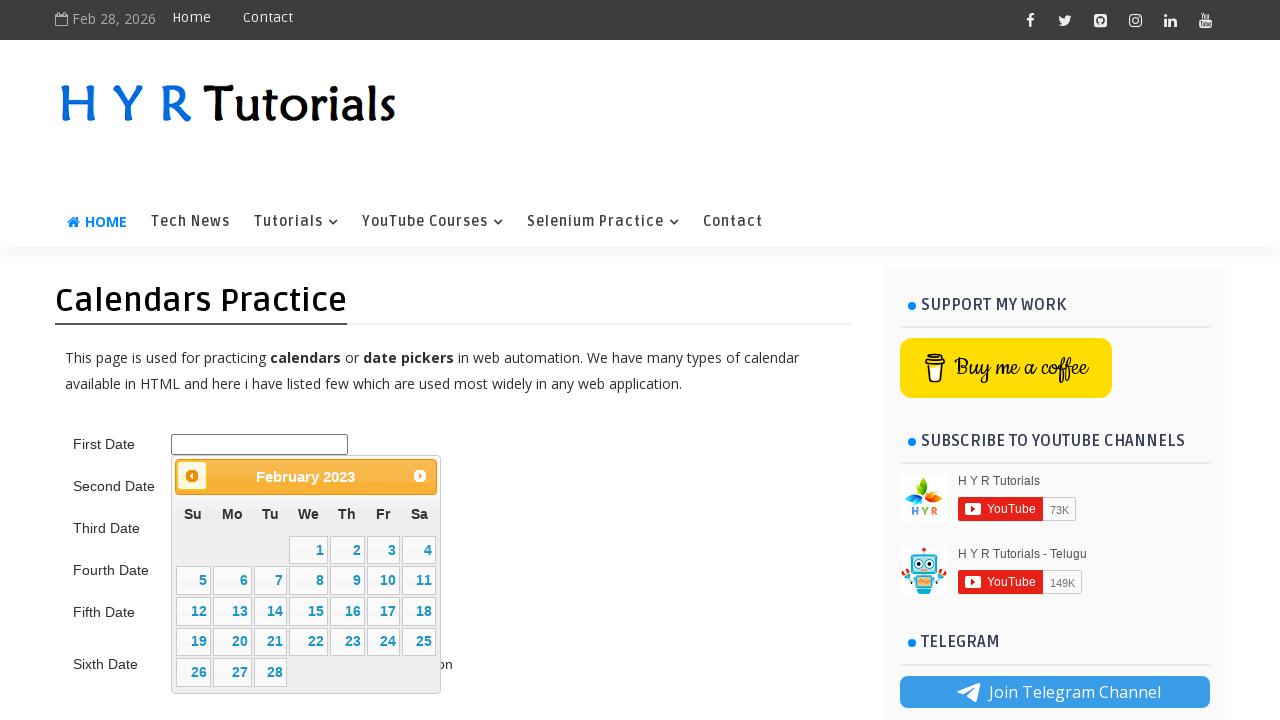

Waited 200ms for calendar to update
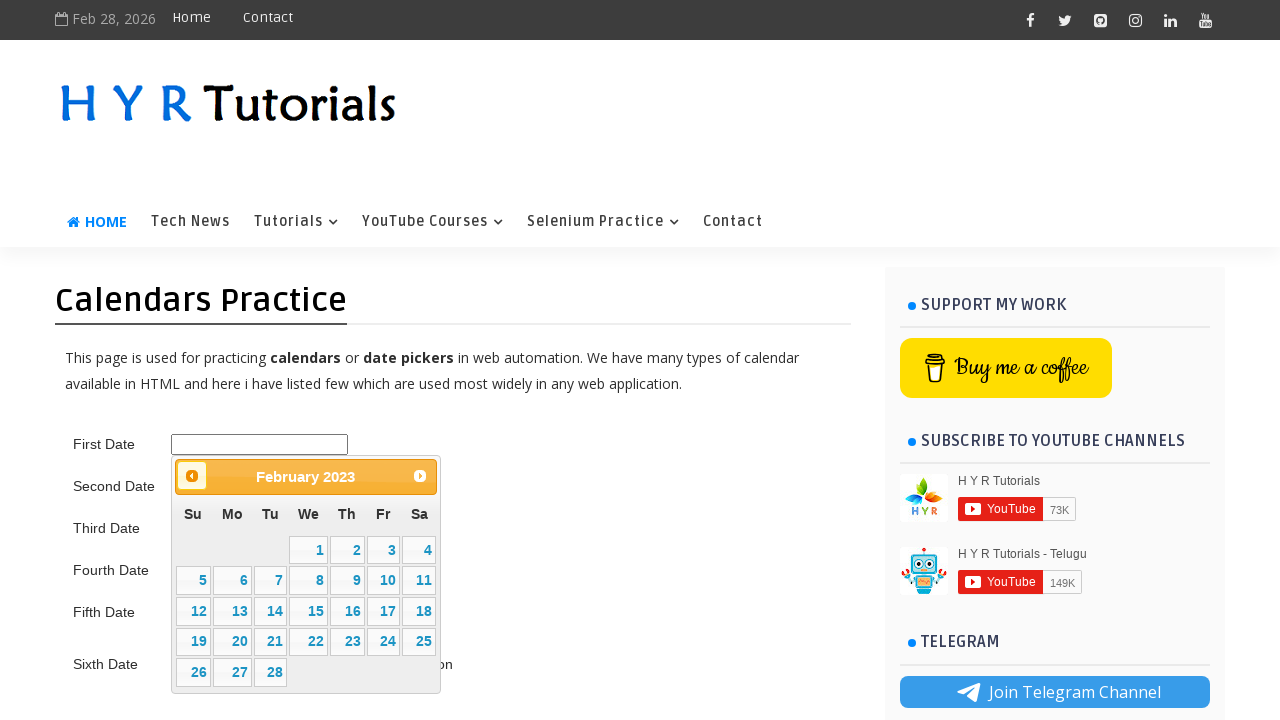

Retrieved updated calendar title: February 2023
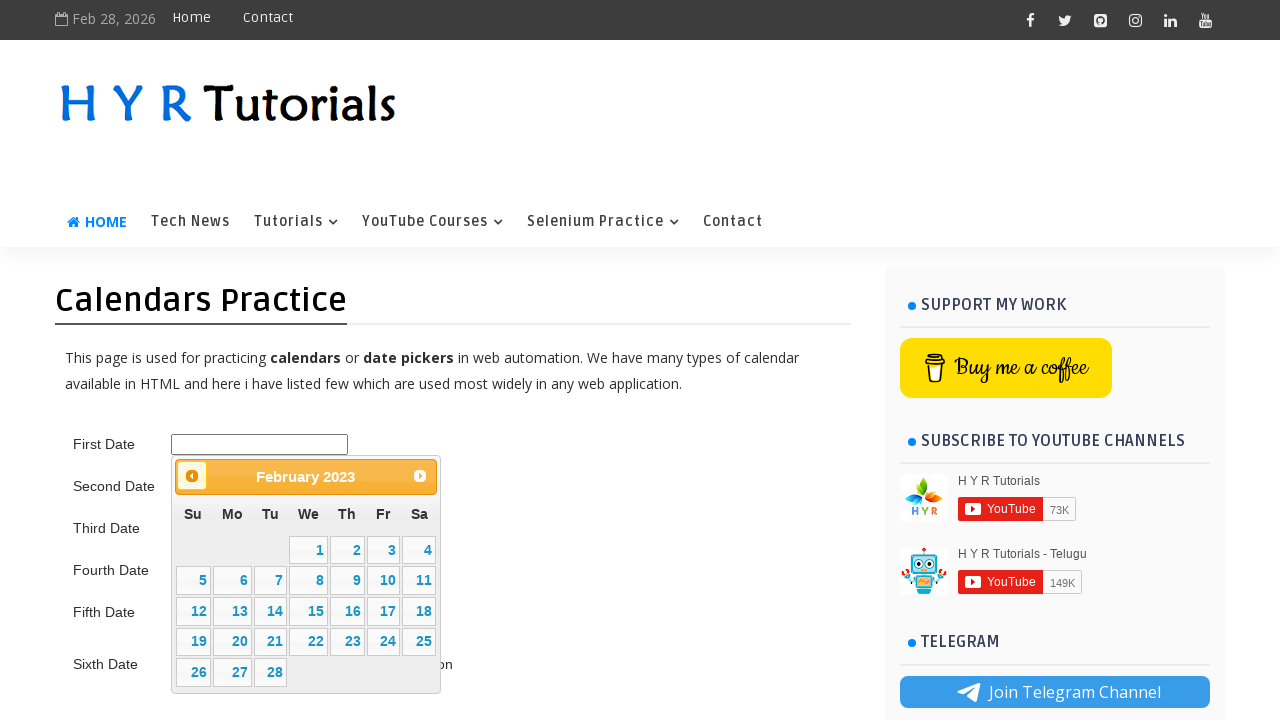

Clicked previous button to navigate backwards (current: 1/2023, target: 5/2015) at (192, 476) on .ui-datepicker-prev
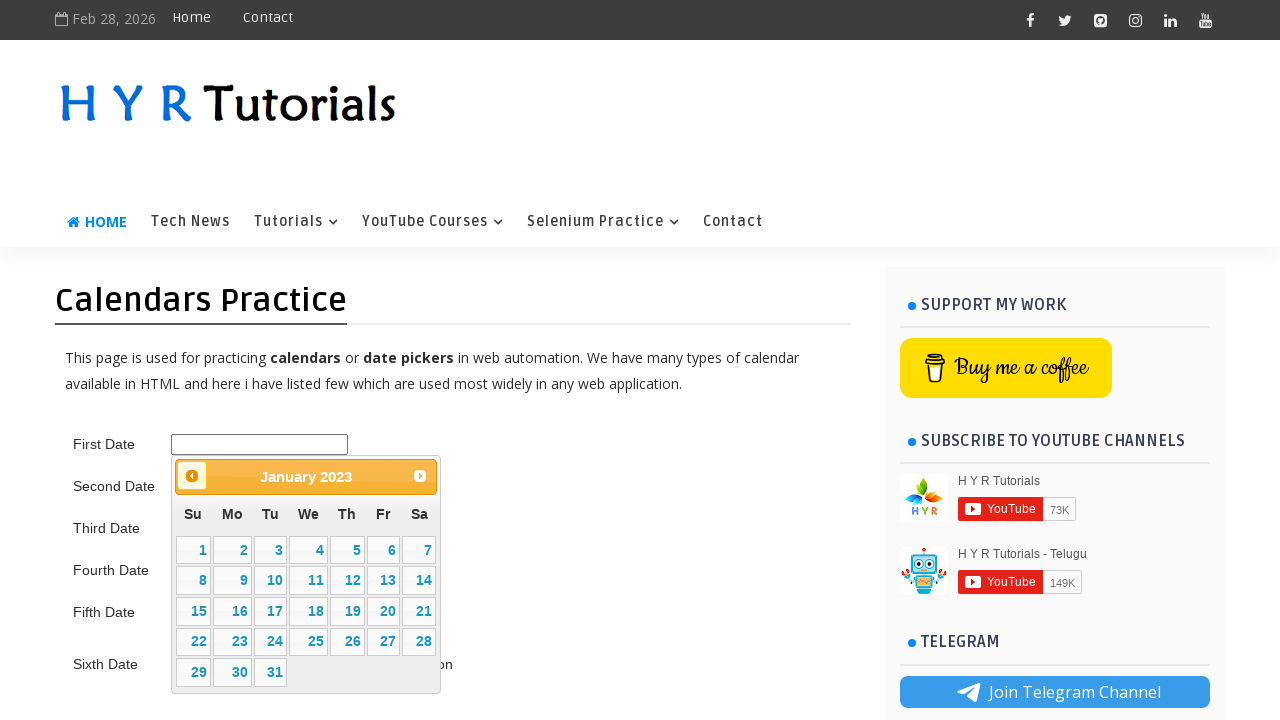

Waited 200ms for calendar to update
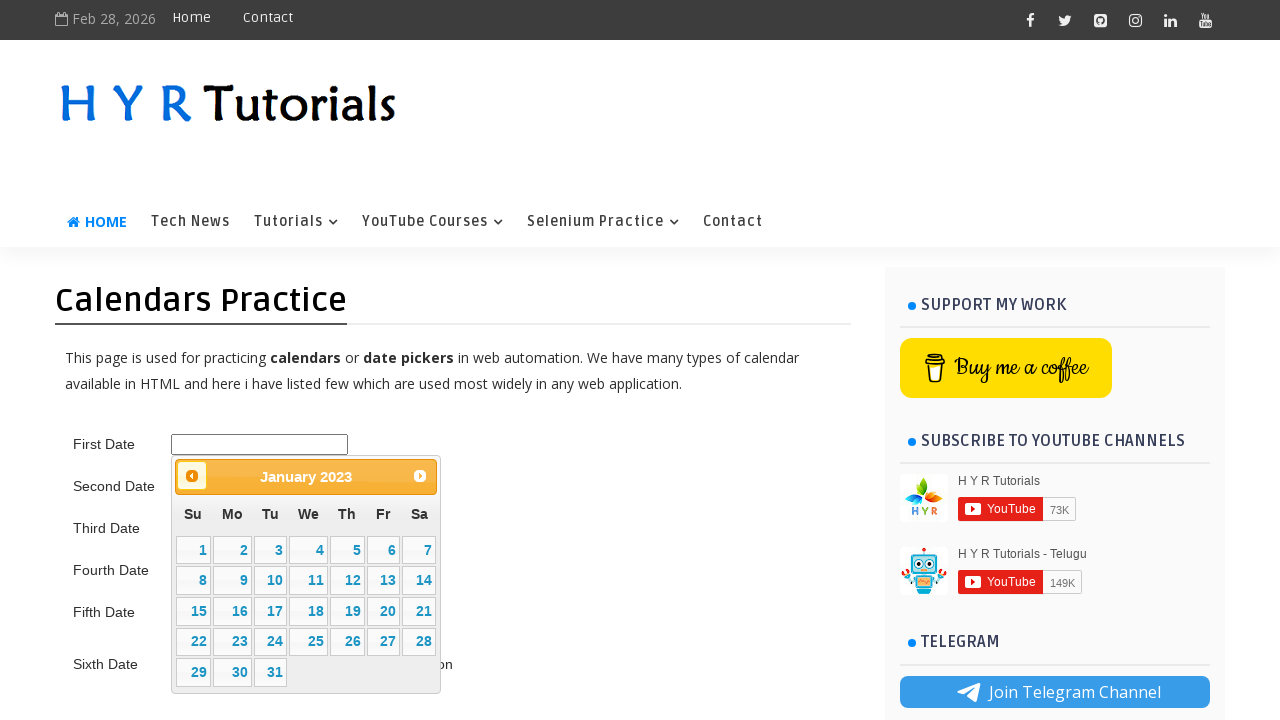

Retrieved updated calendar title: January 2023
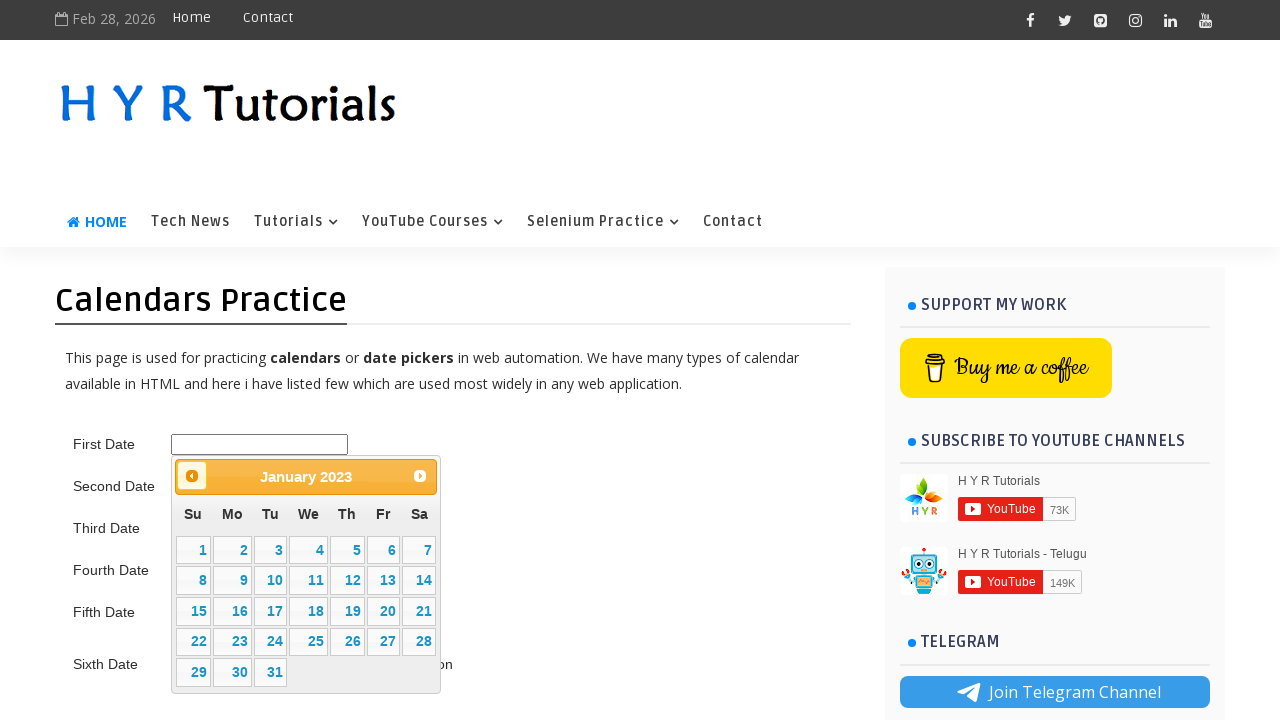

Clicked previous button to navigate backwards (current: 0/2023, target: 5/2015) at (192, 476) on .ui-datepicker-prev
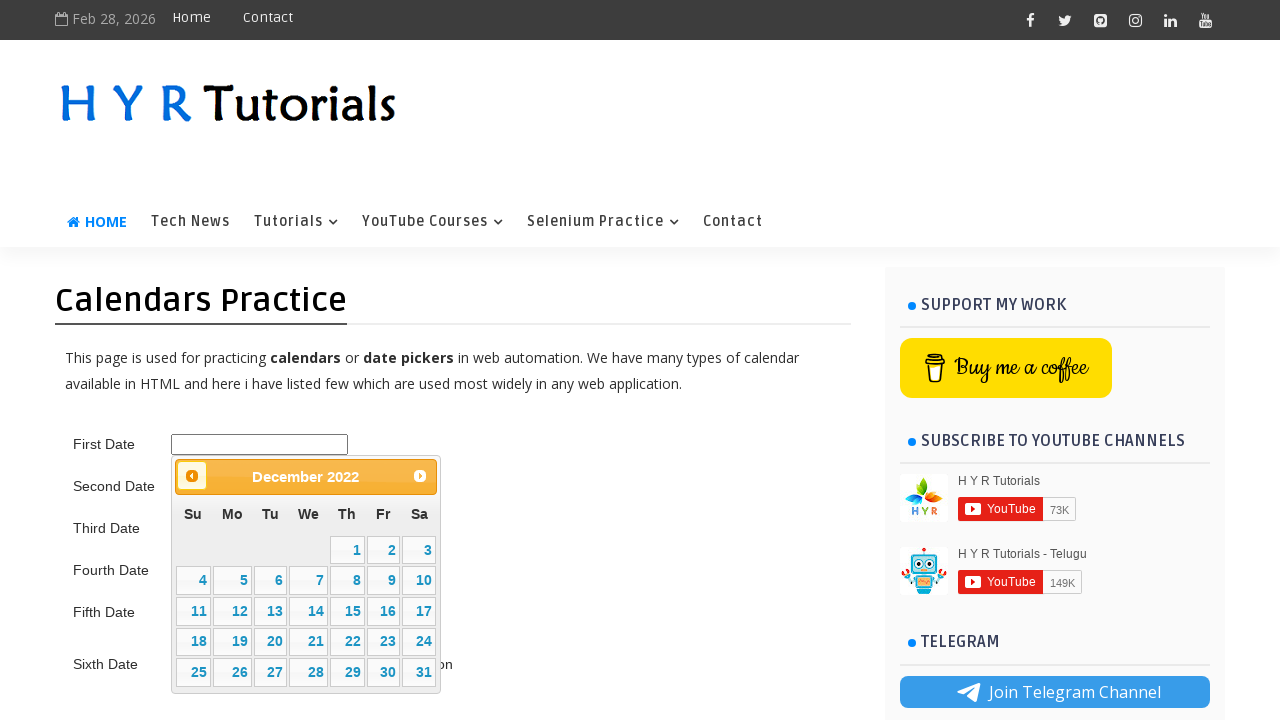

Waited 200ms for calendar to update
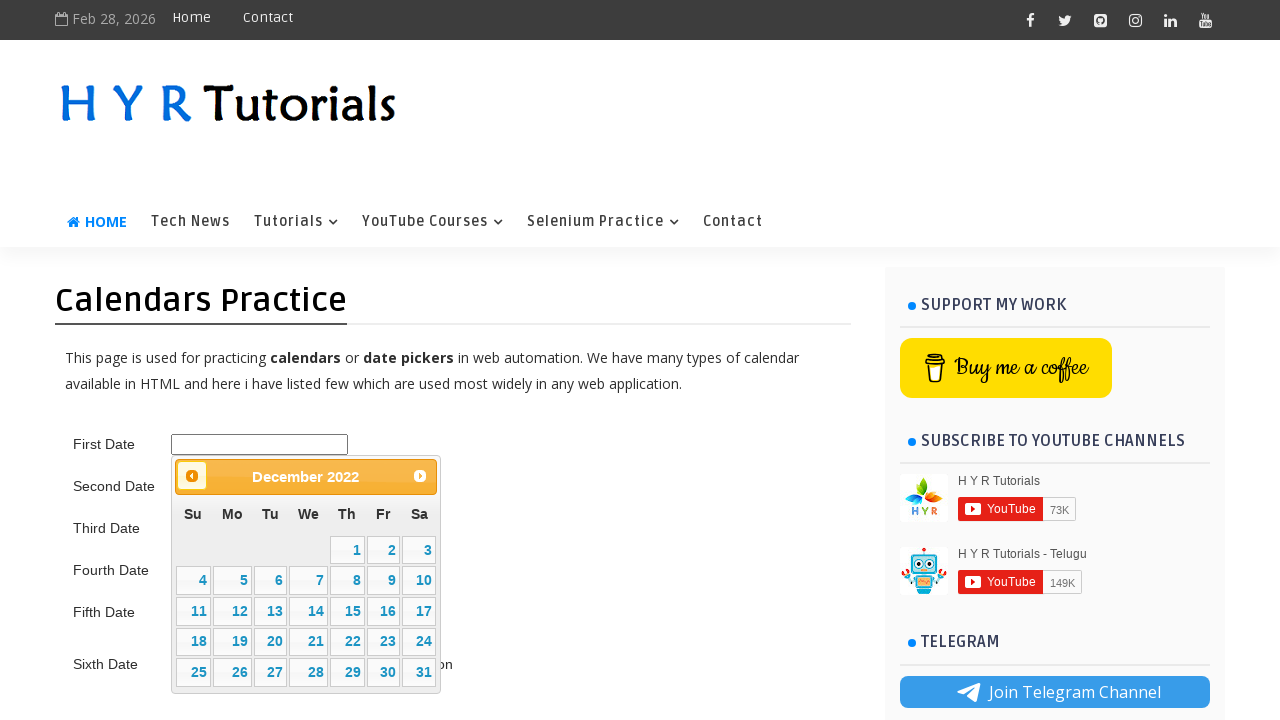

Retrieved updated calendar title: December 2022
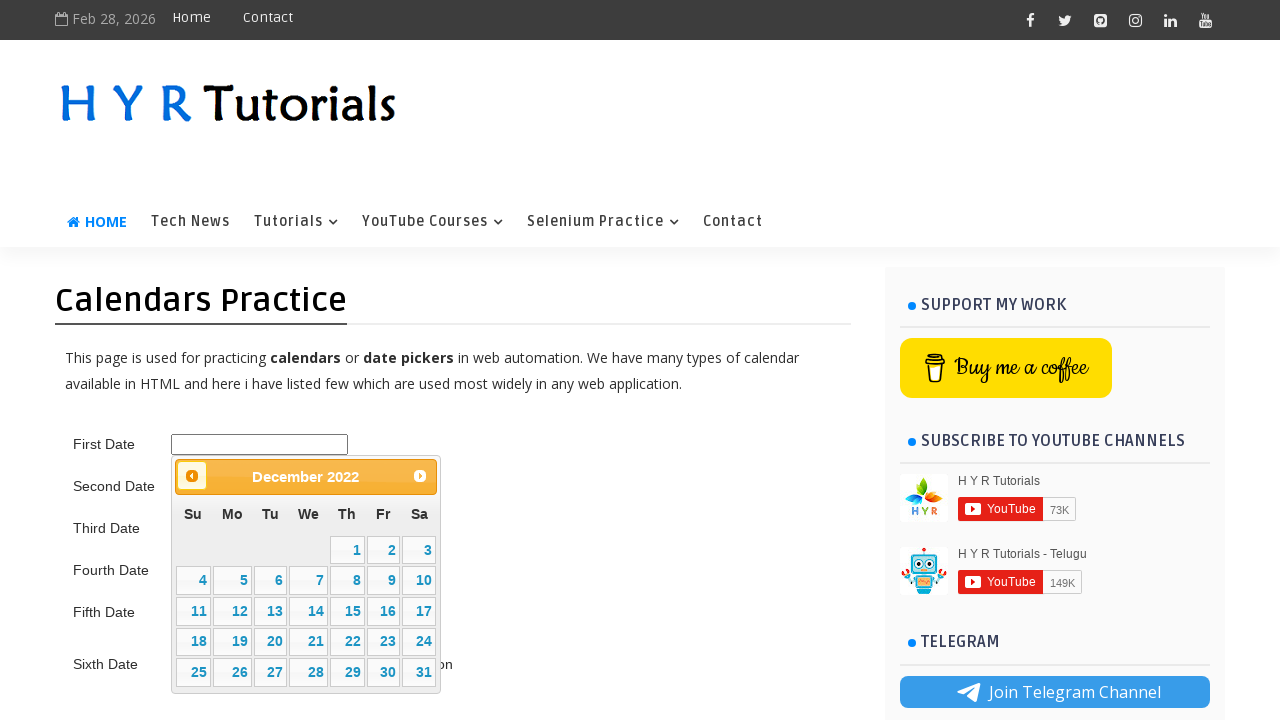

Clicked previous button to navigate backwards (current: 11/2022, target: 5/2015) at (192, 476) on .ui-datepicker-prev
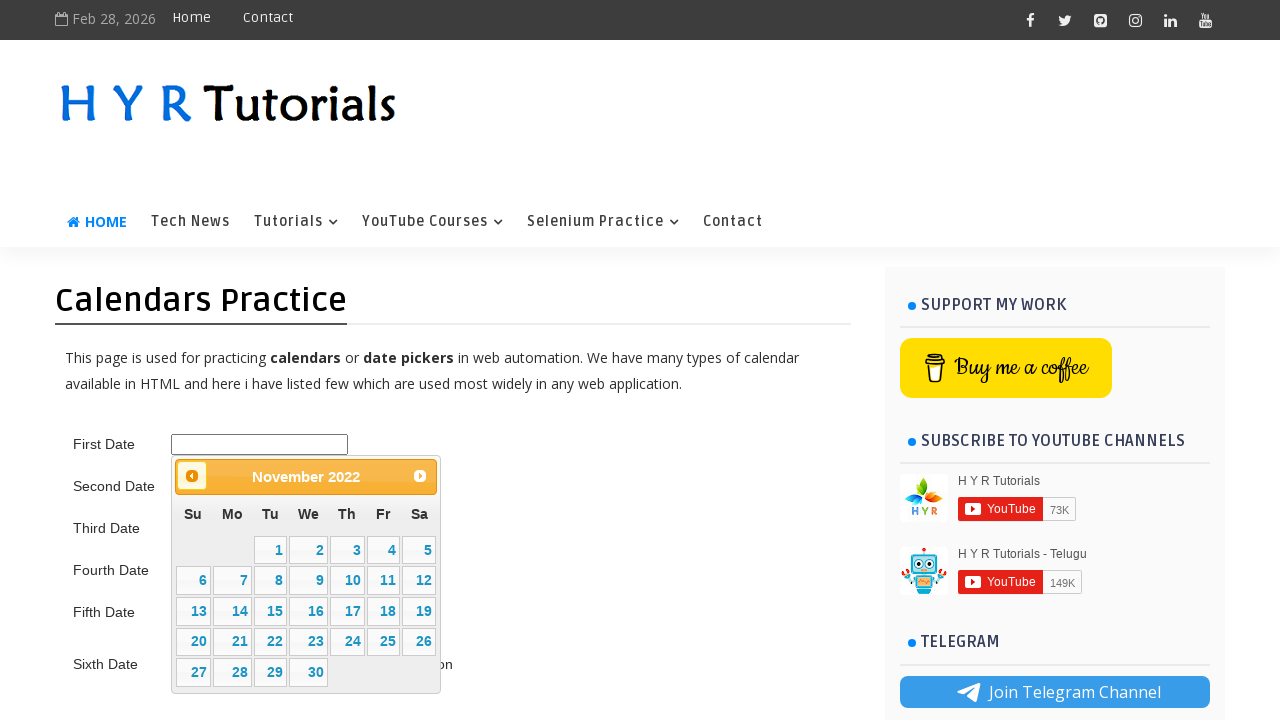

Waited 200ms for calendar to update
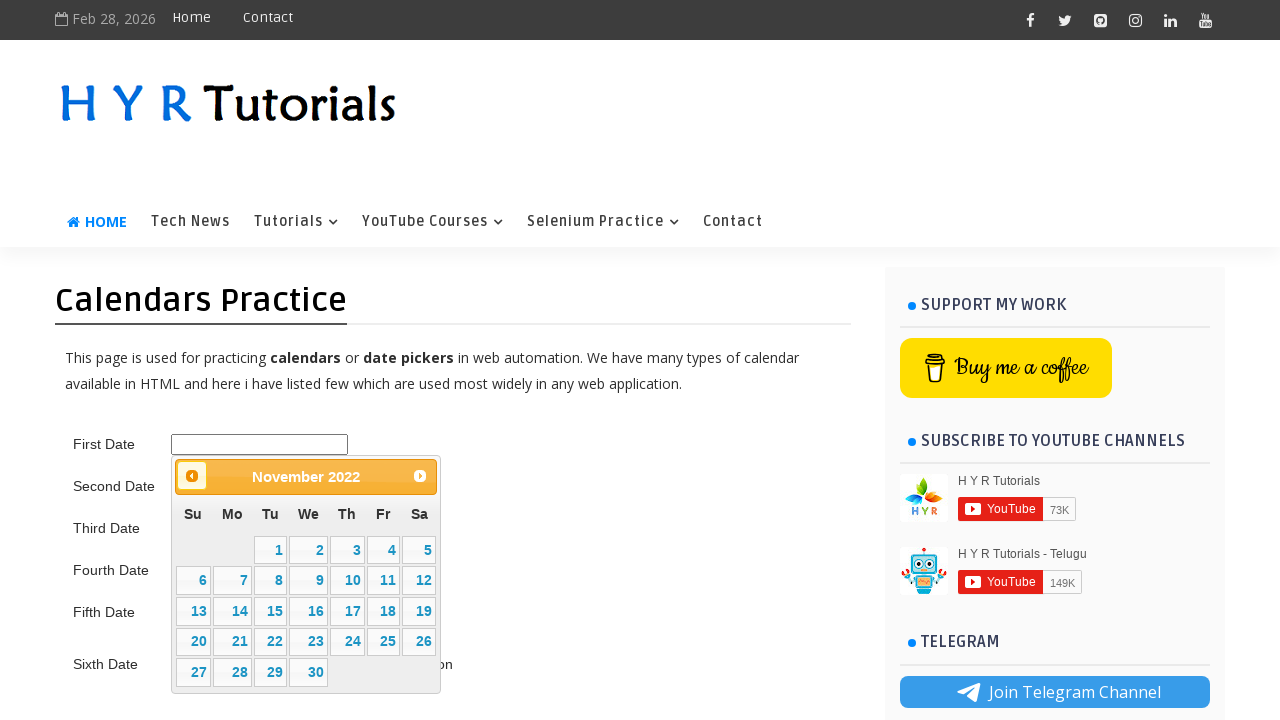

Retrieved updated calendar title: November 2022
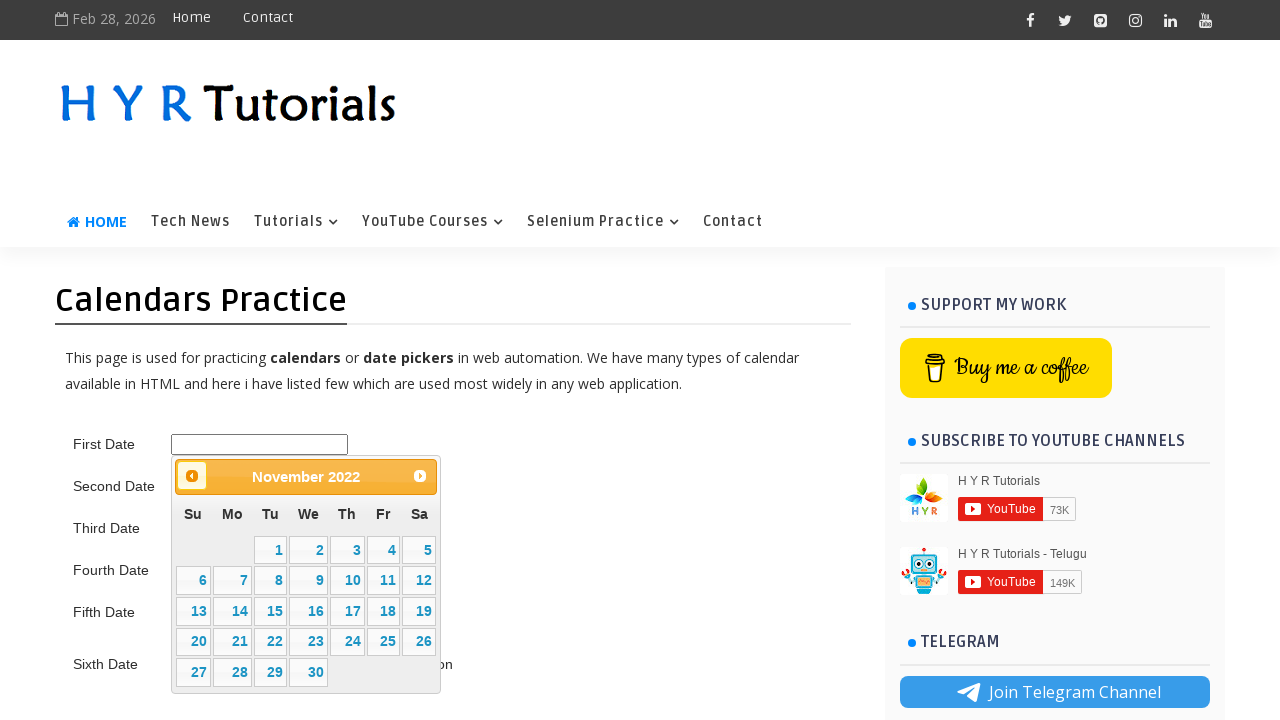

Clicked previous button to navigate backwards (current: 10/2022, target: 5/2015) at (192, 476) on .ui-datepicker-prev
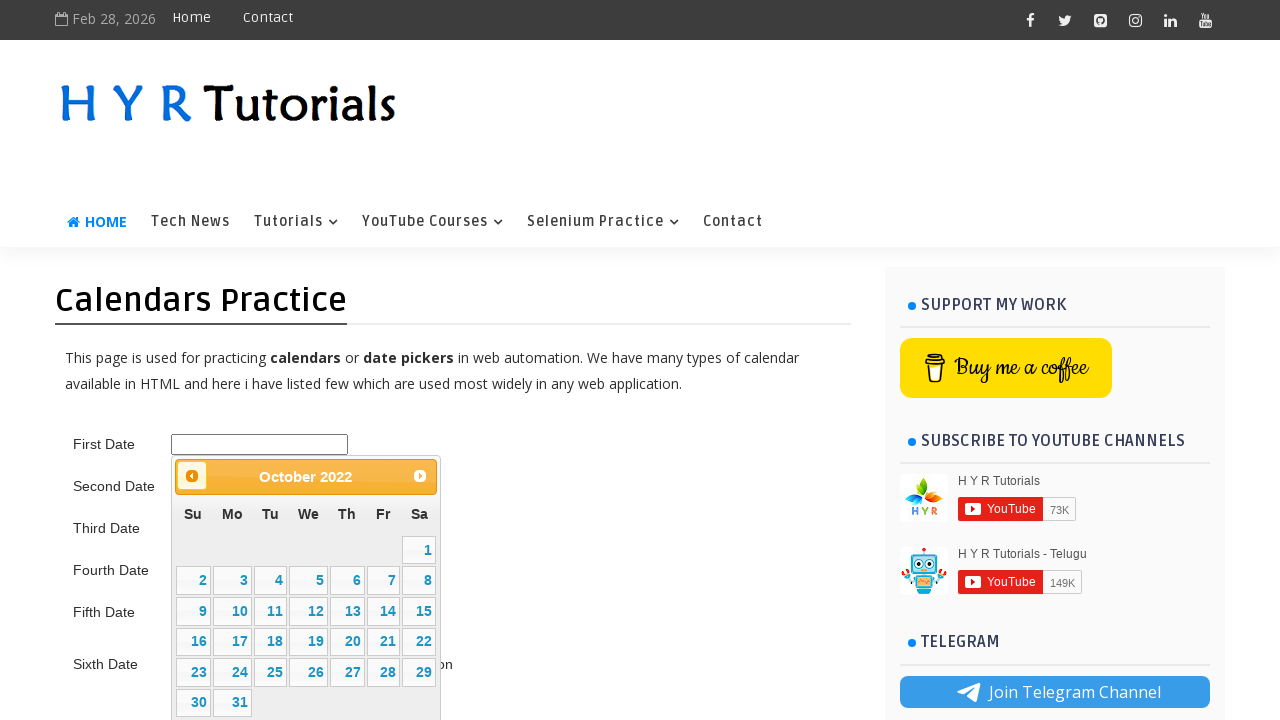

Waited 200ms for calendar to update
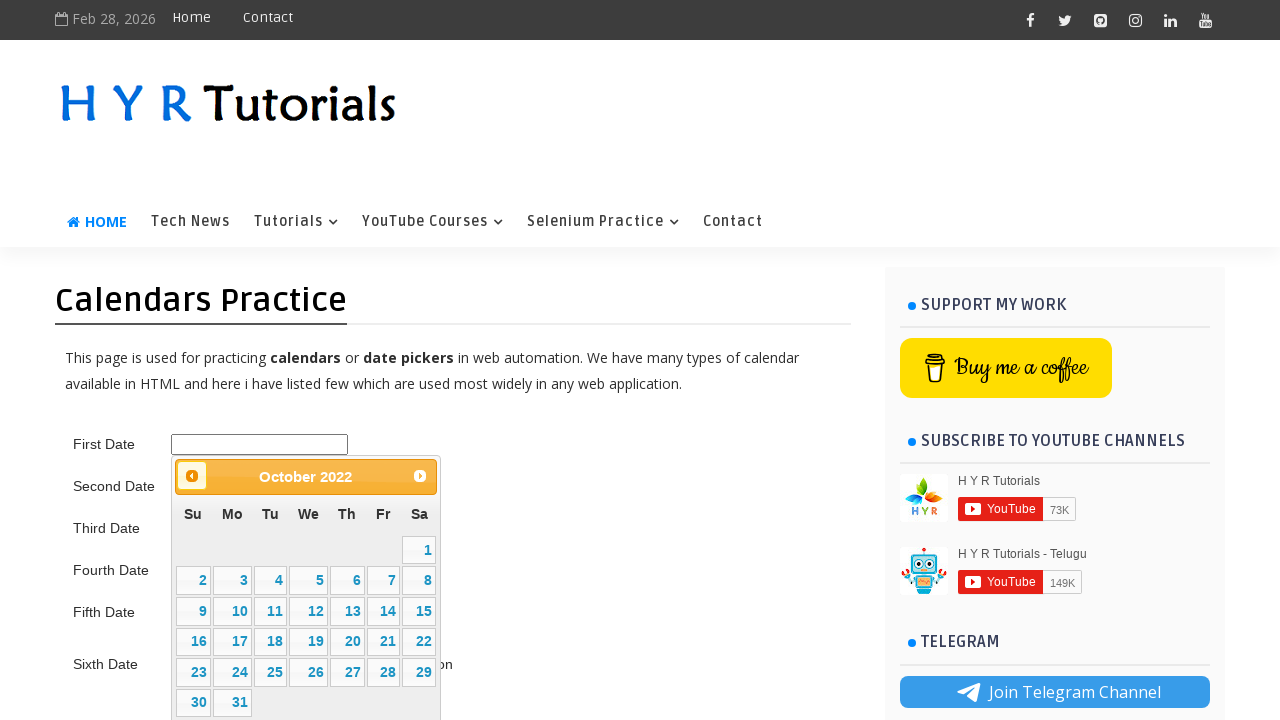

Retrieved updated calendar title: October 2022
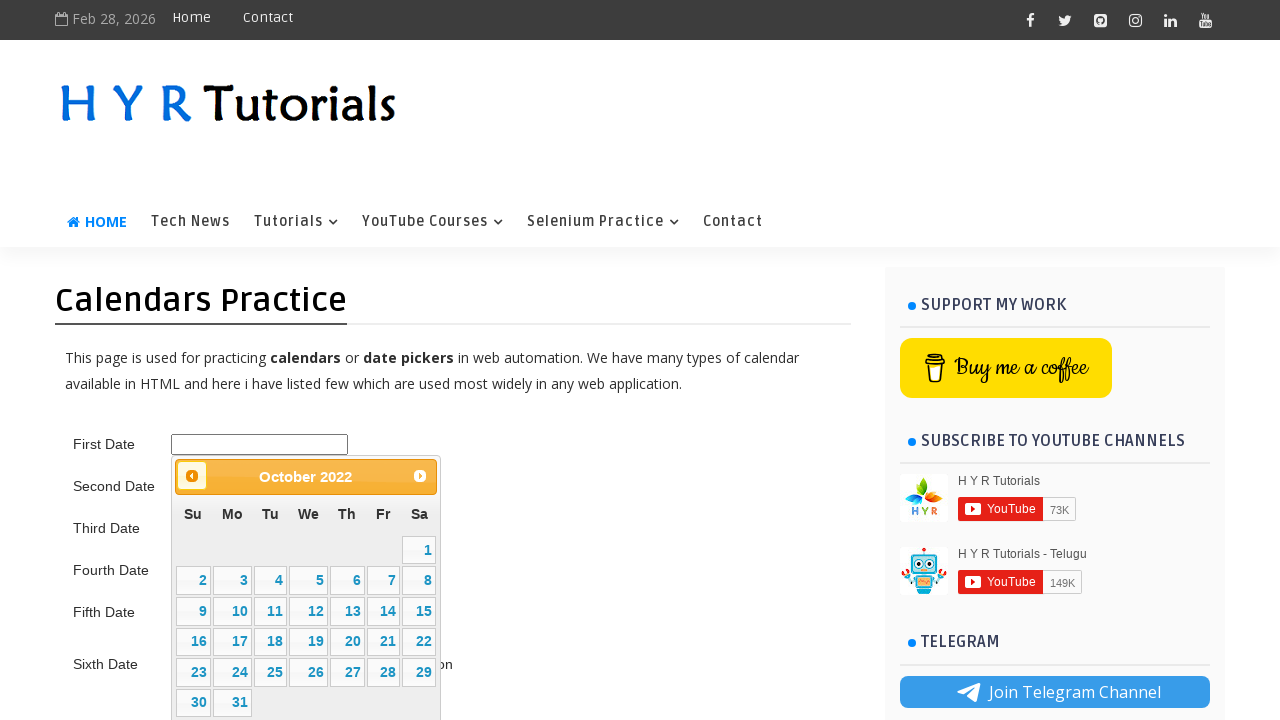

Clicked previous button to navigate backwards (current: 9/2022, target: 5/2015) at (192, 476) on .ui-datepicker-prev
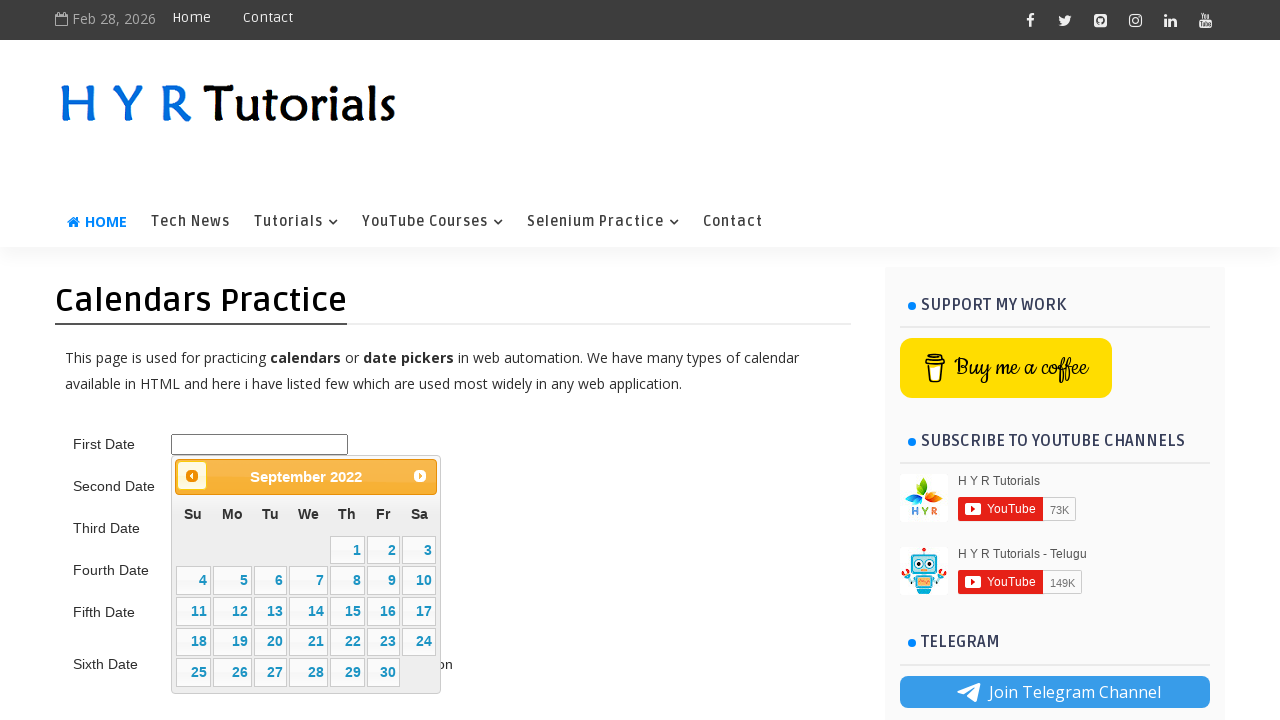

Waited 200ms for calendar to update
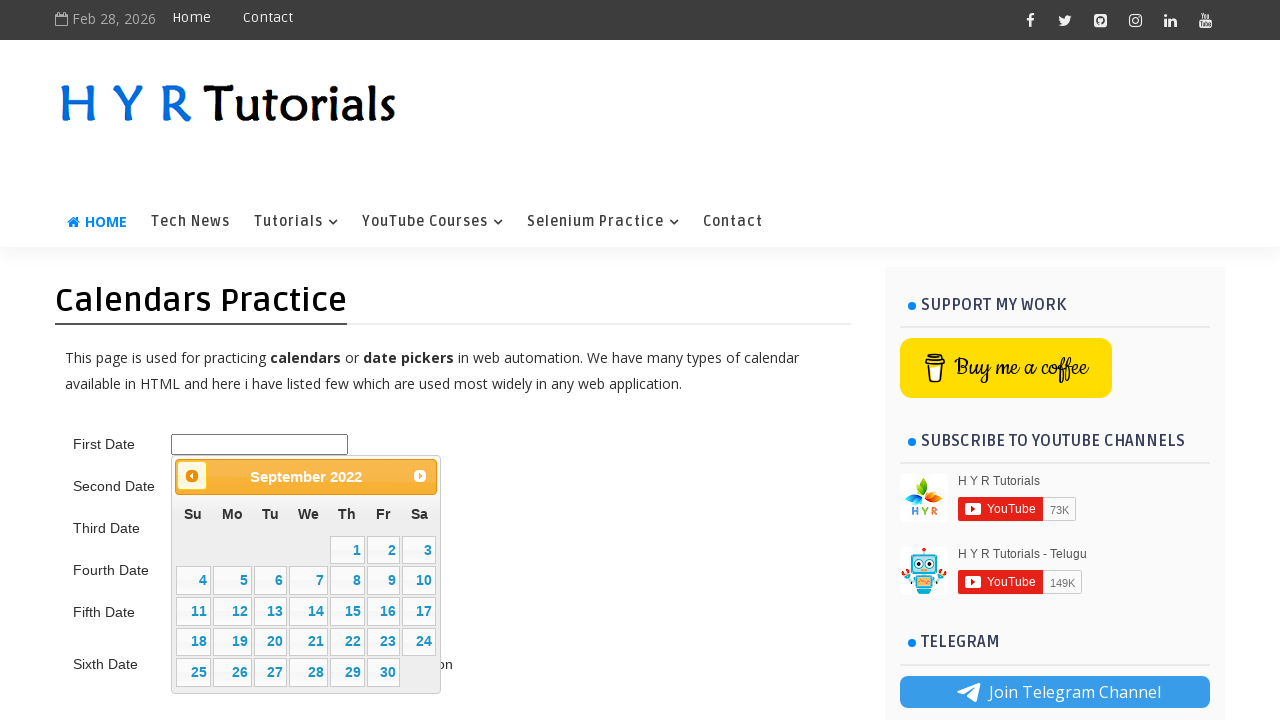

Retrieved updated calendar title: September 2022
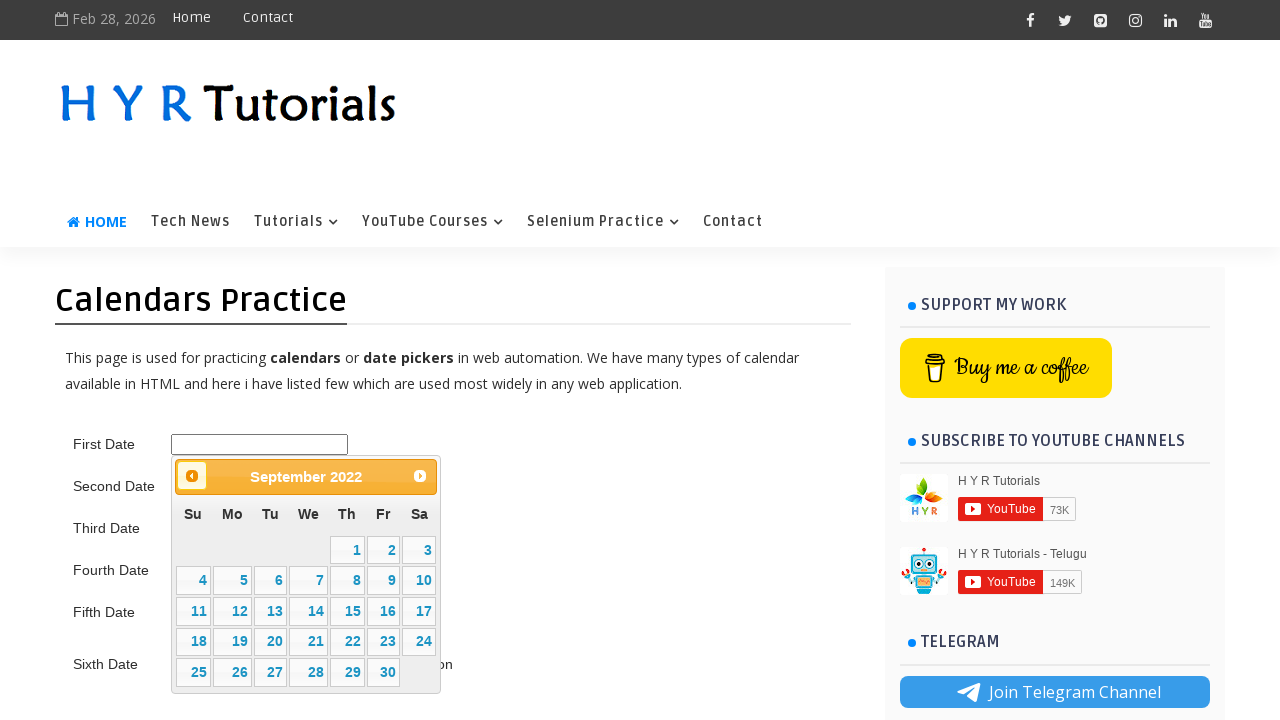

Clicked previous button to navigate backwards (current: 8/2022, target: 5/2015) at (192, 476) on .ui-datepicker-prev
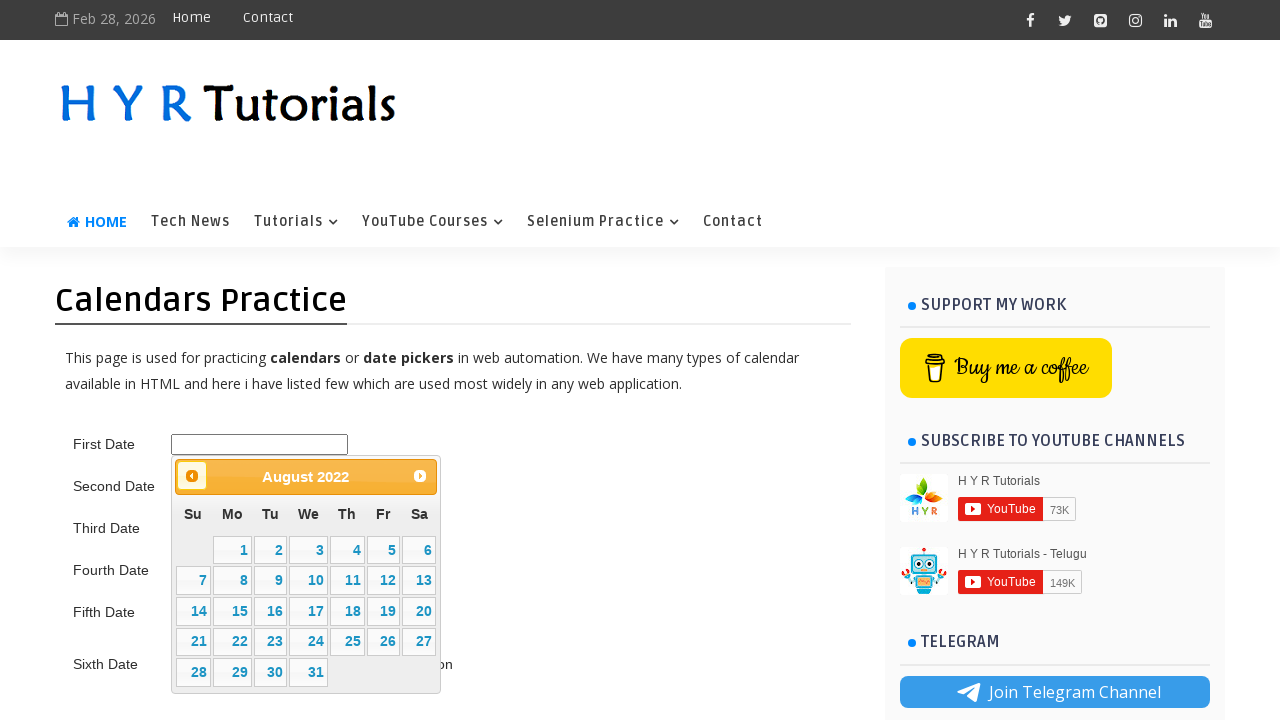

Waited 200ms for calendar to update
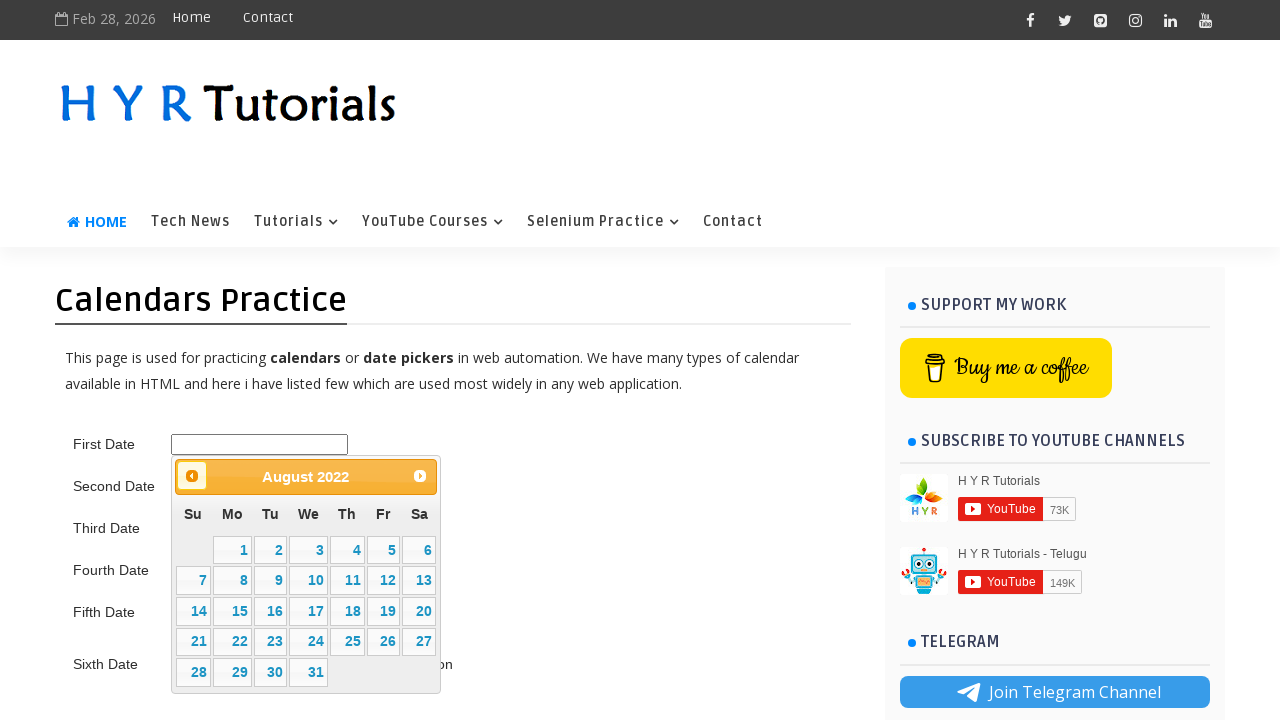

Retrieved updated calendar title: August 2022
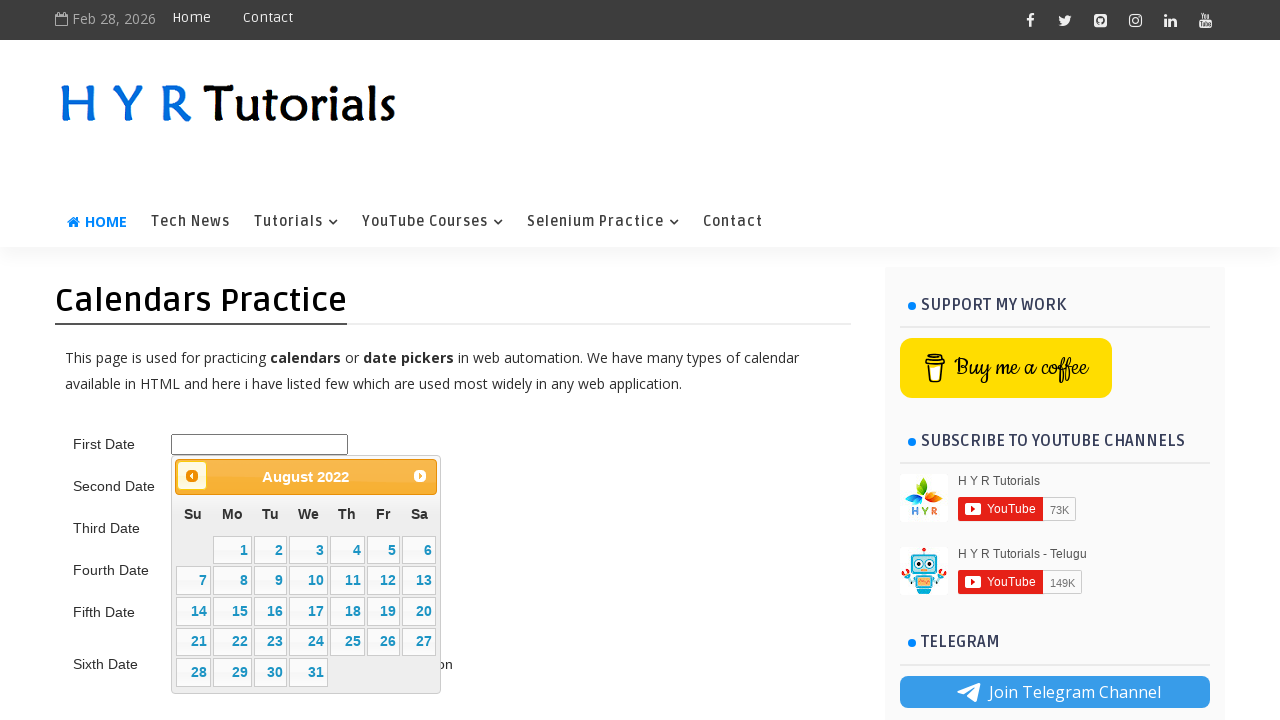

Clicked previous button to navigate backwards (current: 7/2022, target: 5/2015) at (192, 476) on .ui-datepicker-prev
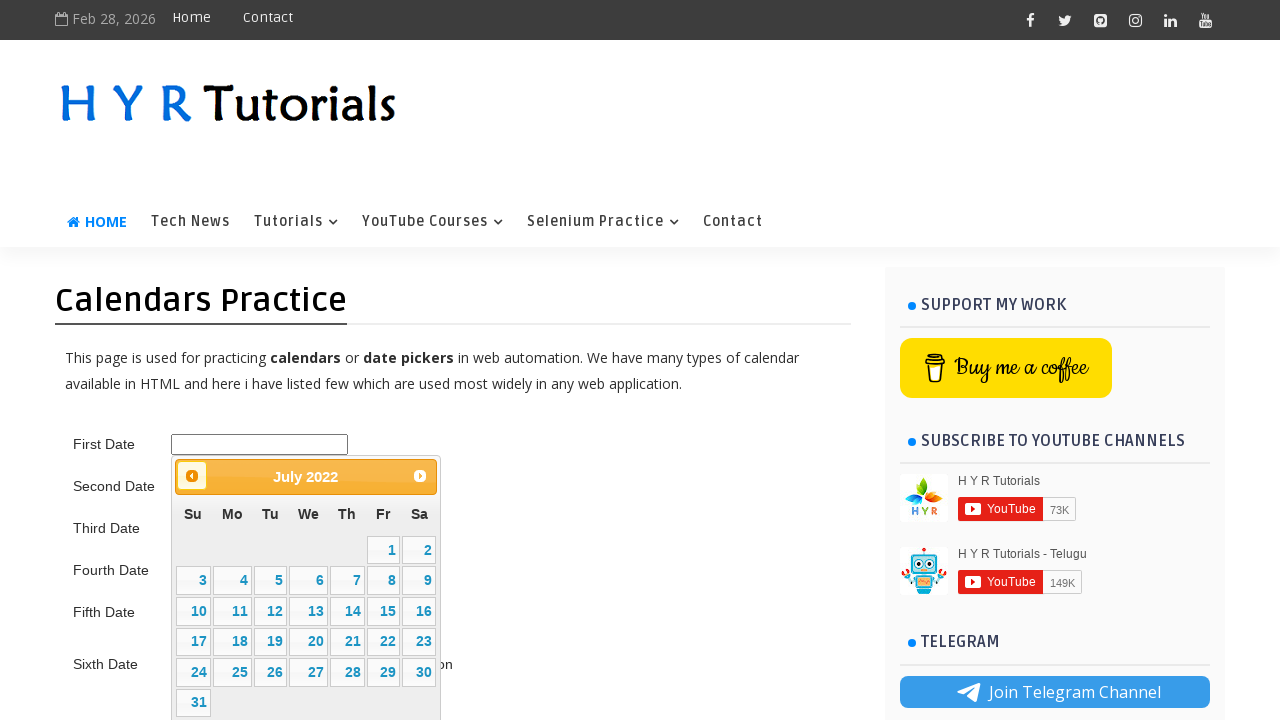

Waited 200ms for calendar to update
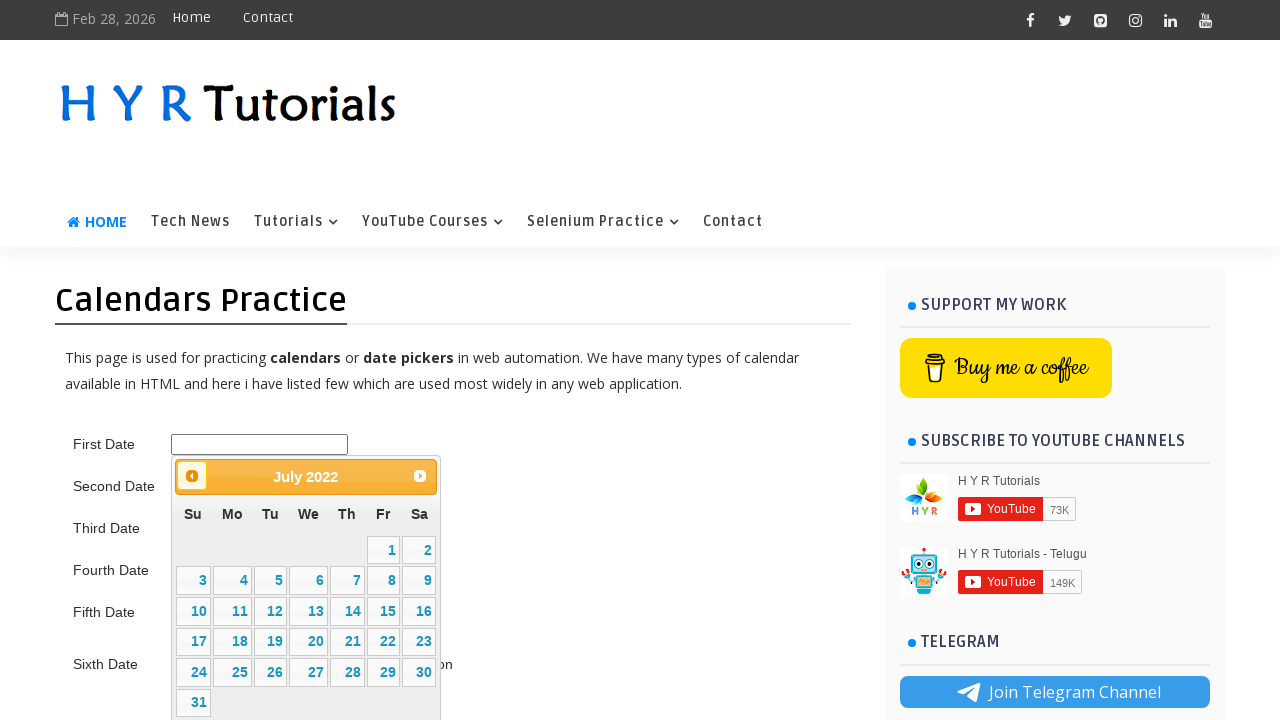

Retrieved updated calendar title: July 2022
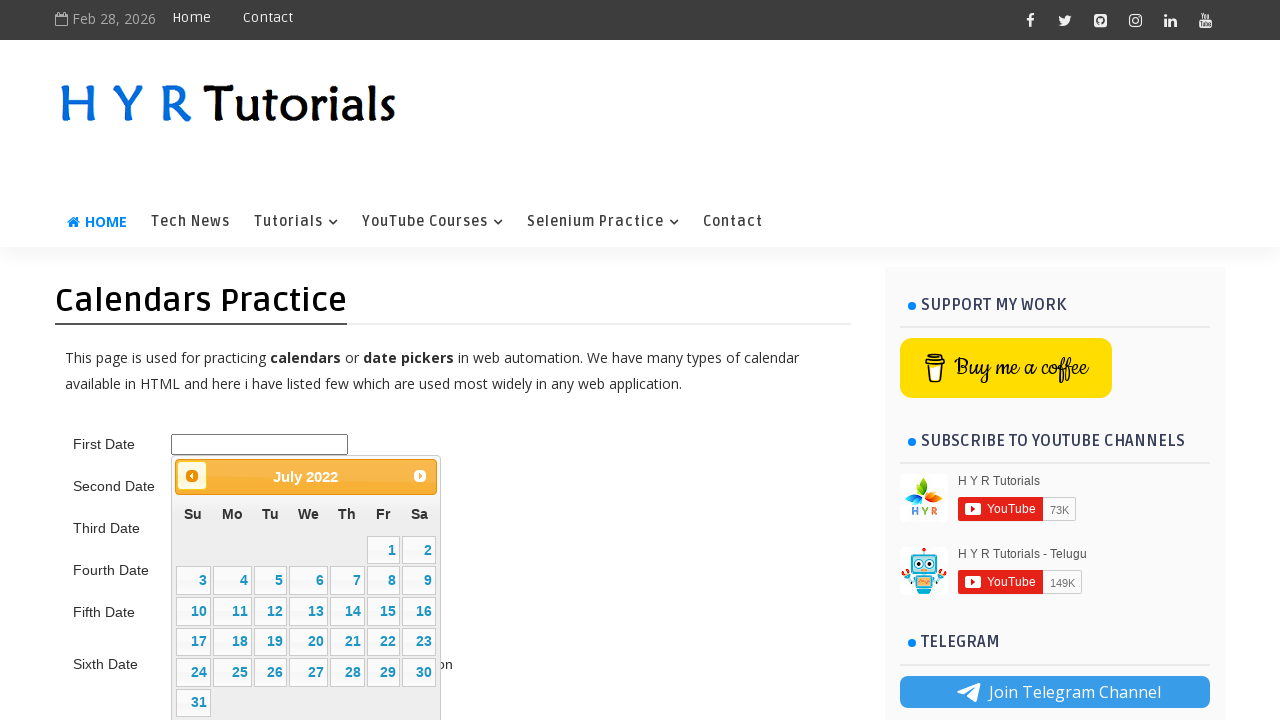

Clicked previous button to navigate backwards (current: 6/2022, target: 5/2015) at (192, 476) on .ui-datepicker-prev
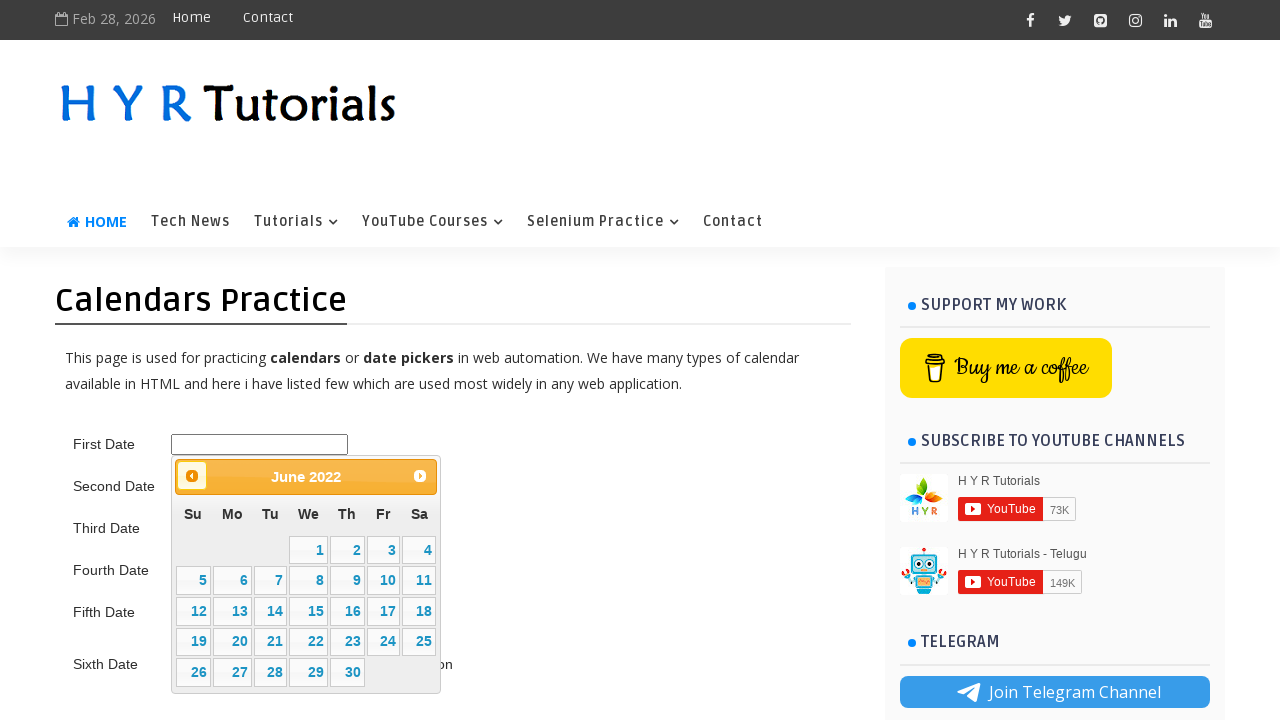

Waited 200ms for calendar to update
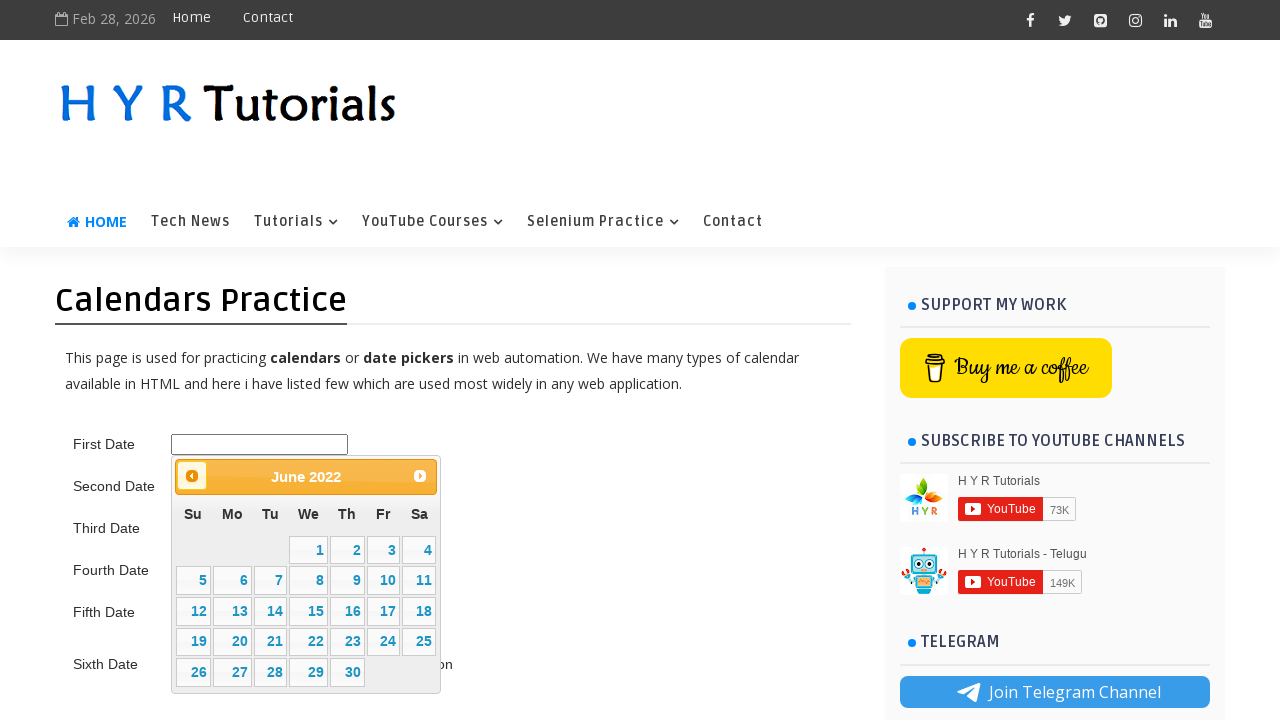

Retrieved updated calendar title: June 2022
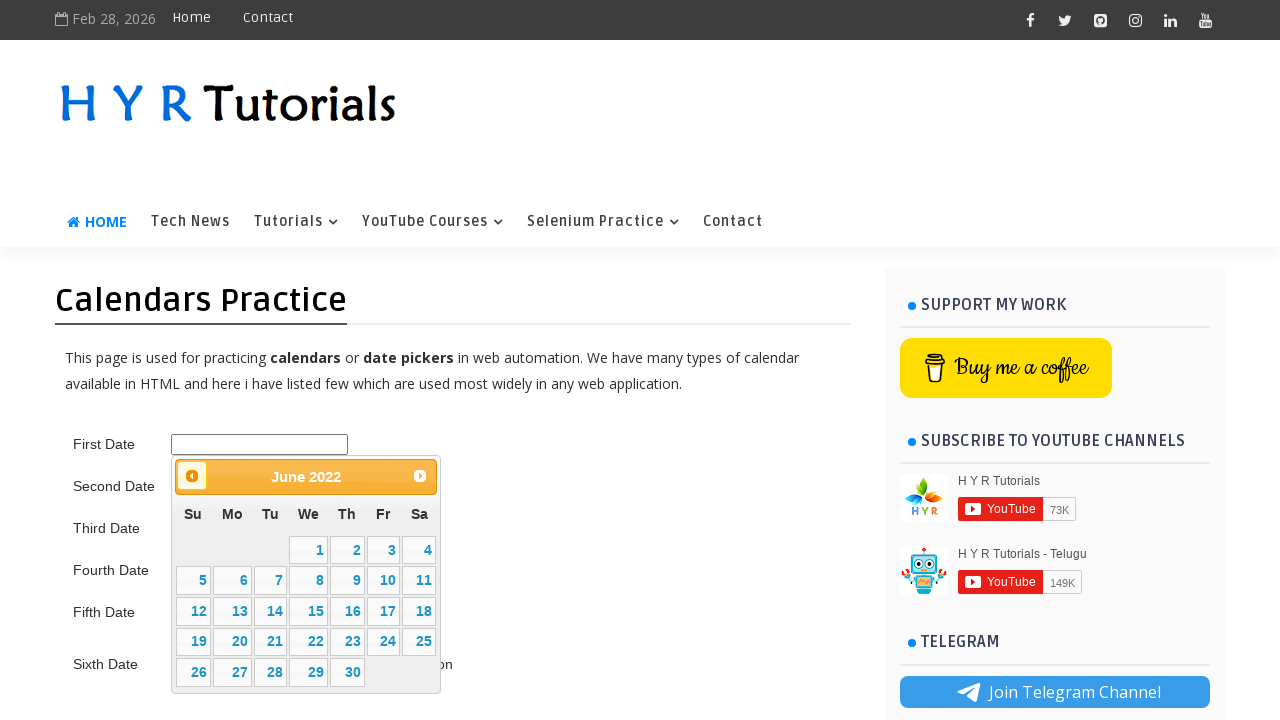

Clicked previous button to navigate backwards (current: 5/2022, target: 5/2015) at (192, 476) on .ui-datepicker-prev
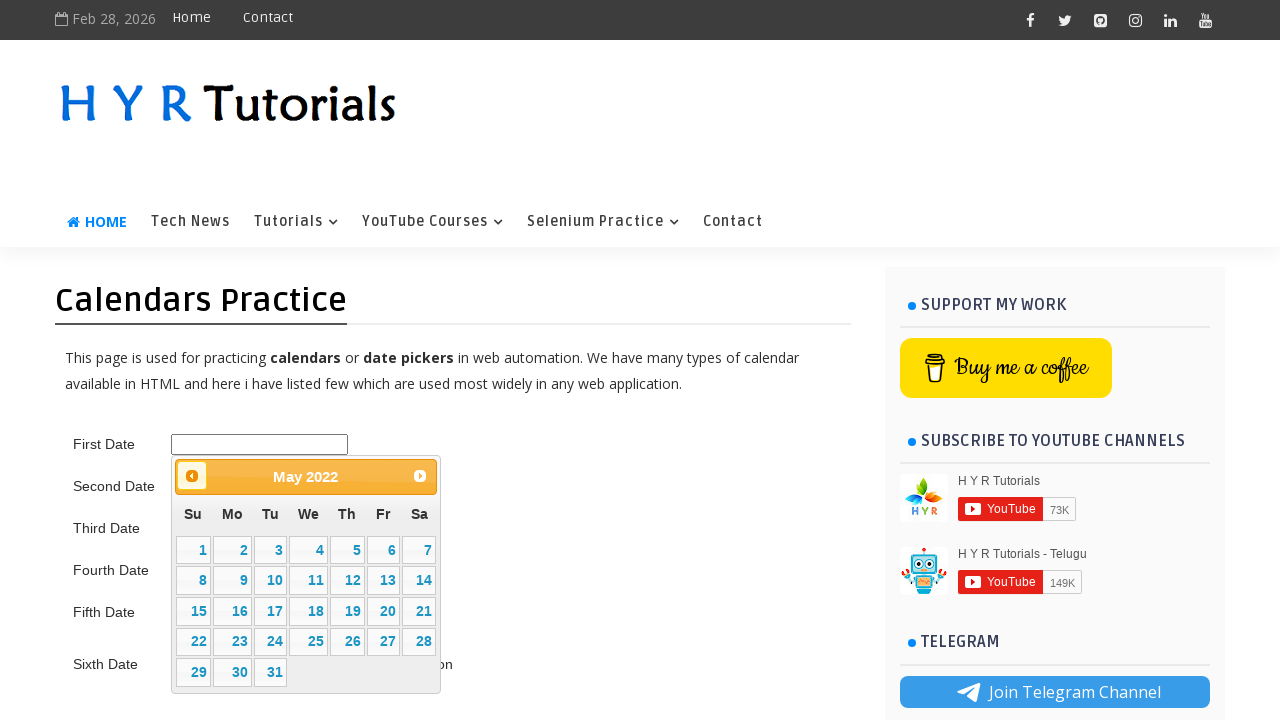

Waited 200ms for calendar to update
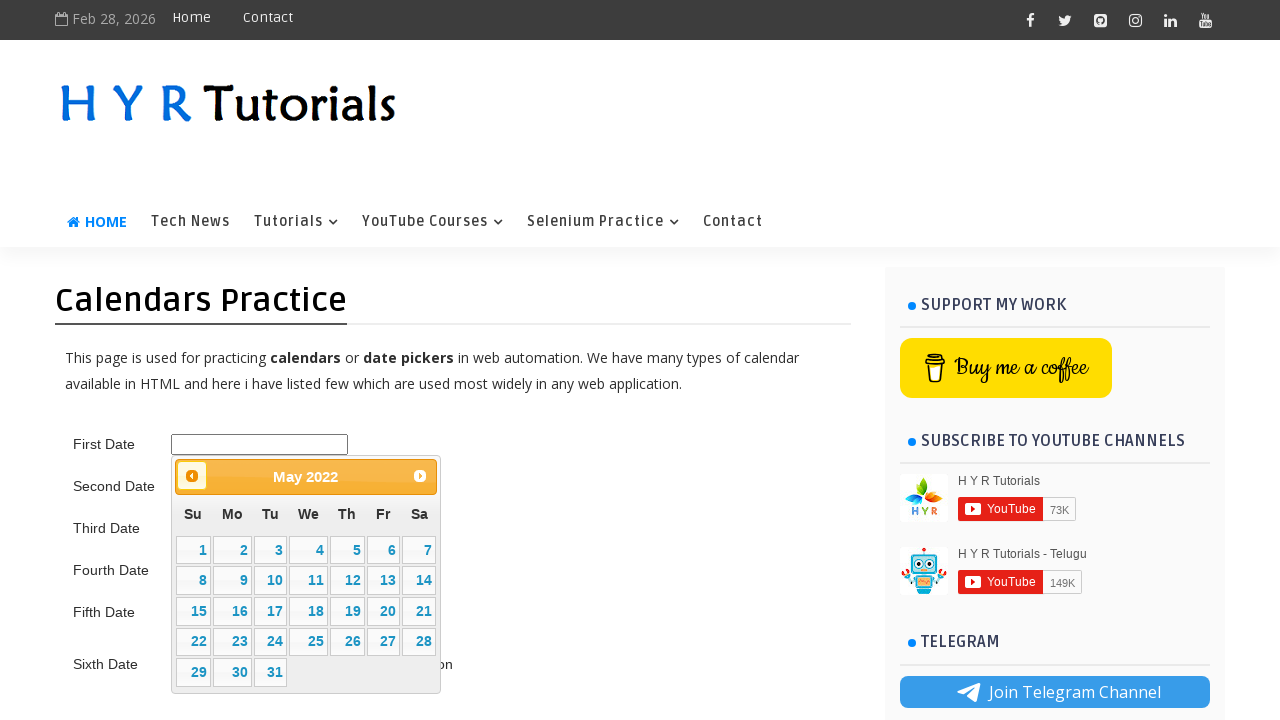

Retrieved updated calendar title: May 2022
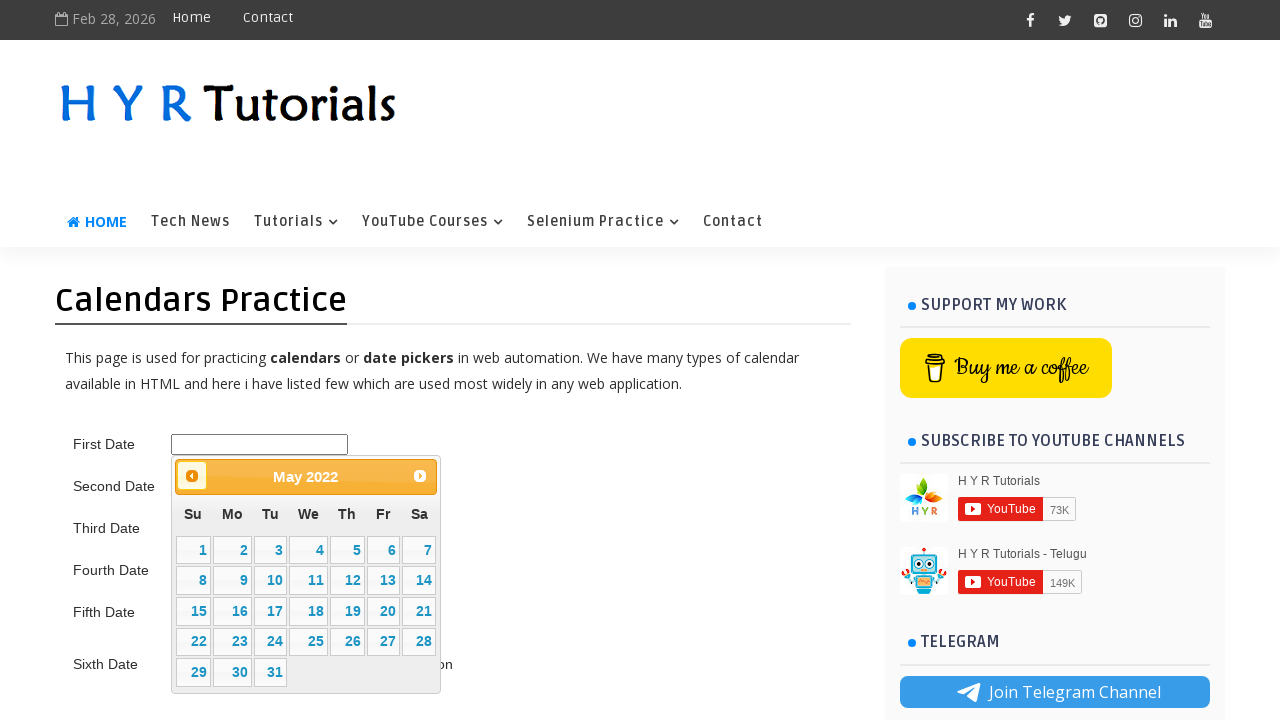

Clicked previous button to navigate backwards (current: 4/2022, target: 5/2015) at (192, 476) on .ui-datepicker-prev
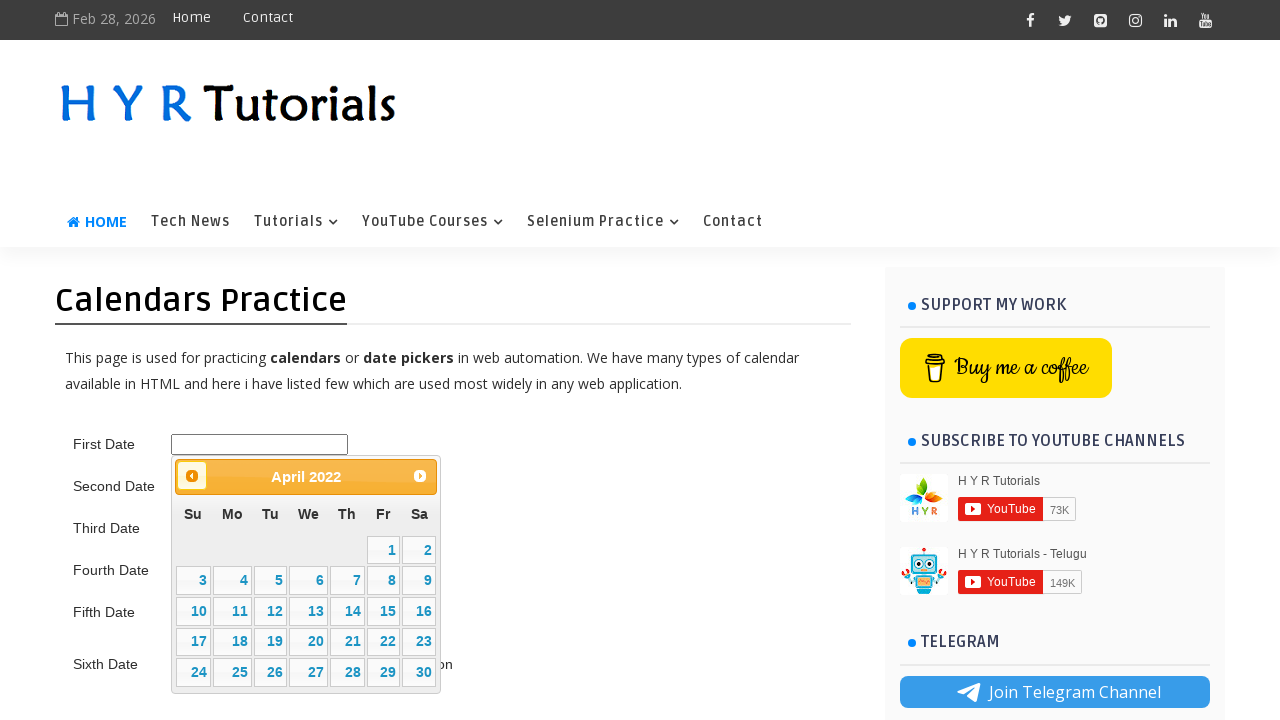

Waited 200ms for calendar to update
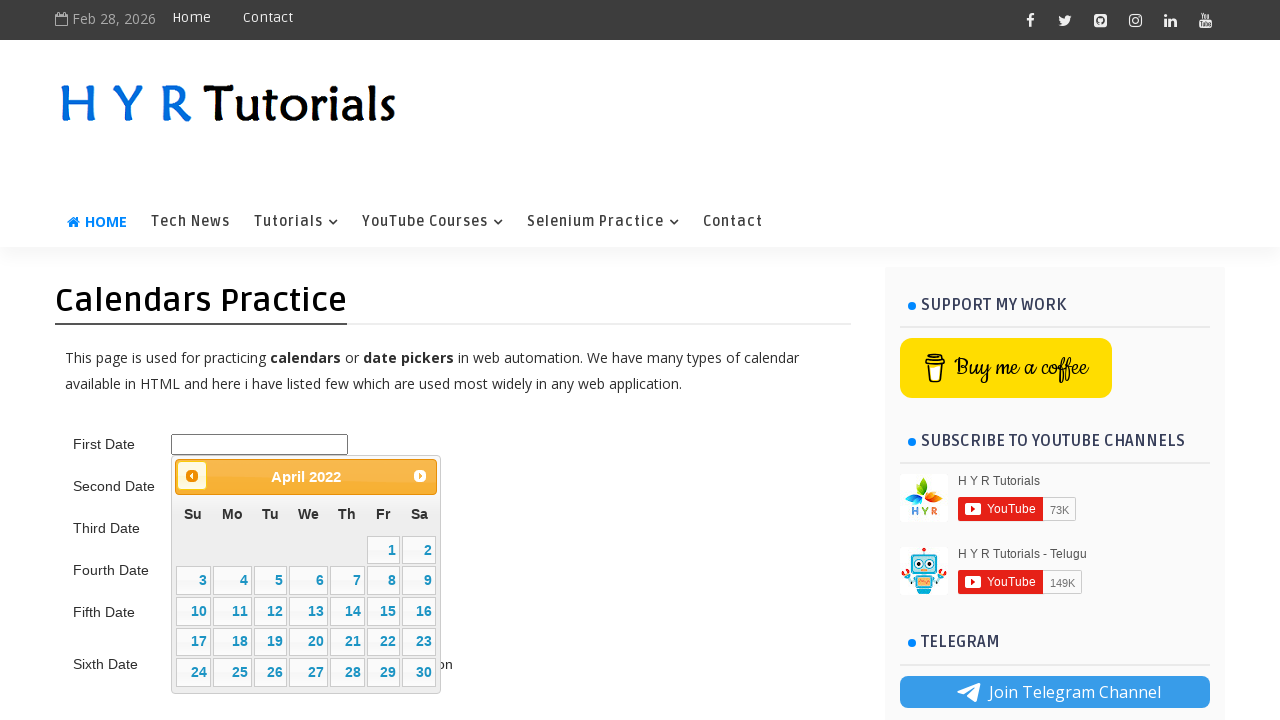

Retrieved updated calendar title: April 2022
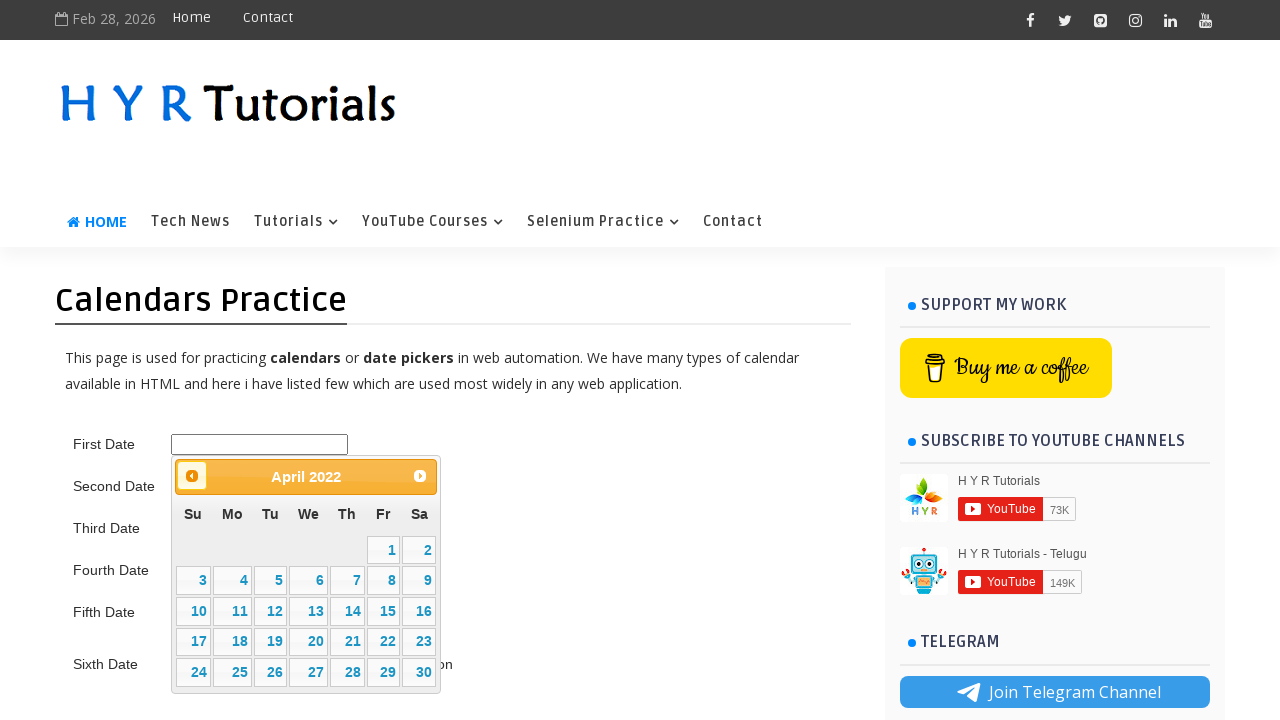

Clicked previous button to navigate backwards (current: 3/2022, target: 5/2015) at (192, 476) on .ui-datepicker-prev
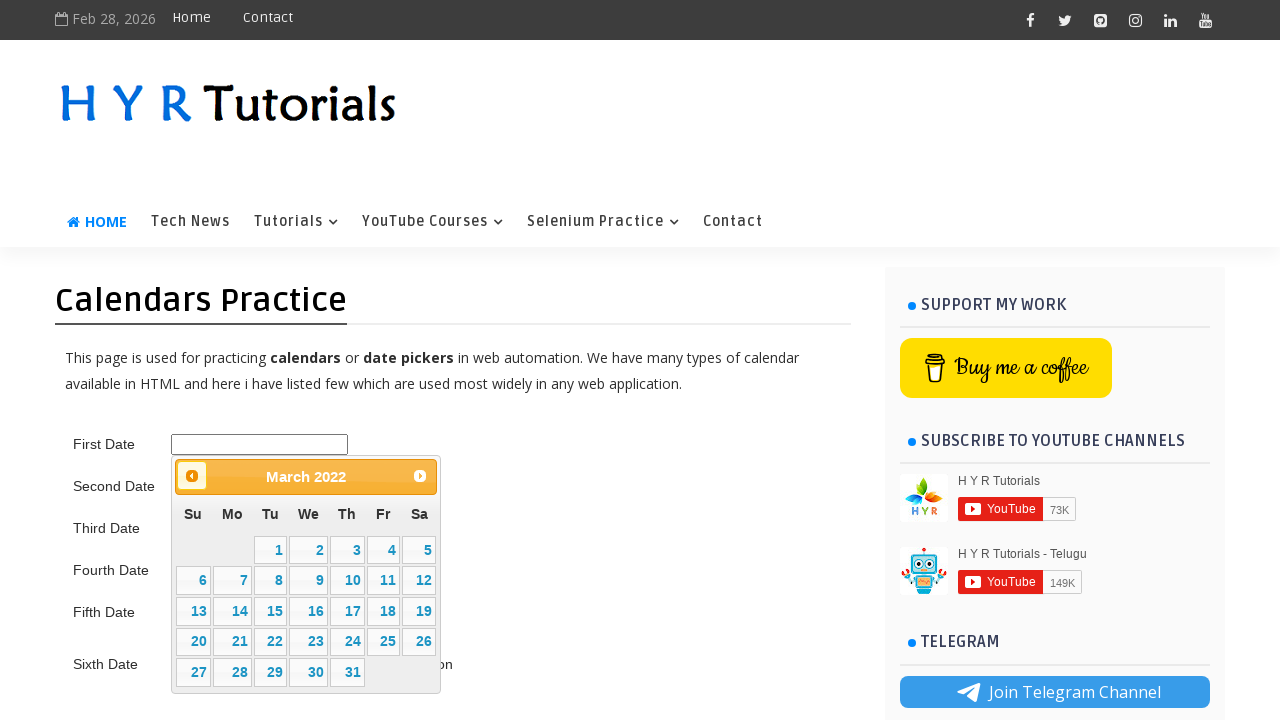

Waited 200ms for calendar to update
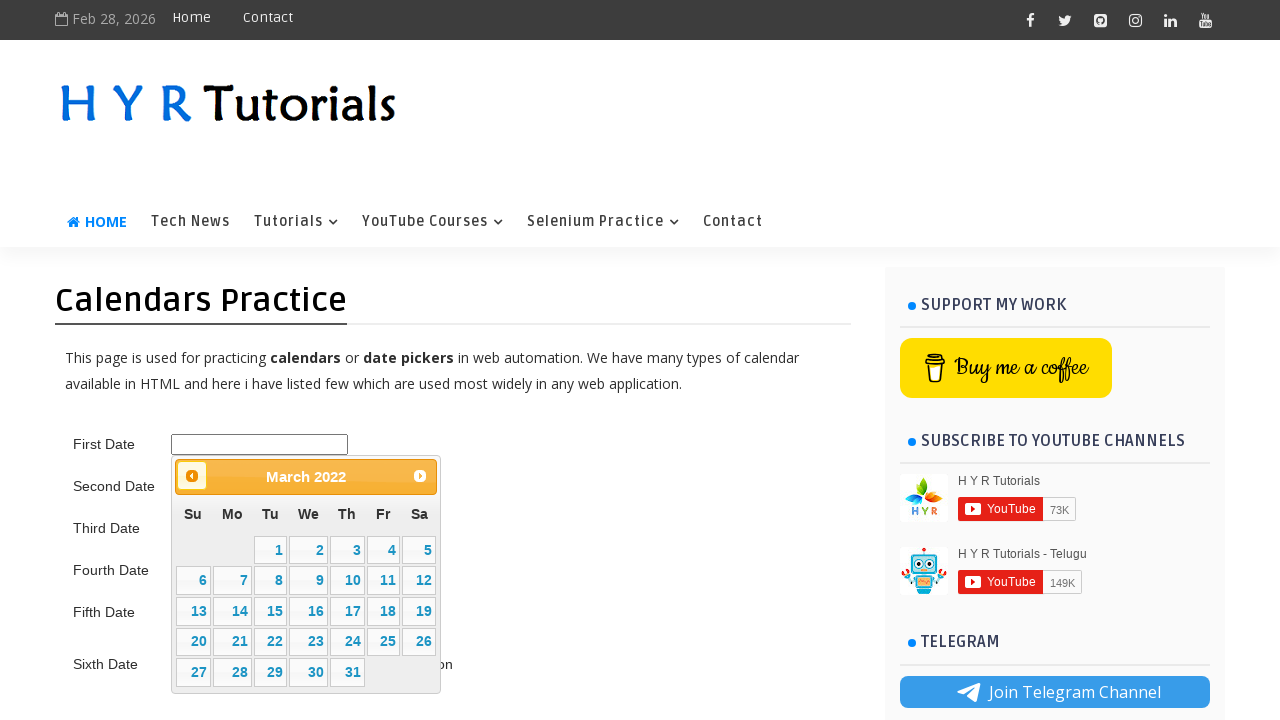

Retrieved updated calendar title: March 2022
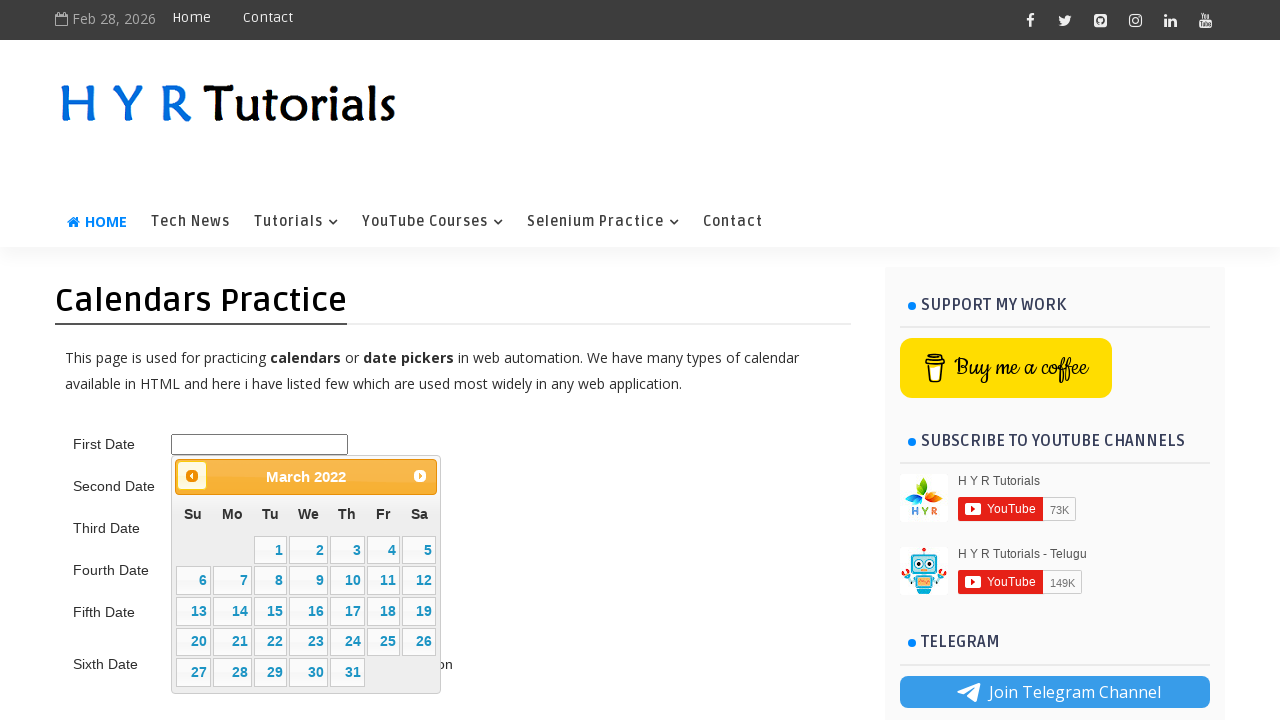

Clicked previous button to navigate backwards (current: 2/2022, target: 5/2015) at (192, 476) on .ui-datepicker-prev
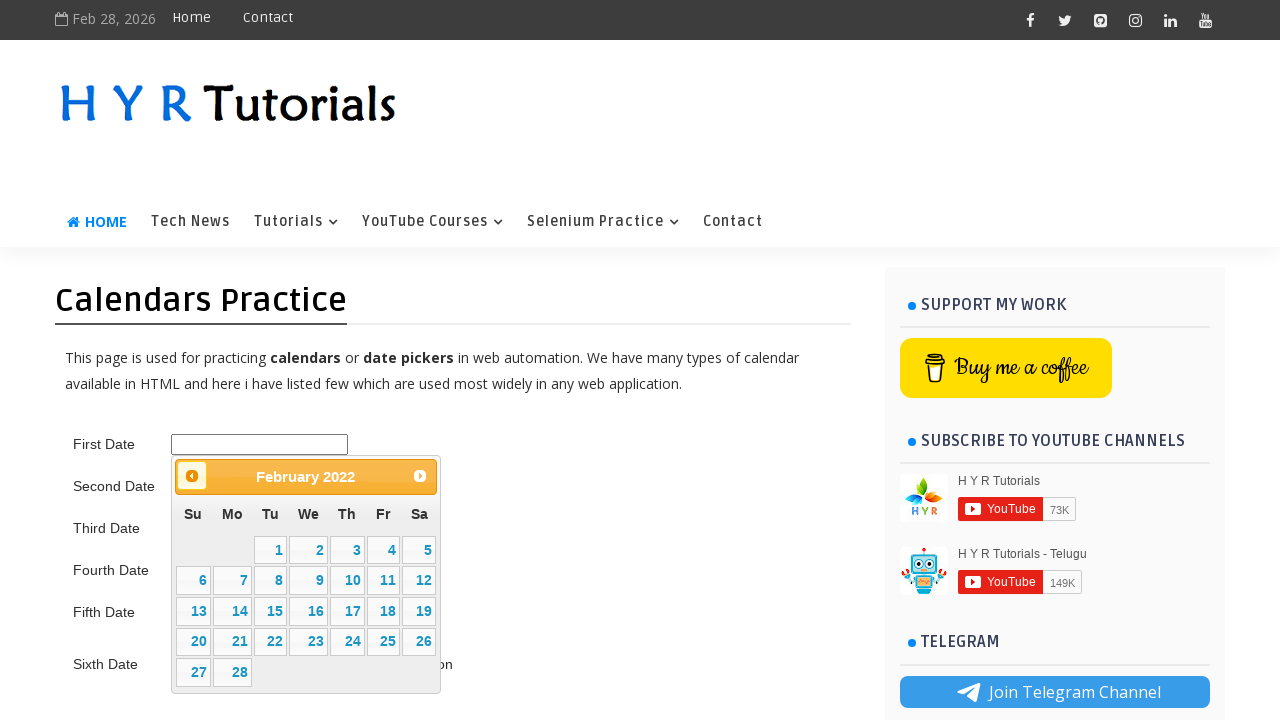

Waited 200ms for calendar to update
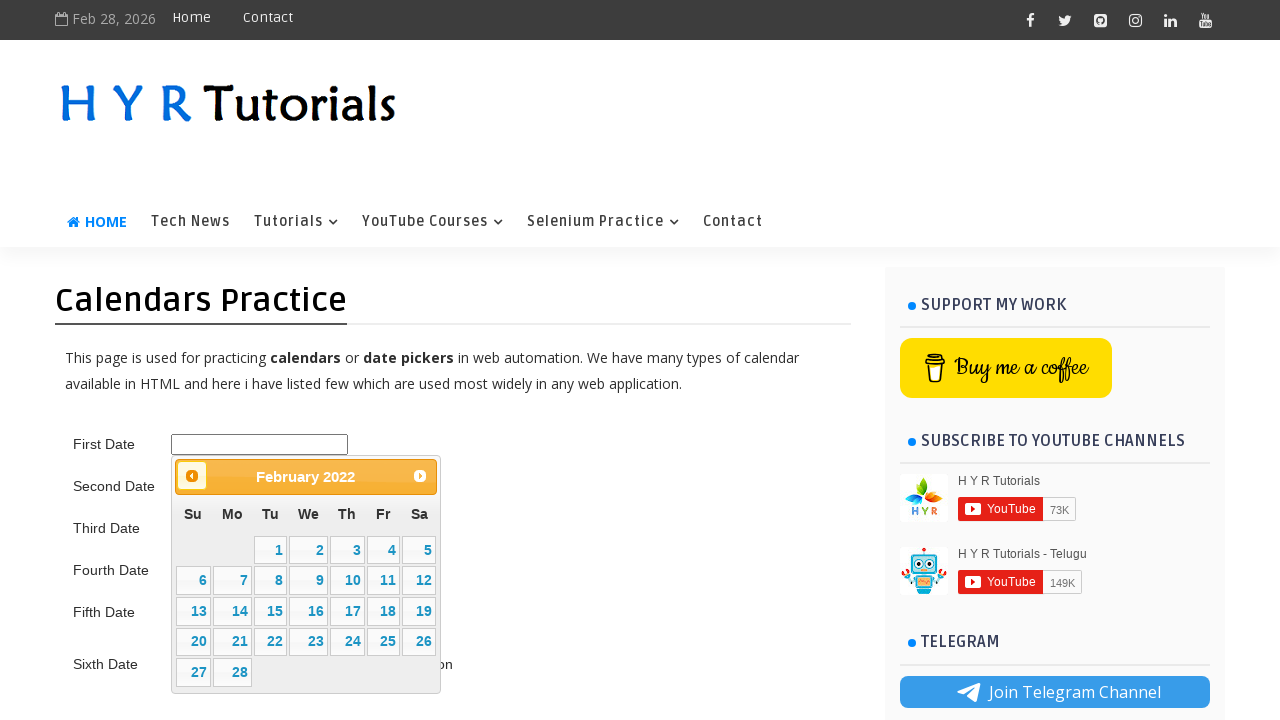

Retrieved updated calendar title: February 2022
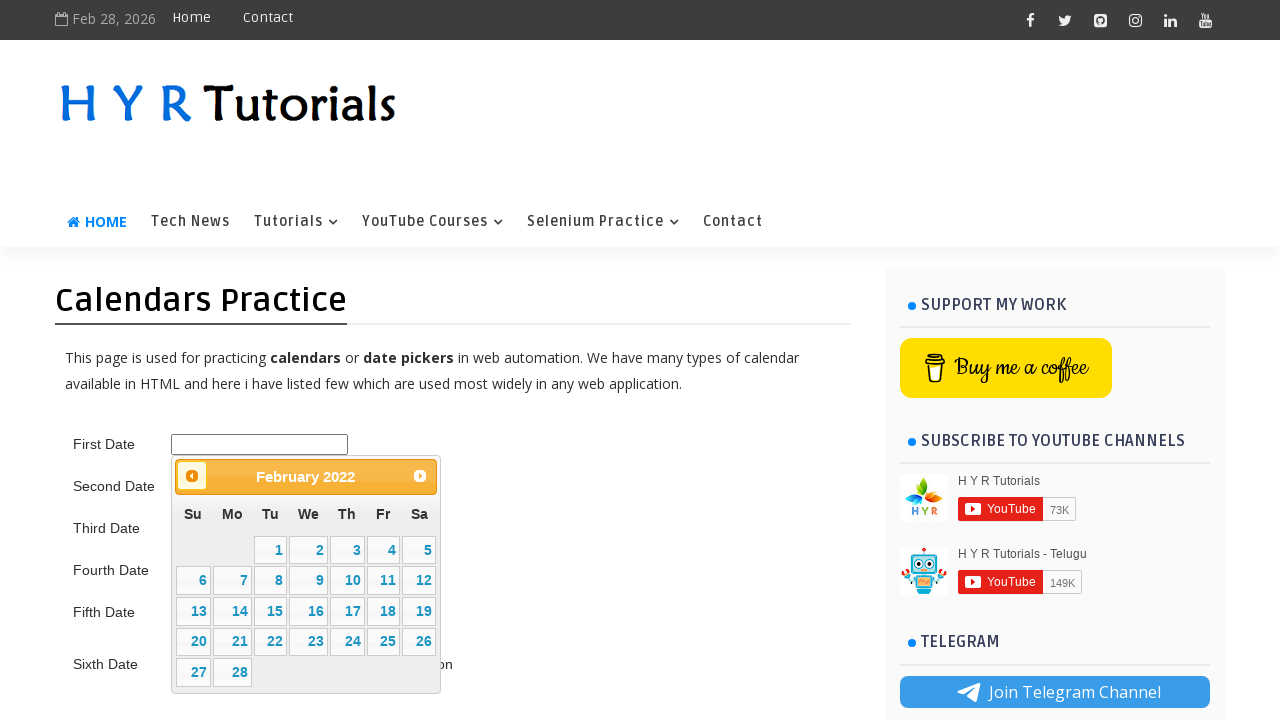

Clicked previous button to navigate backwards (current: 1/2022, target: 5/2015) at (192, 476) on .ui-datepicker-prev
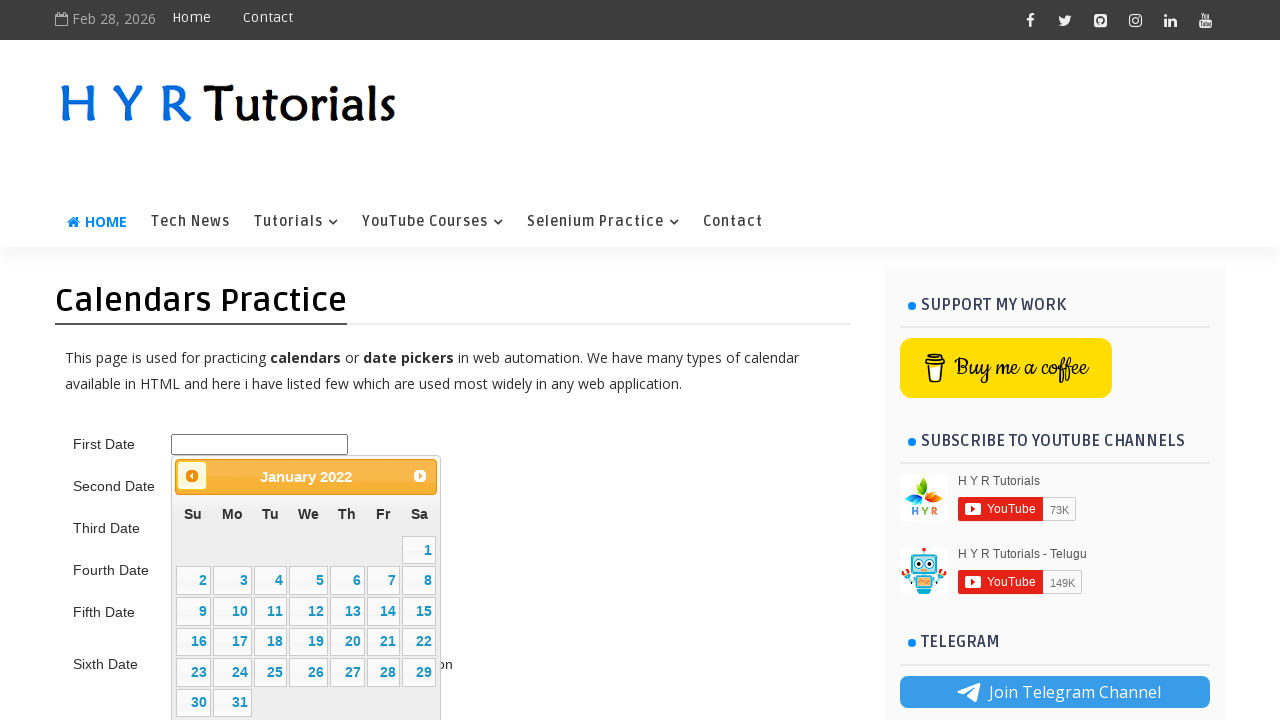

Waited 200ms for calendar to update
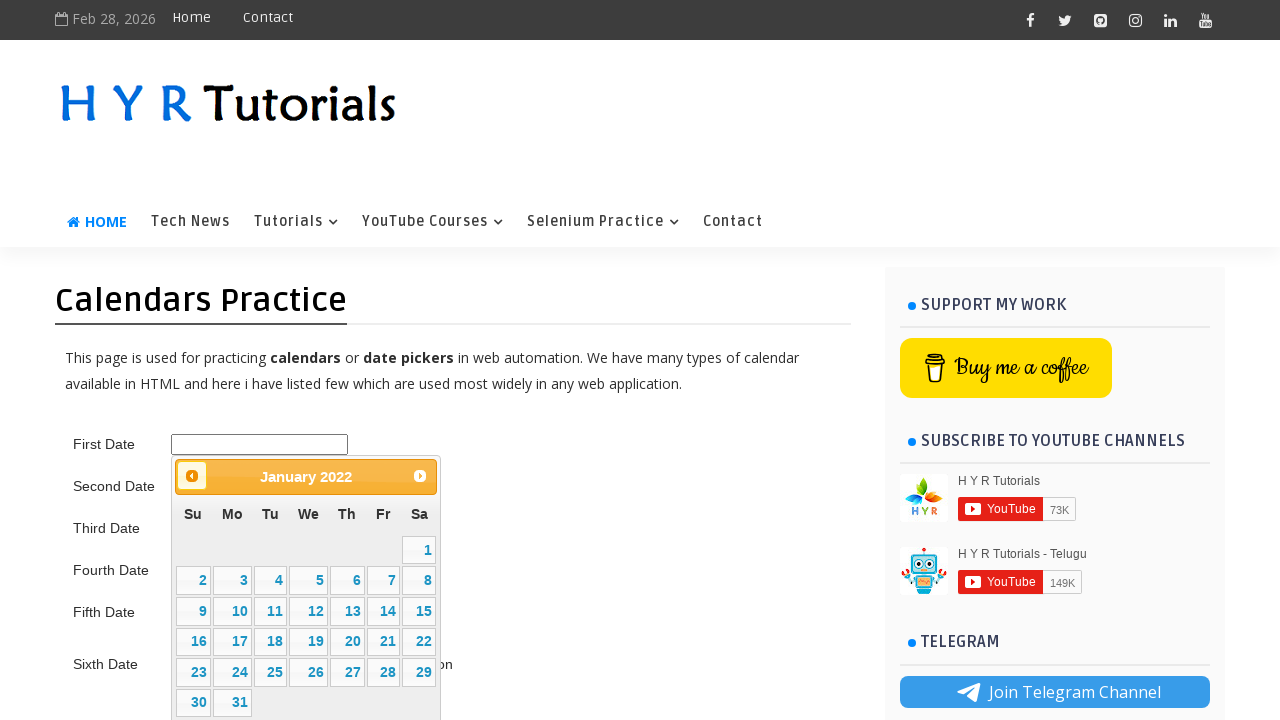

Retrieved updated calendar title: January 2022
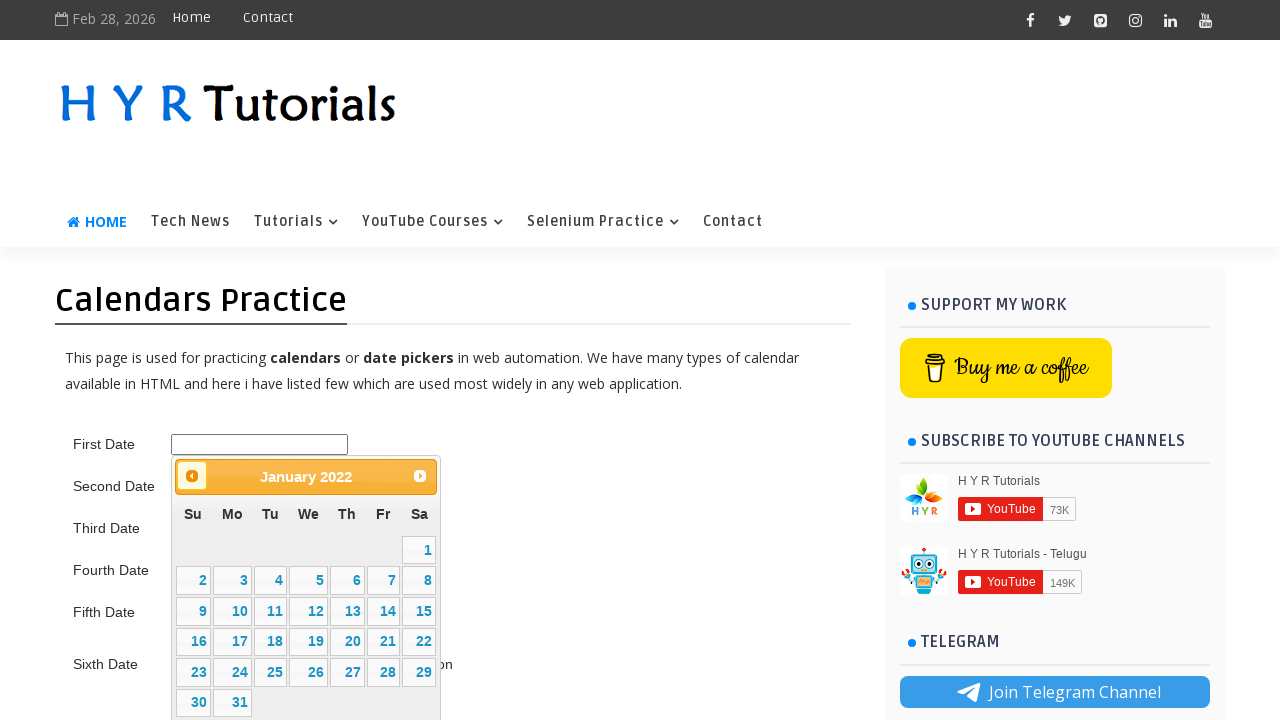

Clicked previous button to navigate backwards (current: 0/2022, target: 5/2015) at (192, 476) on .ui-datepicker-prev
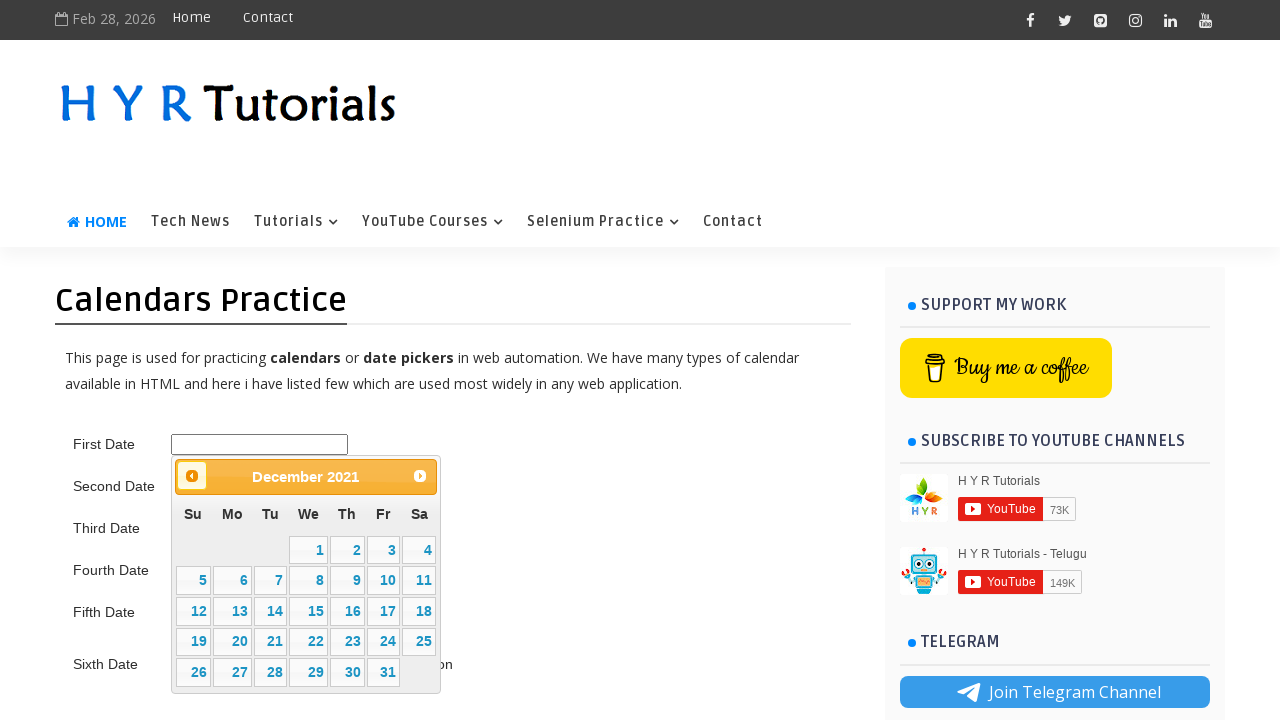

Waited 200ms for calendar to update
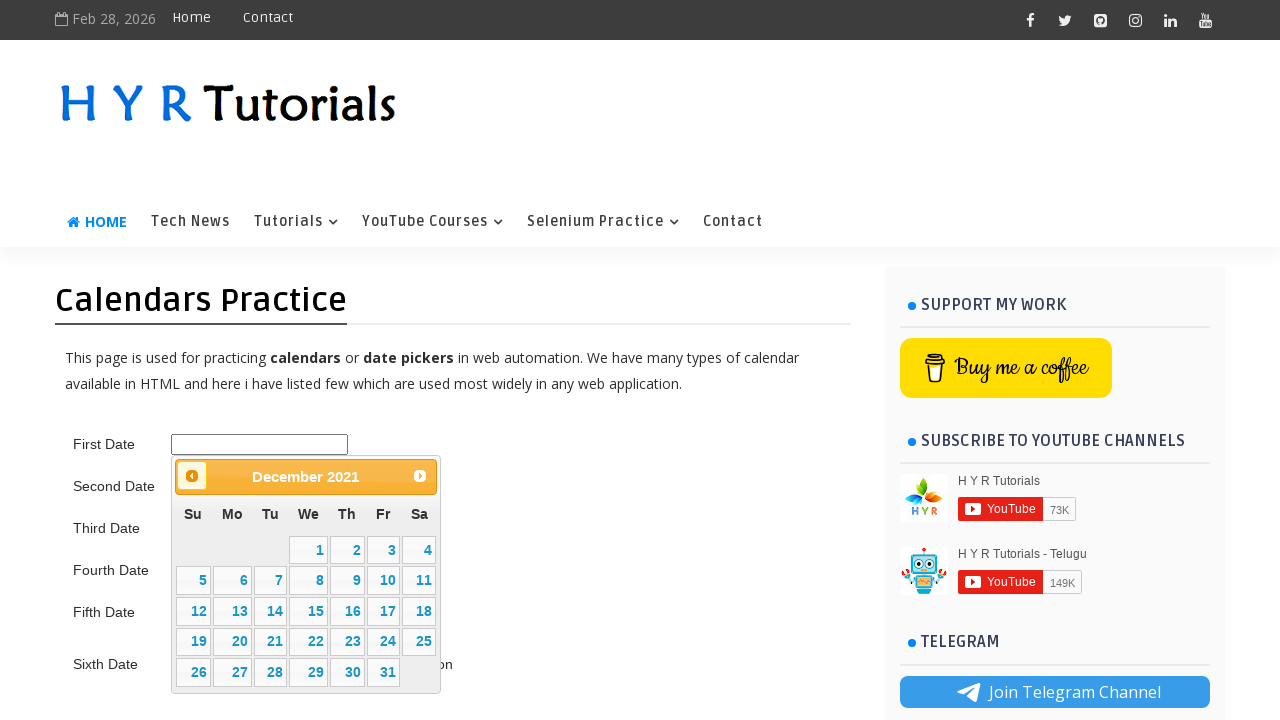

Retrieved updated calendar title: December 2021
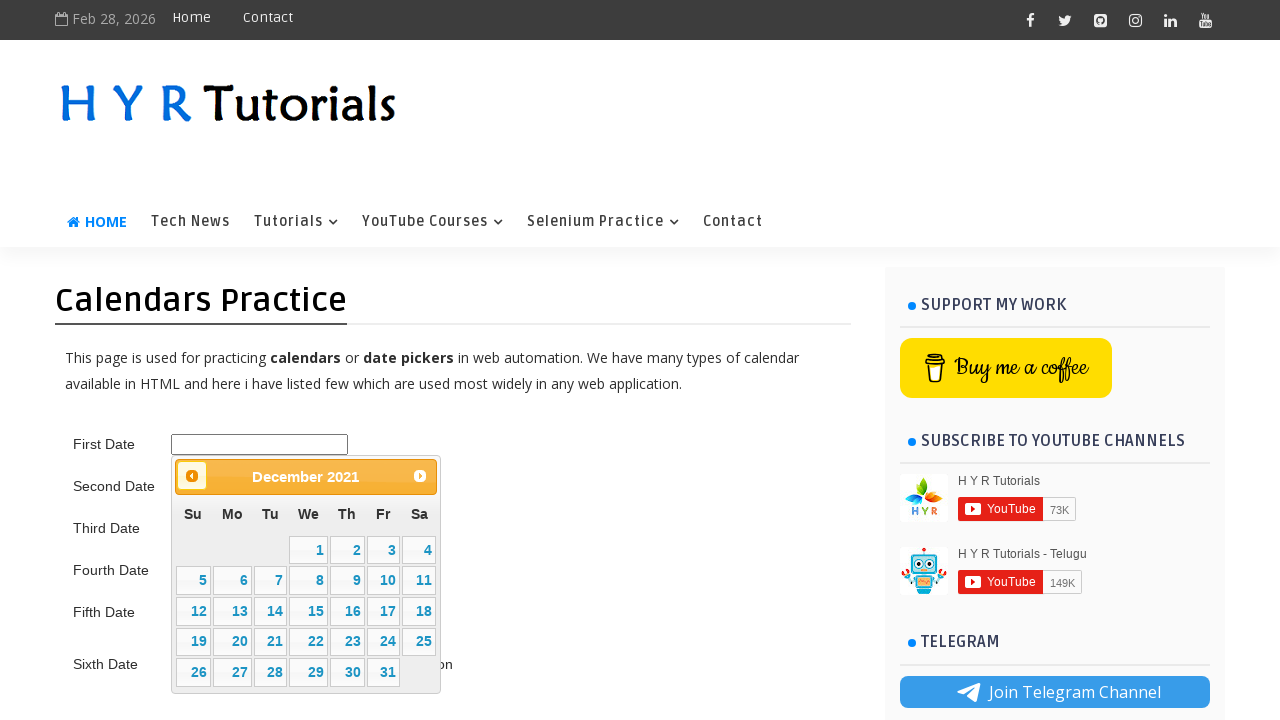

Clicked previous button to navigate backwards (current: 11/2021, target: 5/2015) at (192, 476) on .ui-datepicker-prev
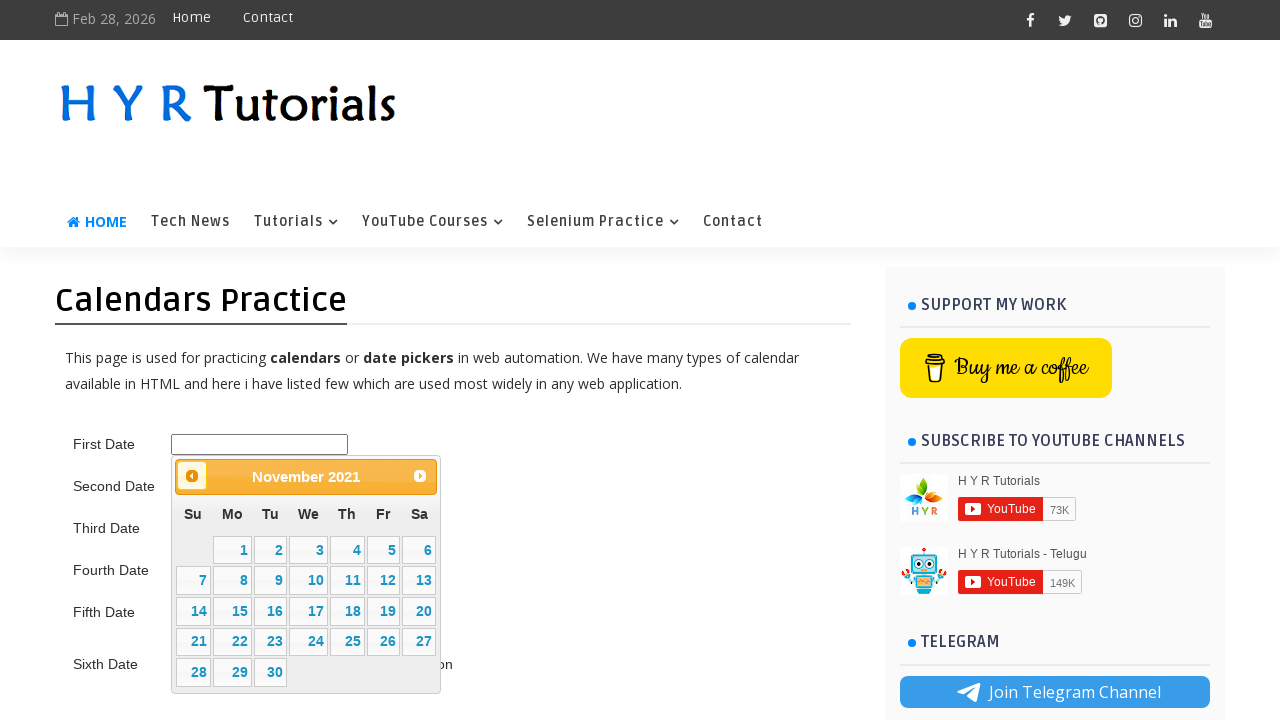

Waited 200ms for calendar to update
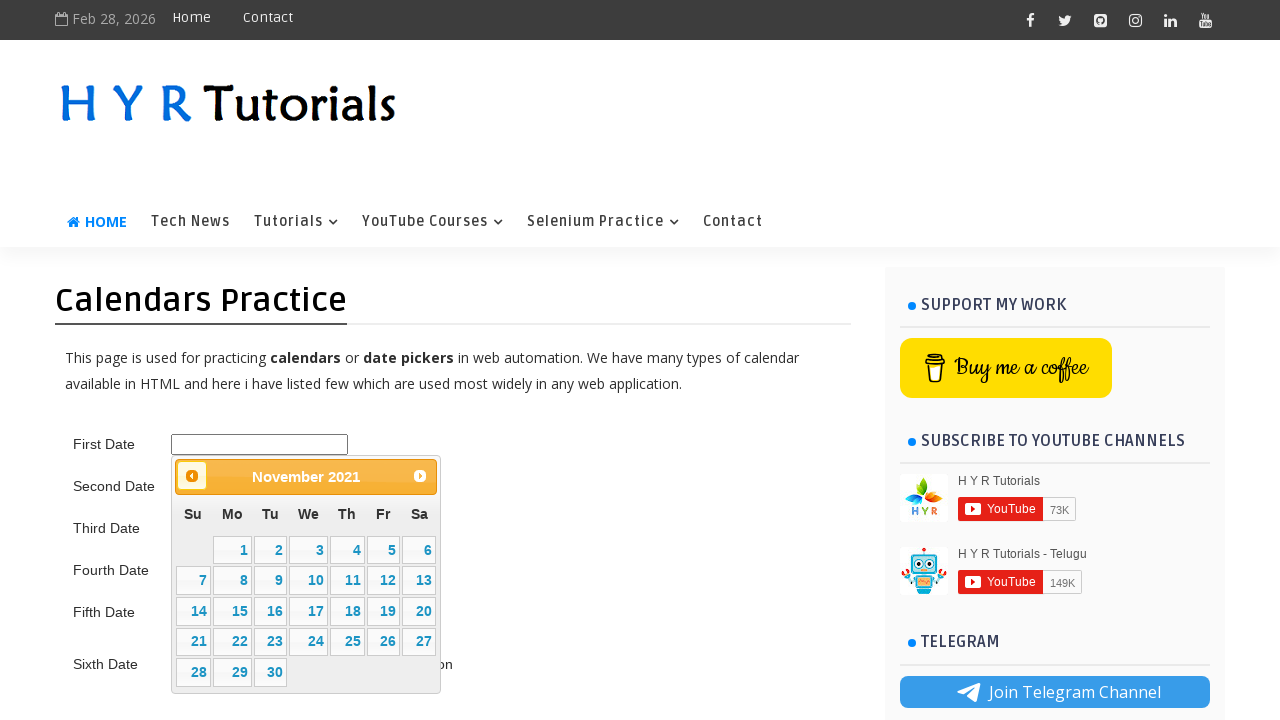

Retrieved updated calendar title: November 2021
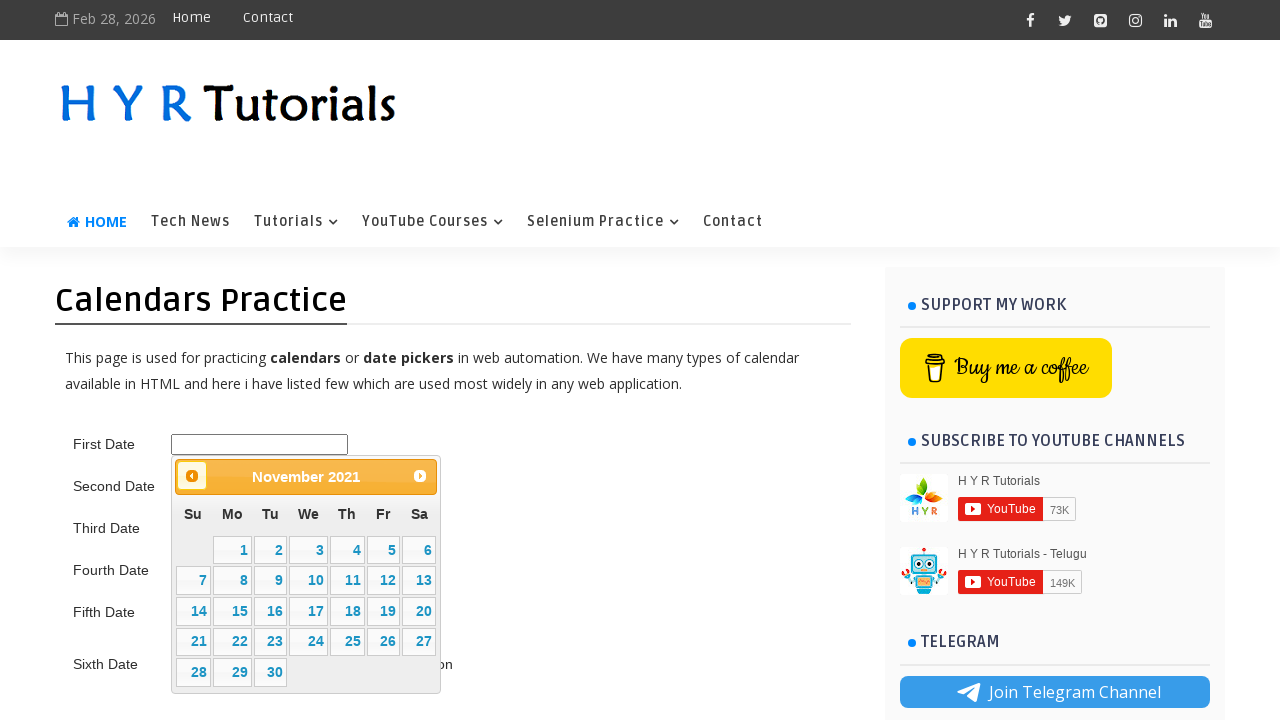

Clicked previous button to navigate backwards (current: 10/2021, target: 5/2015) at (192, 476) on .ui-datepicker-prev
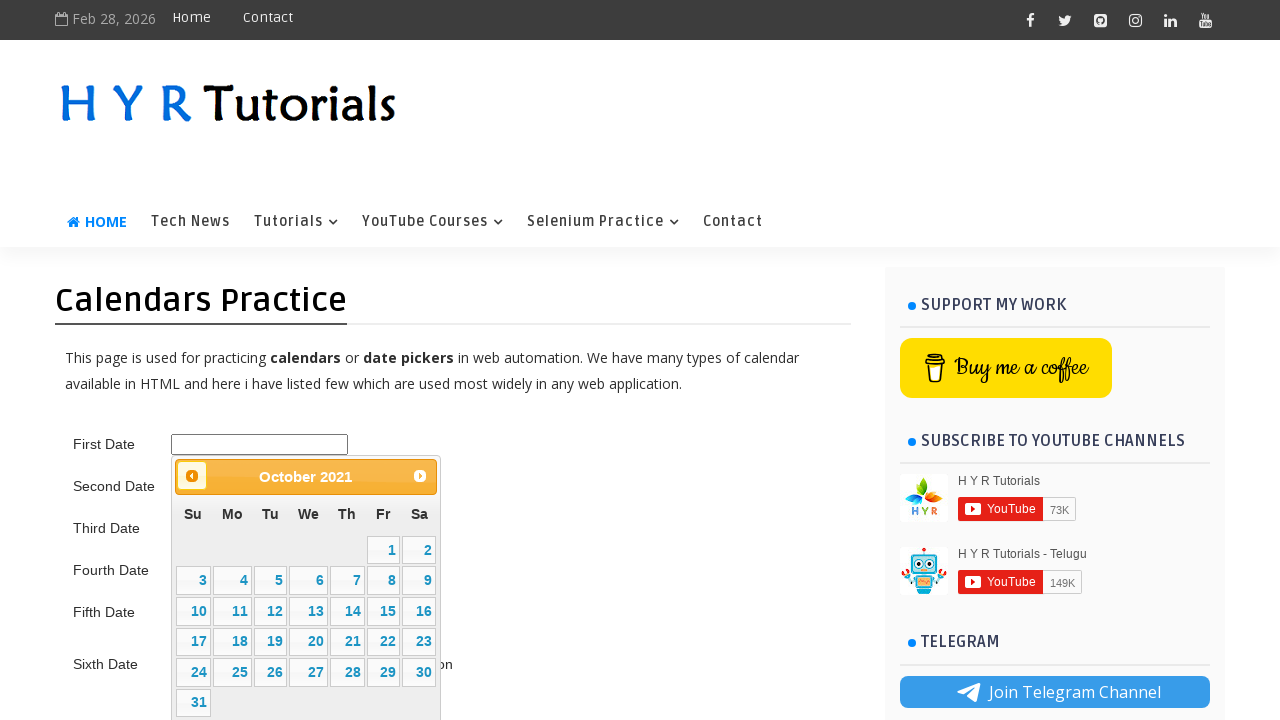

Waited 200ms for calendar to update
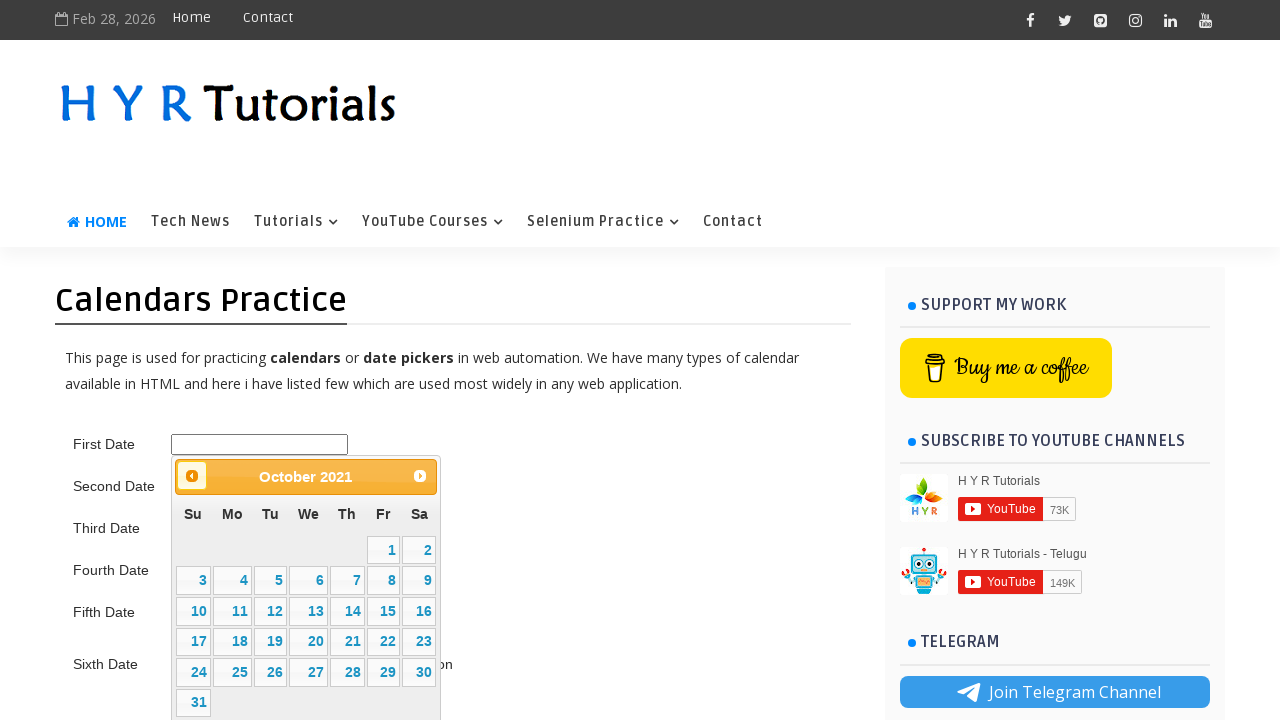

Retrieved updated calendar title: October 2021
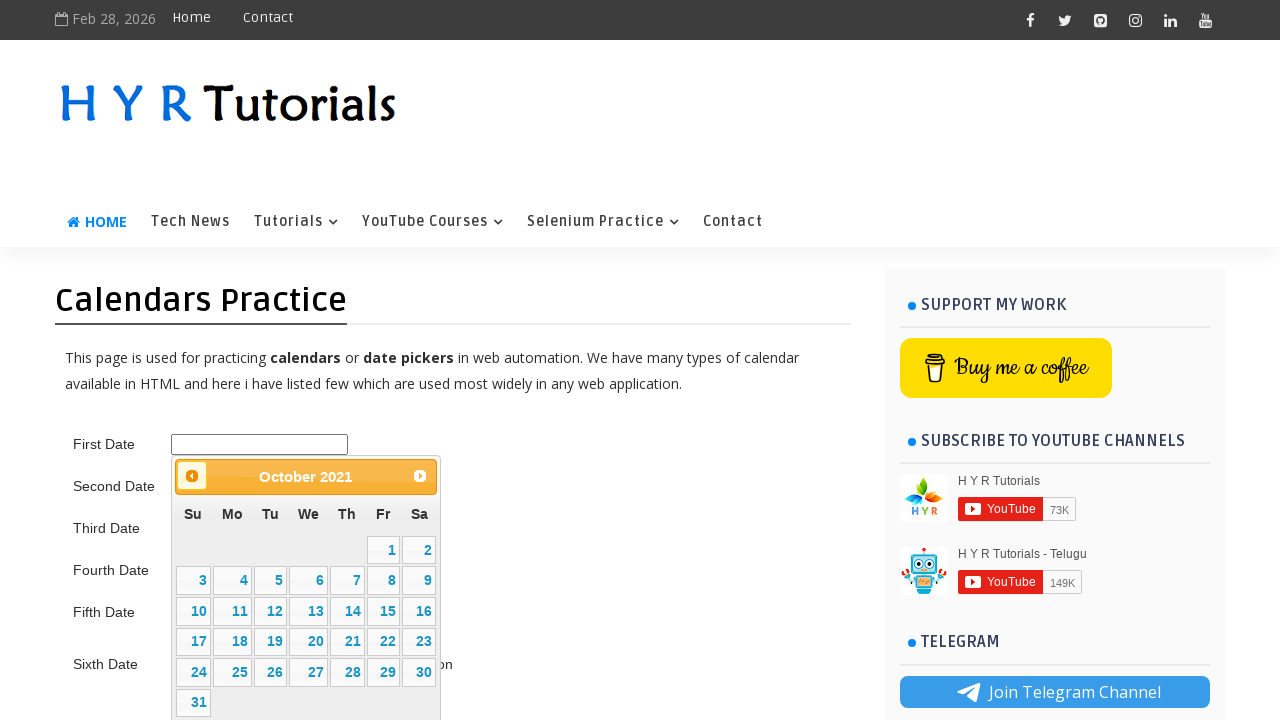

Clicked previous button to navigate backwards (current: 9/2021, target: 5/2015) at (192, 476) on .ui-datepicker-prev
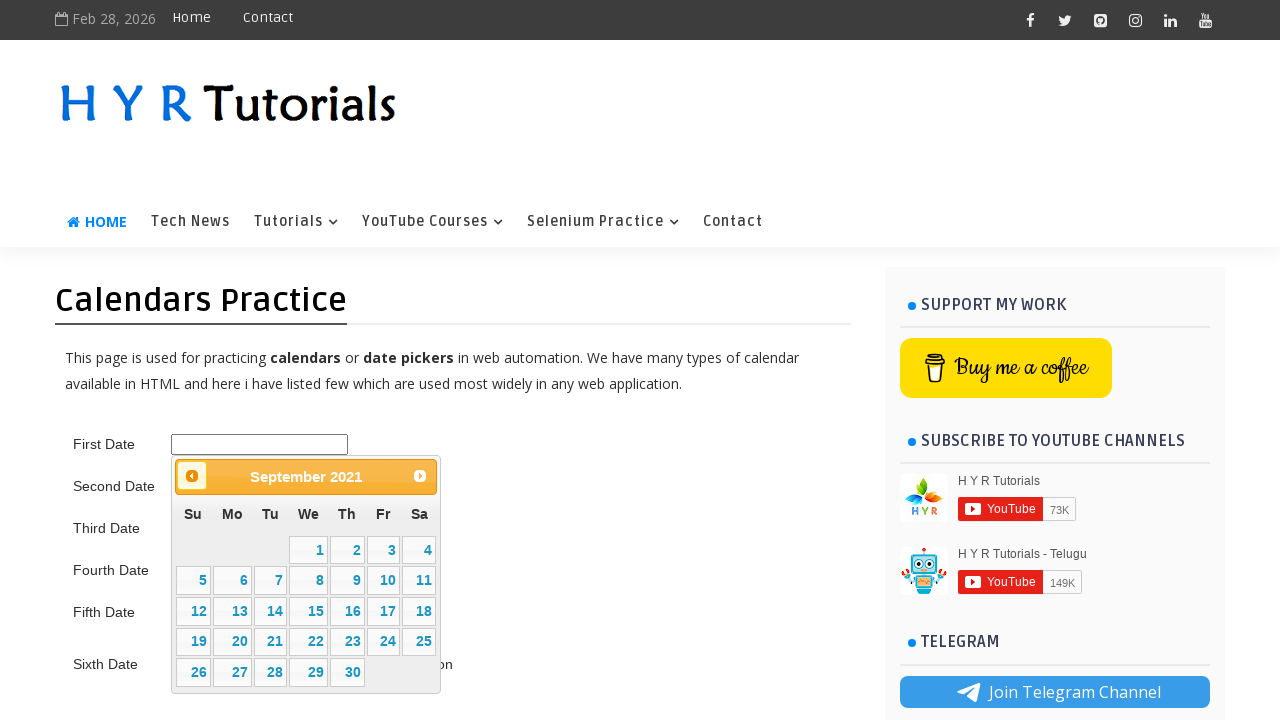

Waited 200ms for calendar to update
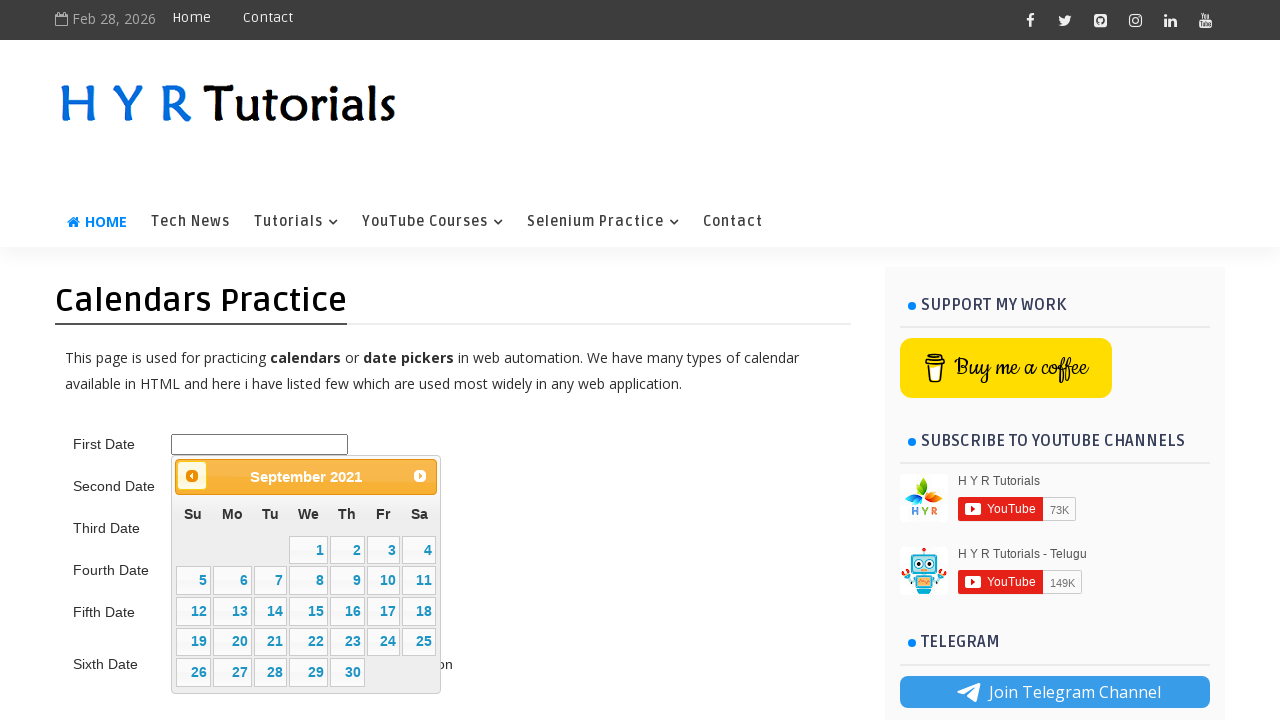

Retrieved updated calendar title: September 2021
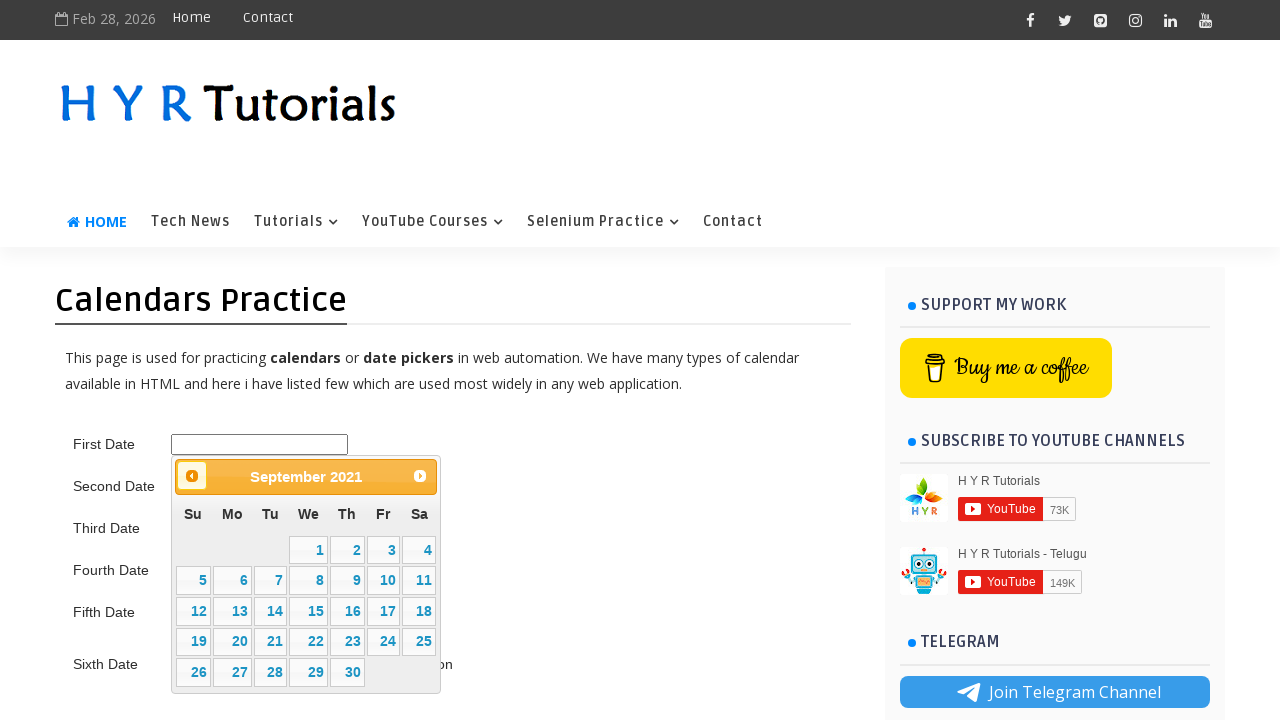

Clicked previous button to navigate backwards (current: 8/2021, target: 5/2015) at (192, 476) on .ui-datepicker-prev
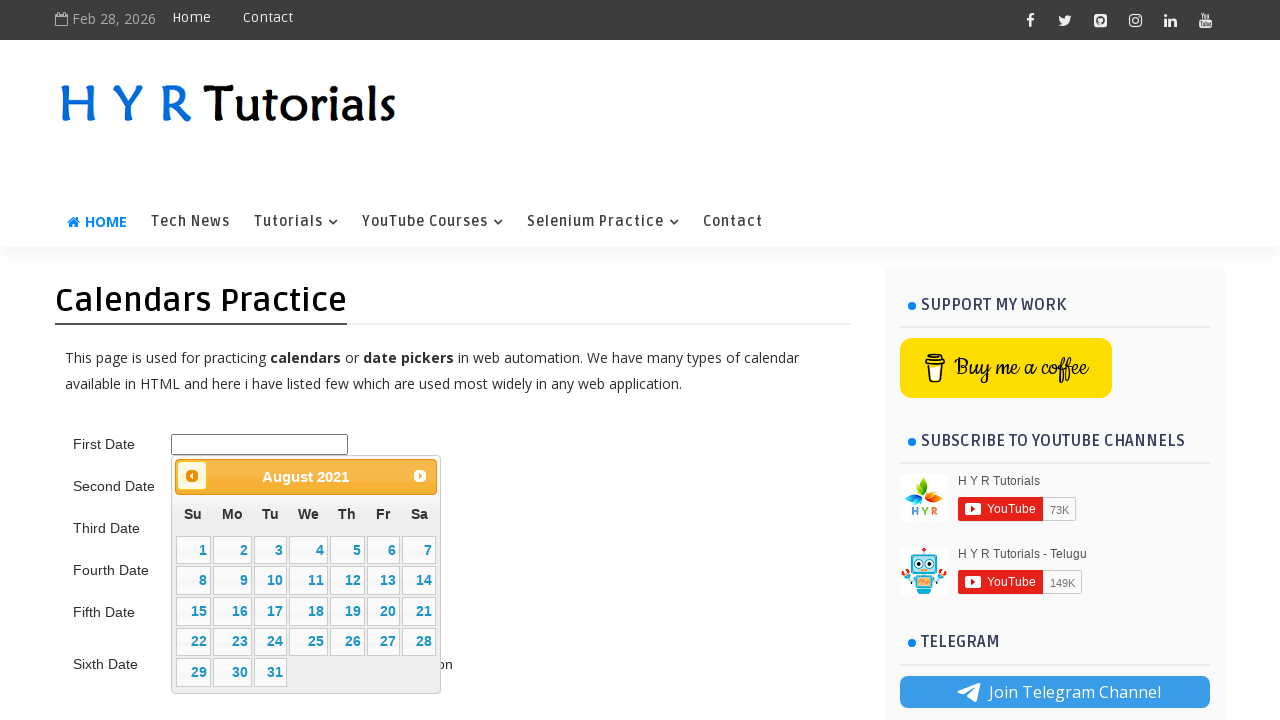

Waited 200ms for calendar to update
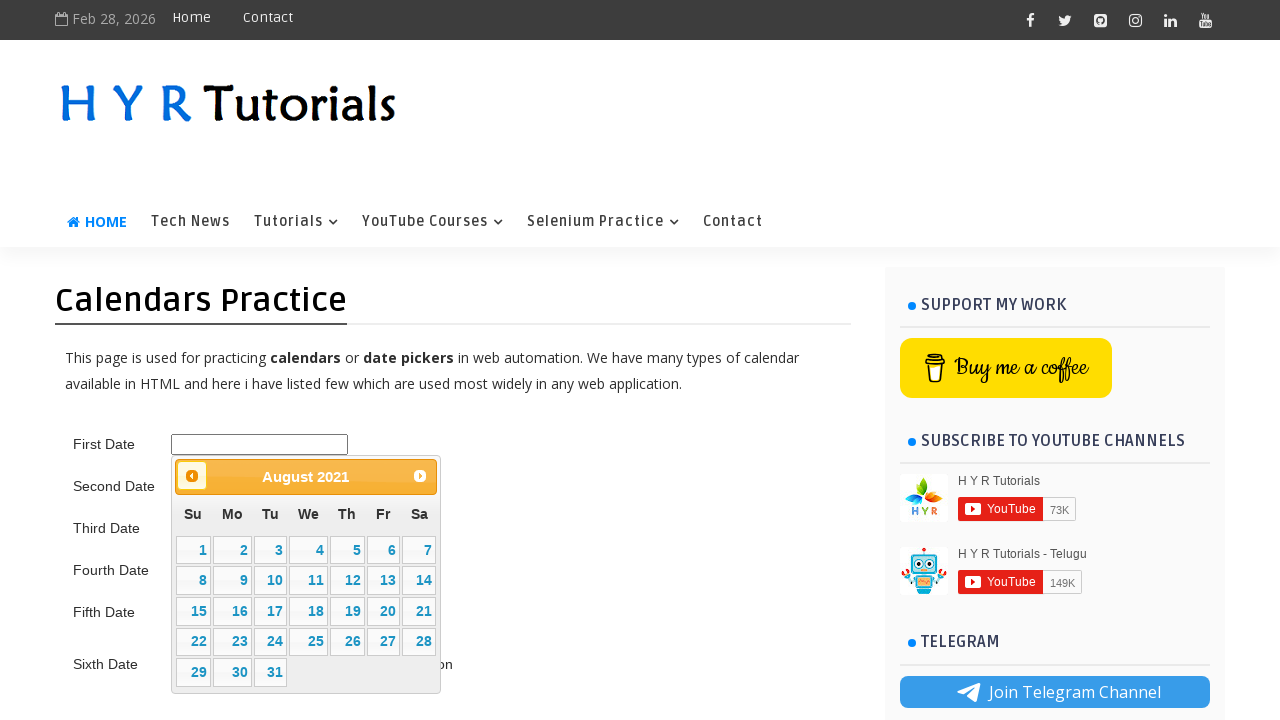

Retrieved updated calendar title: August 2021
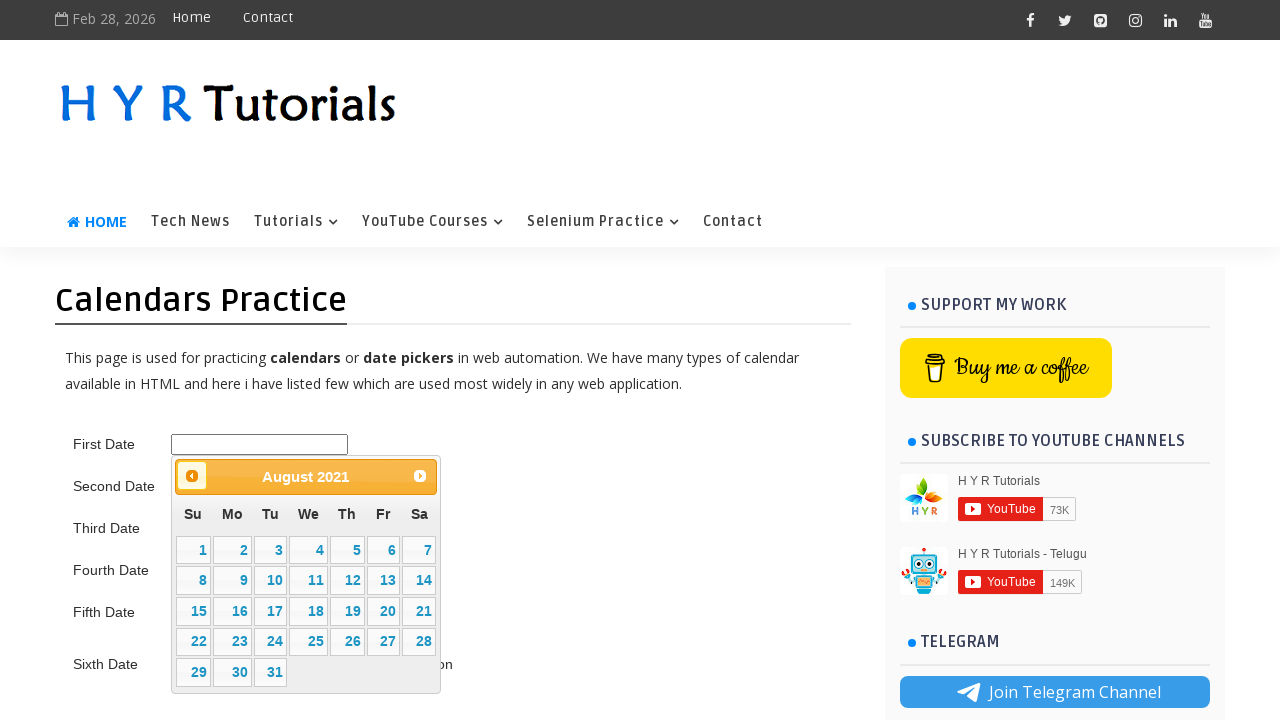

Clicked previous button to navigate backwards (current: 7/2021, target: 5/2015) at (192, 476) on .ui-datepicker-prev
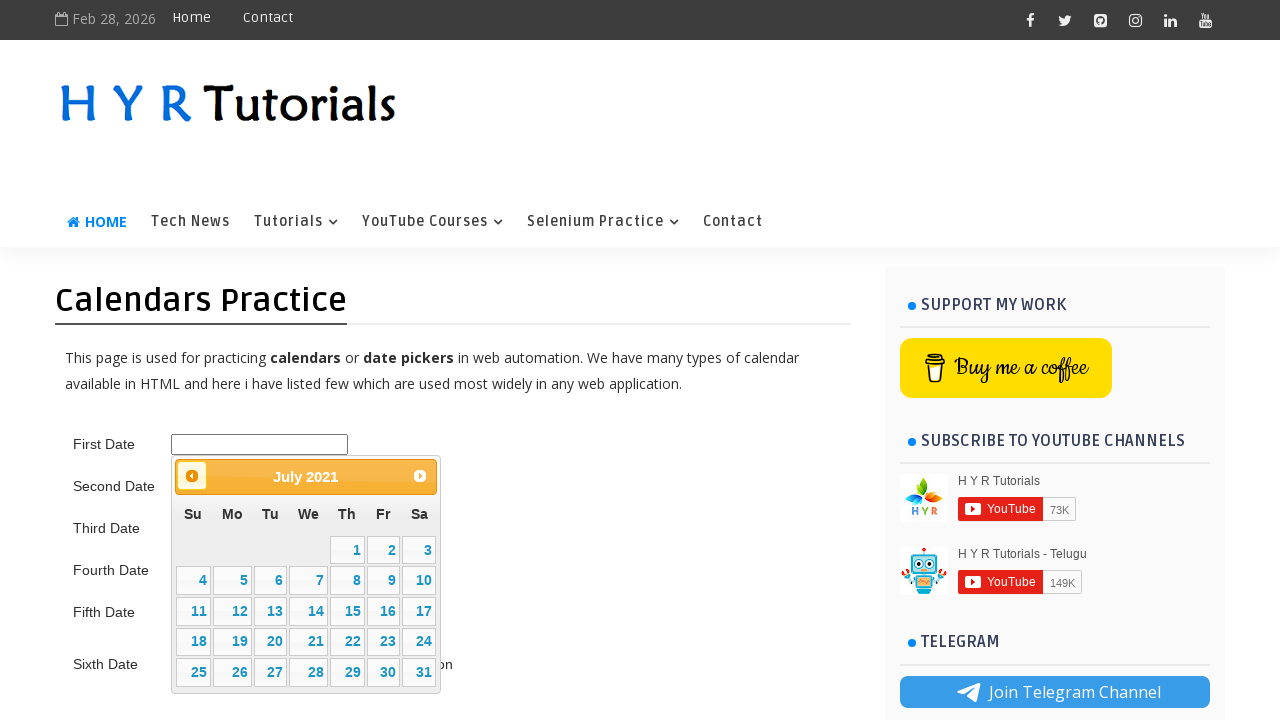

Waited 200ms for calendar to update
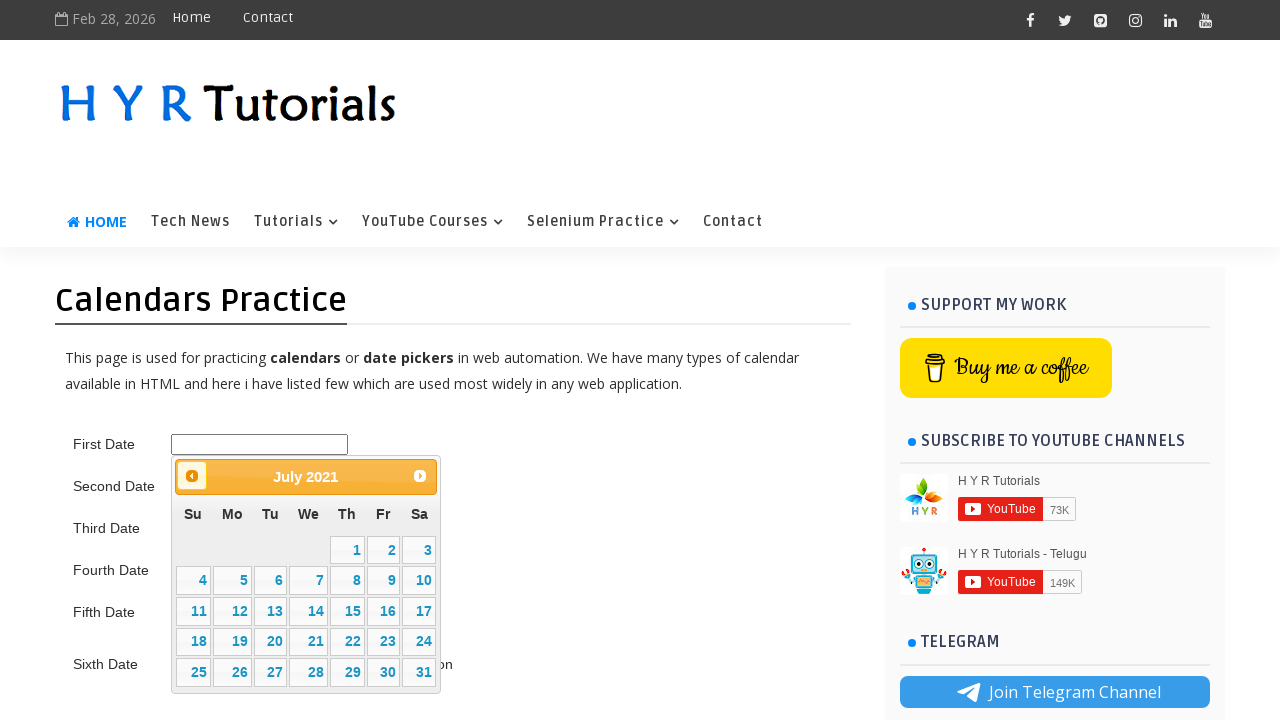

Retrieved updated calendar title: July 2021
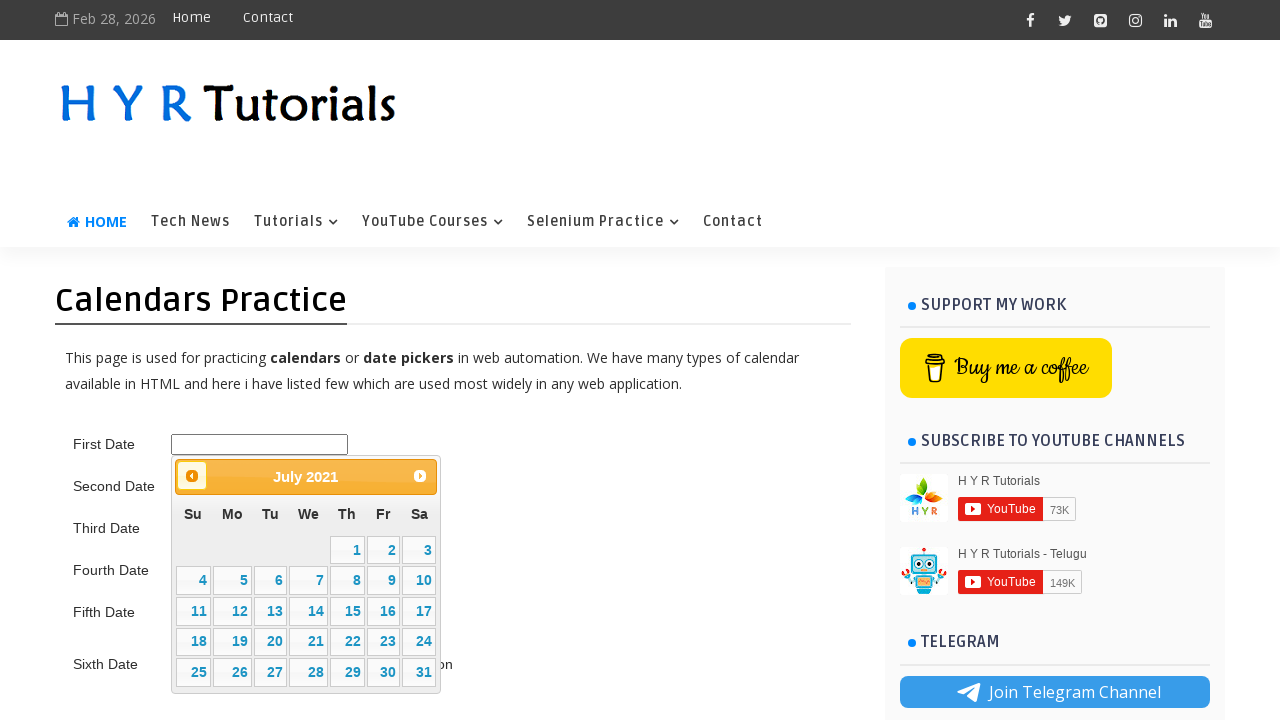

Clicked previous button to navigate backwards (current: 6/2021, target: 5/2015) at (192, 476) on .ui-datepicker-prev
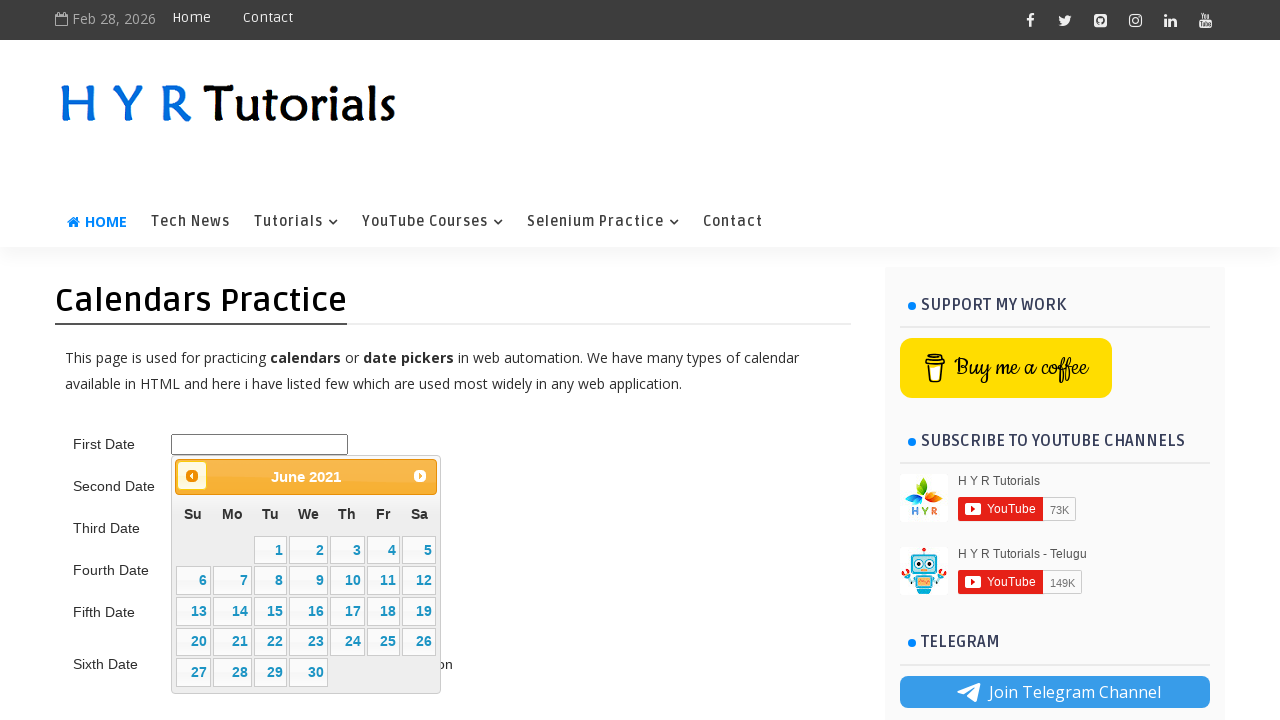

Waited 200ms for calendar to update
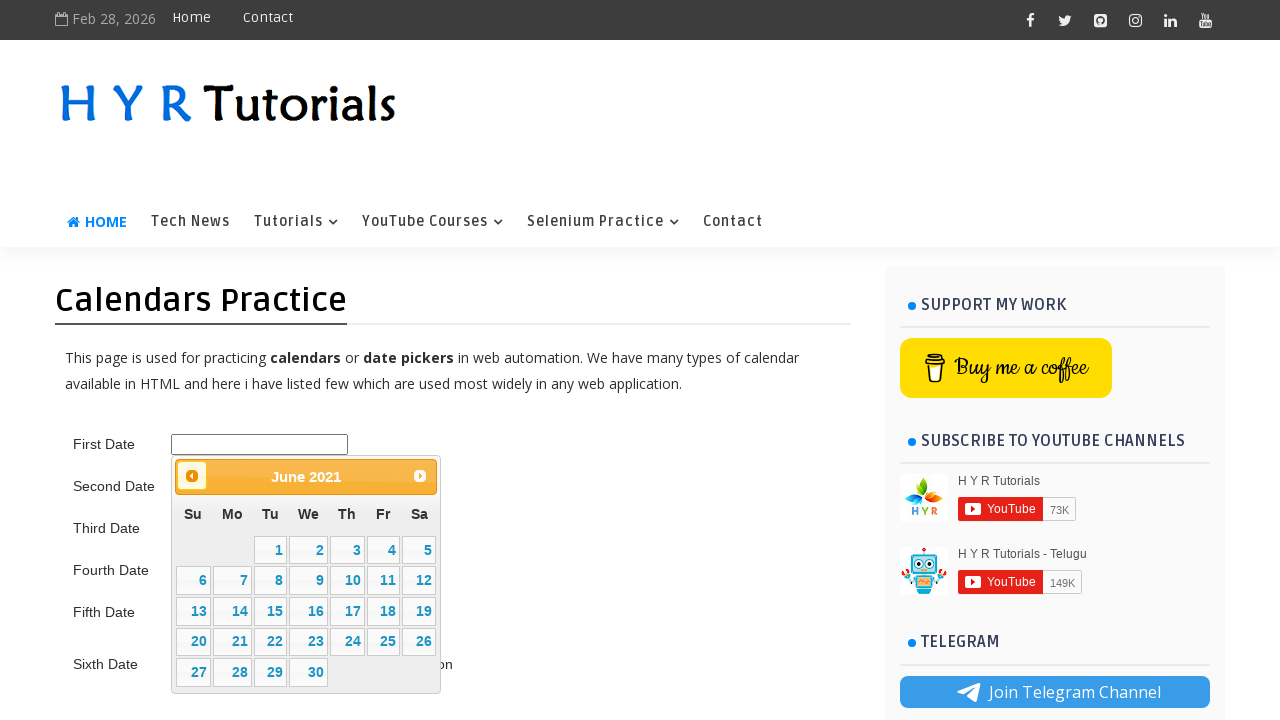

Retrieved updated calendar title: June 2021
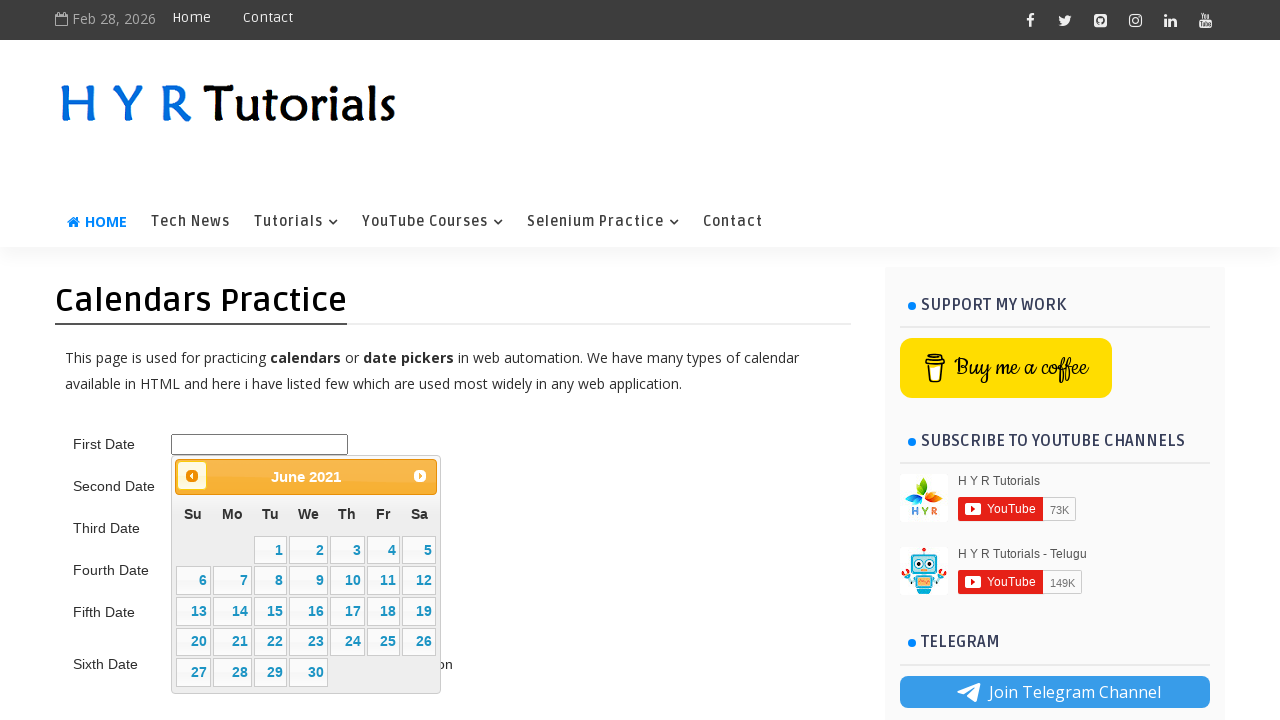

Clicked previous button to navigate backwards (current: 5/2021, target: 5/2015) at (192, 476) on .ui-datepicker-prev
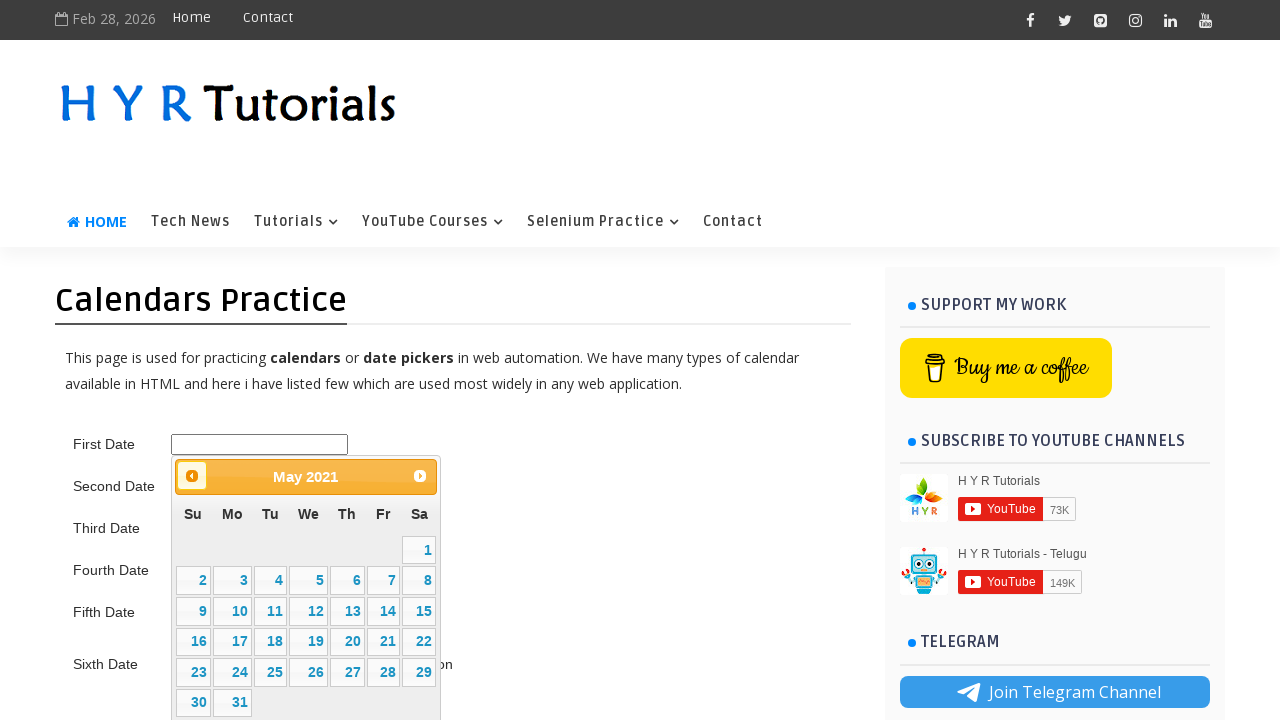

Waited 200ms for calendar to update
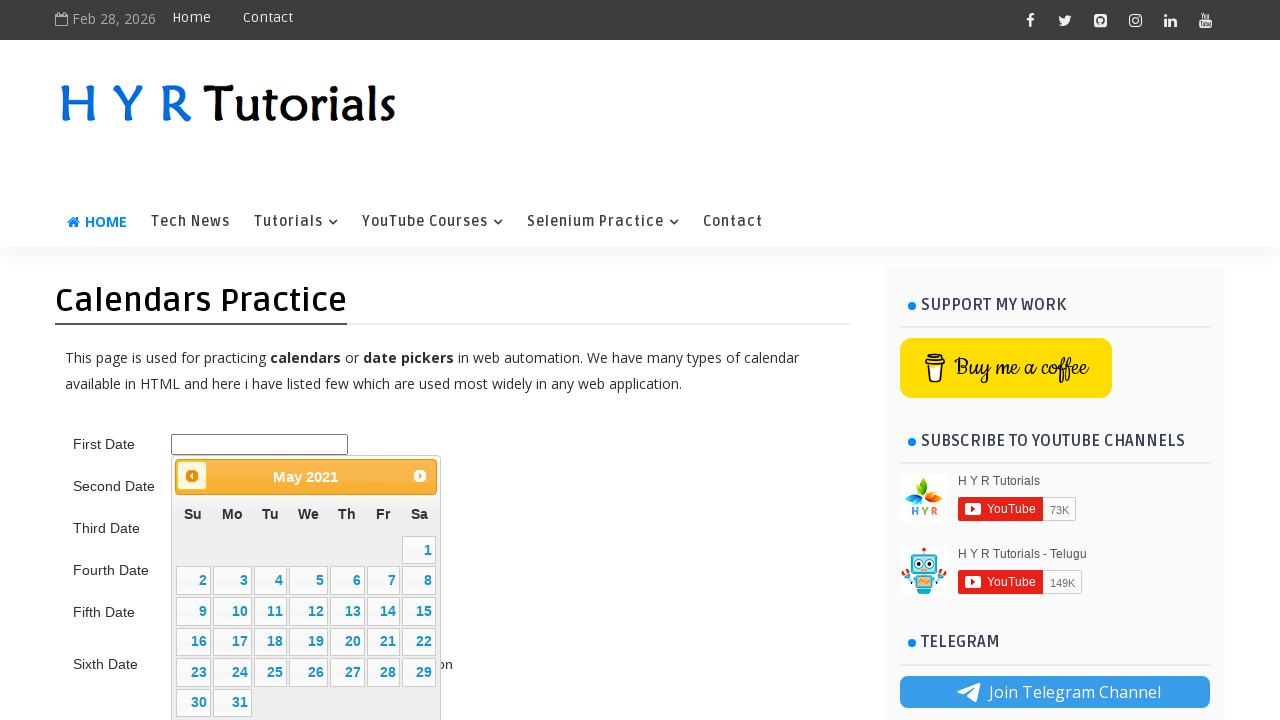

Retrieved updated calendar title: May 2021
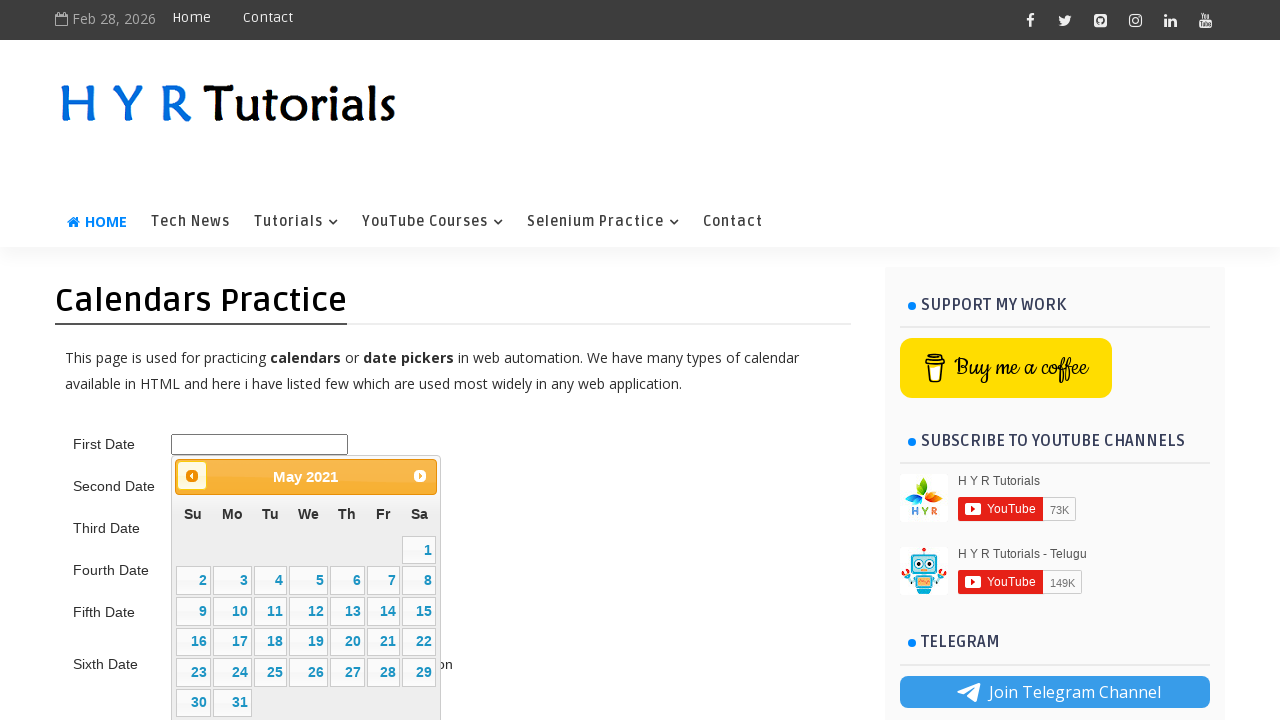

Clicked previous button to navigate backwards (current: 4/2021, target: 5/2015) at (192, 476) on .ui-datepicker-prev
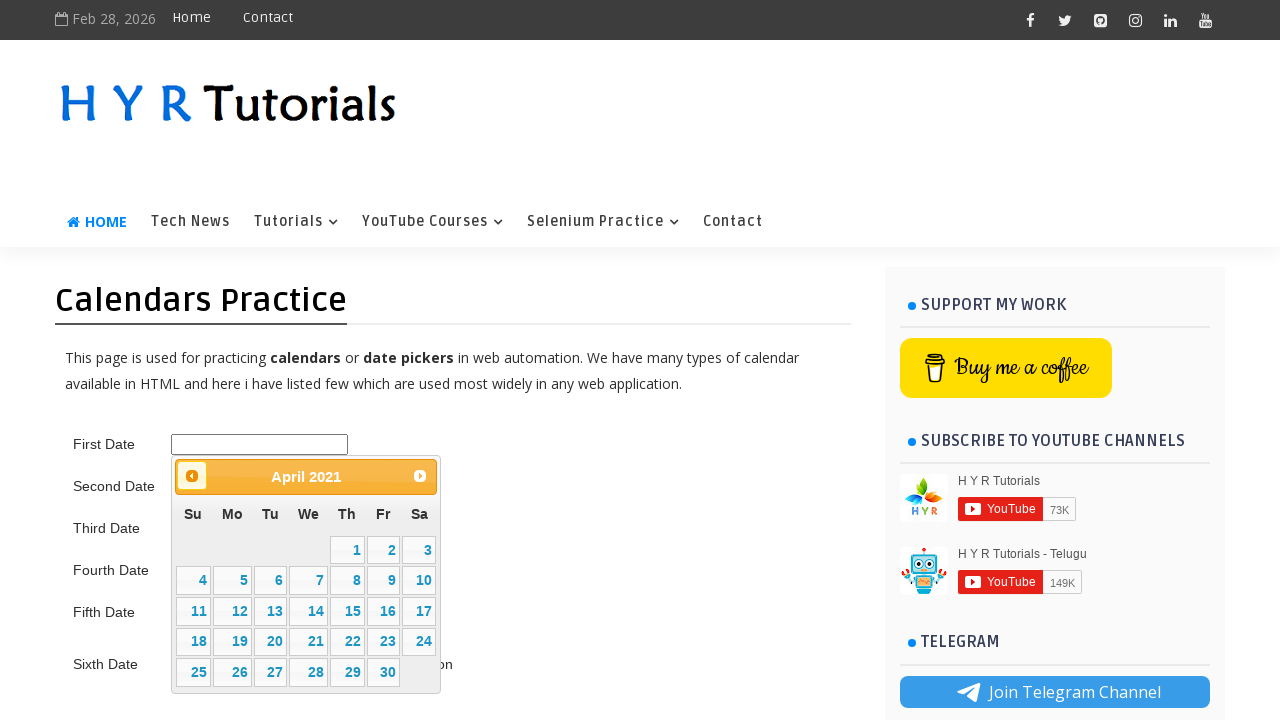

Waited 200ms for calendar to update
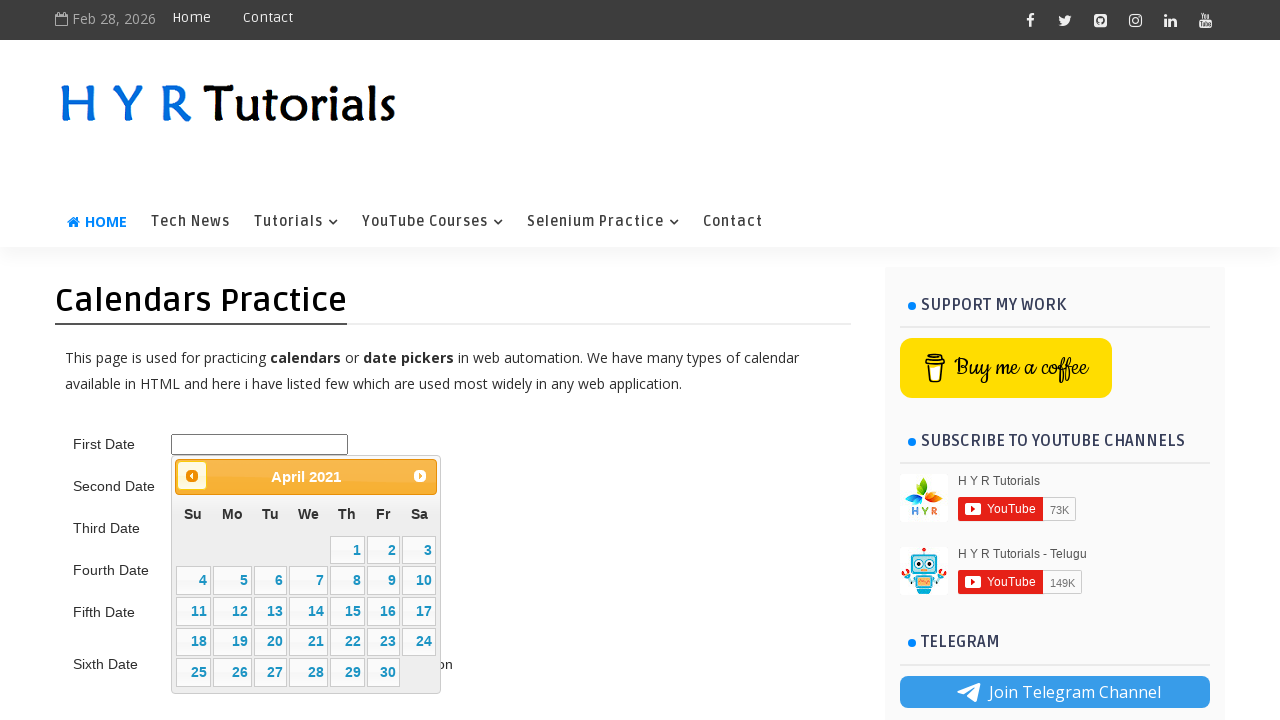

Retrieved updated calendar title: April 2021
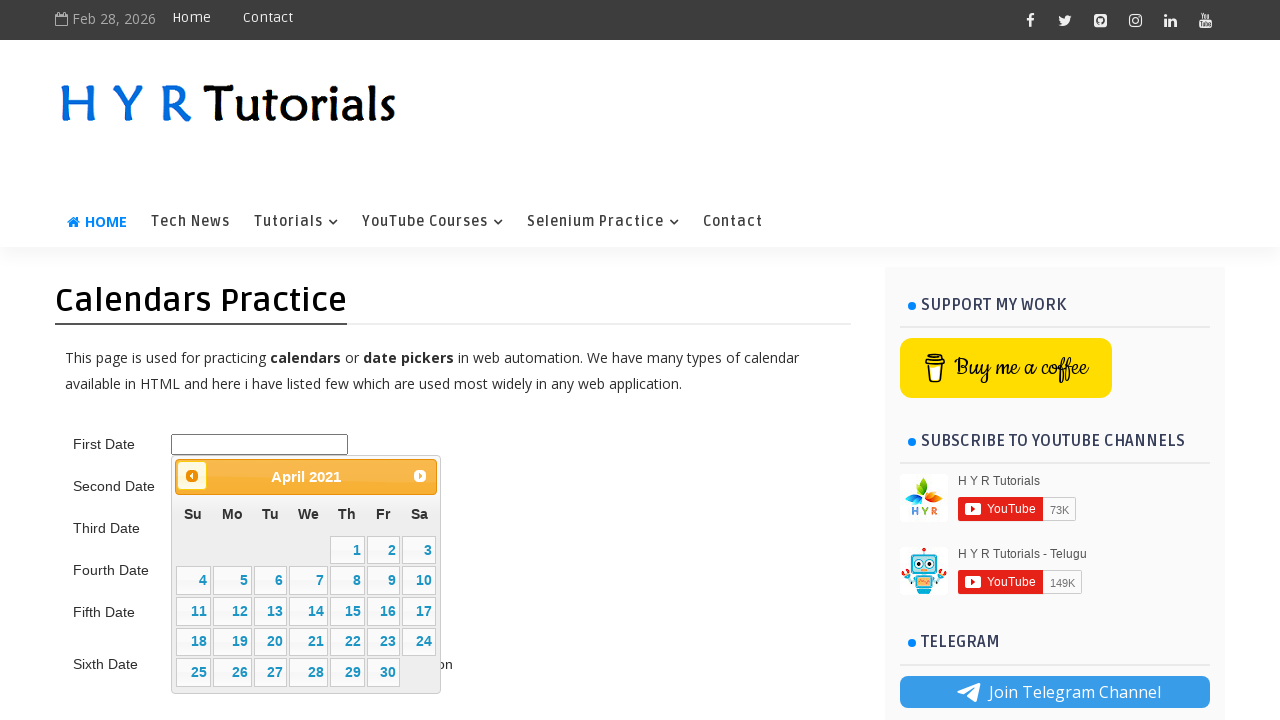

Clicked previous button to navigate backwards (current: 3/2021, target: 5/2015) at (192, 476) on .ui-datepicker-prev
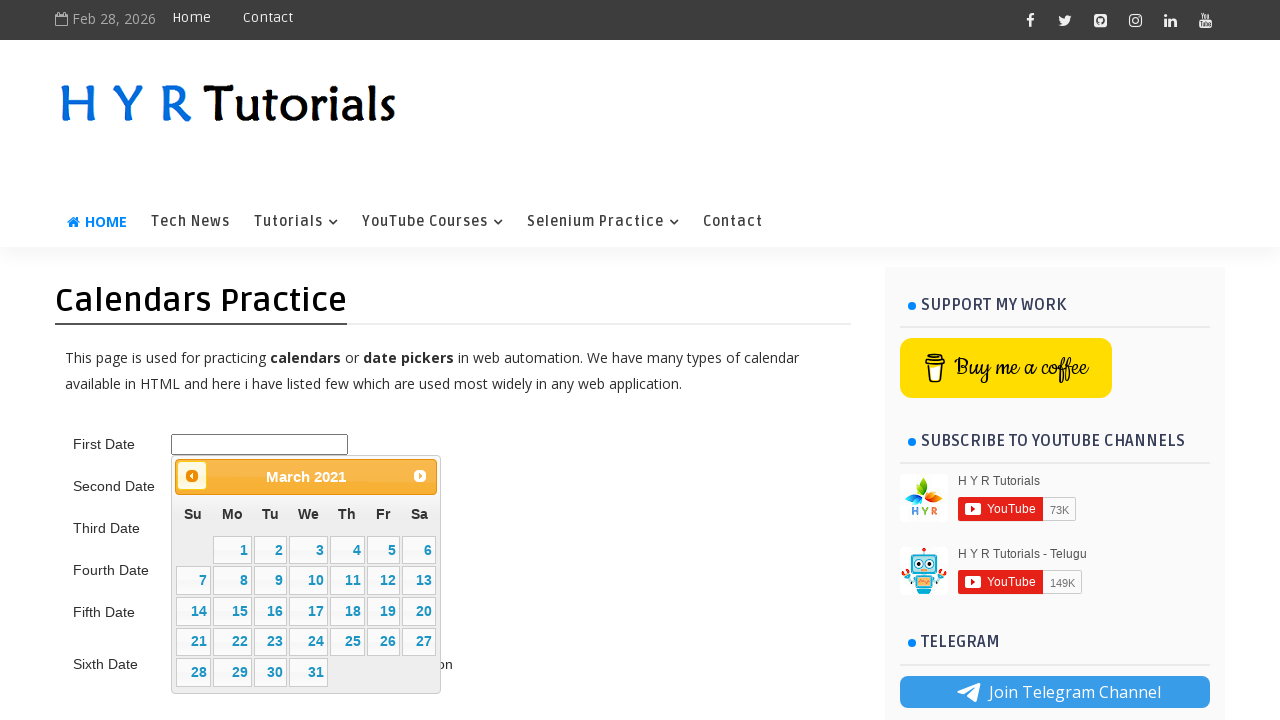

Waited 200ms for calendar to update
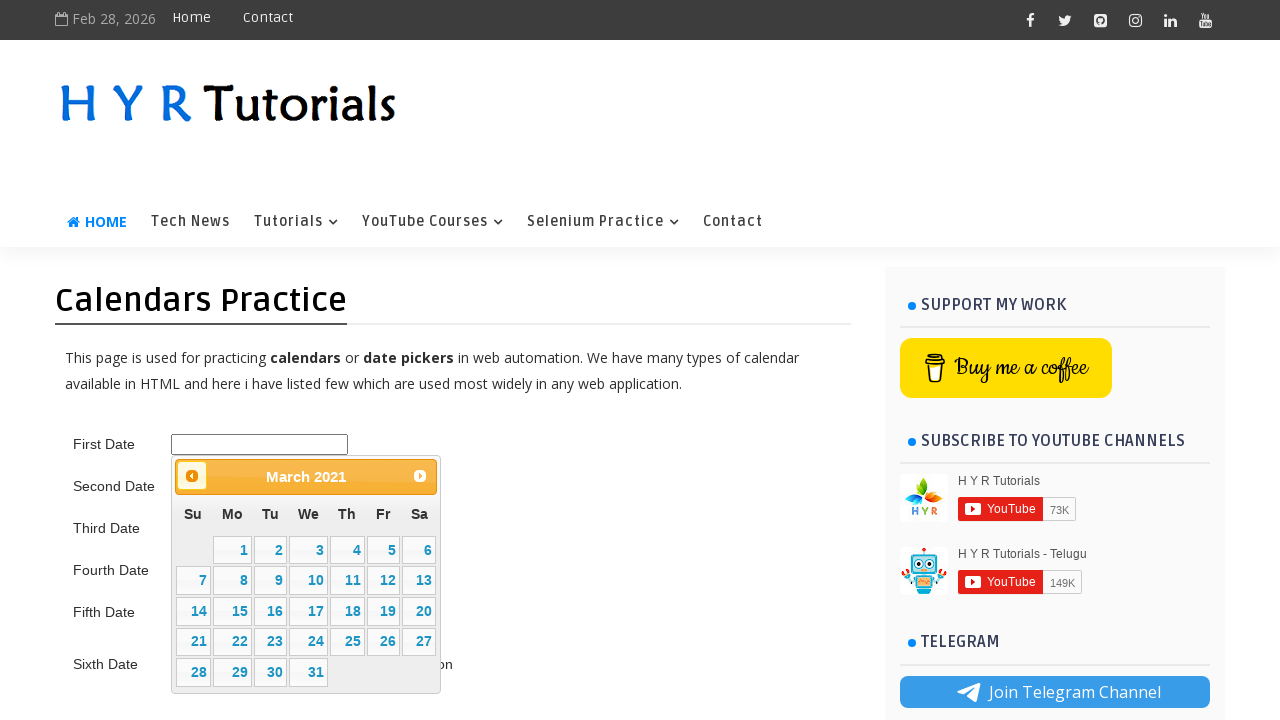

Retrieved updated calendar title: March 2021
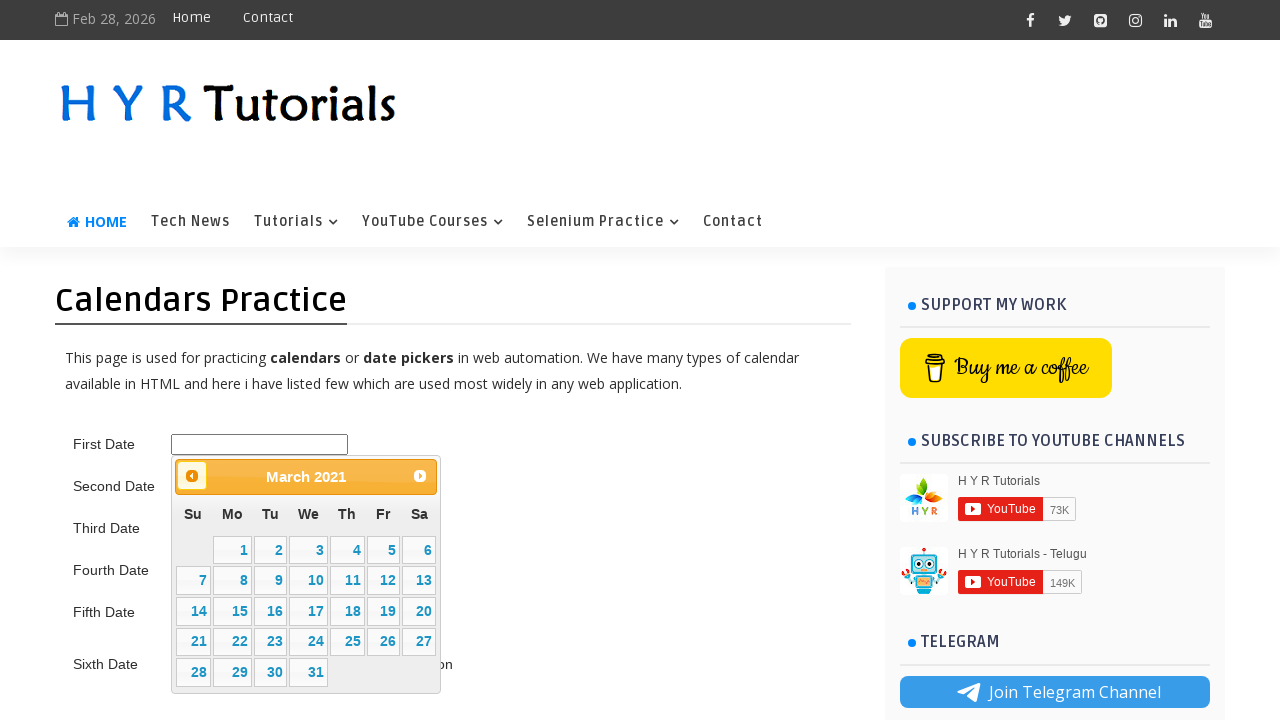

Clicked previous button to navigate backwards (current: 2/2021, target: 5/2015) at (192, 476) on .ui-datepicker-prev
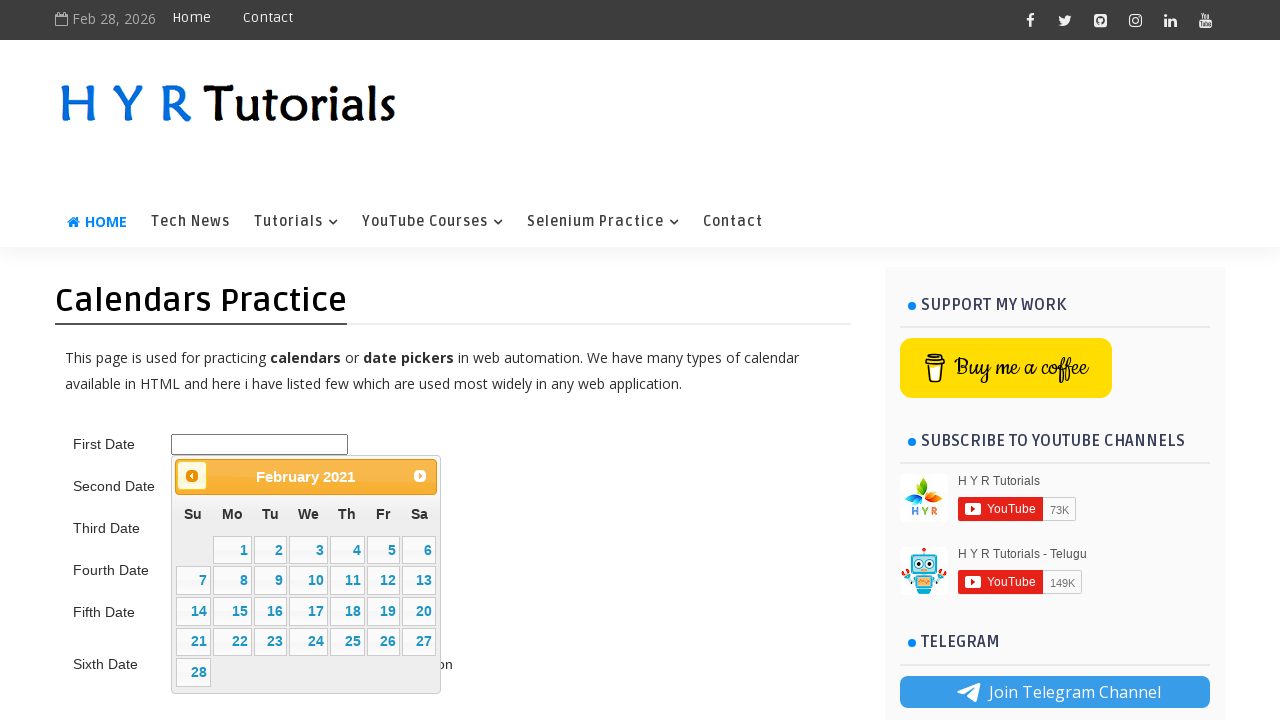

Waited 200ms for calendar to update
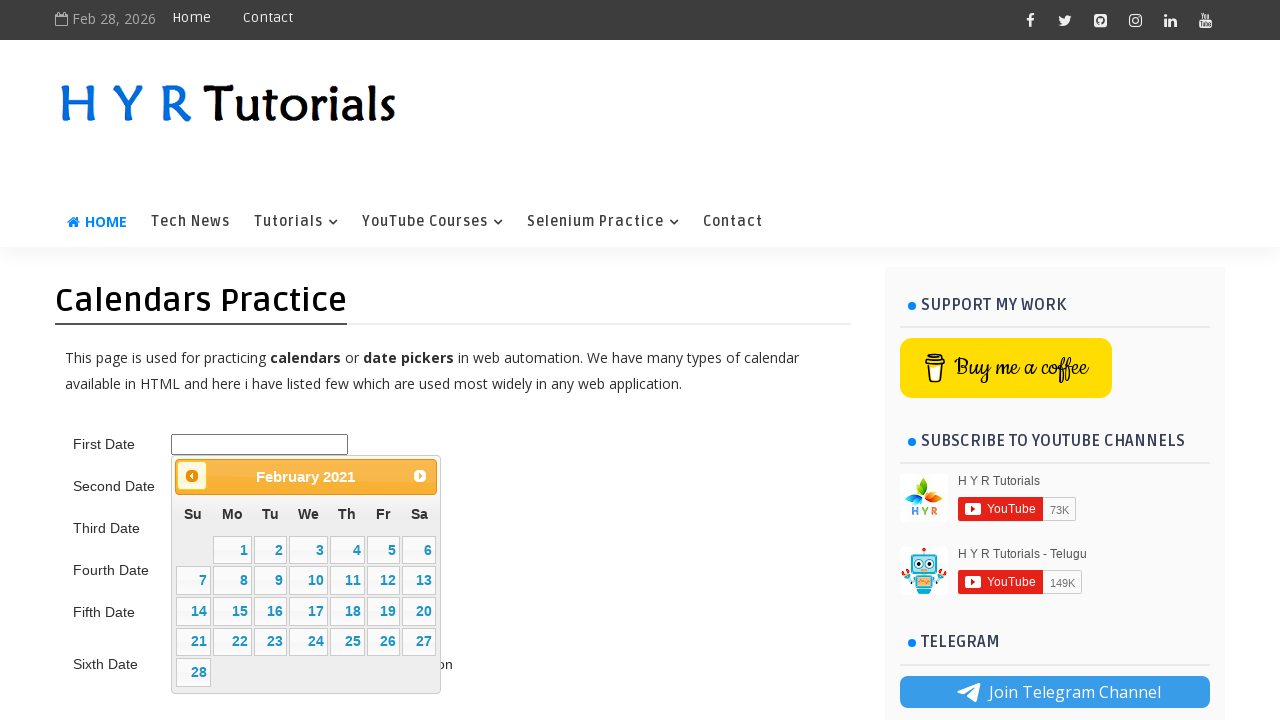

Retrieved updated calendar title: February 2021
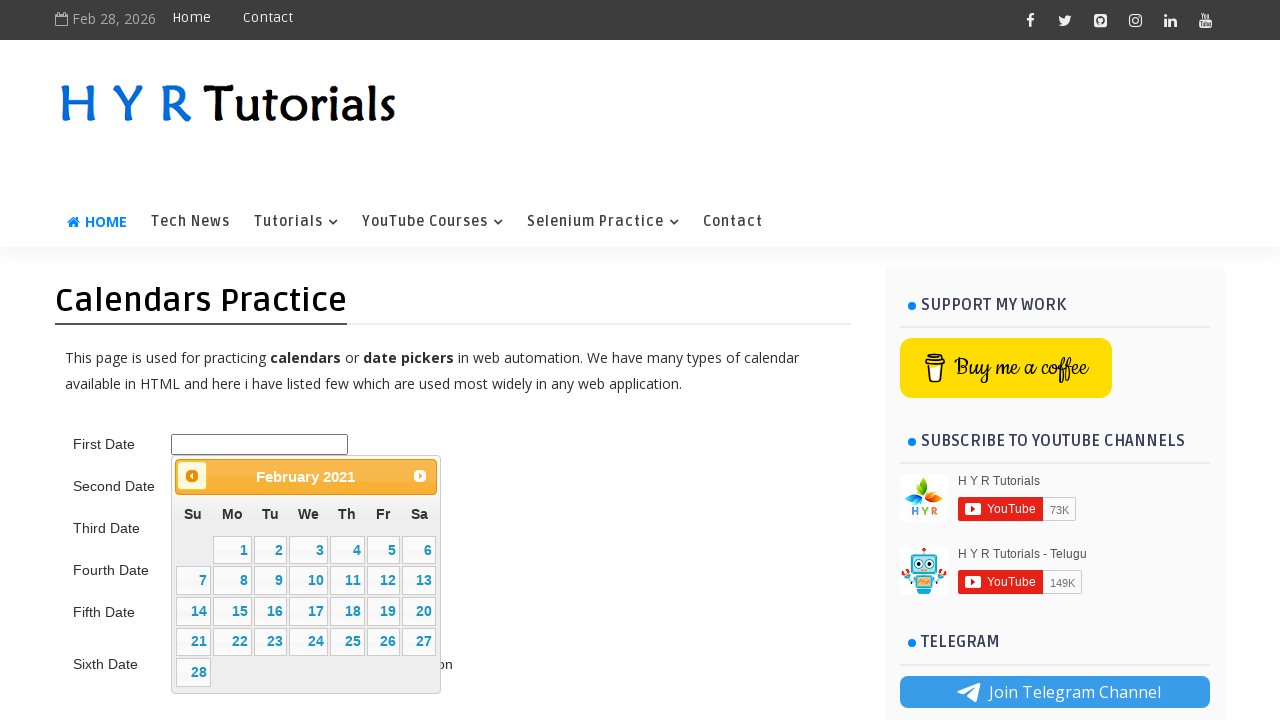

Clicked previous button to navigate backwards (current: 1/2021, target: 5/2015) at (192, 476) on .ui-datepicker-prev
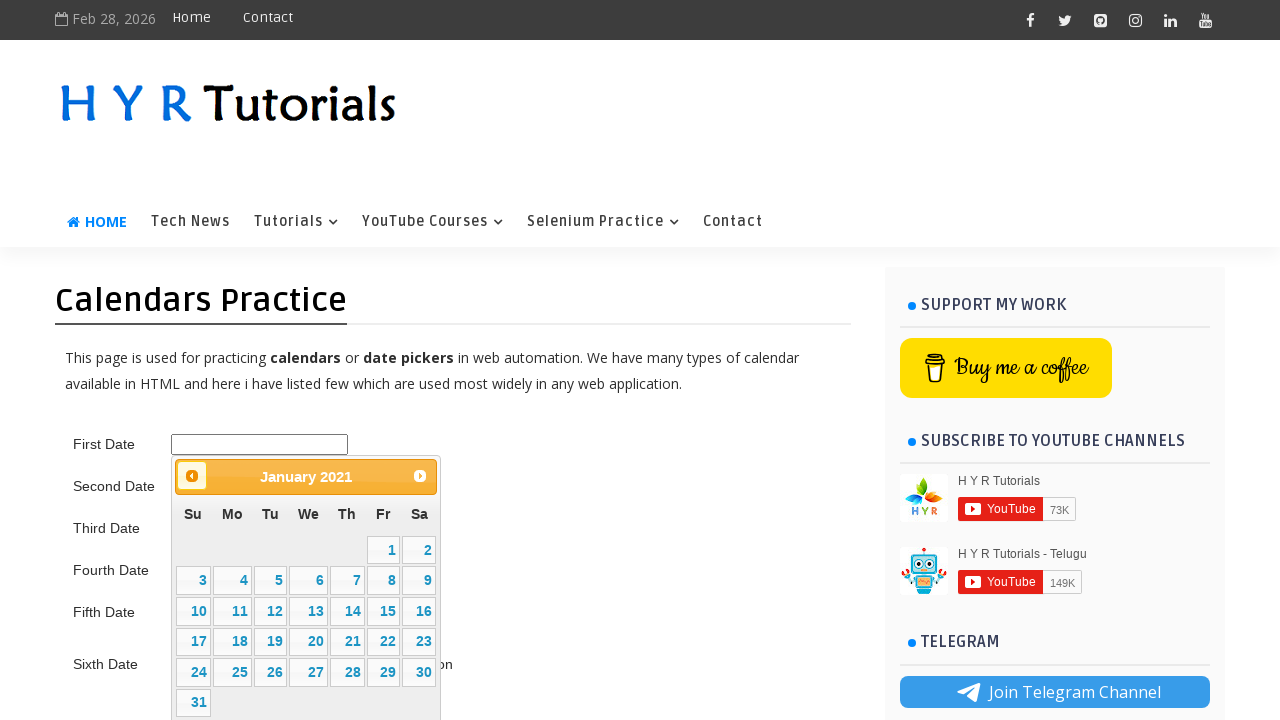

Waited 200ms for calendar to update
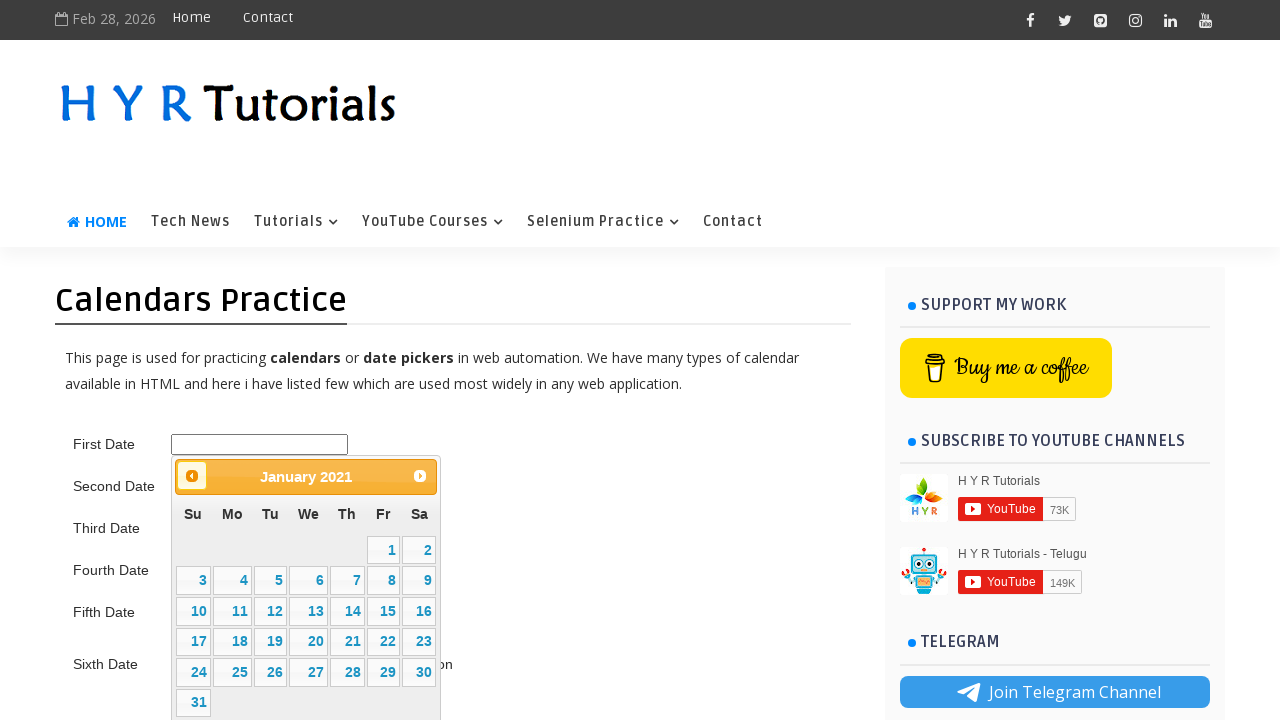

Retrieved updated calendar title: January 2021
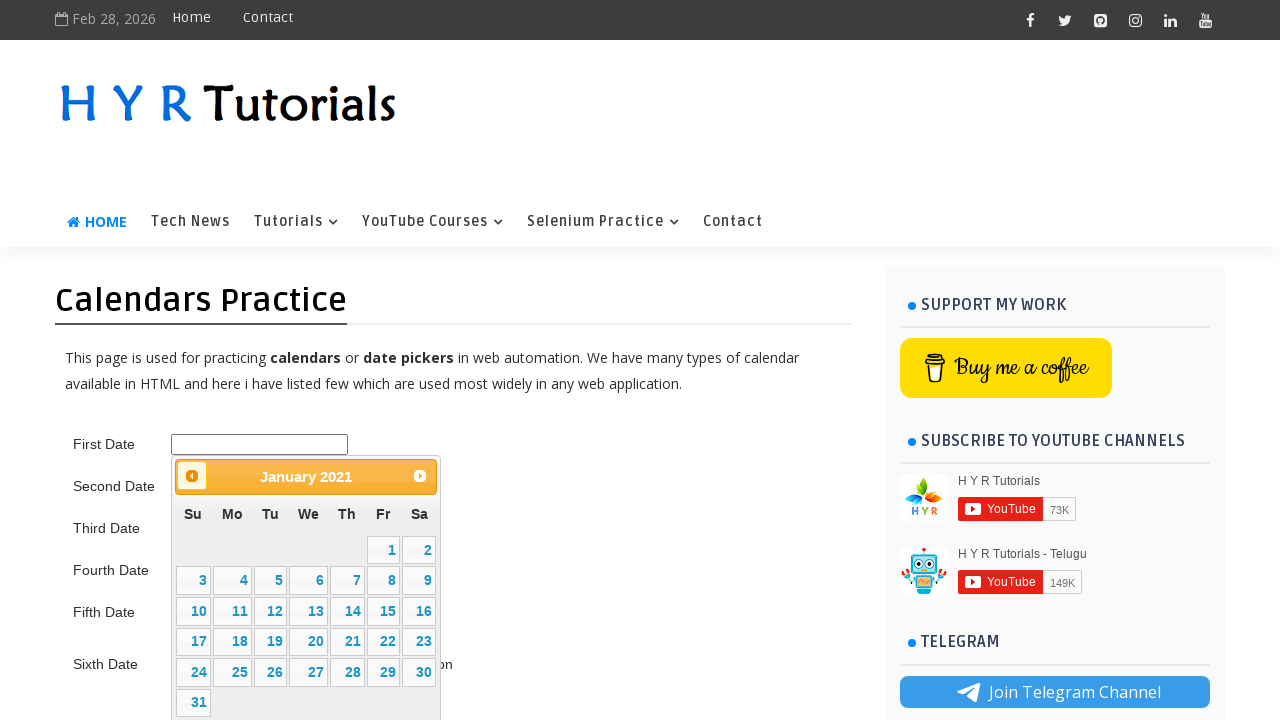

Clicked previous button to navigate backwards (current: 0/2021, target: 5/2015) at (192, 476) on .ui-datepicker-prev
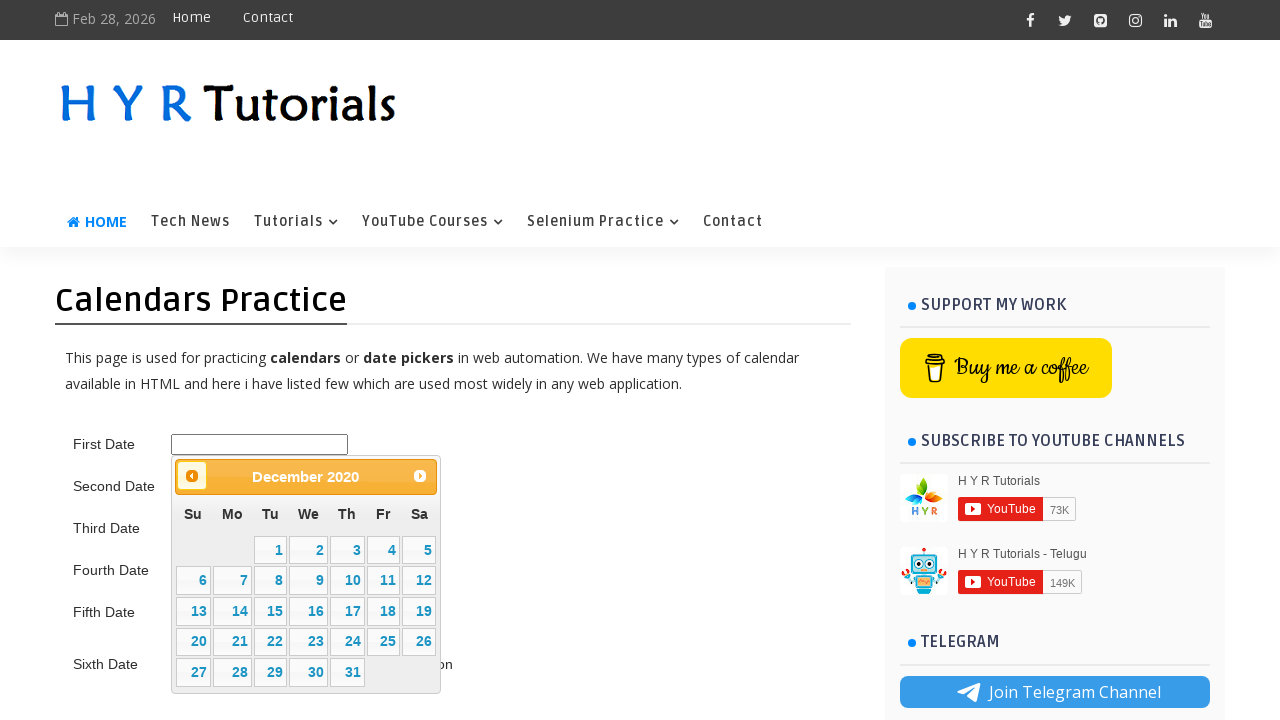

Waited 200ms for calendar to update
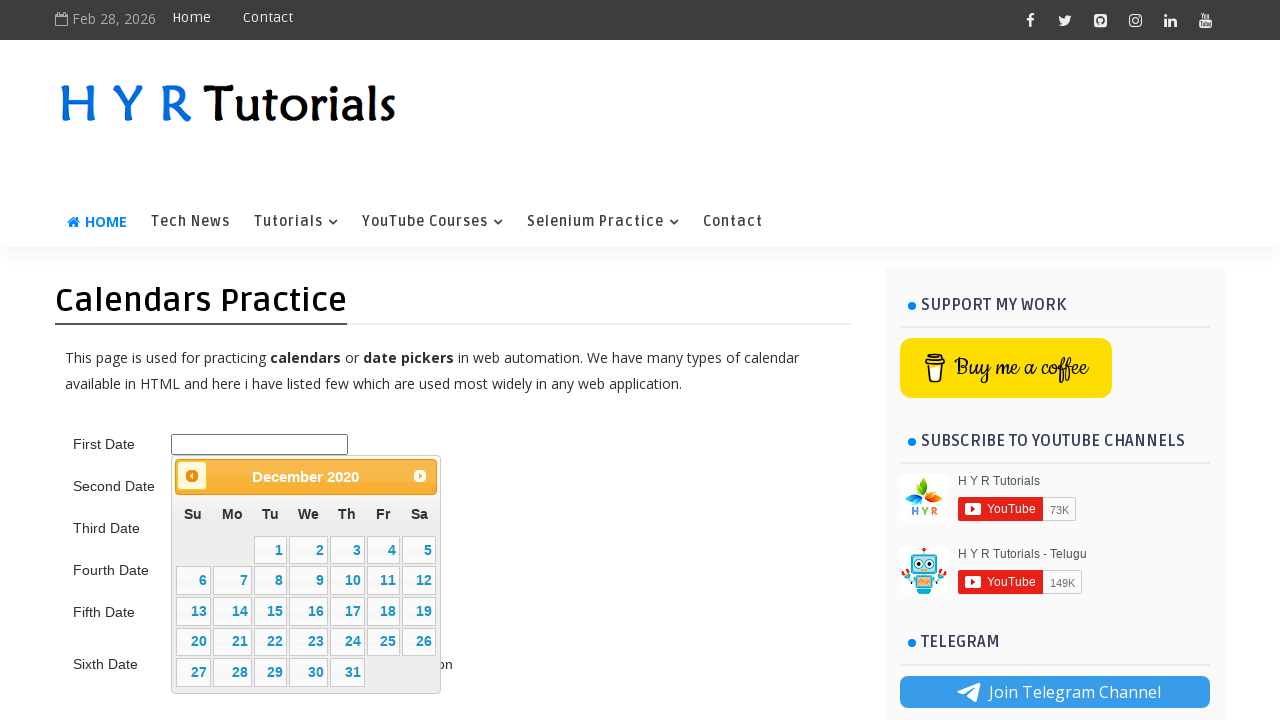

Retrieved updated calendar title: December 2020
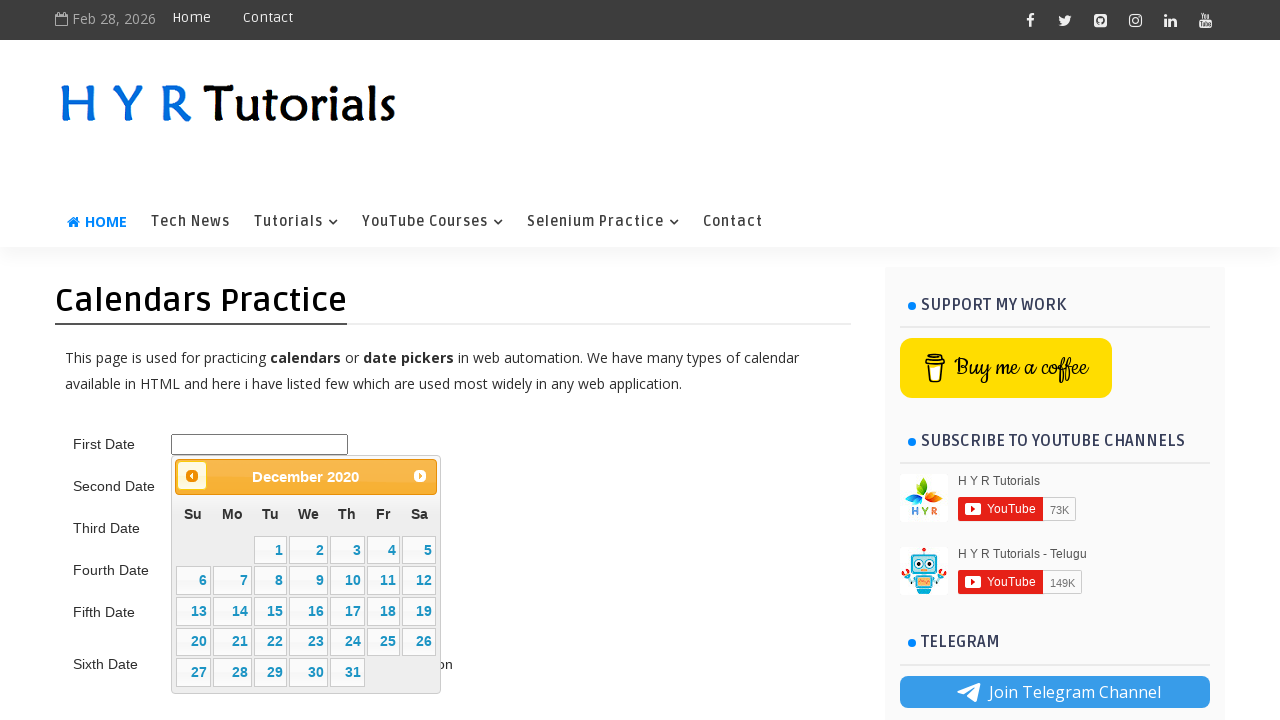

Clicked previous button to navigate backwards (current: 11/2020, target: 5/2015) at (192, 476) on .ui-datepicker-prev
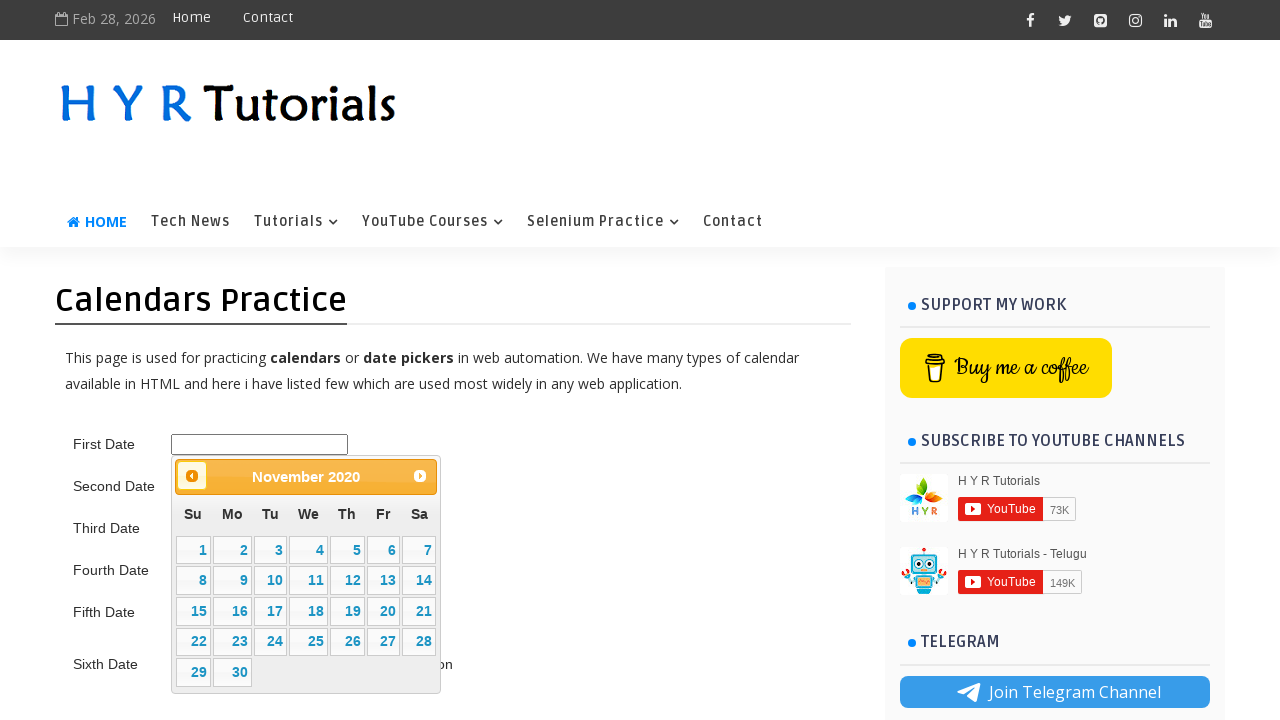

Waited 200ms for calendar to update
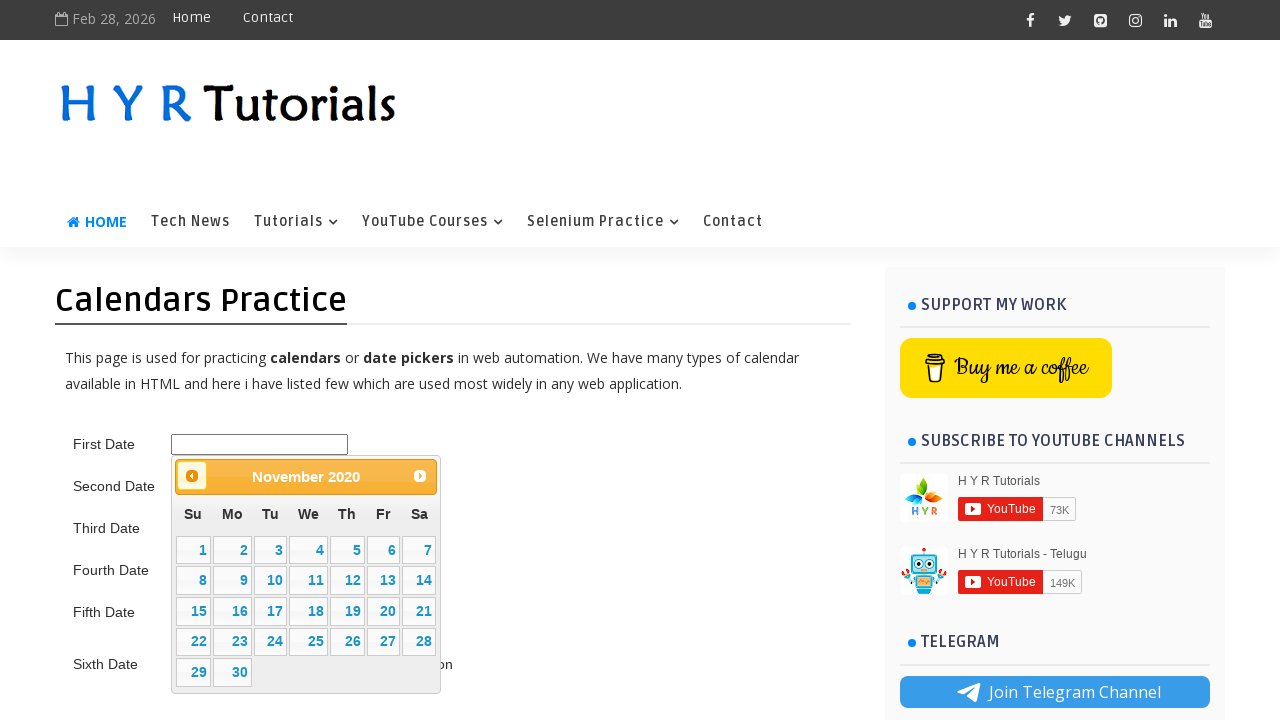

Retrieved updated calendar title: November 2020
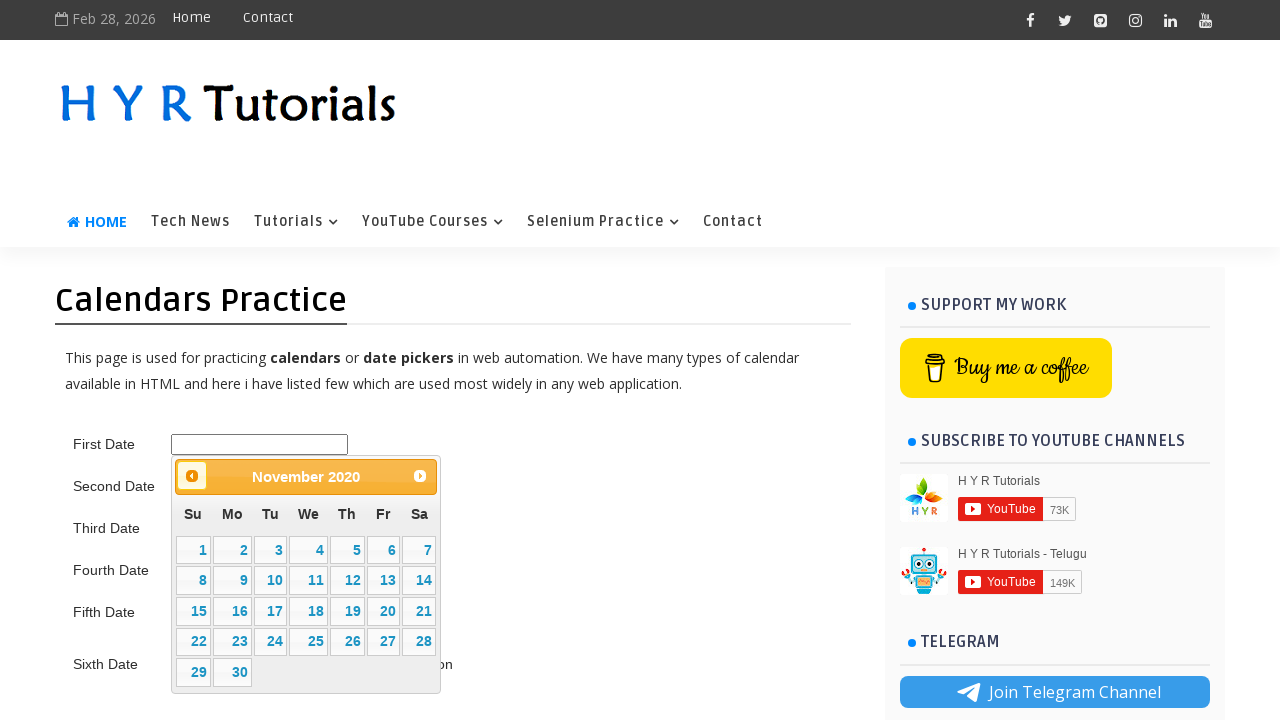

Clicked previous button to navigate backwards (current: 10/2020, target: 5/2015) at (192, 476) on .ui-datepicker-prev
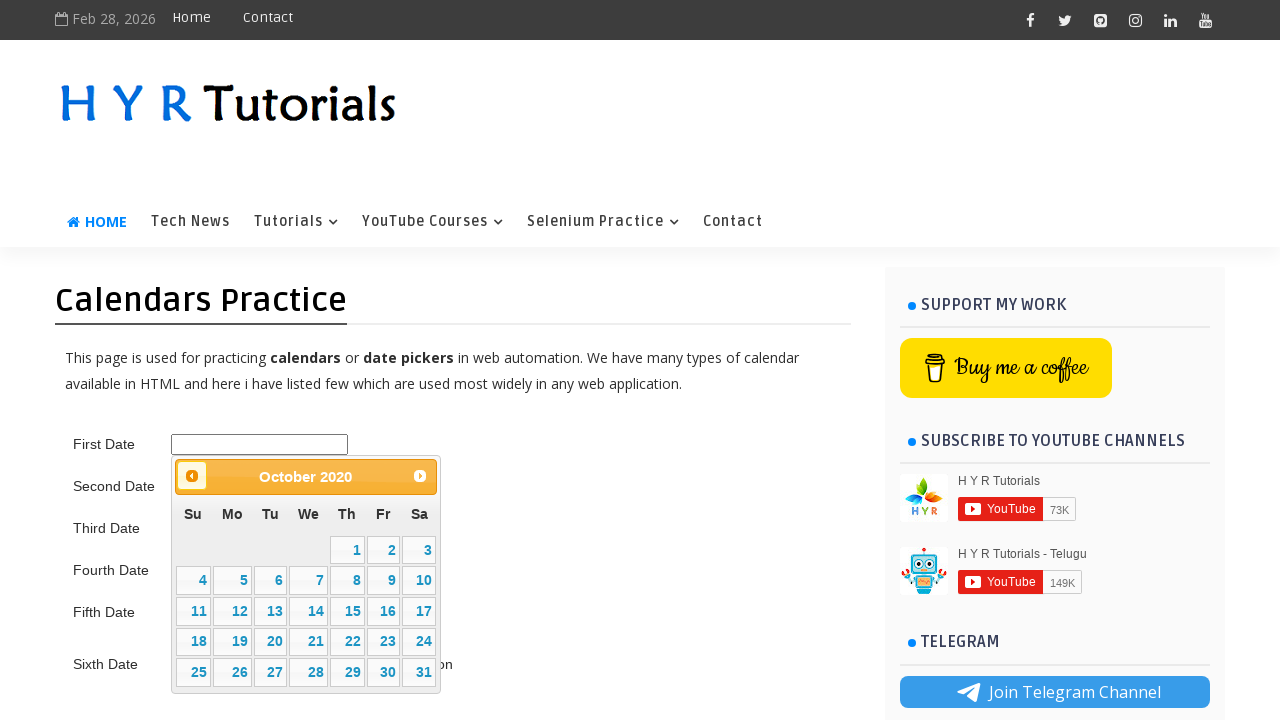

Waited 200ms for calendar to update
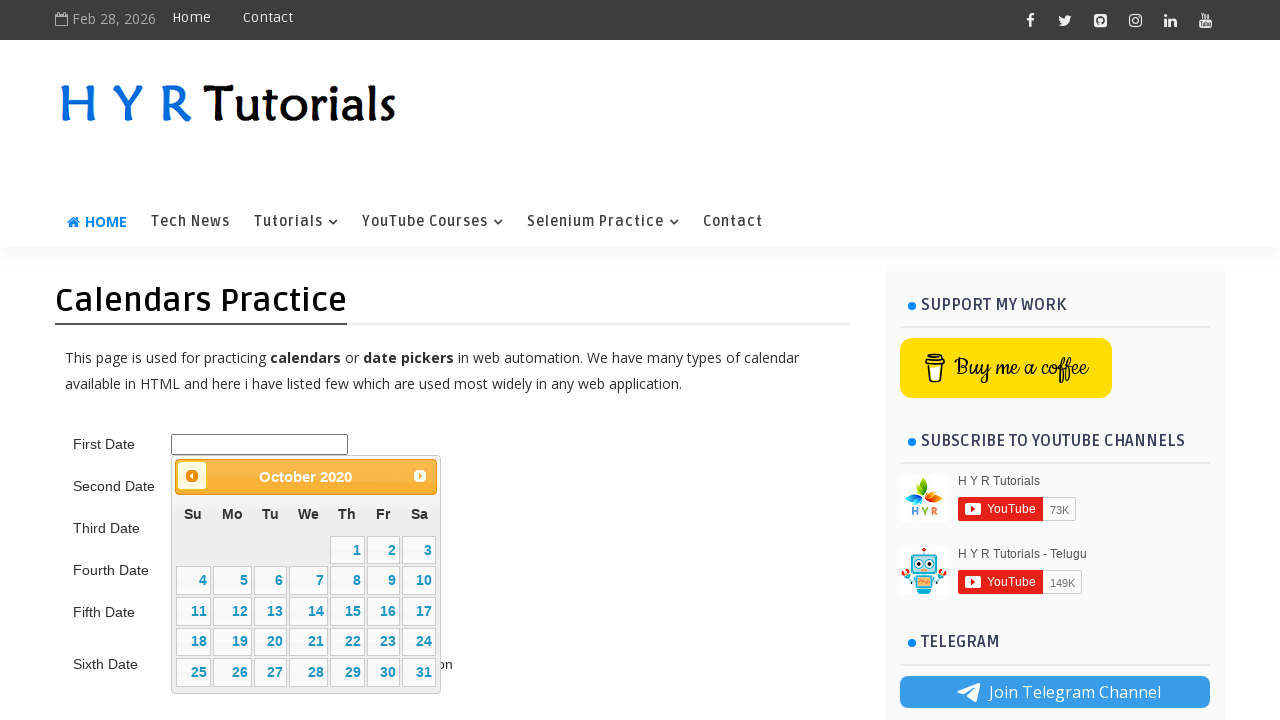

Retrieved updated calendar title: October 2020
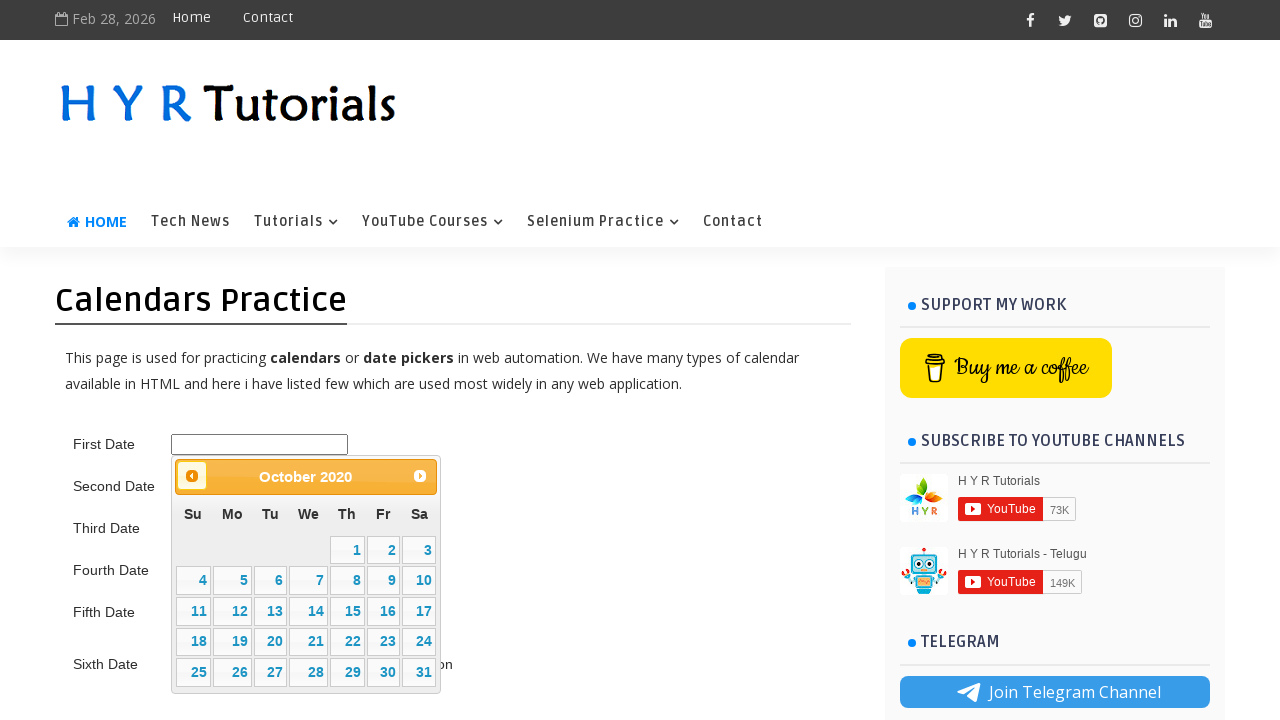

Clicked previous button to navigate backwards (current: 9/2020, target: 5/2015) at (192, 476) on .ui-datepicker-prev
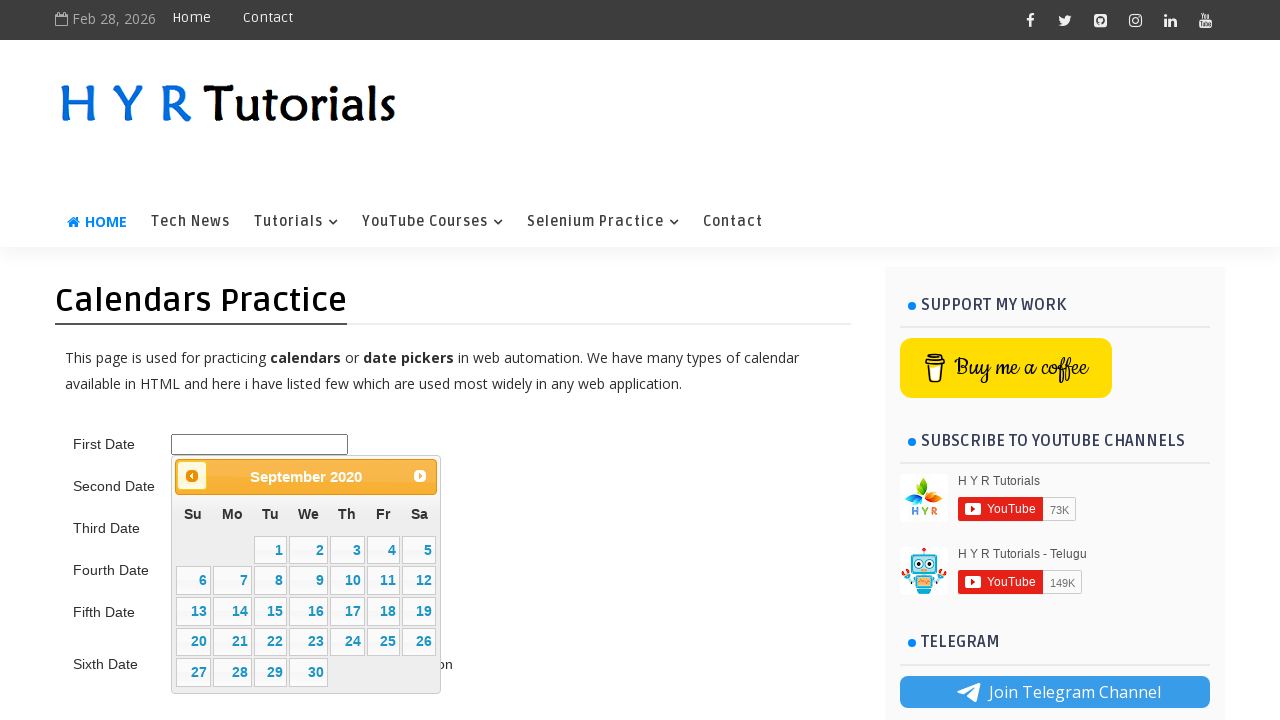

Waited 200ms for calendar to update
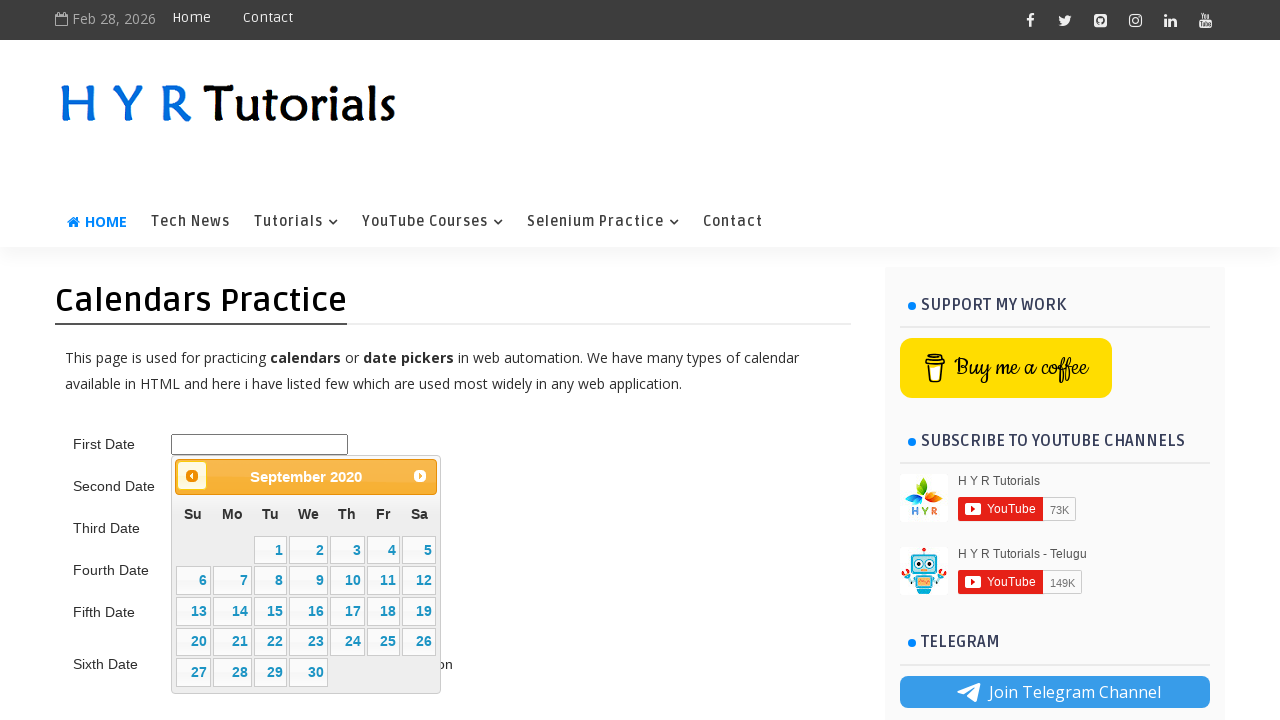

Retrieved updated calendar title: September 2020
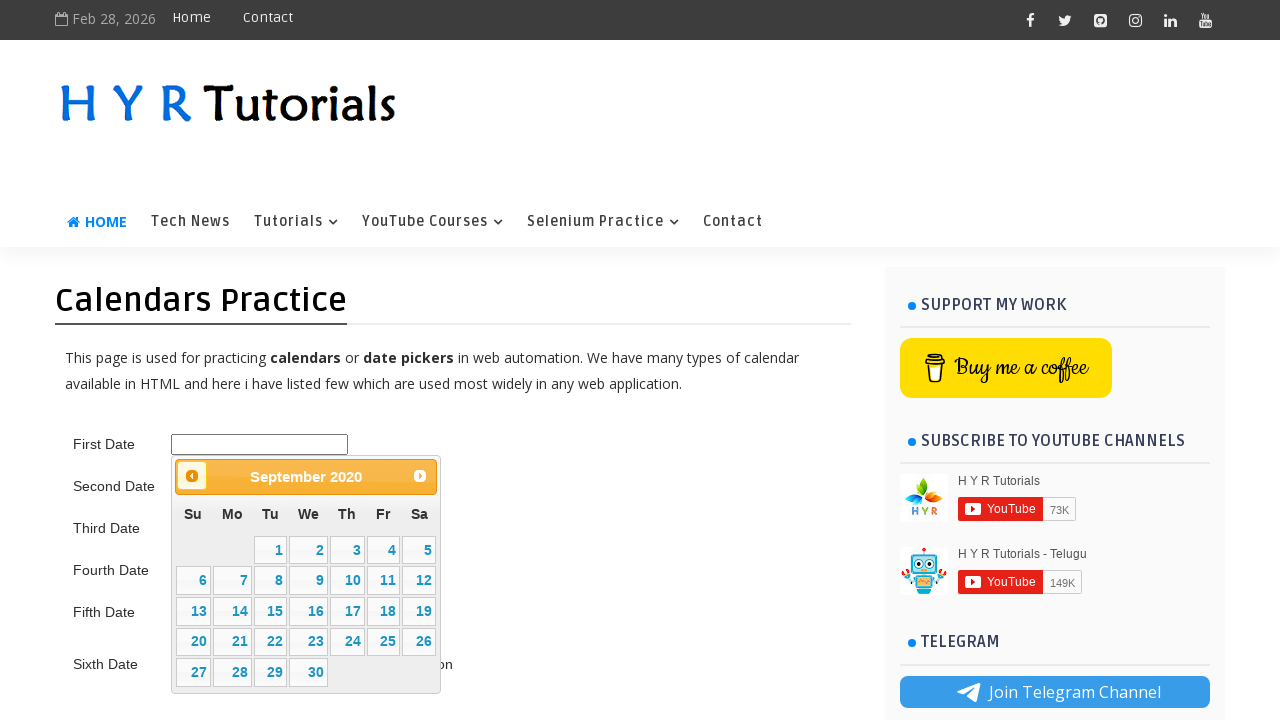

Clicked previous button to navigate backwards (current: 8/2020, target: 5/2015) at (192, 476) on .ui-datepicker-prev
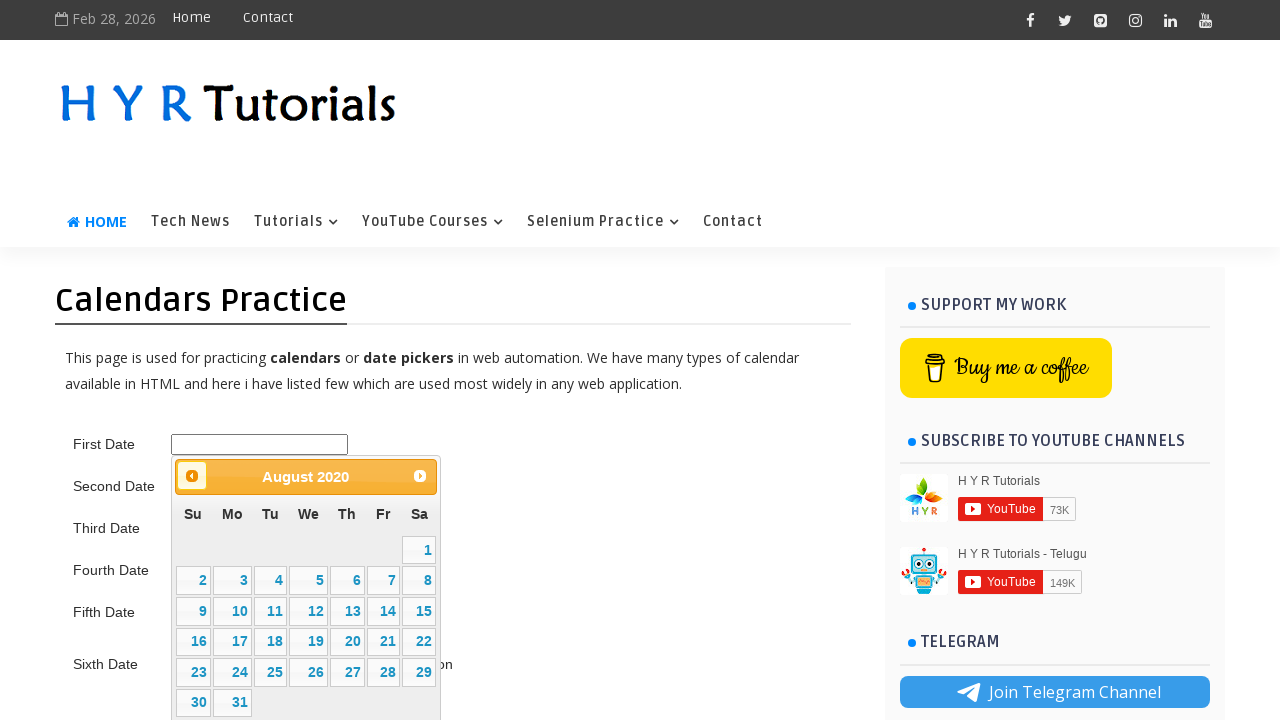

Waited 200ms for calendar to update
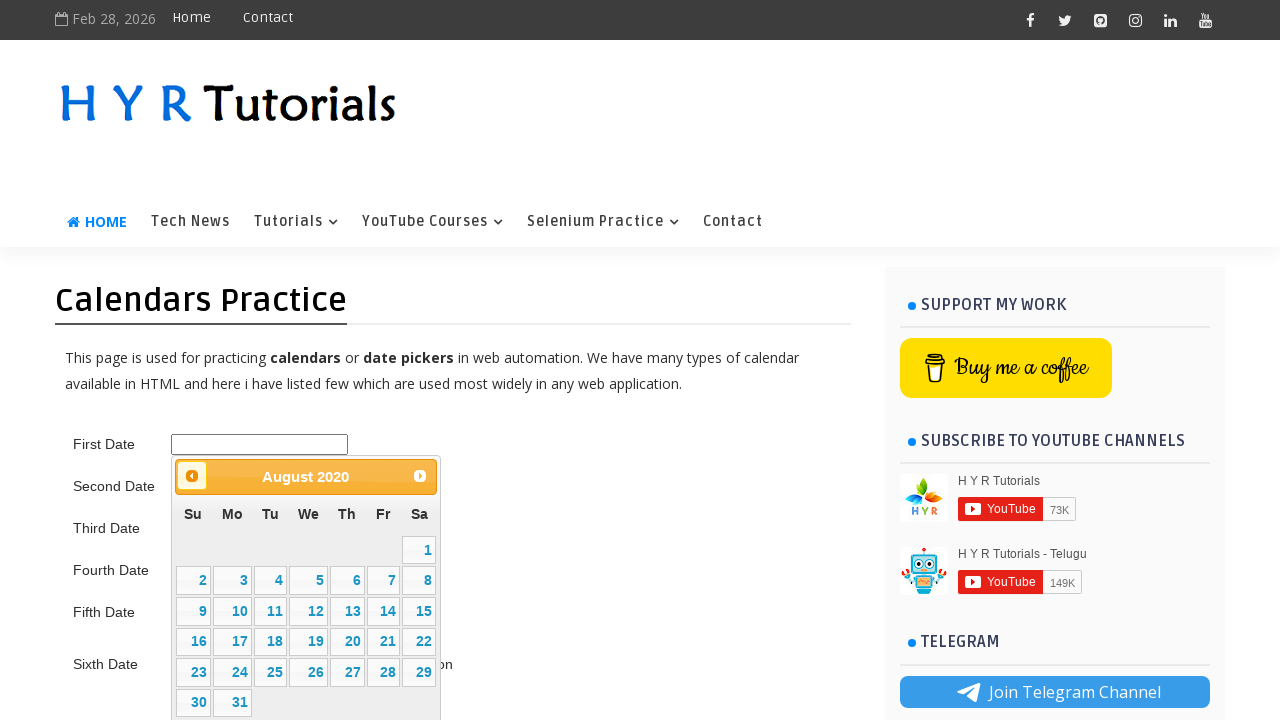

Retrieved updated calendar title: August 2020
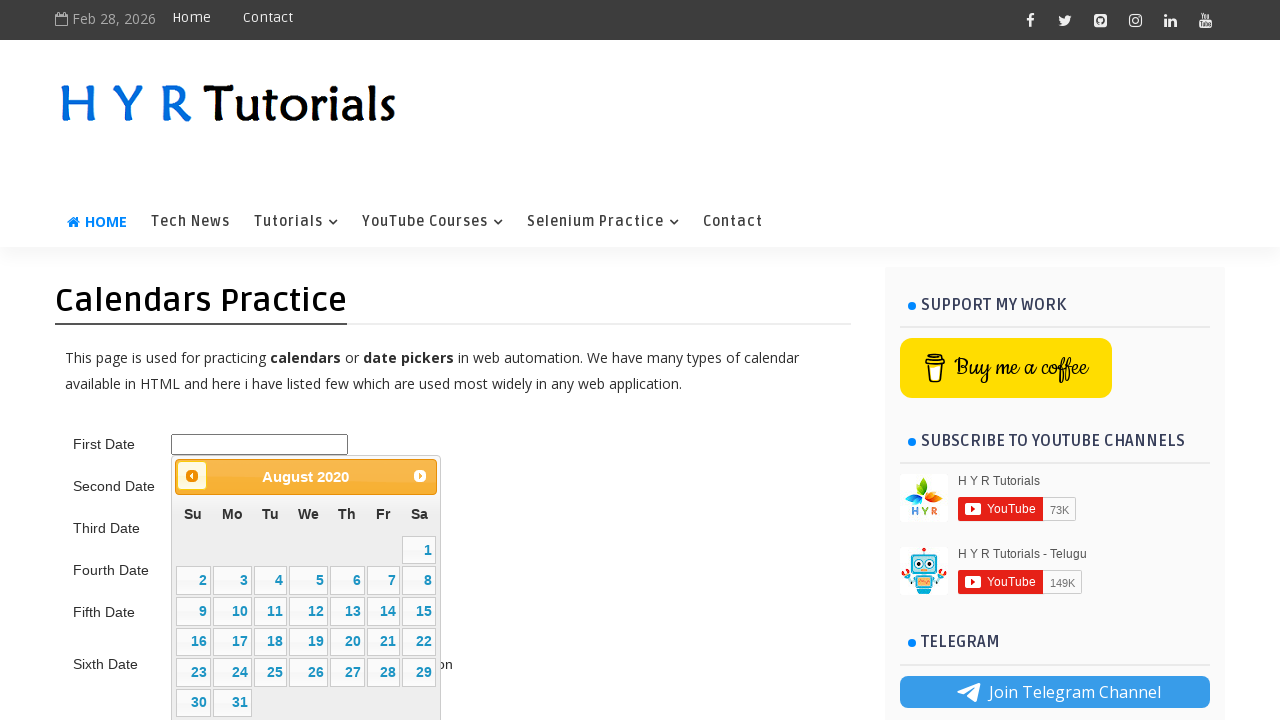

Clicked previous button to navigate backwards (current: 7/2020, target: 5/2015) at (192, 476) on .ui-datepicker-prev
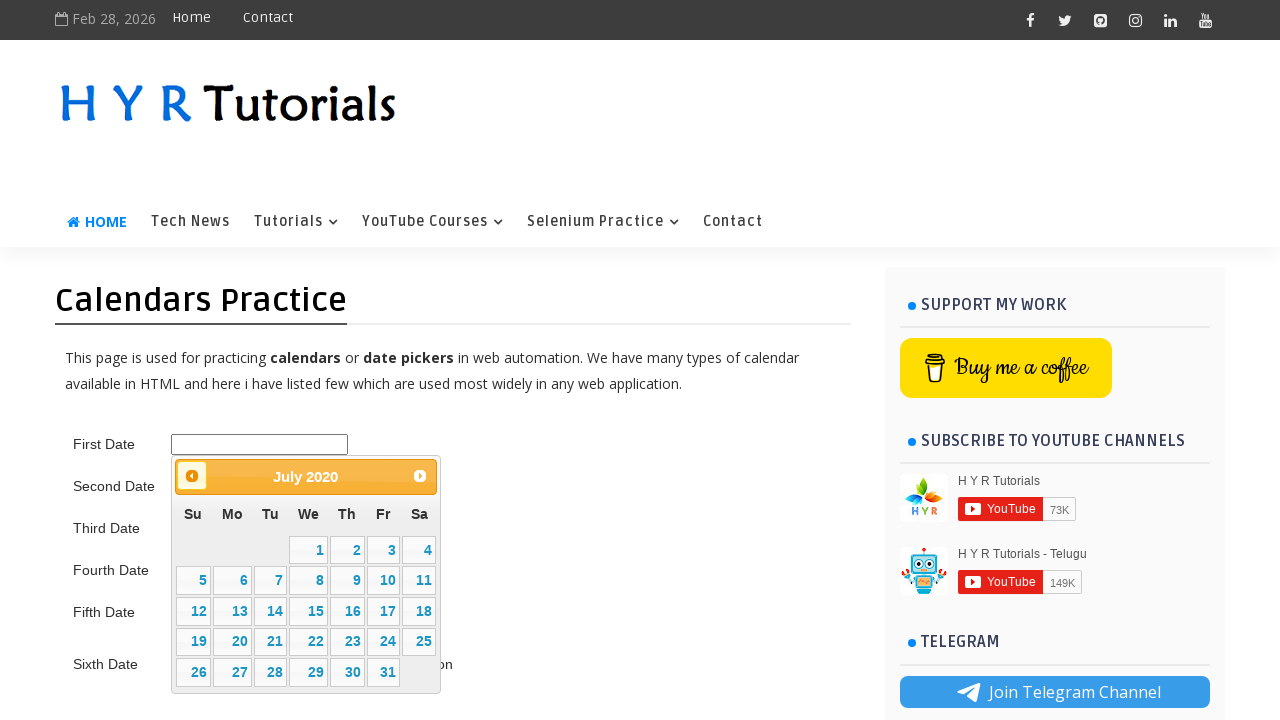

Waited 200ms for calendar to update
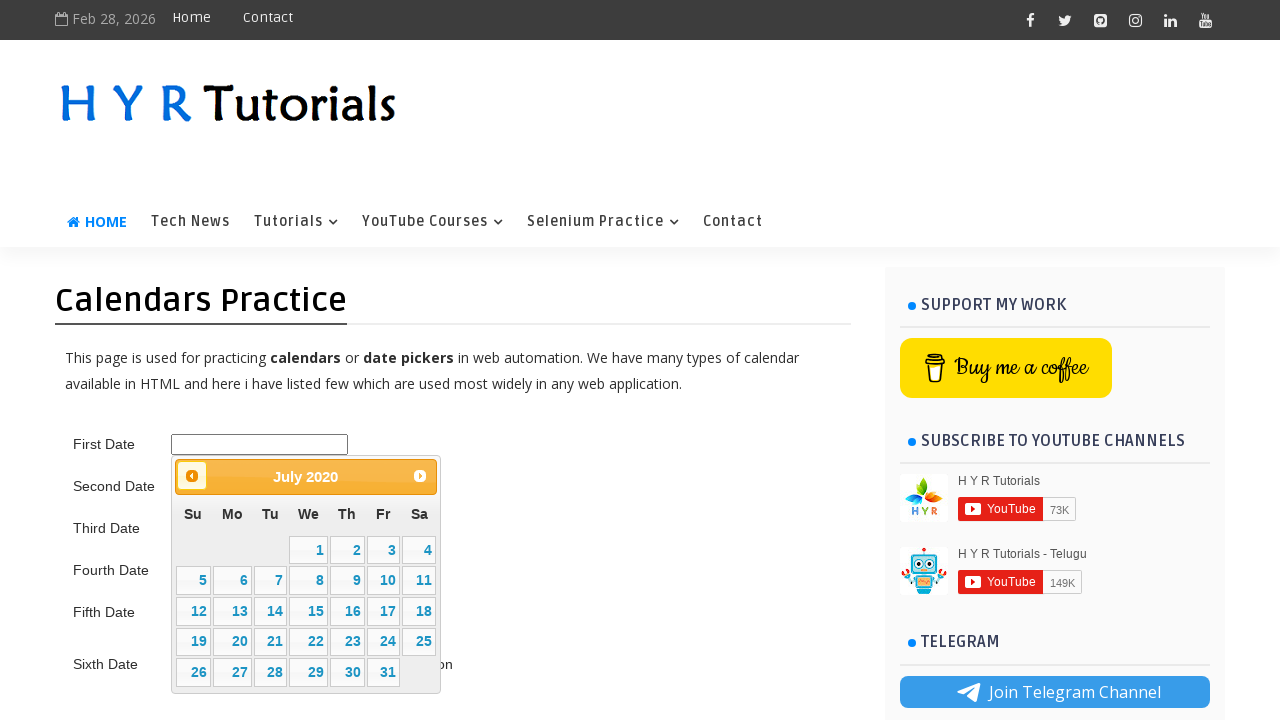

Retrieved updated calendar title: July 2020
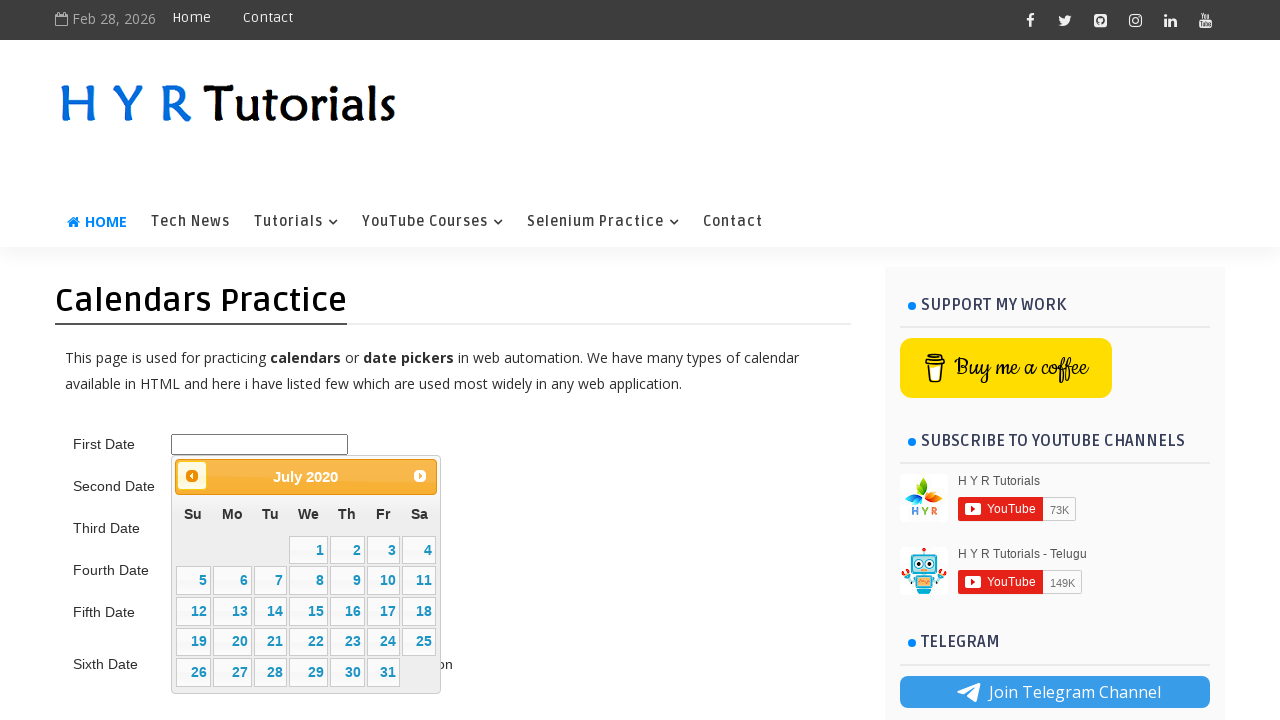

Clicked previous button to navigate backwards (current: 6/2020, target: 5/2015) at (192, 476) on .ui-datepicker-prev
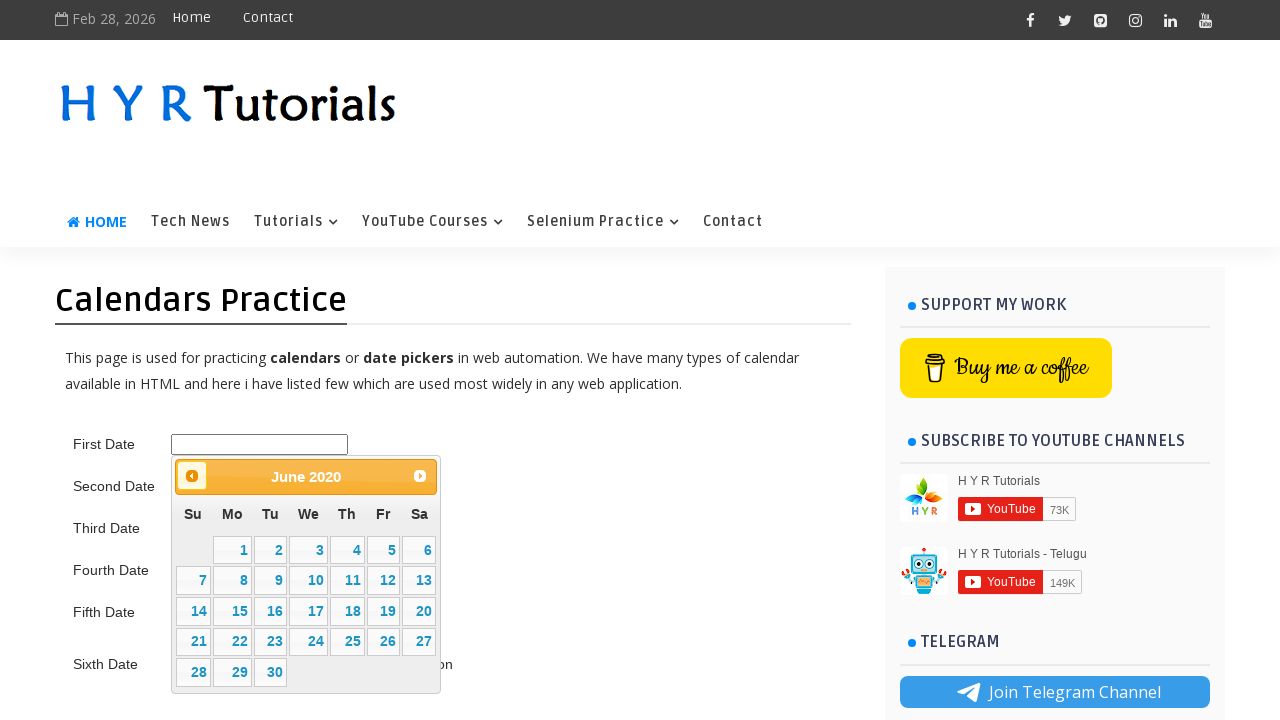

Waited 200ms for calendar to update
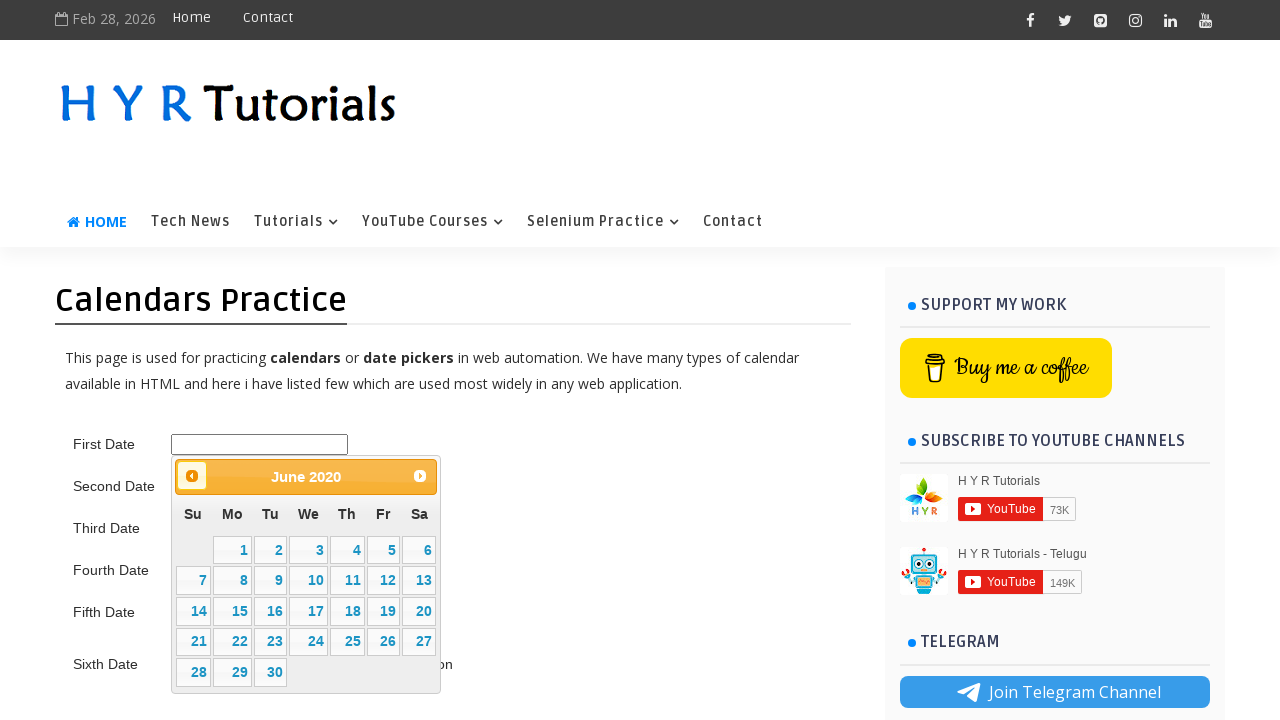

Retrieved updated calendar title: June 2020
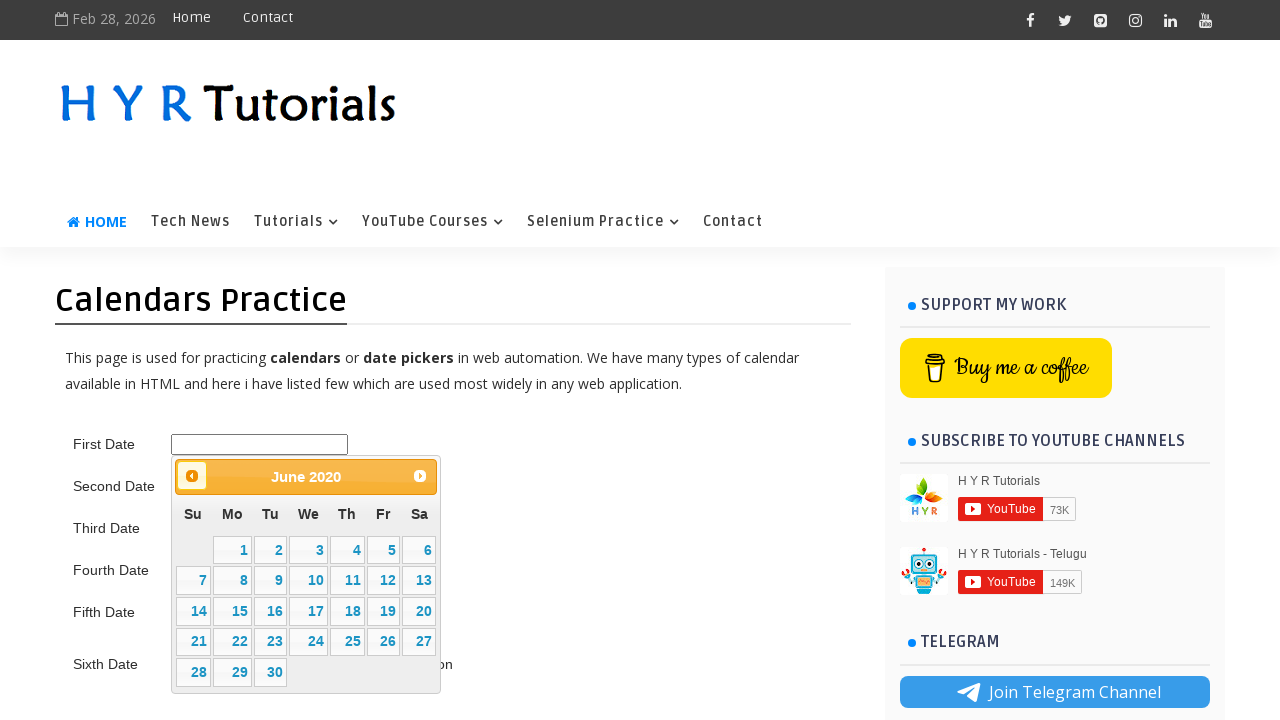

Clicked previous button to navigate backwards (current: 5/2020, target: 5/2015) at (192, 476) on .ui-datepicker-prev
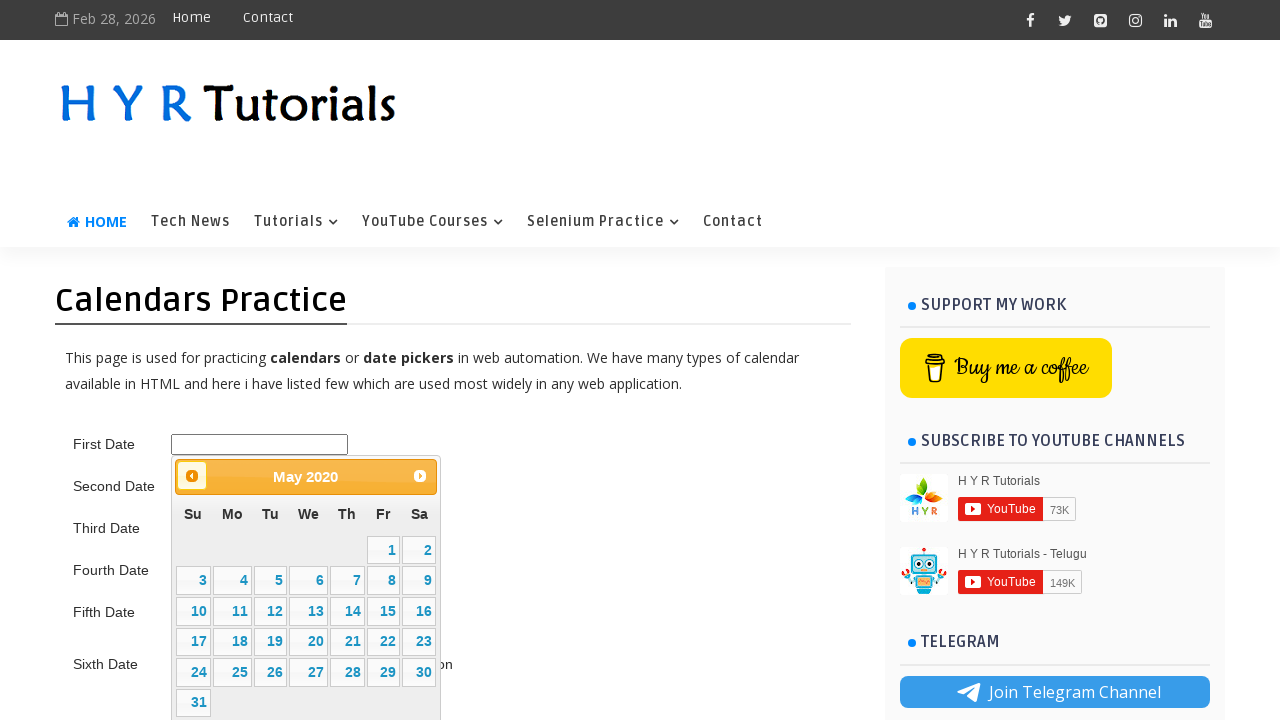

Waited 200ms for calendar to update
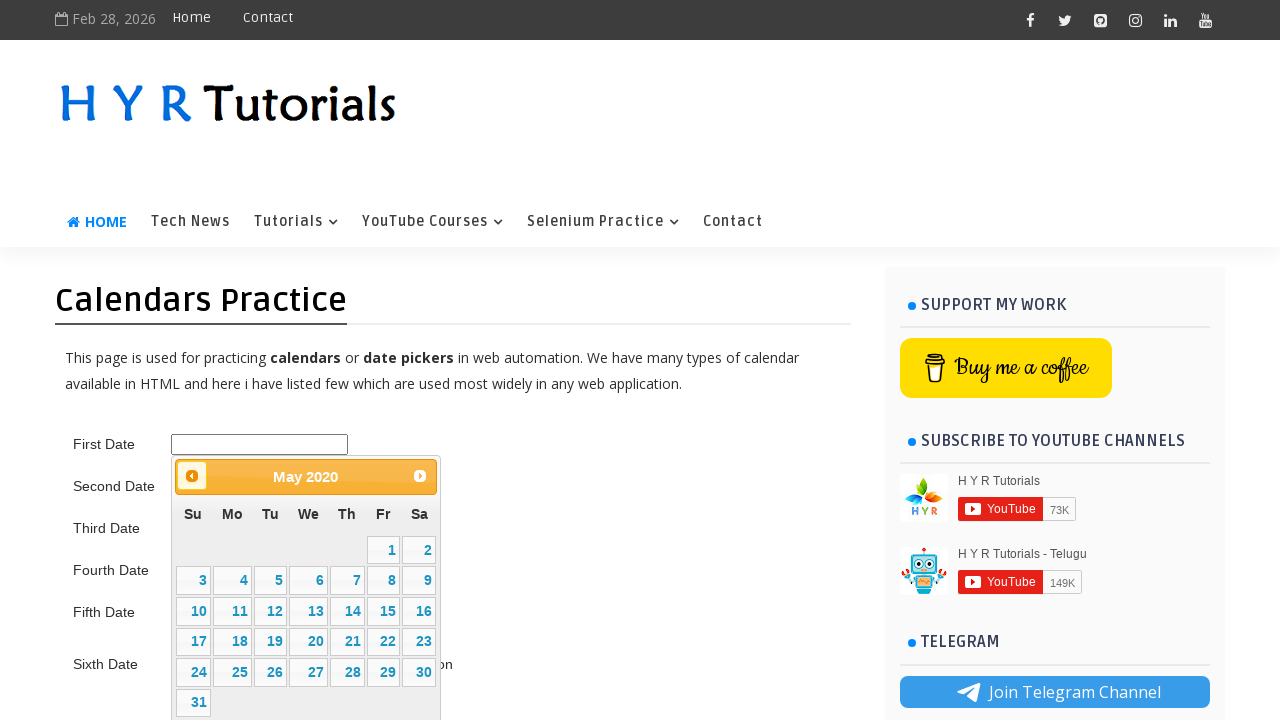

Retrieved updated calendar title: May 2020
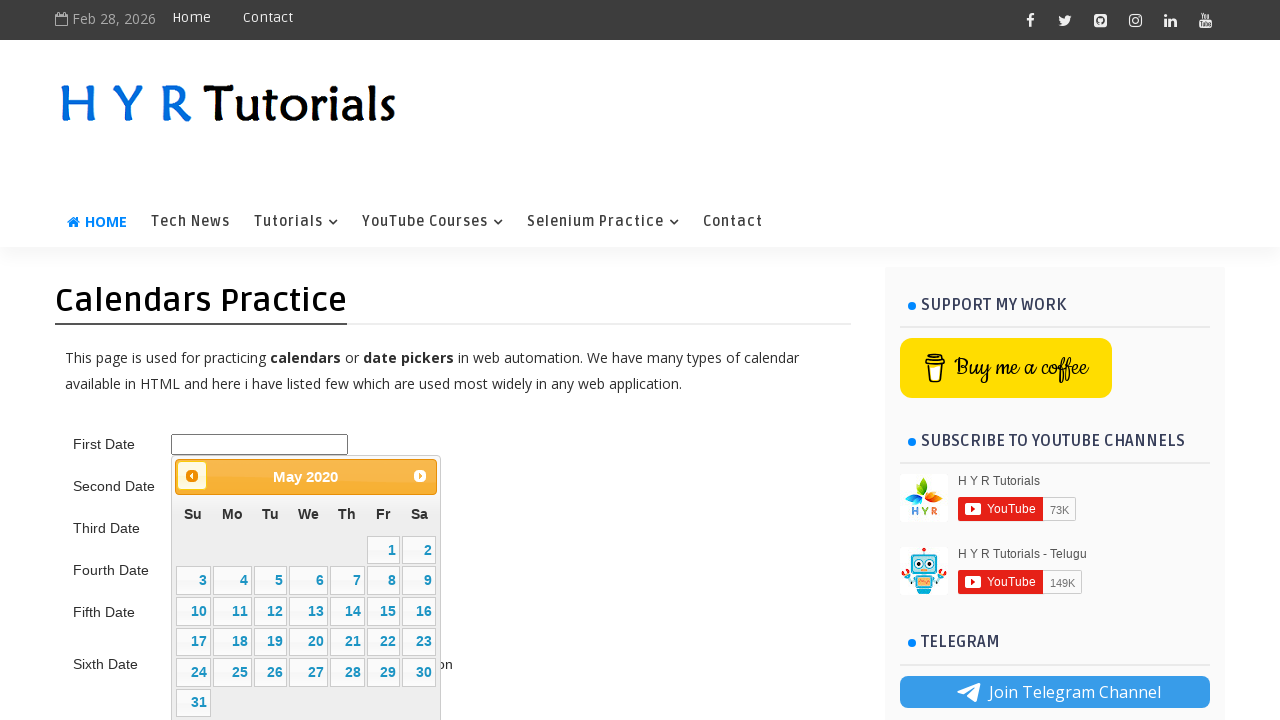

Clicked previous button to navigate backwards (current: 4/2020, target: 5/2015) at (192, 476) on .ui-datepicker-prev
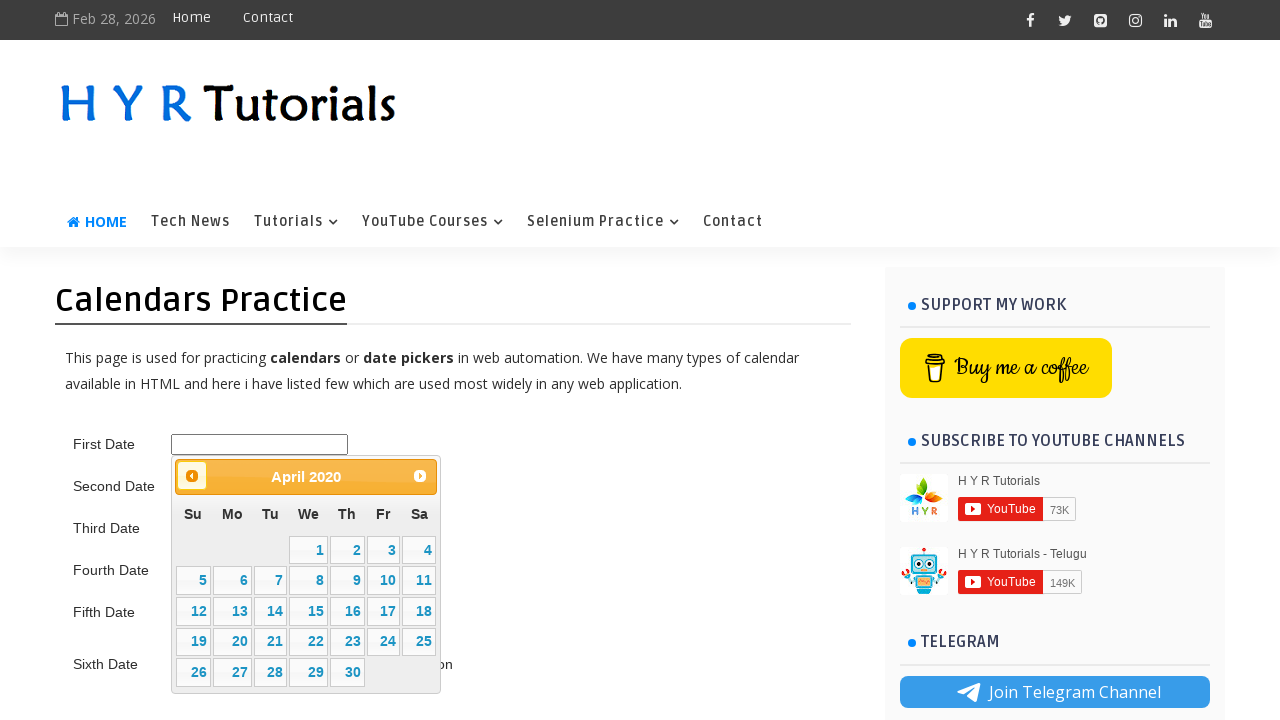

Waited 200ms for calendar to update
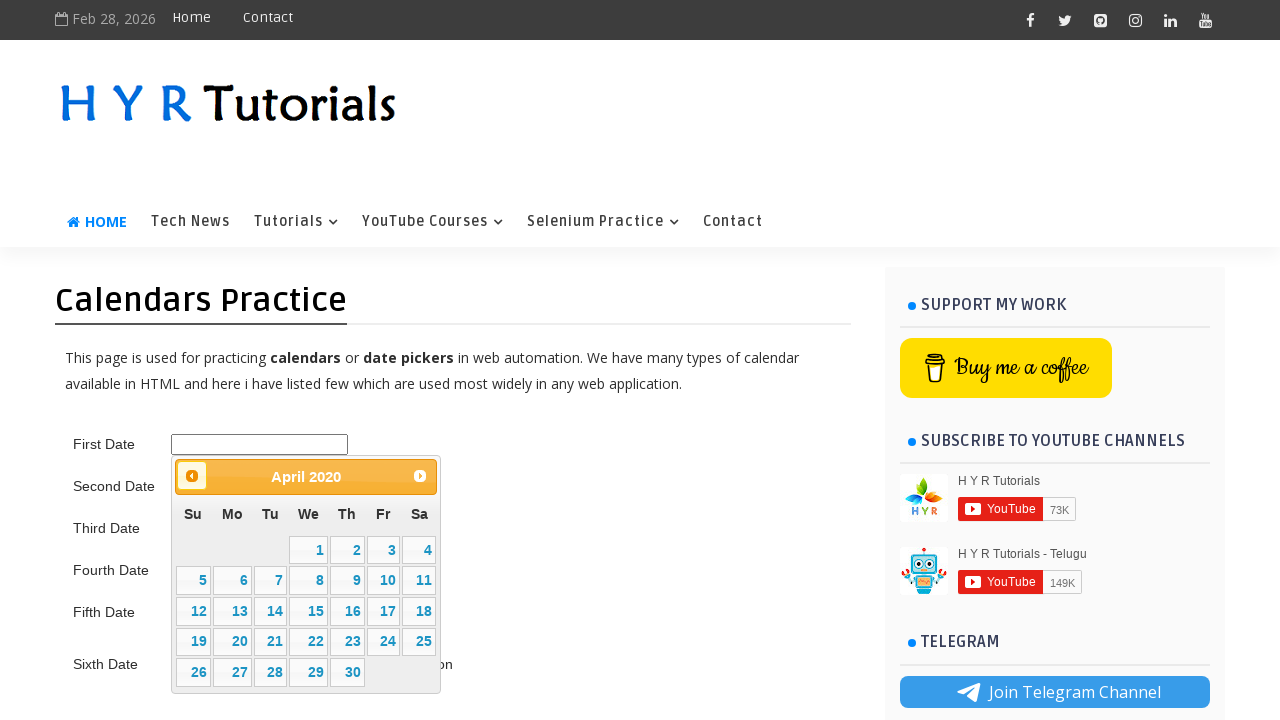

Retrieved updated calendar title: April 2020
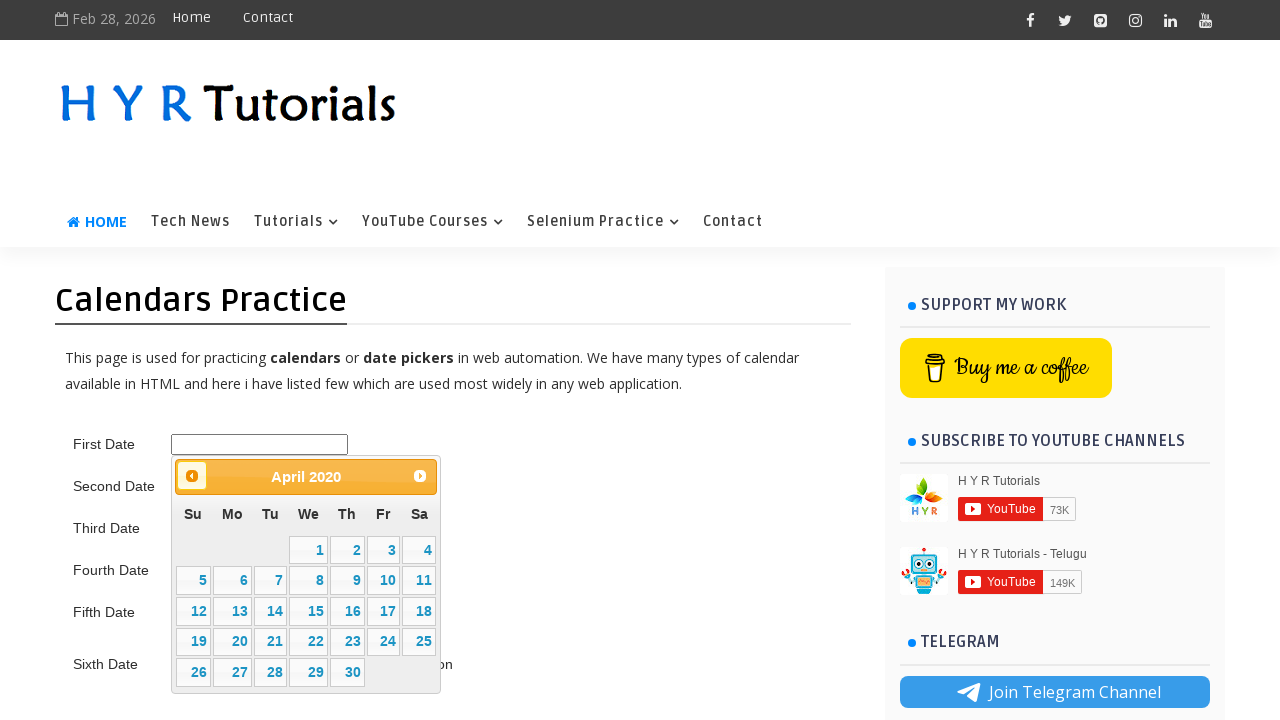

Clicked previous button to navigate backwards (current: 3/2020, target: 5/2015) at (192, 476) on .ui-datepicker-prev
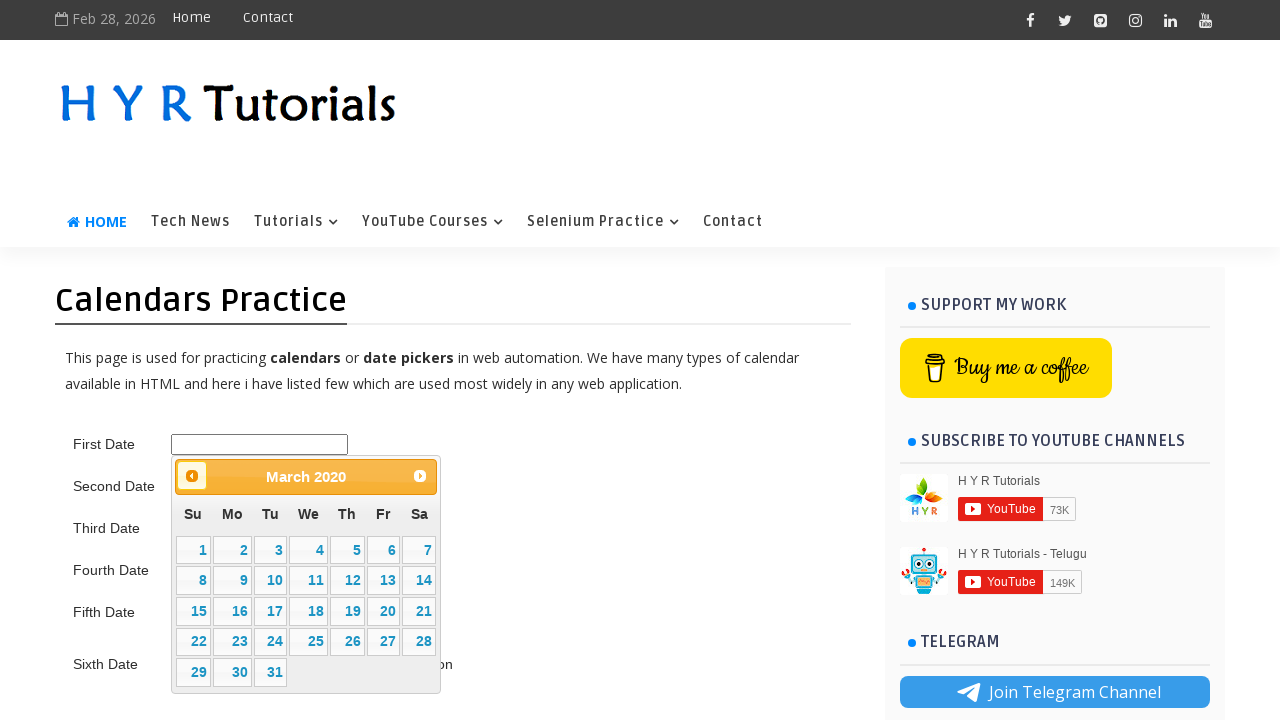

Waited 200ms for calendar to update
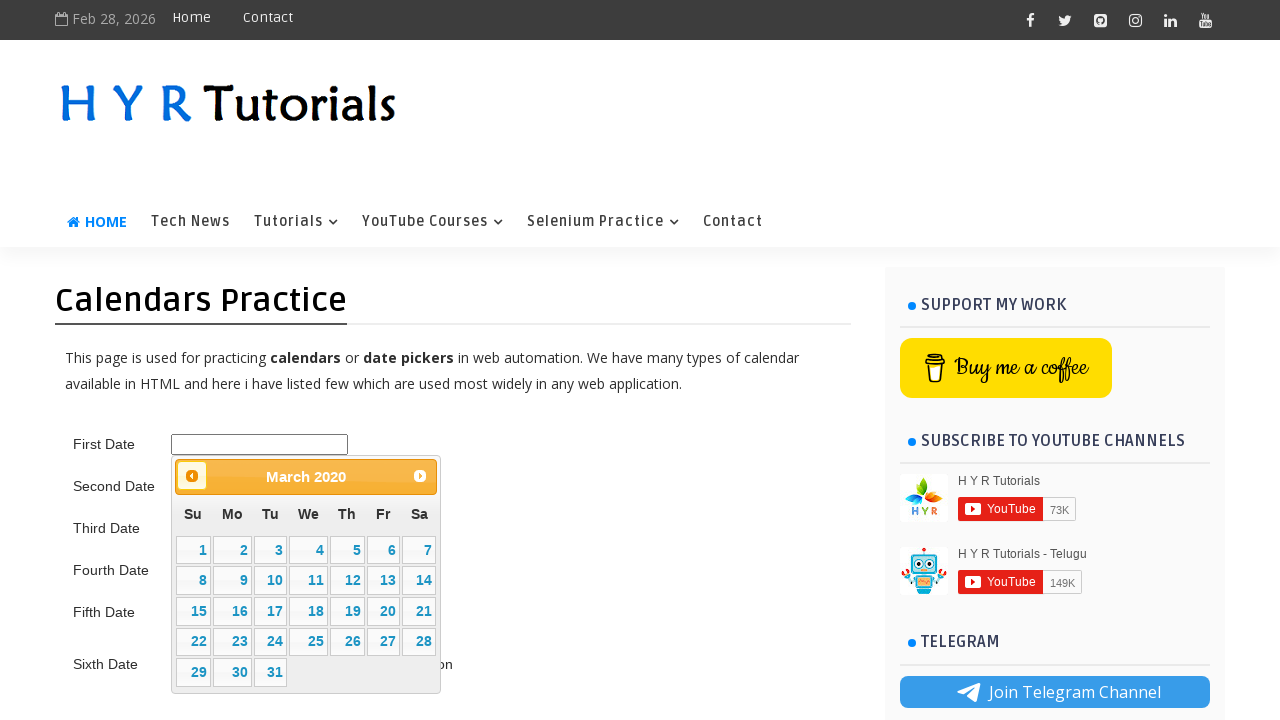

Retrieved updated calendar title: March 2020
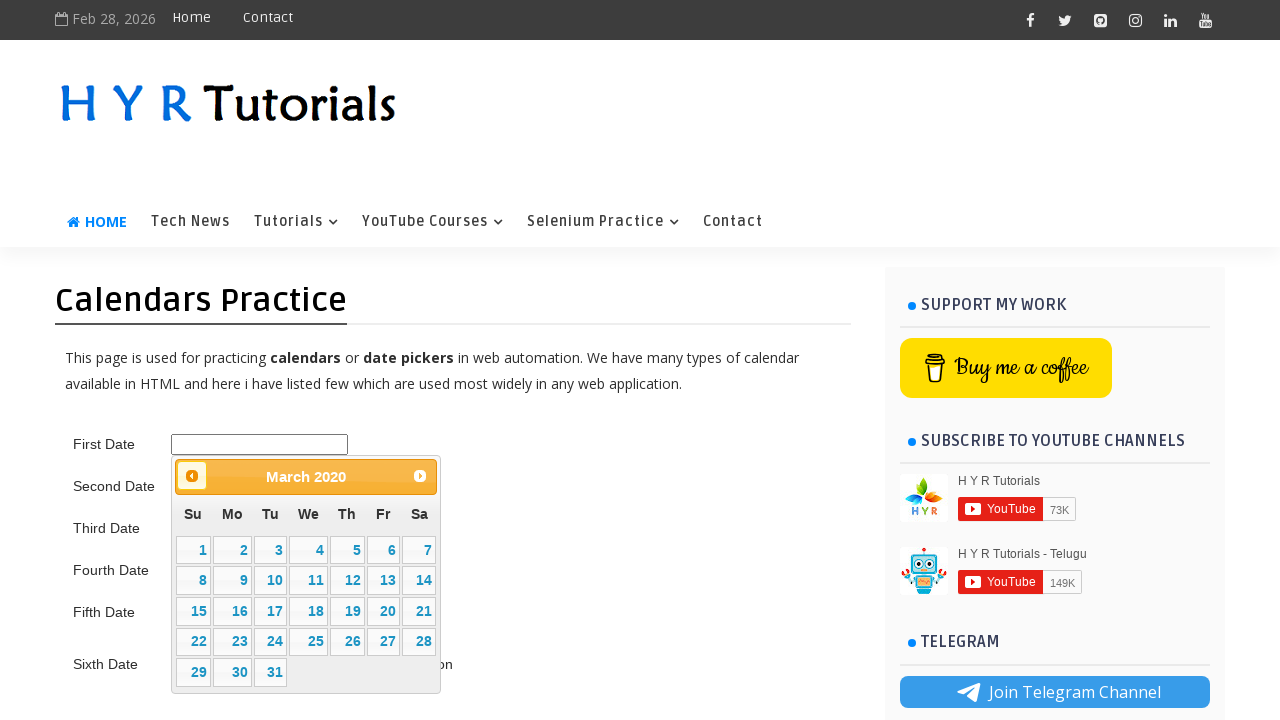

Clicked previous button to navigate backwards (current: 2/2020, target: 5/2015) at (192, 476) on .ui-datepicker-prev
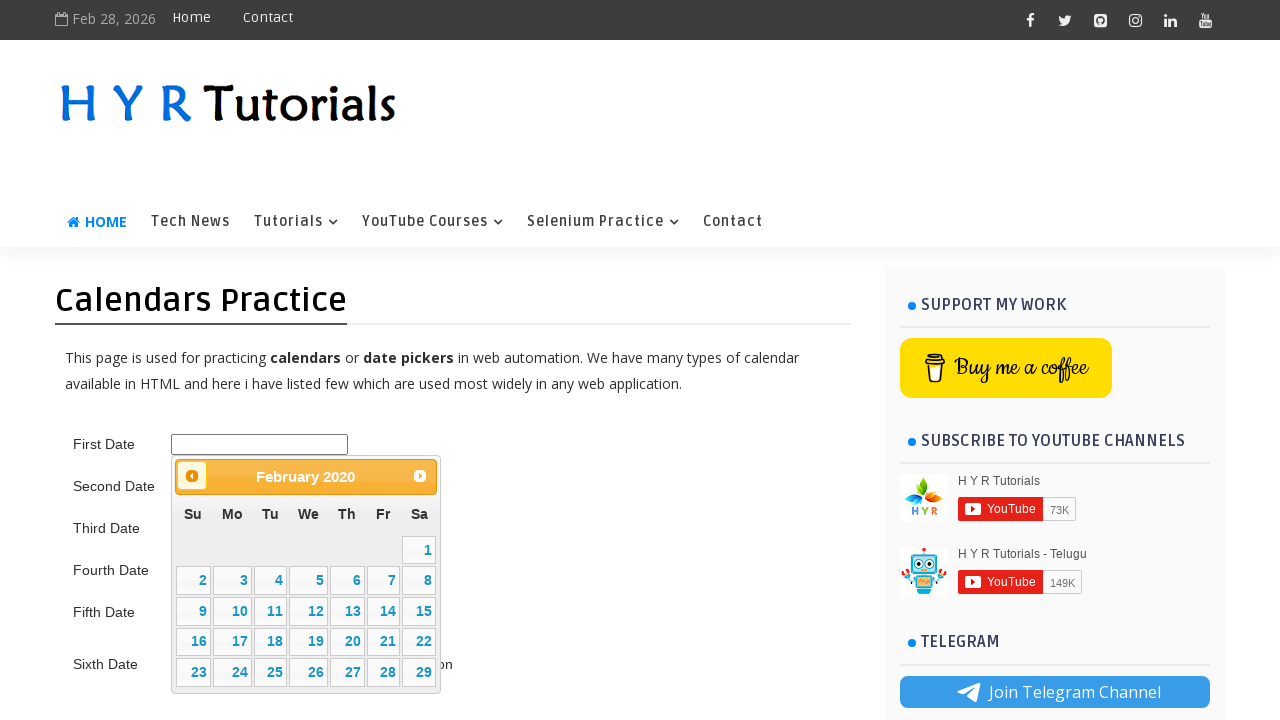

Waited 200ms for calendar to update
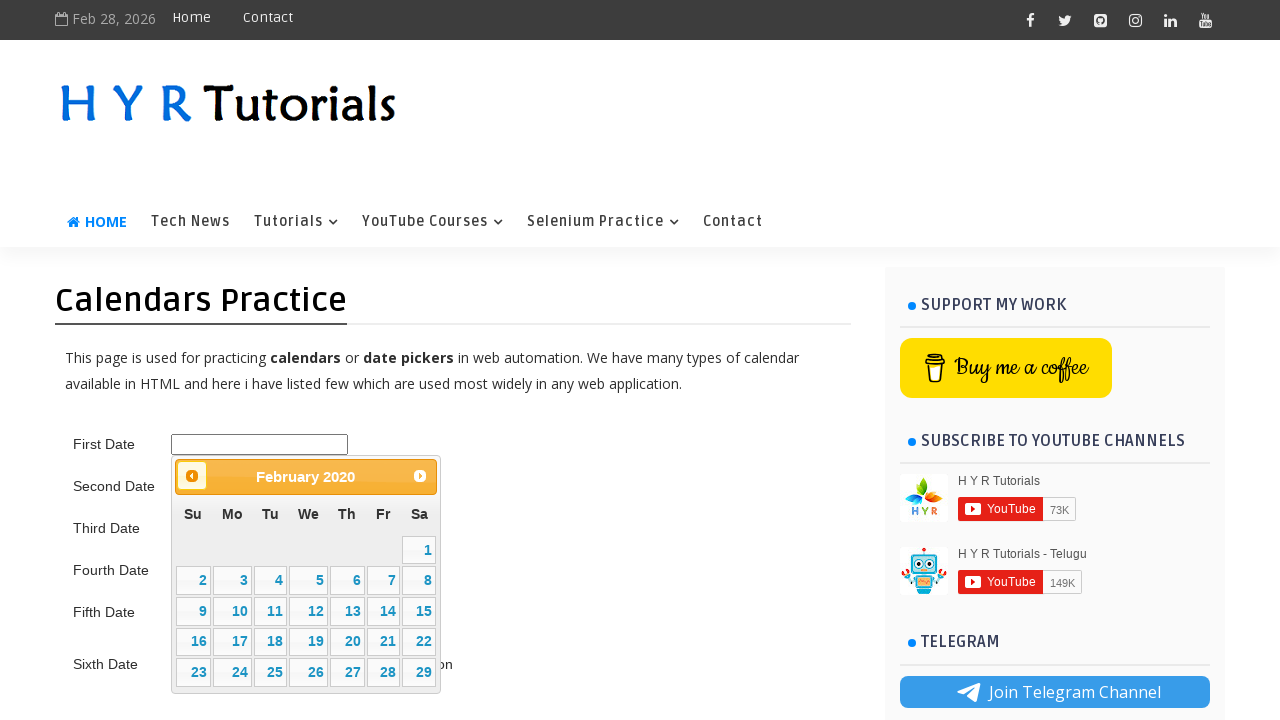

Retrieved updated calendar title: February 2020
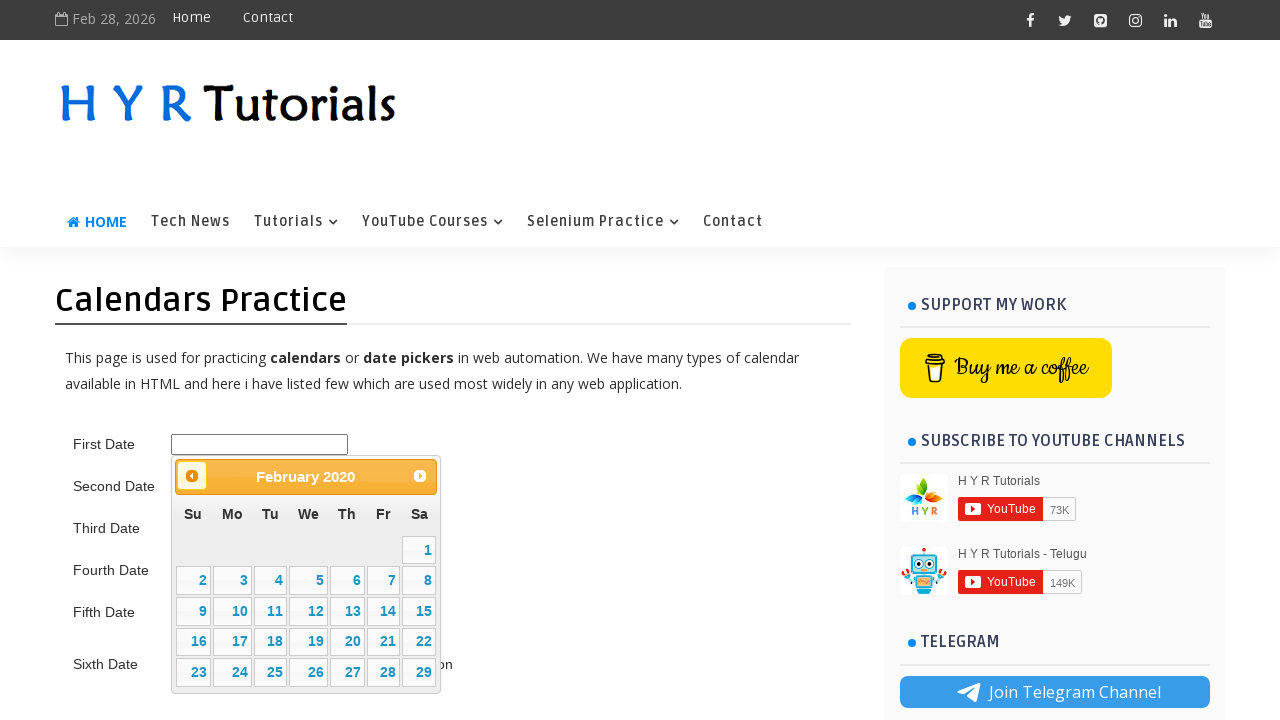

Clicked previous button to navigate backwards (current: 1/2020, target: 5/2015) at (192, 476) on .ui-datepicker-prev
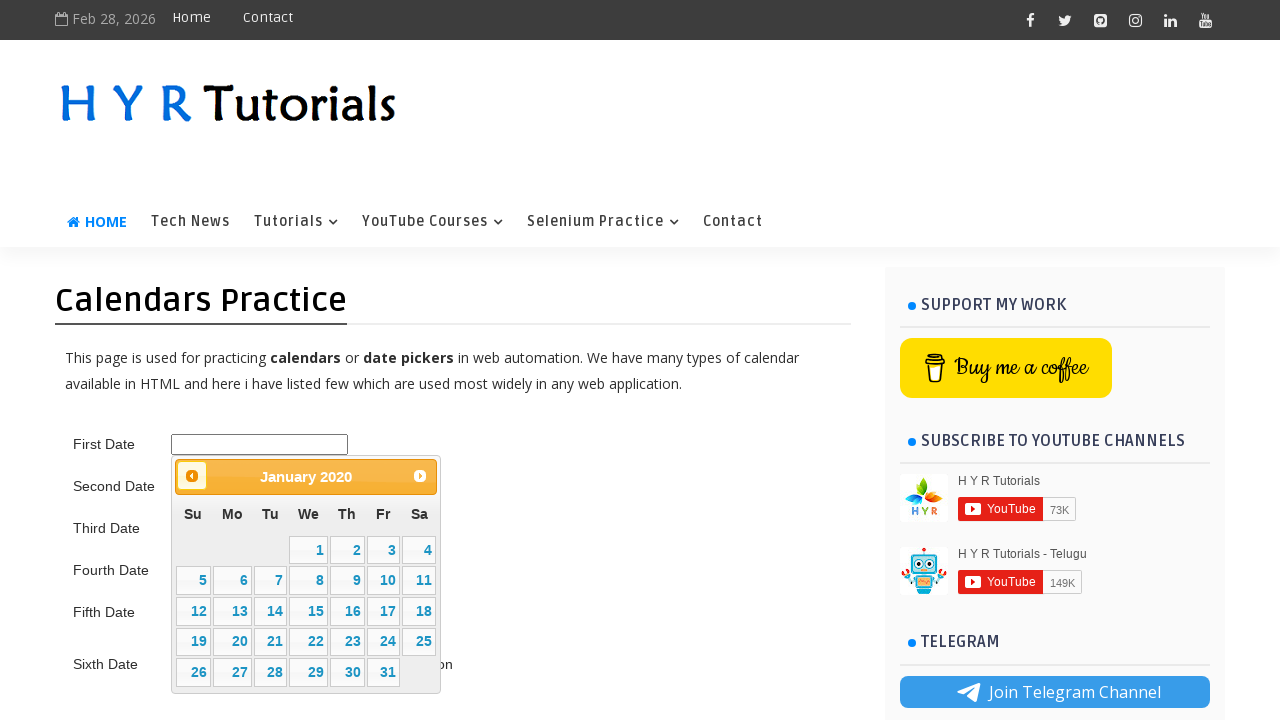

Waited 200ms for calendar to update
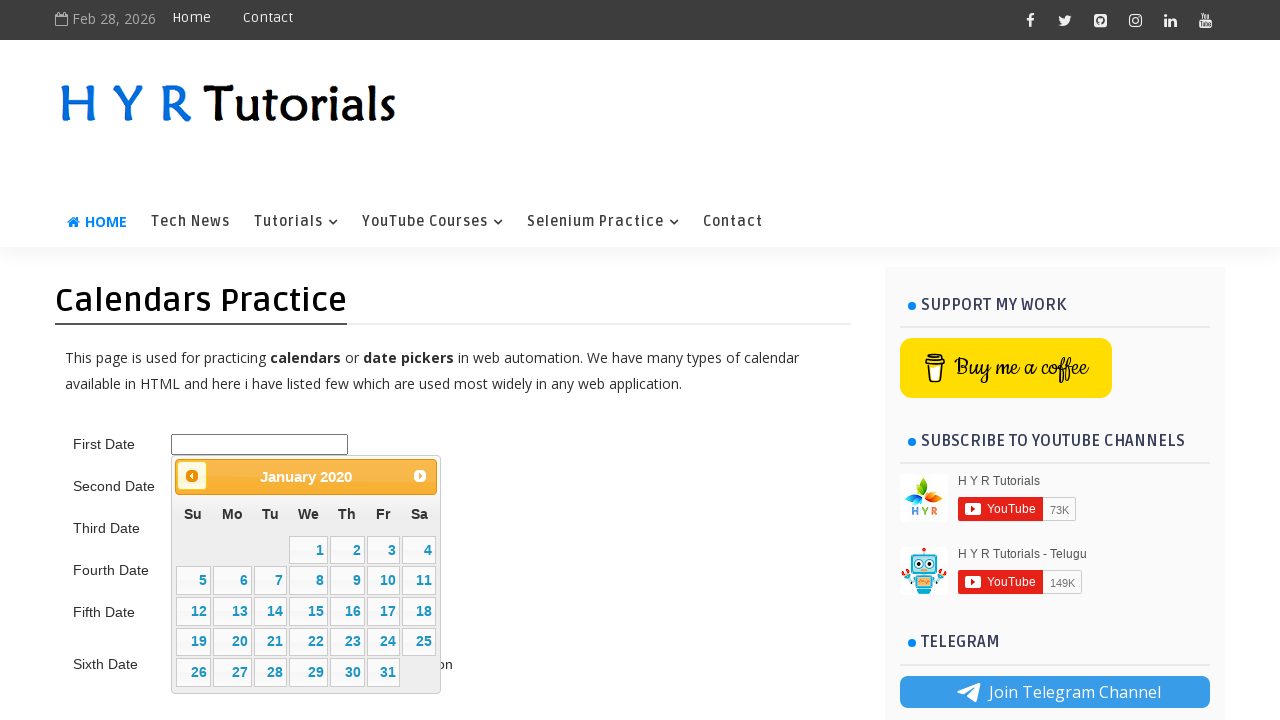

Retrieved updated calendar title: January 2020
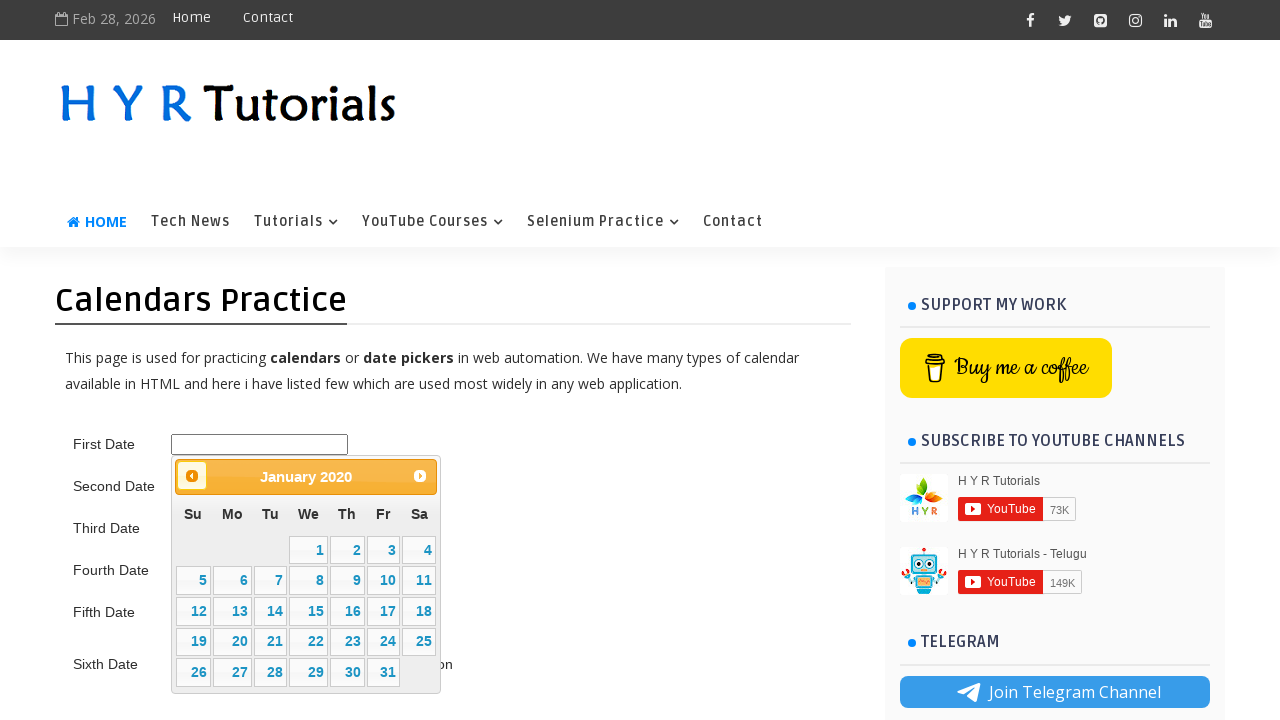

Clicked previous button to navigate backwards (current: 0/2020, target: 5/2015) at (192, 476) on .ui-datepicker-prev
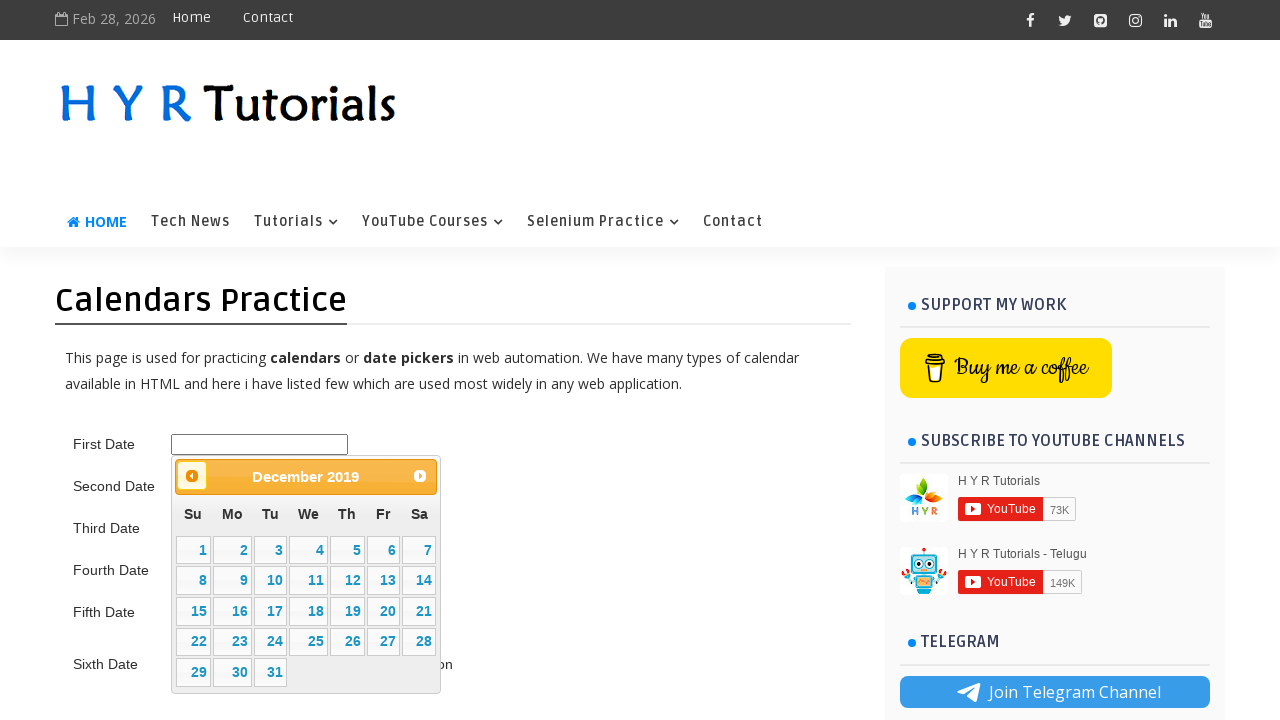

Waited 200ms for calendar to update
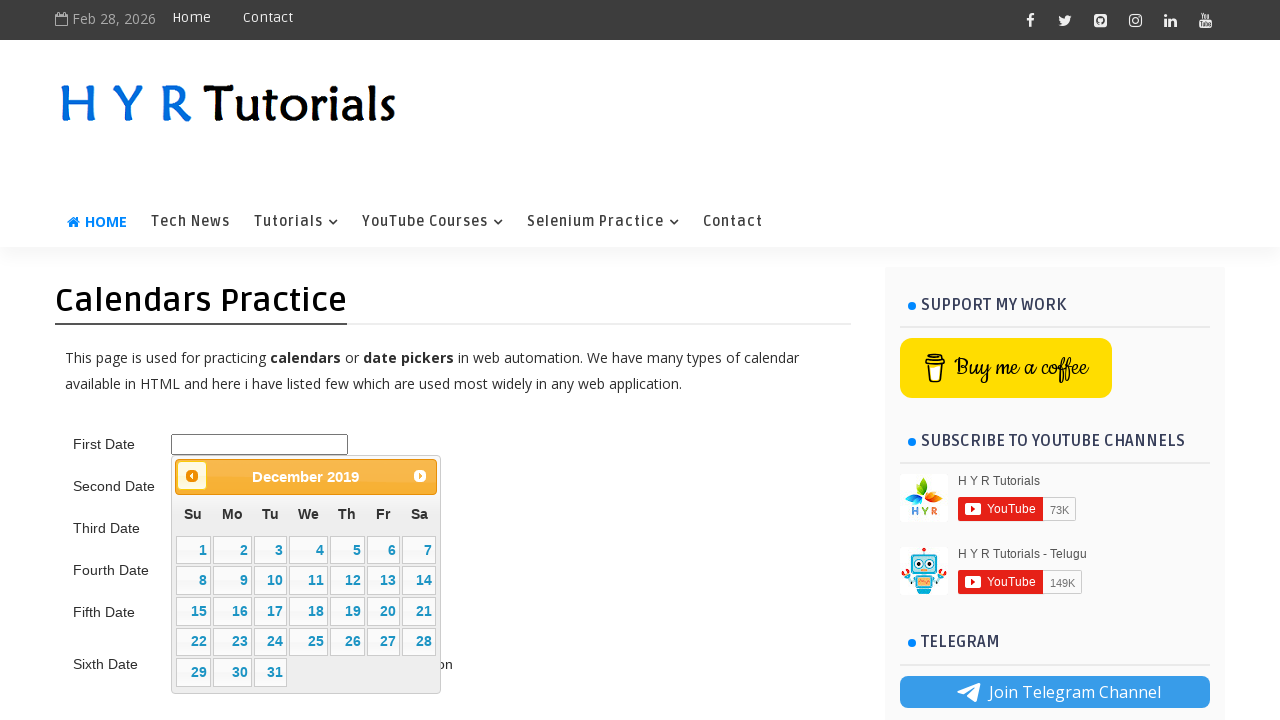

Retrieved updated calendar title: December 2019
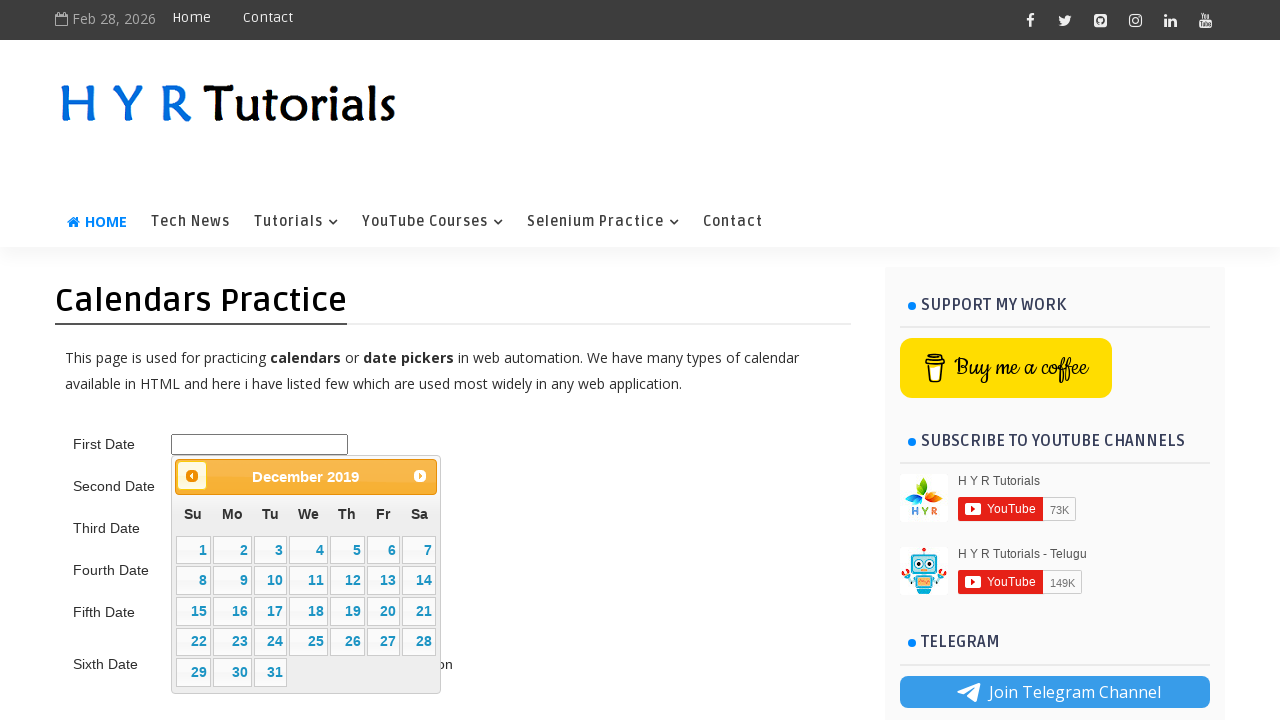

Clicked previous button to navigate backwards (current: 11/2019, target: 5/2015) at (192, 476) on .ui-datepicker-prev
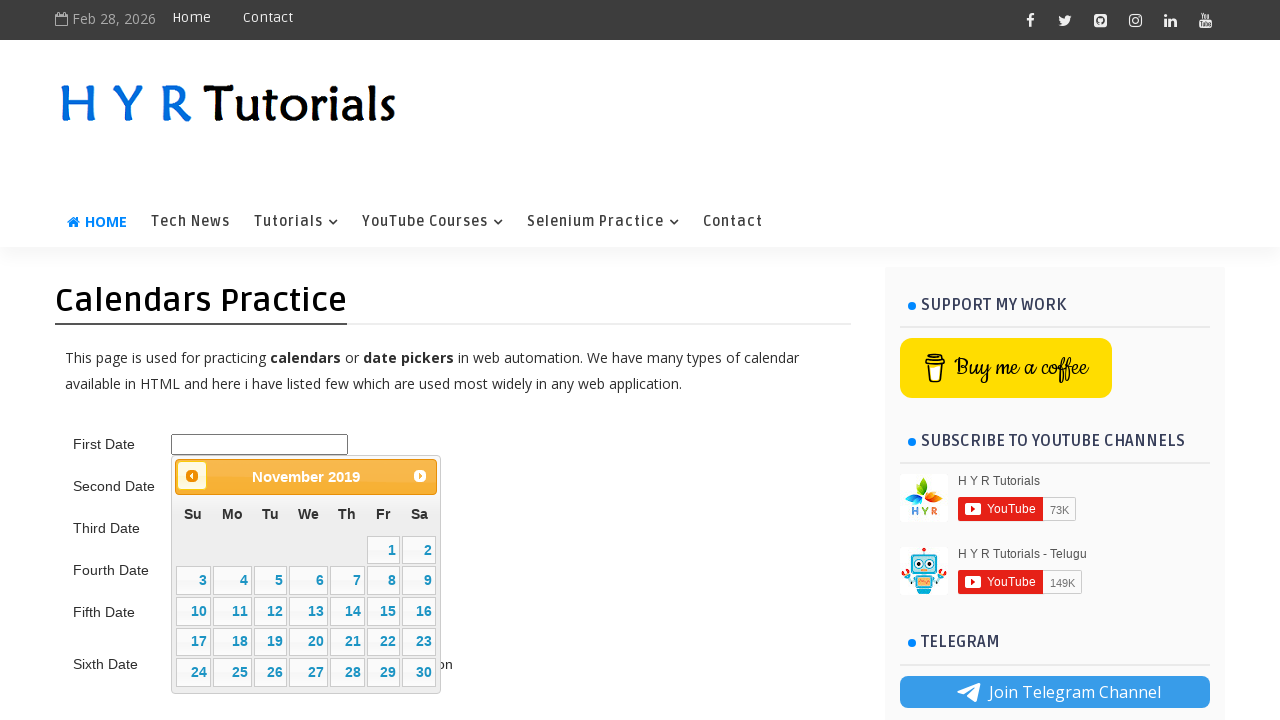

Waited 200ms for calendar to update
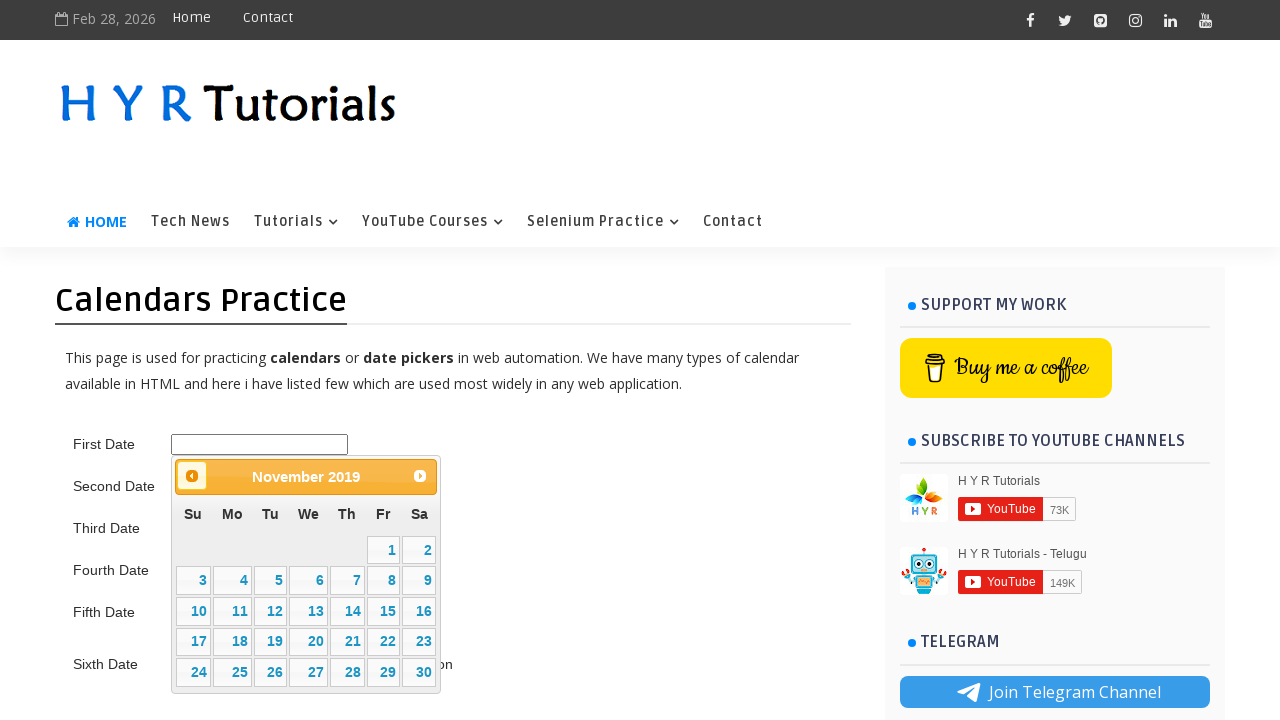

Retrieved updated calendar title: November 2019
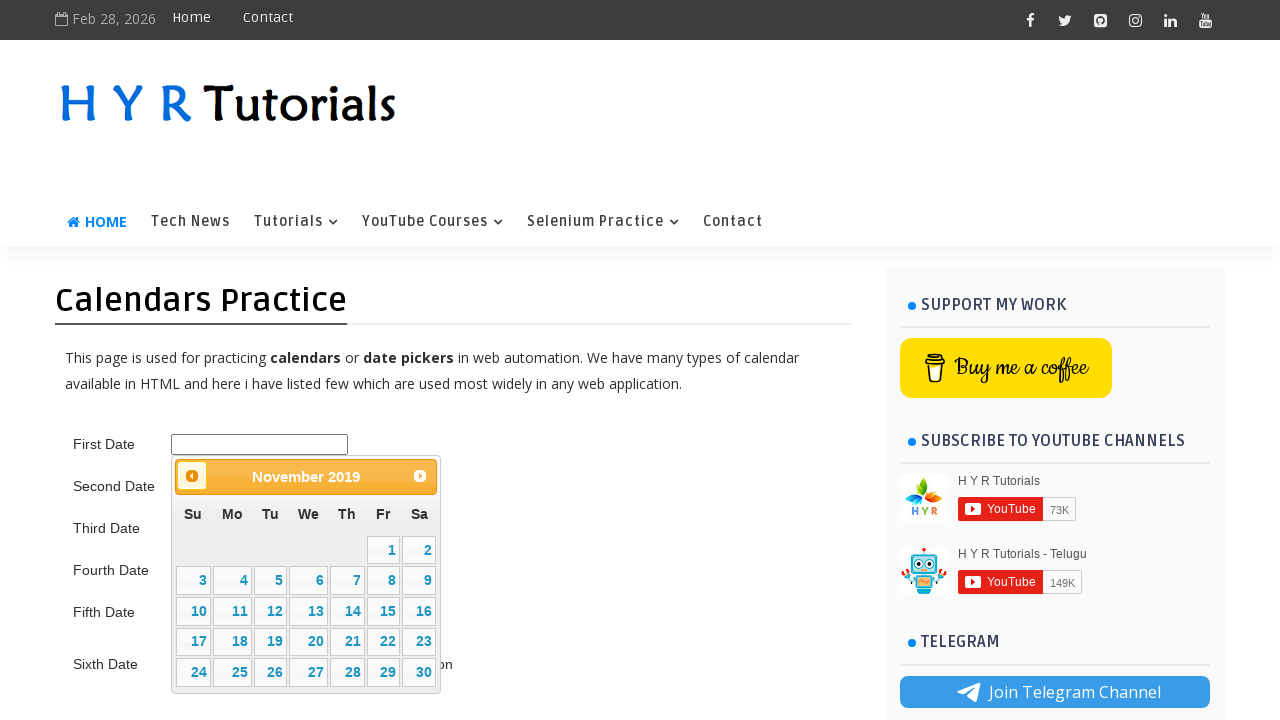

Clicked previous button to navigate backwards (current: 10/2019, target: 5/2015) at (192, 476) on .ui-datepicker-prev
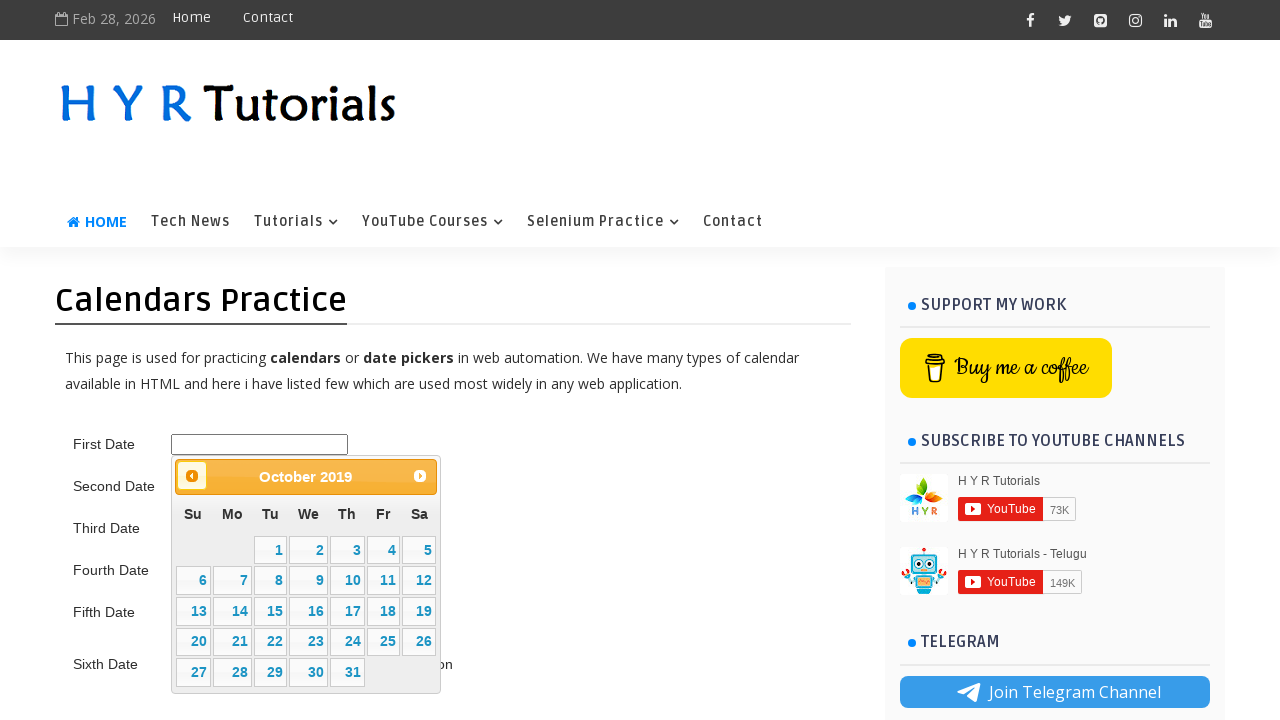

Waited 200ms for calendar to update
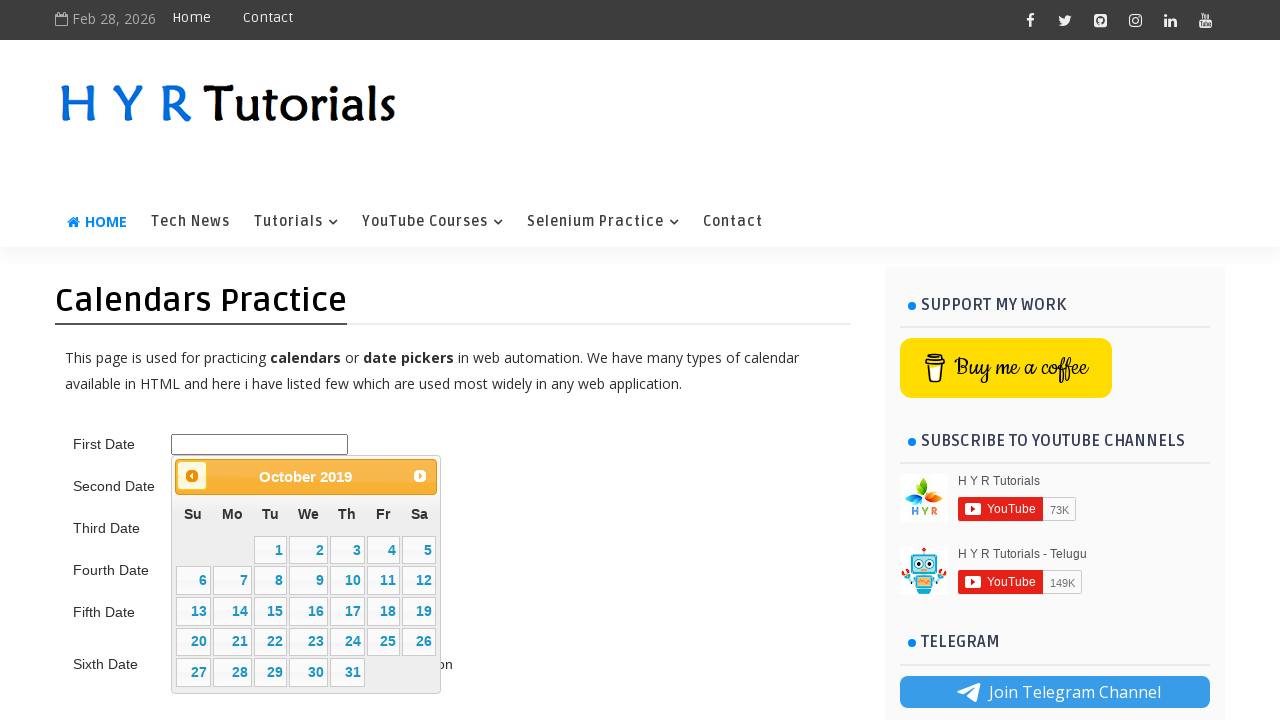

Retrieved updated calendar title: October 2019
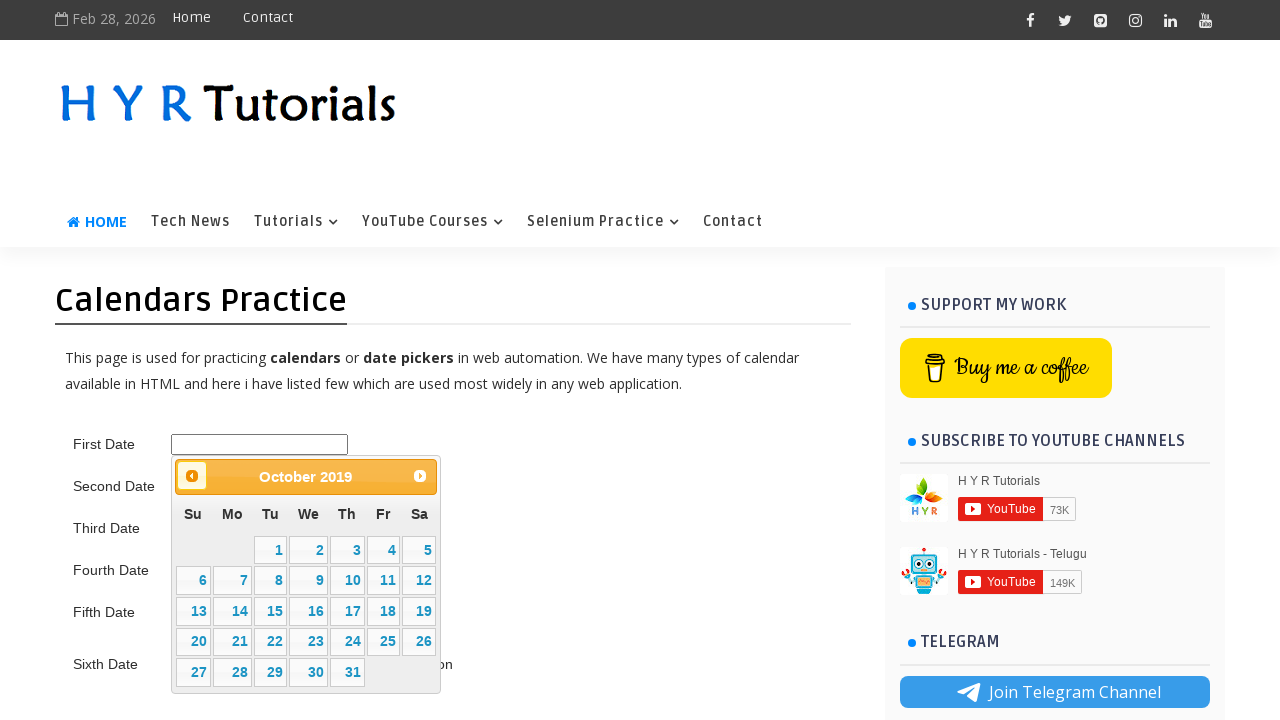

Clicked previous button to navigate backwards (current: 9/2019, target: 5/2015) at (192, 476) on .ui-datepicker-prev
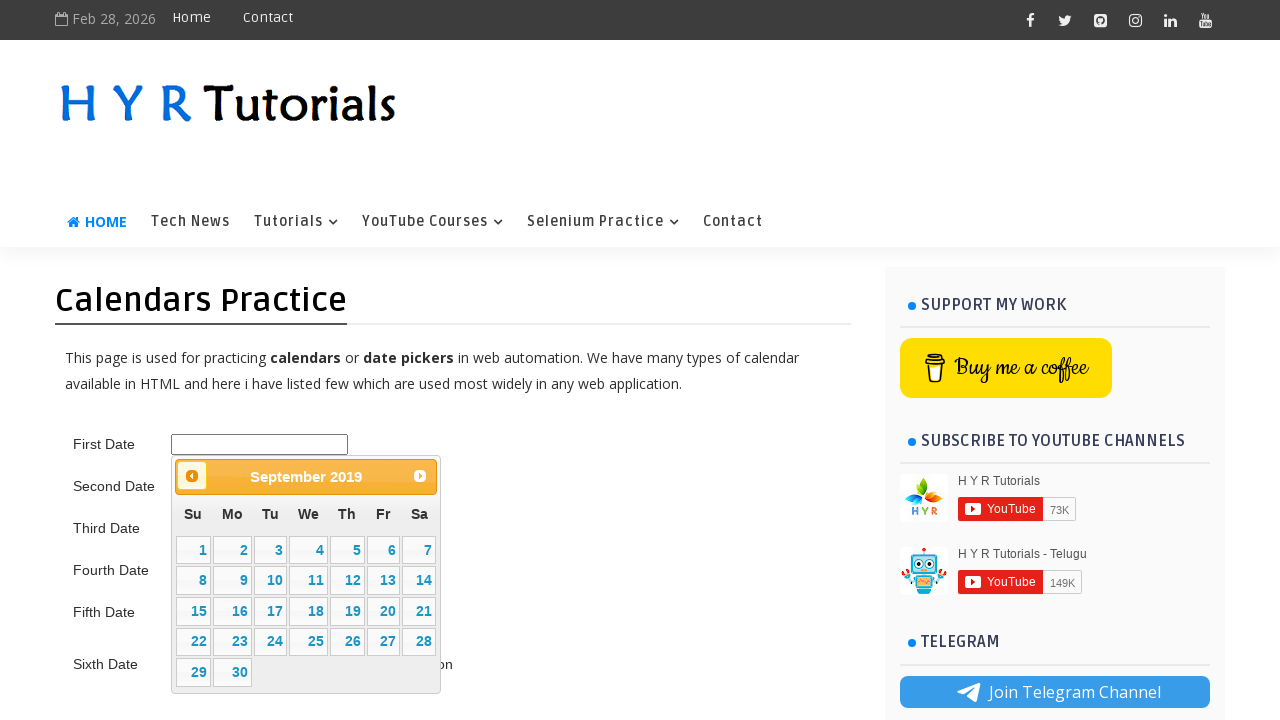

Waited 200ms for calendar to update
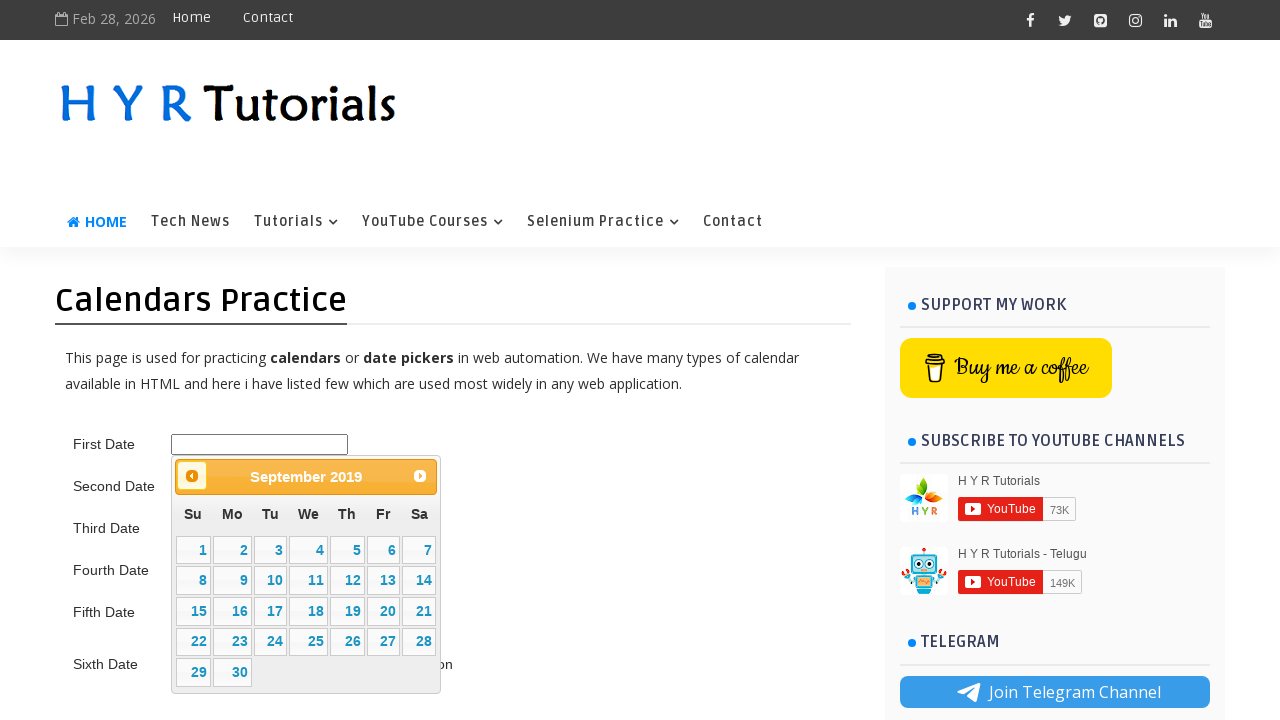

Retrieved updated calendar title: September 2019
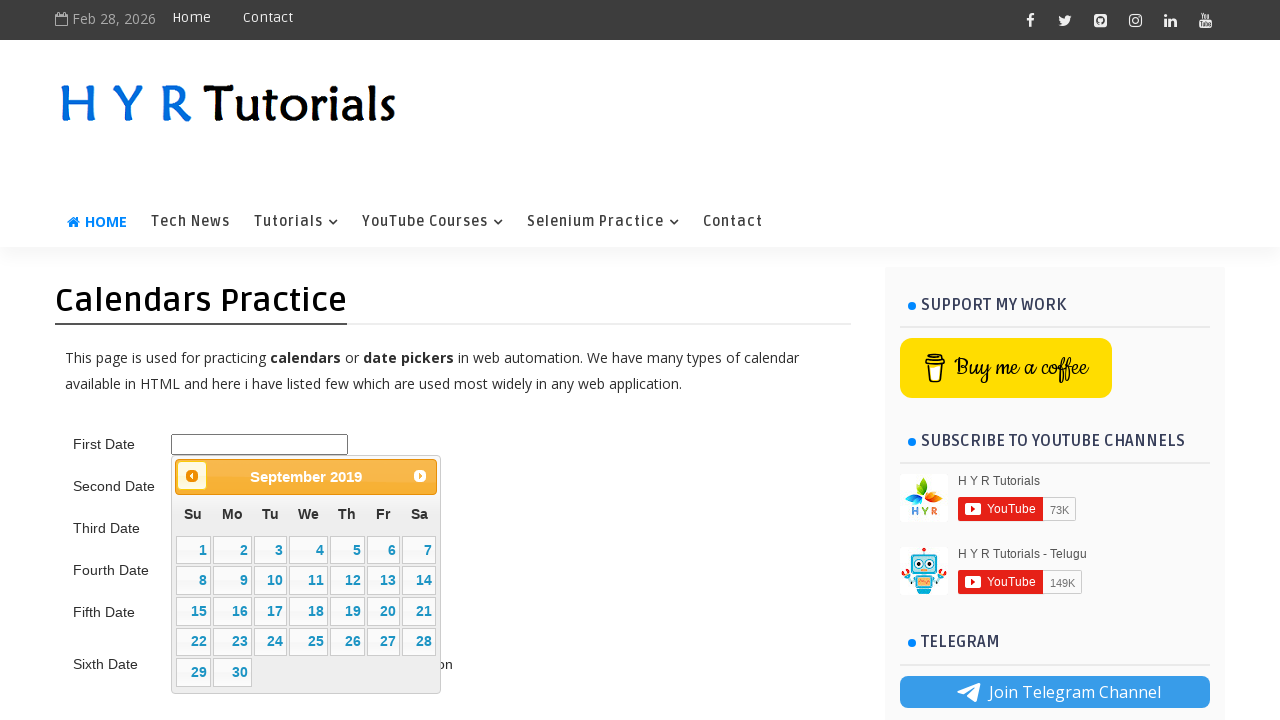

Clicked previous button to navigate backwards (current: 8/2019, target: 5/2015) at (192, 476) on .ui-datepicker-prev
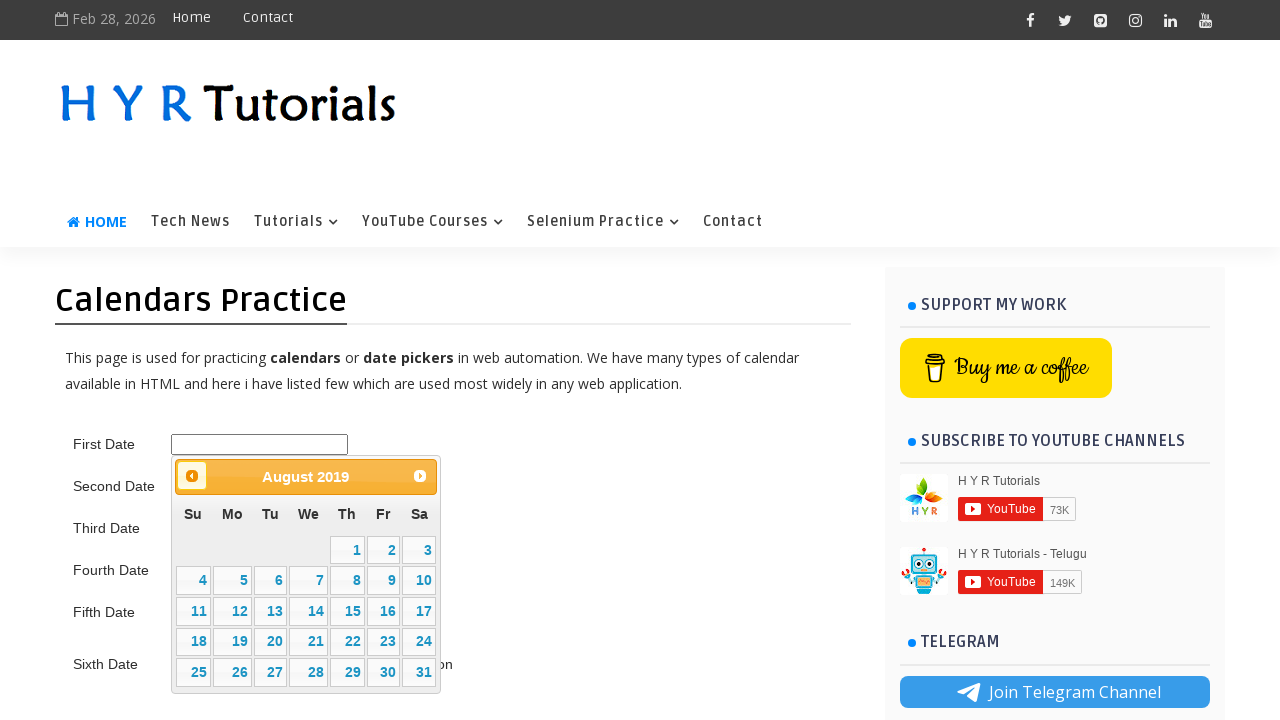

Waited 200ms for calendar to update
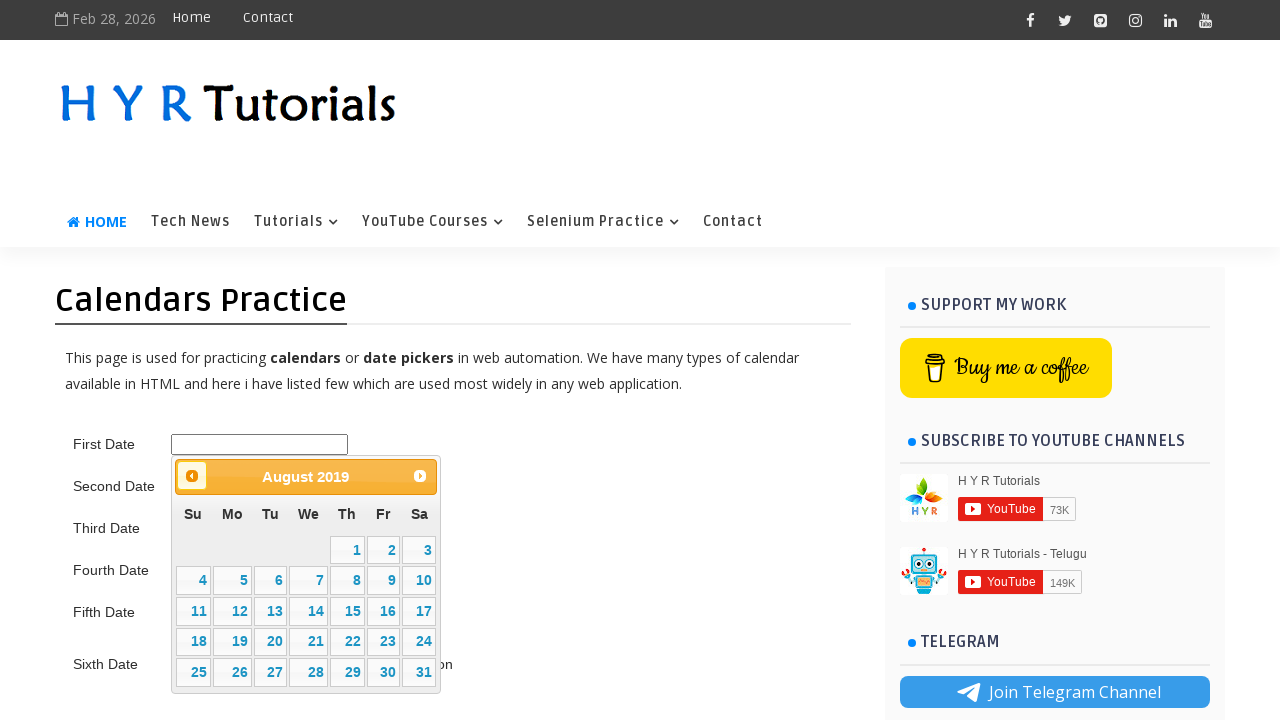

Retrieved updated calendar title: August 2019
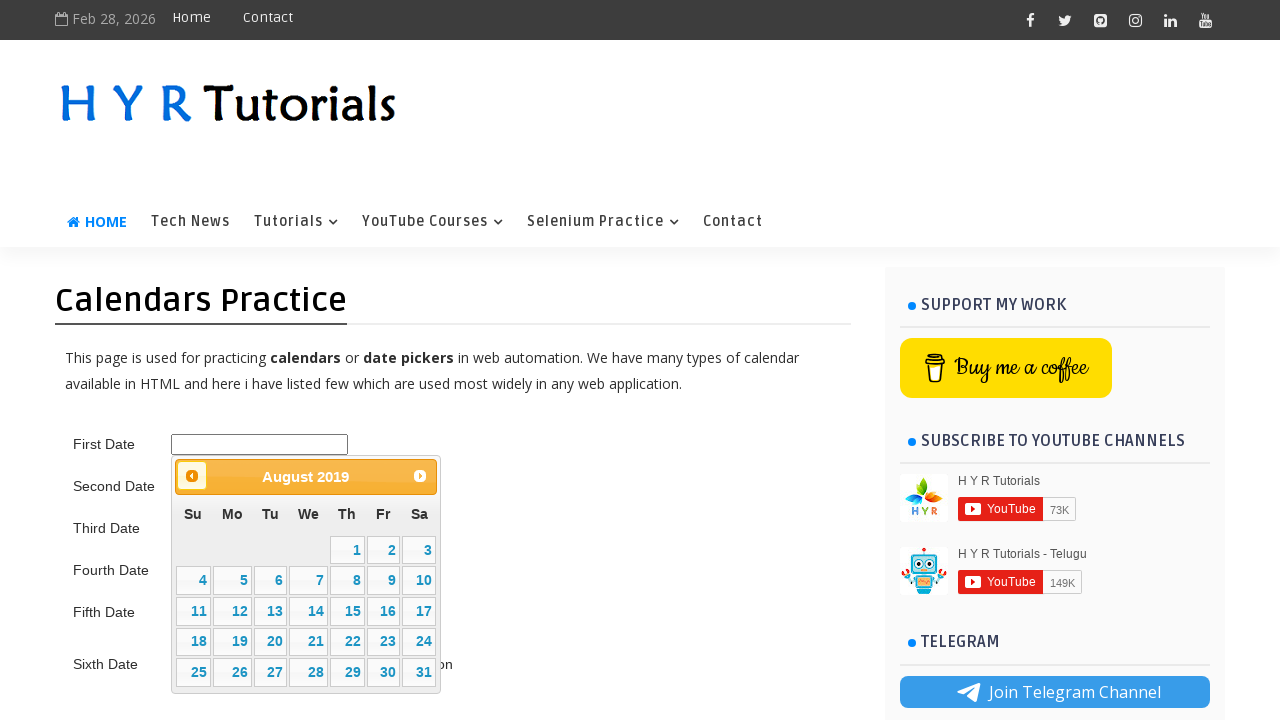

Clicked previous button to navigate backwards (current: 7/2019, target: 5/2015) at (192, 476) on .ui-datepicker-prev
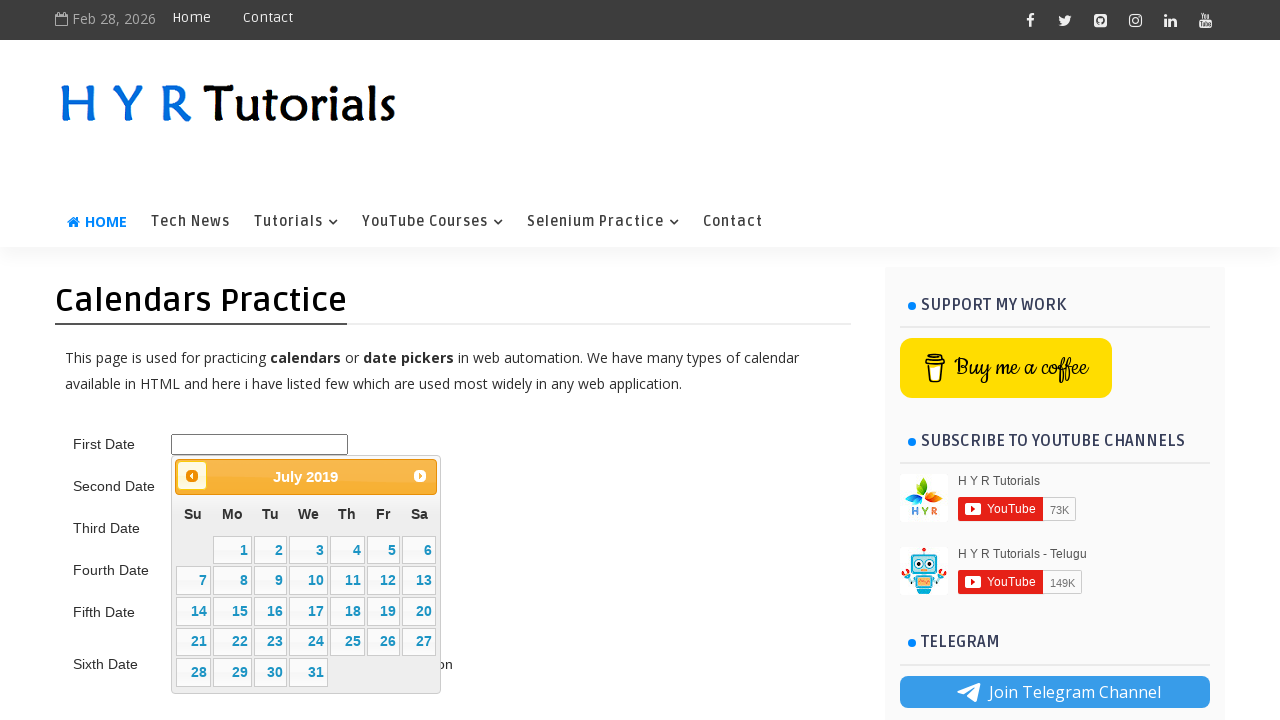

Waited 200ms for calendar to update
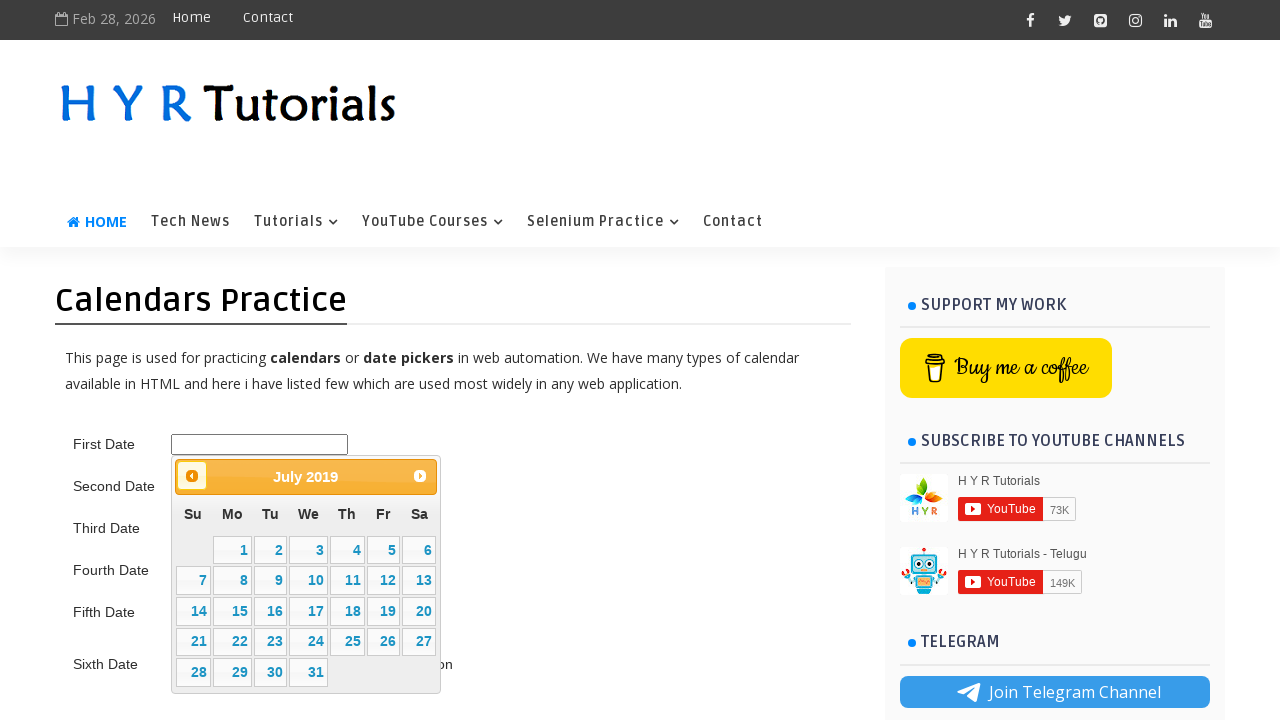

Retrieved updated calendar title: July 2019
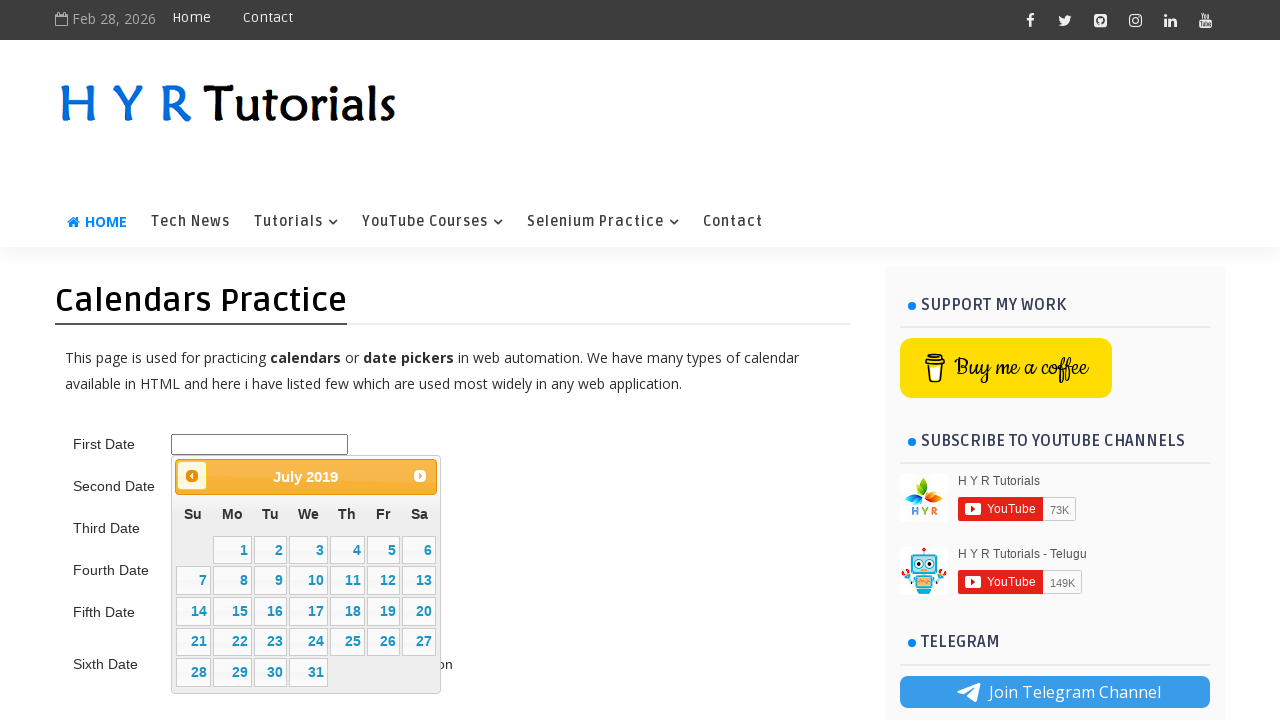

Clicked previous button to navigate backwards (current: 6/2019, target: 5/2015) at (192, 476) on .ui-datepicker-prev
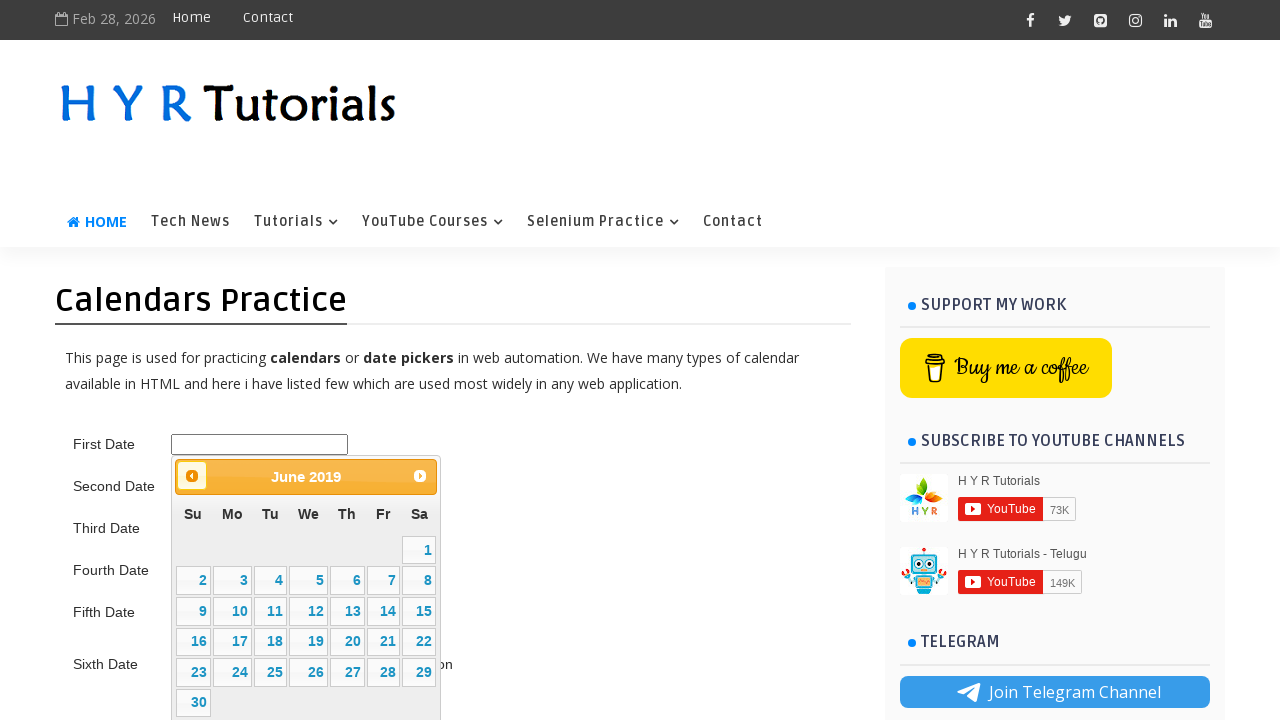

Waited 200ms for calendar to update
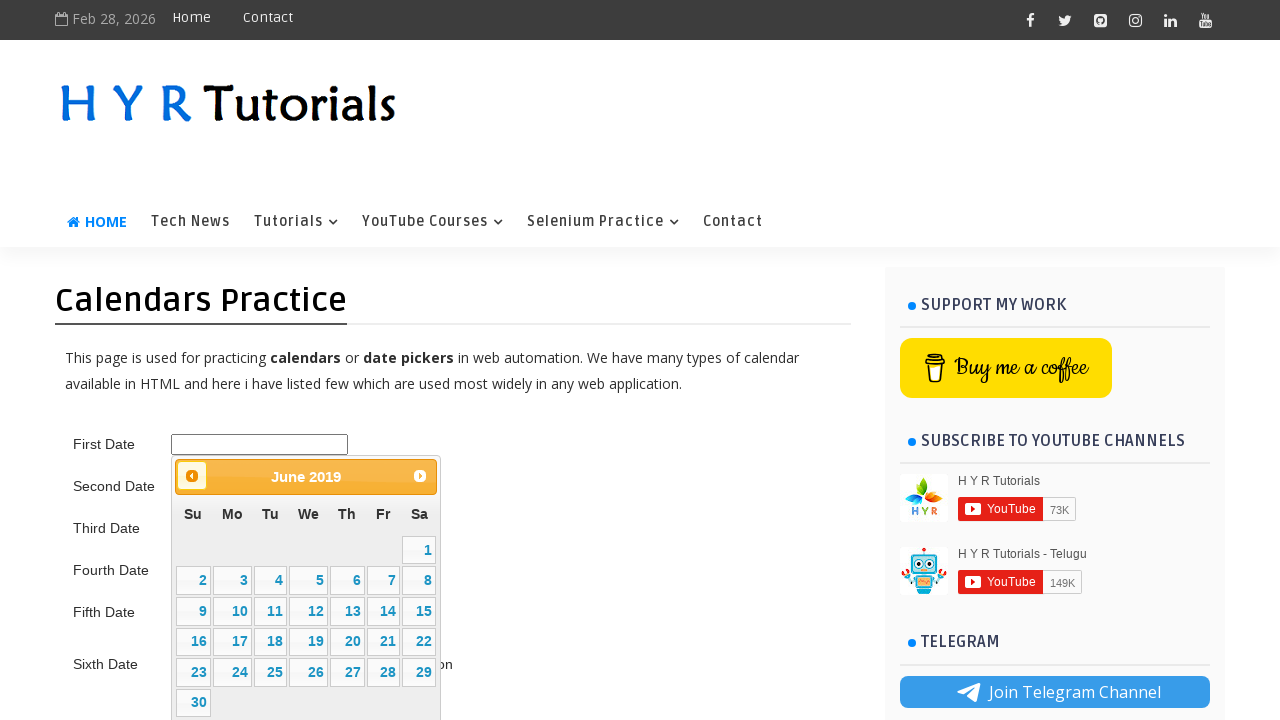

Retrieved updated calendar title: June 2019
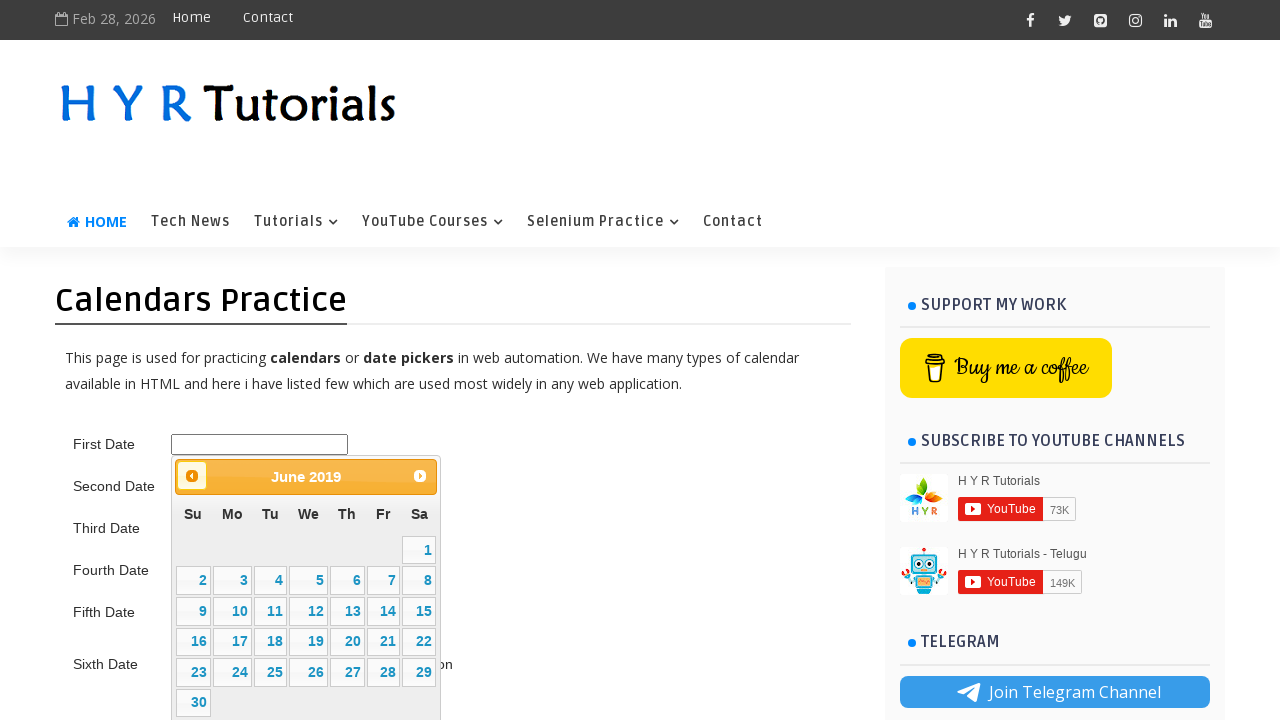

Clicked previous button to navigate backwards (current: 5/2019, target: 5/2015) at (192, 476) on .ui-datepicker-prev
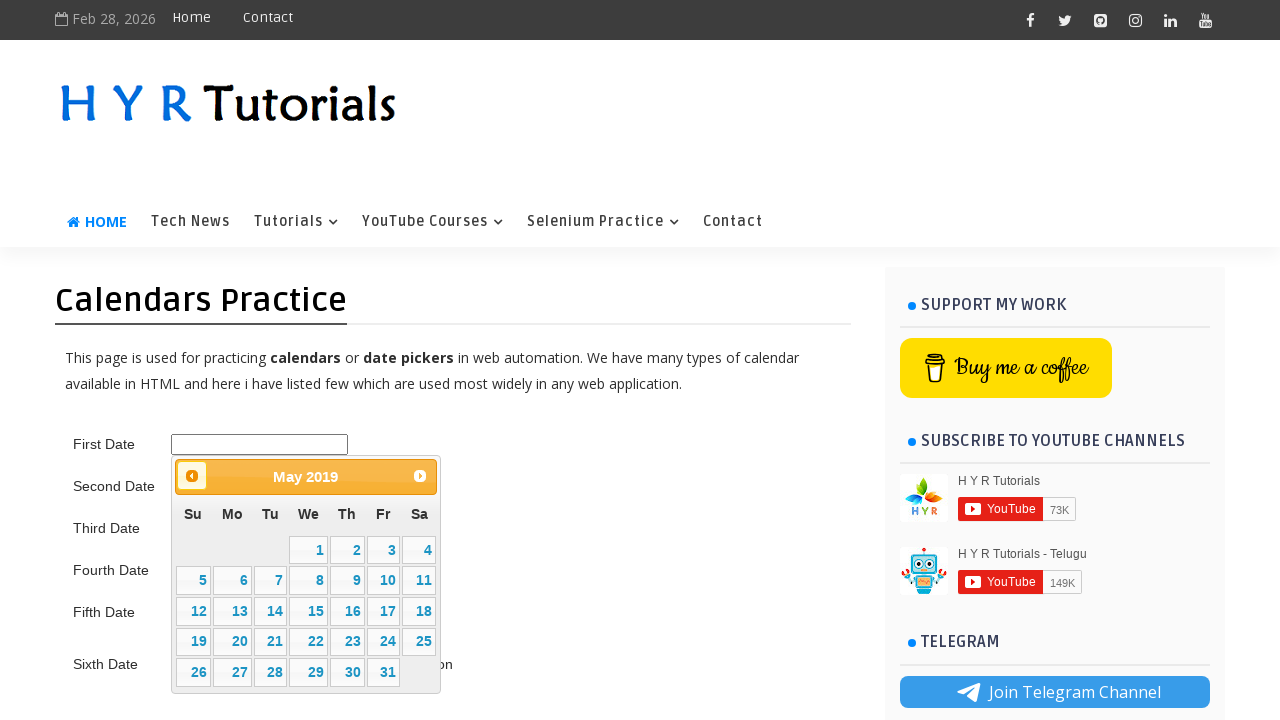

Waited 200ms for calendar to update
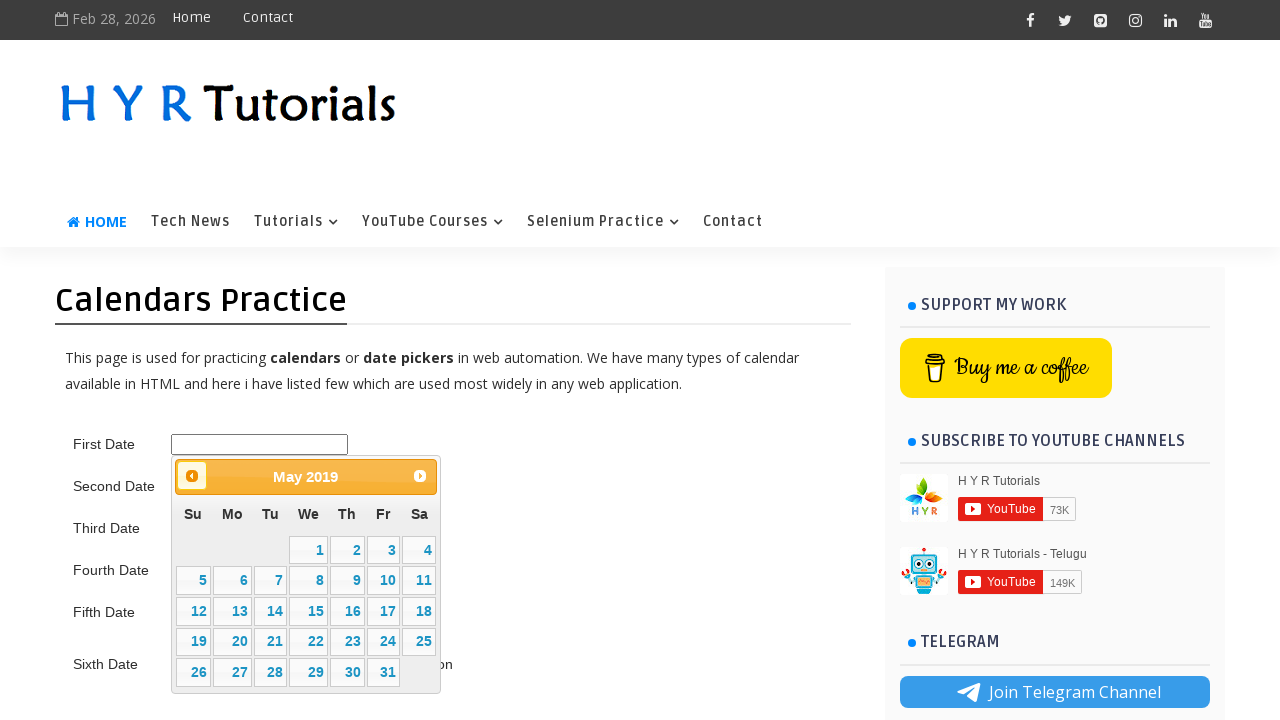

Retrieved updated calendar title: May 2019
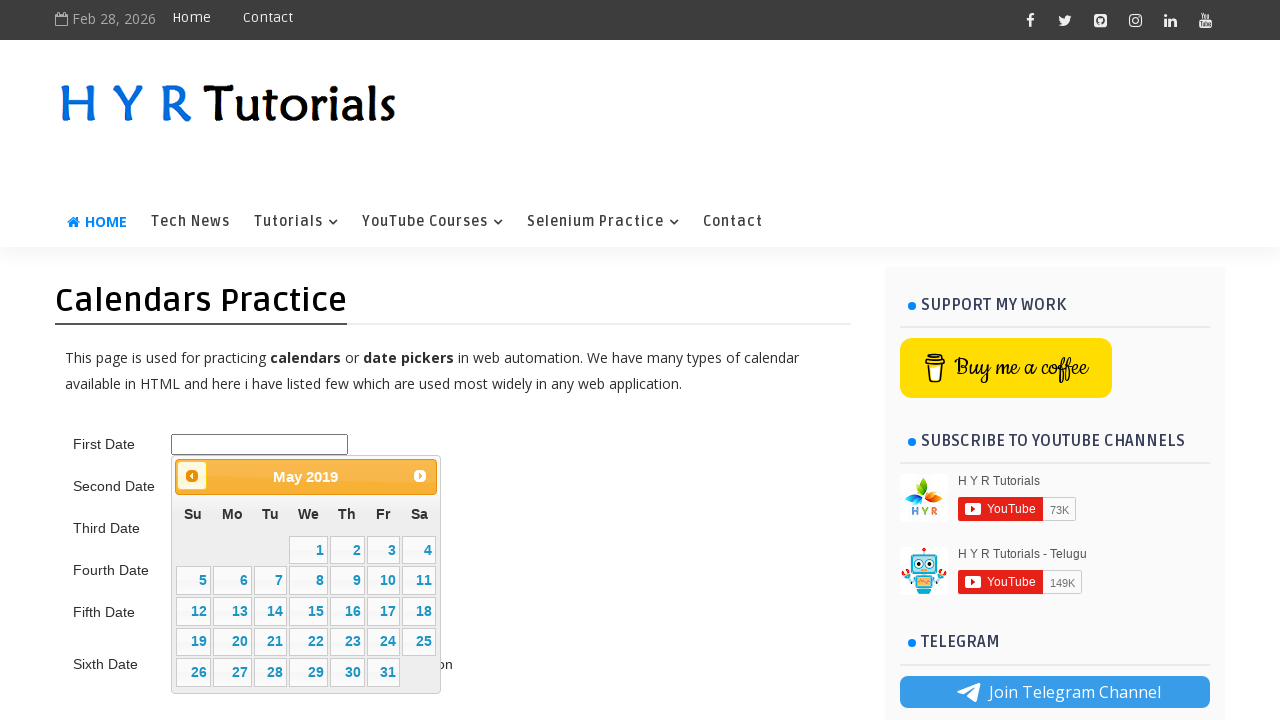

Clicked previous button to navigate backwards (current: 4/2019, target: 5/2015) at (192, 476) on .ui-datepicker-prev
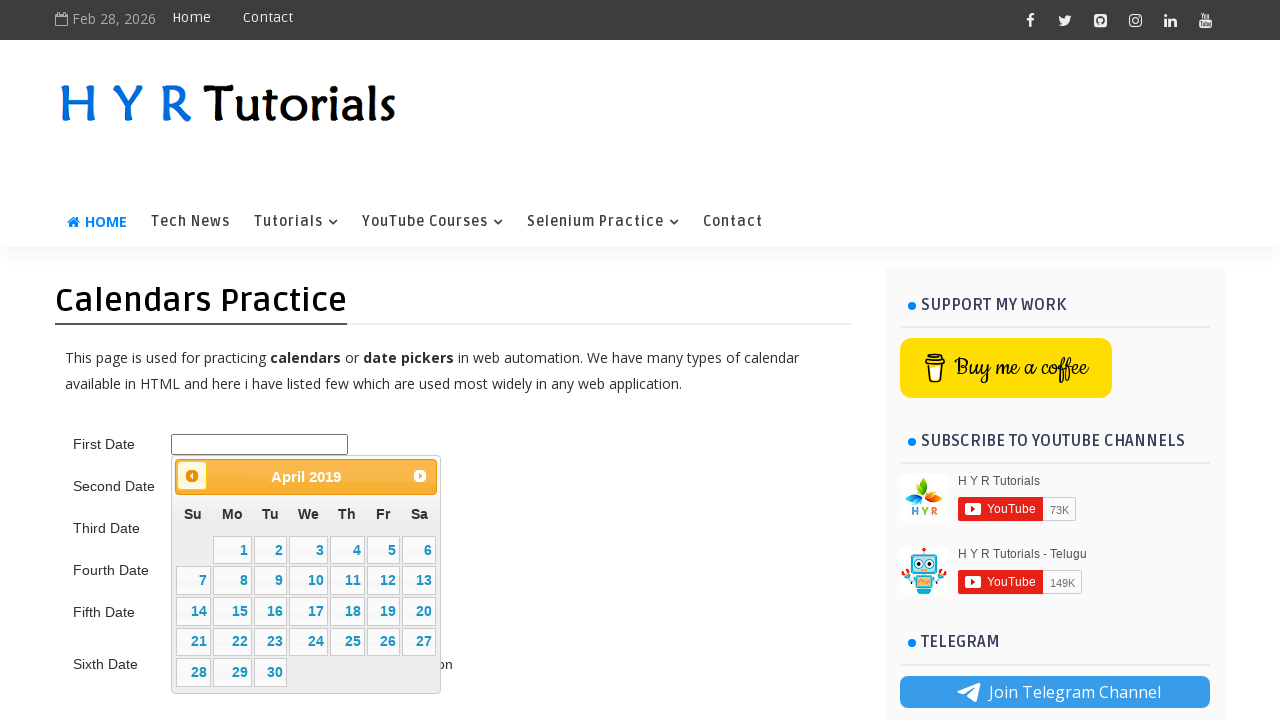

Waited 200ms for calendar to update
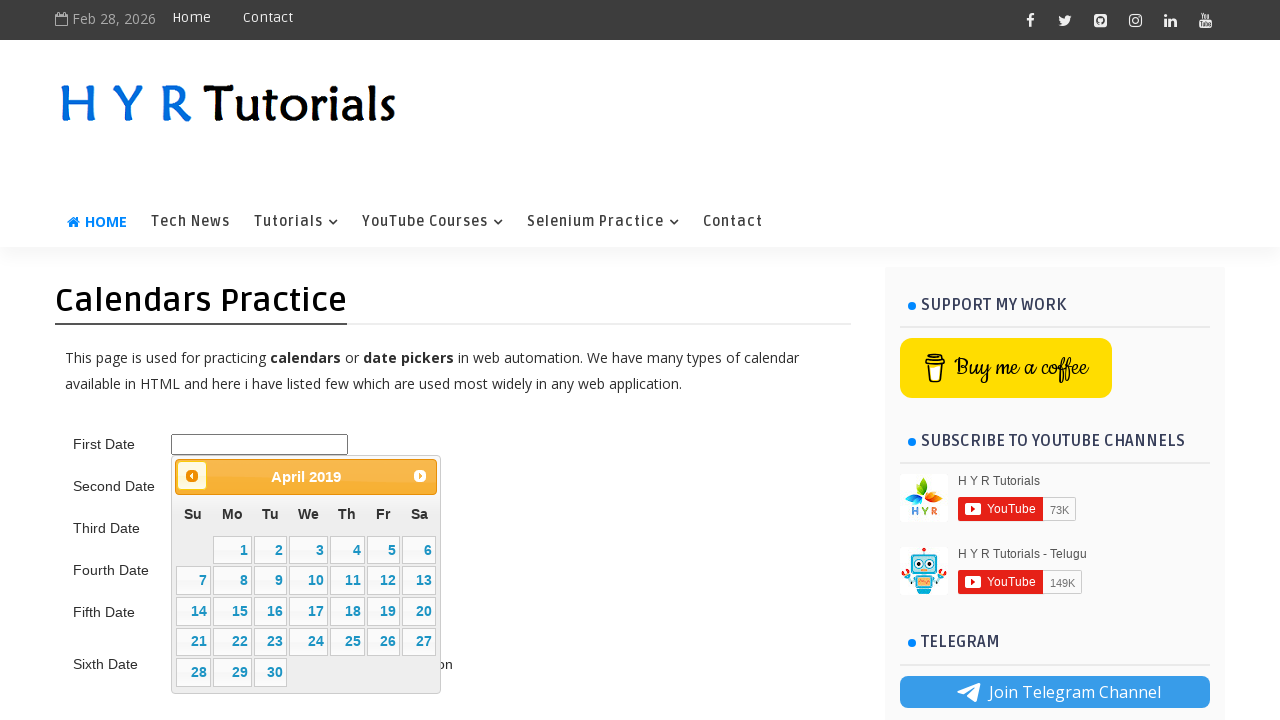

Retrieved updated calendar title: April 2019
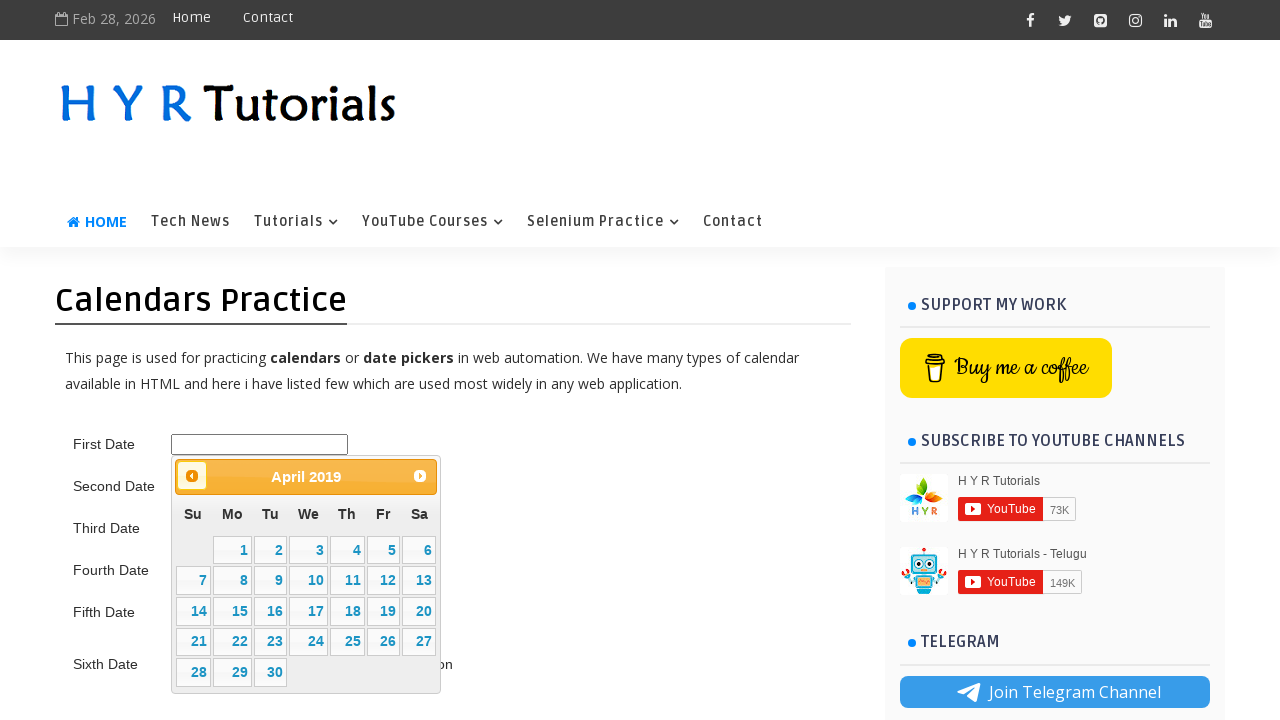

Clicked previous button to navigate backwards (current: 3/2019, target: 5/2015) at (192, 476) on .ui-datepicker-prev
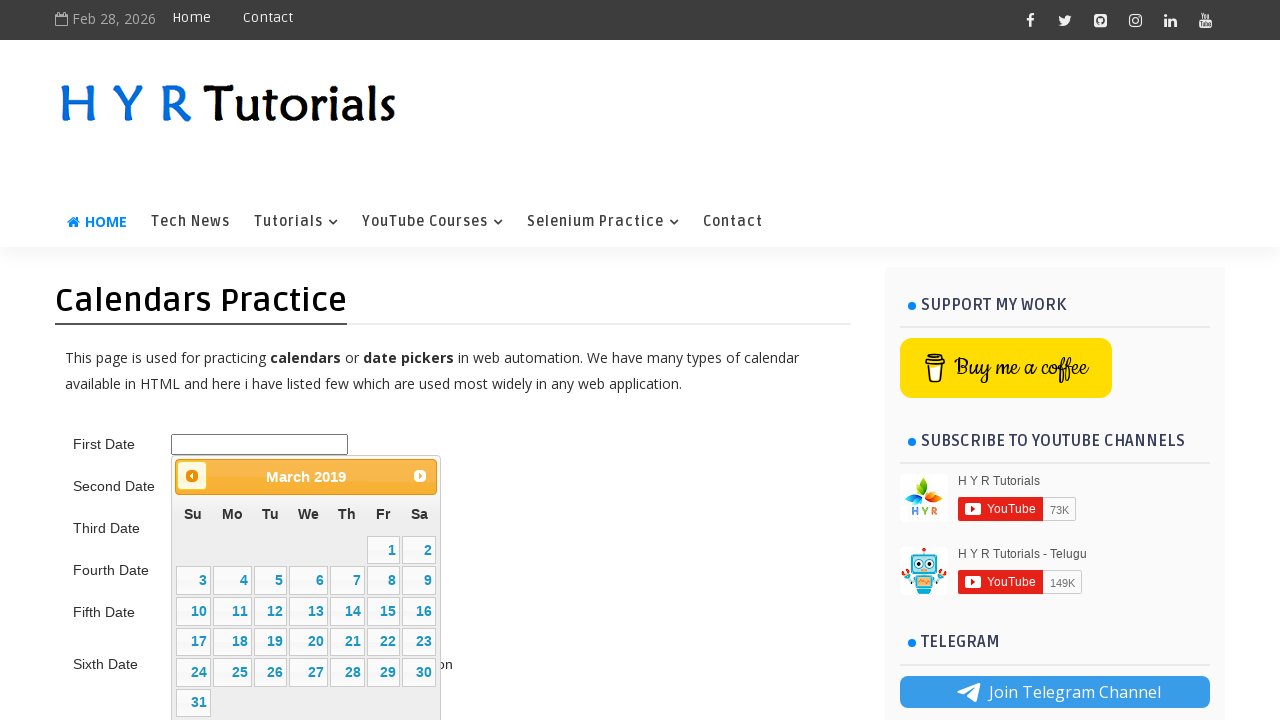

Waited 200ms for calendar to update
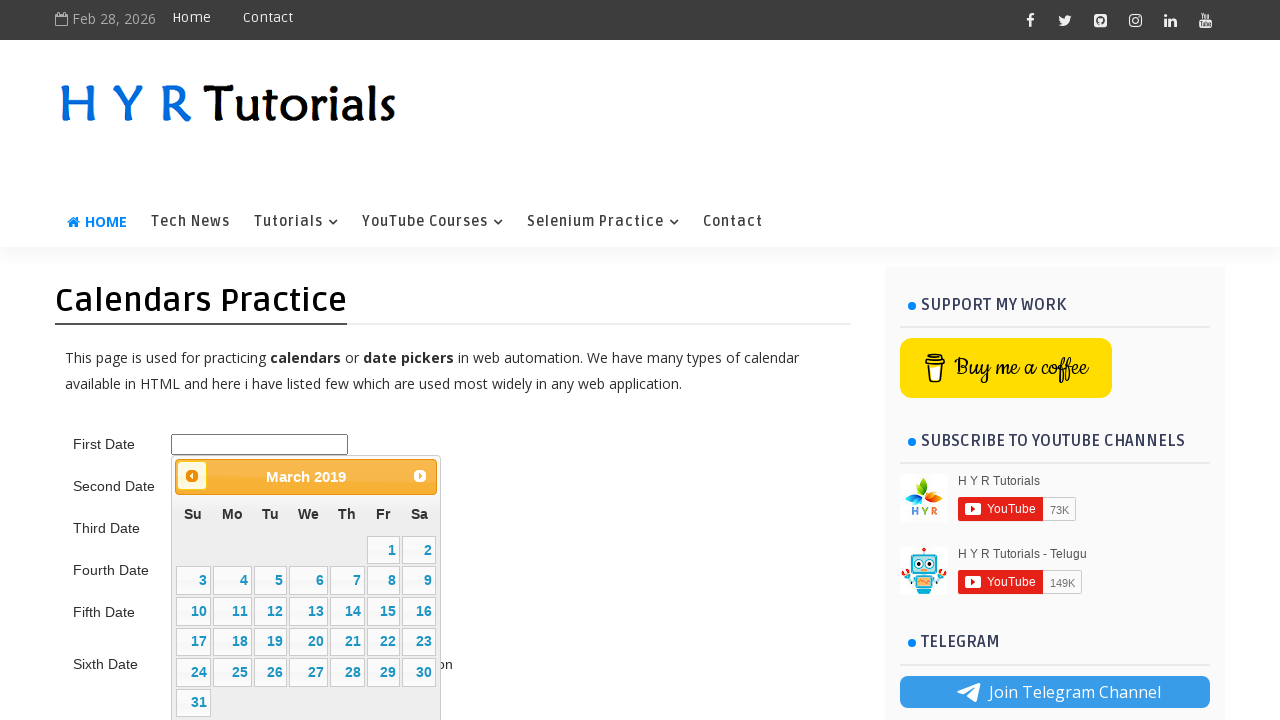

Retrieved updated calendar title: March 2019
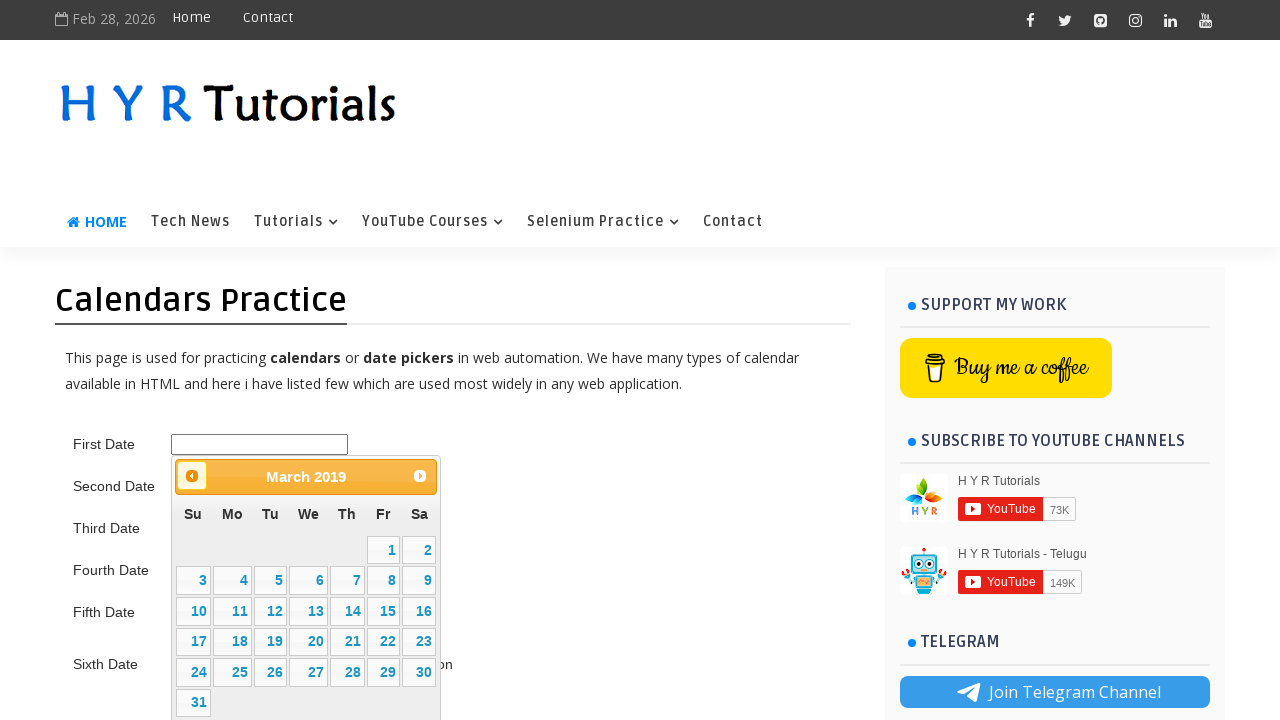

Clicked previous button to navigate backwards (current: 2/2019, target: 5/2015) at (192, 476) on .ui-datepicker-prev
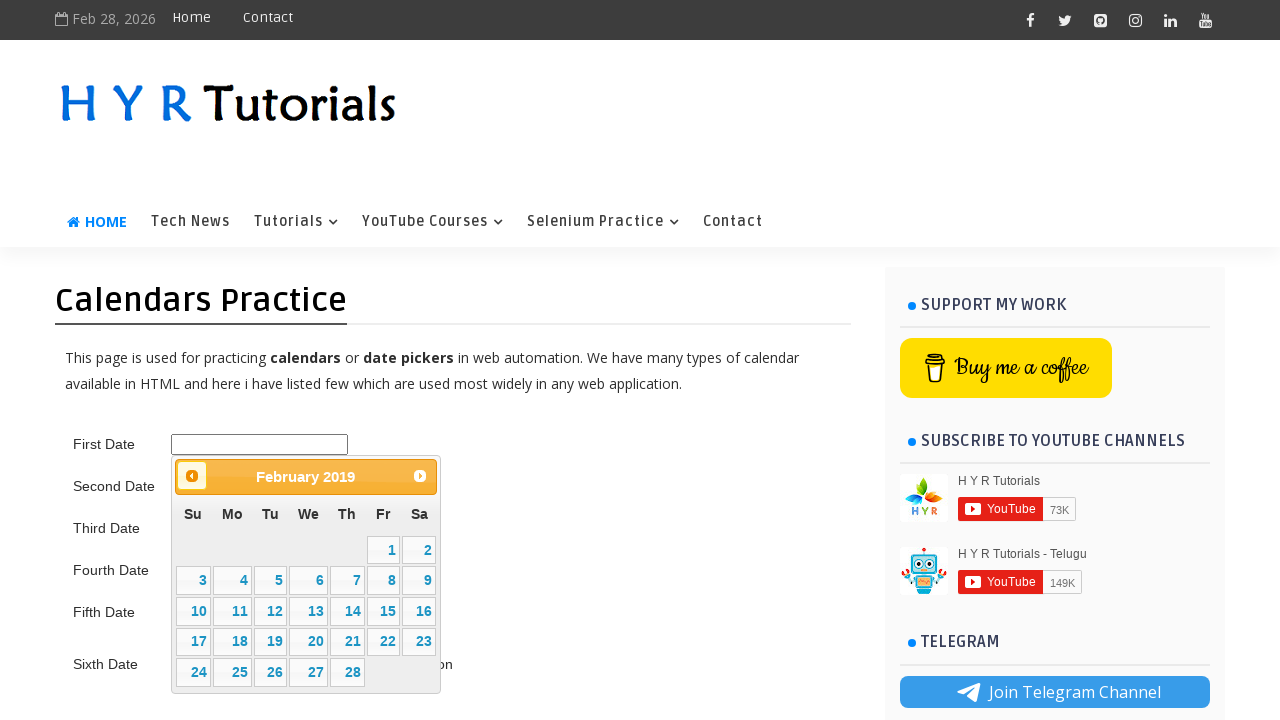

Waited 200ms for calendar to update
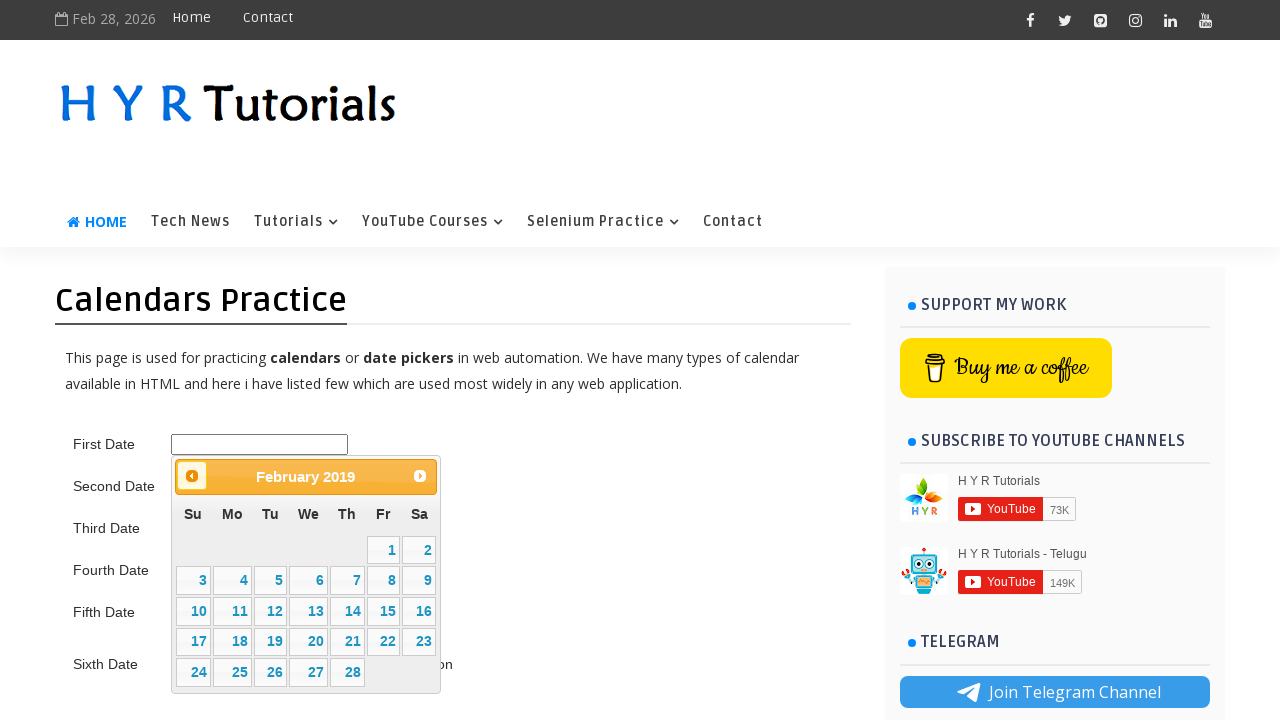

Retrieved updated calendar title: February 2019
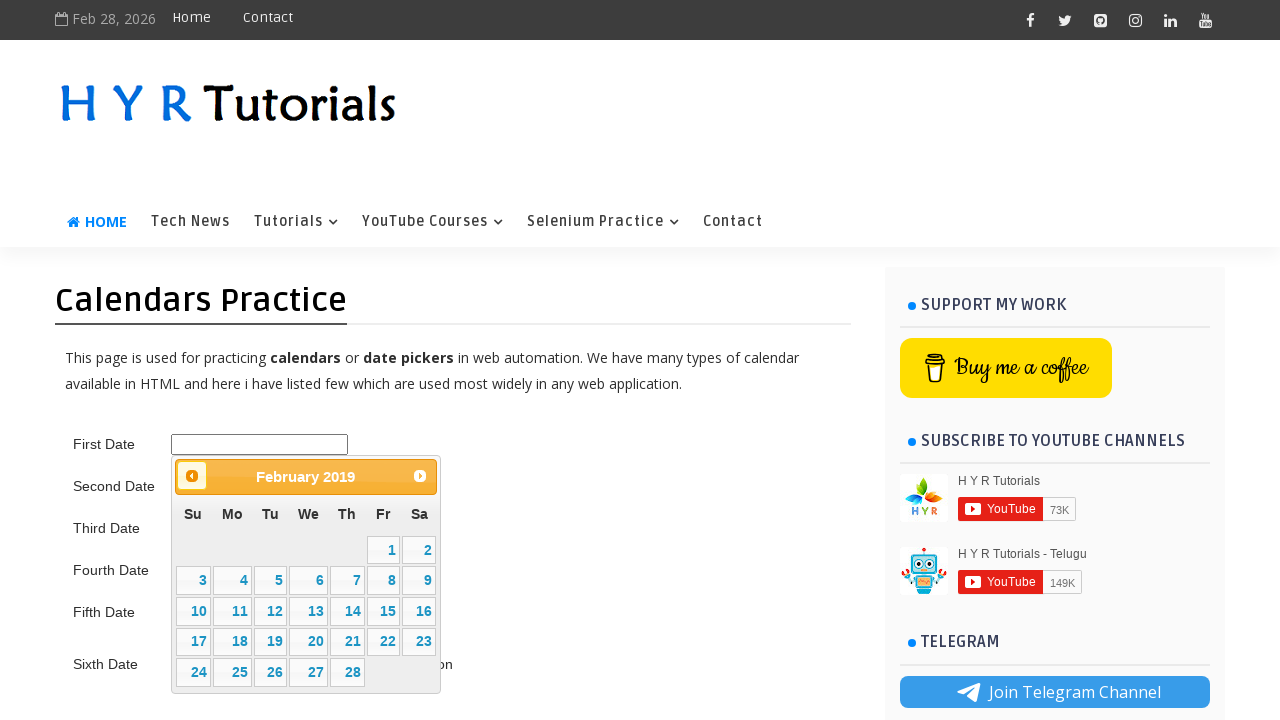

Clicked previous button to navigate backwards (current: 1/2019, target: 5/2015) at (192, 476) on .ui-datepicker-prev
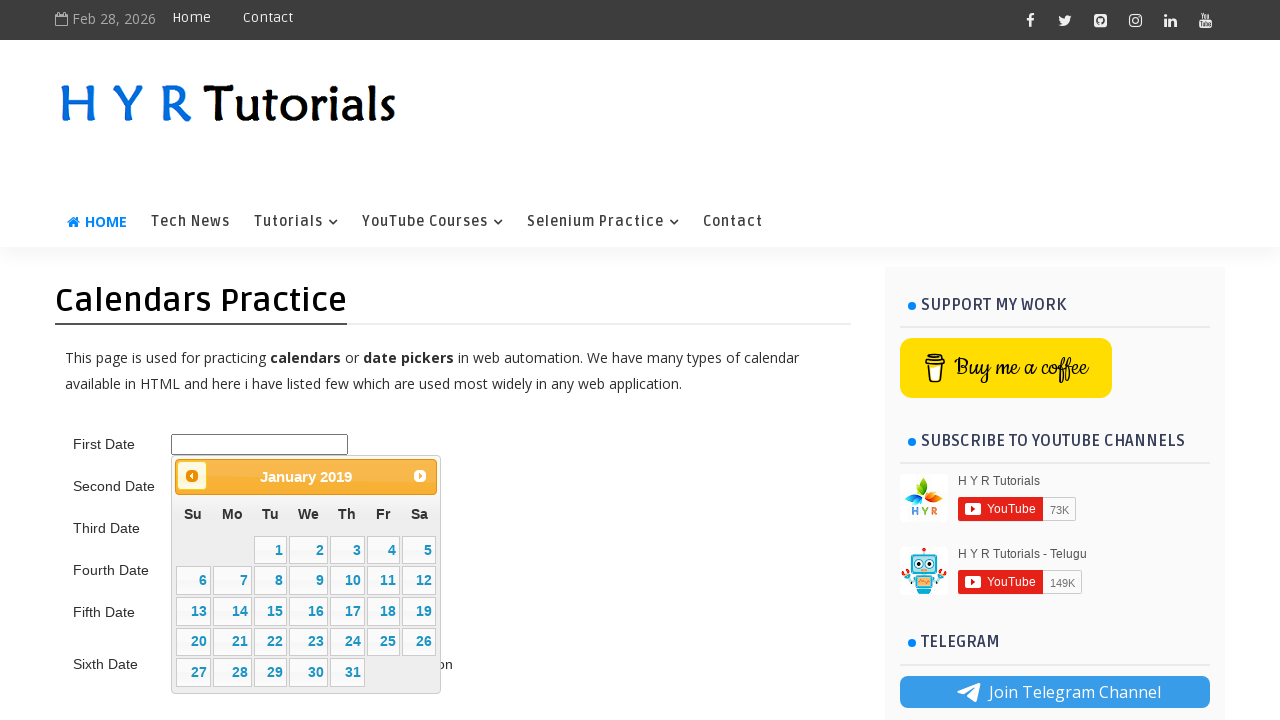

Waited 200ms for calendar to update
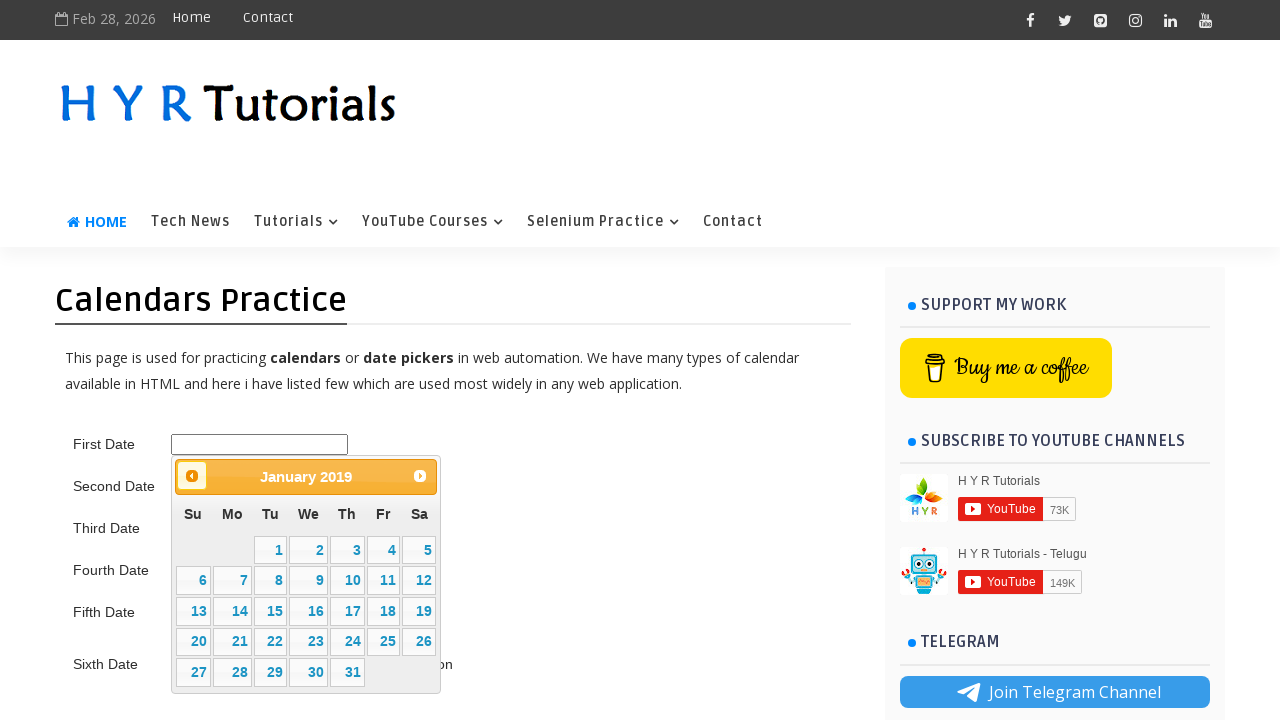

Retrieved updated calendar title: January 2019
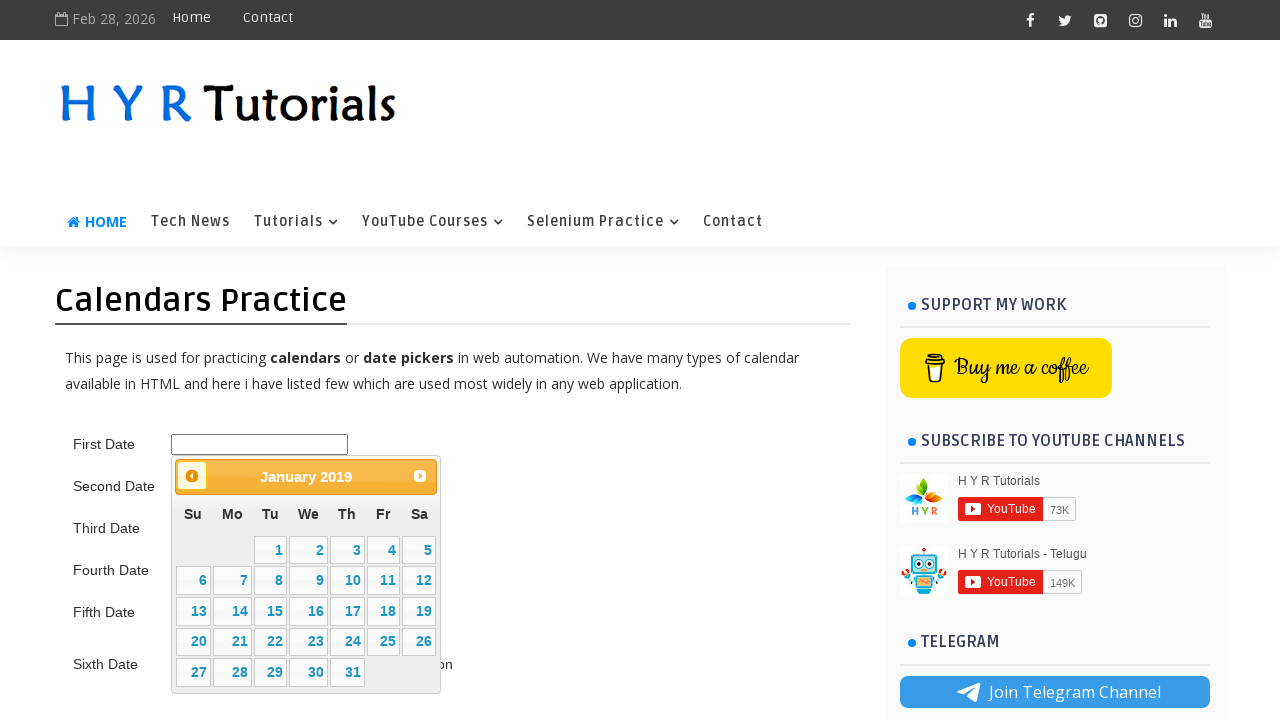

Clicked previous button to navigate backwards (current: 0/2019, target: 5/2015) at (192, 476) on .ui-datepicker-prev
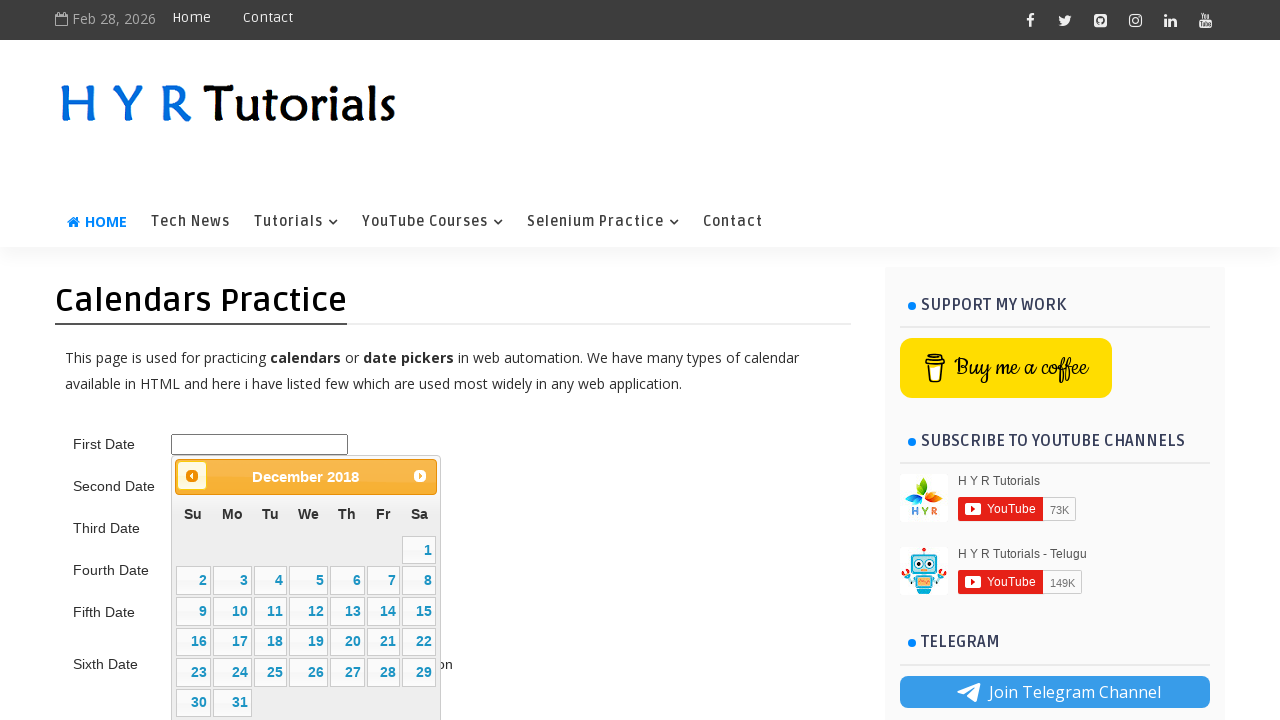

Waited 200ms for calendar to update
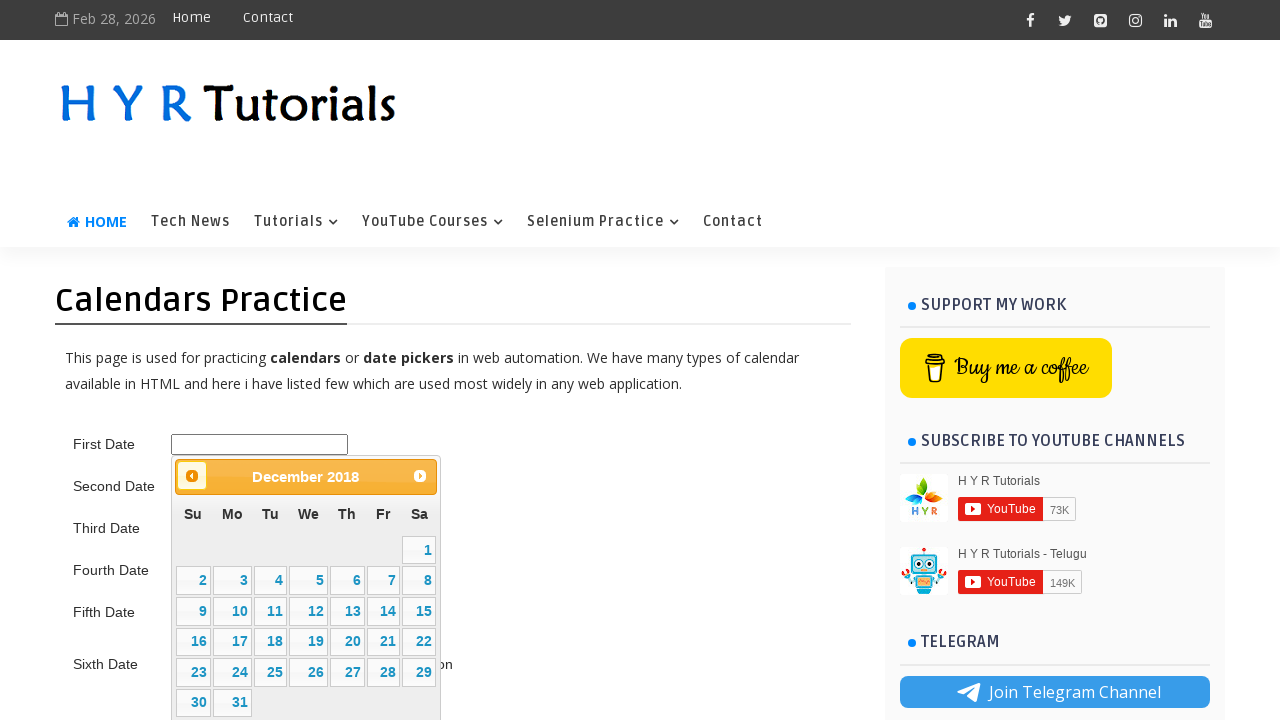

Retrieved updated calendar title: December 2018
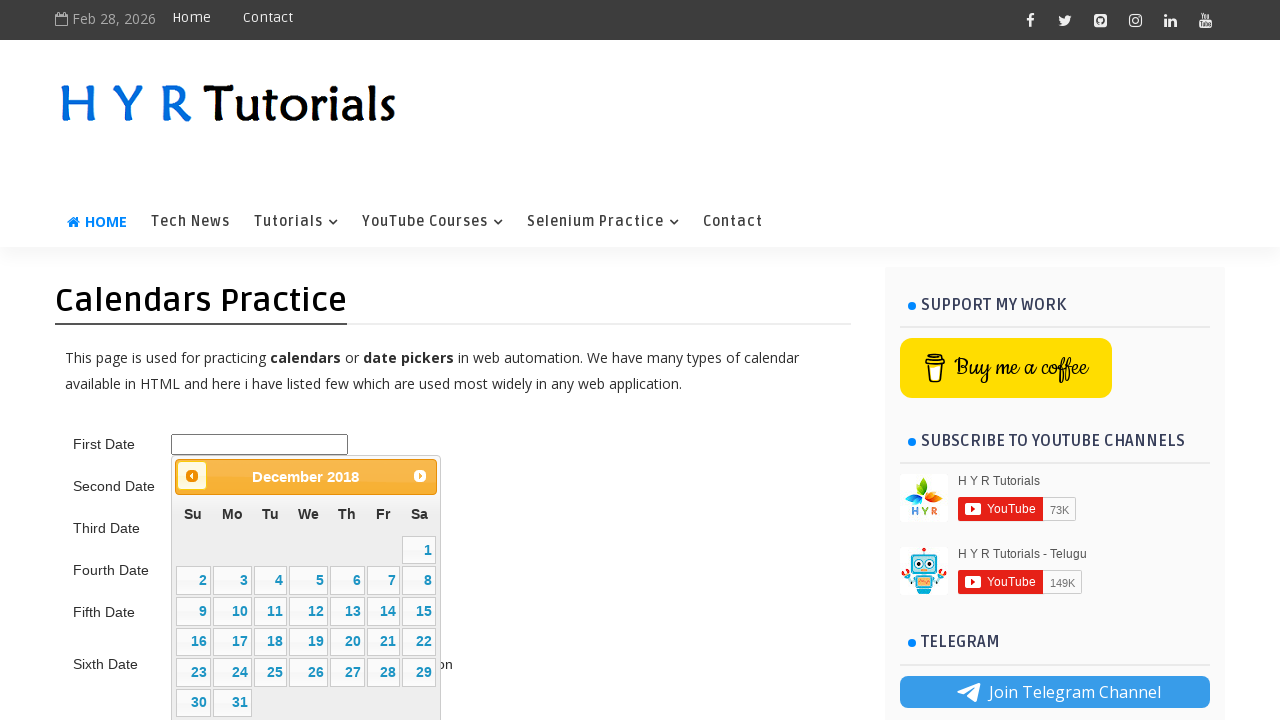

Clicked previous button to navigate backwards (current: 11/2018, target: 5/2015) at (192, 476) on .ui-datepicker-prev
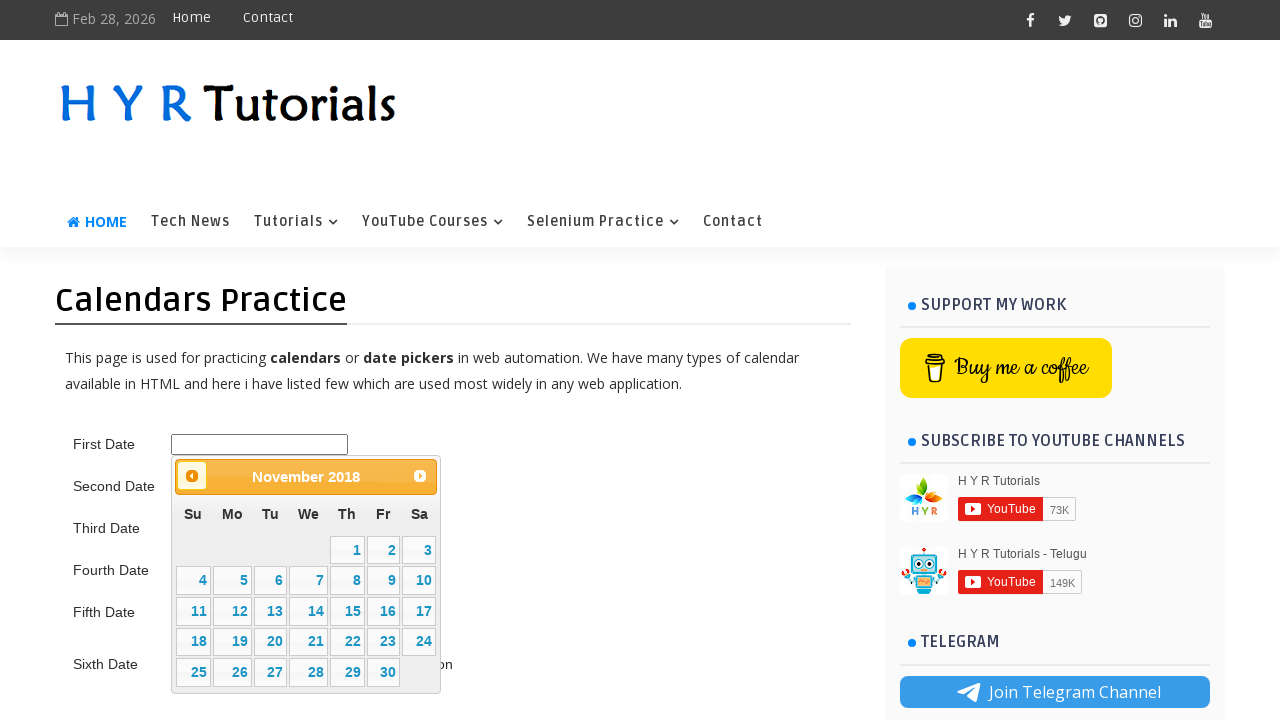

Waited 200ms for calendar to update
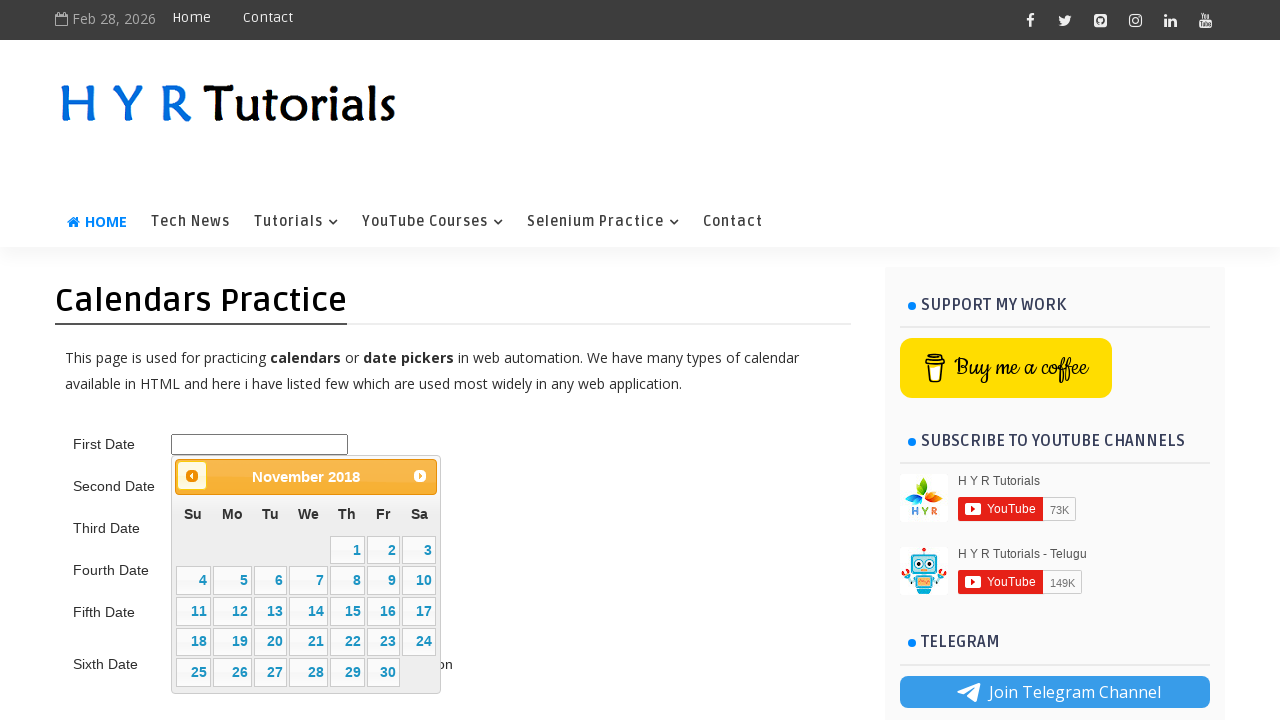

Retrieved updated calendar title: November 2018
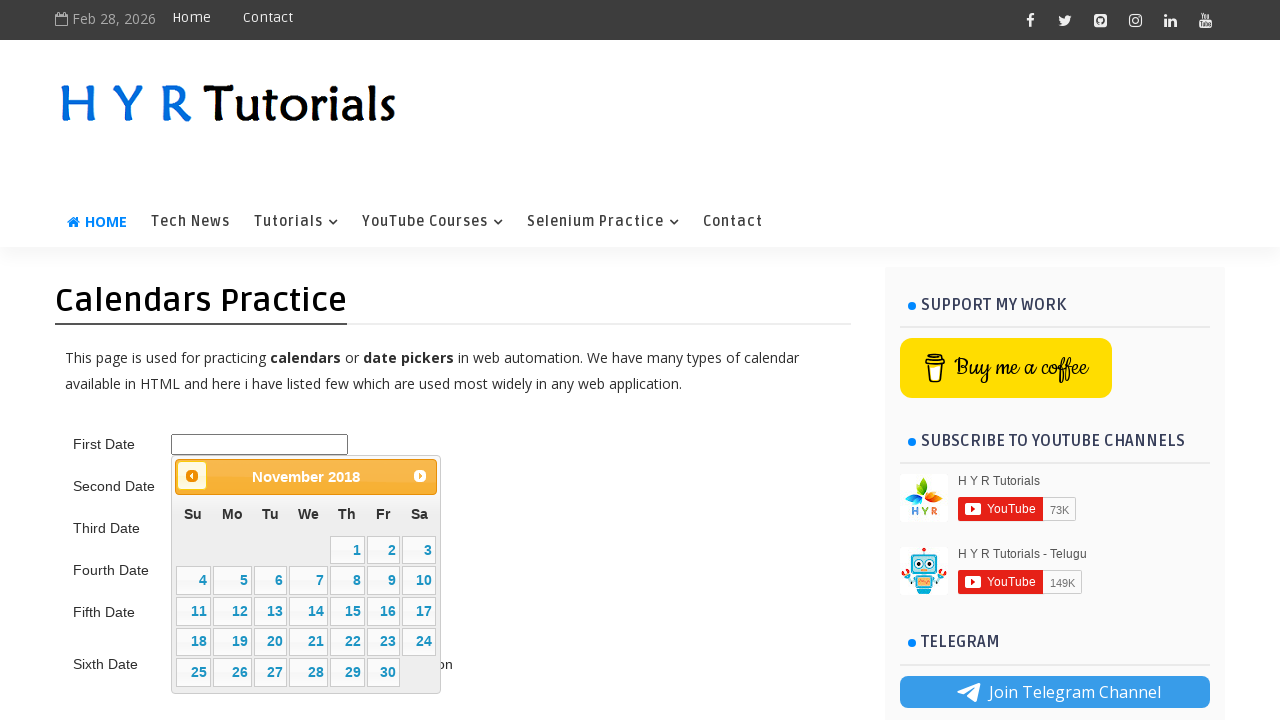

Clicked previous button to navigate backwards (current: 10/2018, target: 5/2015) at (192, 476) on .ui-datepicker-prev
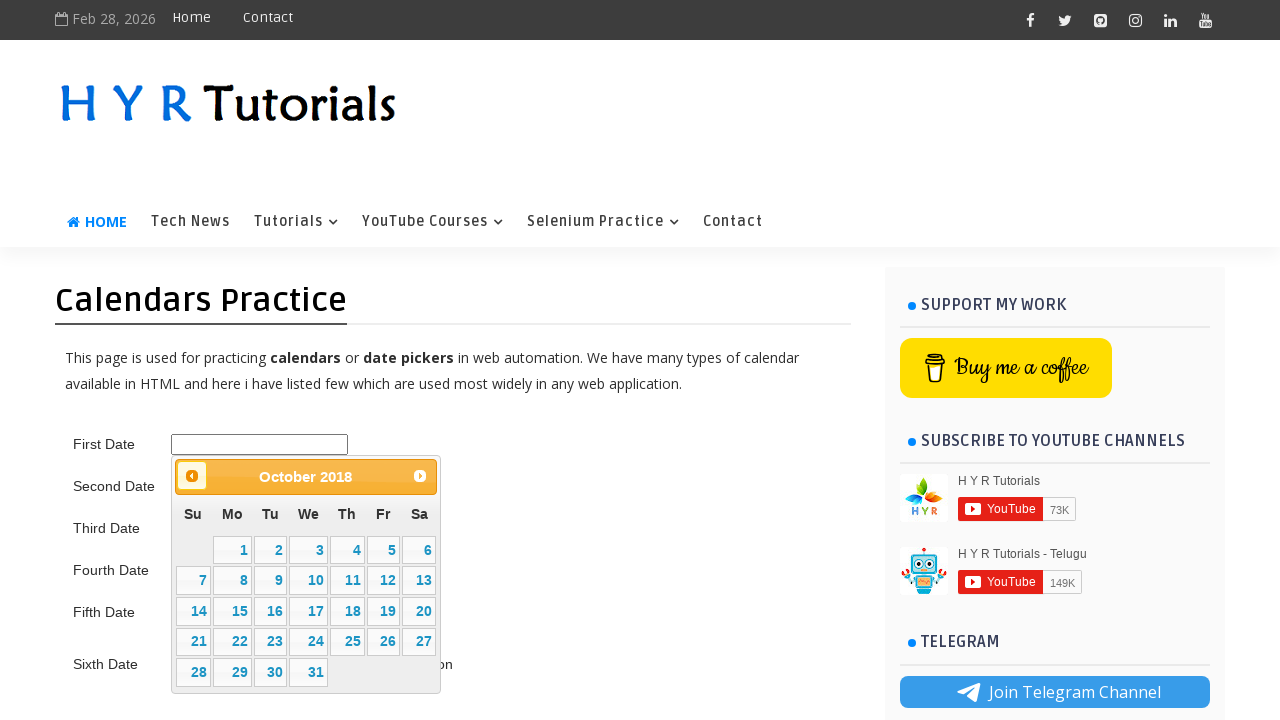

Waited 200ms for calendar to update
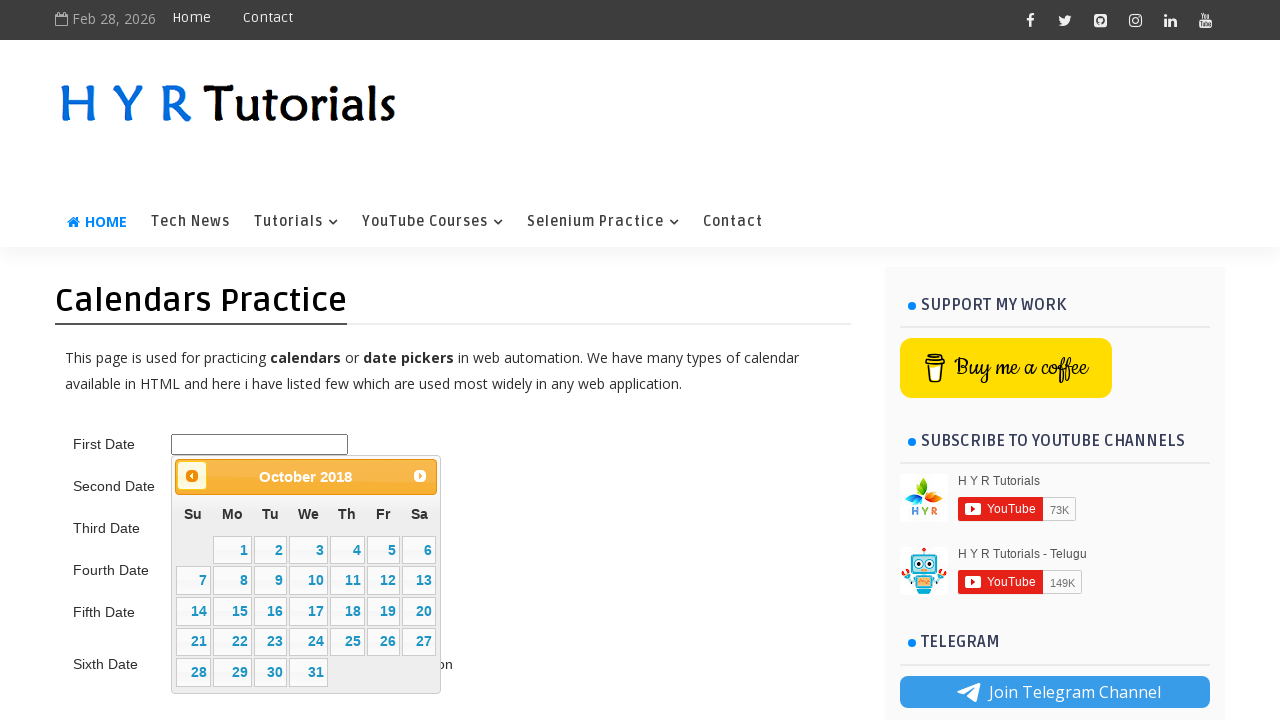

Retrieved updated calendar title: October 2018
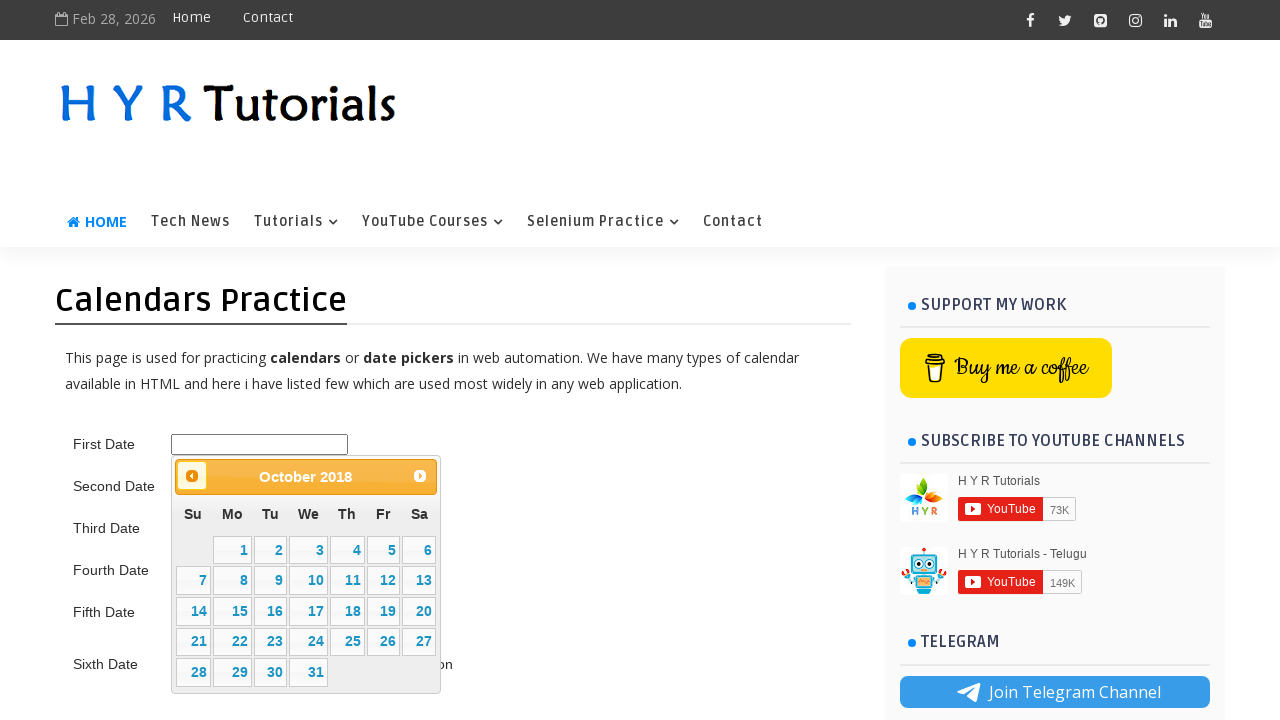

Clicked previous button to navigate backwards (current: 9/2018, target: 5/2015) at (192, 476) on .ui-datepicker-prev
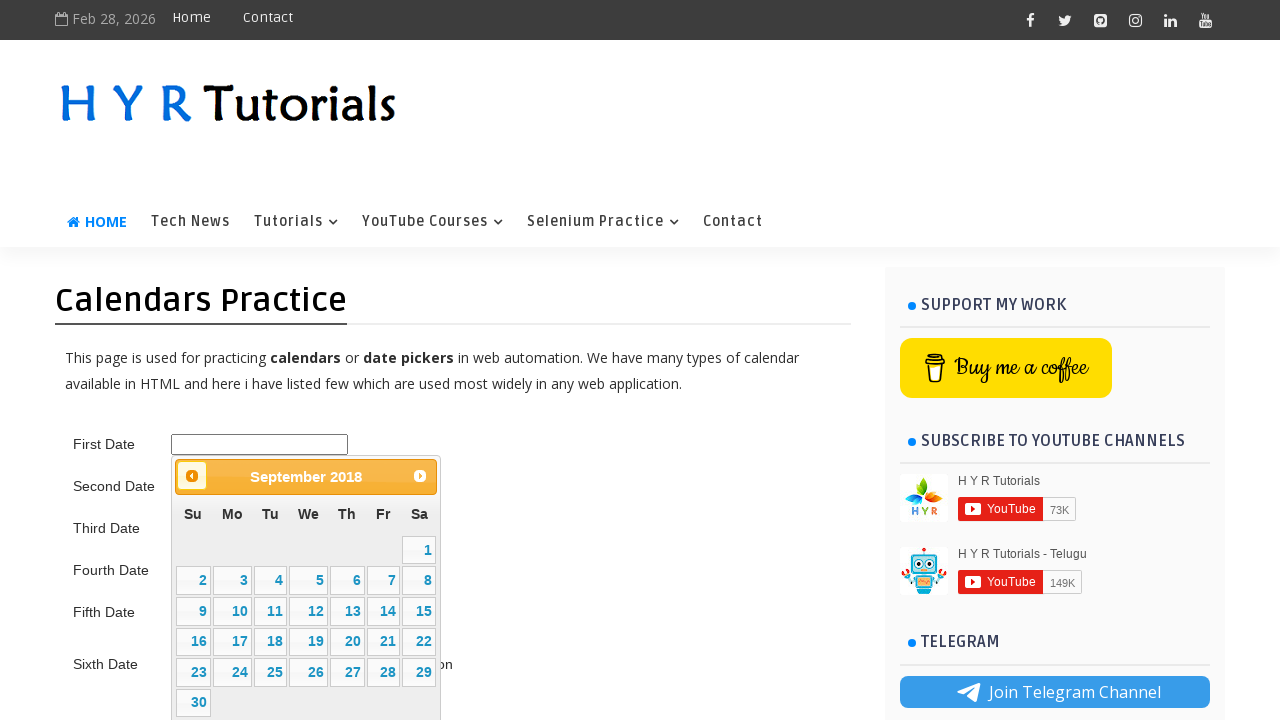

Waited 200ms for calendar to update
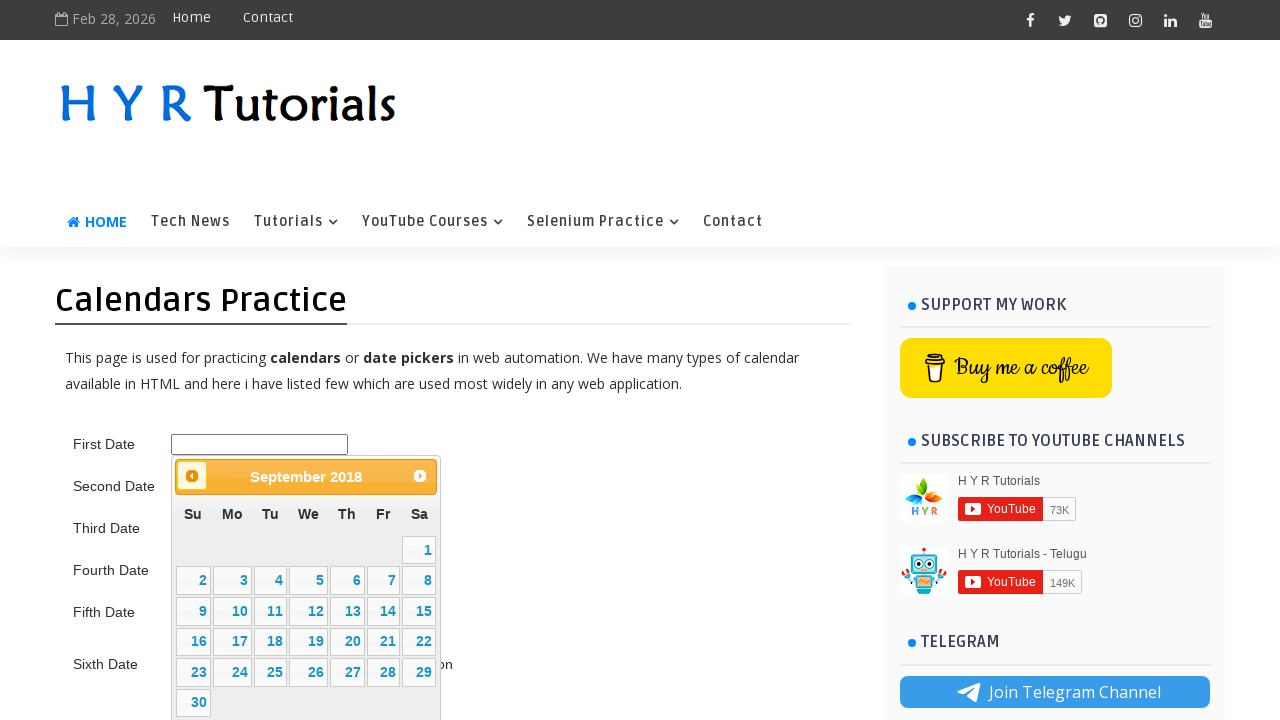

Retrieved updated calendar title: September 2018
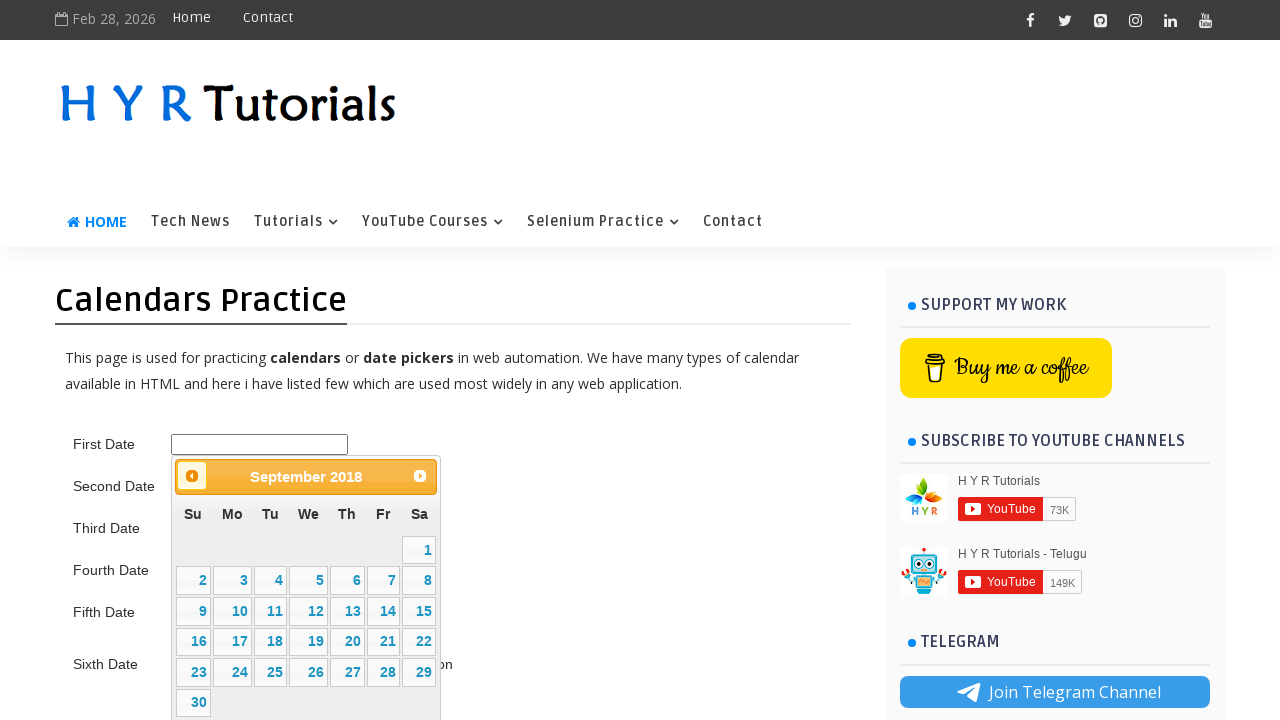

Clicked previous button to navigate backwards (current: 8/2018, target: 5/2015) at (192, 476) on .ui-datepicker-prev
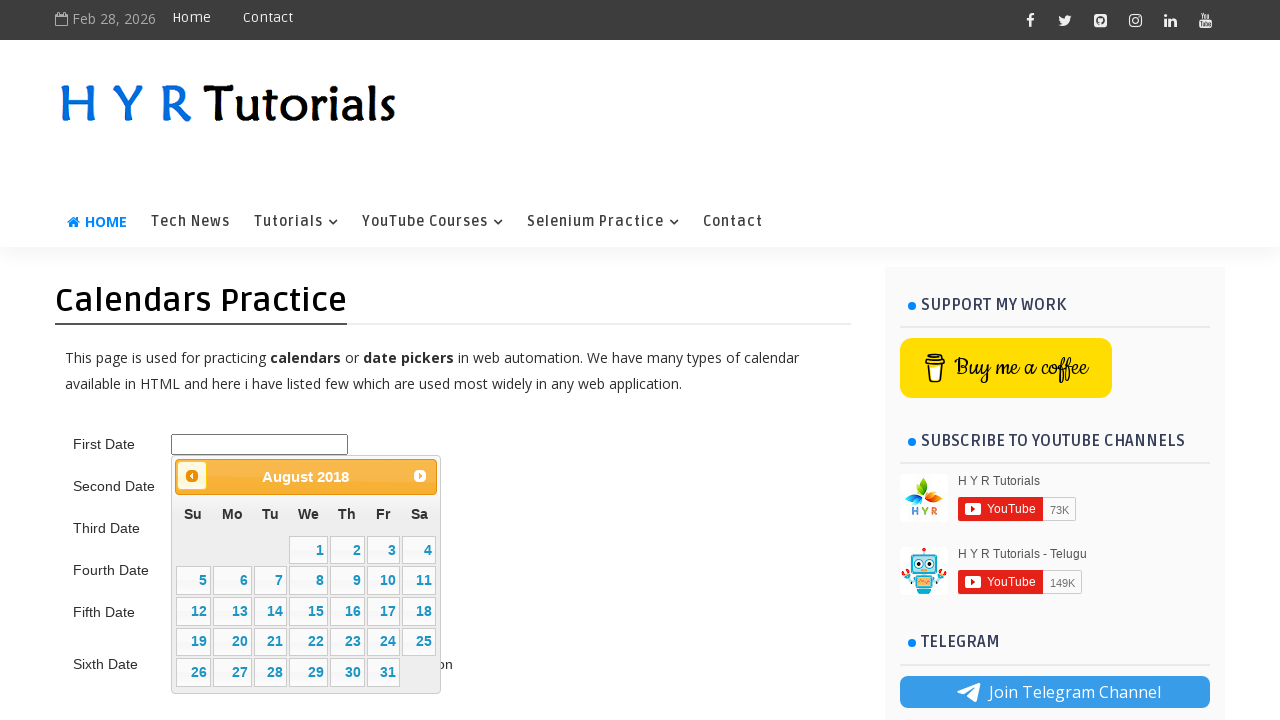

Waited 200ms for calendar to update
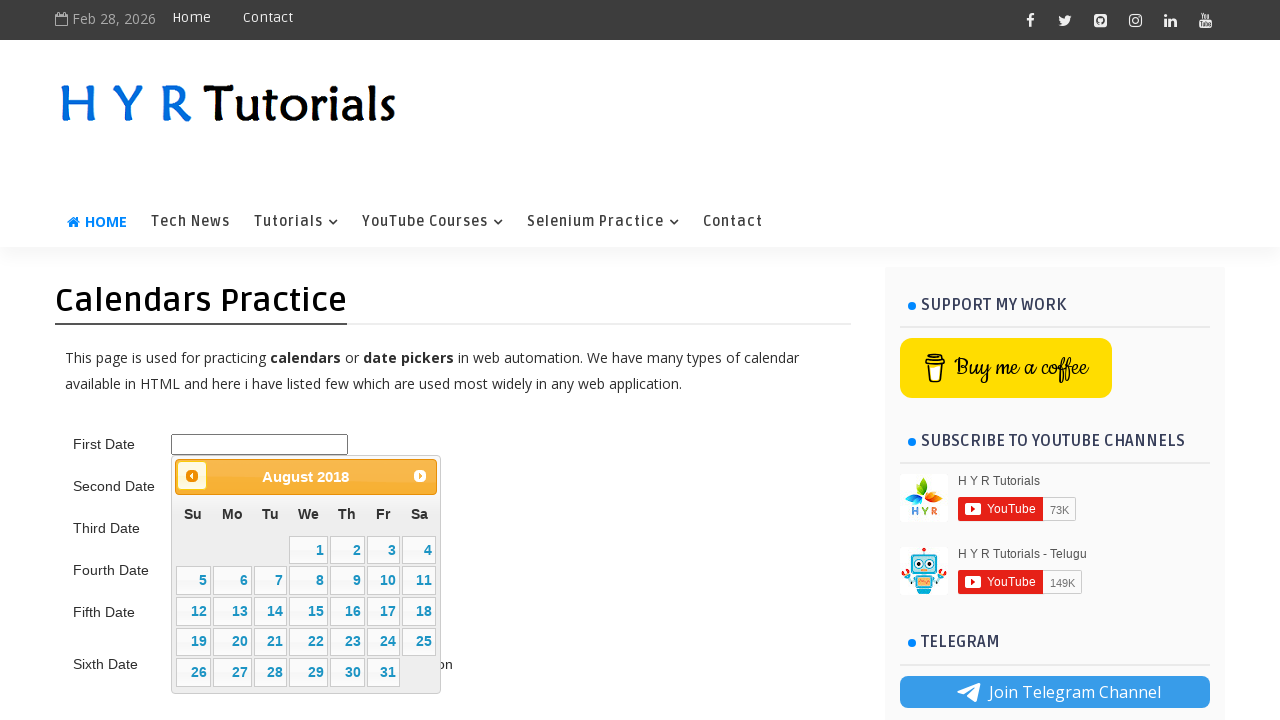

Retrieved updated calendar title: August 2018
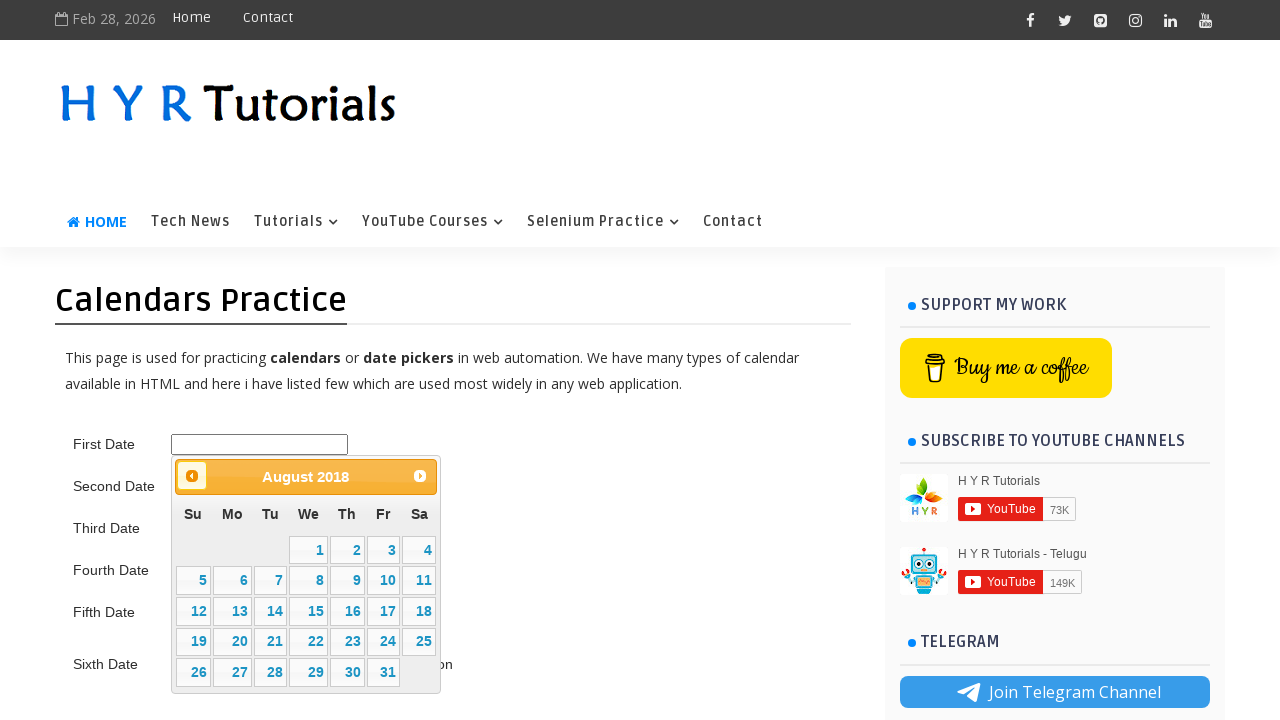

Clicked previous button to navigate backwards (current: 7/2018, target: 5/2015) at (192, 476) on .ui-datepicker-prev
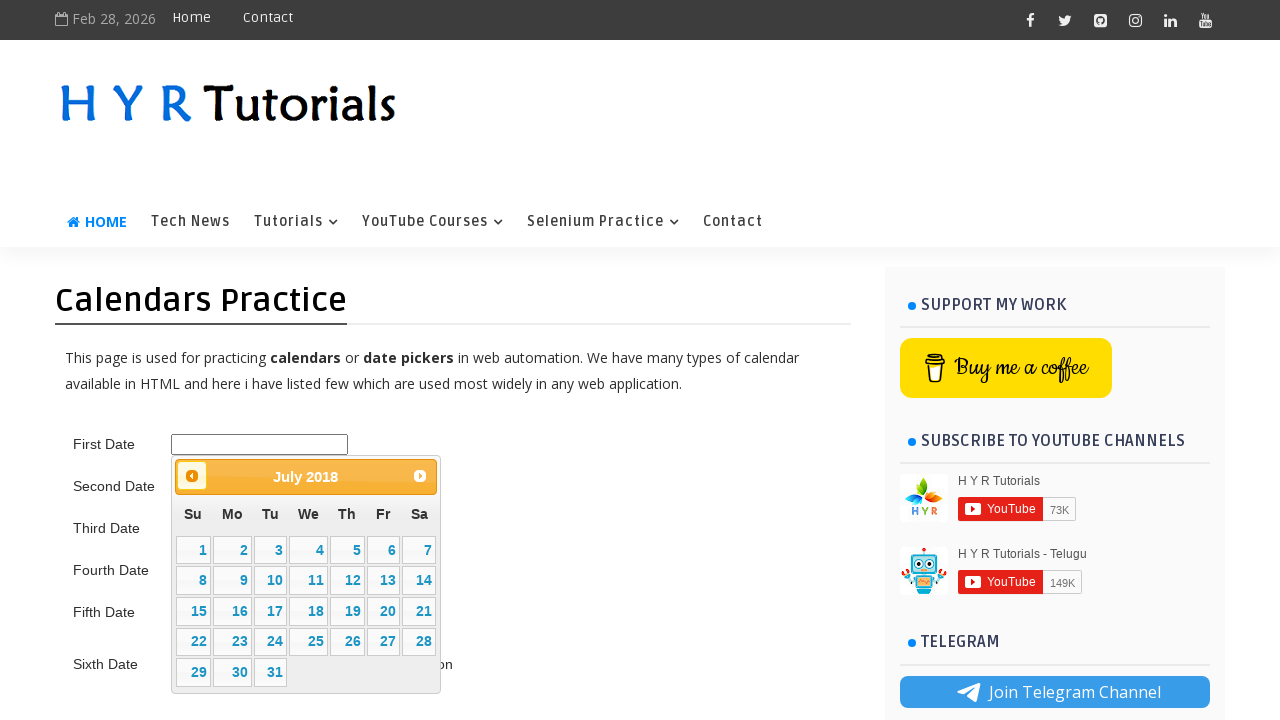

Waited 200ms for calendar to update
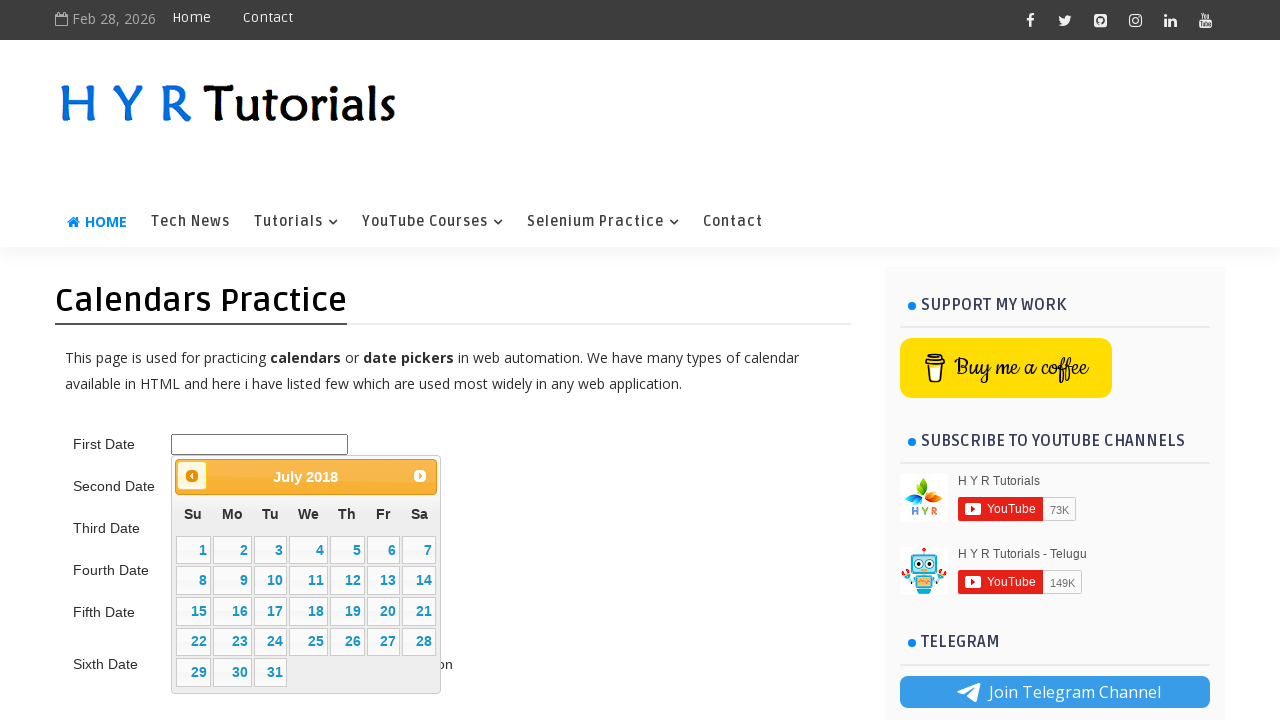

Retrieved updated calendar title: July 2018
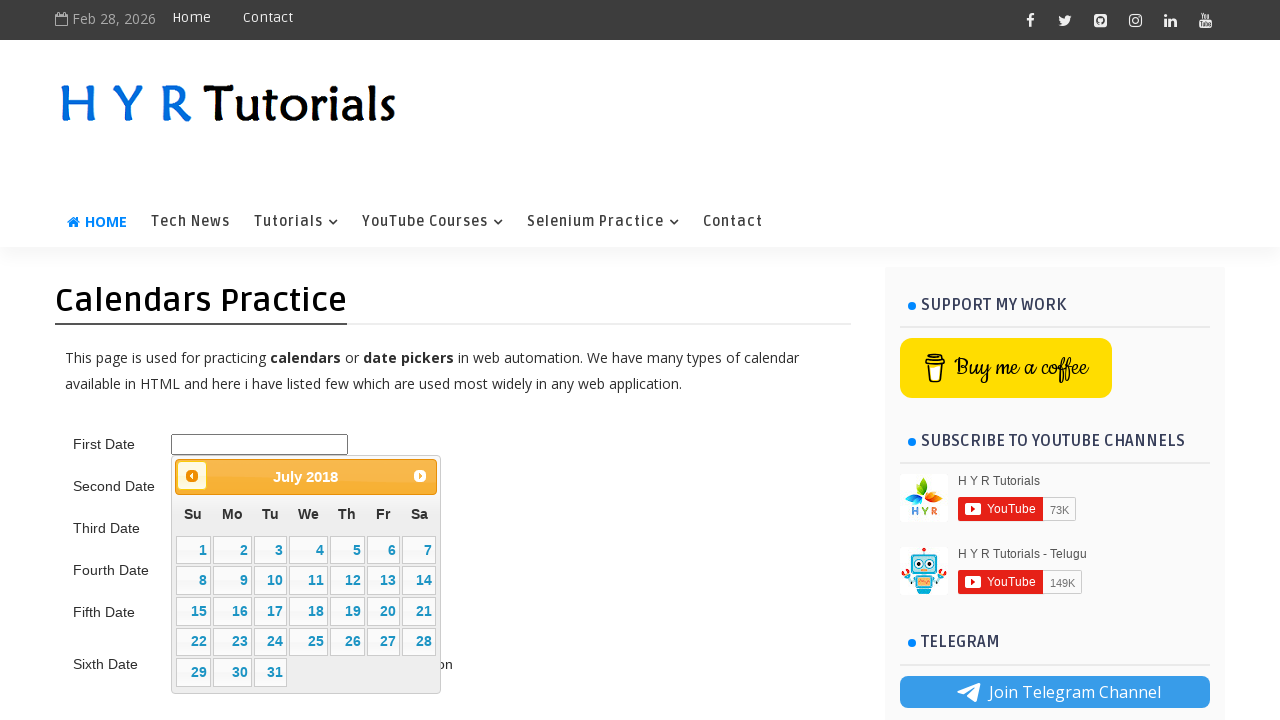

Clicked previous button to navigate backwards (current: 6/2018, target: 5/2015) at (192, 476) on .ui-datepicker-prev
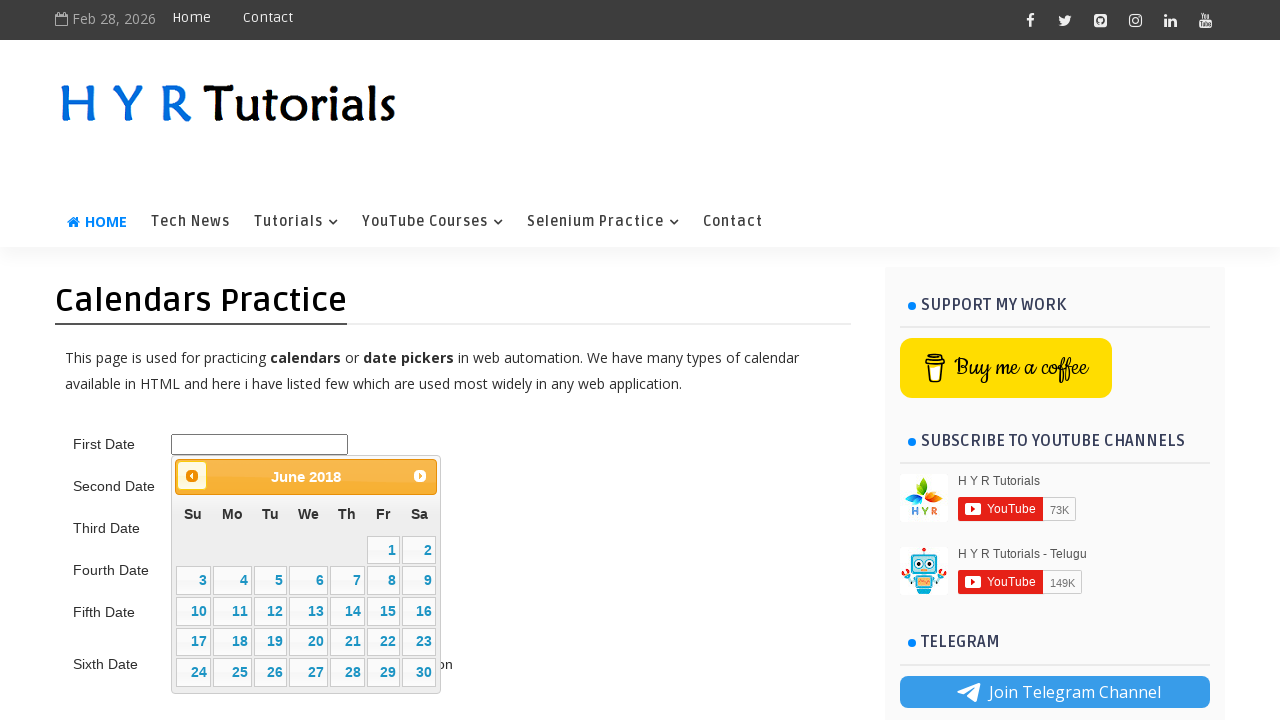

Waited 200ms for calendar to update
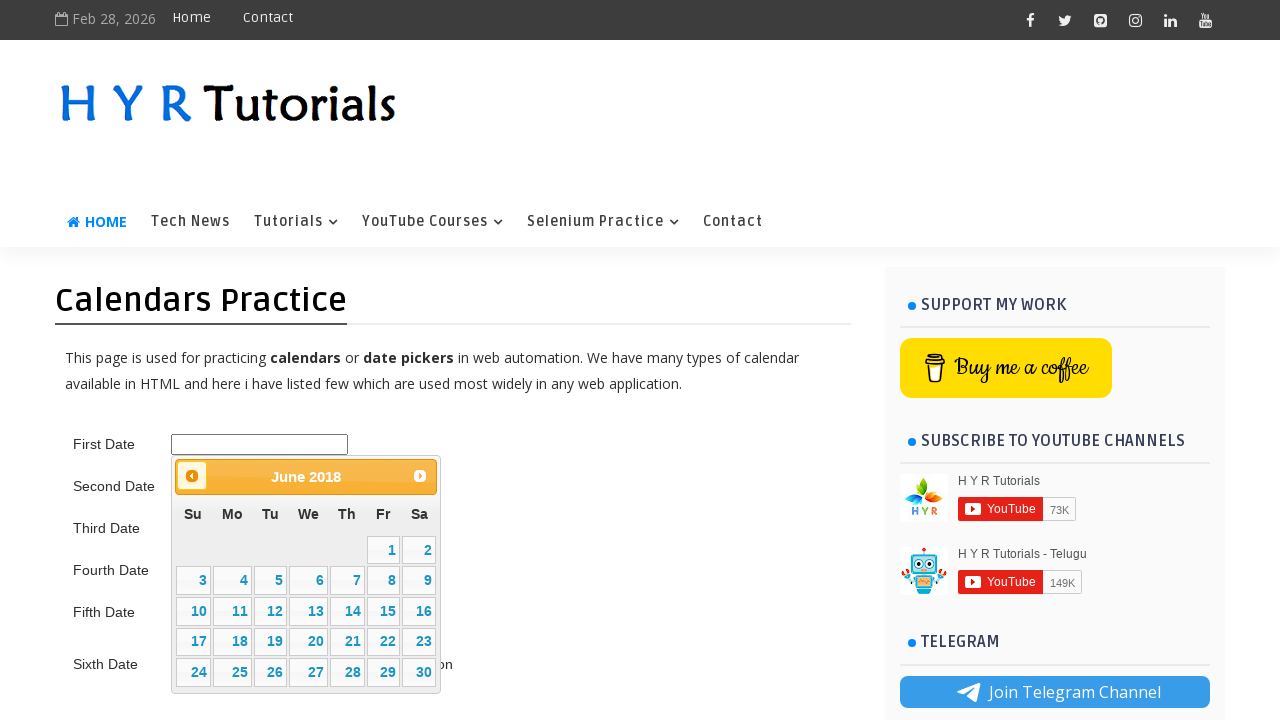

Retrieved updated calendar title: June 2018
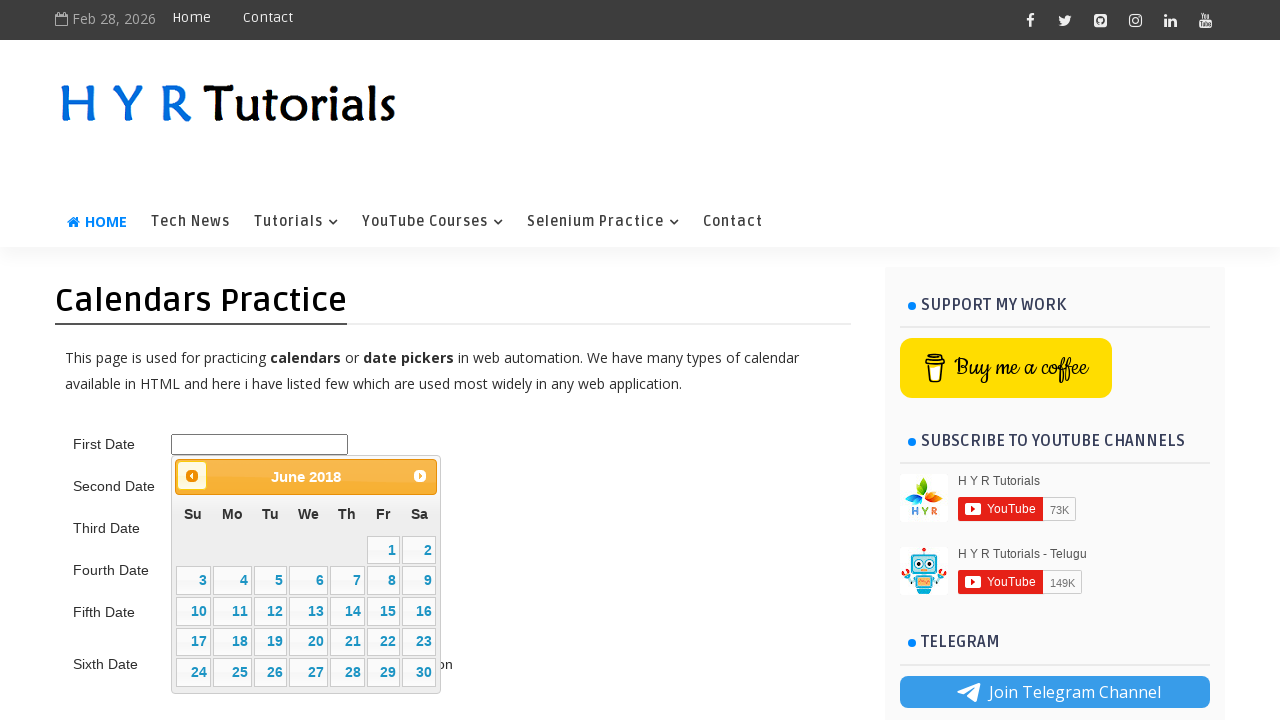

Clicked previous button to navigate backwards (current: 5/2018, target: 5/2015) at (192, 476) on .ui-datepicker-prev
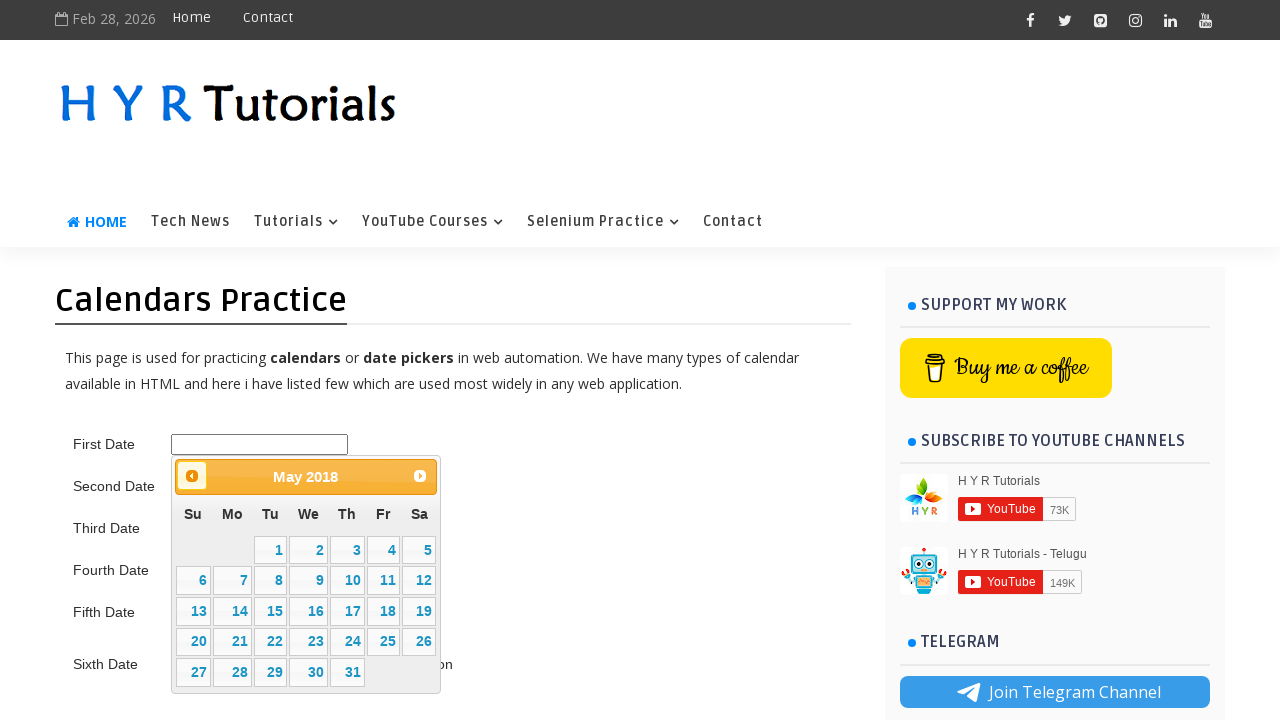

Waited 200ms for calendar to update
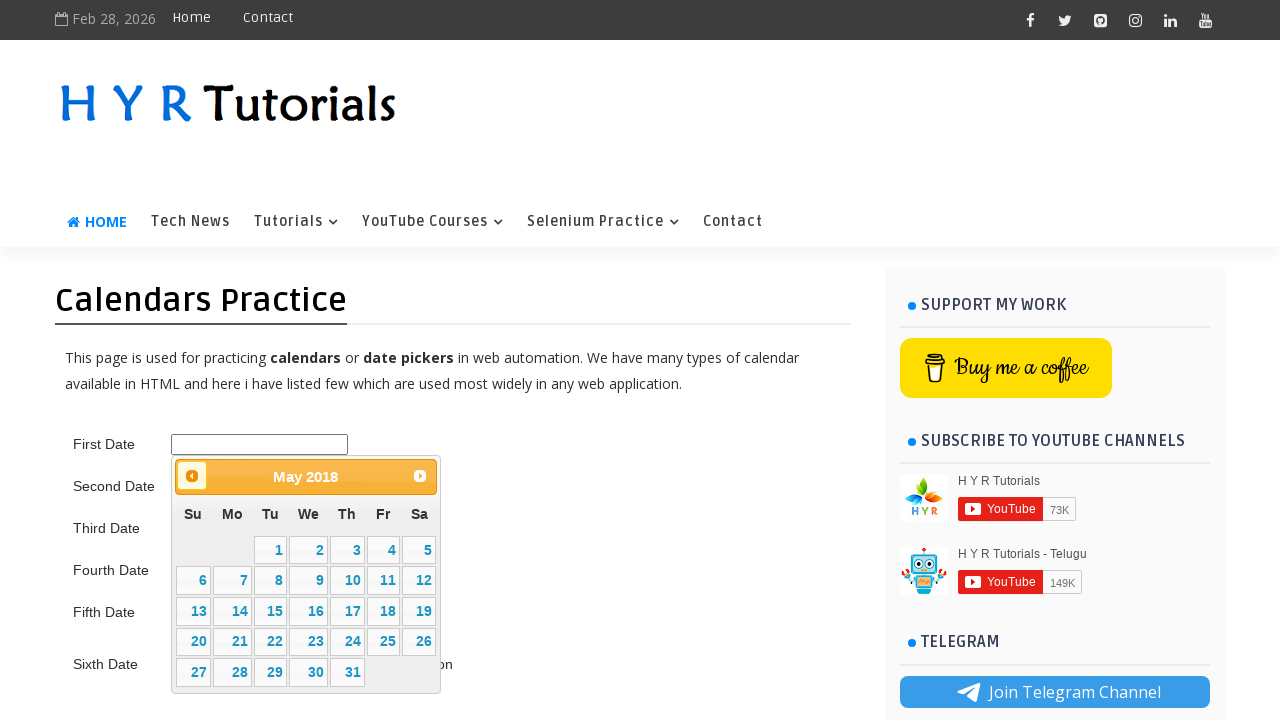

Retrieved updated calendar title: May 2018
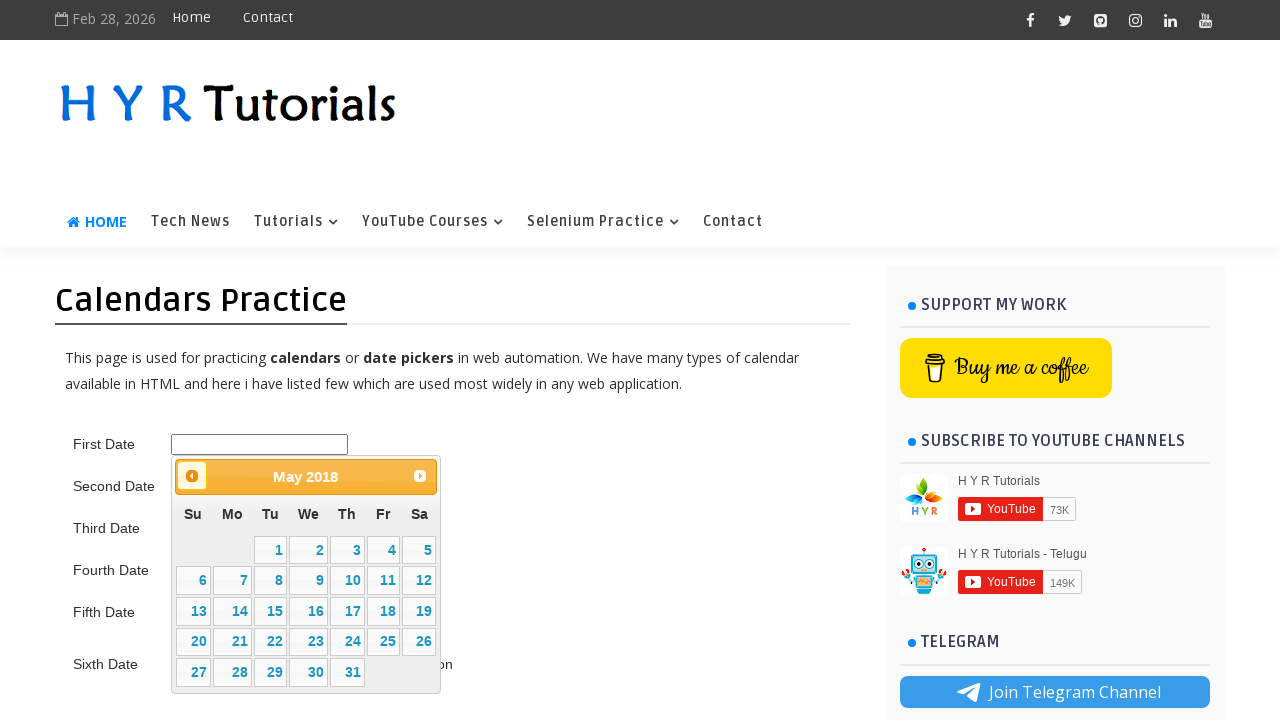

Clicked previous button to navigate backwards (current: 4/2018, target: 5/2015) at (192, 476) on .ui-datepicker-prev
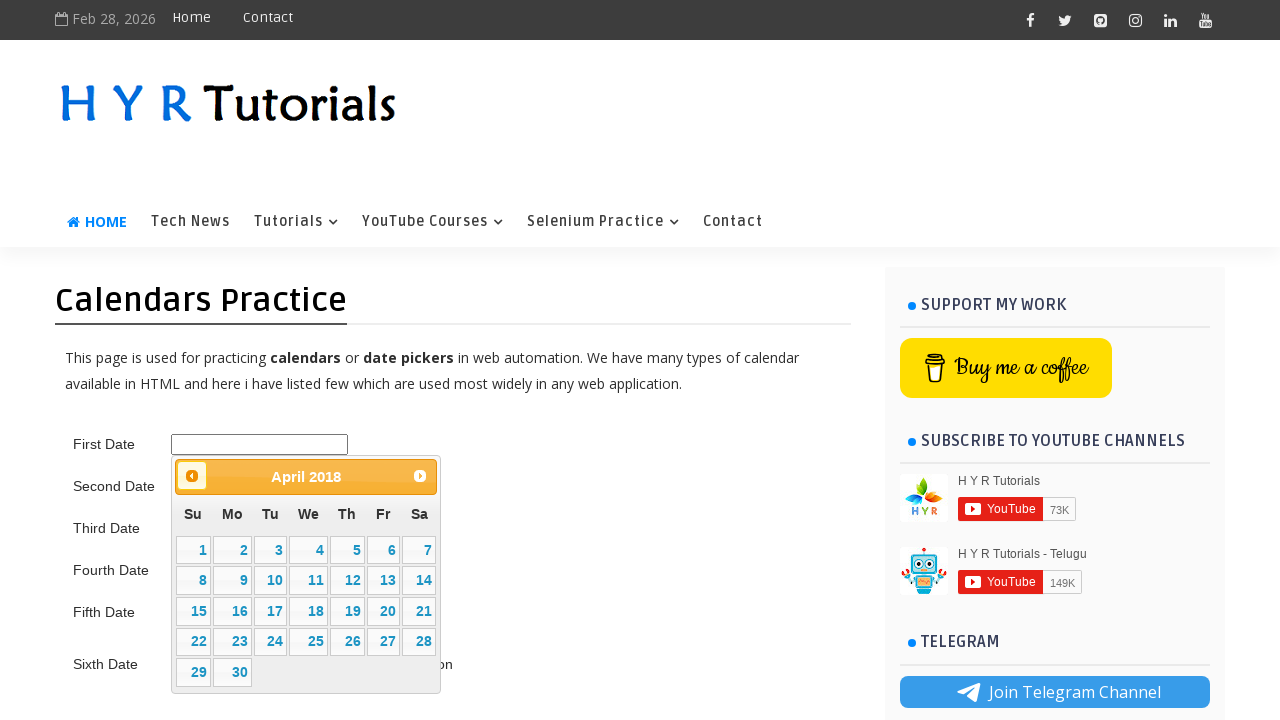

Waited 200ms for calendar to update
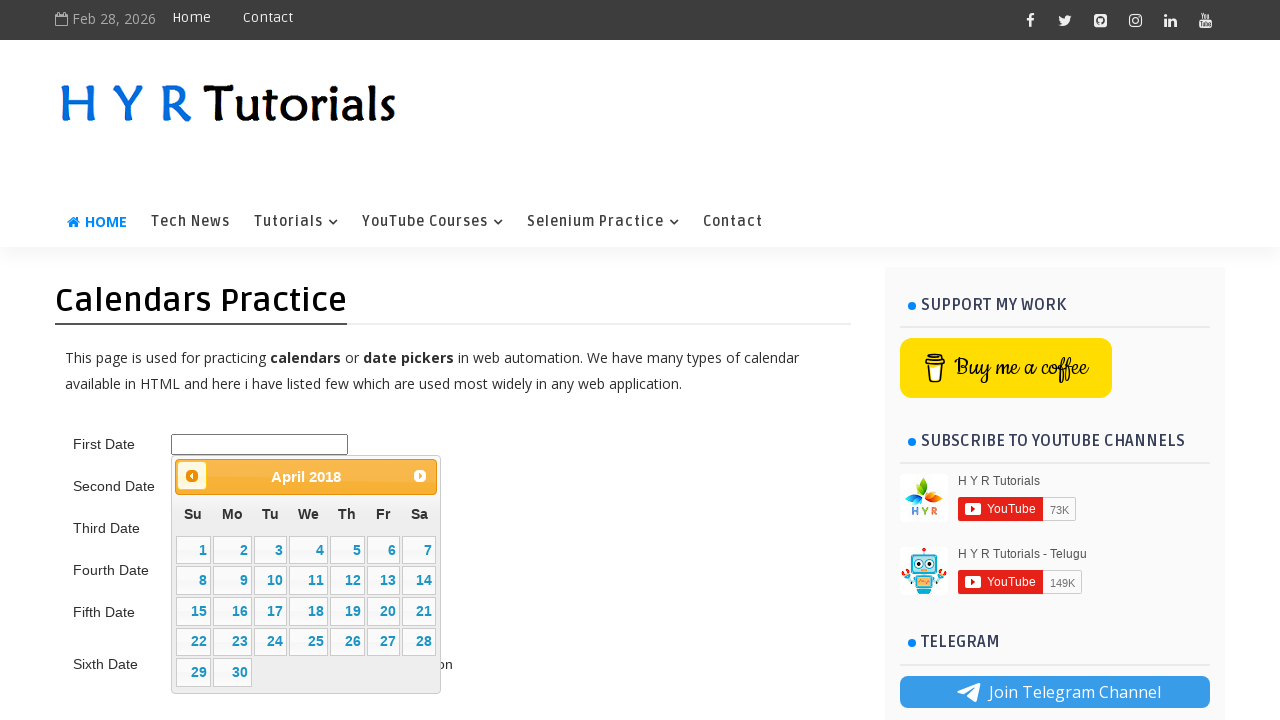

Retrieved updated calendar title: April 2018
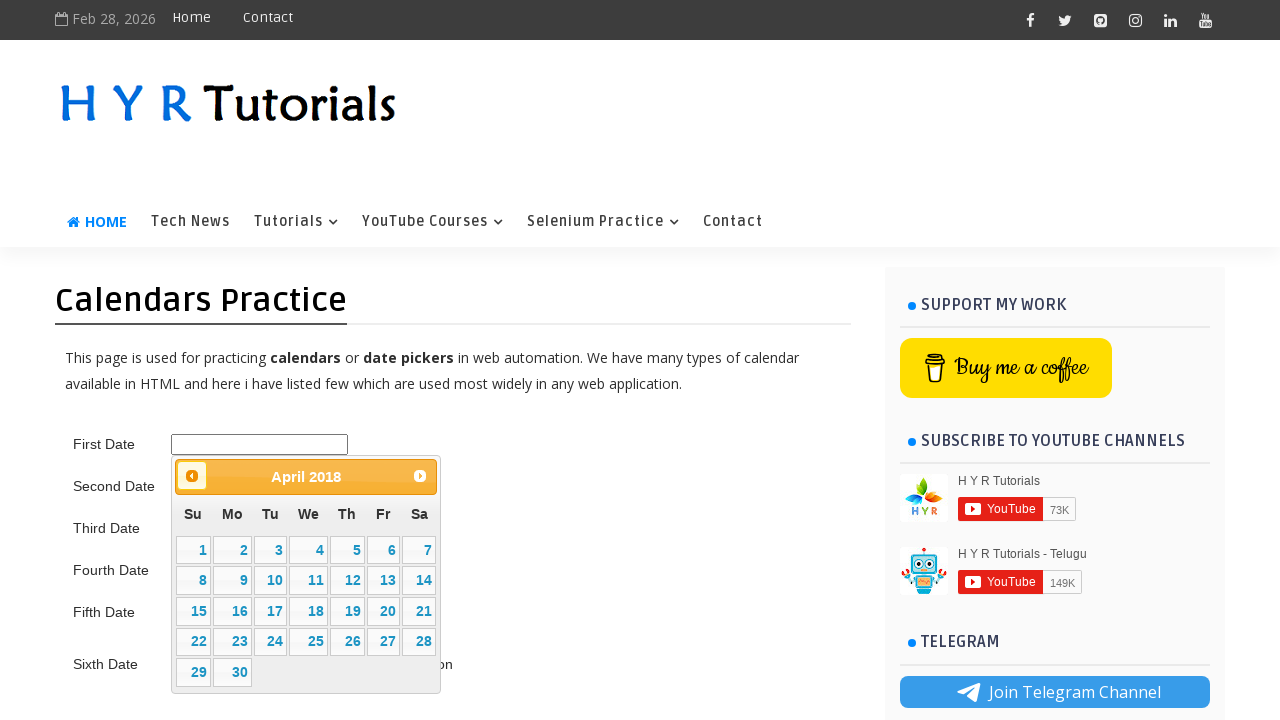

Clicked previous button to navigate backwards (current: 3/2018, target: 5/2015) at (192, 476) on .ui-datepicker-prev
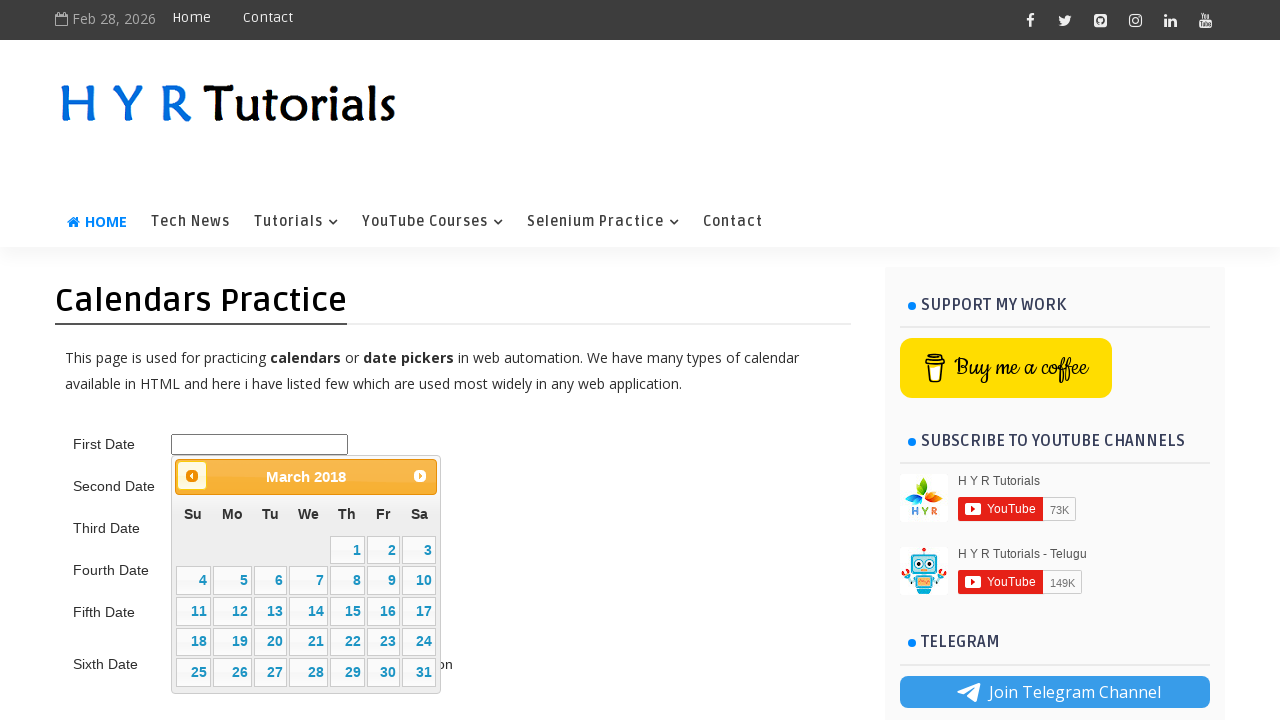

Waited 200ms for calendar to update
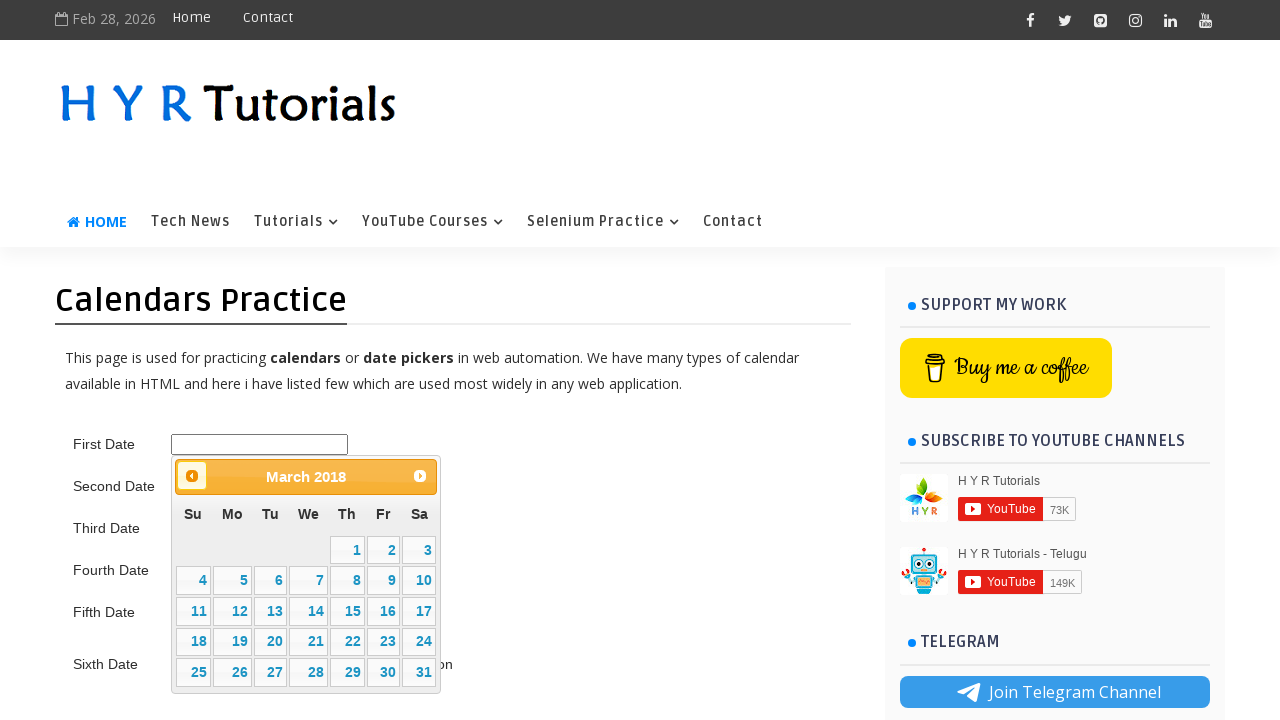

Retrieved updated calendar title: March 2018
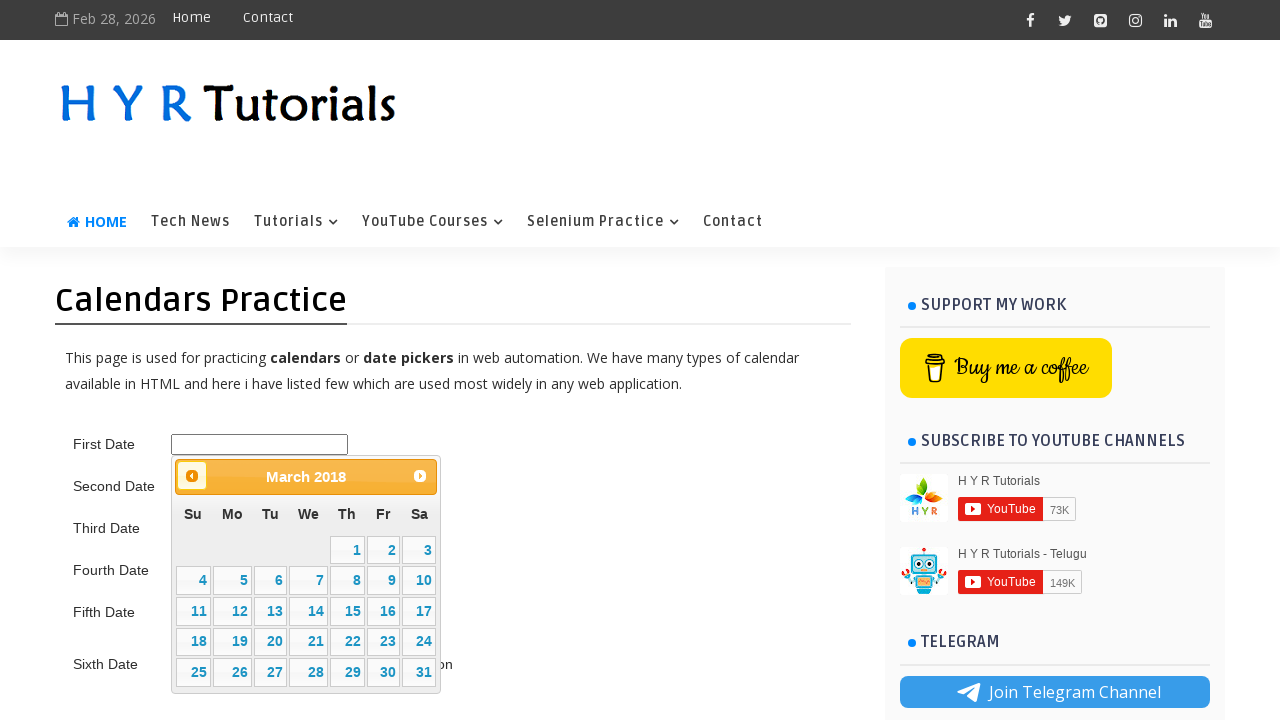

Clicked previous button to navigate backwards (current: 2/2018, target: 5/2015) at (192, 476) on .ui-datepicker-prev
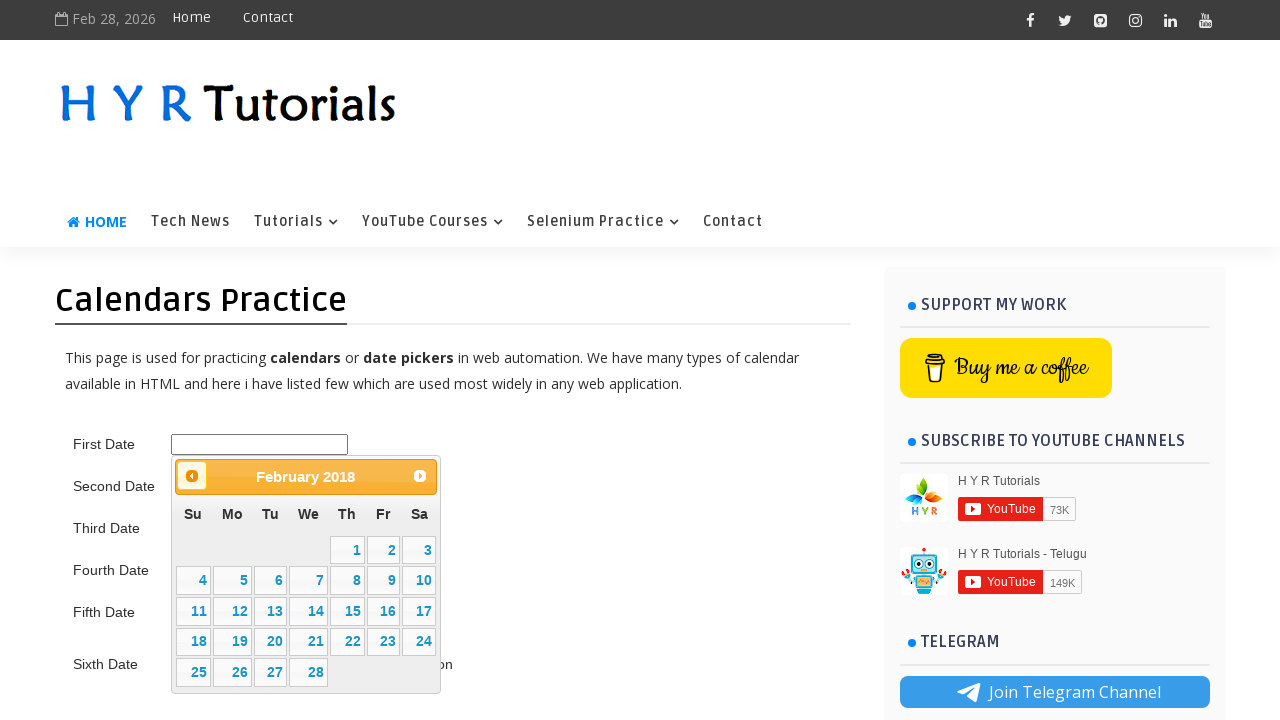

Waited 200ms for calendar to update
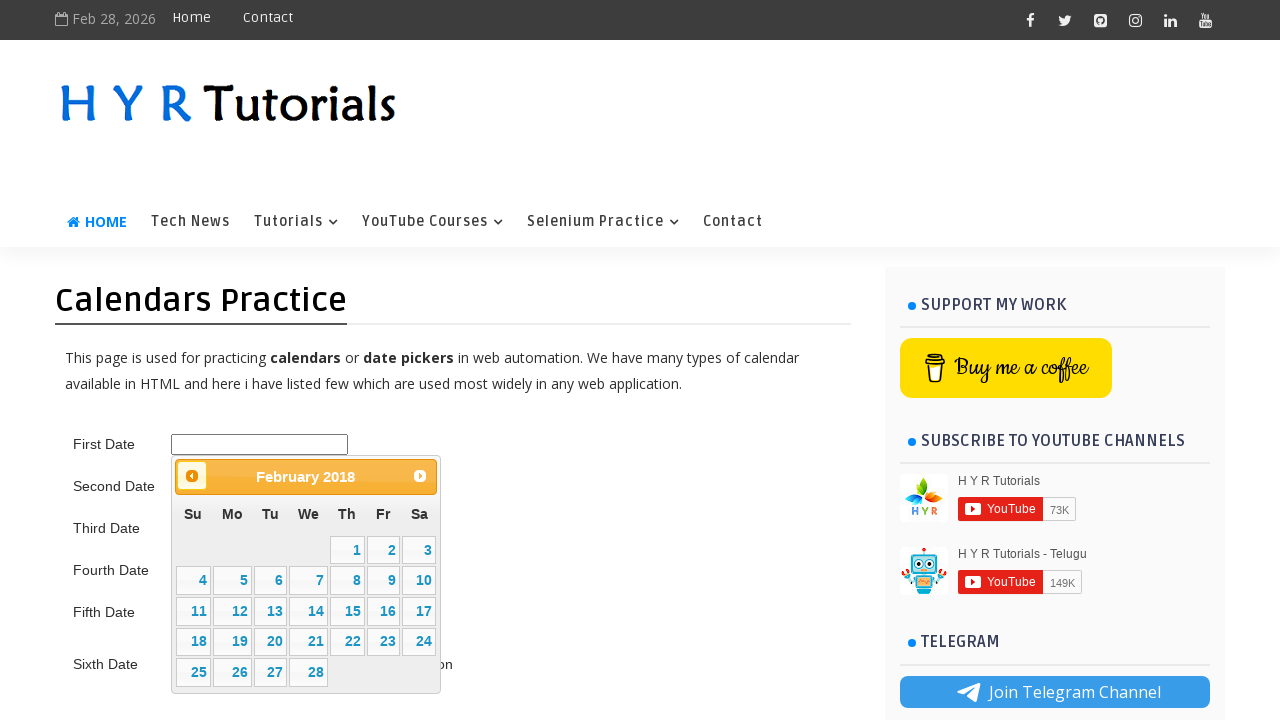

Retrieved updated calendar title: February 2018
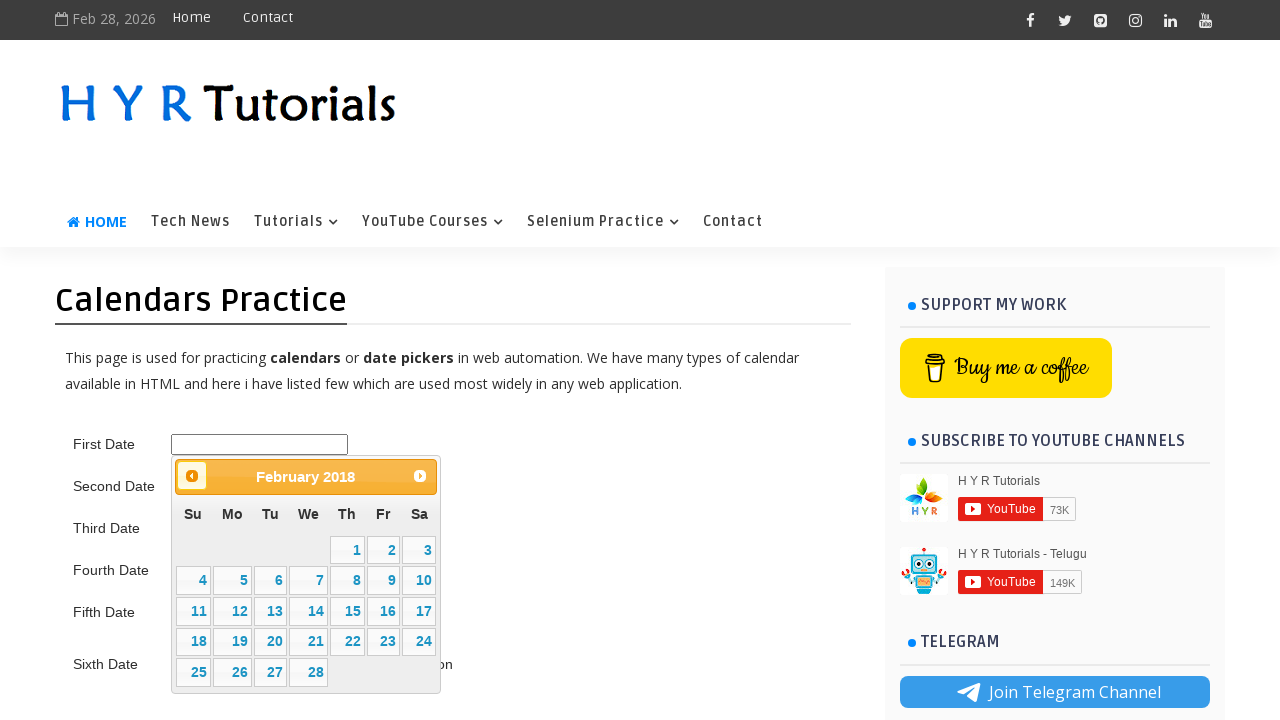

Clicked previous button to navigate backwards (current: 1/2018, target: 5/2015) at (192, 476) on .ui-datepicker-prev
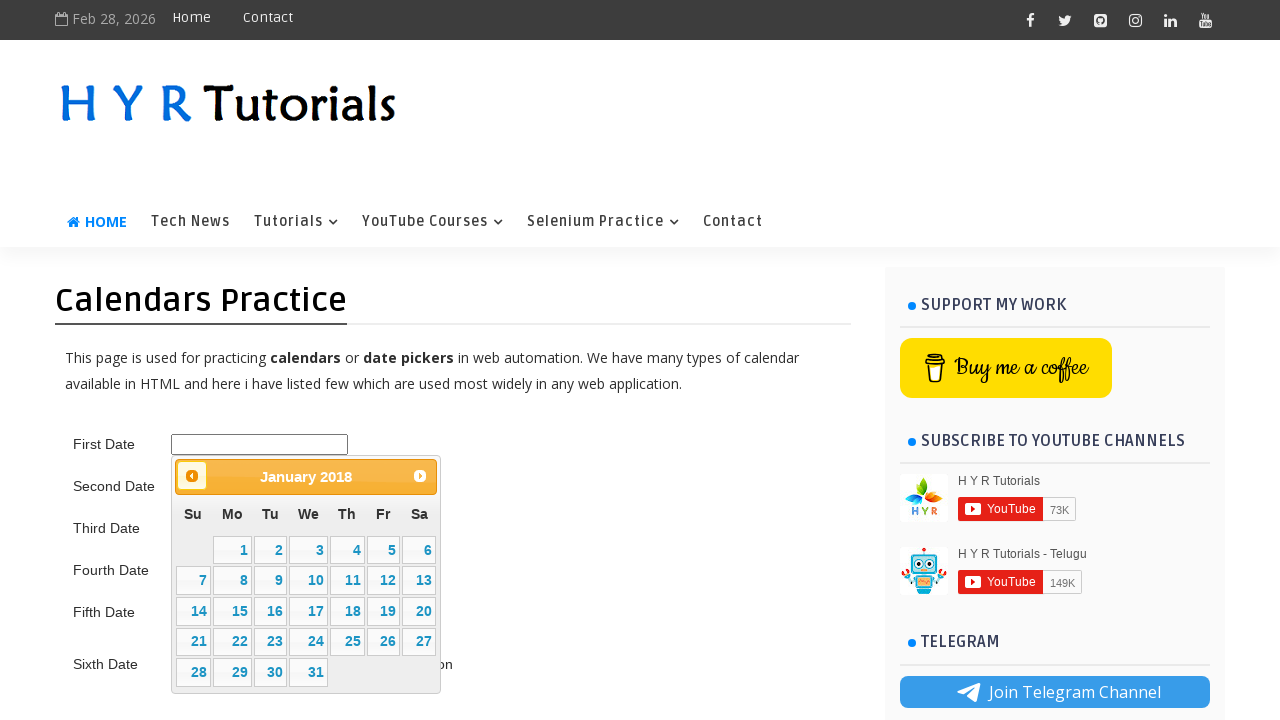

Waited 200ms for calendar to update
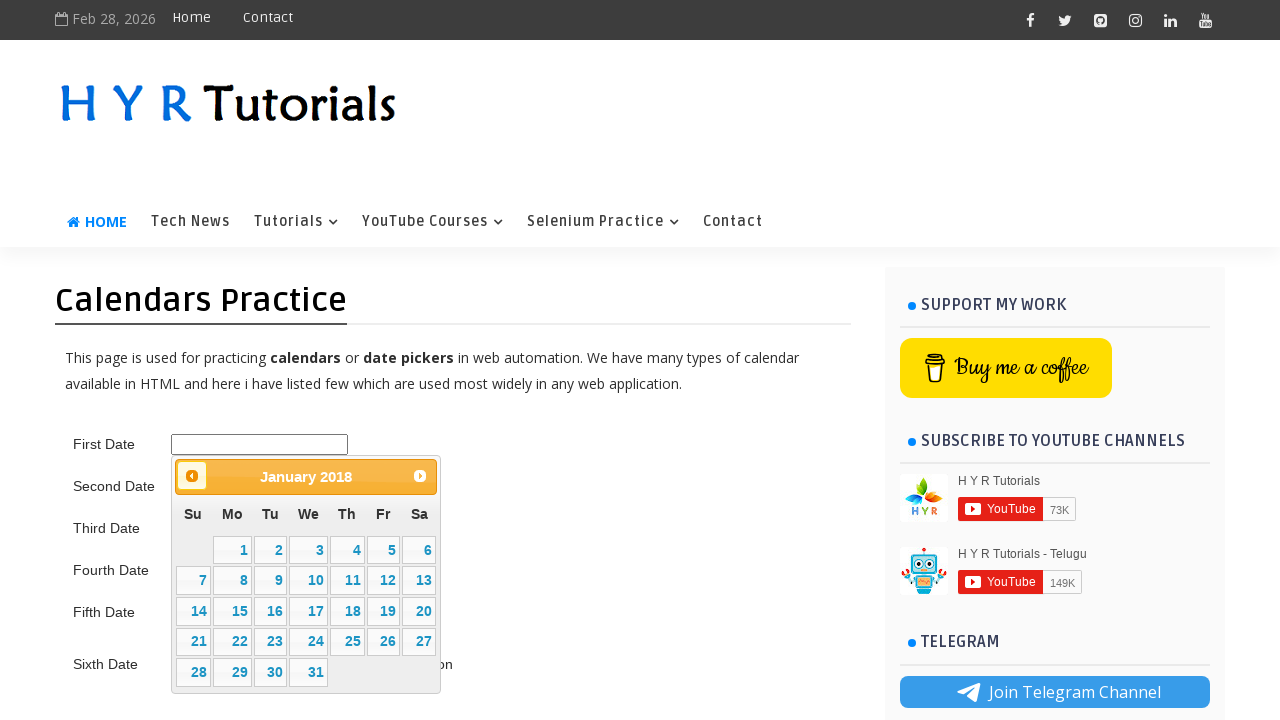

Retrieved updated calendar title: January 2018
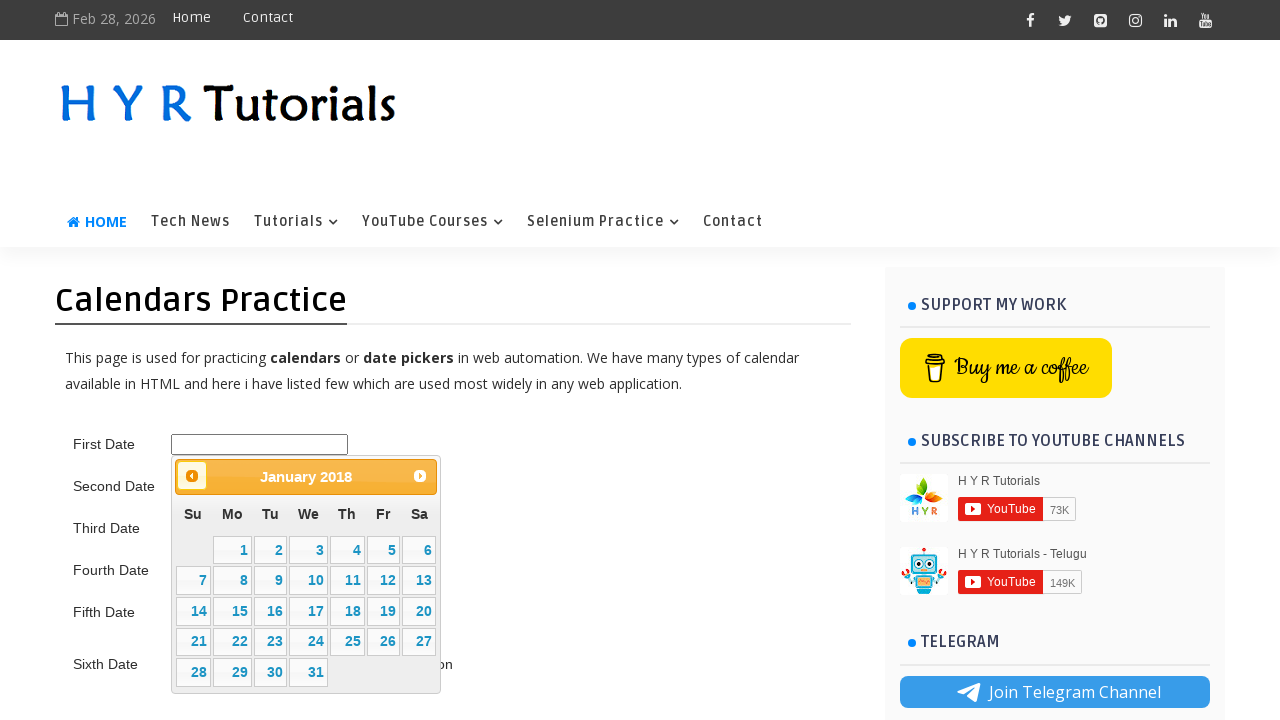

Clicked previous button to navigate backwards (current: 0/2018, target: 5/2015) at (192, 476) on .ui-datepicker-prev
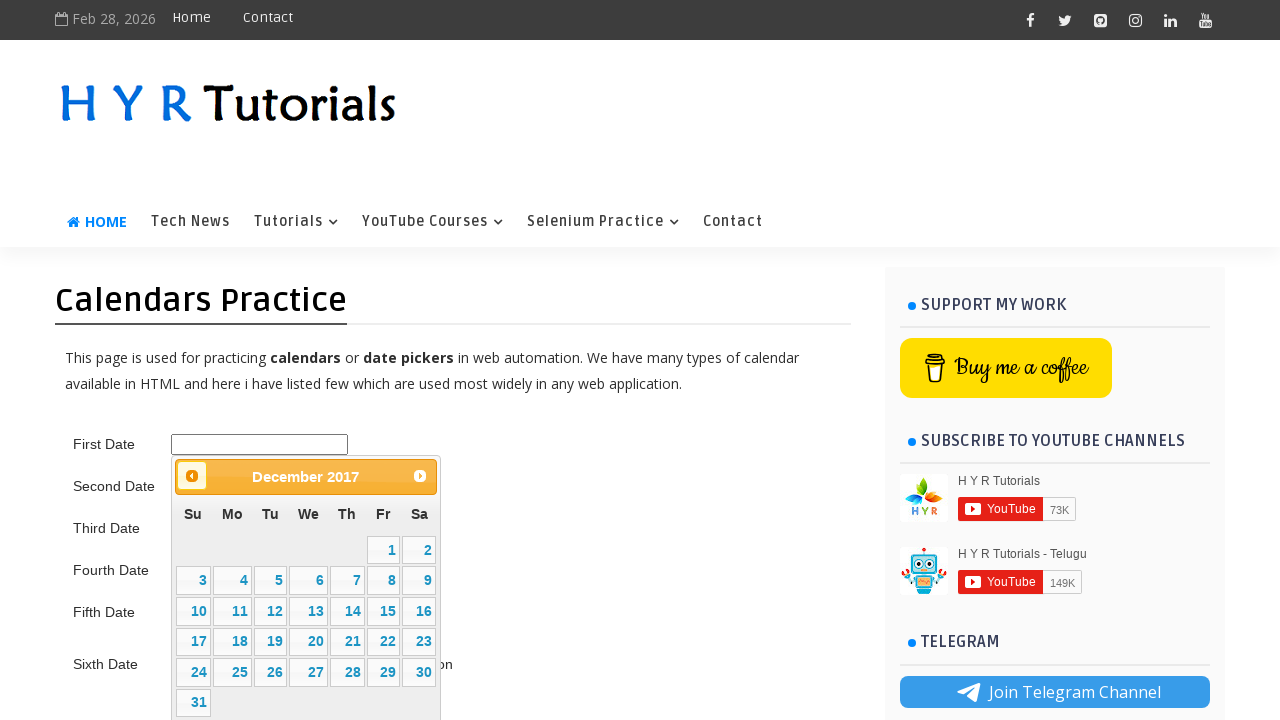

Waited 200ms for calendar to update
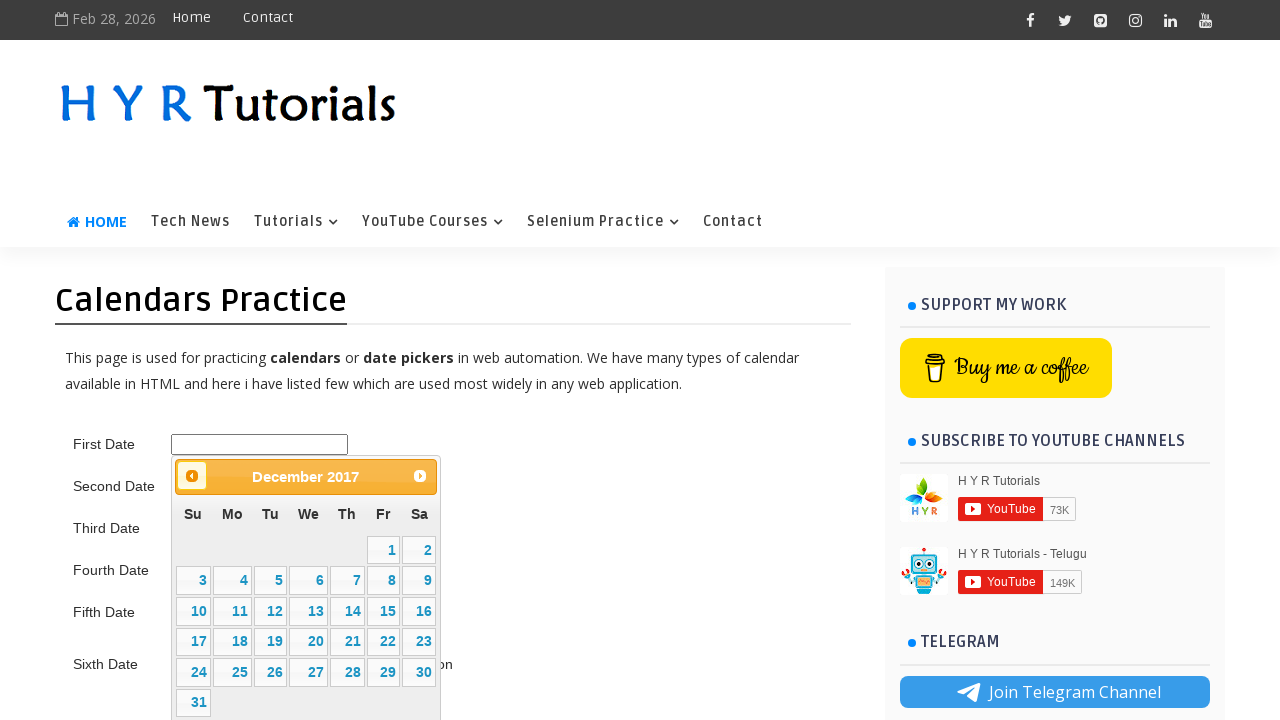

Retrieved updated calendar title: December 2017
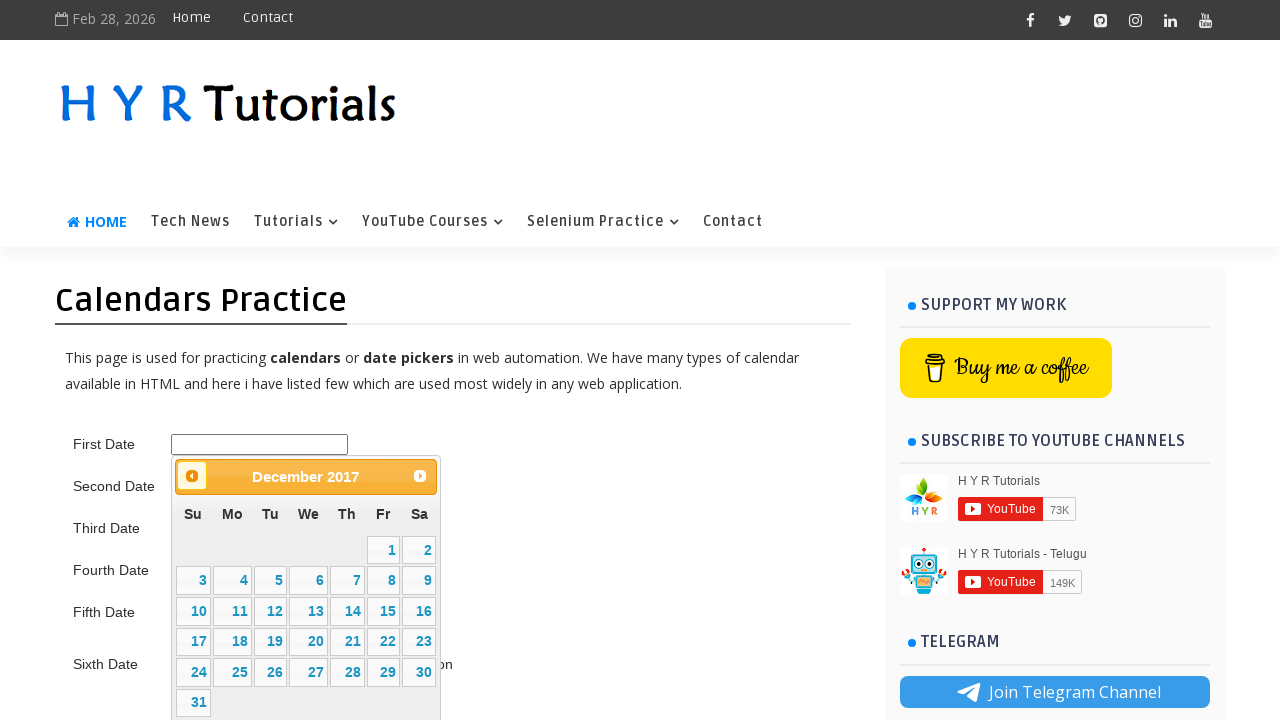

Clicked previous button to navigate backwards (current: 11/2017, target: 5/2015) at (192, 476) on .ui-datepicker-prev
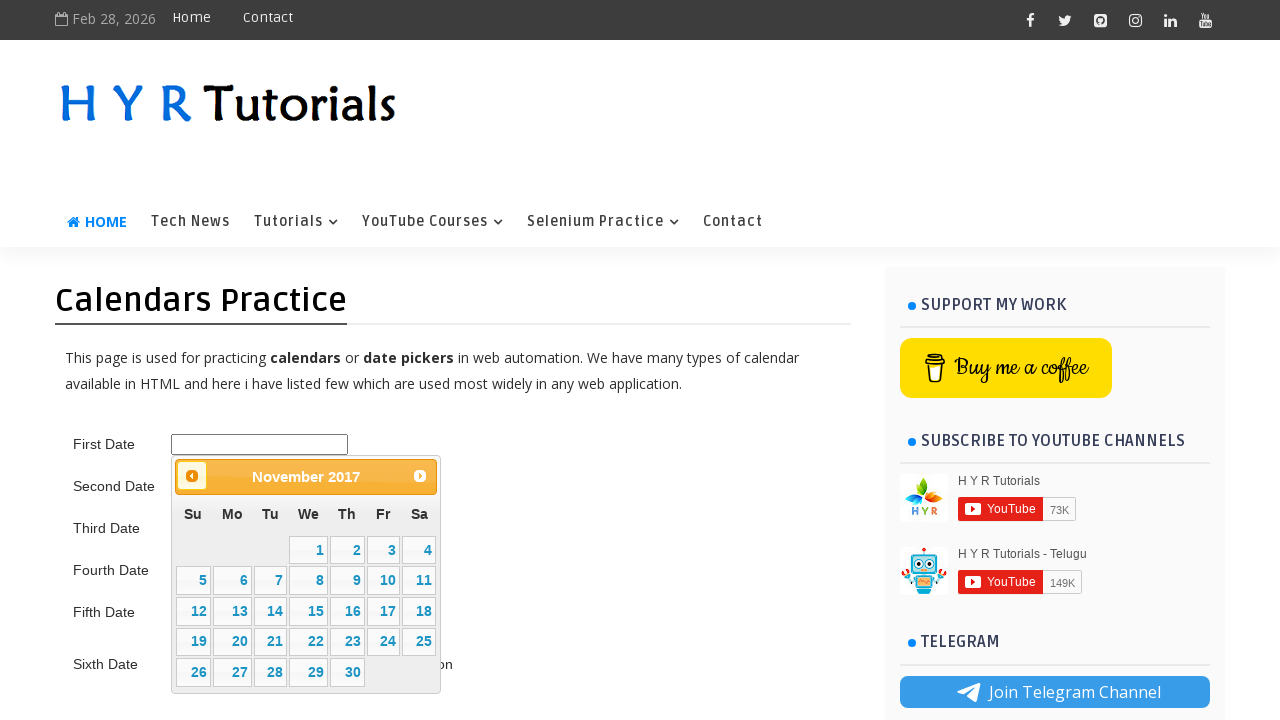

Waited 200ms for calendar to update
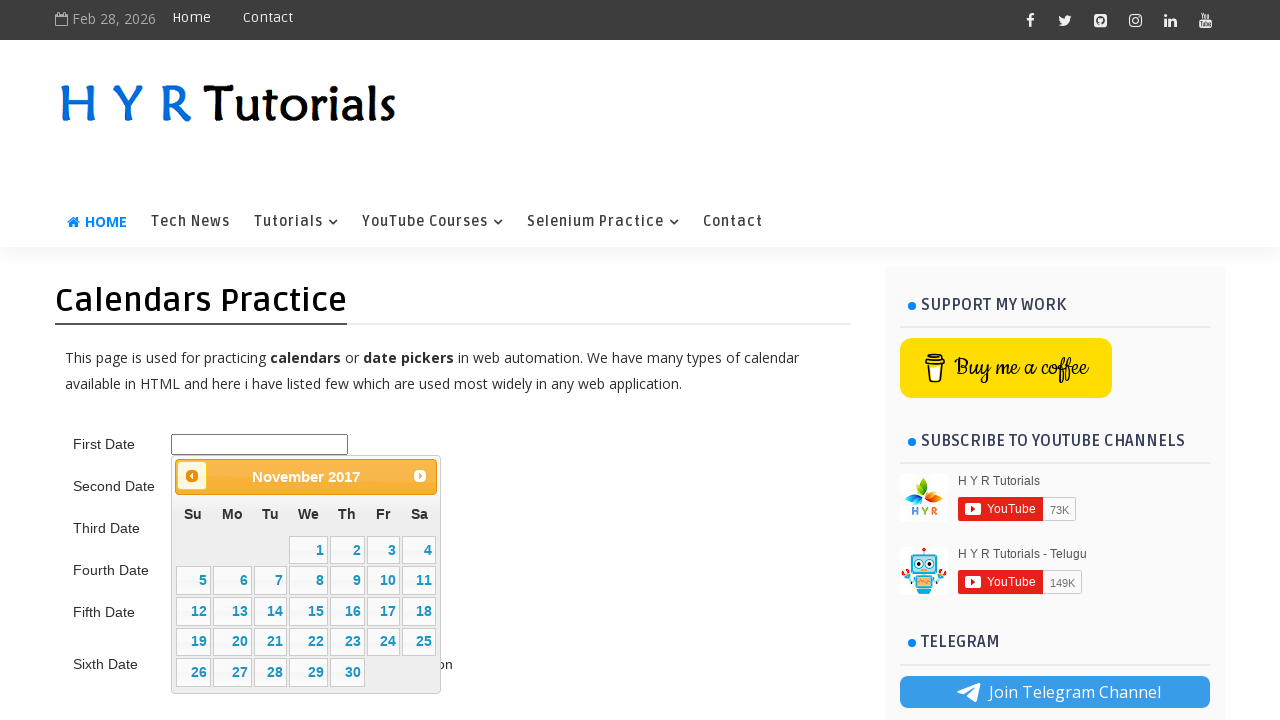

Retrieved updated calendar title: November 2017
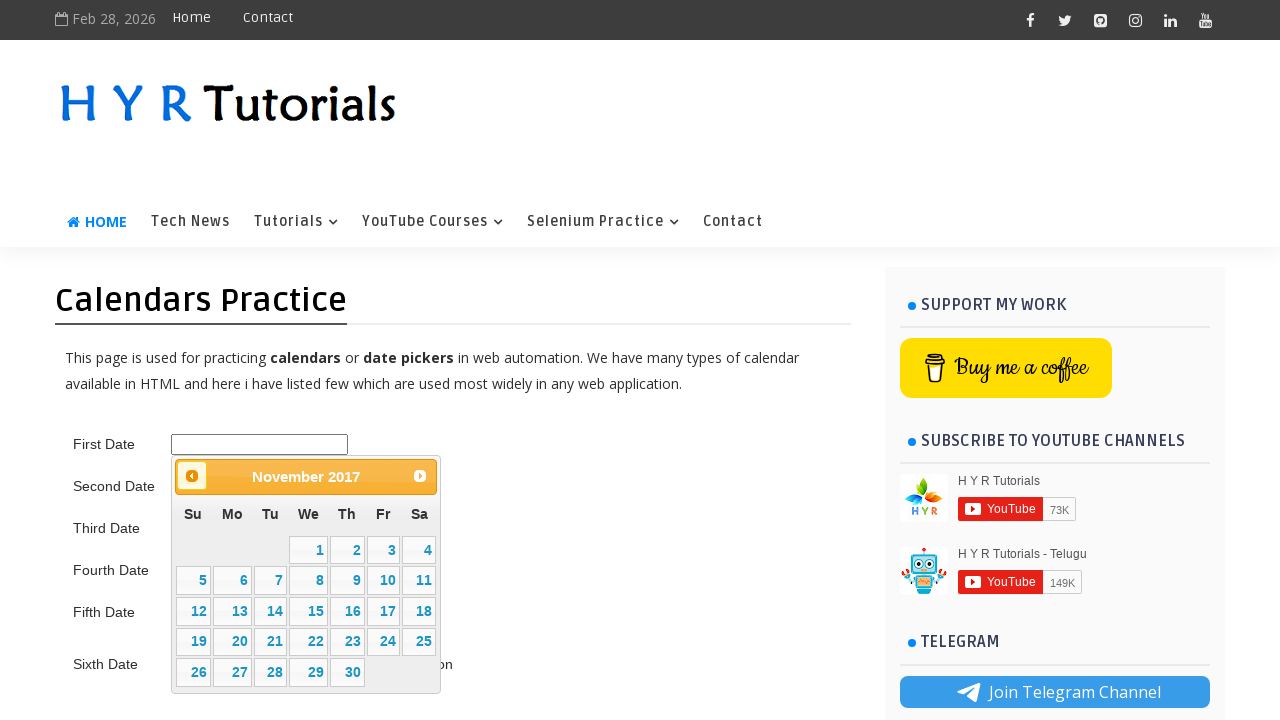

Clicked previous button to navigate backwards (current: 10/2017, target: 5/2015) at (192, 476) on .ui-datepicker-prev
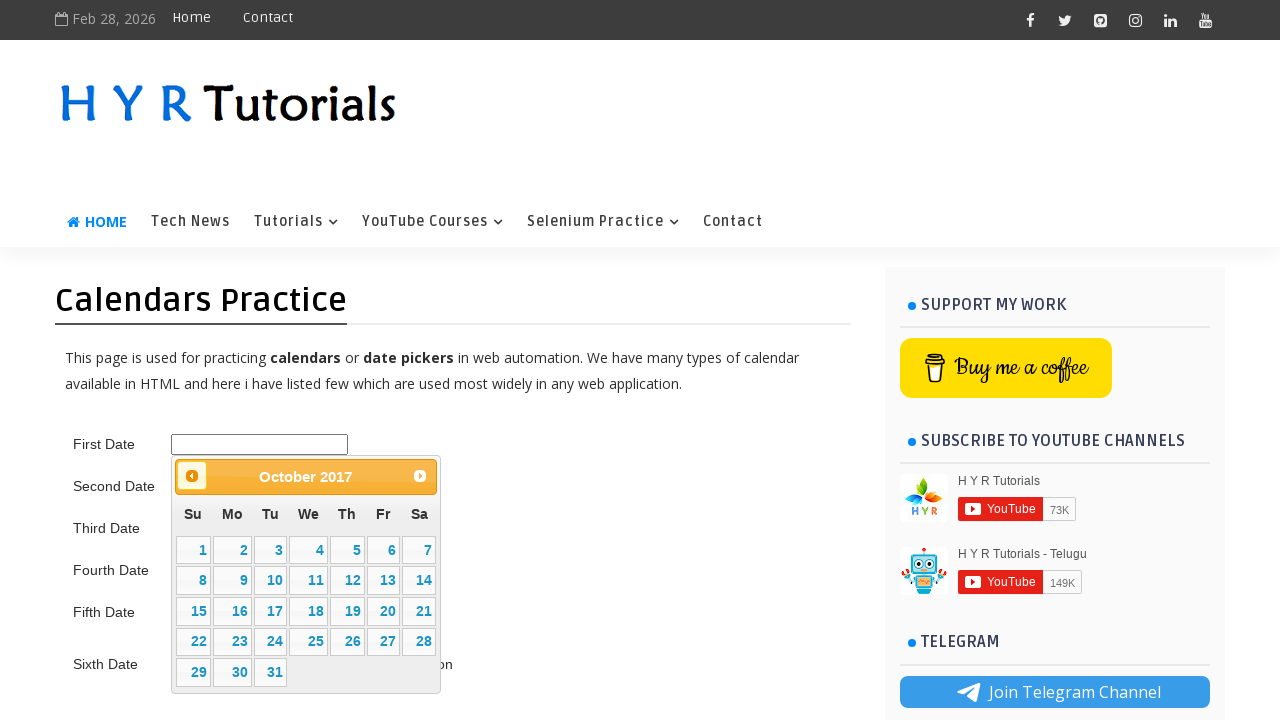

Waited 200ms for calendar to update
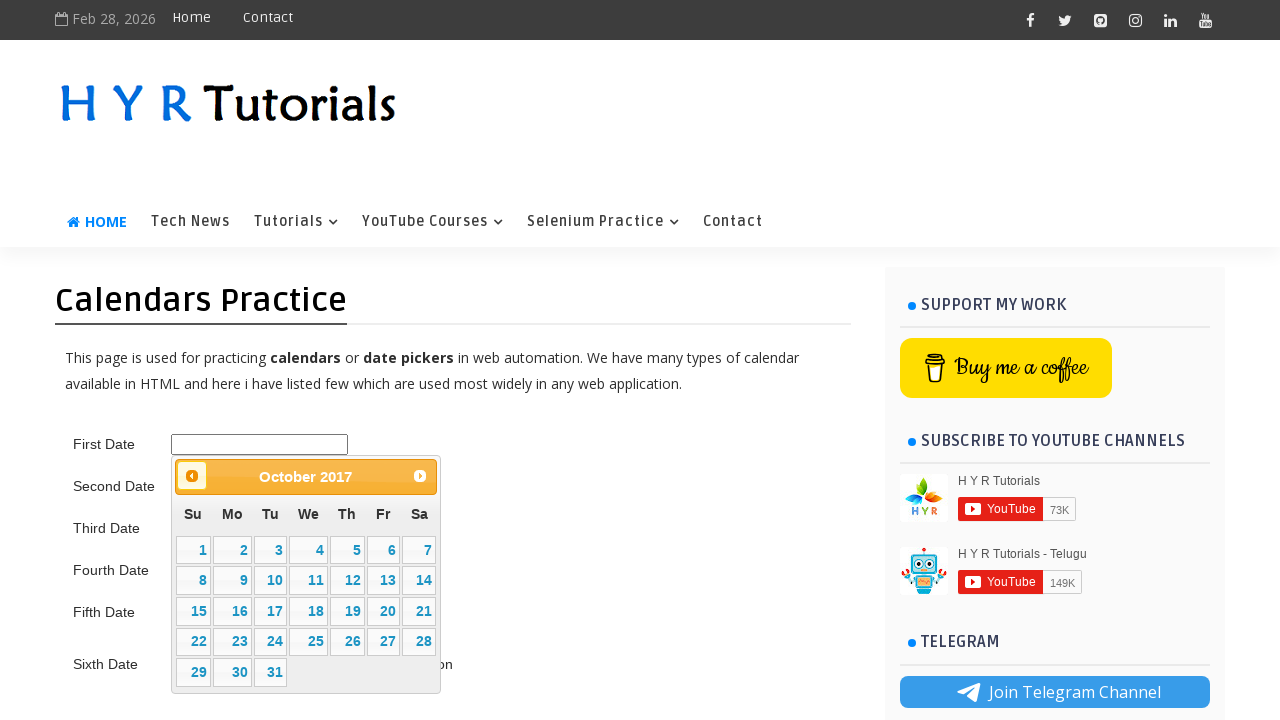

Retrieved updated calendar title: October 2017
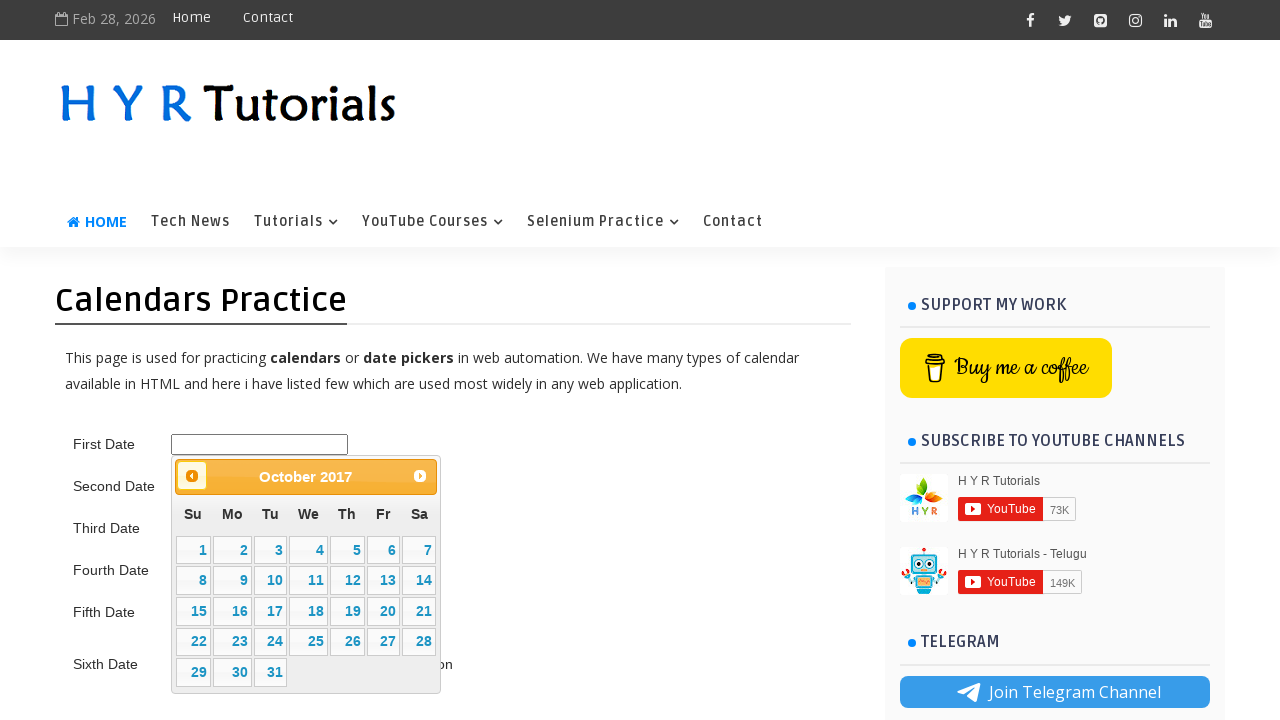

Clicked previous button to navigate backwards (current: 9/2017, target: 5/2015) at (192, 476) on .ui-datepicker-prev
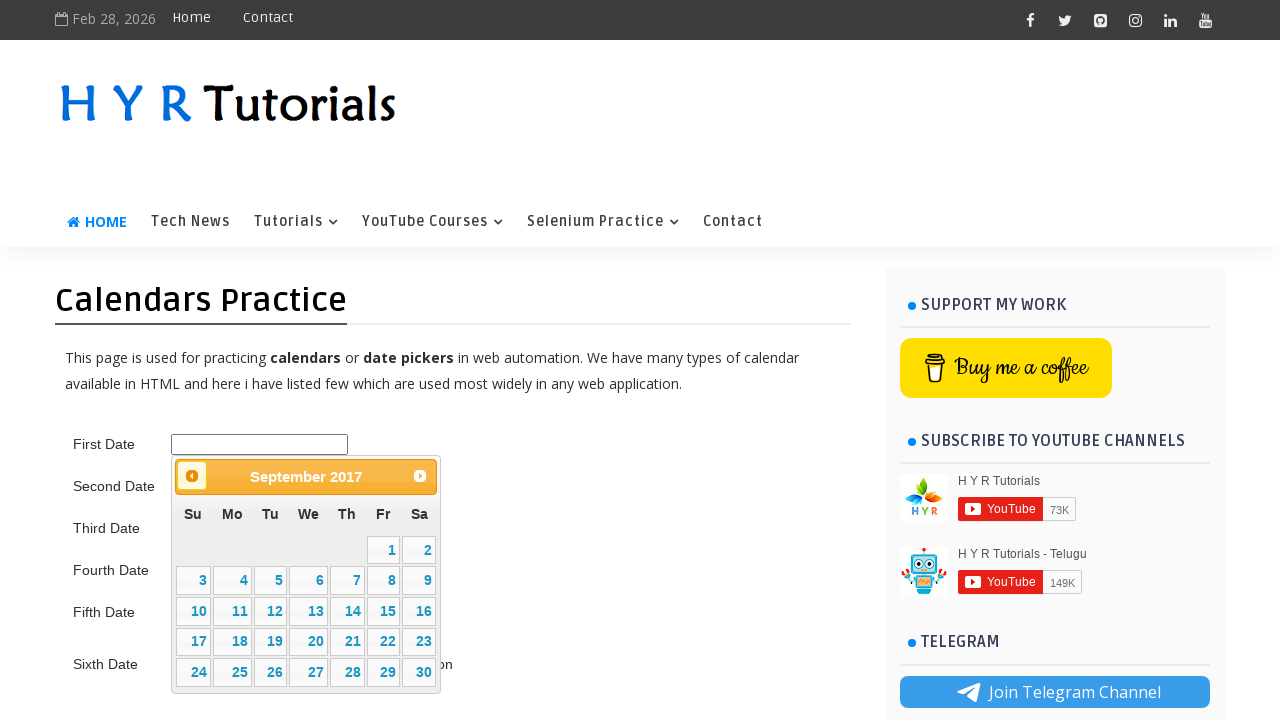

Waited 200ms for calendar to update
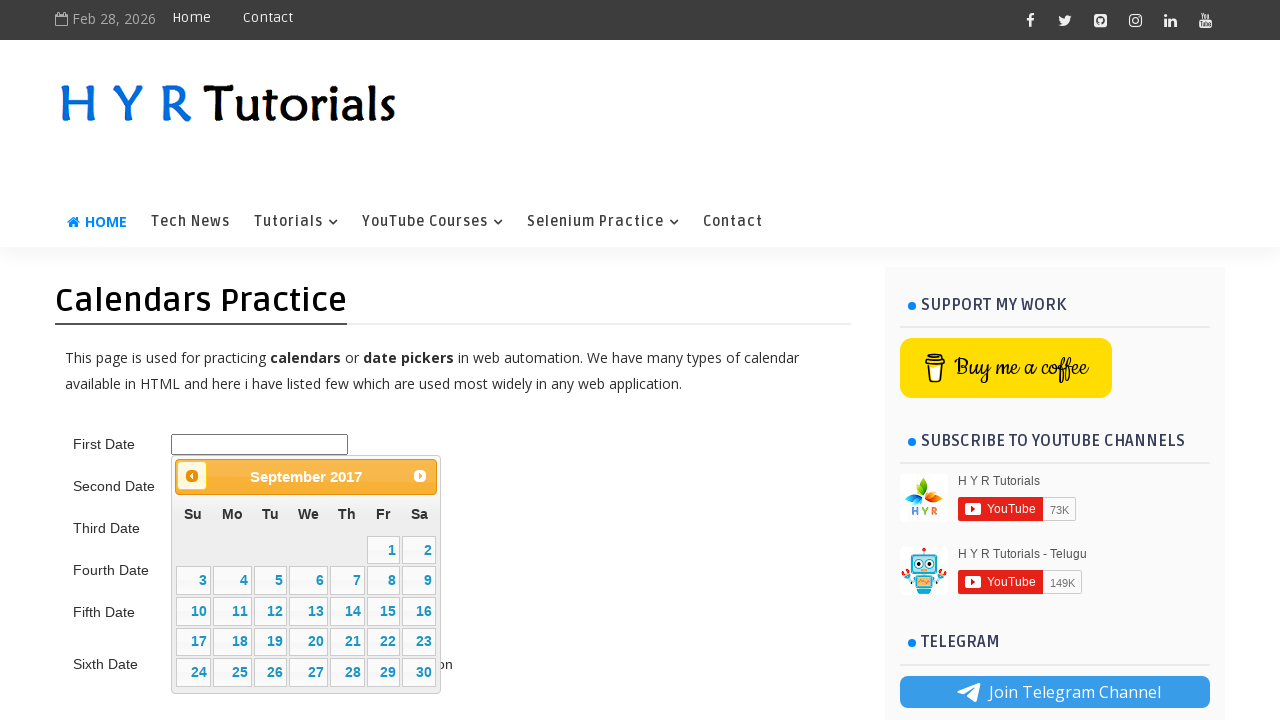

Retrieved updated calendar title: September 2017
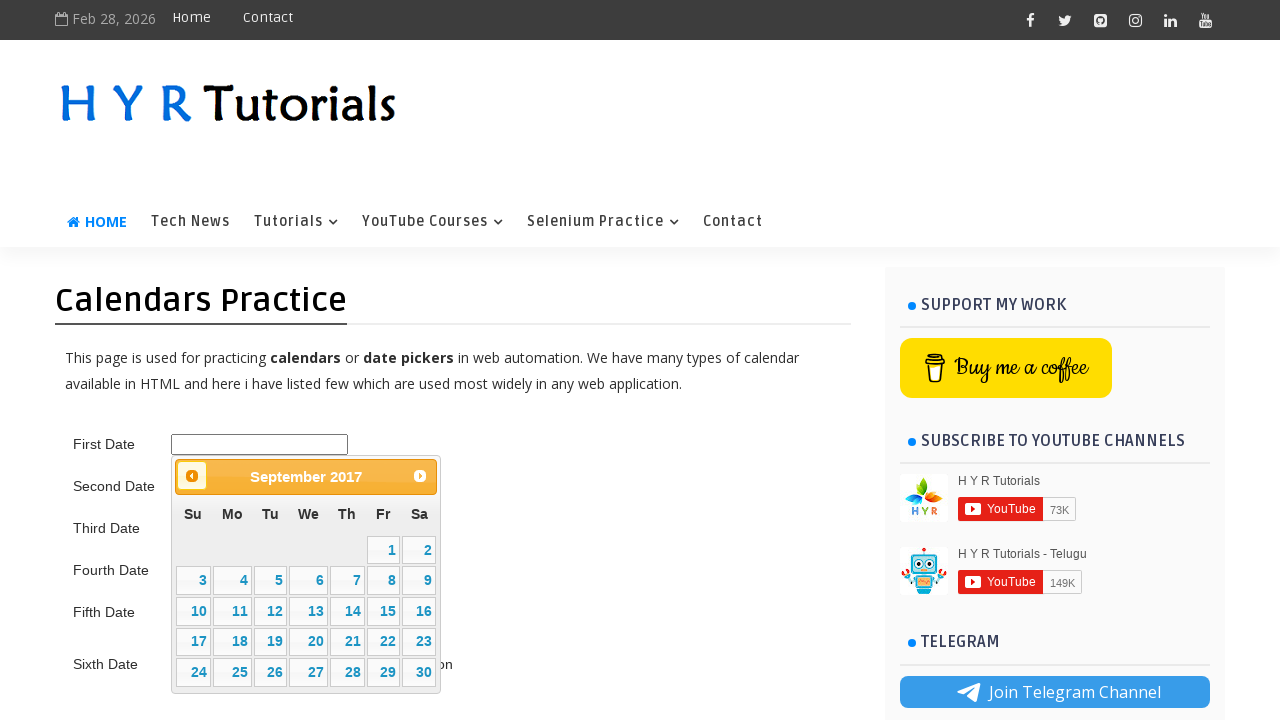

Clicked previous button to navigate backwards (current: 8/2017, target: 5/2015) at (192, 476) on .ui-datepicker-prev
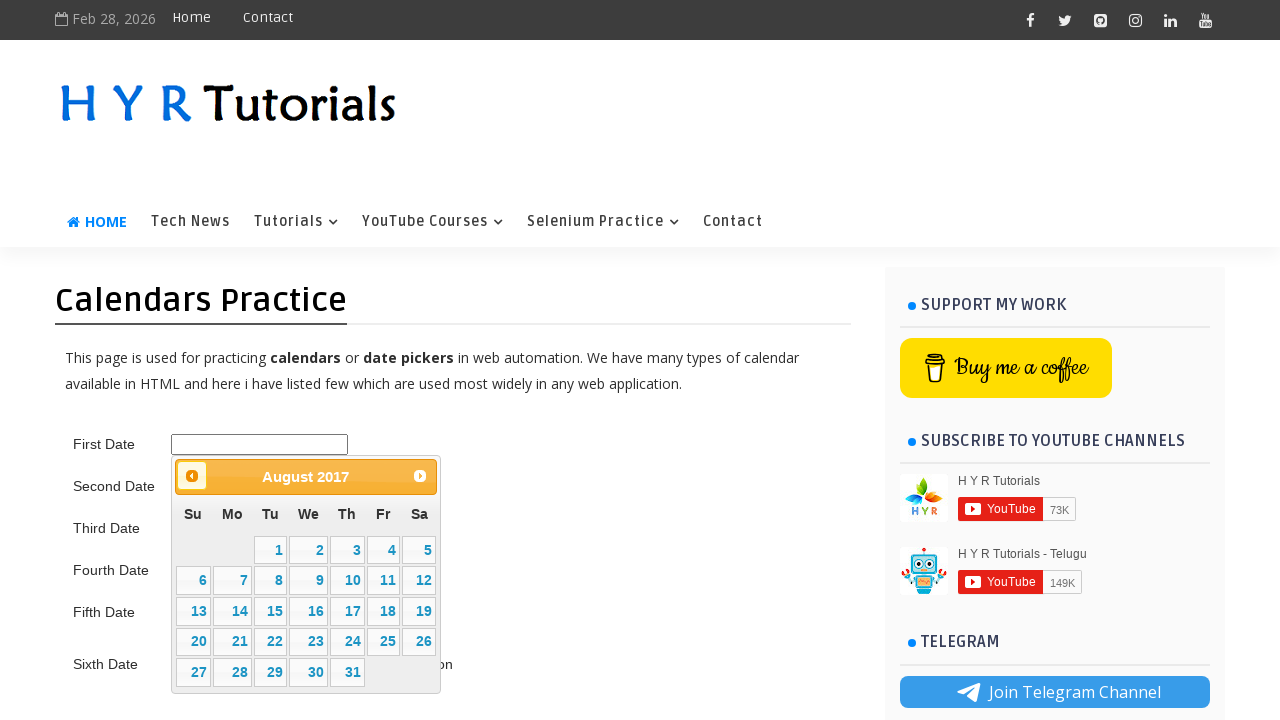

Waited 200ms for calendar to update
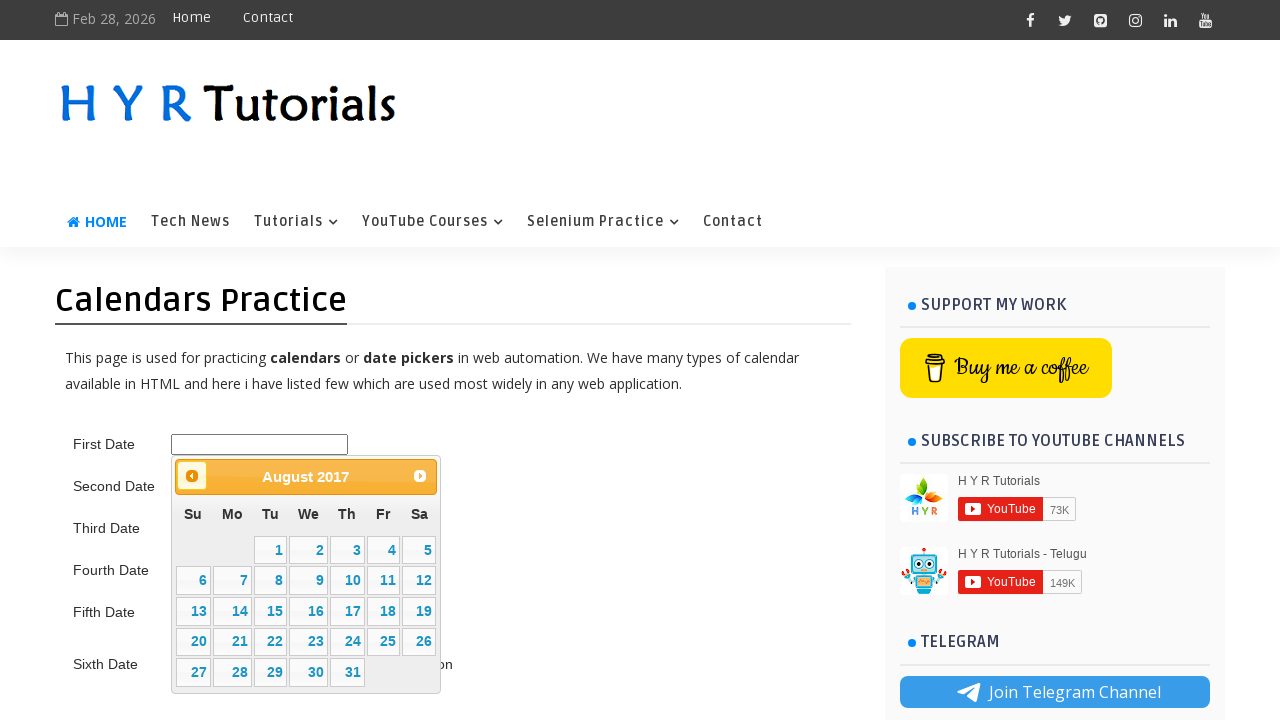

Retrieved updated calendar title: August 2017
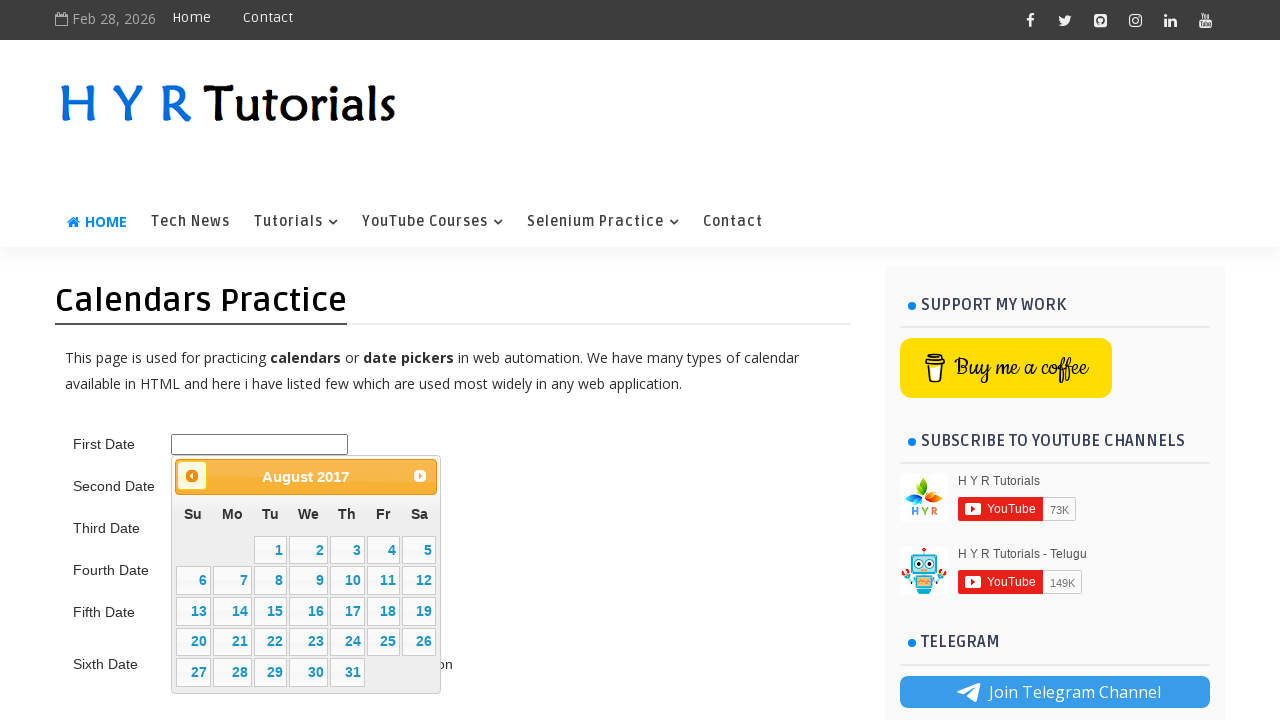

Clicked previous button to navigate backwards (current: 7/2017, target: 5/2015) at (192, 476) on .ui-datepicker-prev
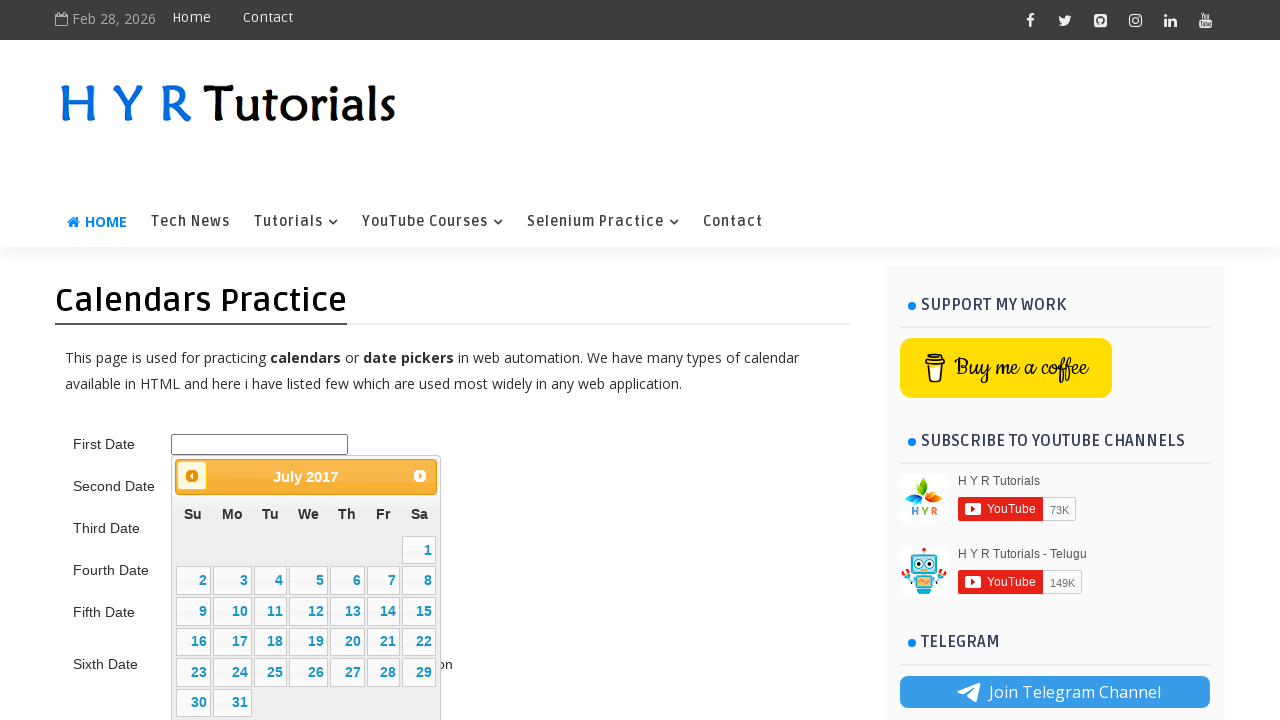

Waited 200ms for calendar to update
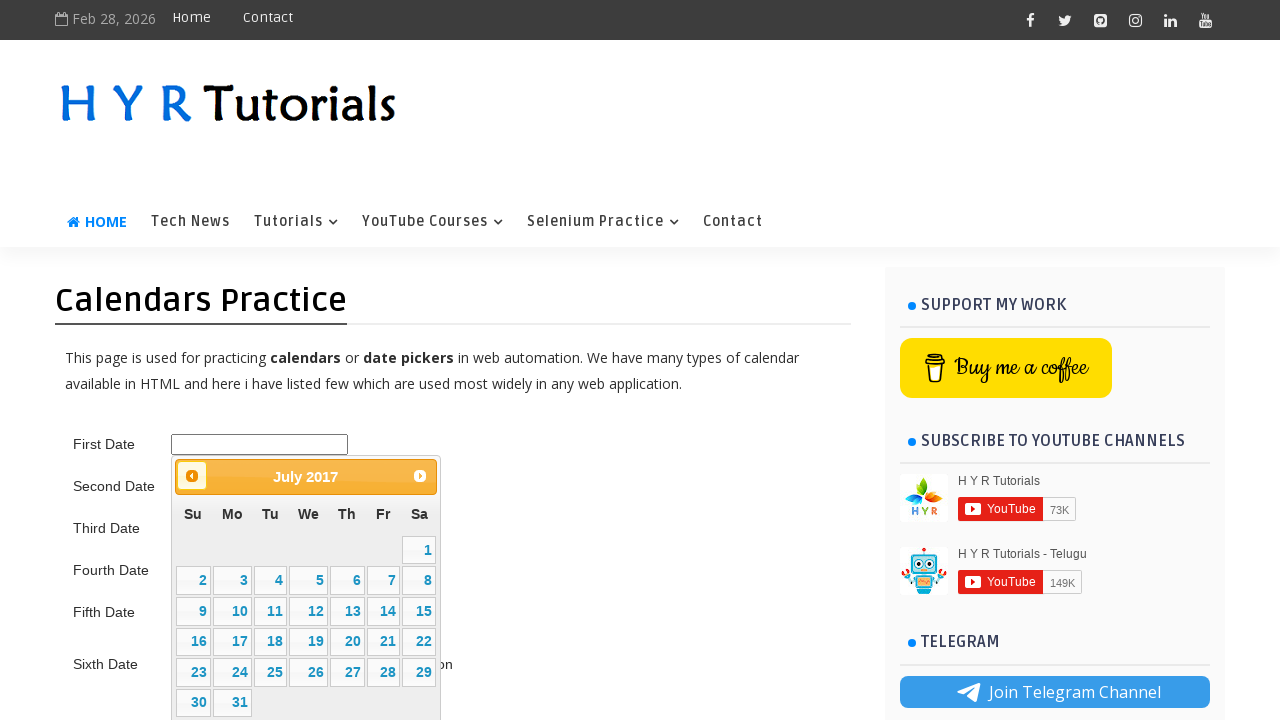

Retrieved updated calendar title: July 2017
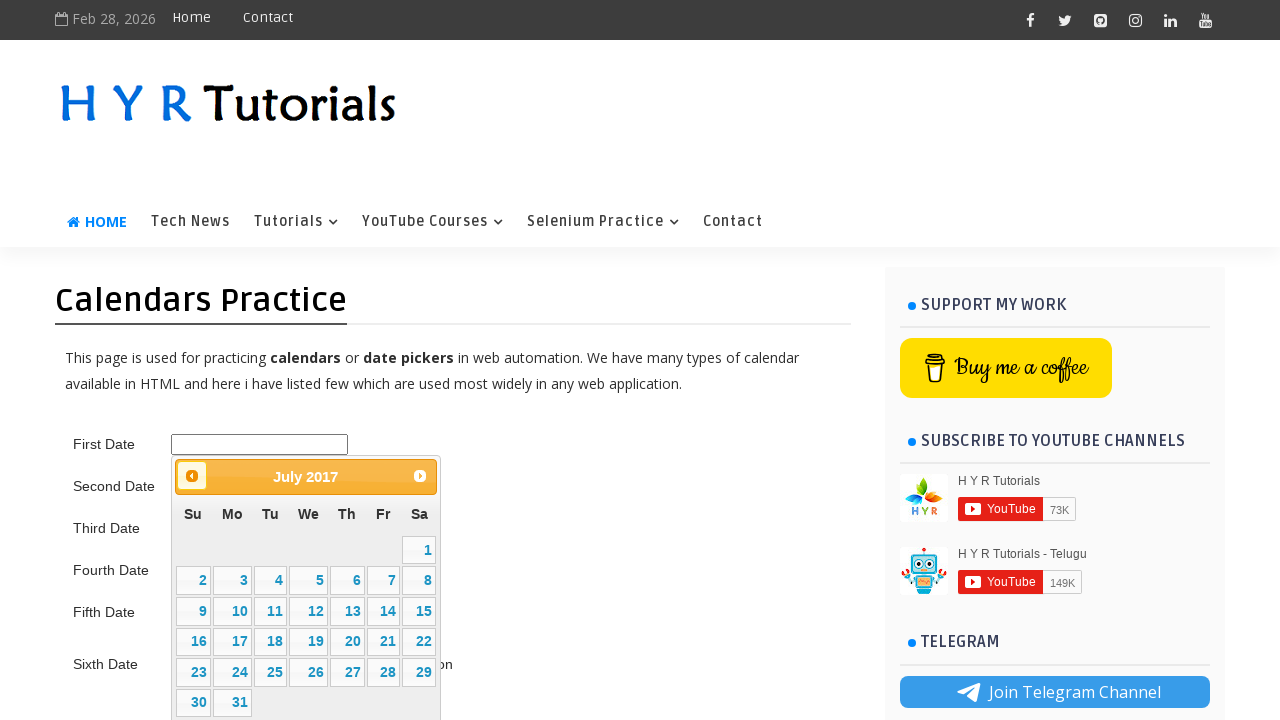

Clicked previous button to navigate backwards (current: 6/2017, target: 5/2015) at (192, 476) on .ui-datepicker-prev
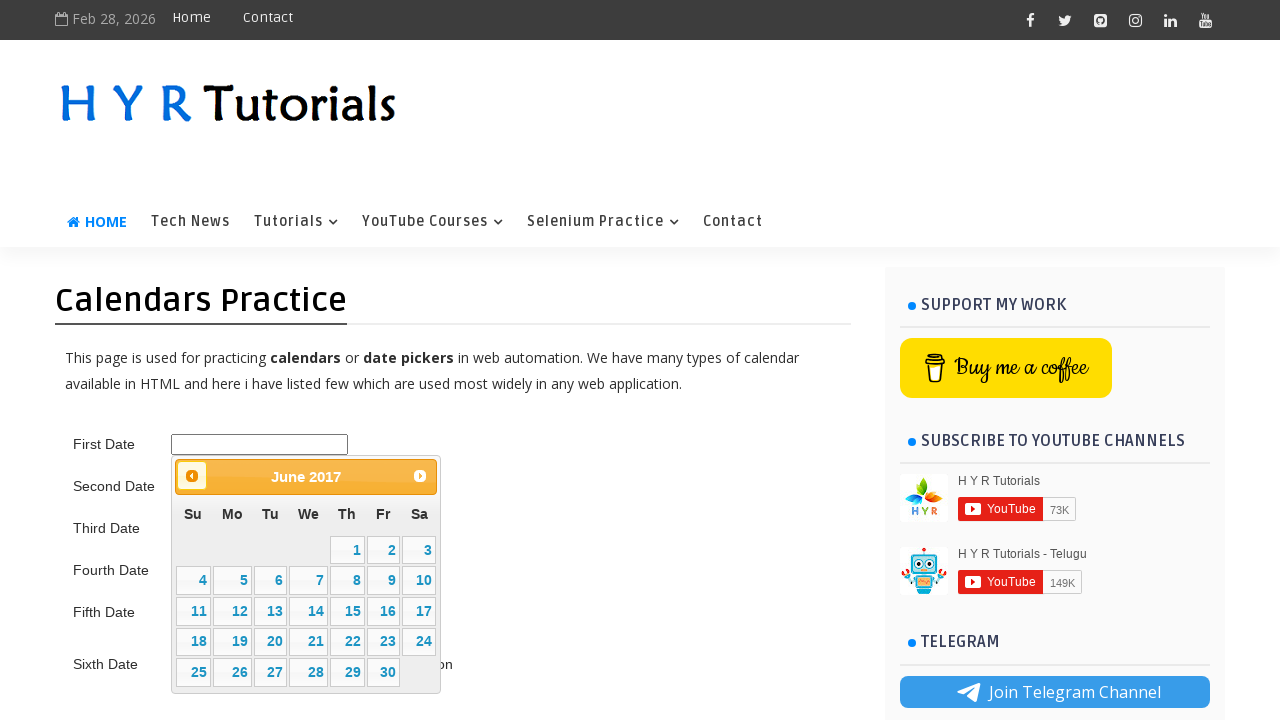

Waited 200ms for calendar to update
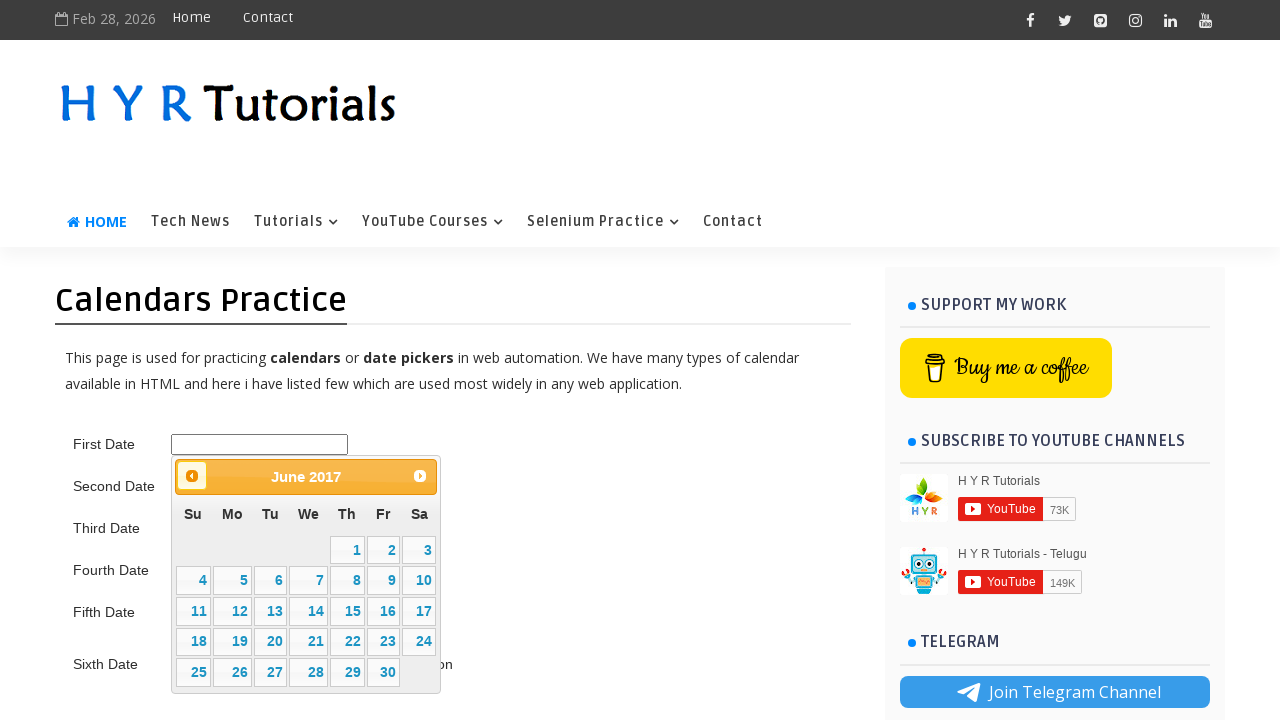

Retrieved updated calendar title: June 2017
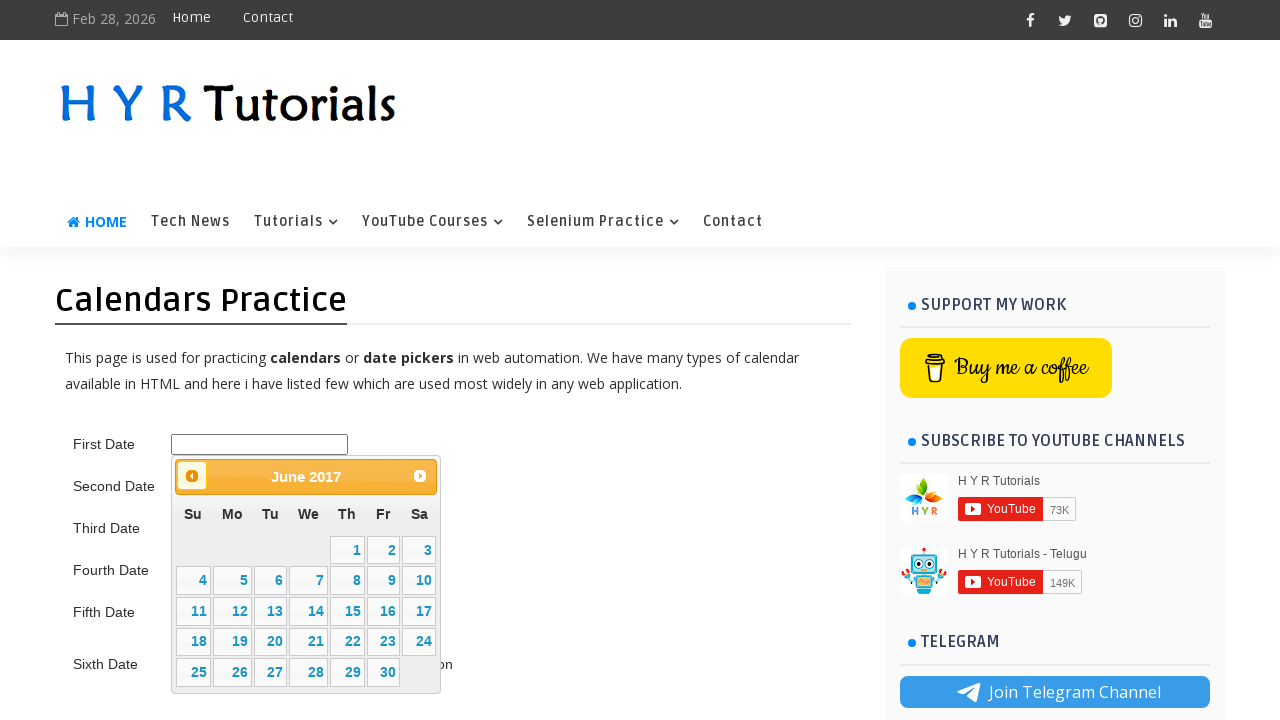

Clicked previous button to navigate backwards (current: 5/2017, target: 5/2015) at (192, 476) on .ui-datepicker-prev
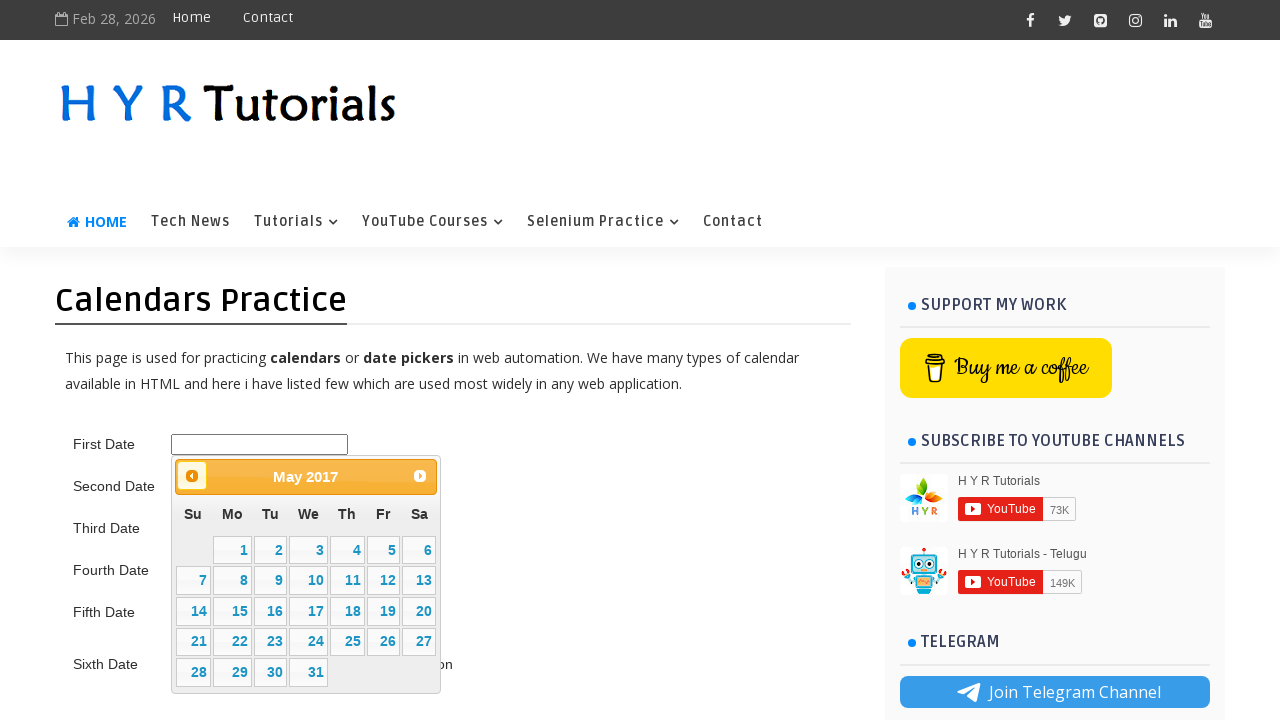

Waited 200ms for calendar to update
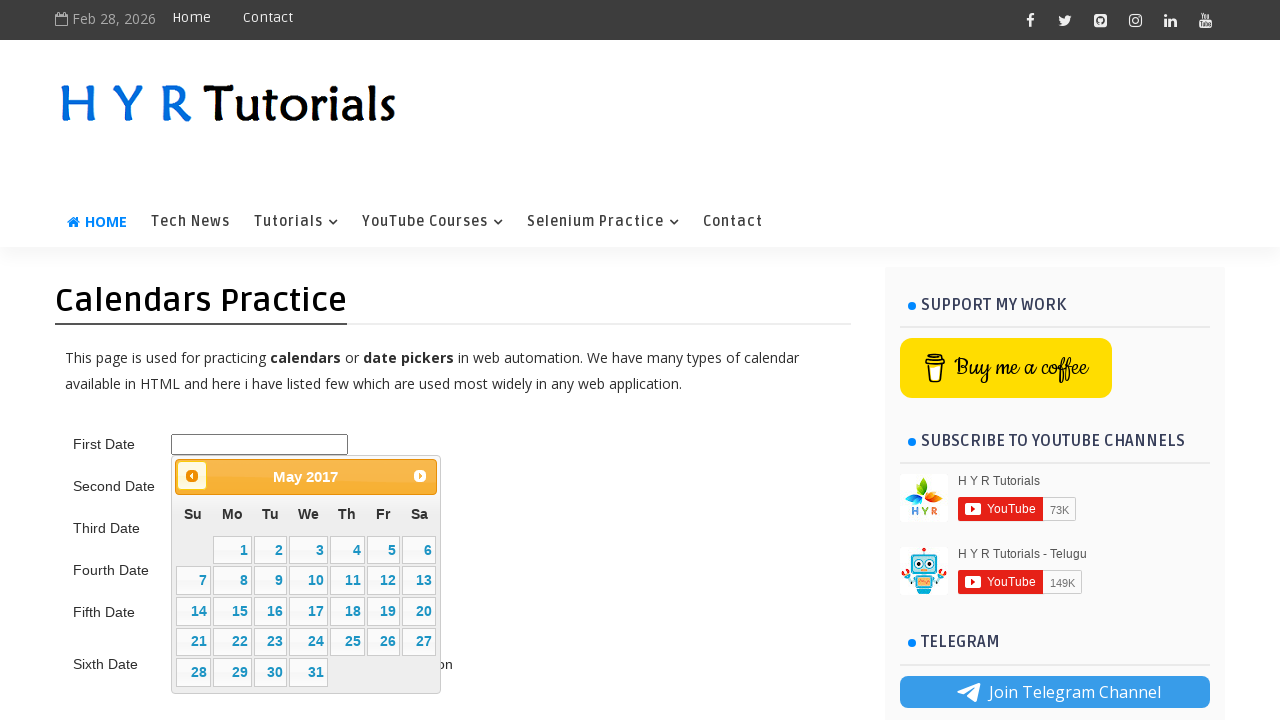

Retrieved updated calendar title: May 2017
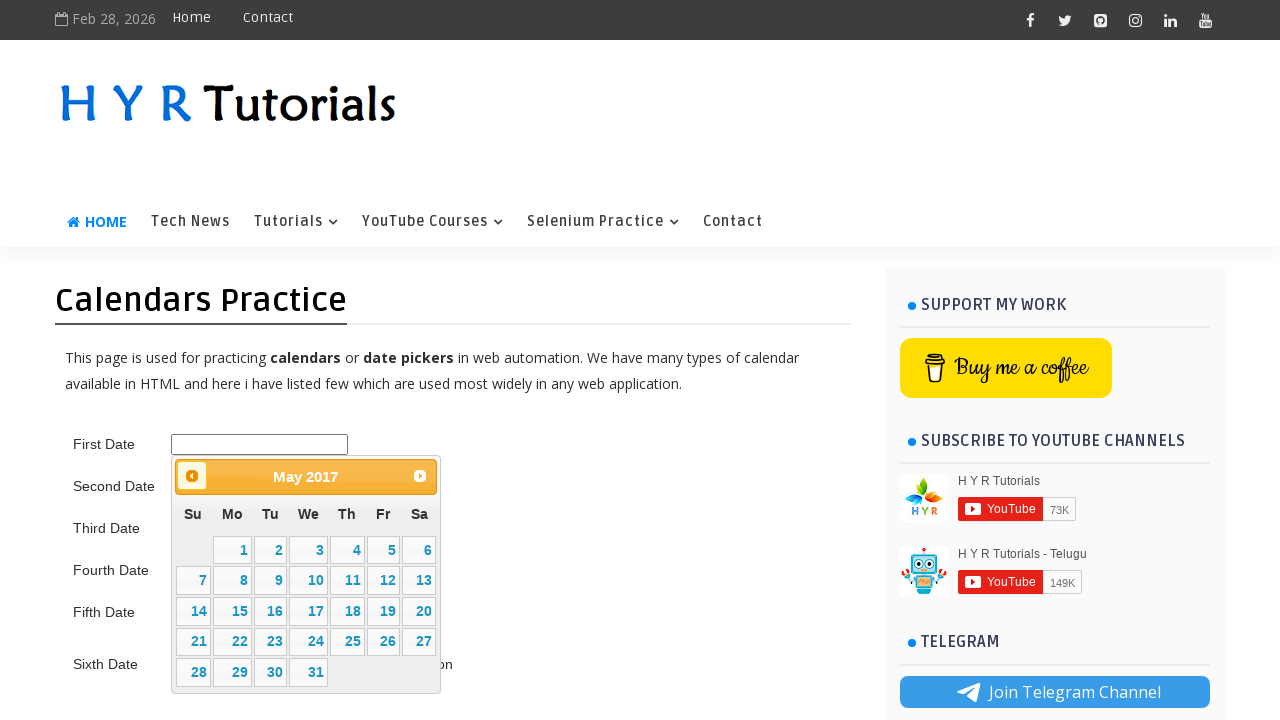

Clicked previous button to navigate backwards (current: 4/2017, target: 5/2015) at (192, 476) on .ui-datepicker-prev
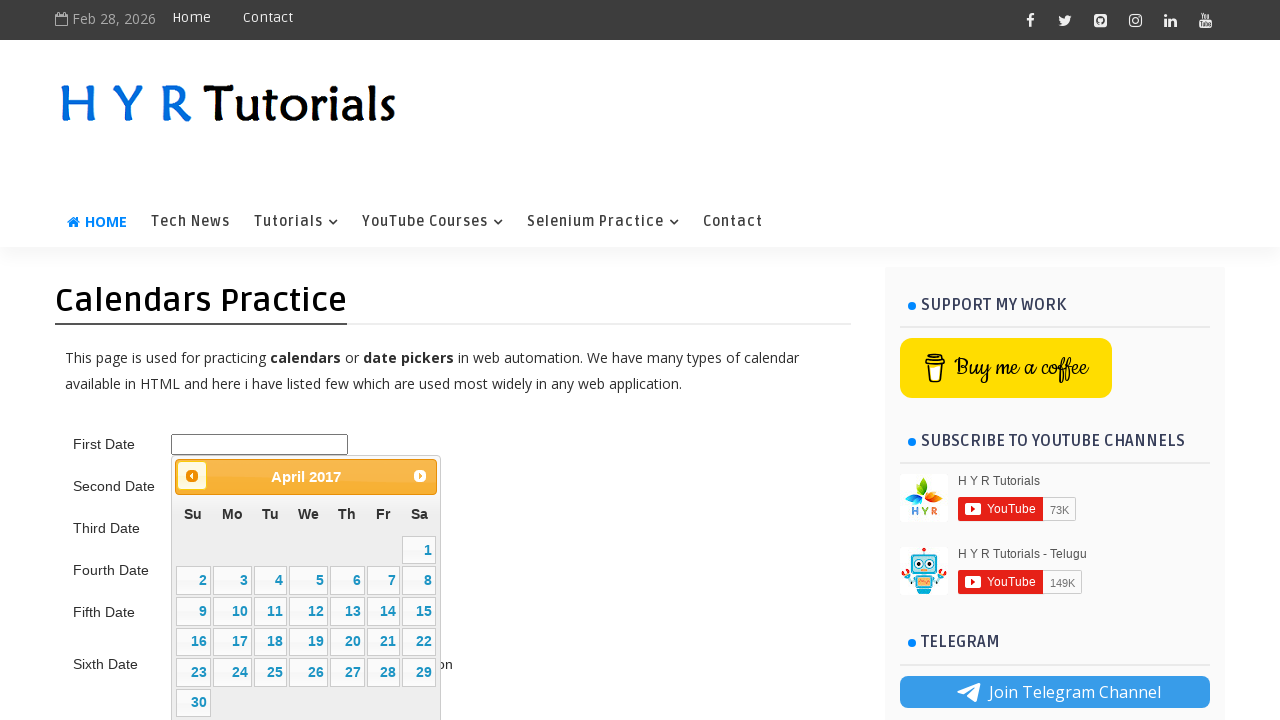

Waited 200ms for calendar to update
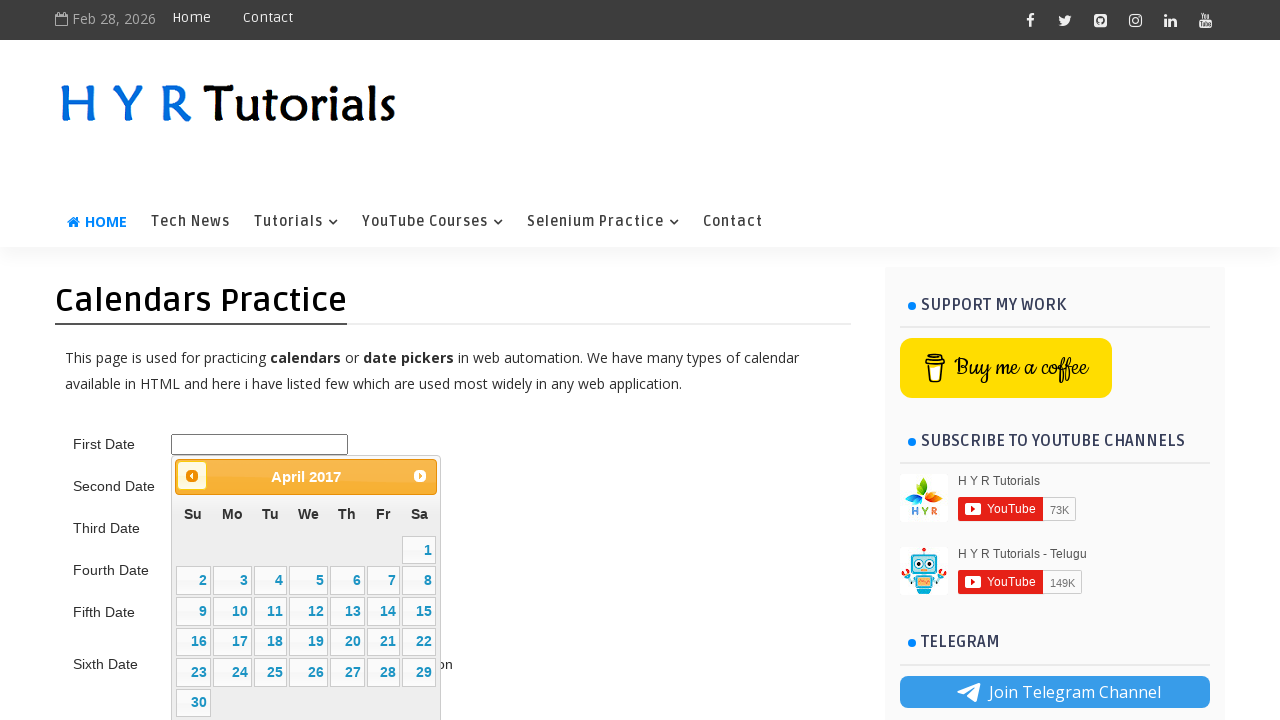

Retrieved updated calendar title: April 2017
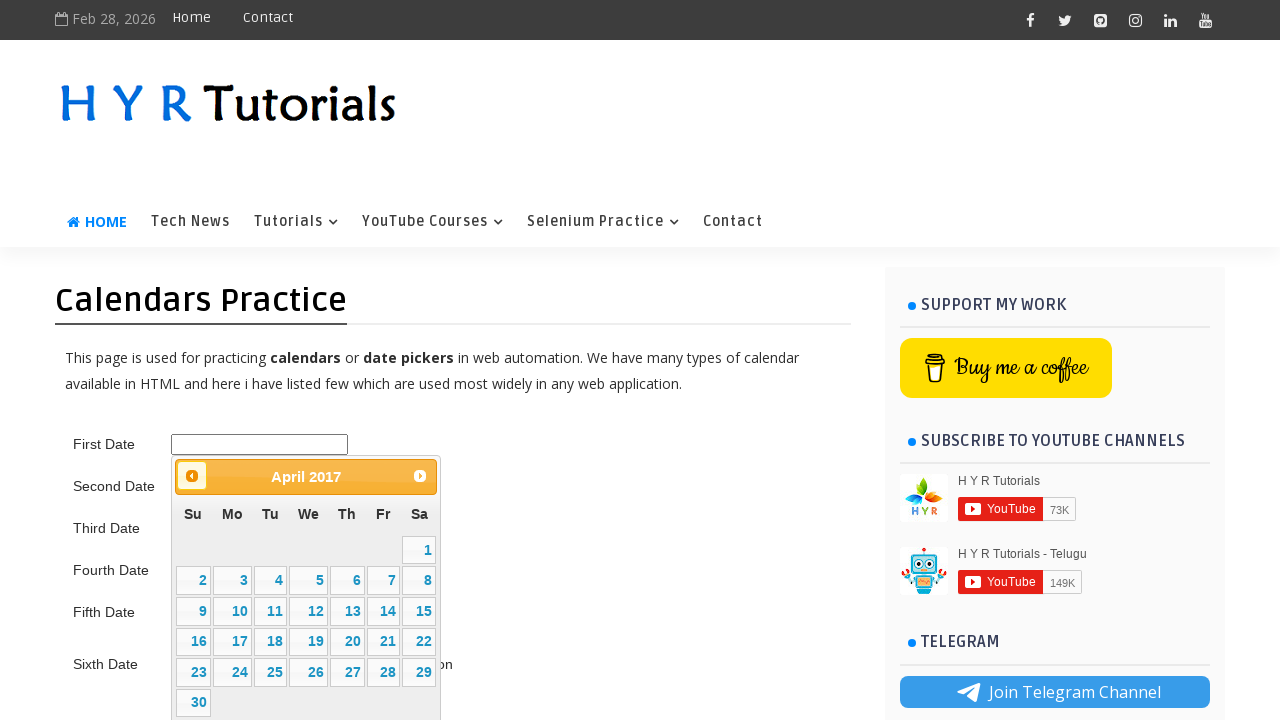

Clicked previous button to navigate backwards (current: 3/2017, target: 5/2015) at (192, 476) on .ui-datepicker-prev
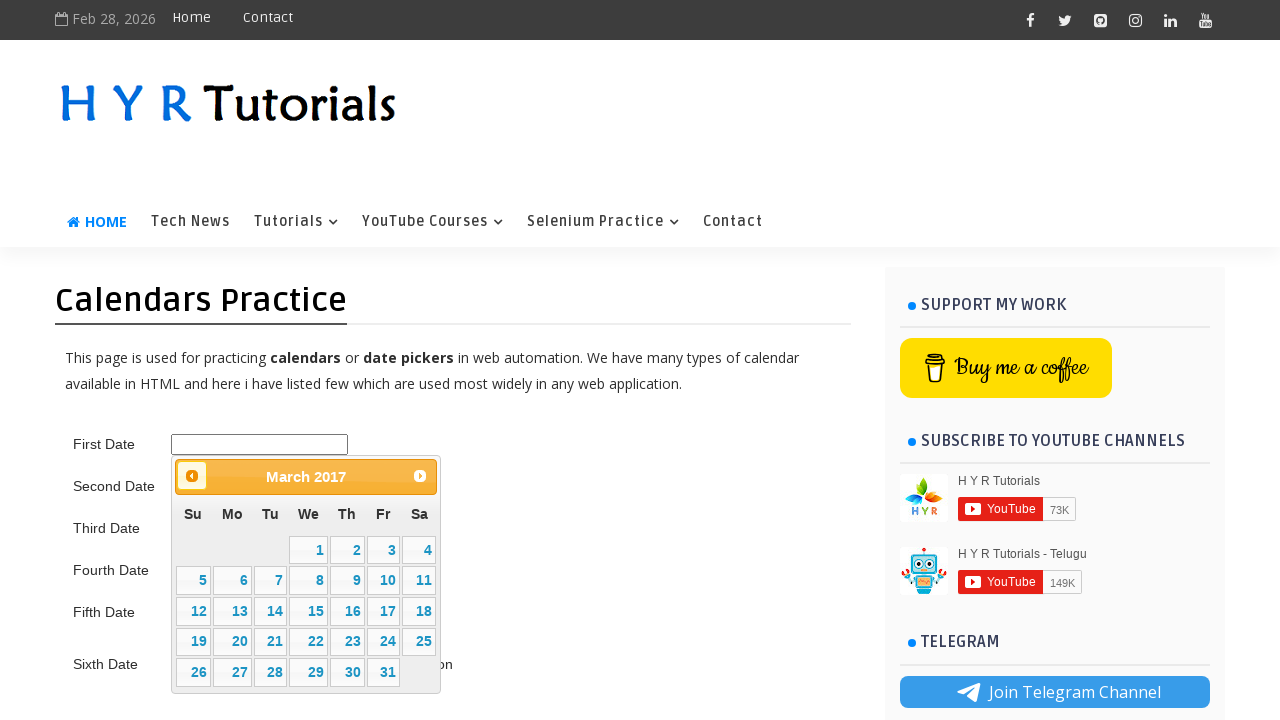

Waited 200ms for calendar to update
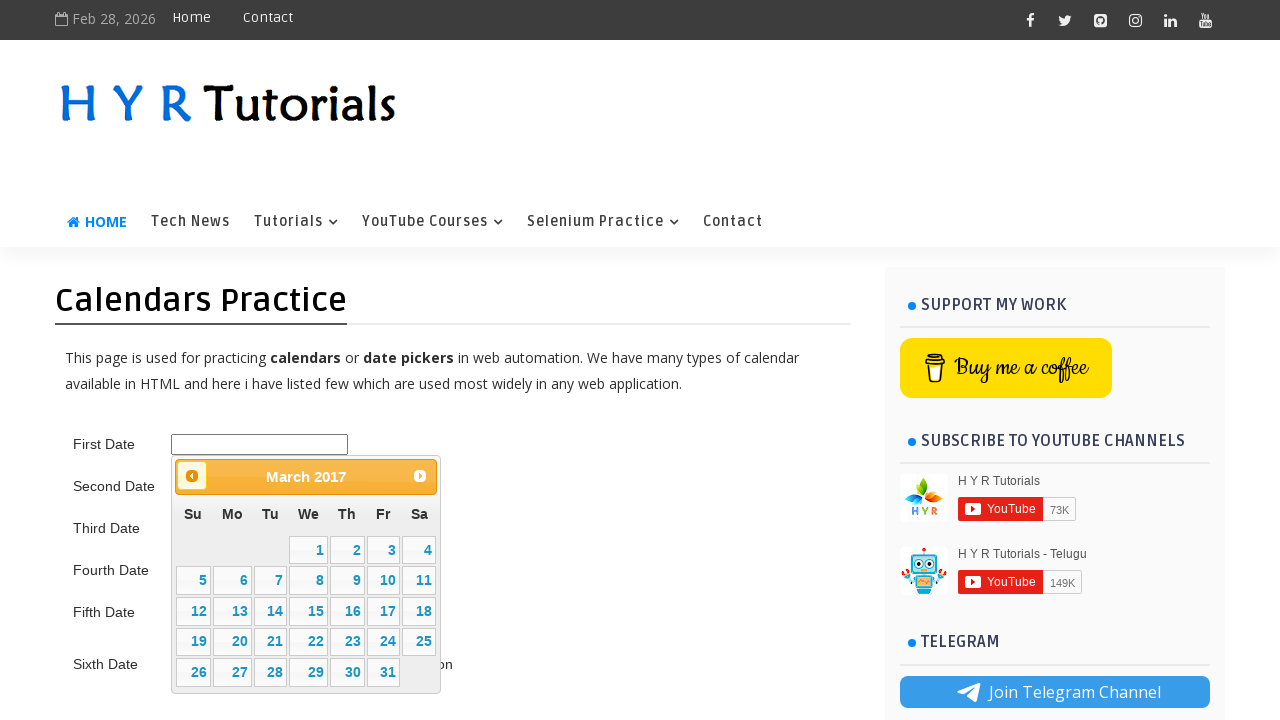

Retrieved updated calendar title: March 2017
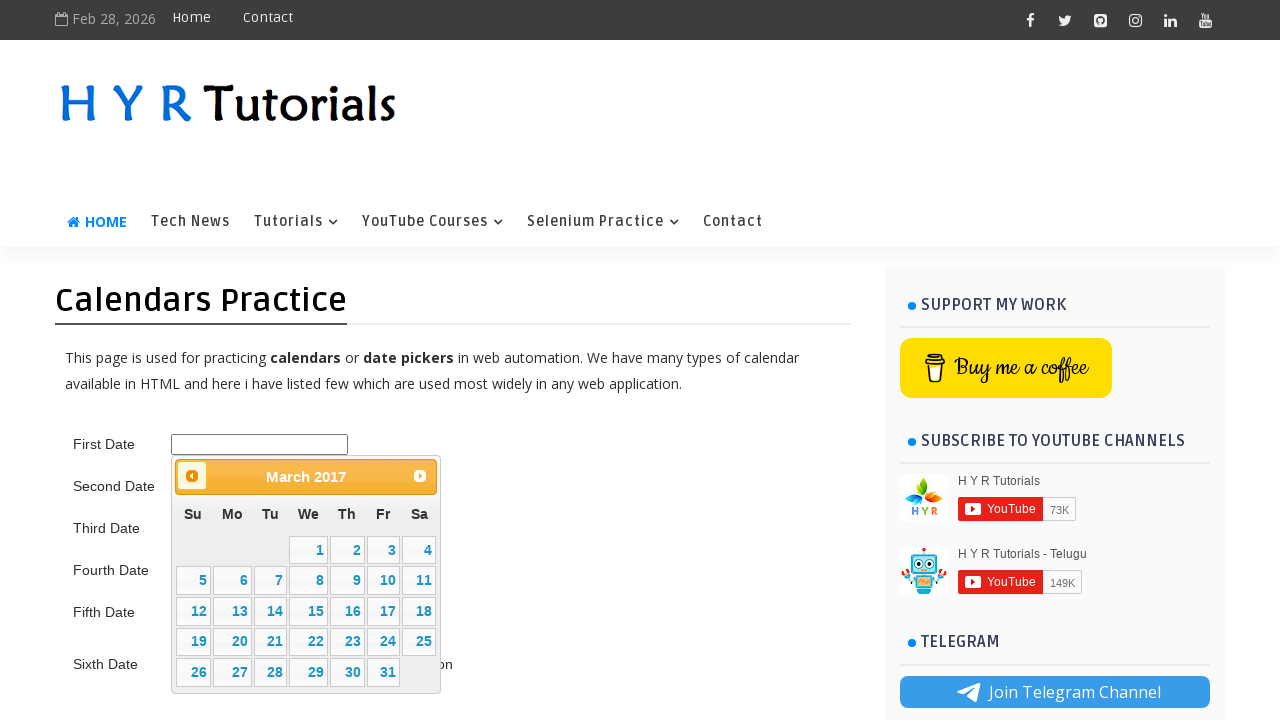

Clicked previous button to navigate backwards (current: 2/2017, target: 5/2015) at (192, 476) on .ui-datepicker-prev
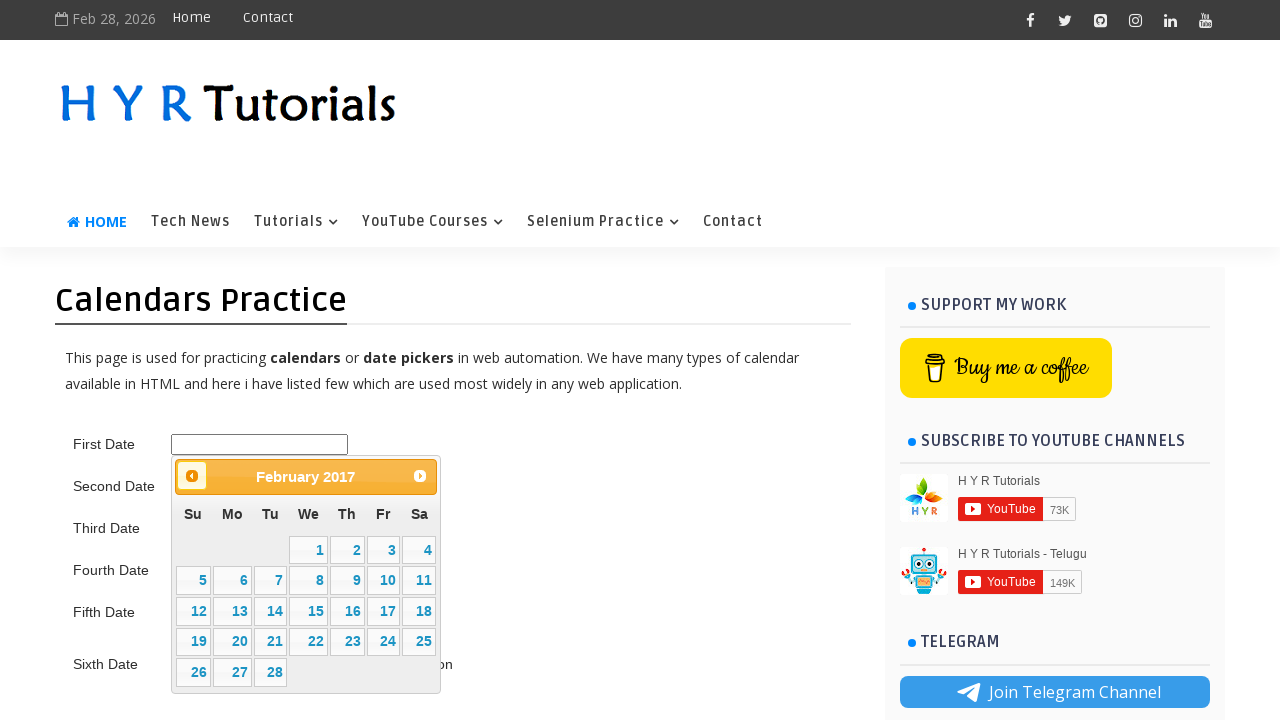

Waited 200ms for calendar to update
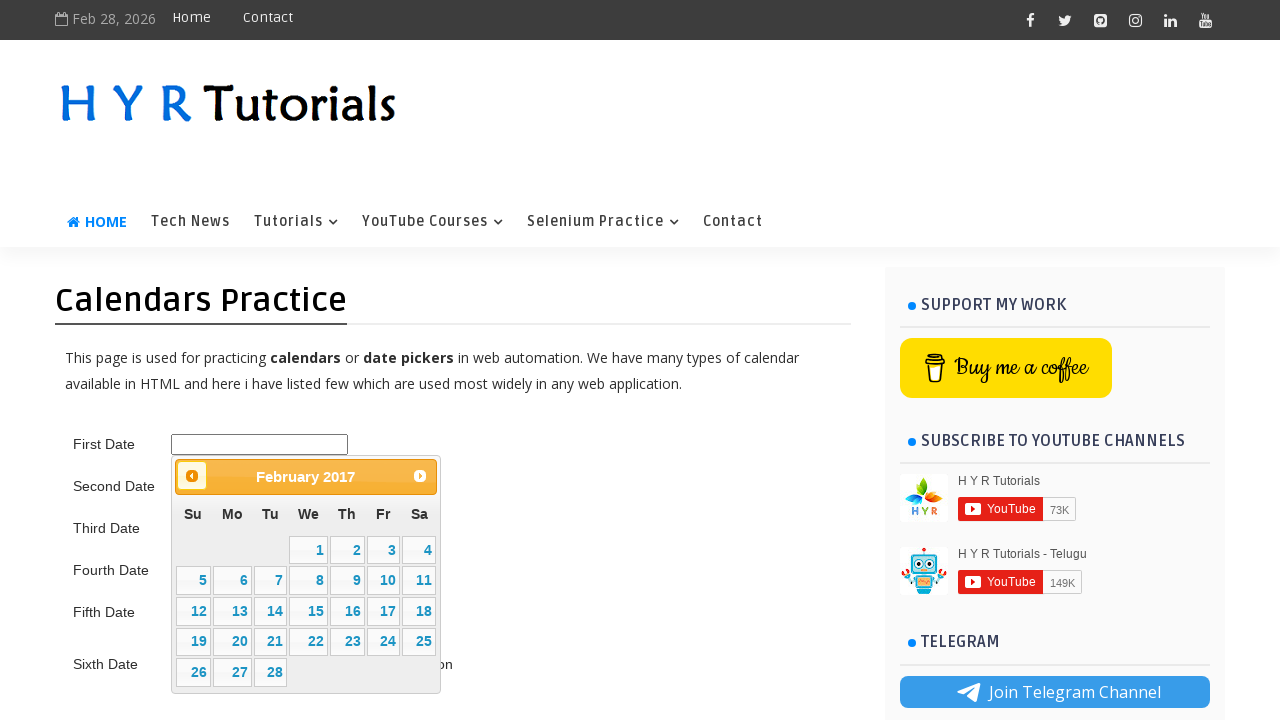

Retrieved updated calendar title: February 2017
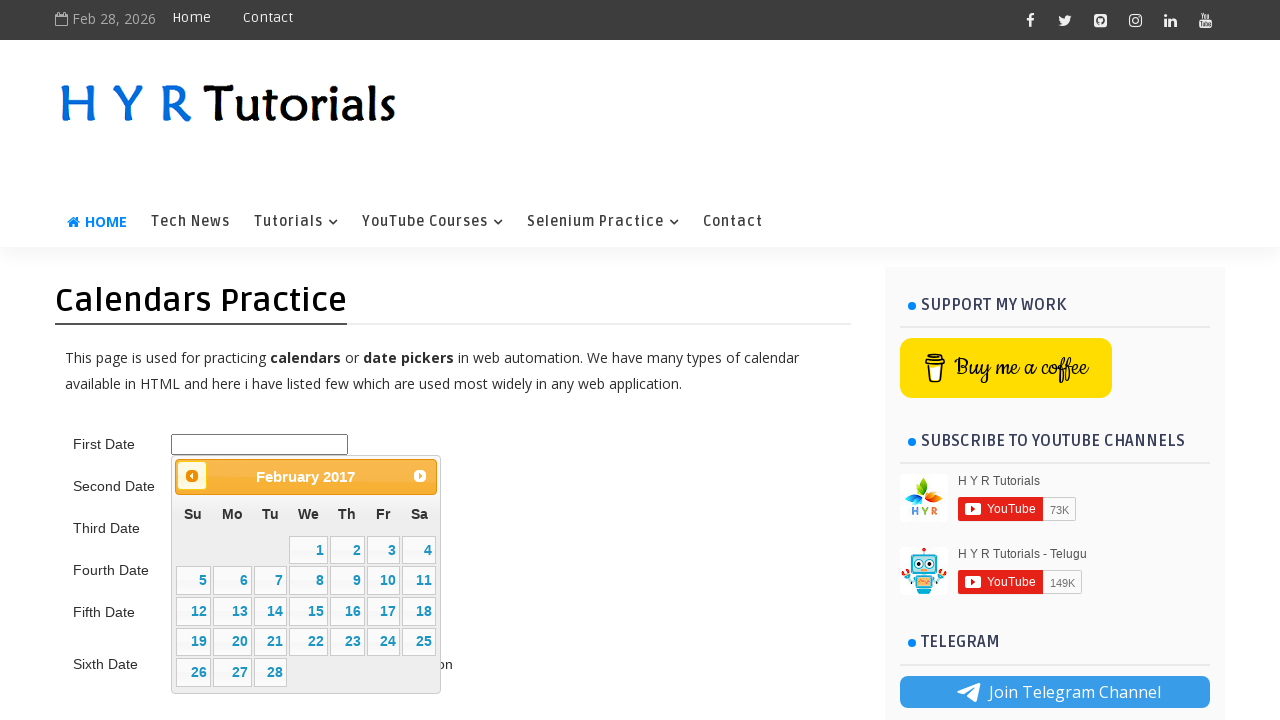

Clicked previous button to navigate backwards (current: 1/2017, target: 5/2015) at (192, 476) on .ui-datepicker-prev
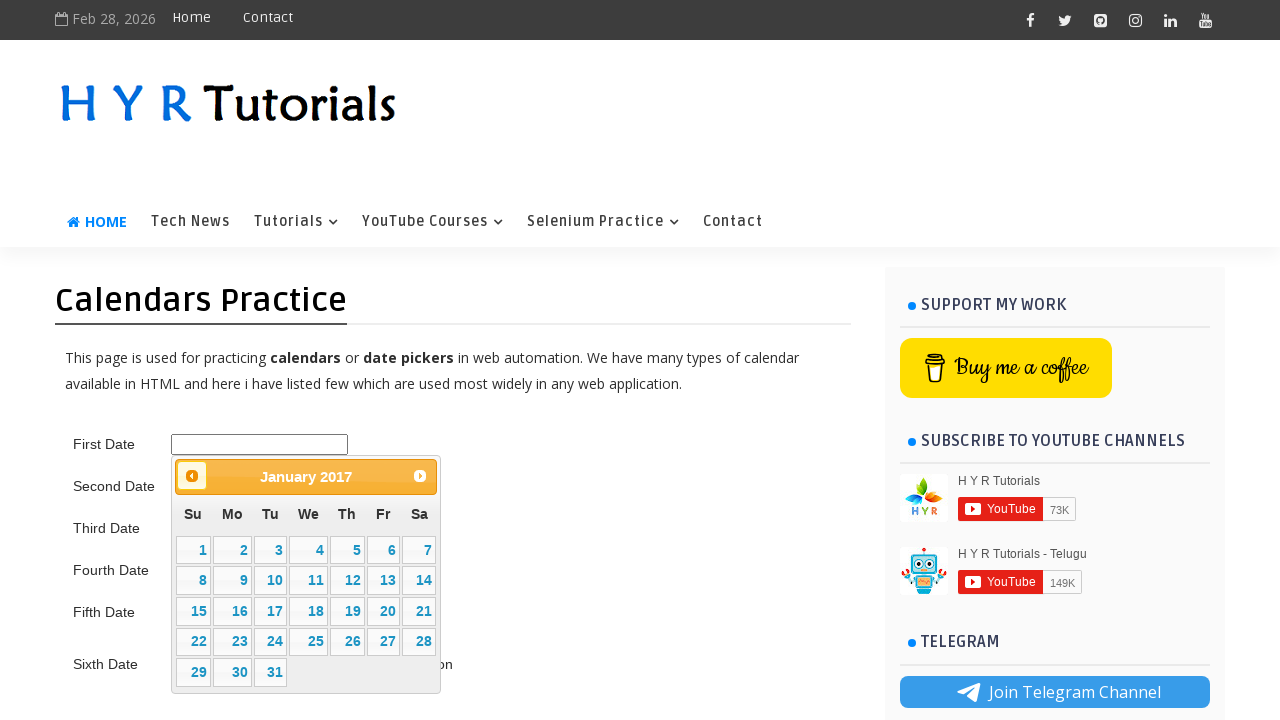

Waited 200ms for calendar to update
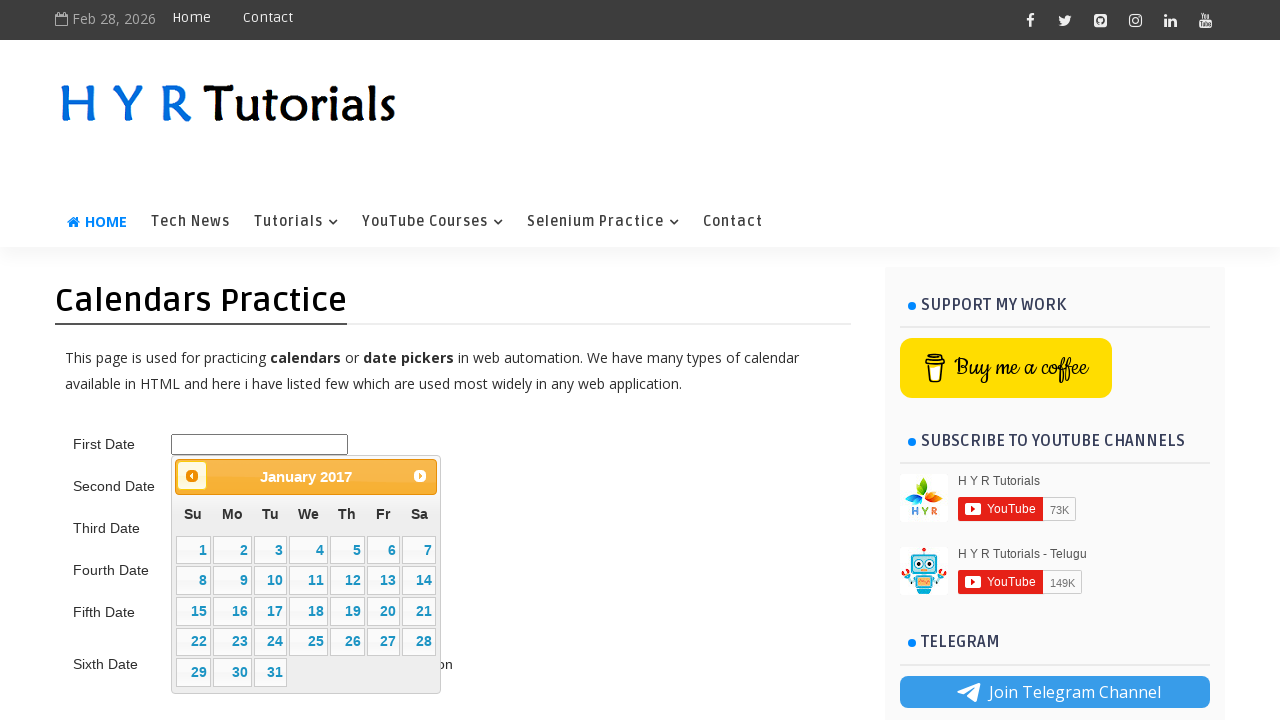

Retrieved updated calendar title: January 2017
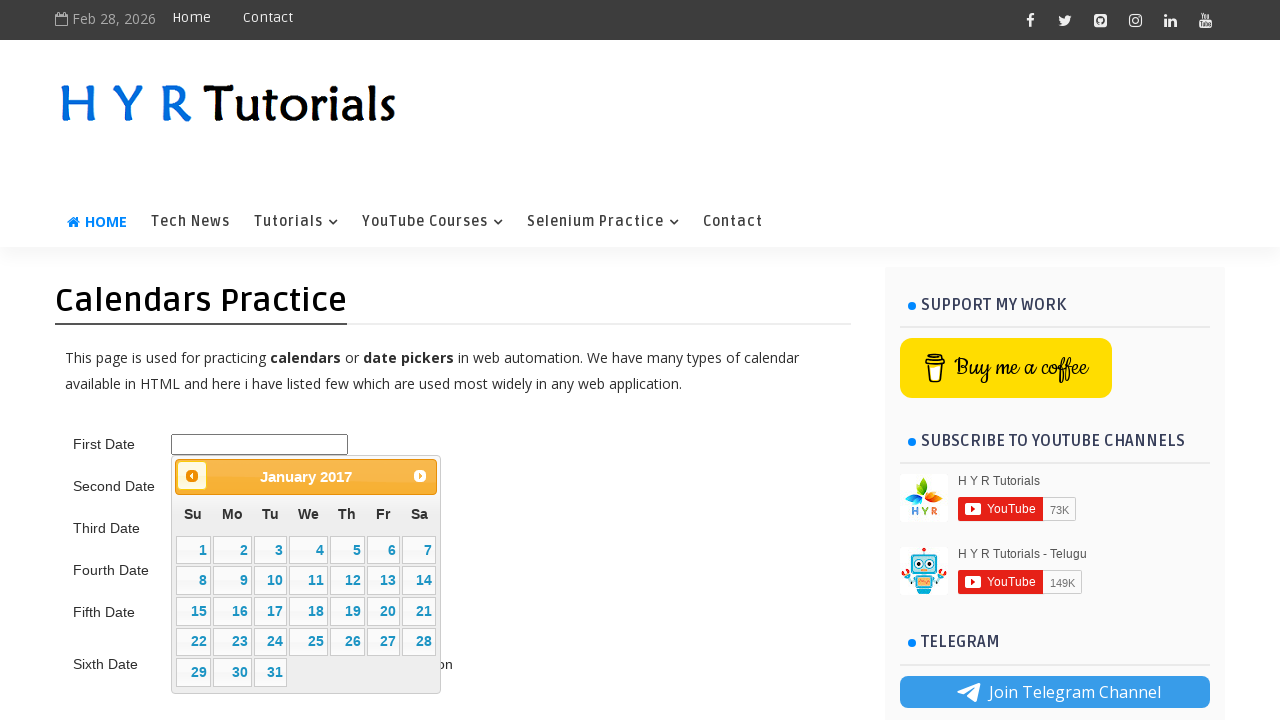

Clicked previous button to navigate backwards (current: 0/2017, target: 5/2015) at (192, 476) on .ui-datepicker-prev
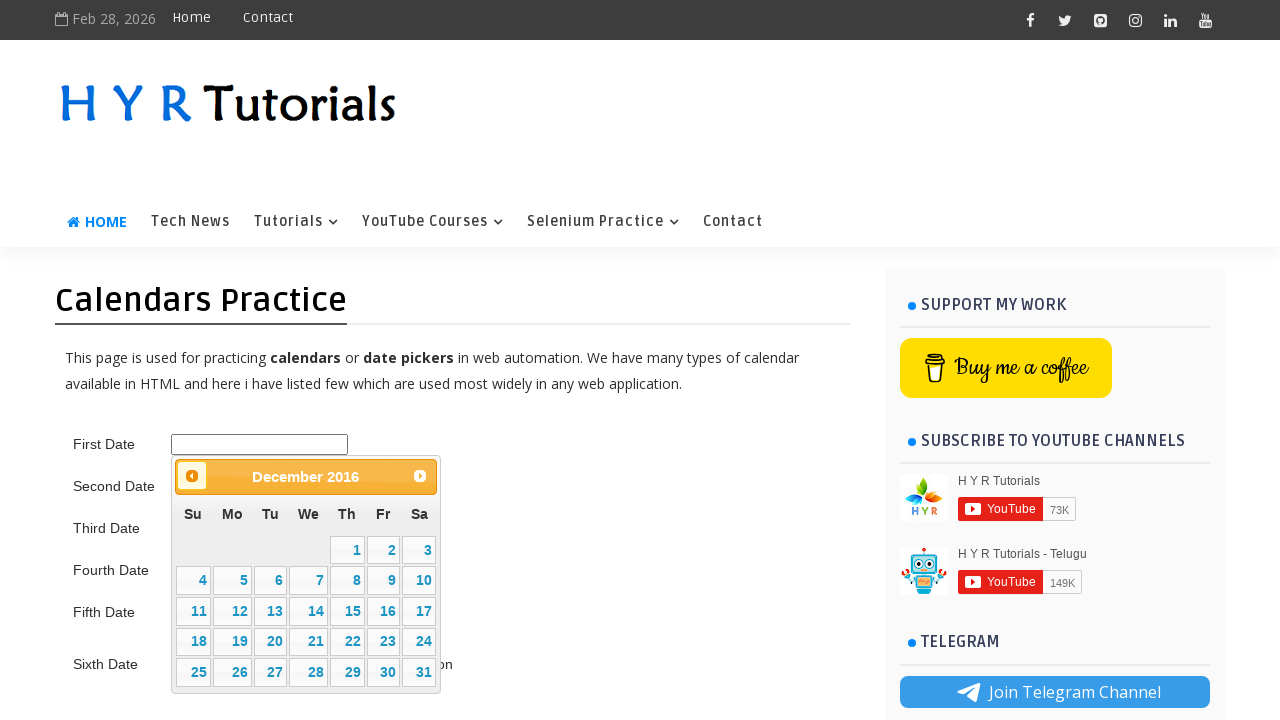

Waited 200ms for calendar to update
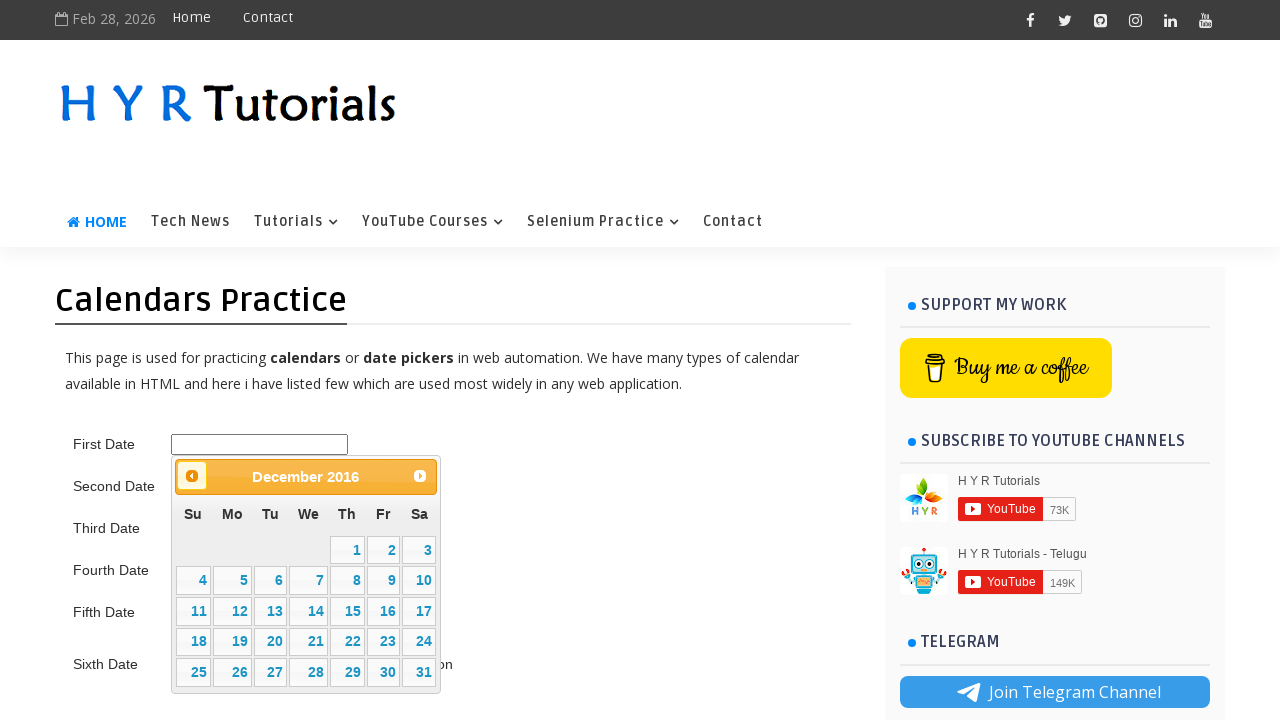

Retrieved updated calendar title: December 2016
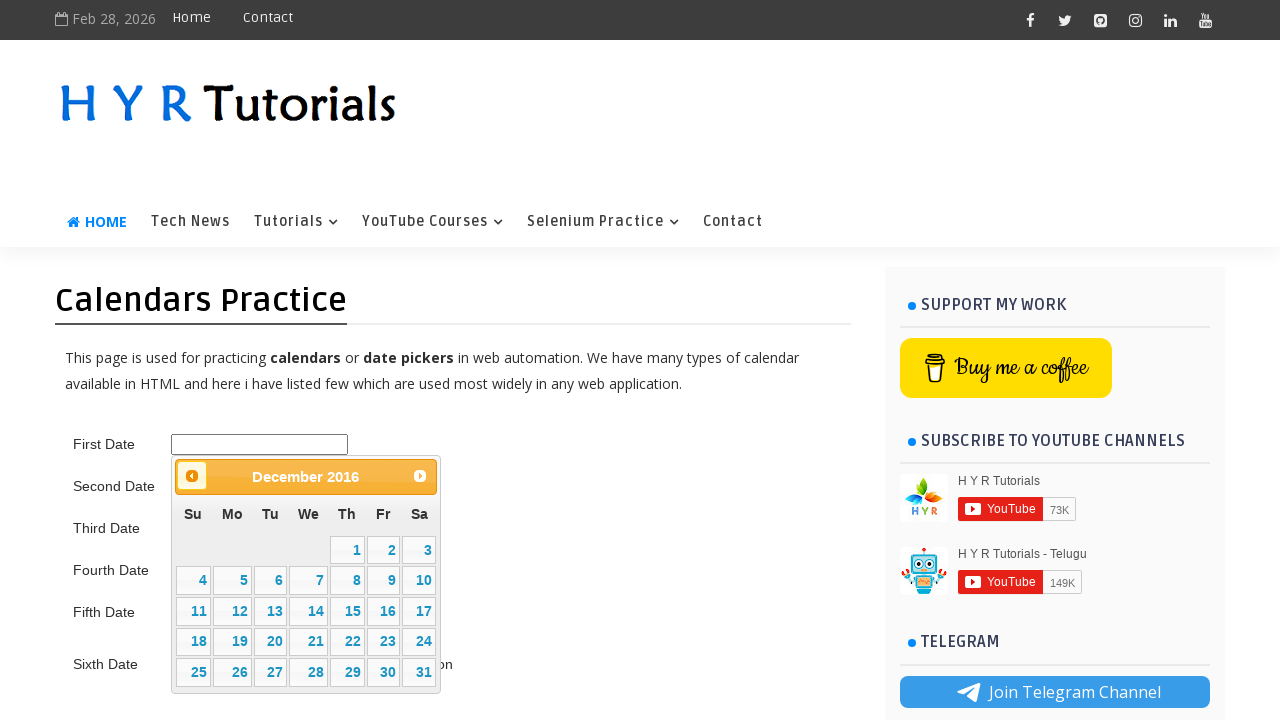

Clicked previous button to navigate backwards (current: 11/2016, target: 5/2015) at (192, 476) on .ui-datepicker-prev
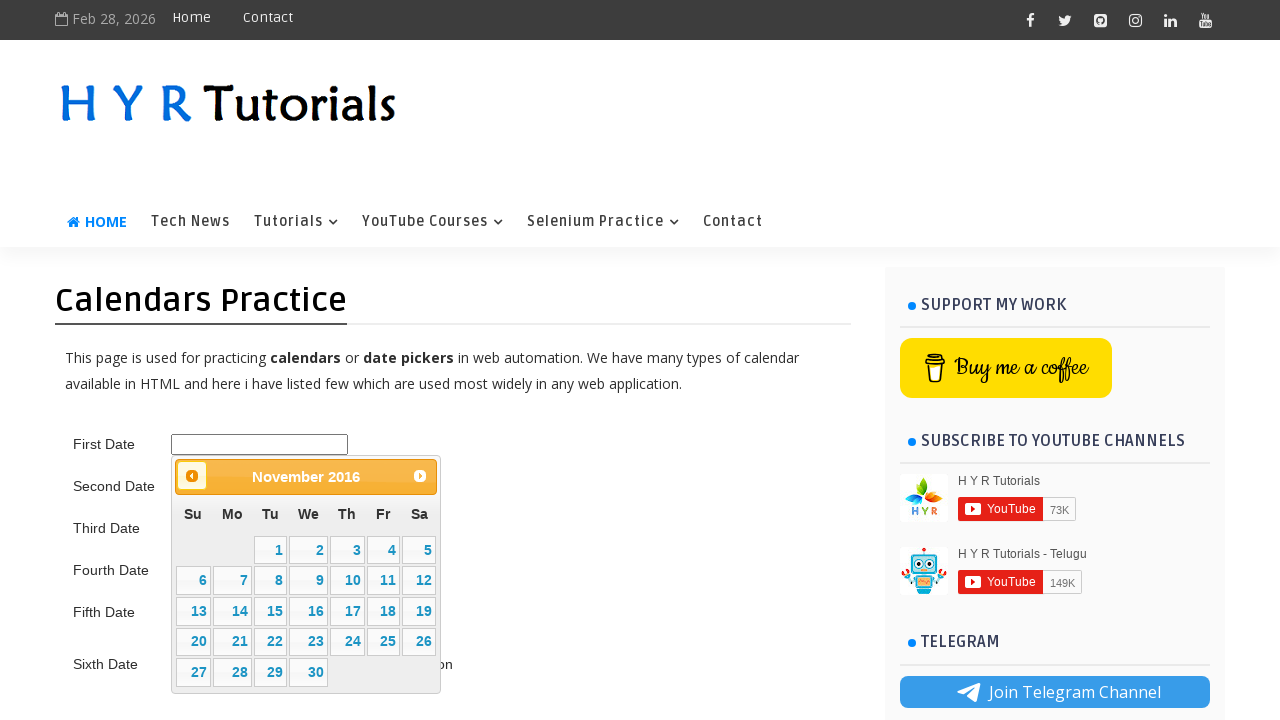

Waited 200ms for calendar to update
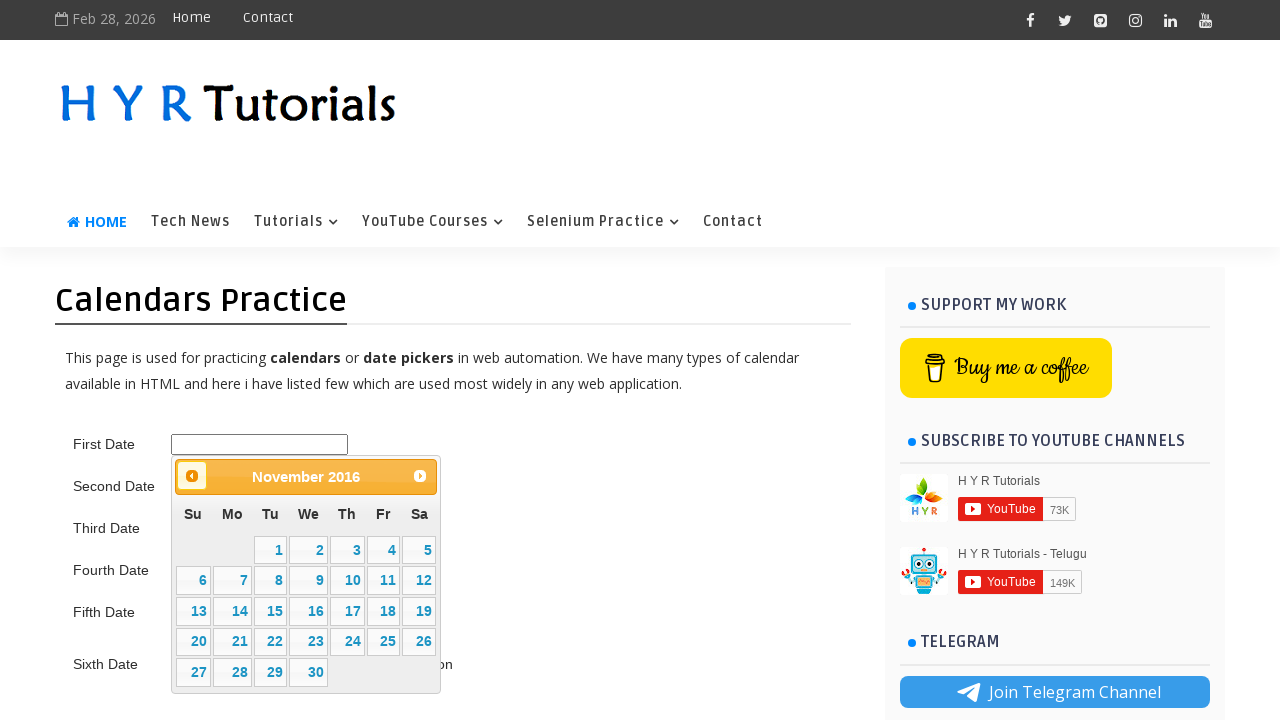

Retrieved updated calendar title: November 2016
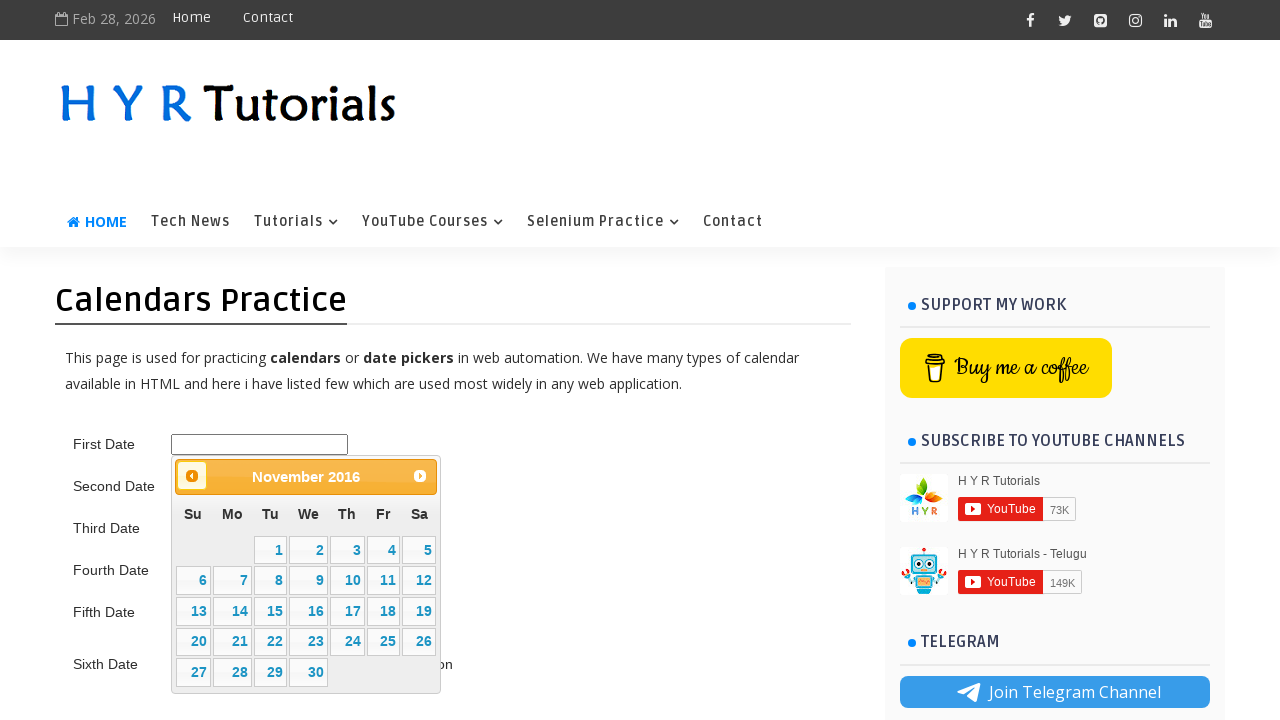

Clicked previous button to navigate backwards (current: 10/2016, target: 5/2015) at (192, 476) on .ui-datepicker-prev
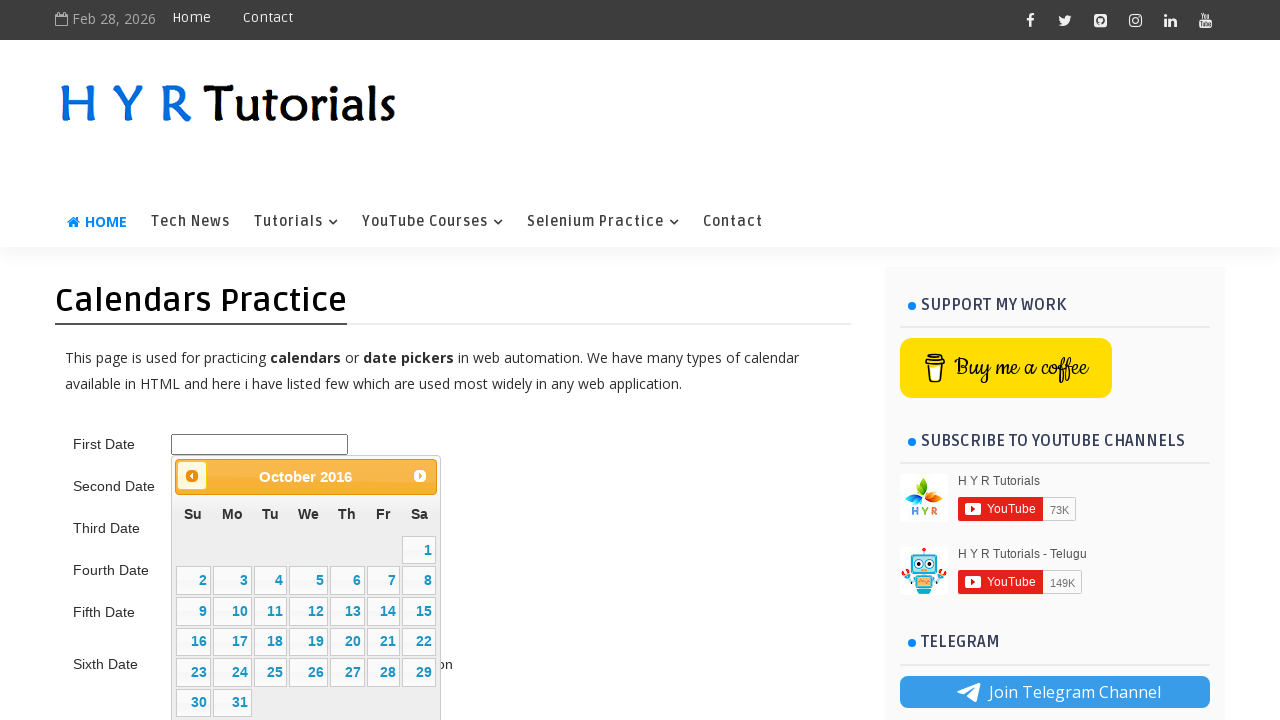

Waited 200ms for calendar to update
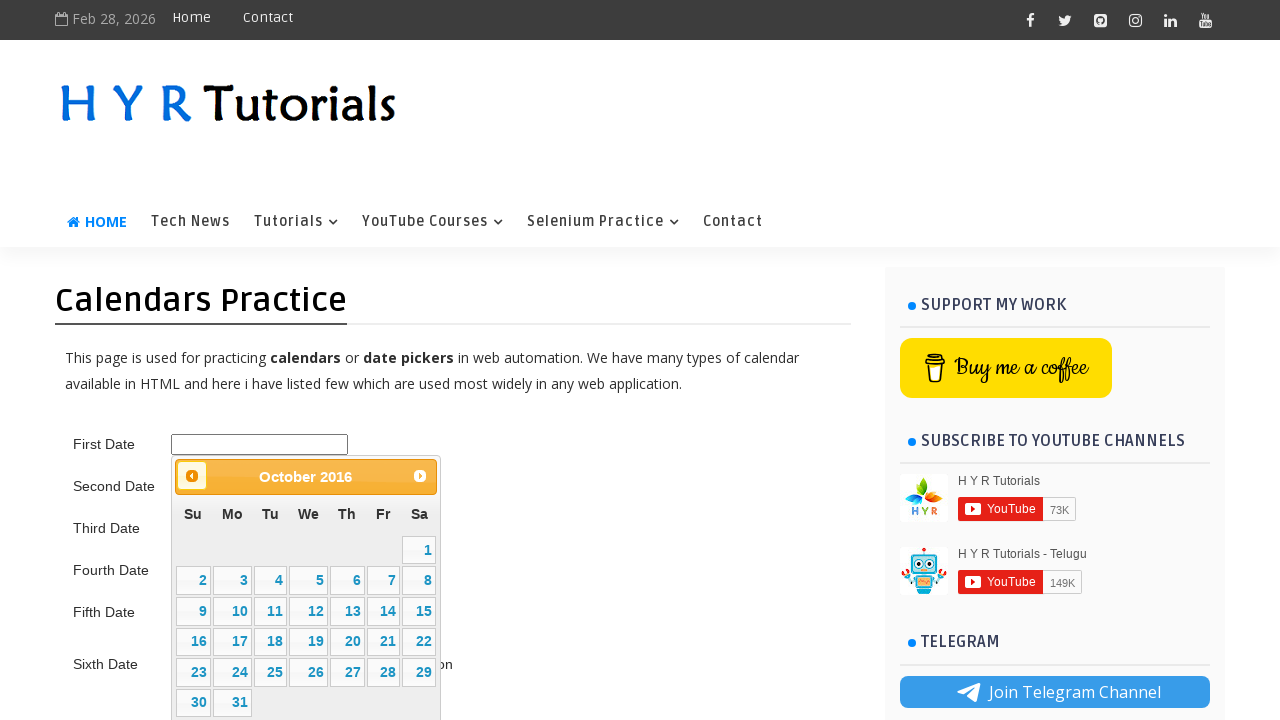

Retrieved updated calendar title: October 2016
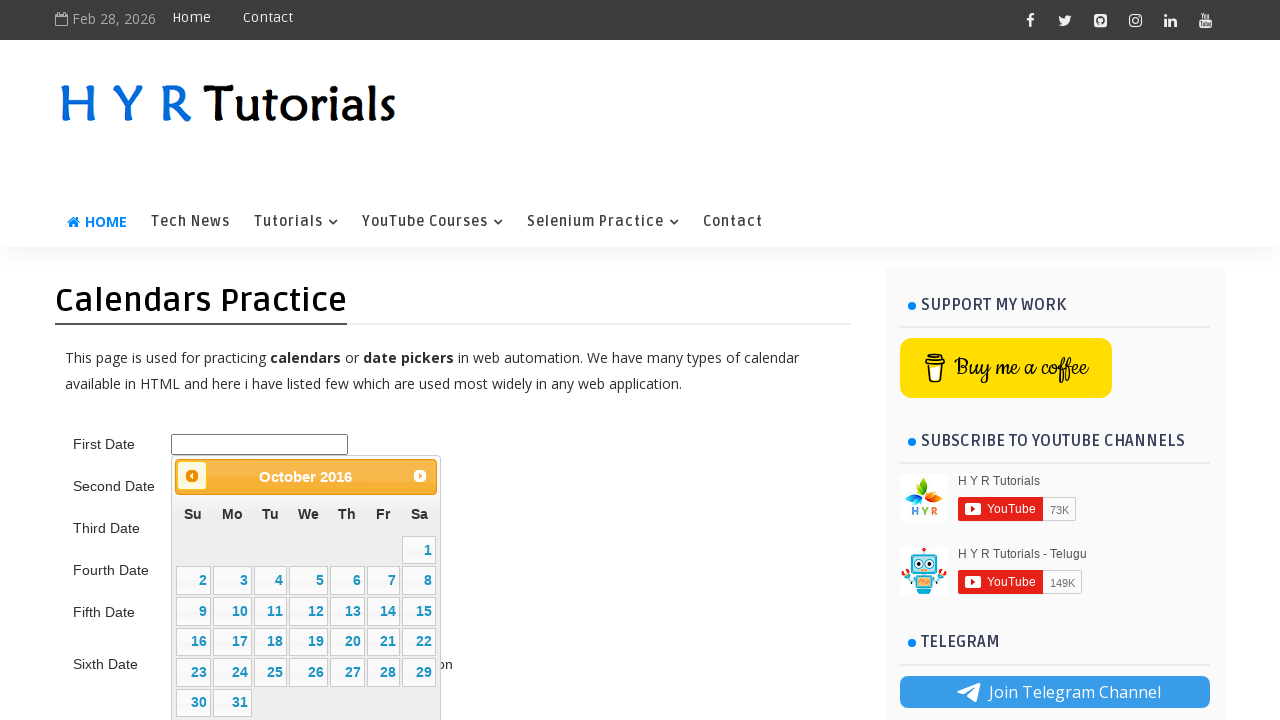

Clicked previous button to navigate backwards (current: 9/2016, target: 5/2015) at (192, 476) on .ui-datepicker-prev
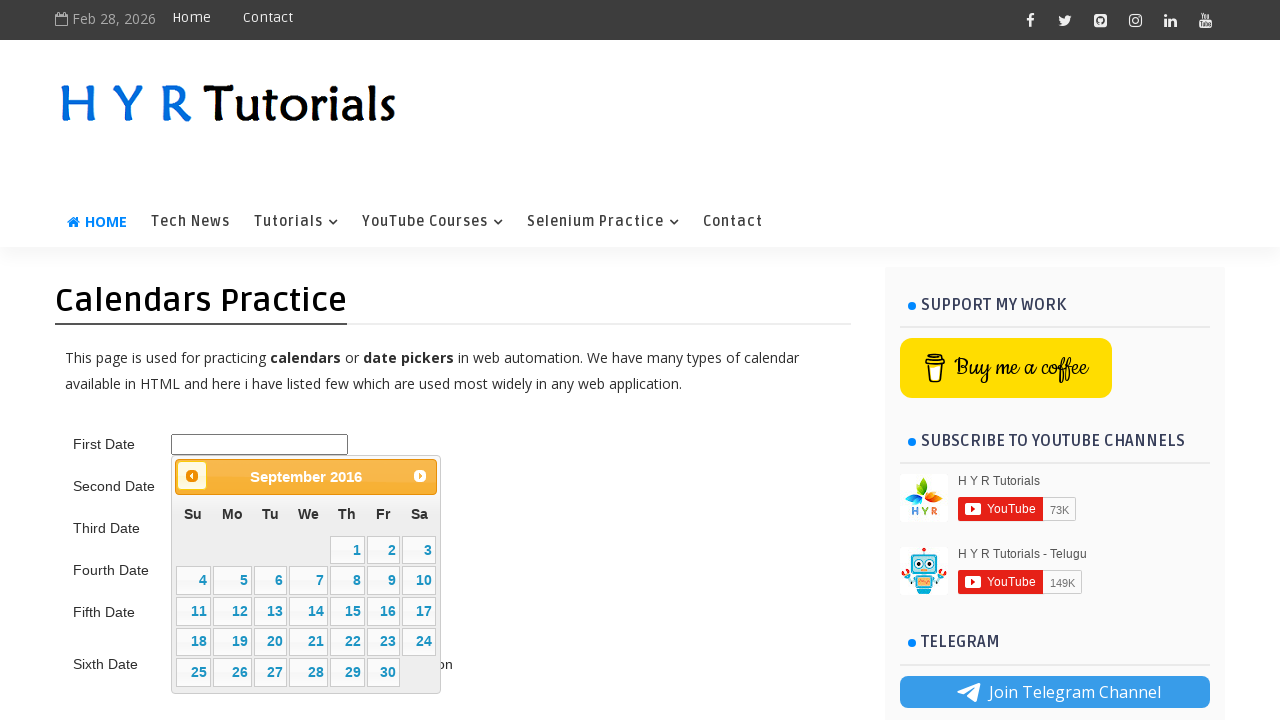

Waited 200ms for calendar to update
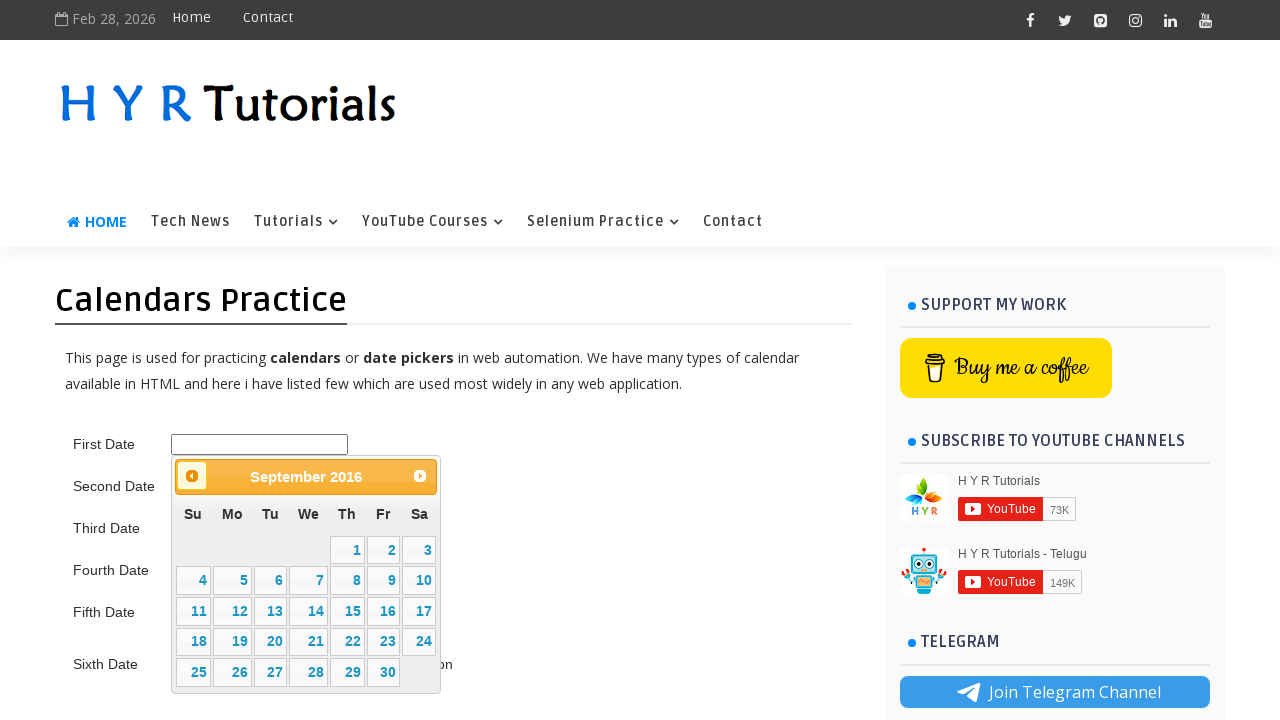

Retrieved updated calendar title: September 2016
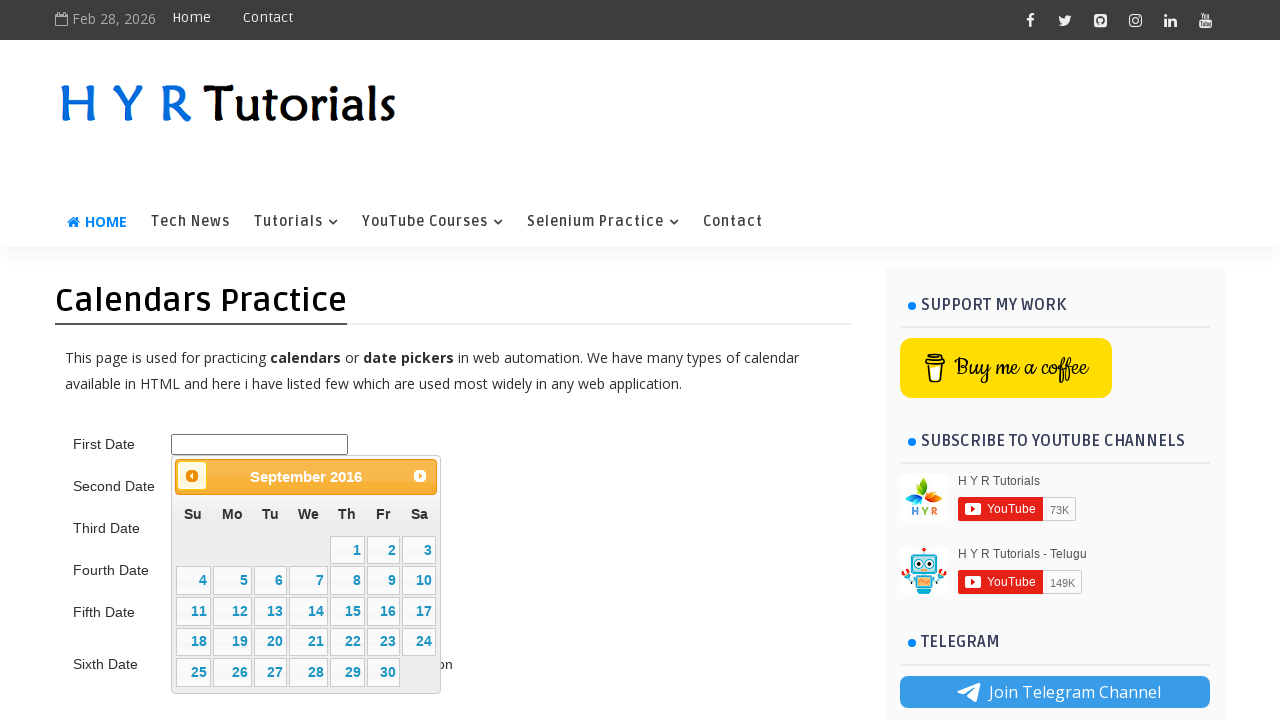

Clicked previous button to navigate backwards (current: 8/2016, target: 5/2015) at (192, 476) on .ui-datepicker-prev
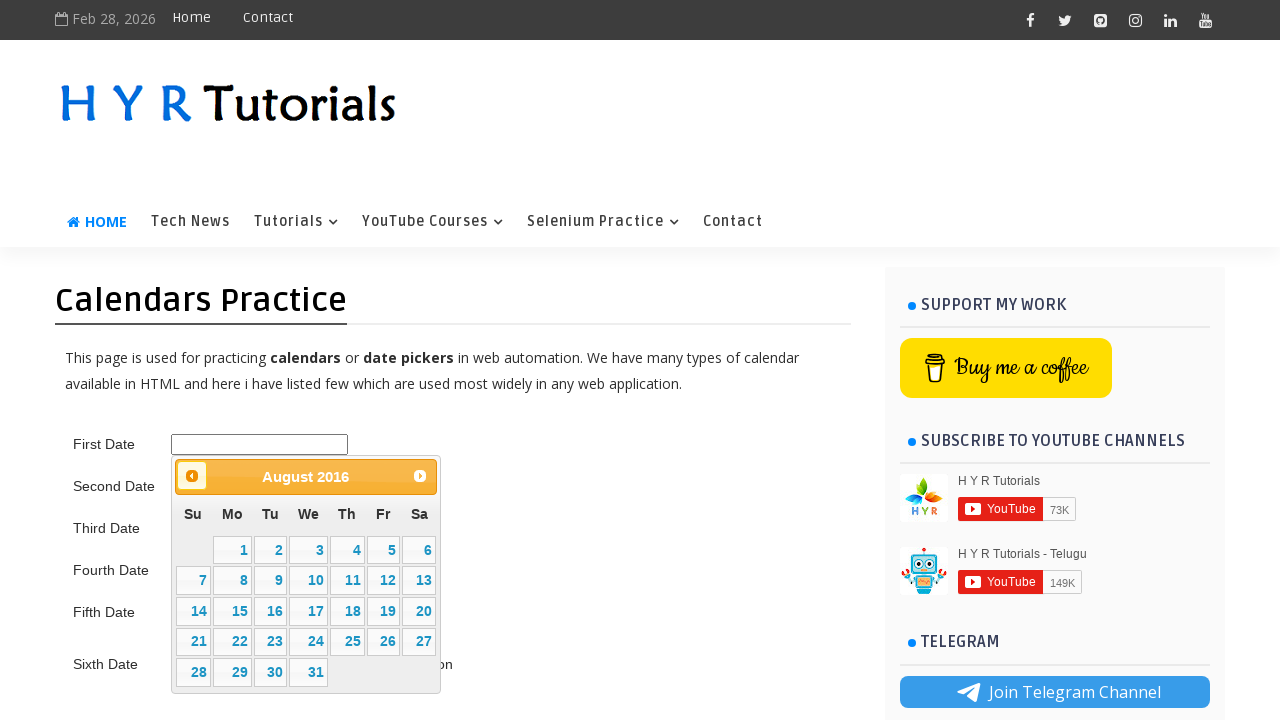

Waited 200ms for calendar to update
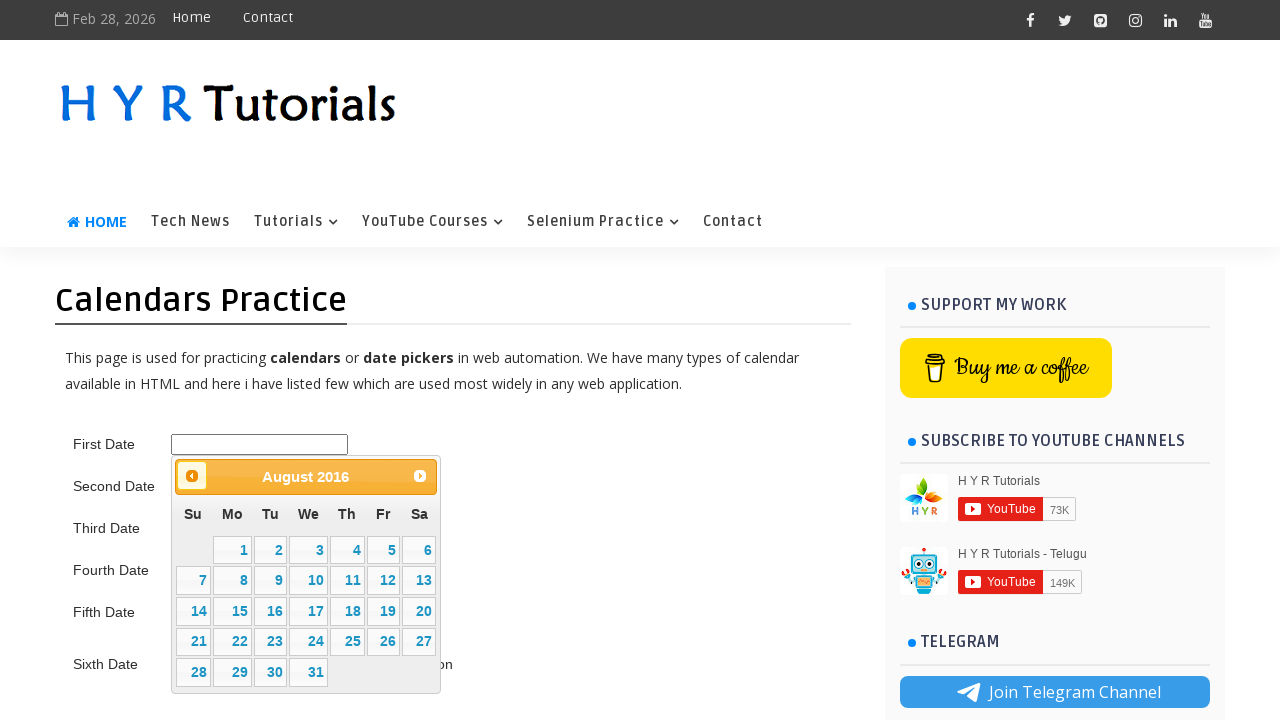

Retrieved updated calendar title: August 2016
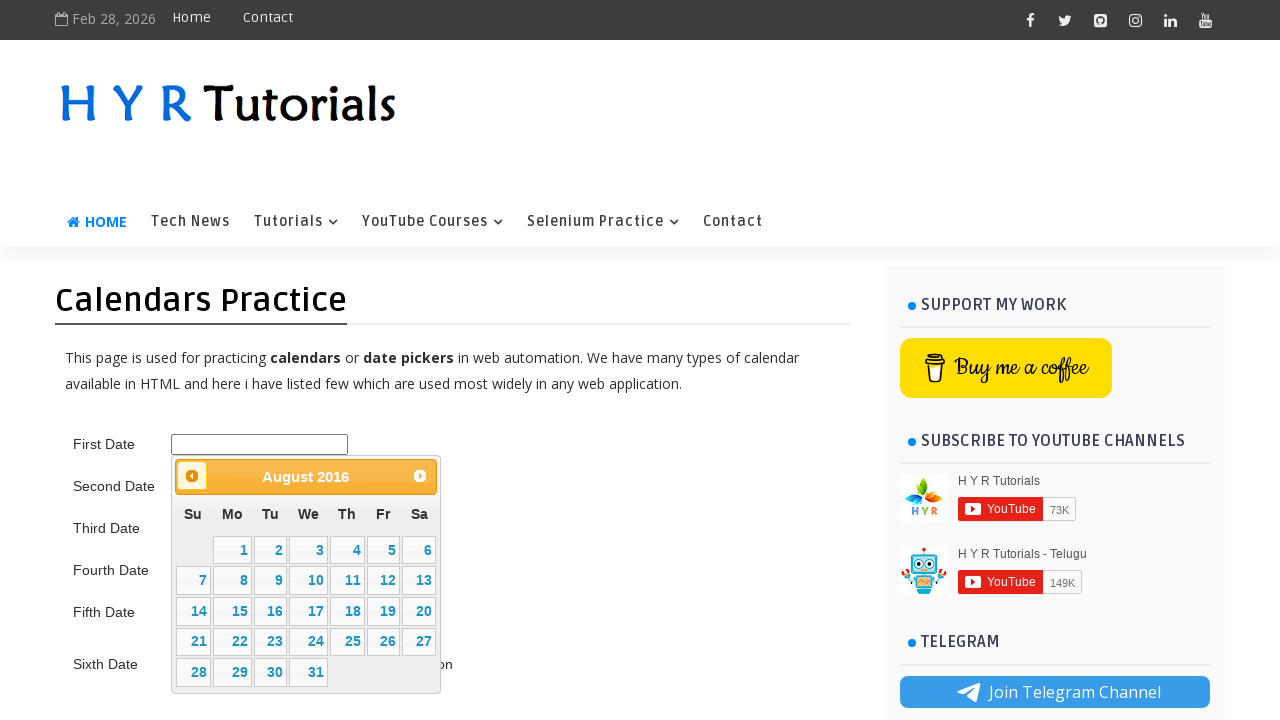

Clicked previous button to navigate backwards (current: 7/2016, target: 5/2015) at (192, 476) on .ui-datepicker-prev
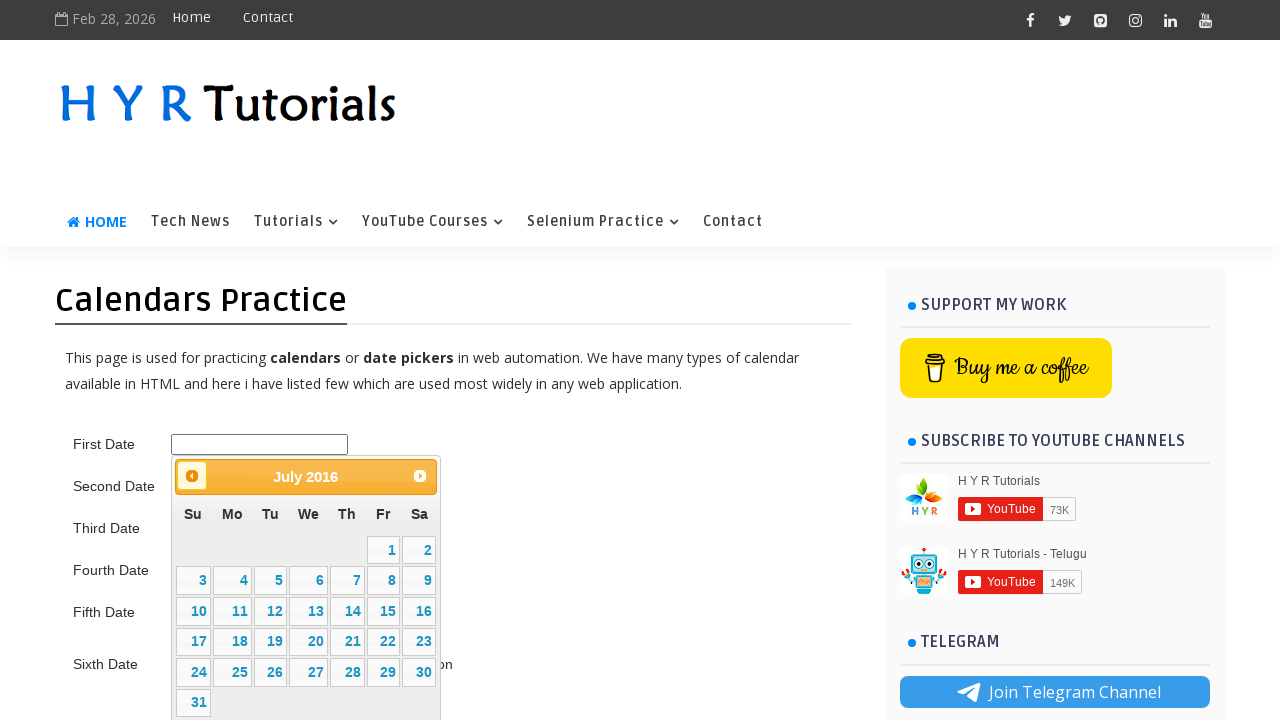

Waited 200ms for calendar to update
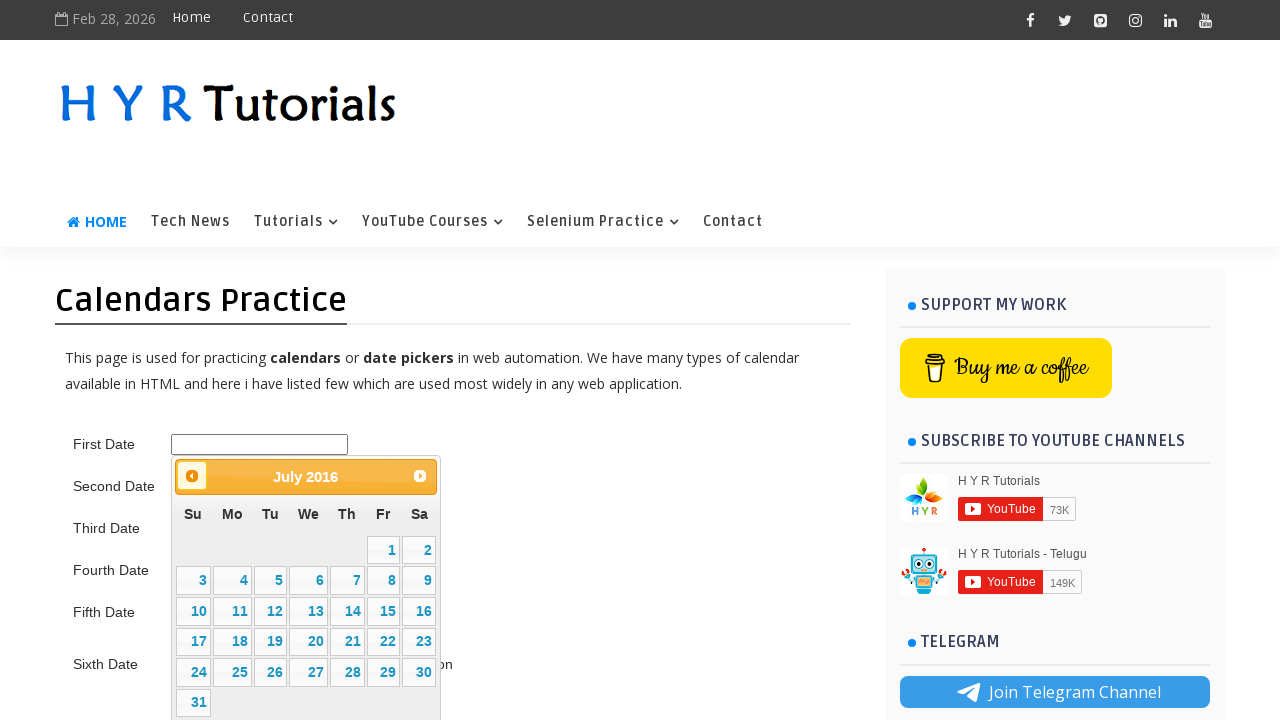

Retrieved updated calendar title: July 2016
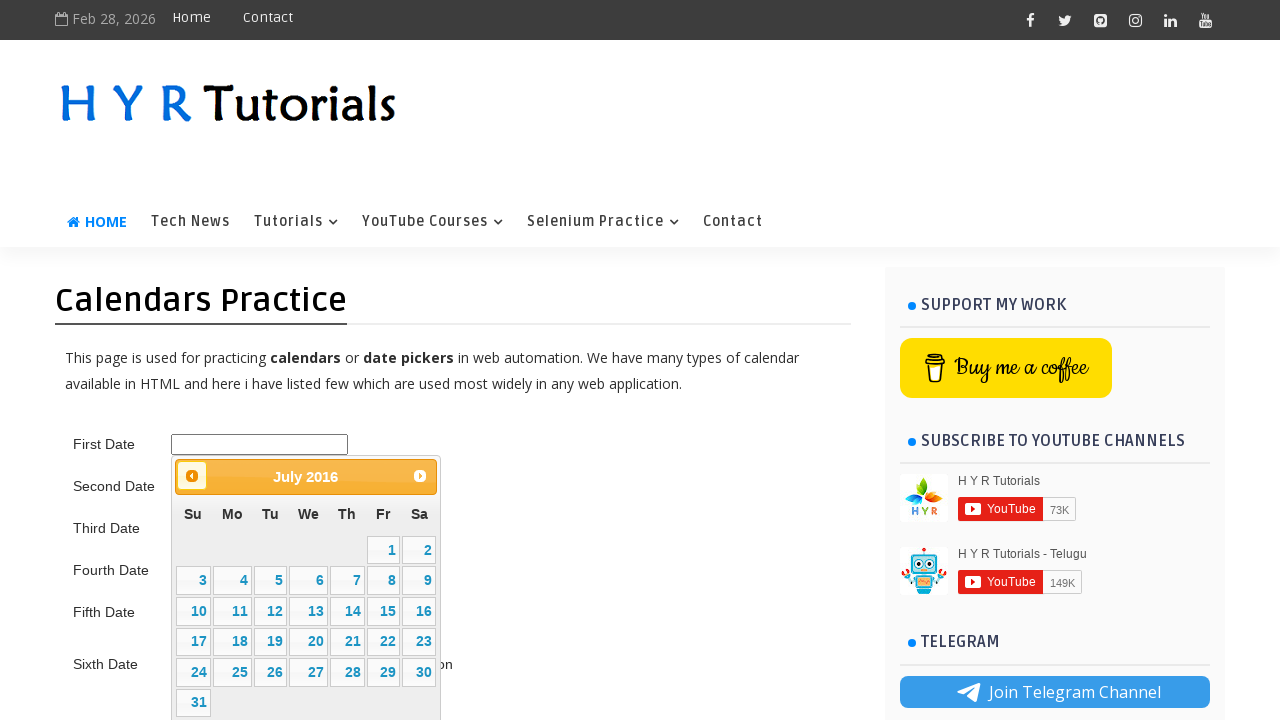

Clicked previous button to navigate backwards (current: 6/2016, target: 5/2015) at (192, 476) on .ui-datepicker-prev
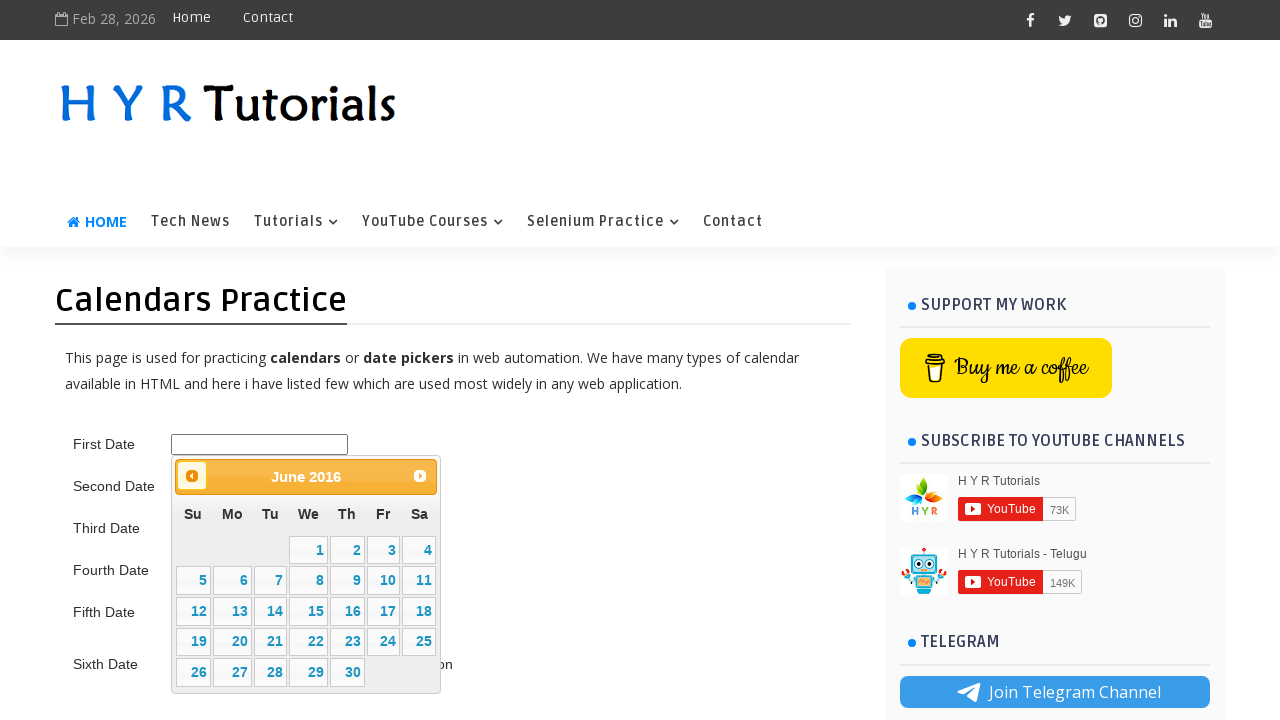

Waited 200ms for calendar to update
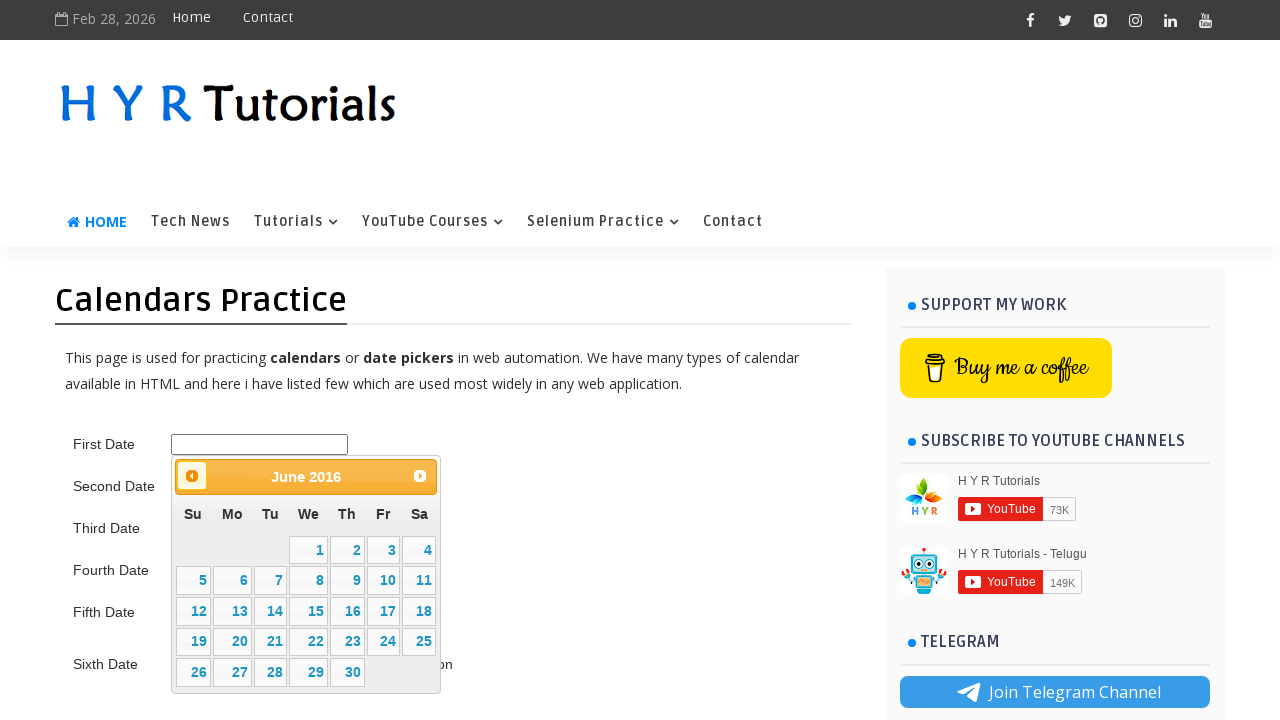

Retrieved updated calendar title: June 2016
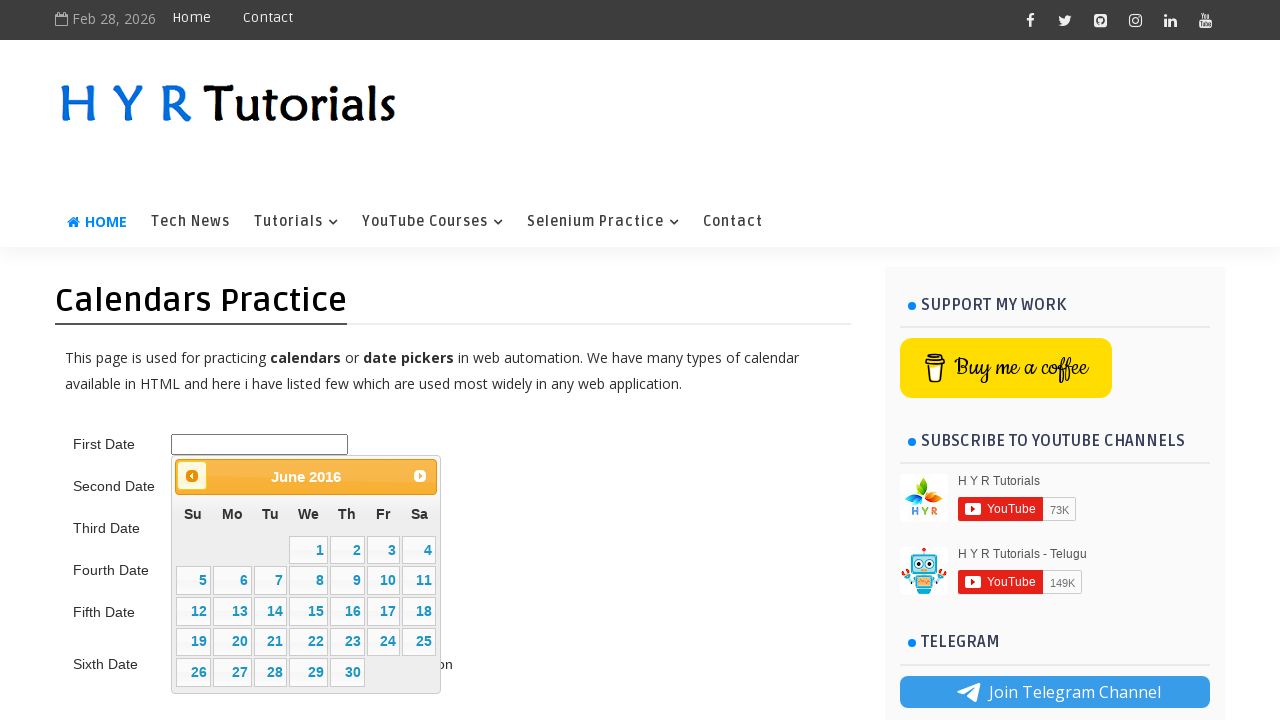

Clicked previous button to navigate backwards (current: 5/2016, target: 5/2015) at (192, 476) on .ui-datepicker-prev
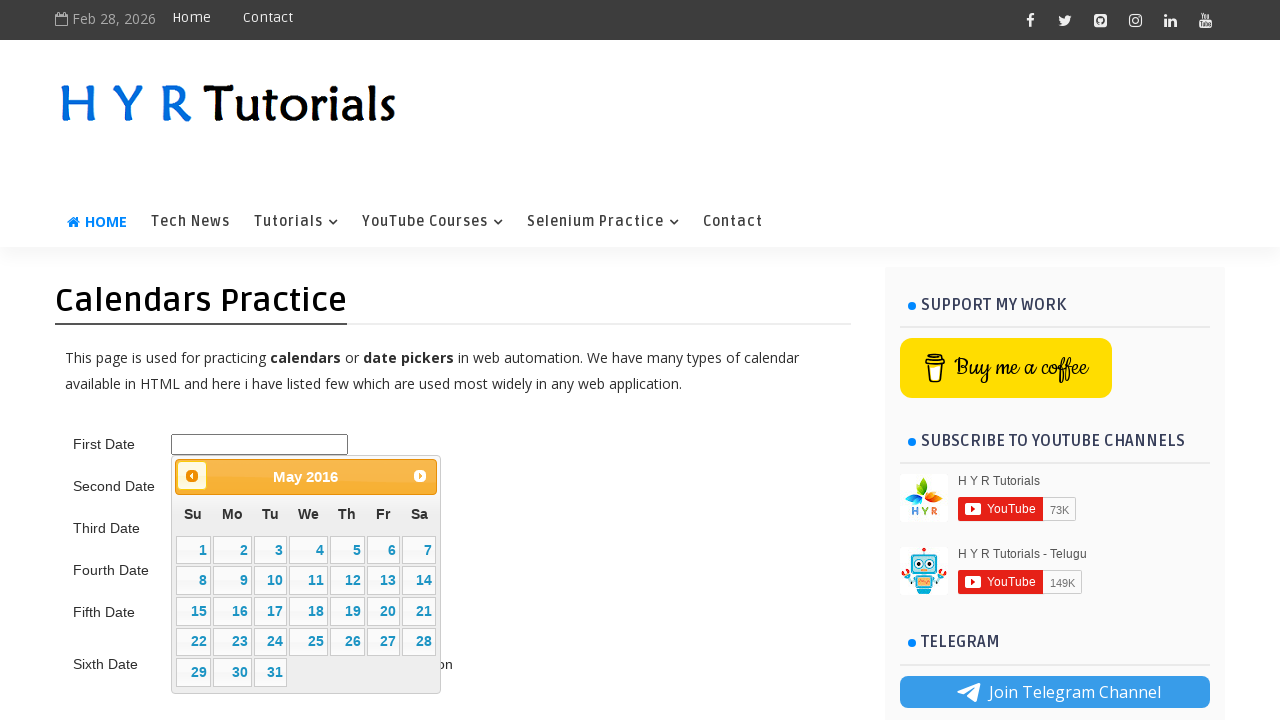

Waited 200ms for calendar to update
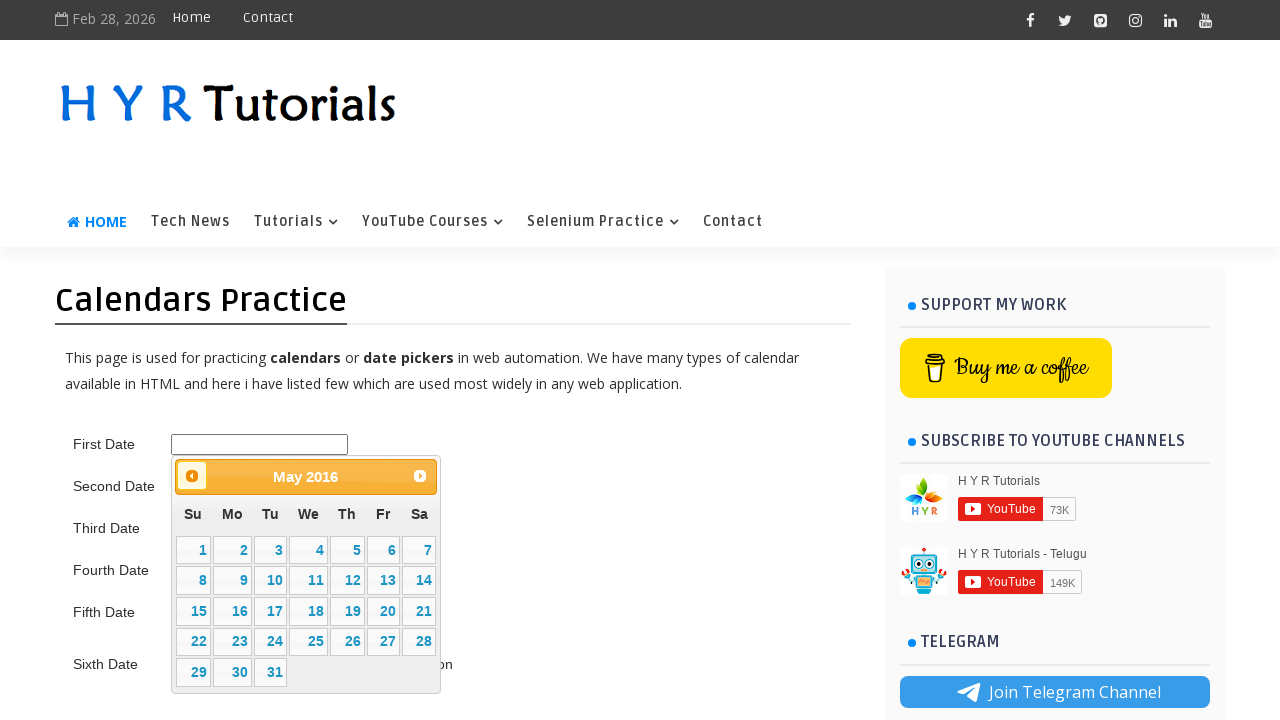

Retrieved updated calendar title: May 2016
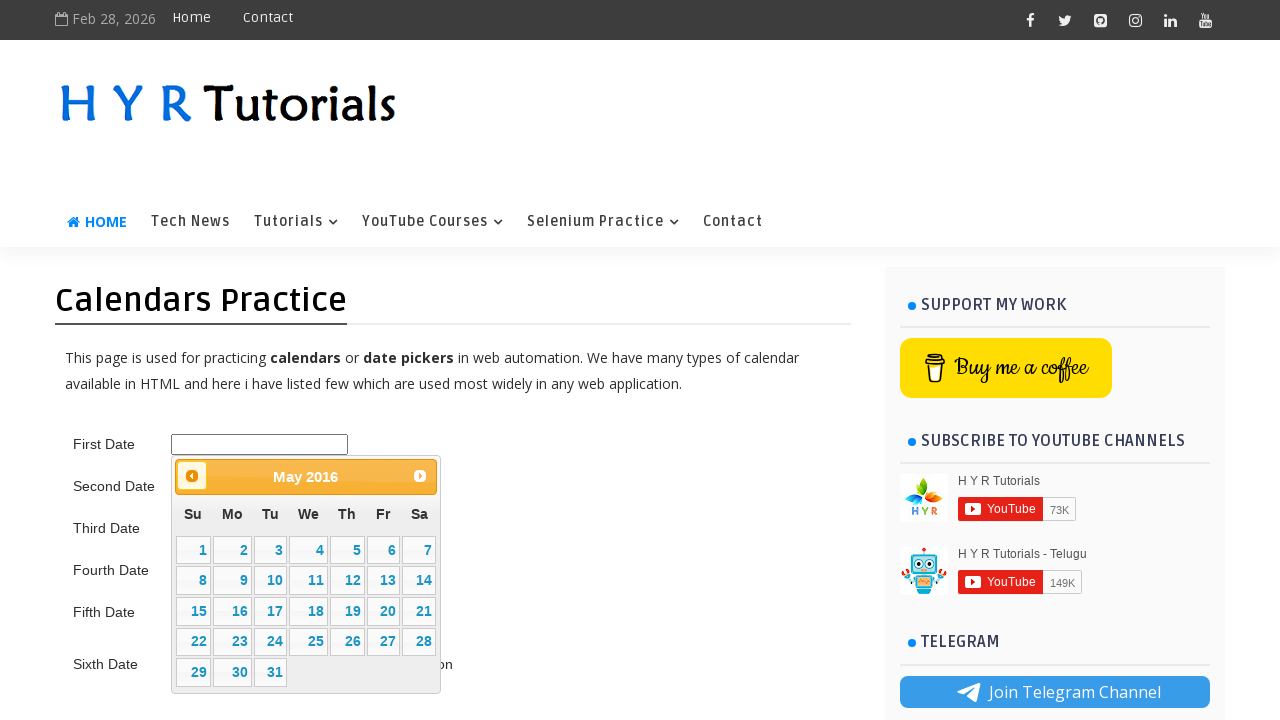

Clicked previous button to navigate backwards (current: 4/2016, target: 5/2015) at (192, 476) on .ui-datepicker-prev
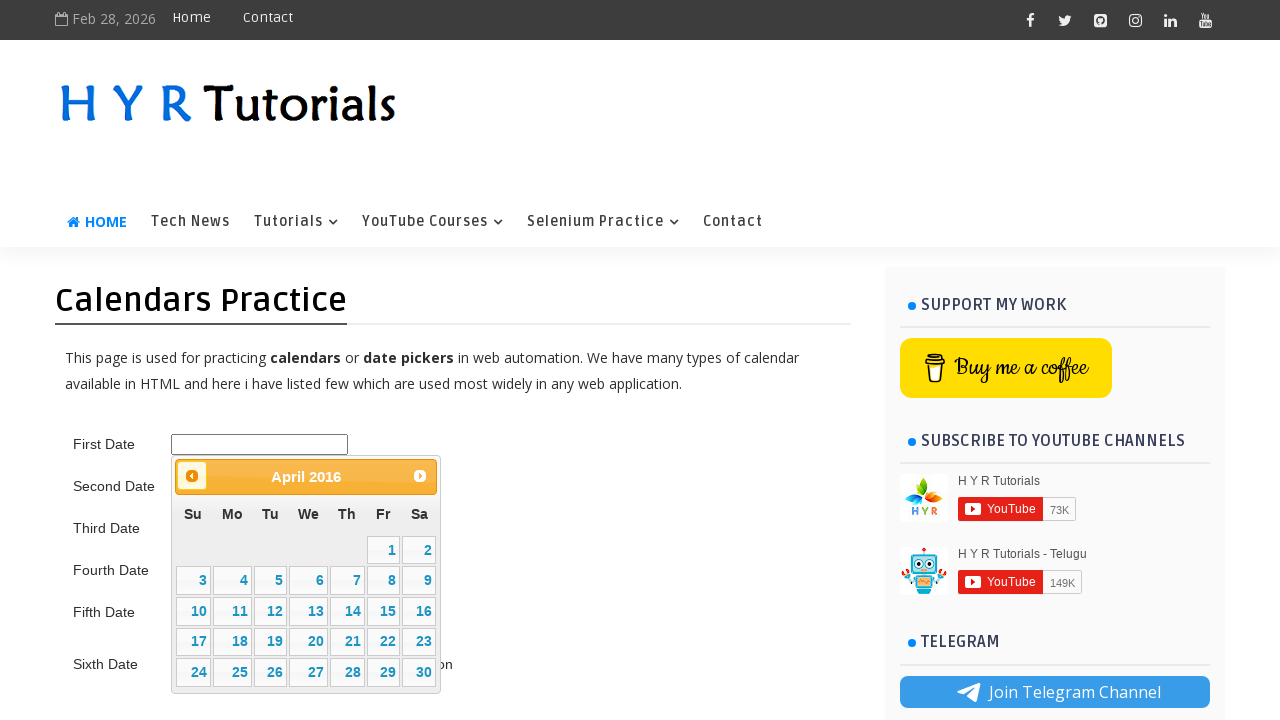

Waited 200ms for calendar to update
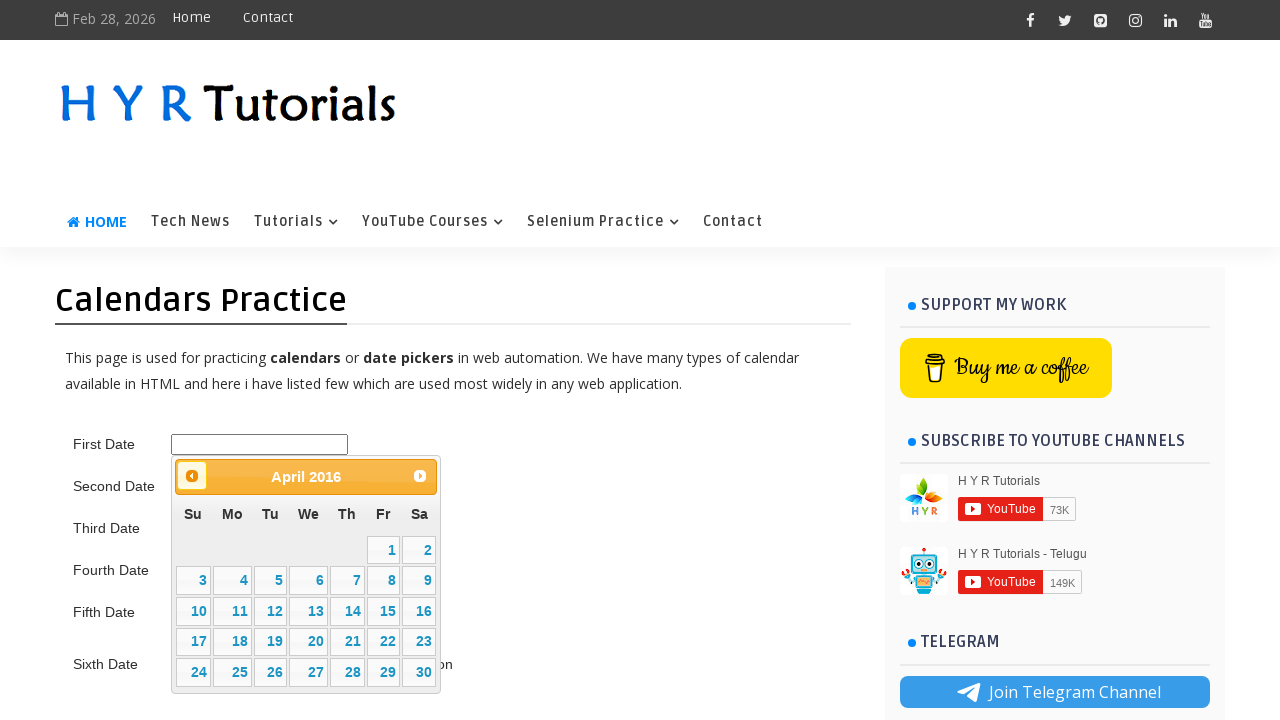

Retrieved updated calendar title: April 2016
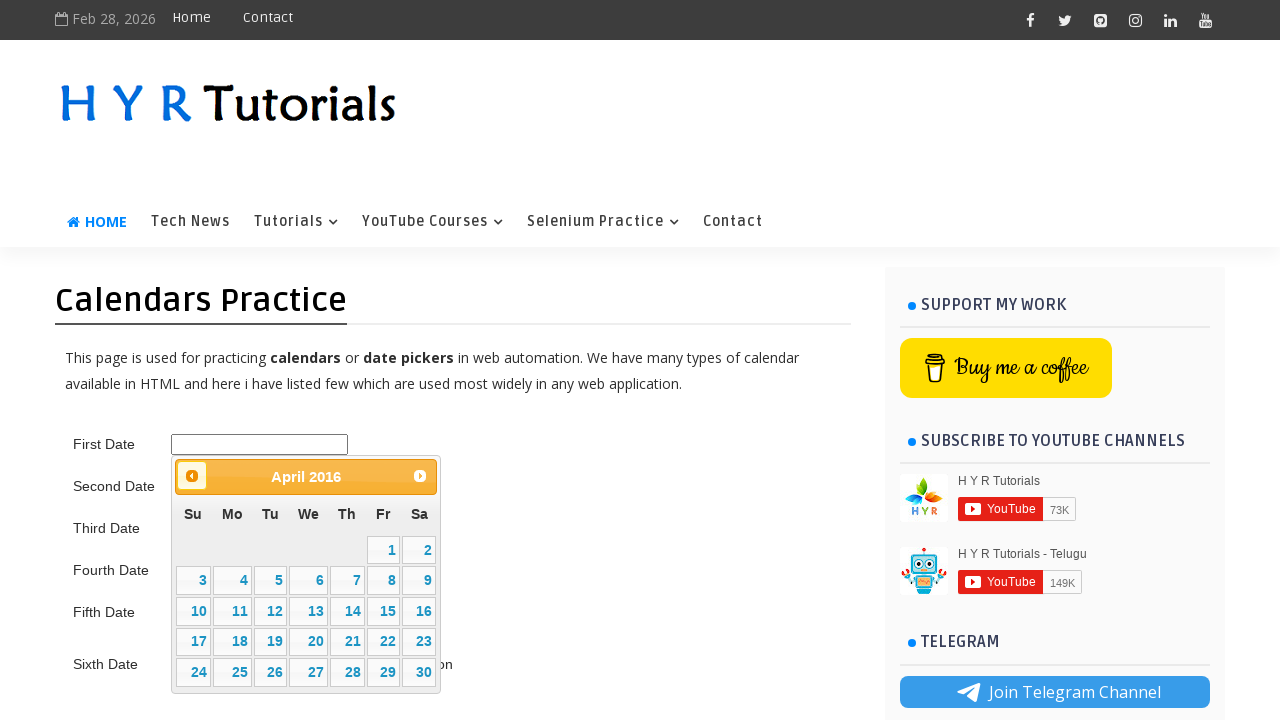

Clicked previous button to navigate backwards (current: 3/2016, target: 5/2015) at (192, 476) on .ui-datepicker-prev
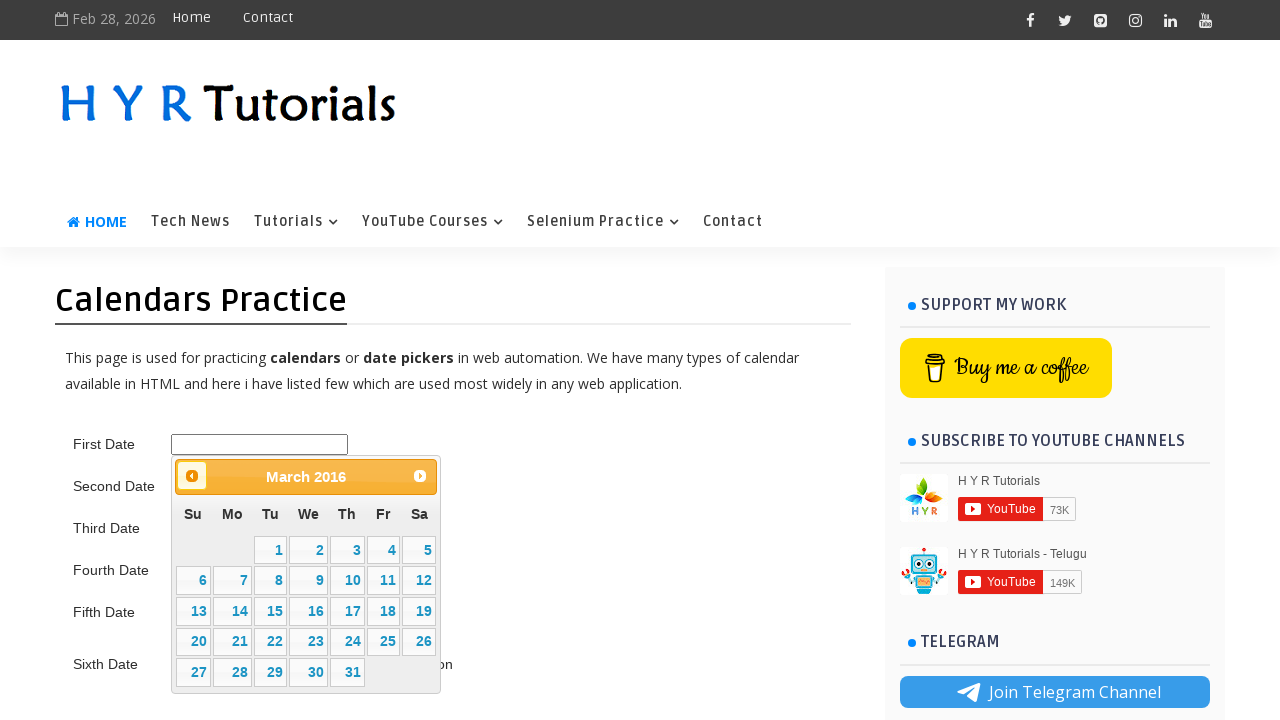

Waited 200ms for calendar to update
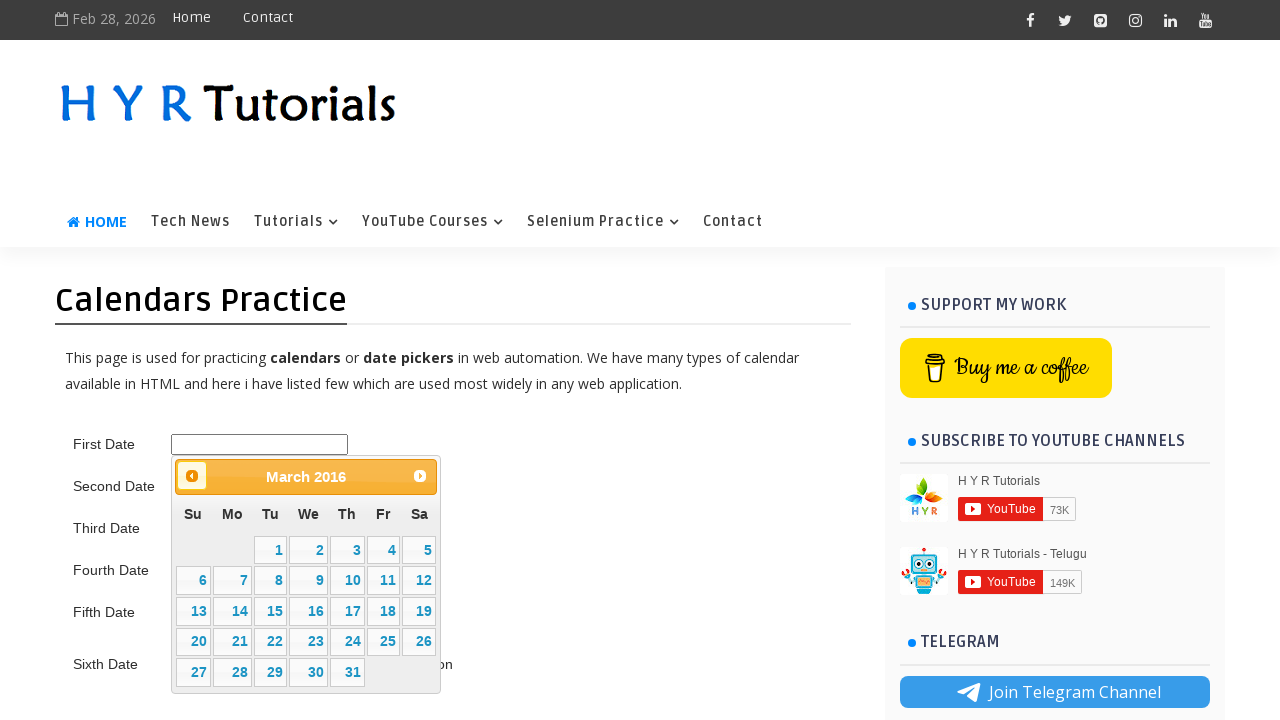

Retrieved updated calendar title: March 2016
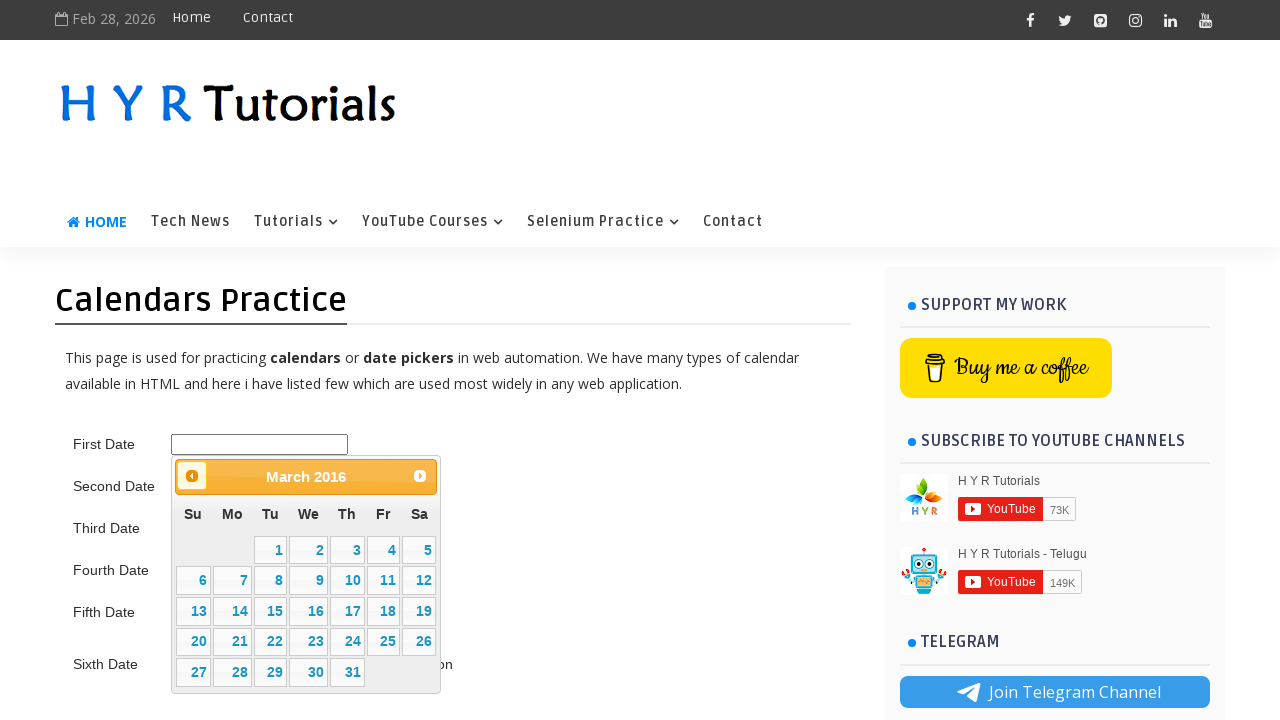

Clicked previous button to navigate backwards (current: 2/2016, target: 5/2015) at (192, 476) on .ui-datepicker-prev
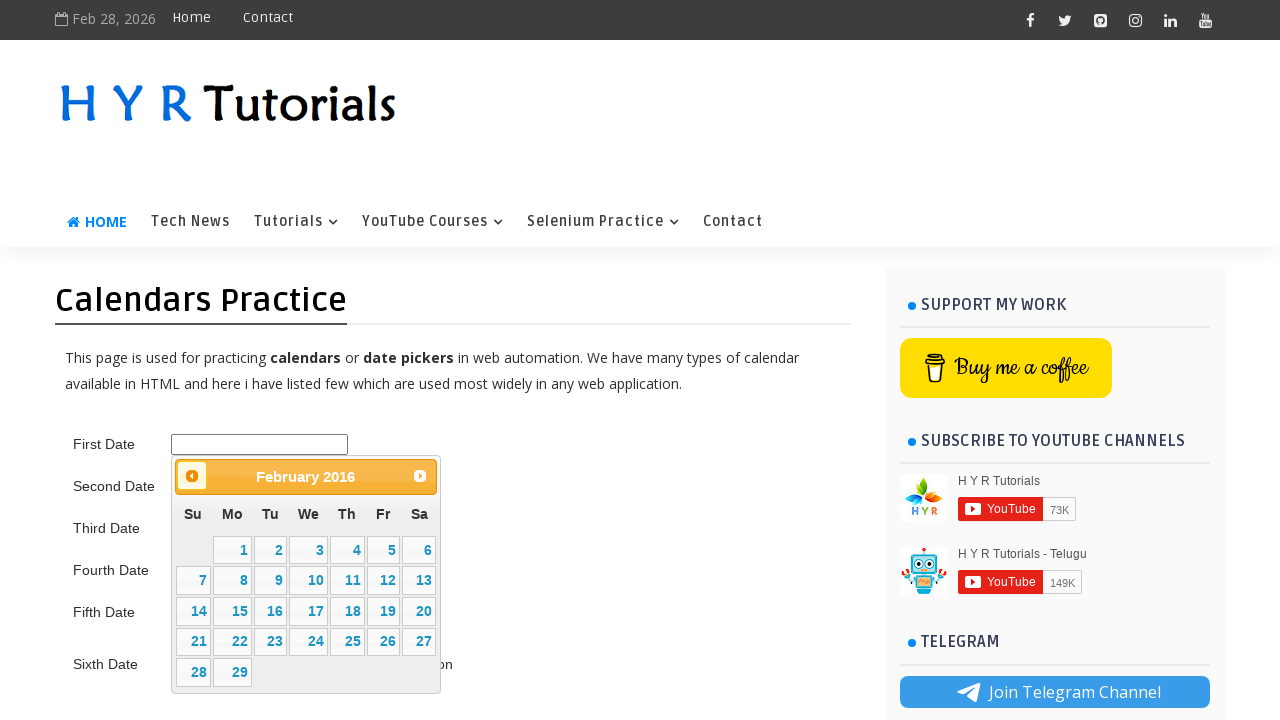

Waited 200ms for calendar to update
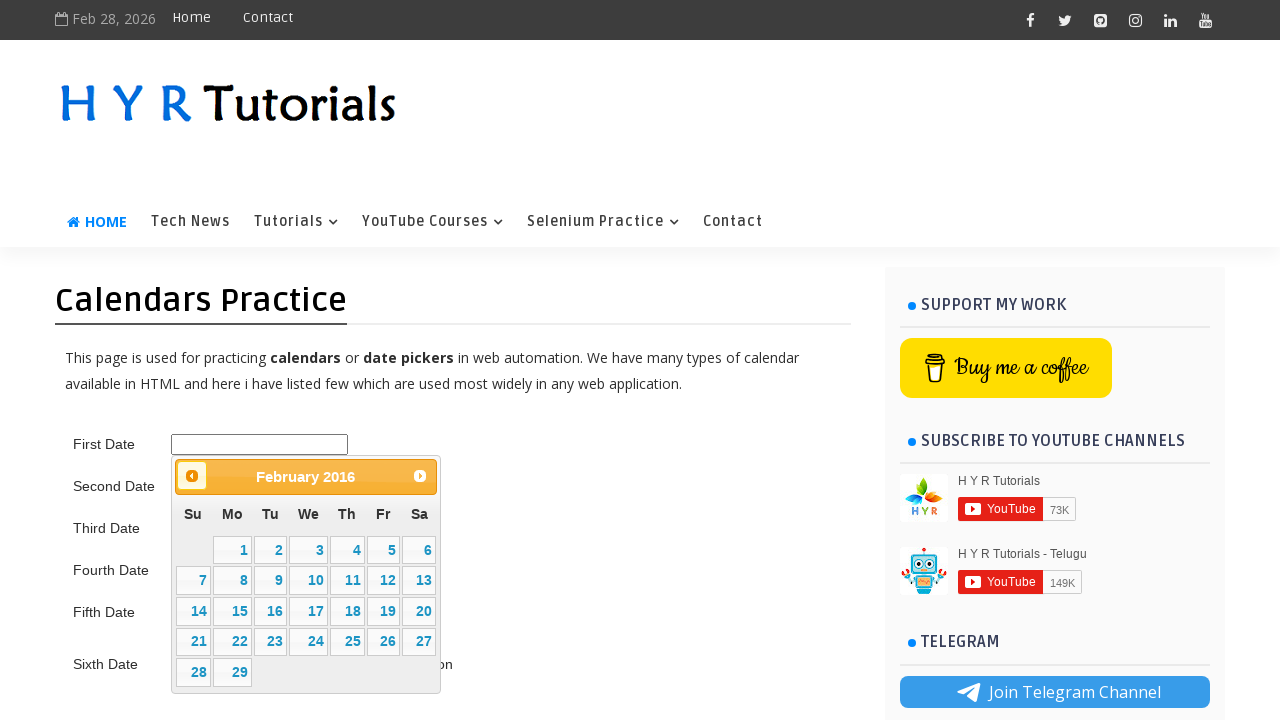

Retrieved updated calendar title: February 2016
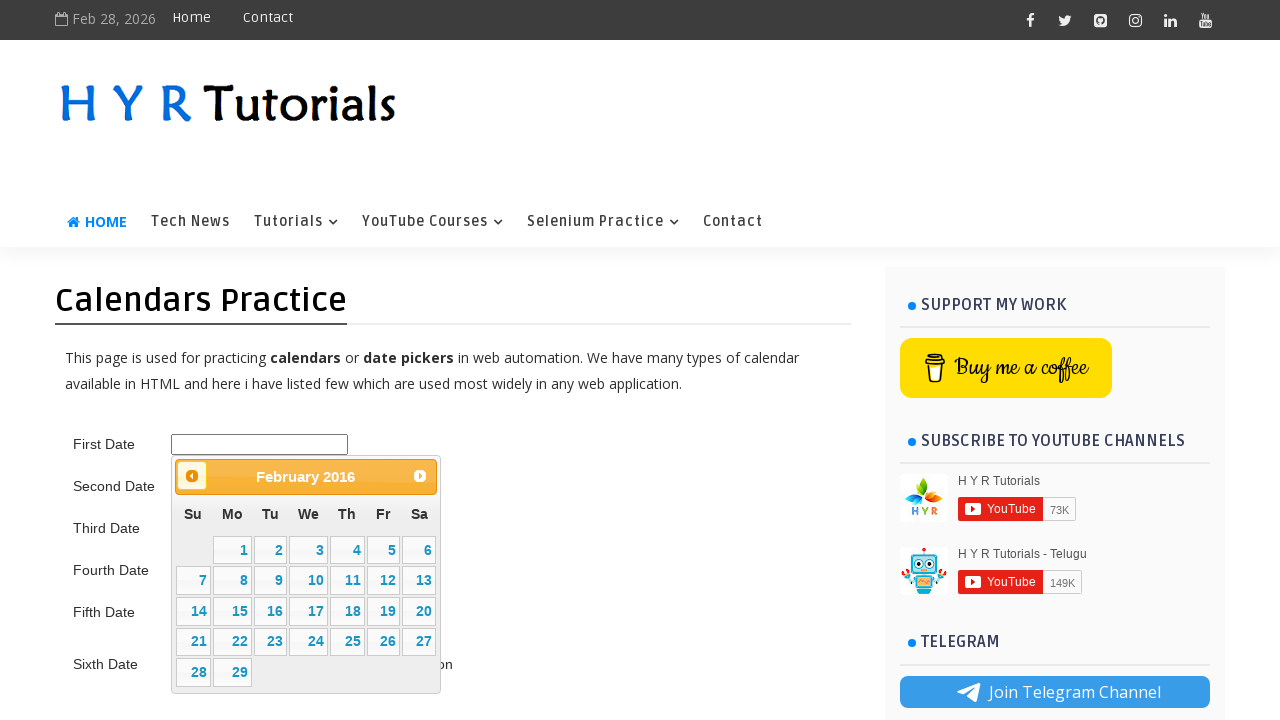

Clicked previous button to navigate backwards (current: 1/2016, target: 5/2015) at (192, 476) on .ui-datepicker-prev
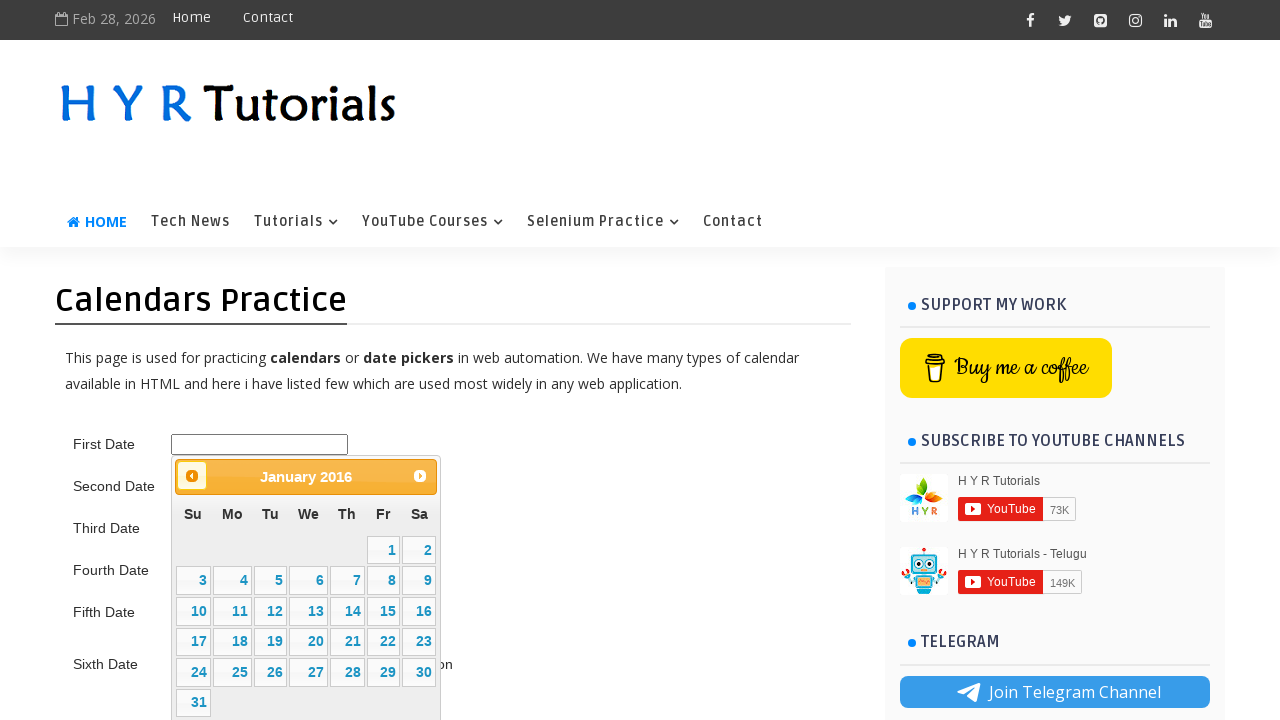

Waited 200ms for calendar to update
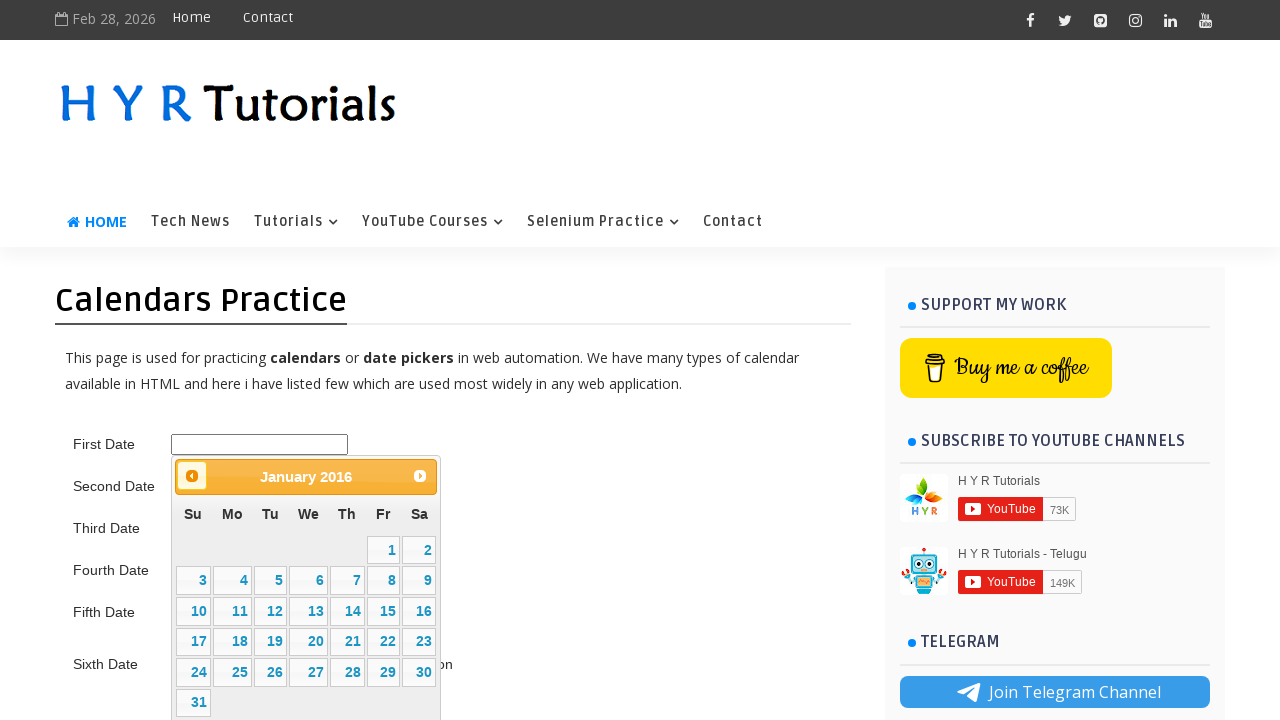

Retrieved updated calendar title: January 2016
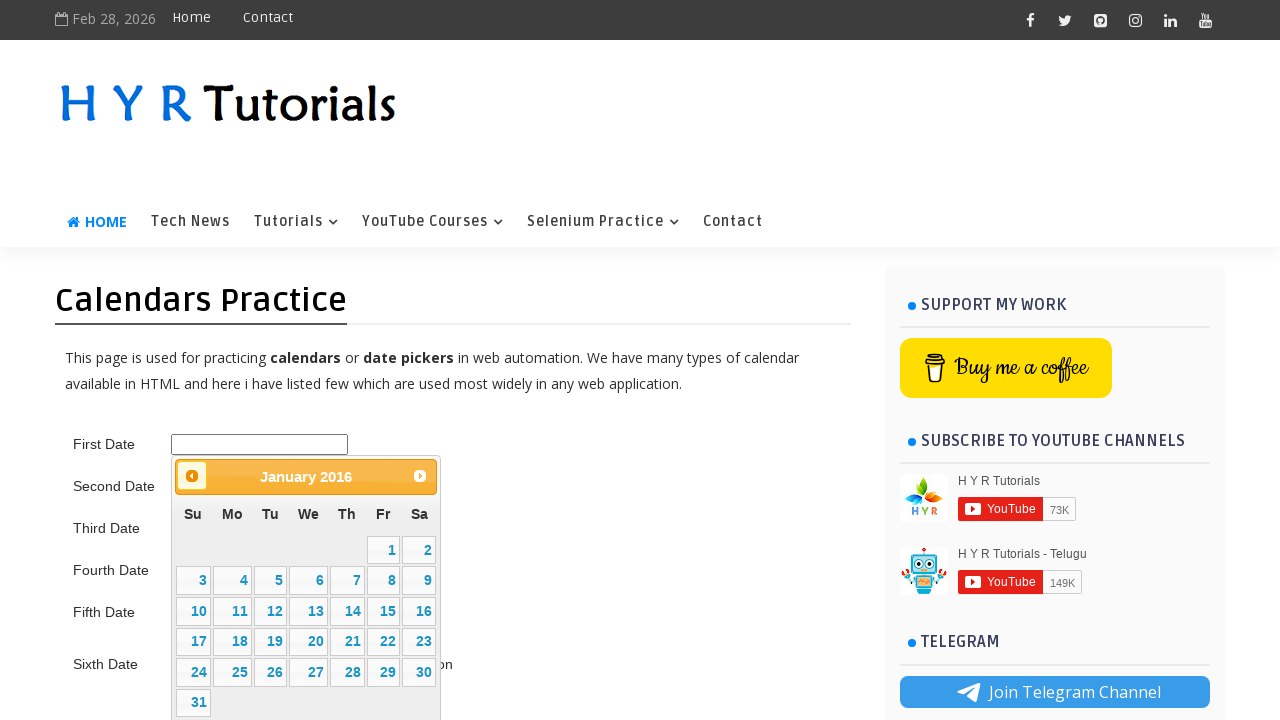

Clicked previous button to navigate backwards (current: 0/2016, target: 5/2015) at (192, 476) on .ui-datepicker-prev
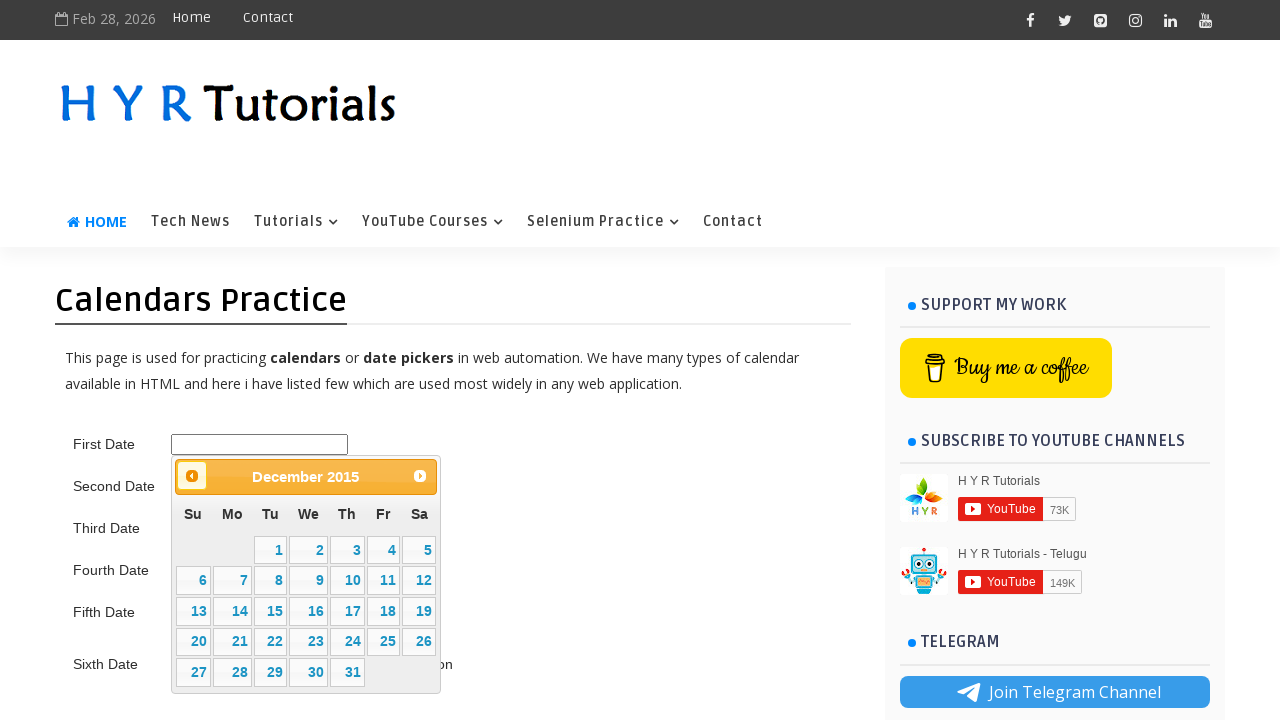

Waited 200ms for calendar to update
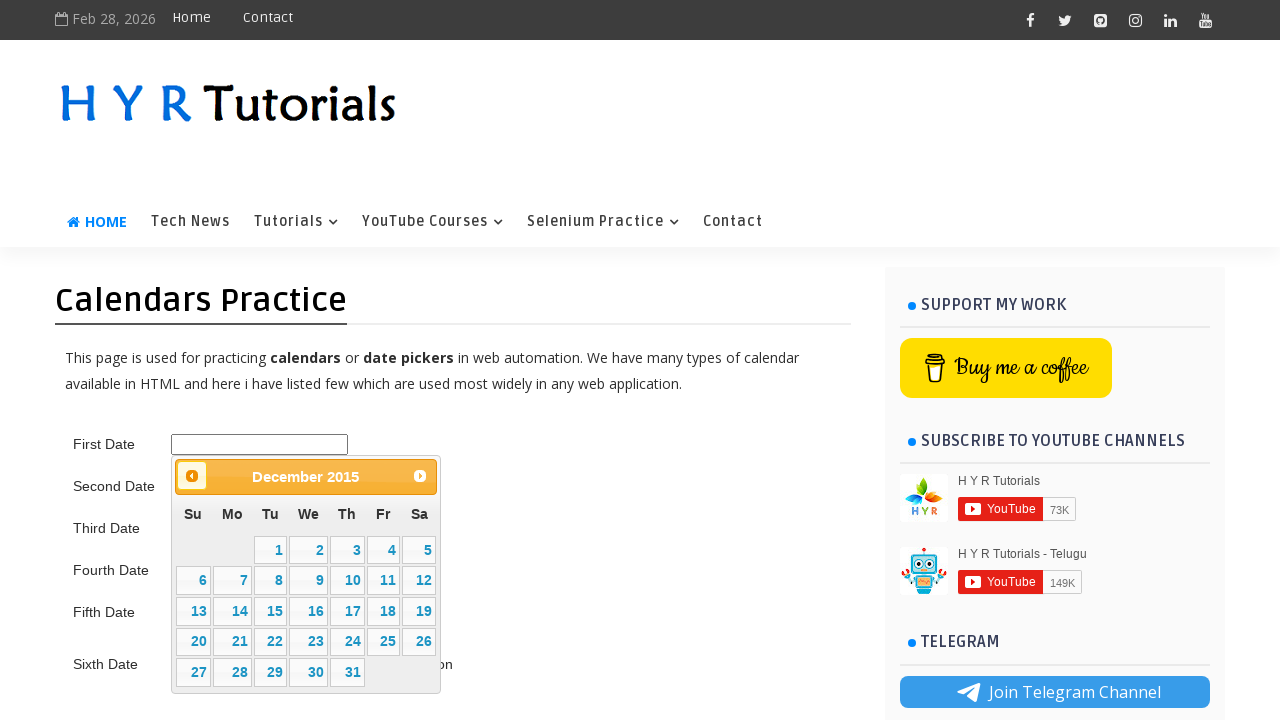

Retrieved updated calendar title: December 2015
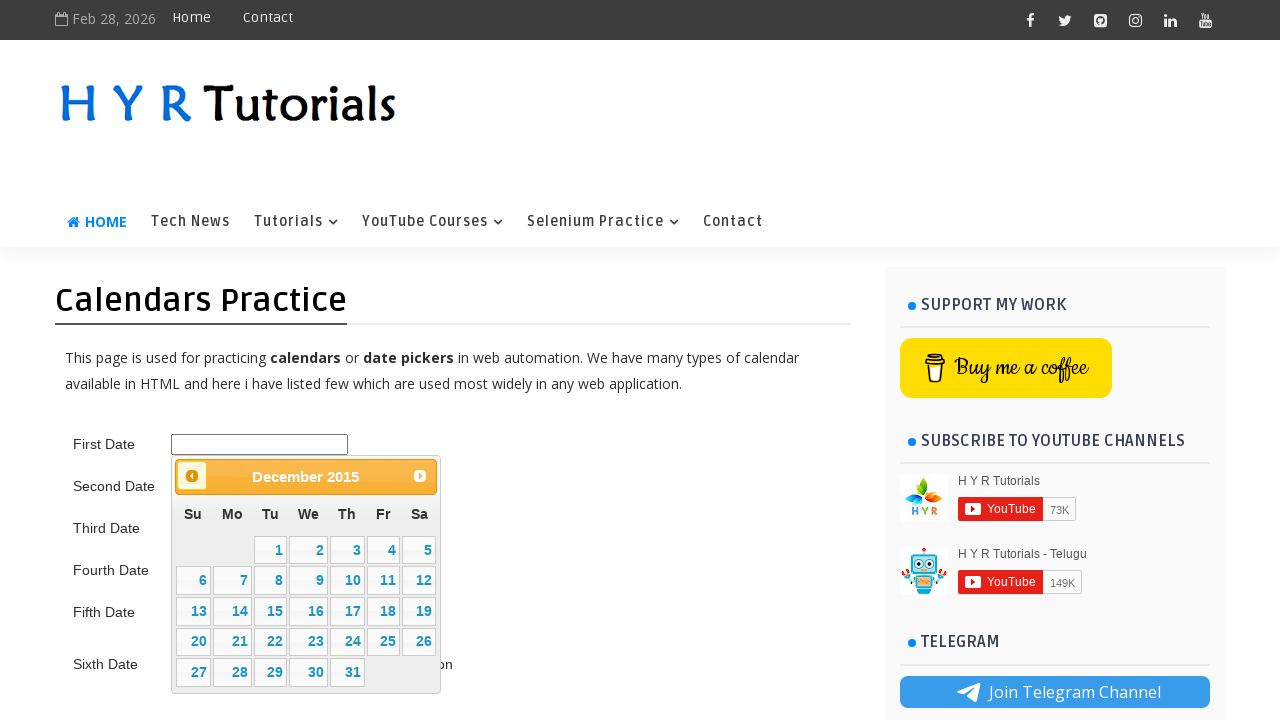

Clicked previous button to navigate backwards (current: 11/2015, target: 5/2015) at (192, 476) on .ui-datepicker-prev
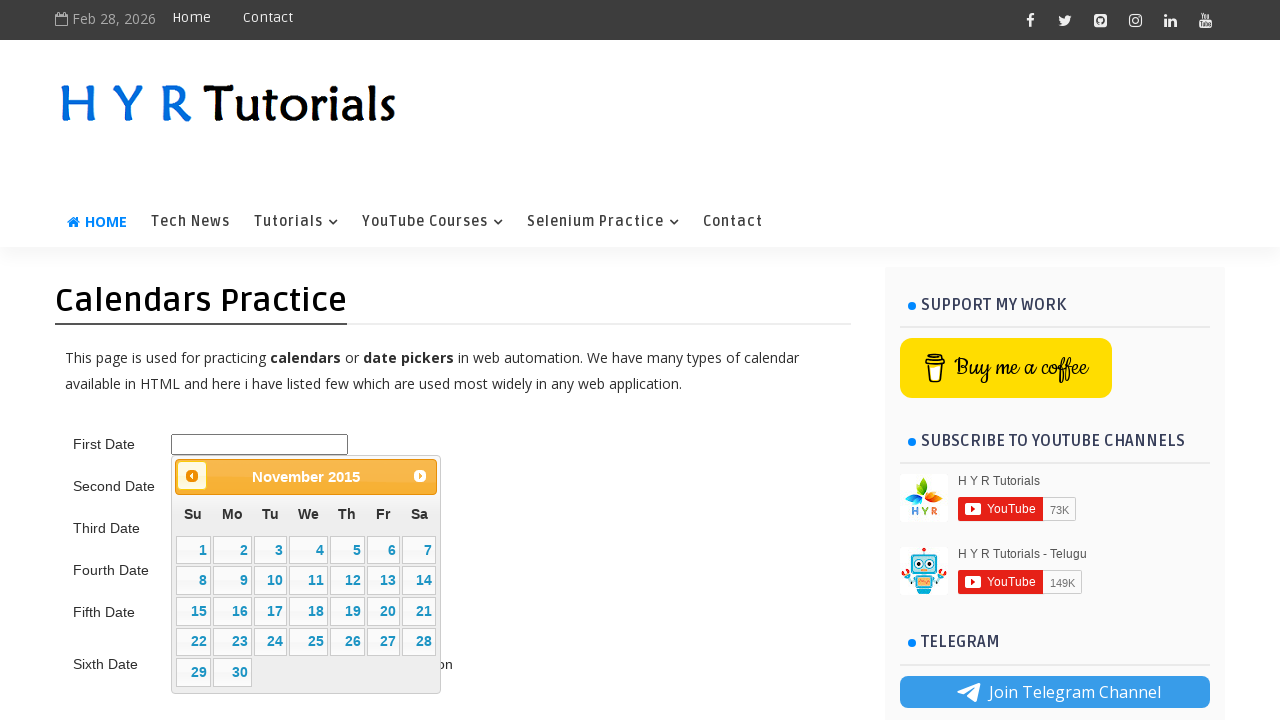

Waited 200ms for calendar to update
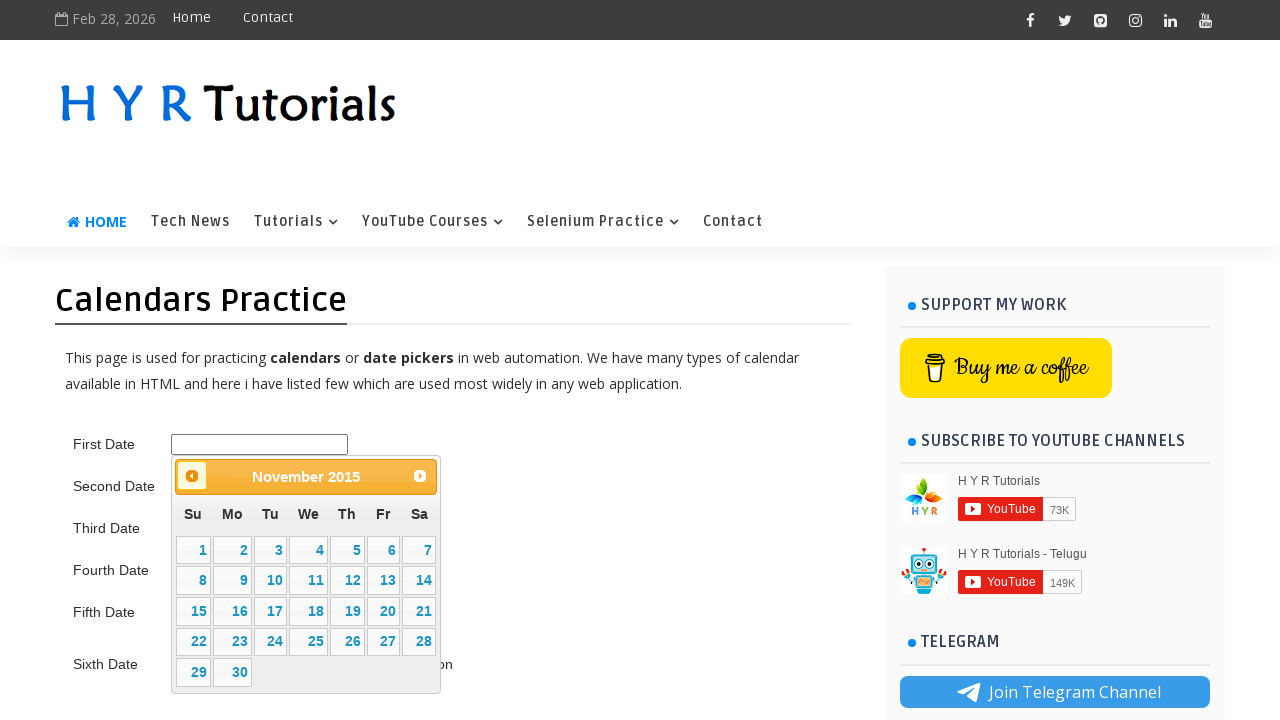

Retrieved updated calendar title: November 2015
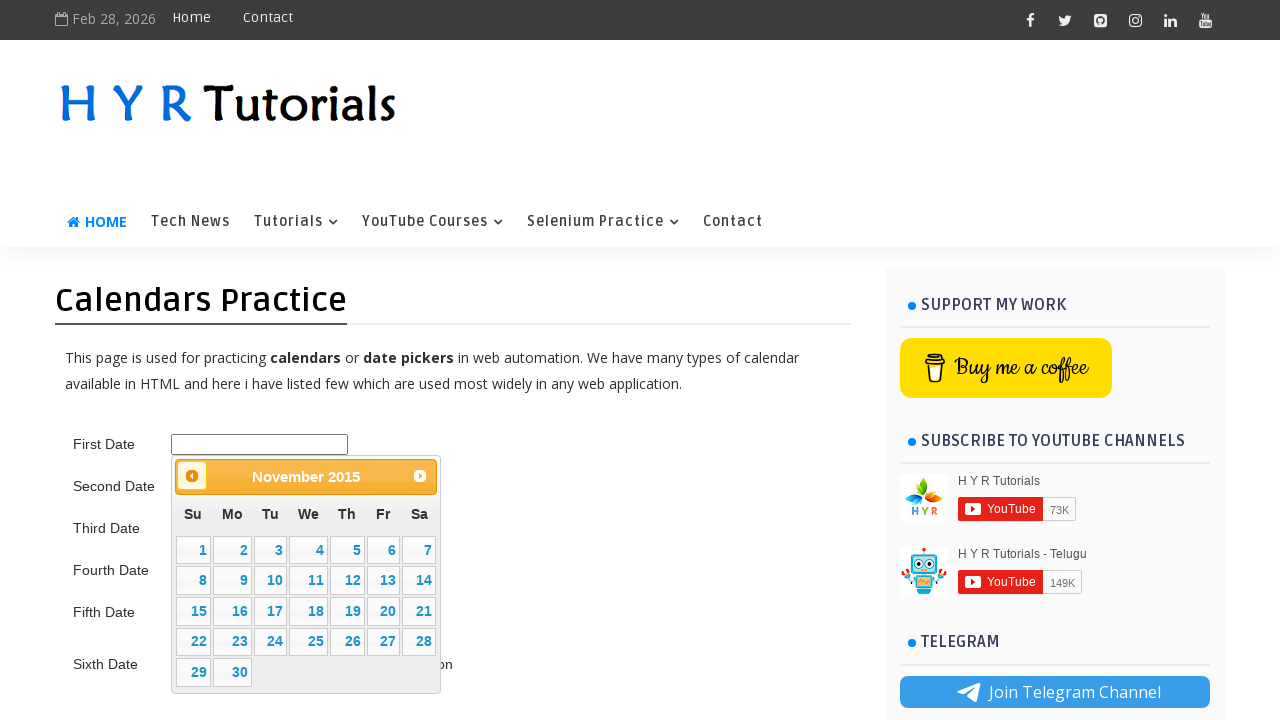

Clicked previous button to navigate backwards (current: 10/2015, target: 5/2015) at (192, 476) on .ui-datepicker-prev
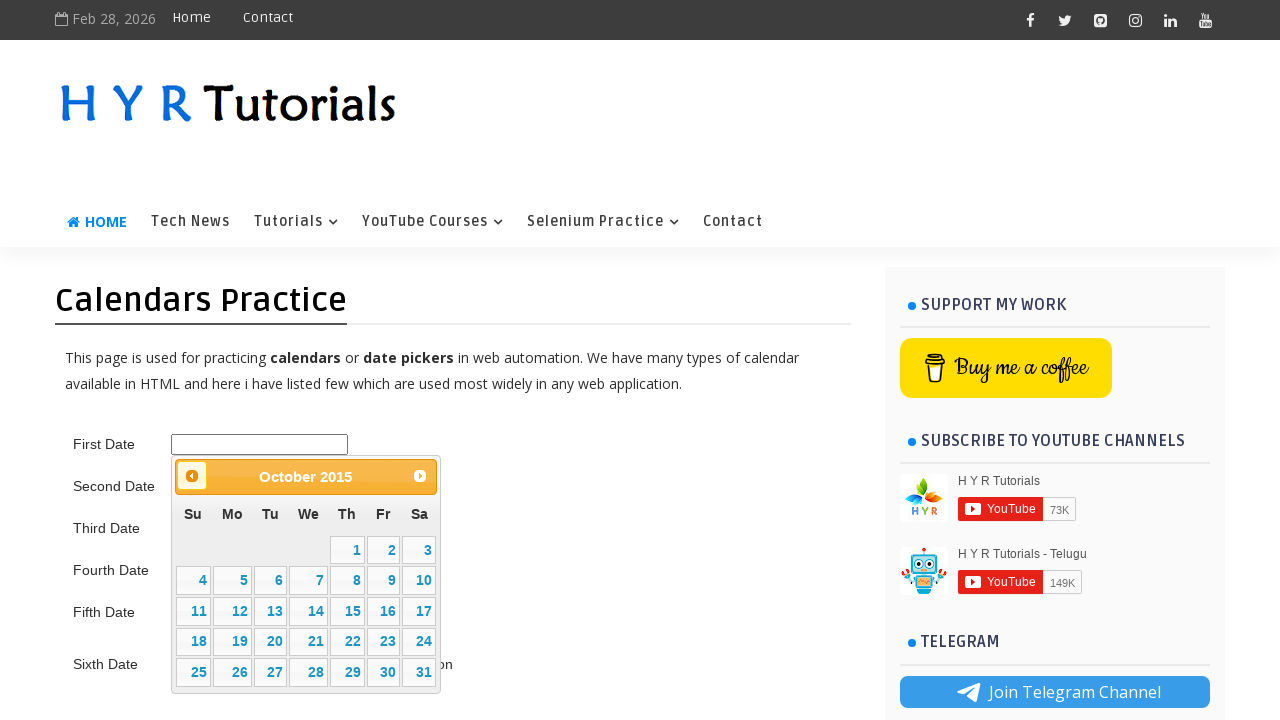

Waited 200ms for calendar to update
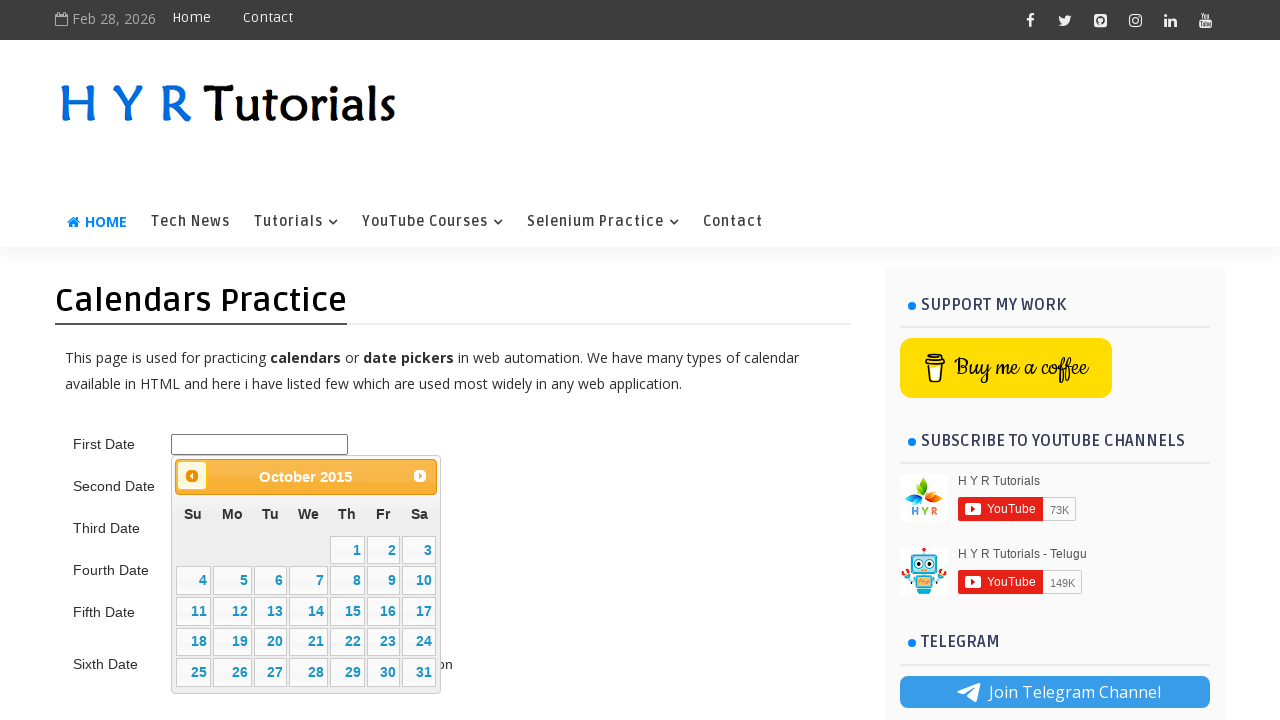

Retrieved updated calendar title: October 2015
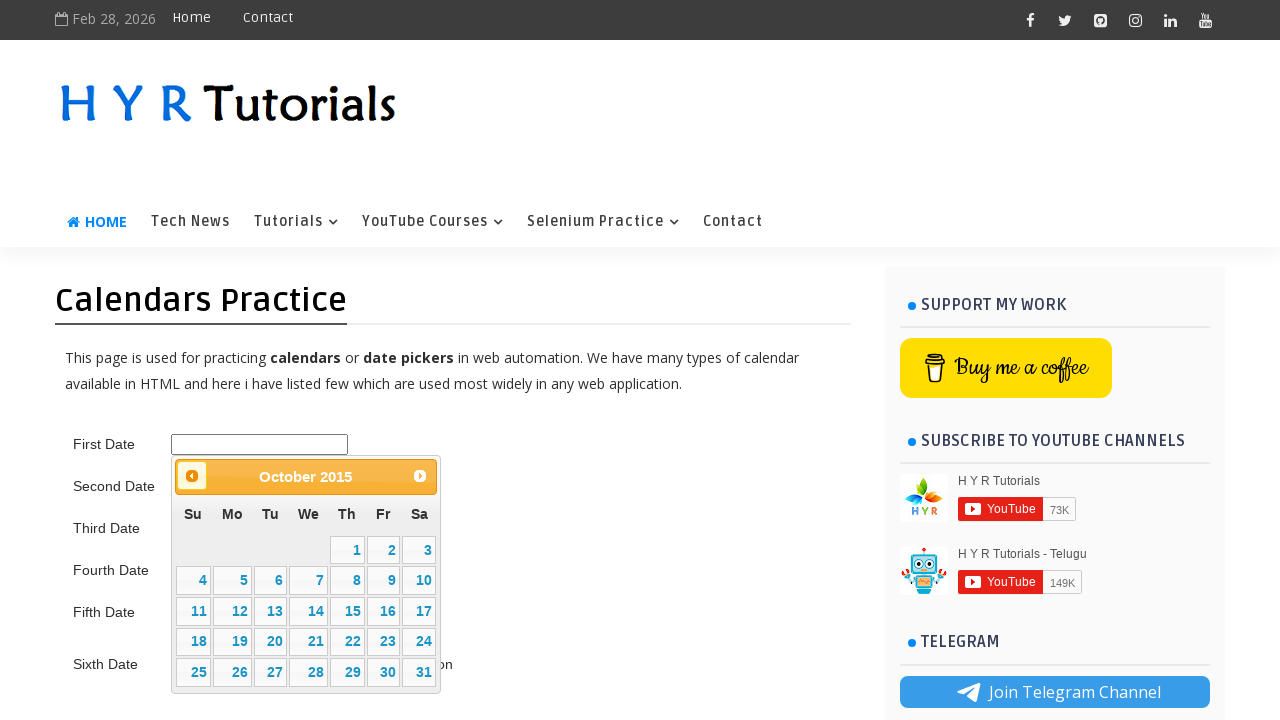

Clicked previous button to navigate backwards (current: 9/2015, target: 5/2015) at (192, 476) on .ui-datepicker-prev
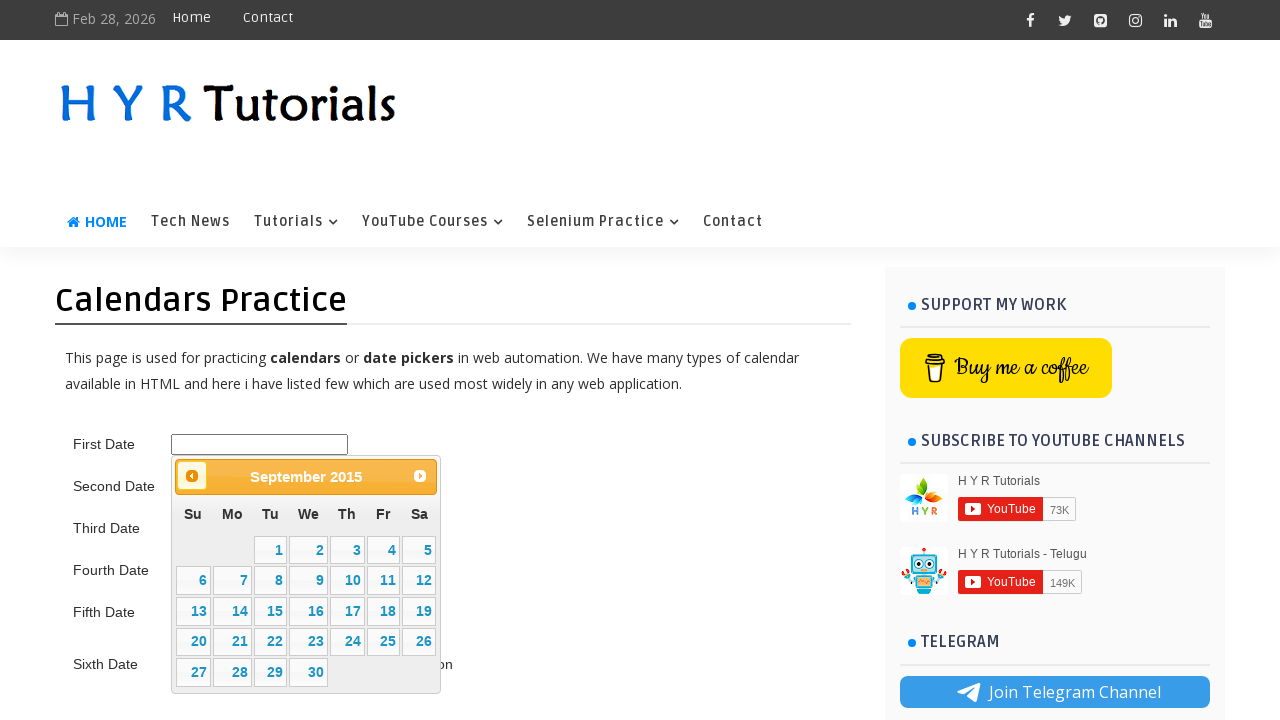

Waited 200ms for calendar to update
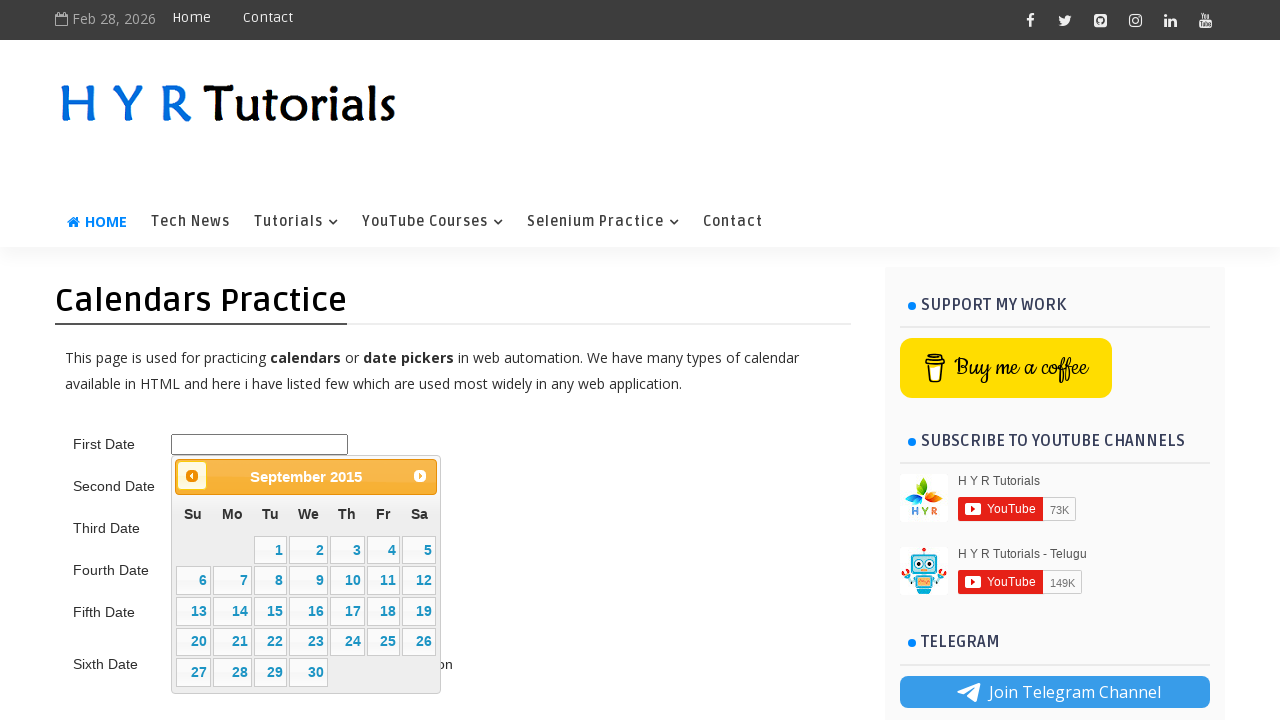

Retrieved updated calendar title: September 2015
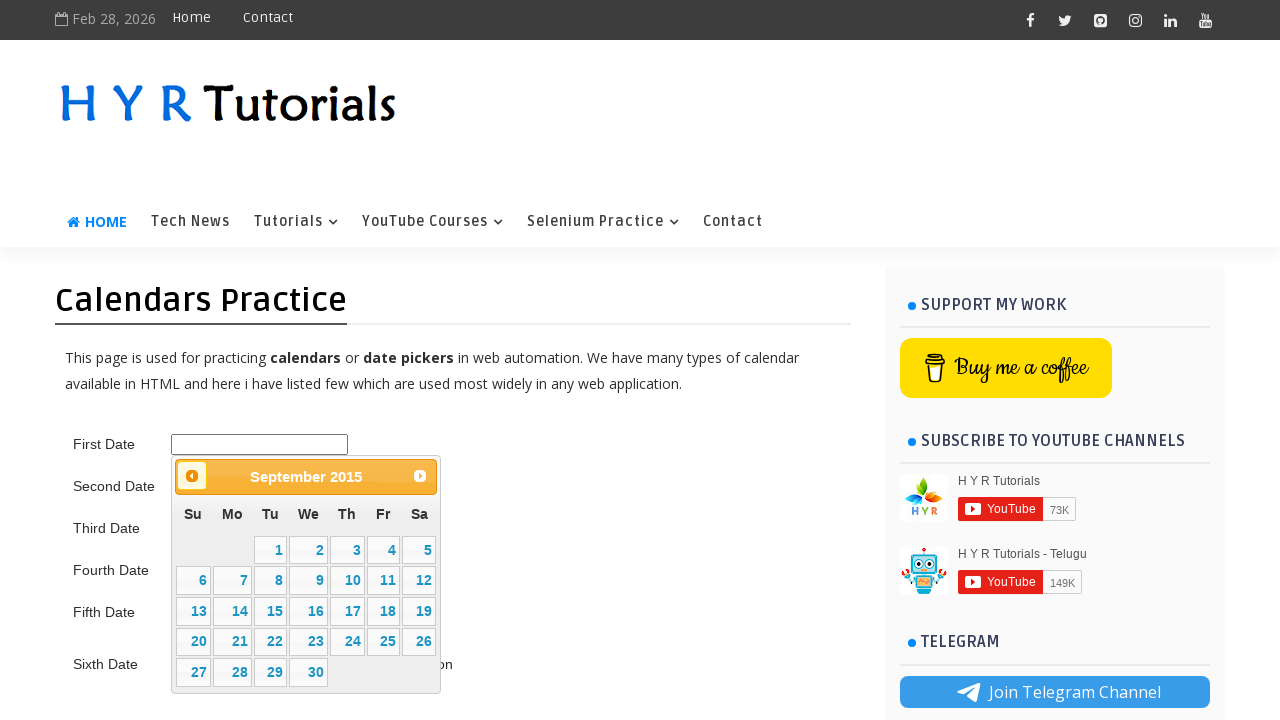

Clicked previous button to navigate backwards (current: 8/2015, target: 5/2015) at (192, 476) on .ui-datepicker-prev
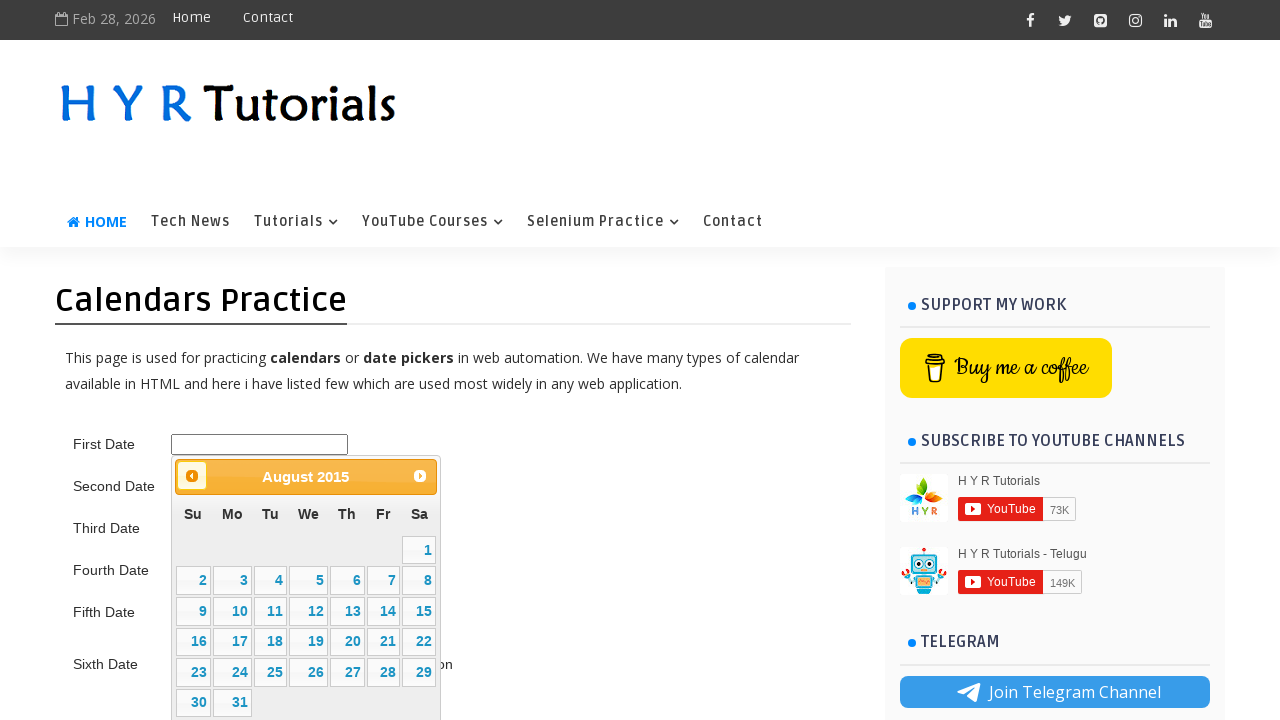

Waited 200ms for calendar to update
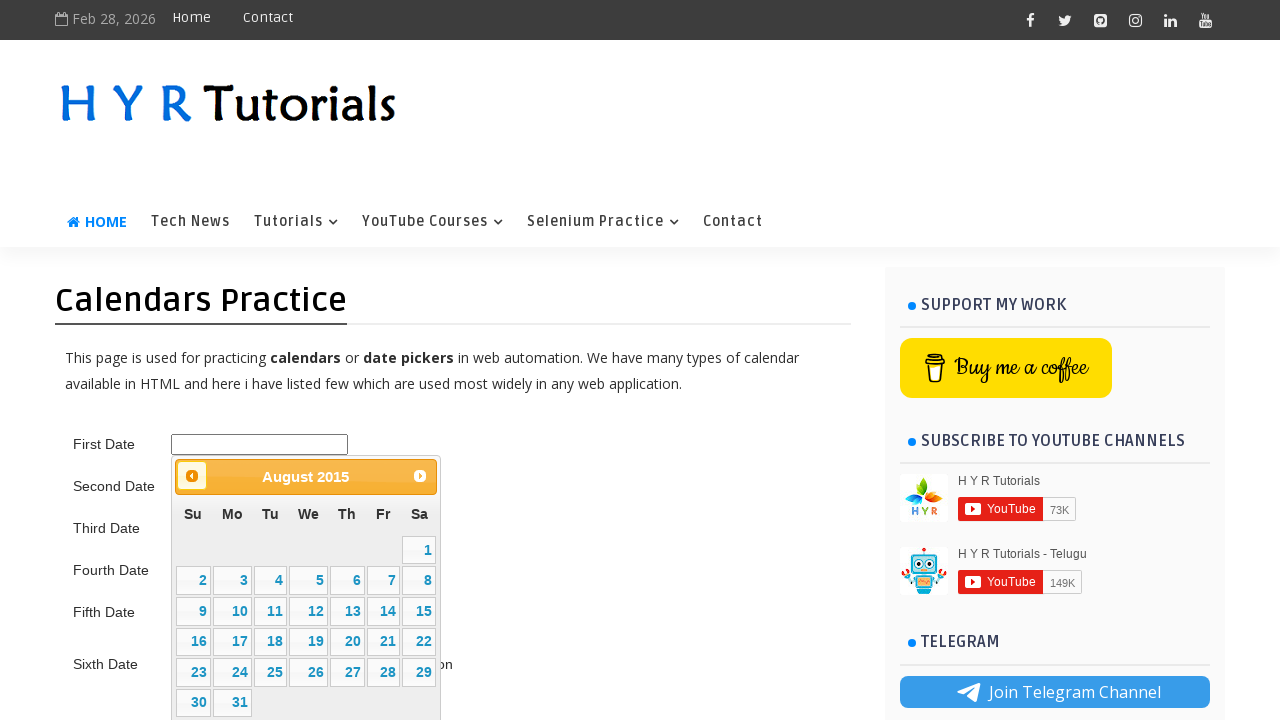

Retrieved updated calendar title: August 2015
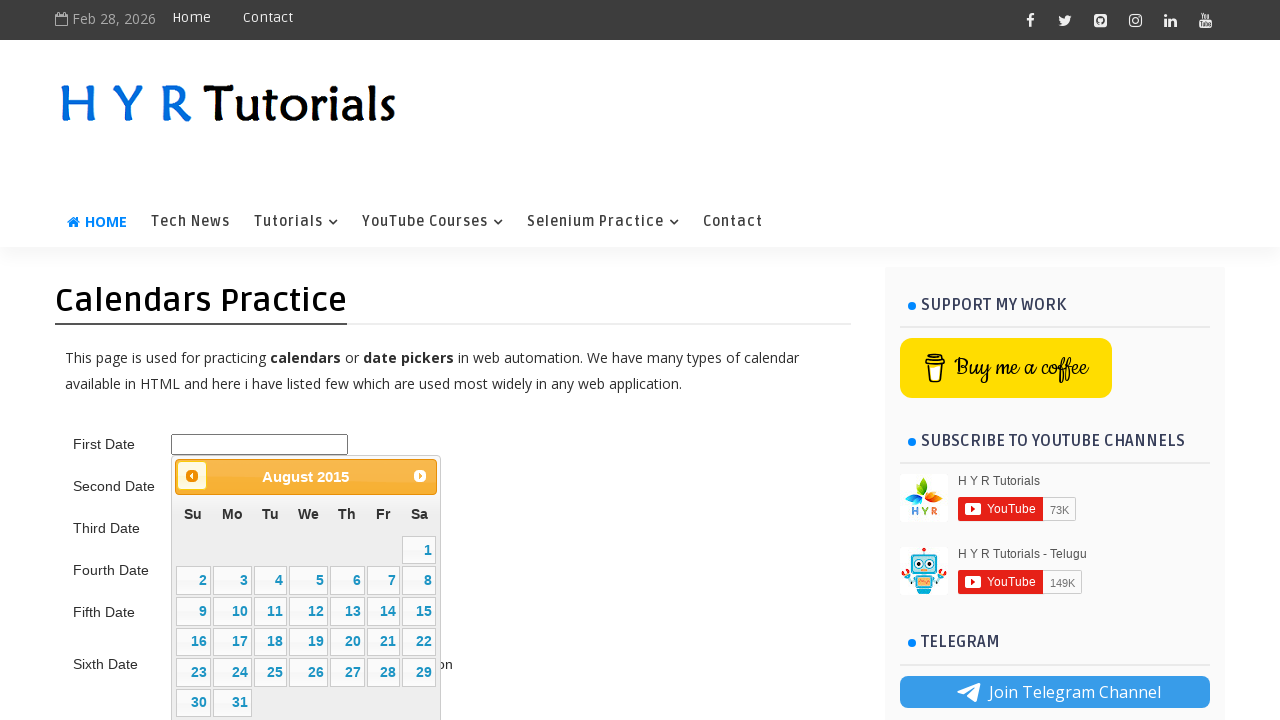

Clicked previous button to navigate backwards (current: 7/2015, target: 5/2015) at (192, 476) on .ui-datepicker-prev
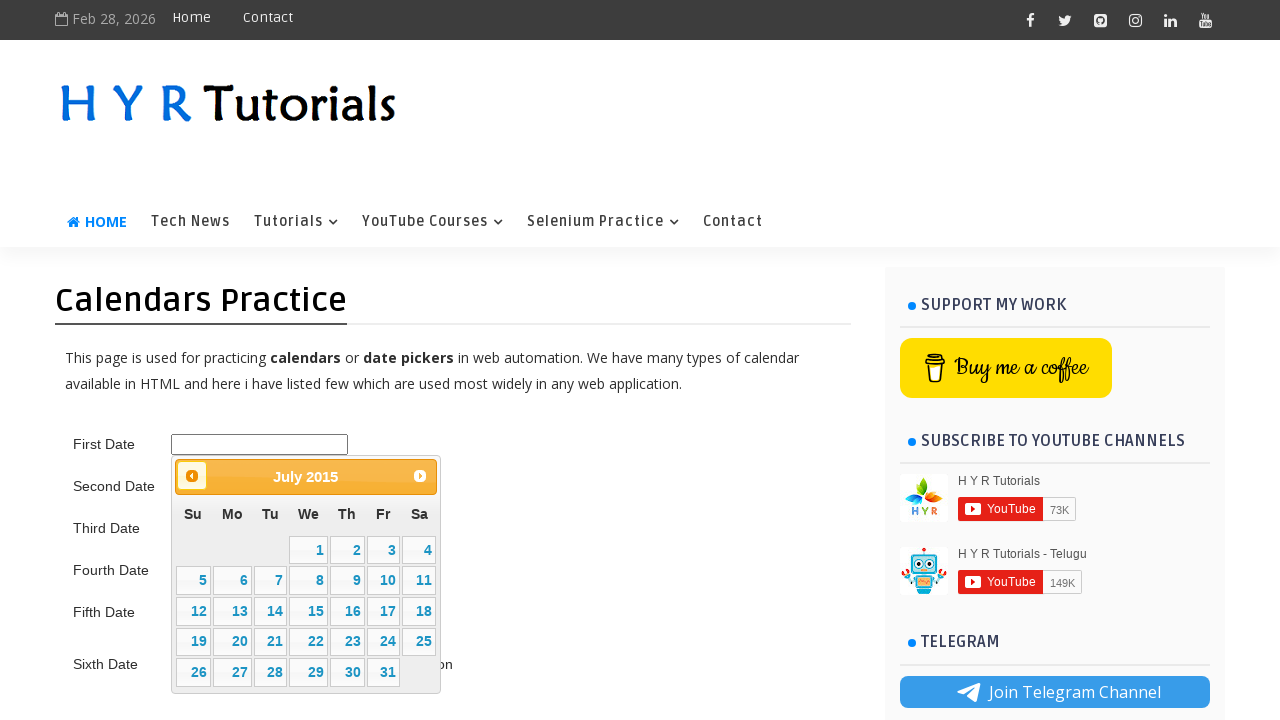

Waited 200ms for calendar to update
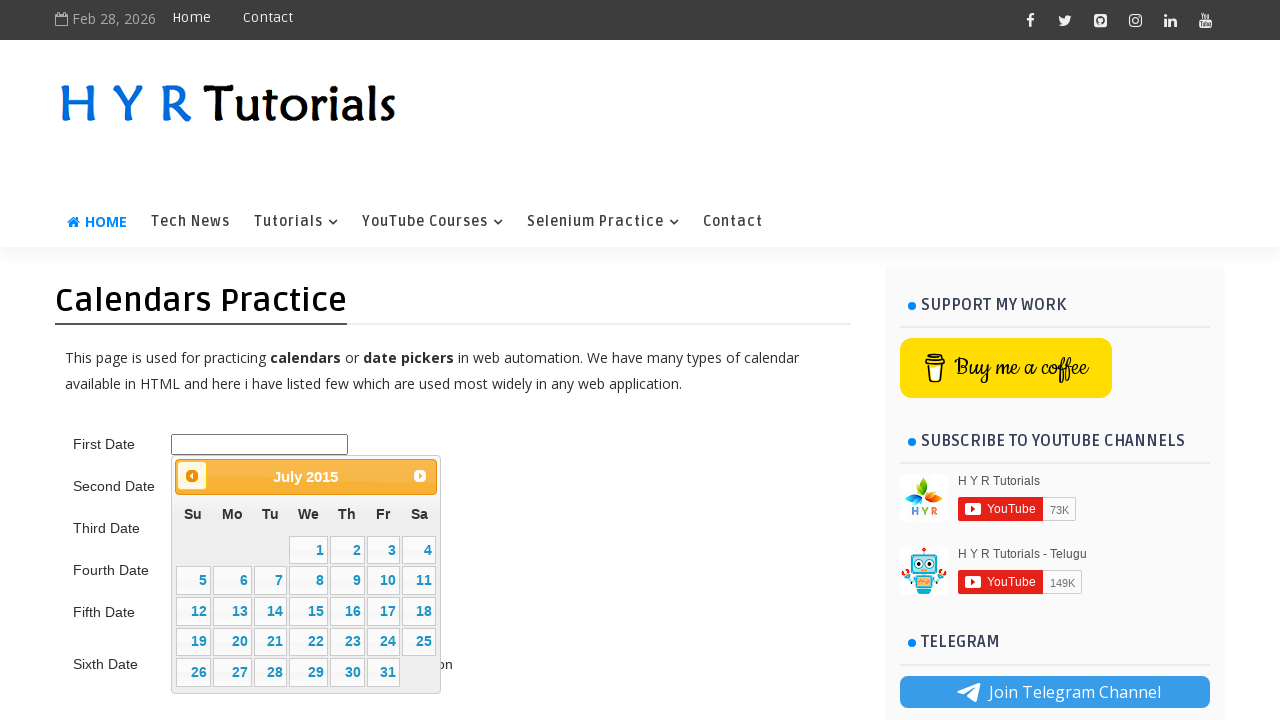

Retrieved updated calendar title: July 2015
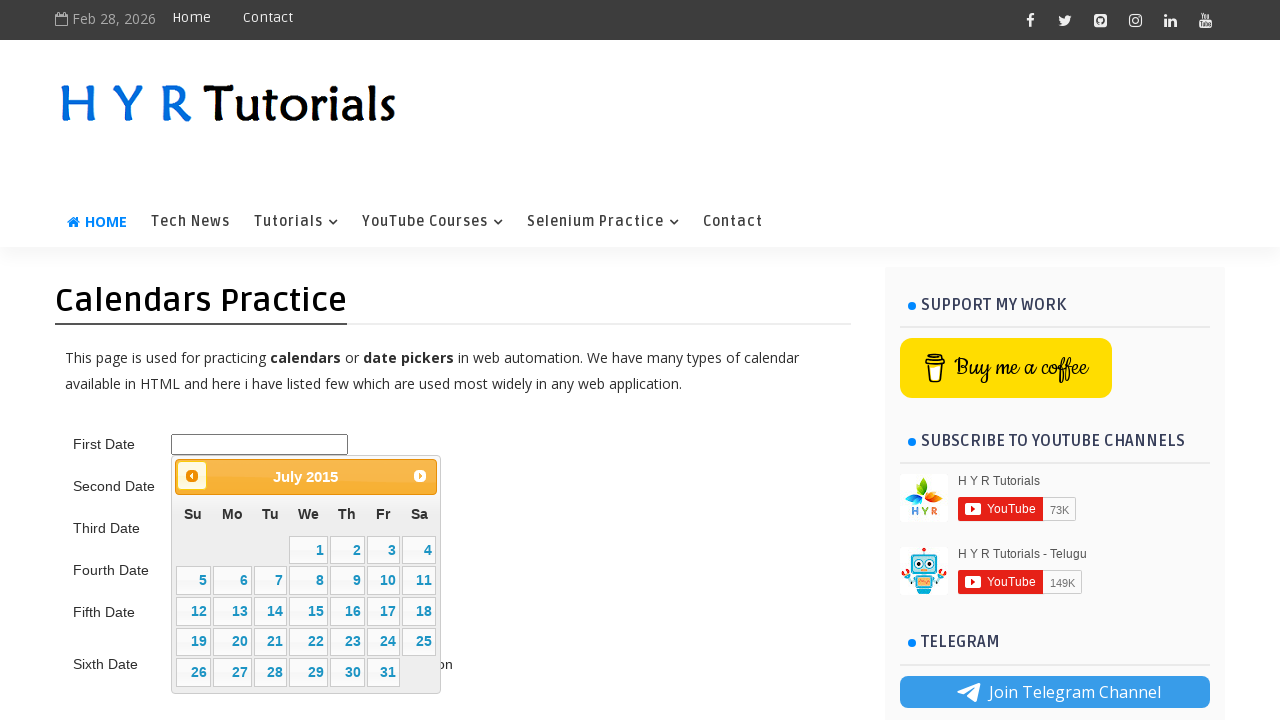

Clicked previous button to navigate backwards (current: 6/2015, target: 5/2015) at (192, 476) on .ui-datepicker-prev
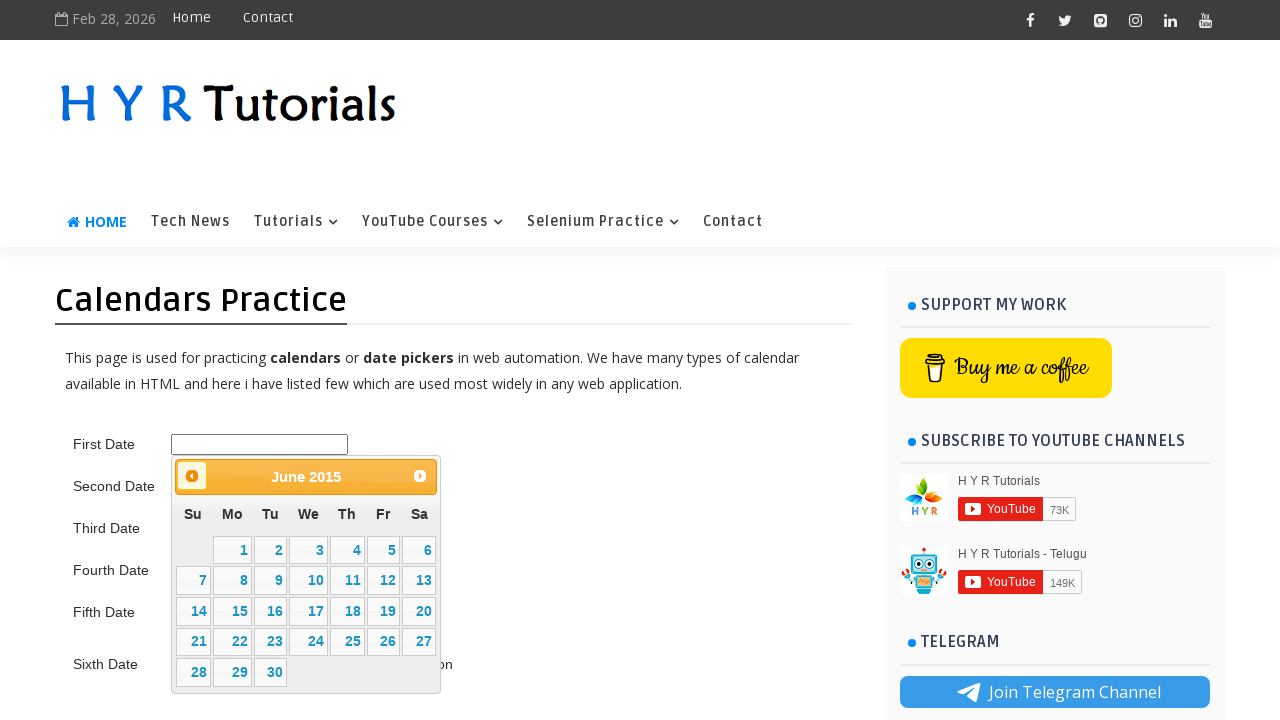

Waited 200ms for calendar to update
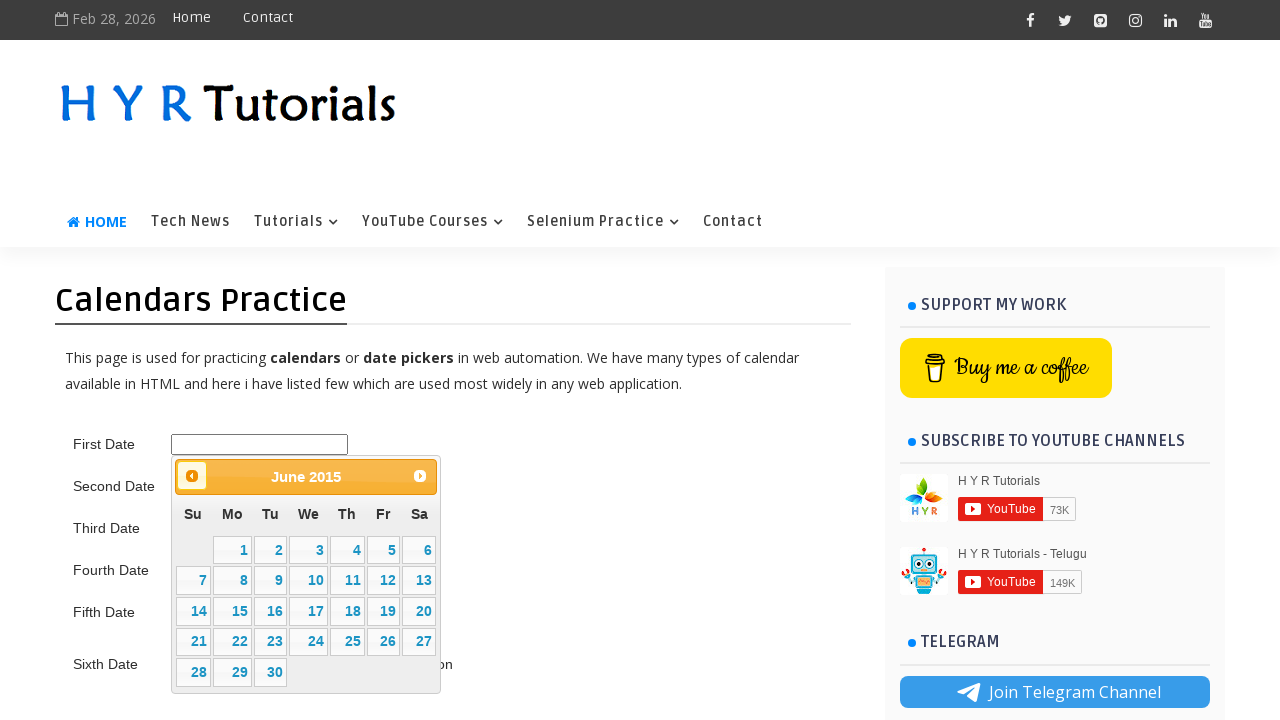

Retrieved updated calendar title: June 2015
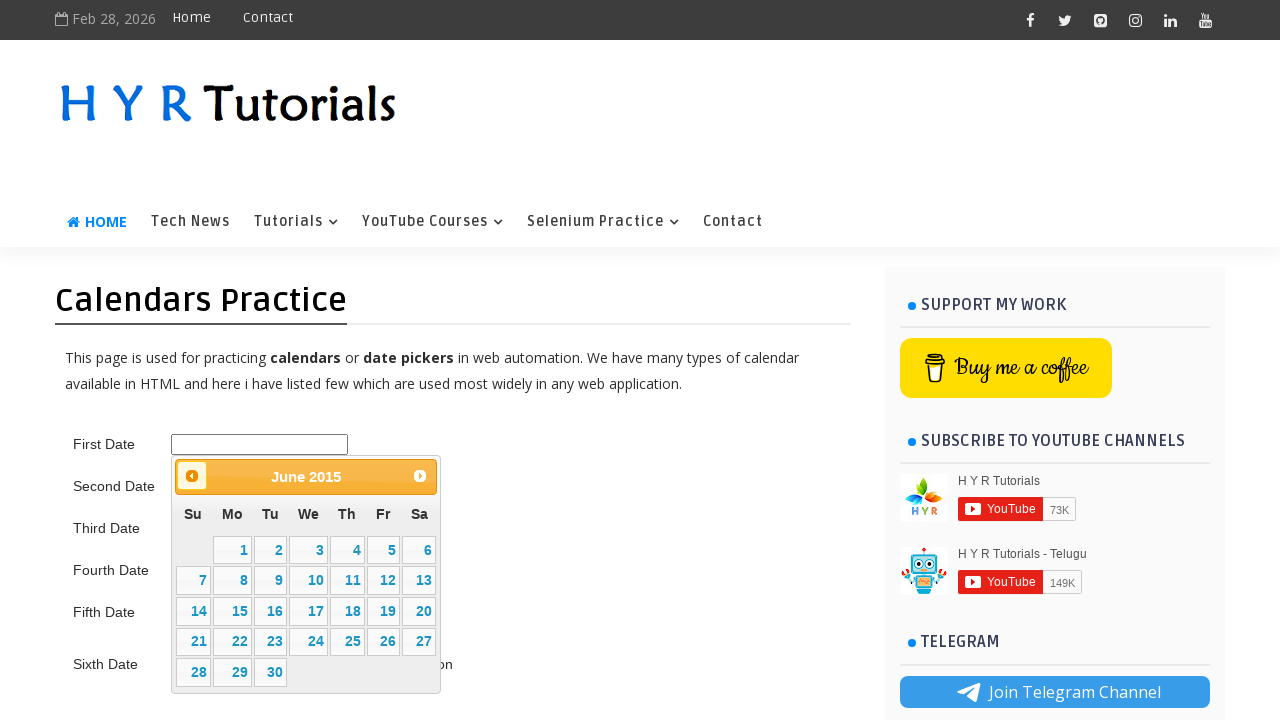

Clicked on day 5 in the calendar at (383, 550) on //table[@class='ui-datepicker-calendar']//td[not(contains(@class,'ui-datepicker-
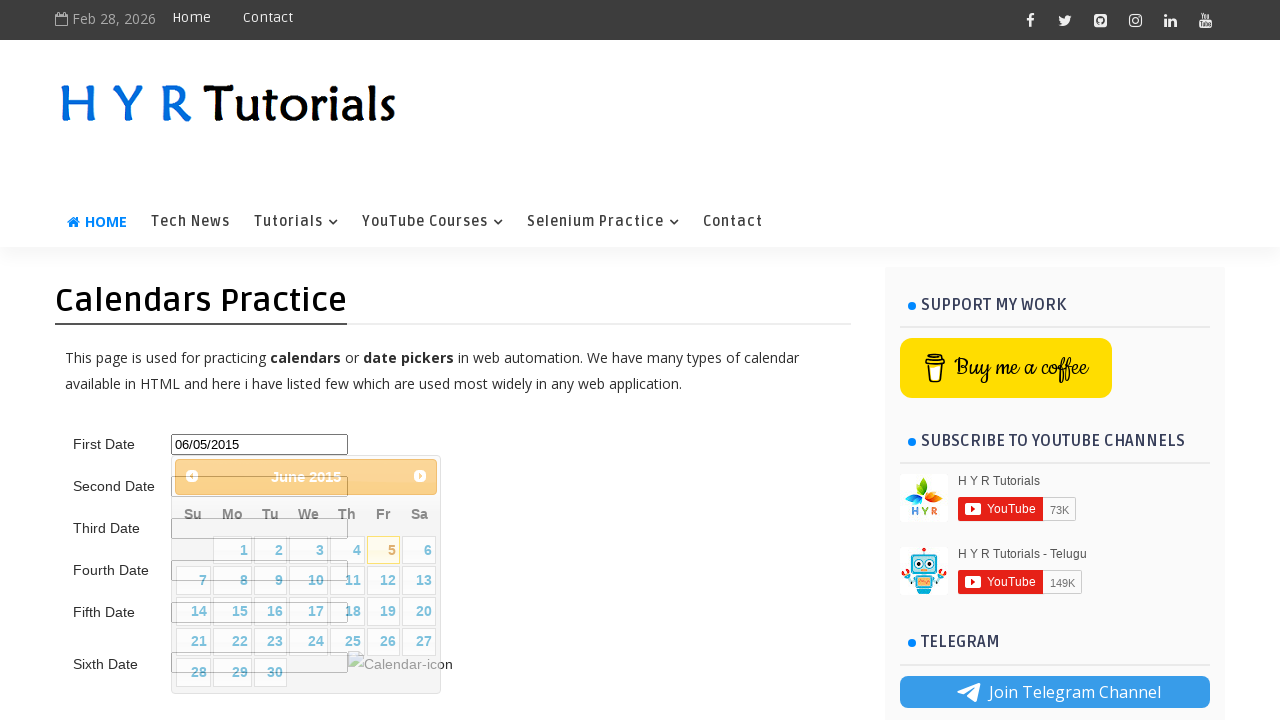

Waited 1000ms after selecting first date (June 5, 2015)
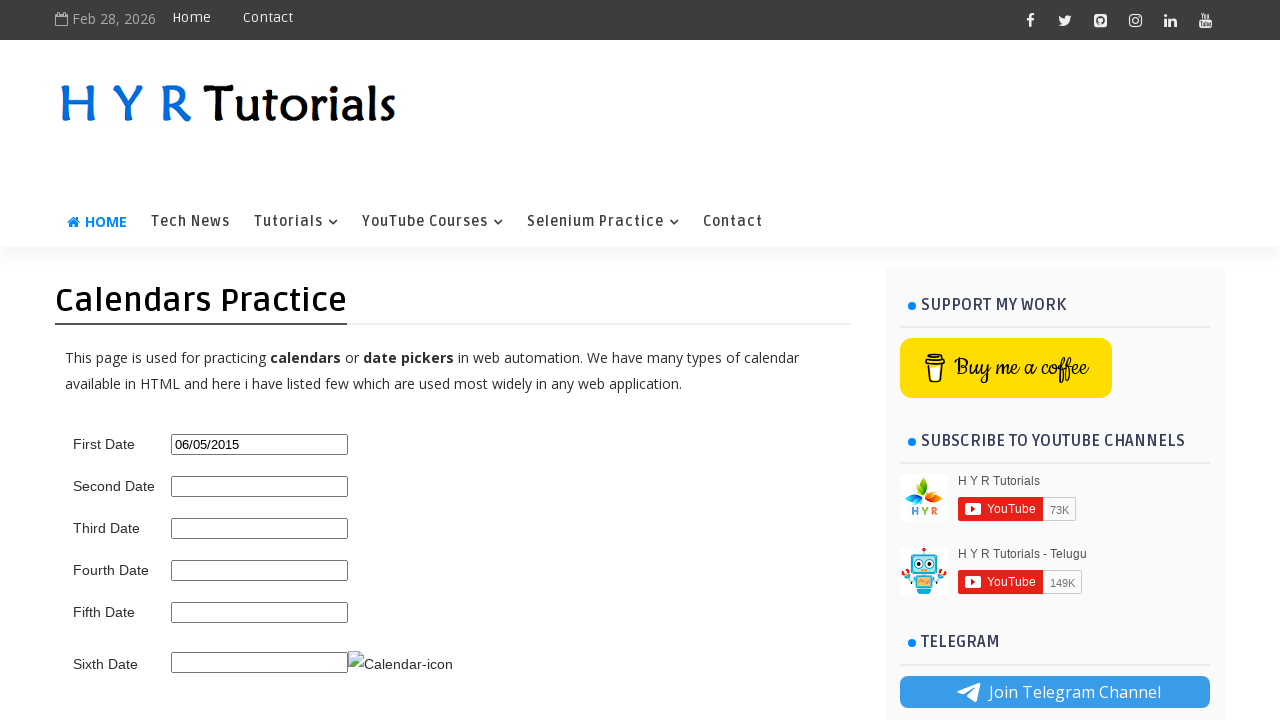

Clicked on second date picker field at (260, 486) on #second_date_picker
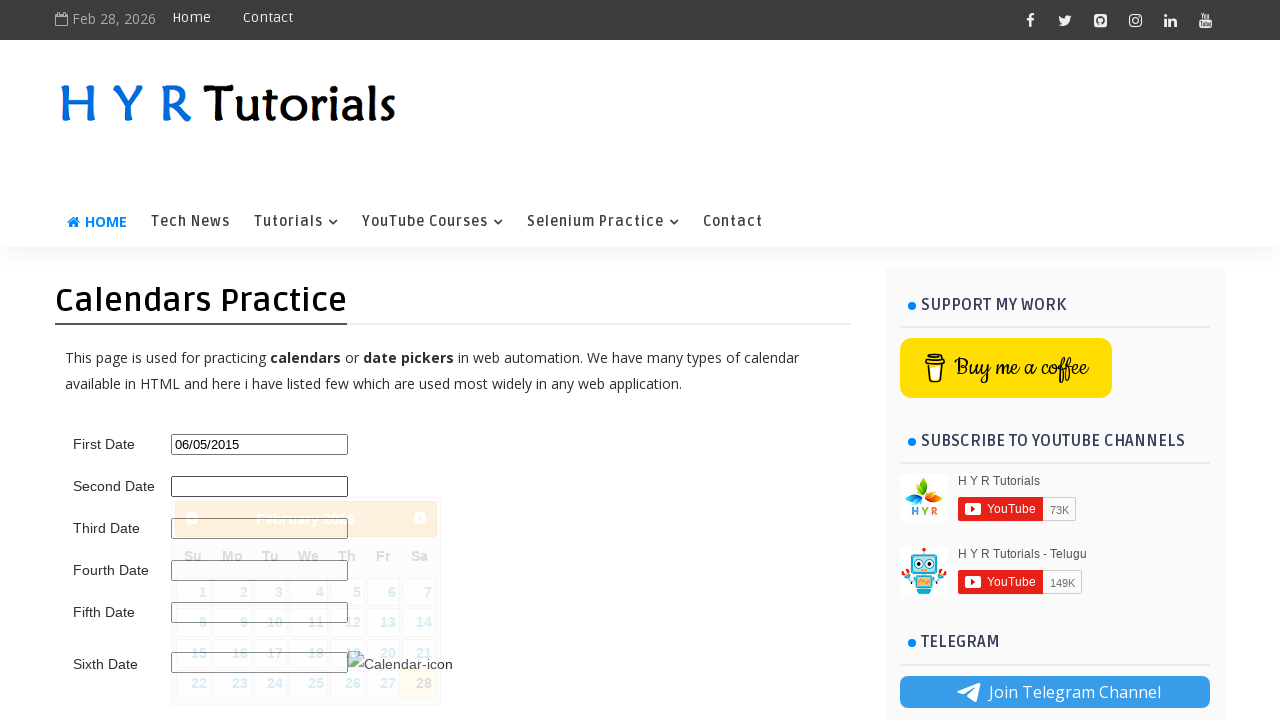

Second date picker calendar appeared
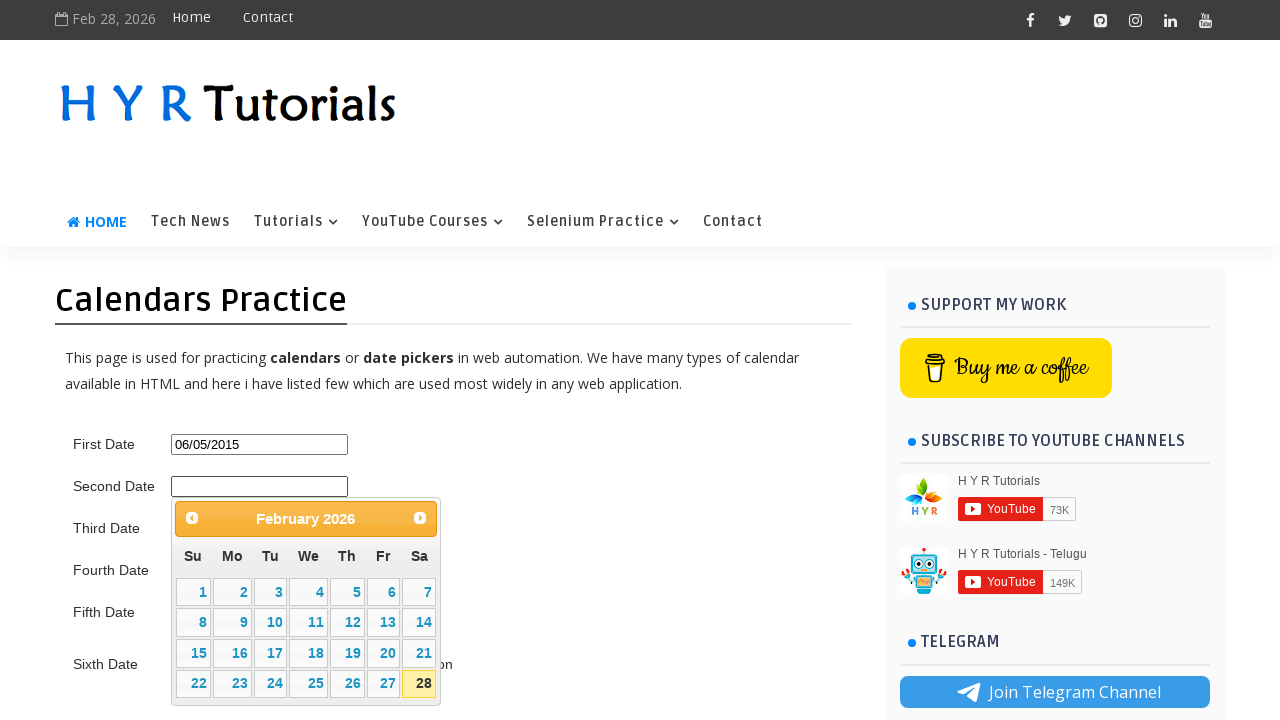

Retrieved current calendar title: February 2026
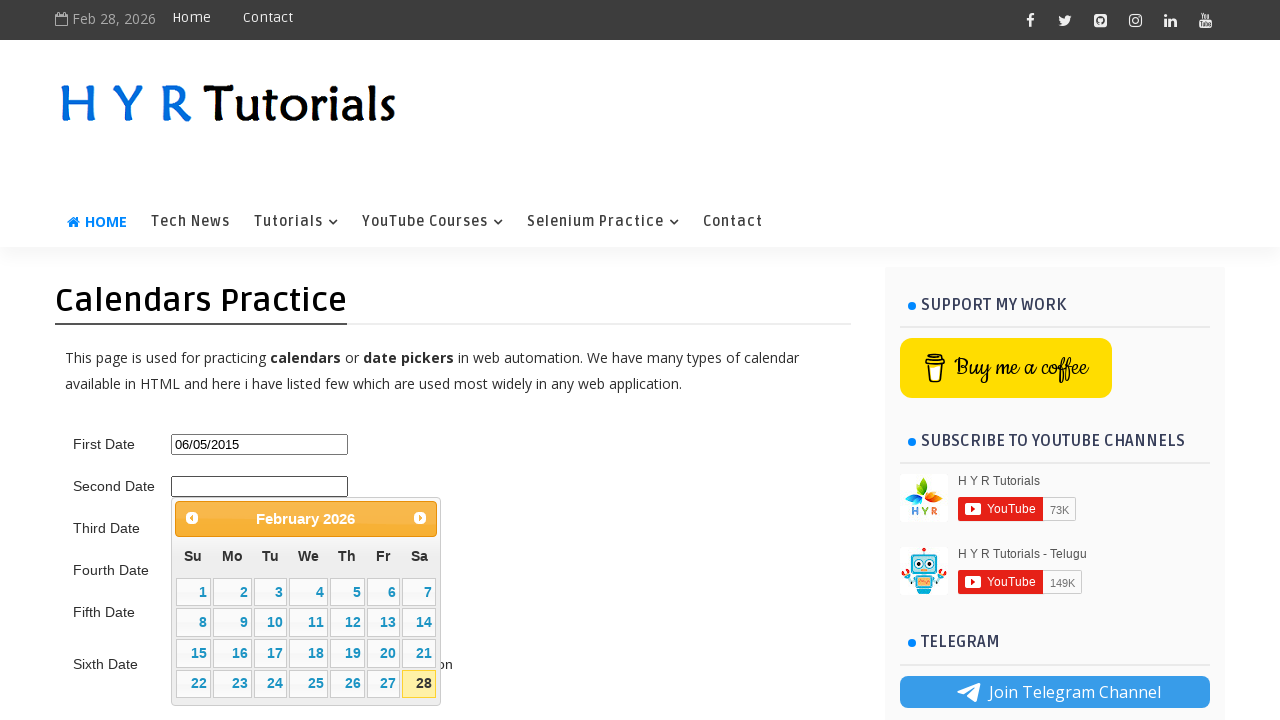

Clicked previous button to navigate backwards (current: 1/2026, target: 5/2025) at (192, 518) on .ui-datepicker-prev
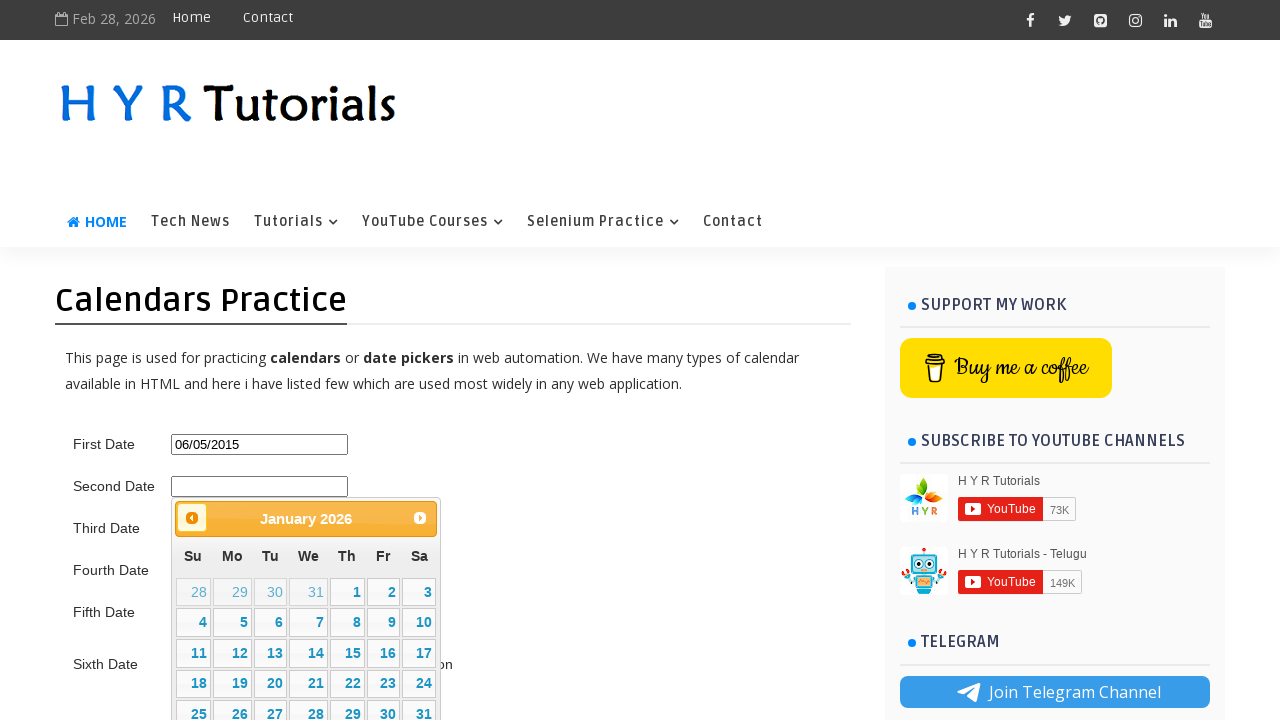

Waited 200ms for calendar to update
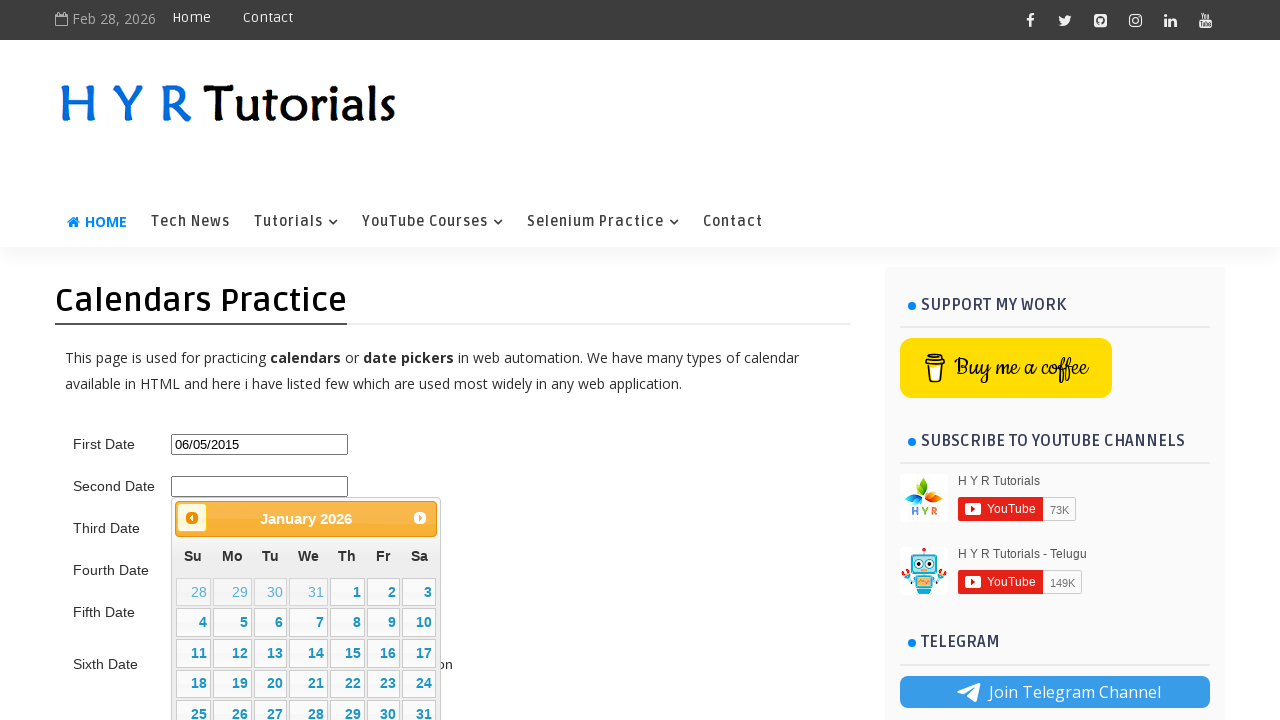

Retrieved updated calendar title: January 2026
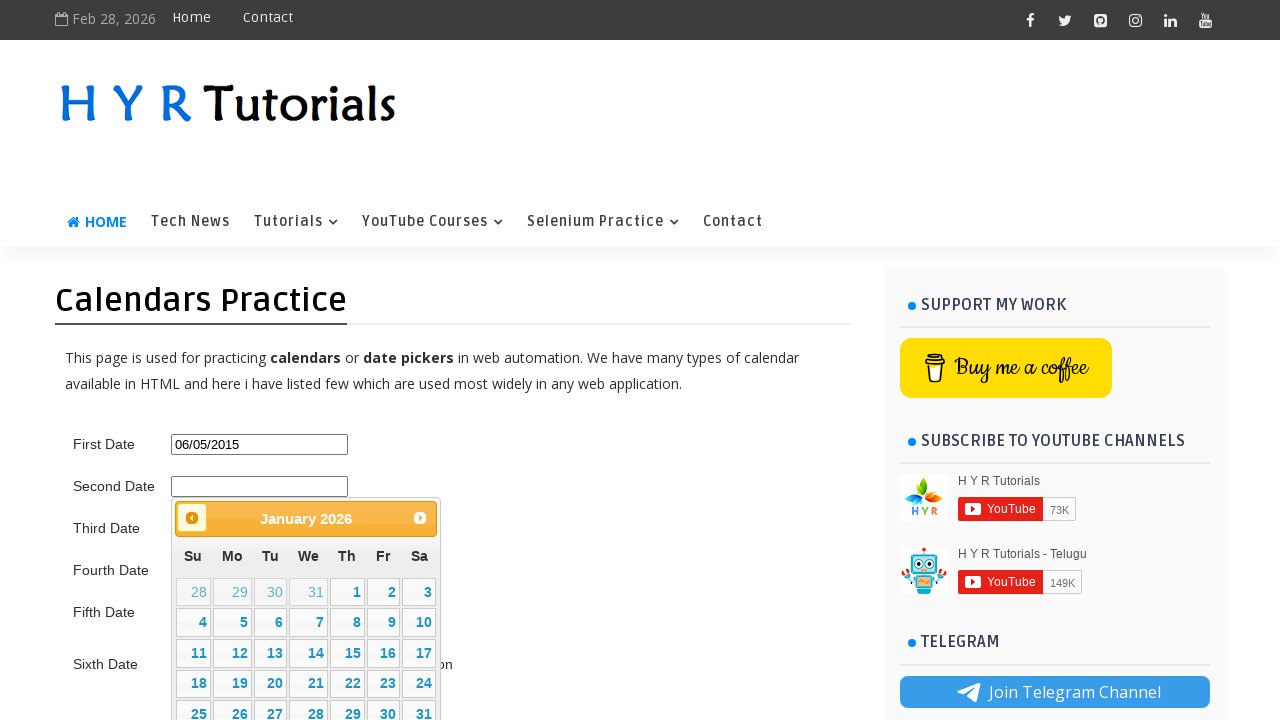

Clicked previous button to navigate backwards (current: 0/2026, target: 5/2025) at (192, 518) on .ui-datepicker-prev
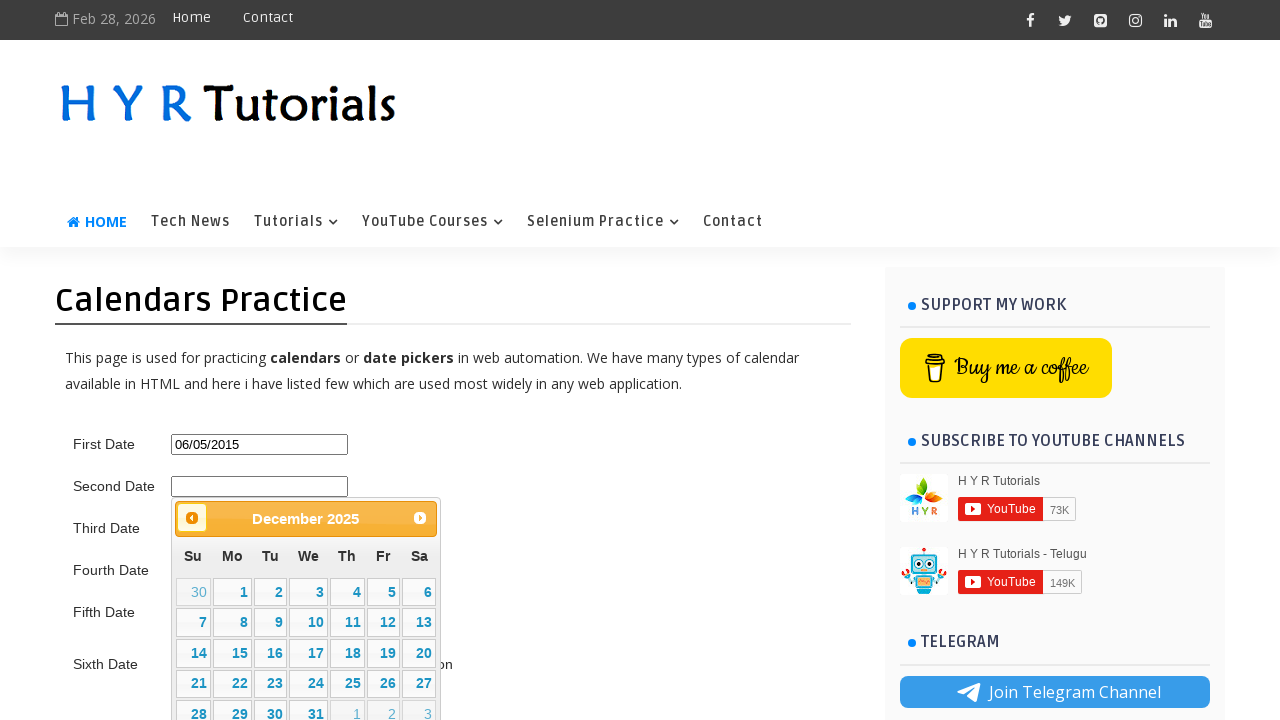

Waited 200ms for calendar to update
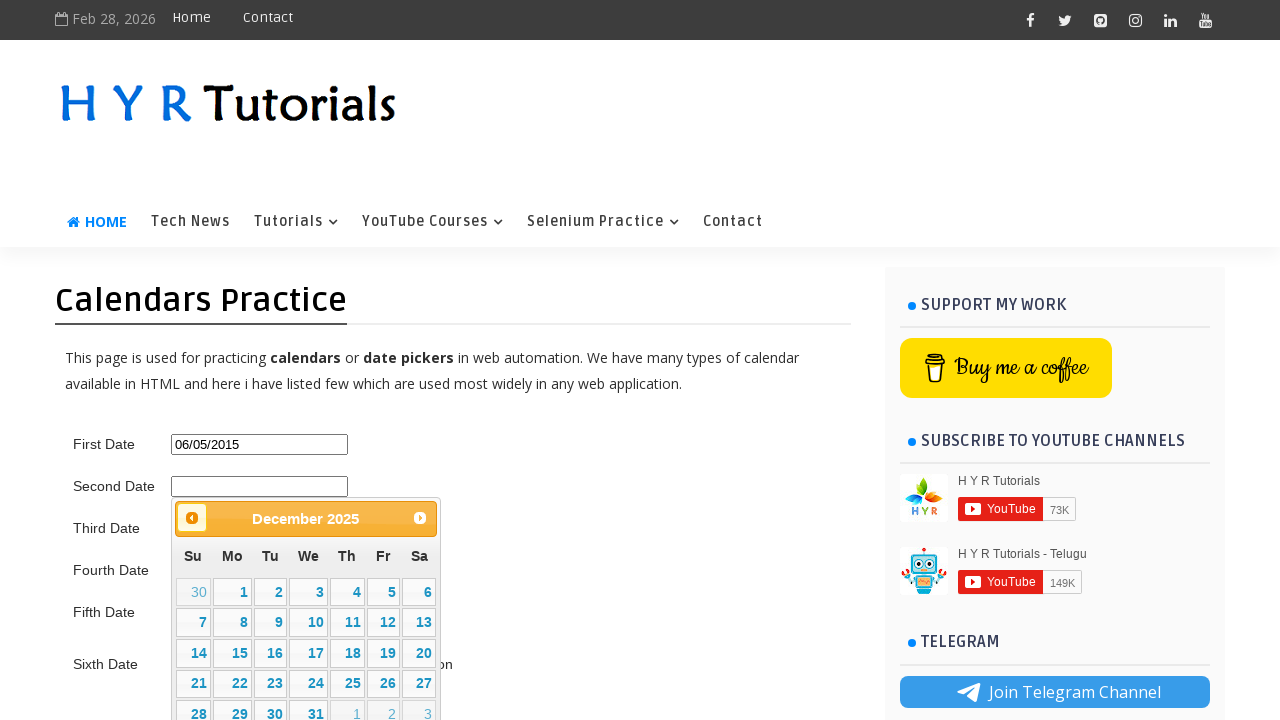

Retrieved updated calendar title: December 2025
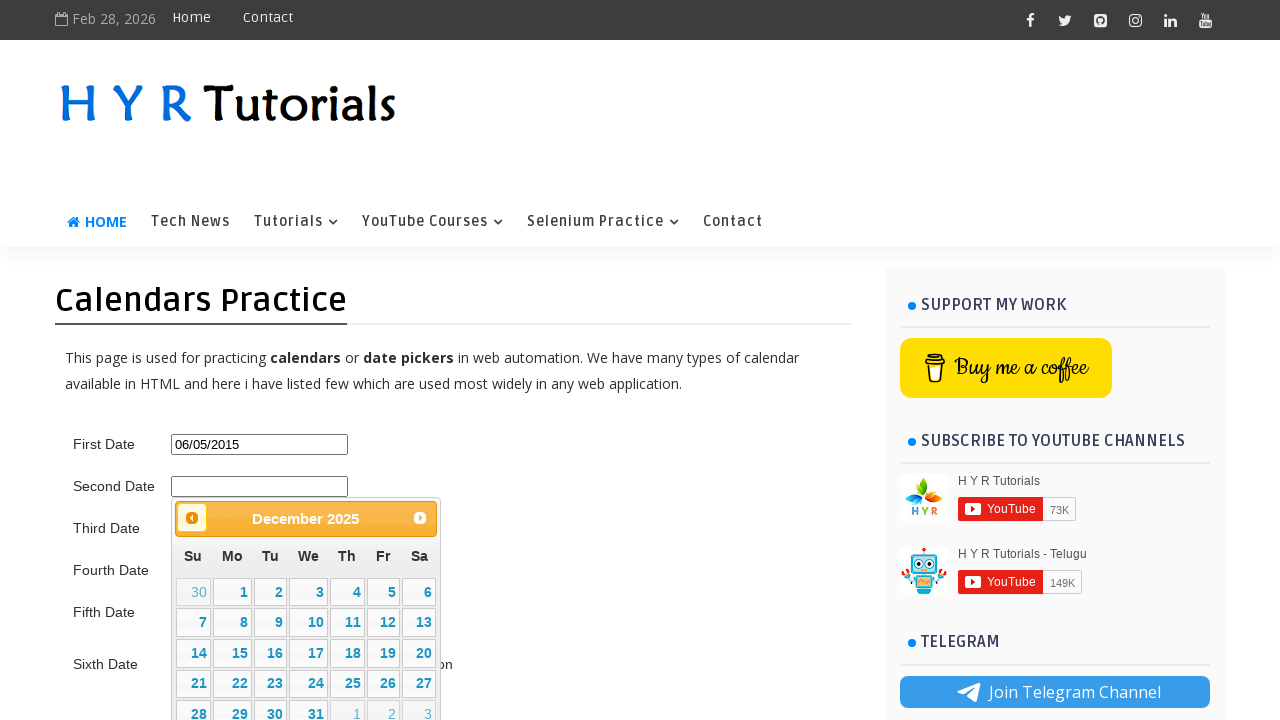

Clicked previous button to navigate backwards (current: 11/2025, target: 5/2025) at (192, 518) on .ui-datepicker-prev
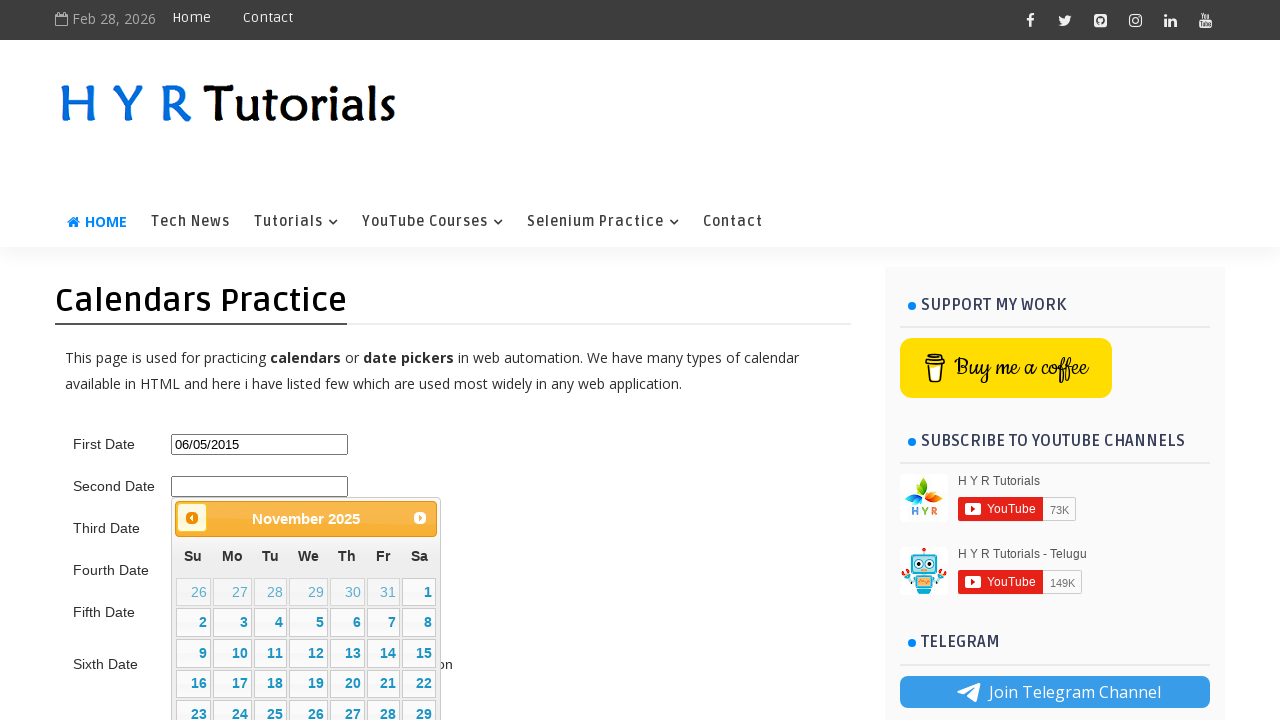

Waited 200ms for calendar to update
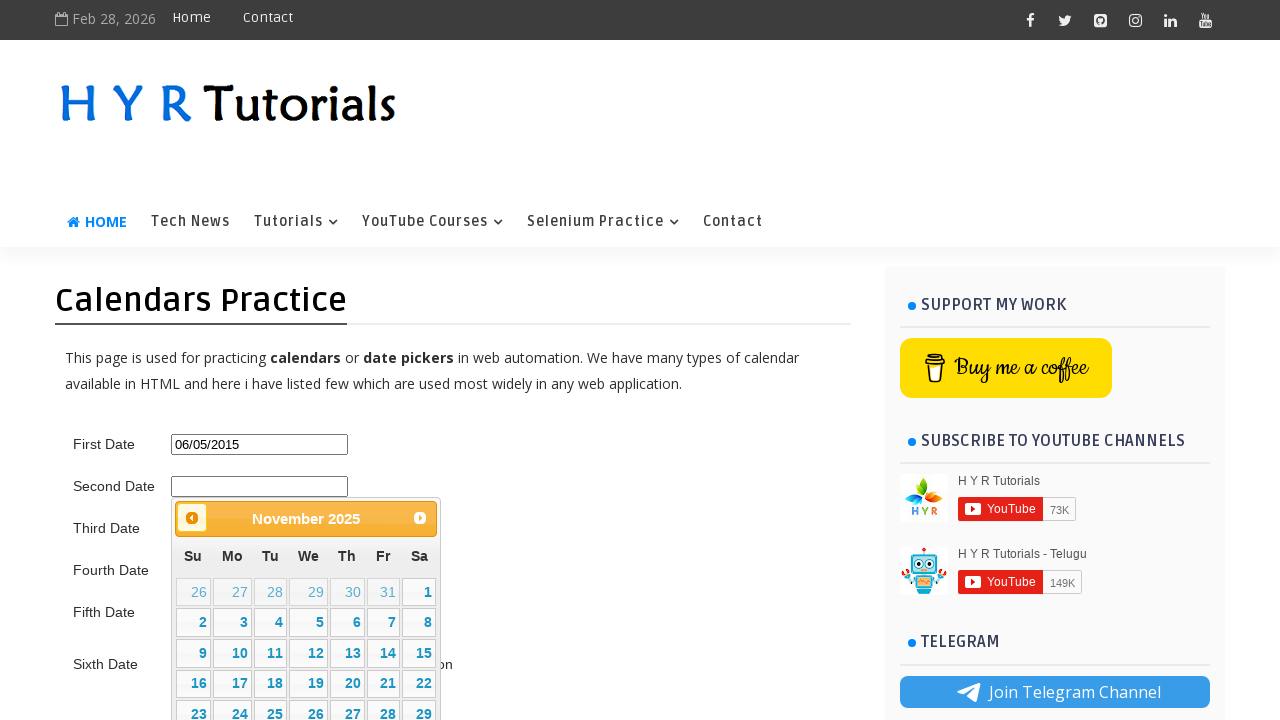

Retrieved updated calendar title: November 2025
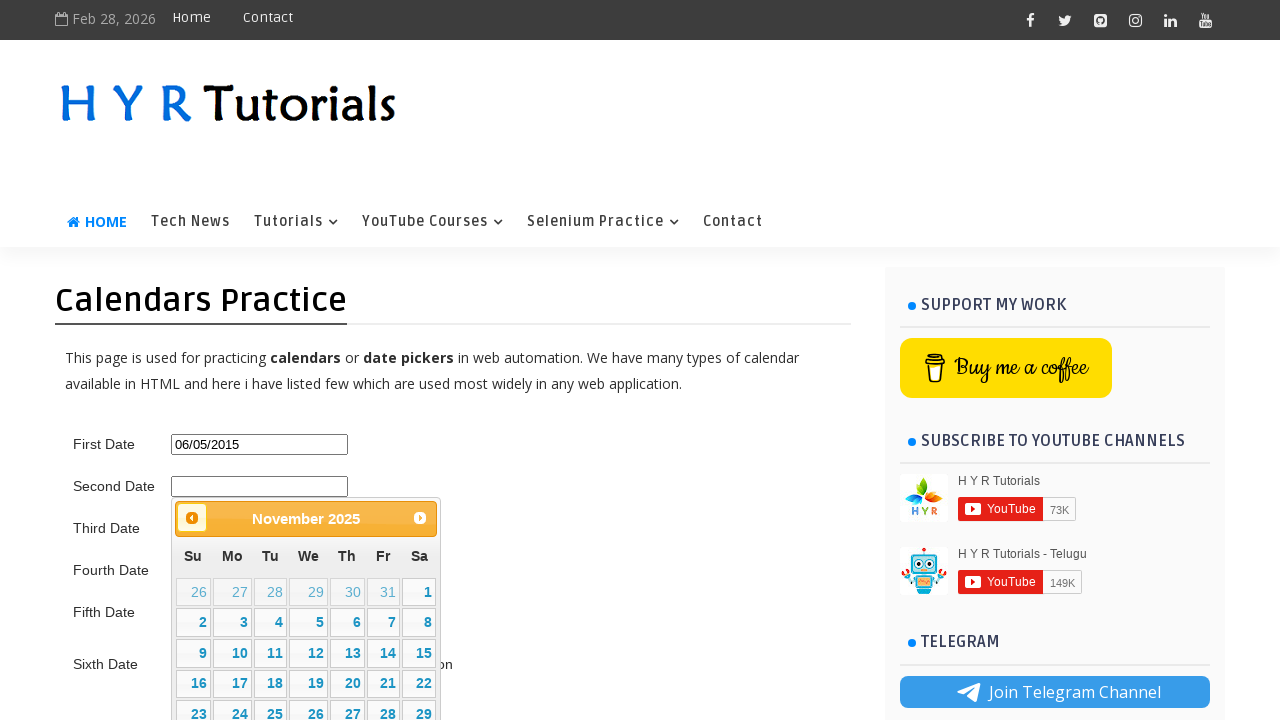

Clicked previous button to navigate backwards (current: 10/2025, target: 5/2025) at (192, 518) on .ui-datepicker-prev
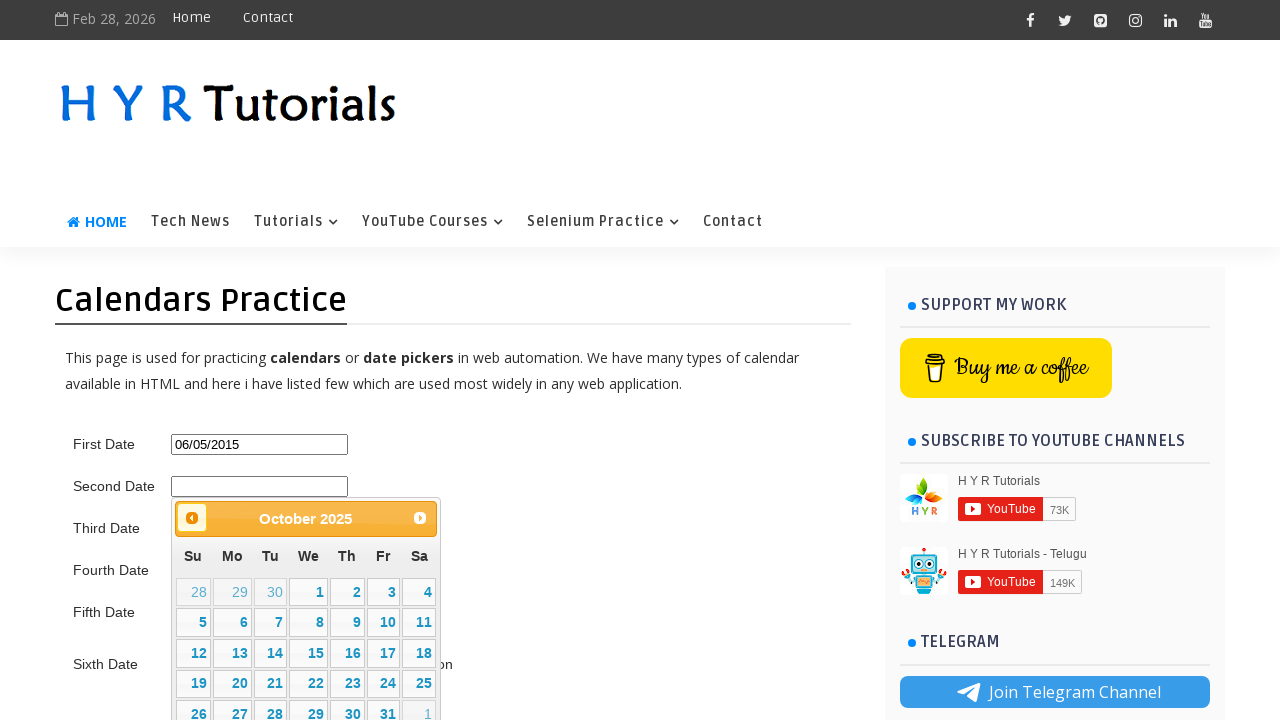

Waited 200ms for calendar to update
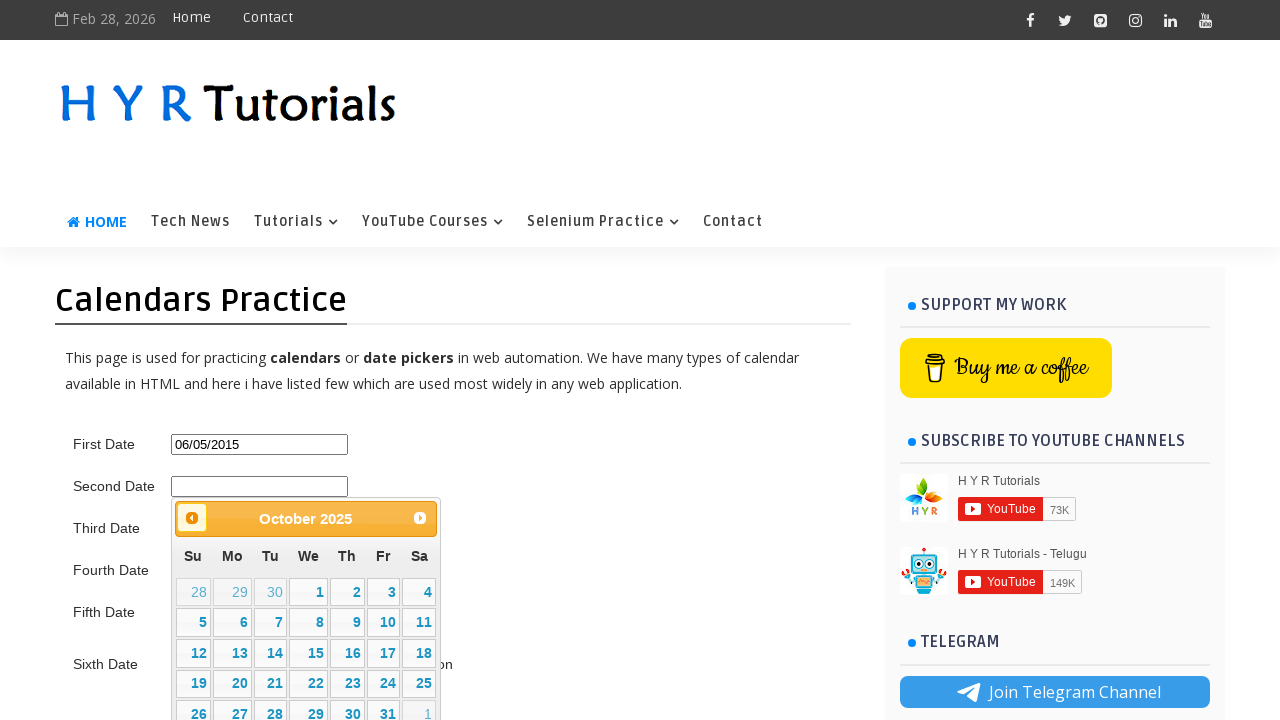

Retrieved updated calendar title: October 2025
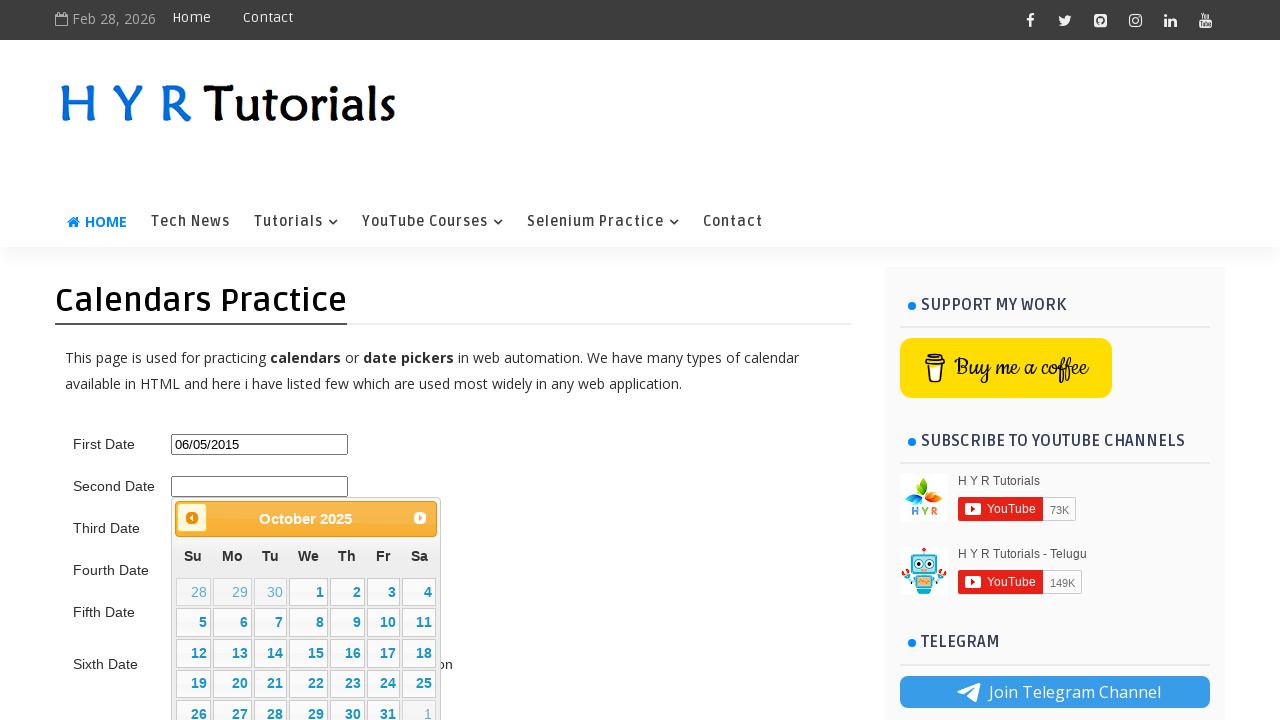

Clicked previous button to navigate backwards (current: 9/2025, target: 5/2025) at (192, 518) on .ui-datepicker-prev
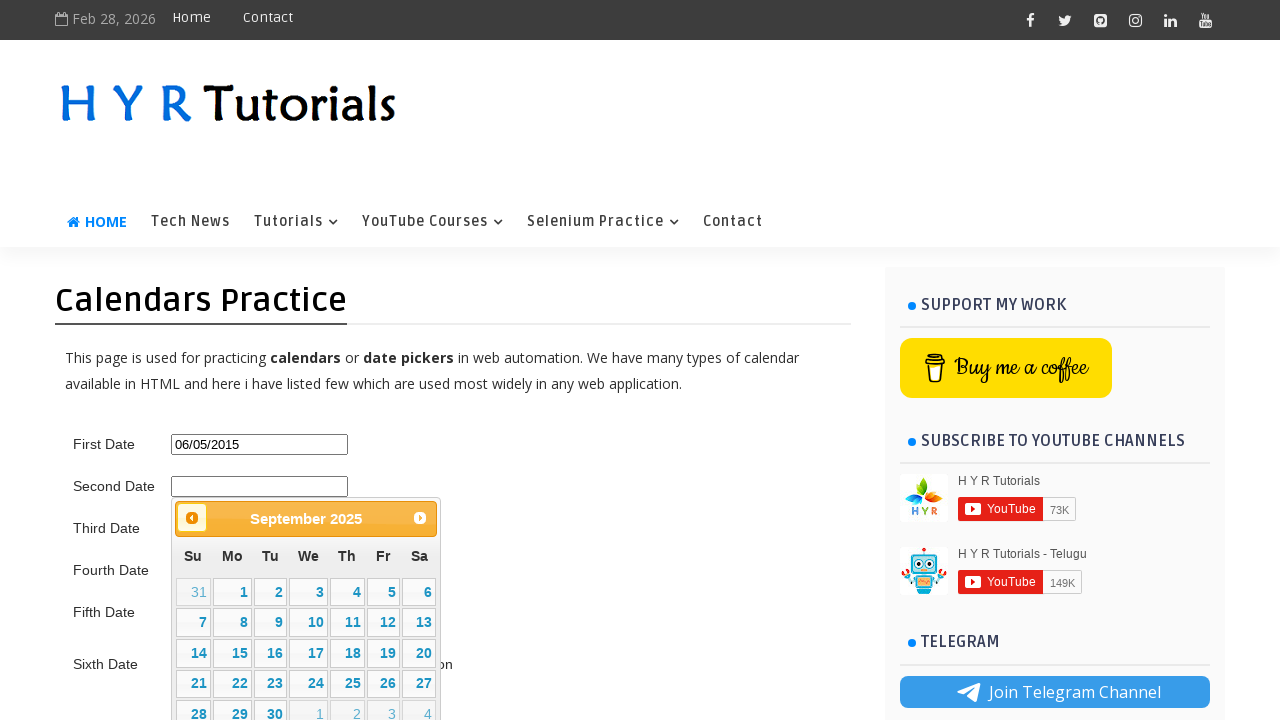

Waited 200ms for calendar to update
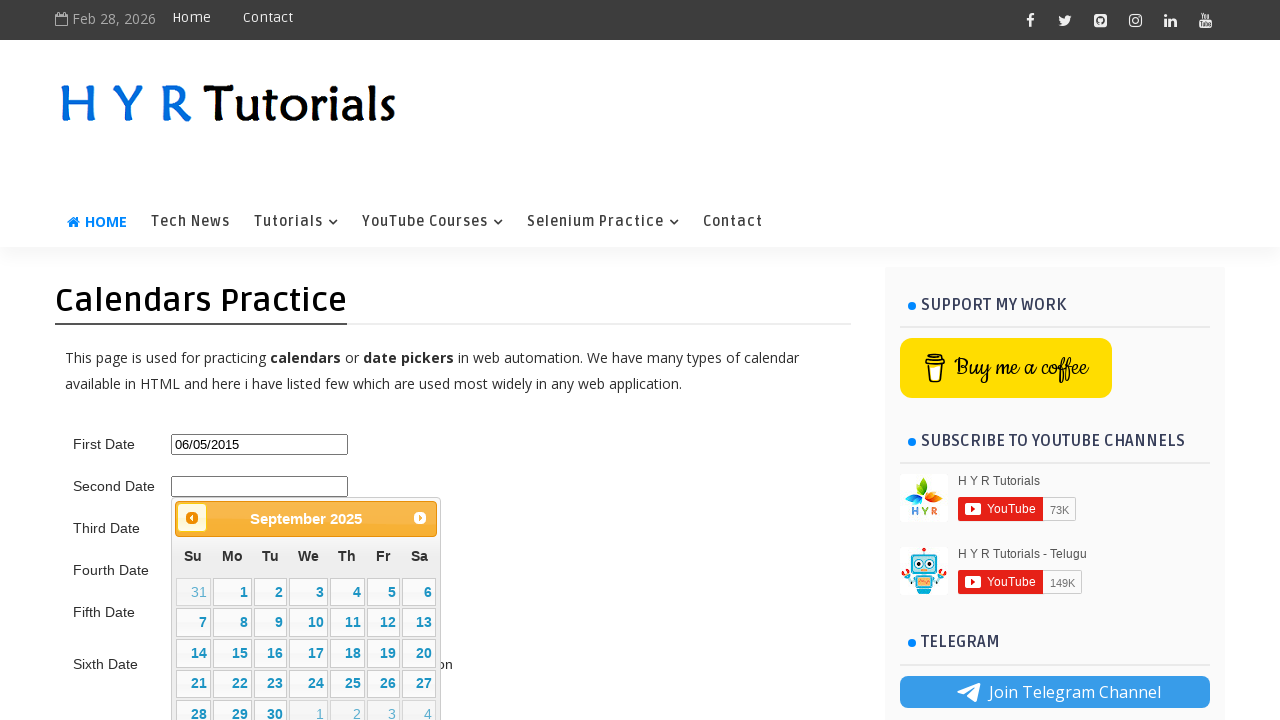

Retrieved updated calendar title: September 2025
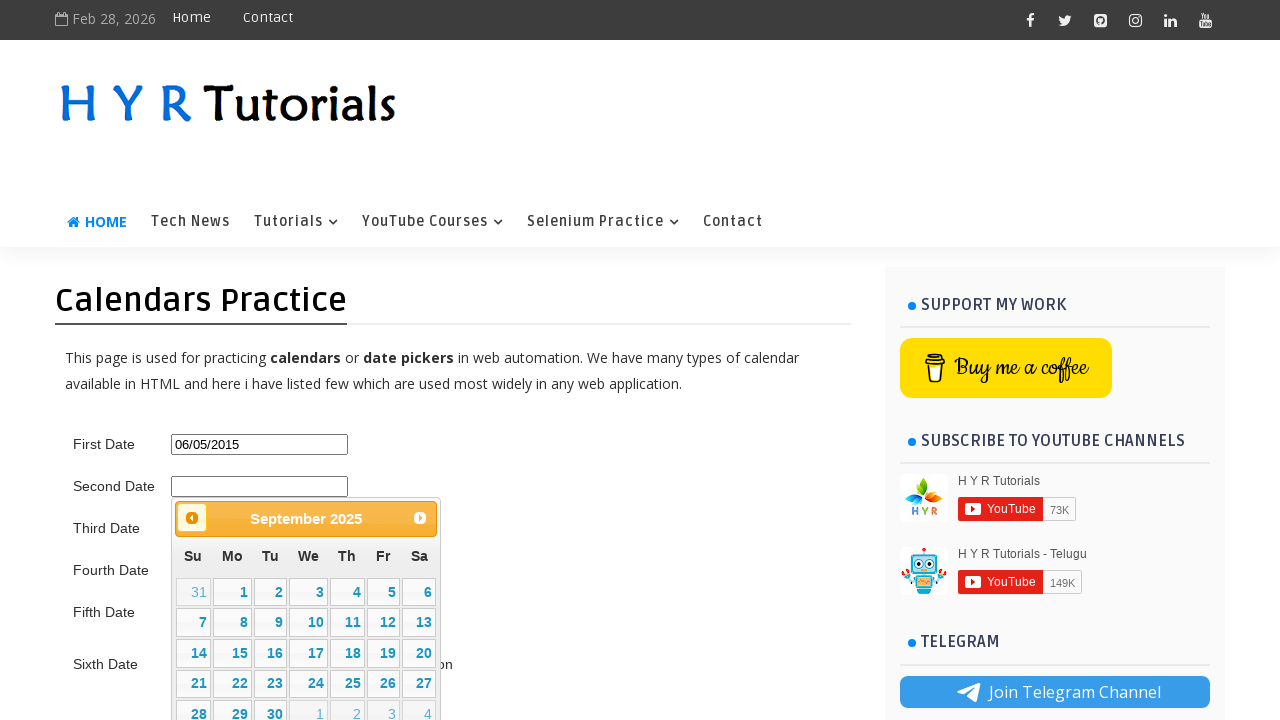

Clicked previous button to navigate backwards (current: 8/2025, target: 5/2025) at (192, 518) on .ui-datepicker-prev
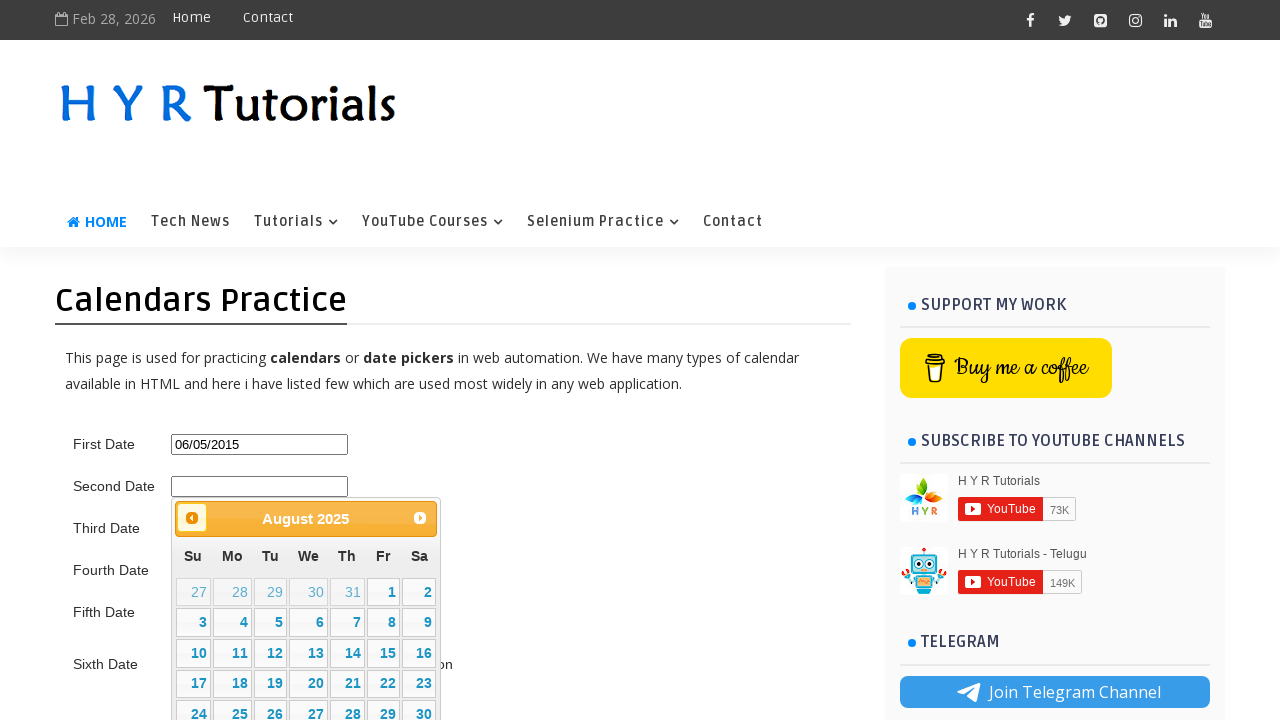

Waited 200ms for calendar to update
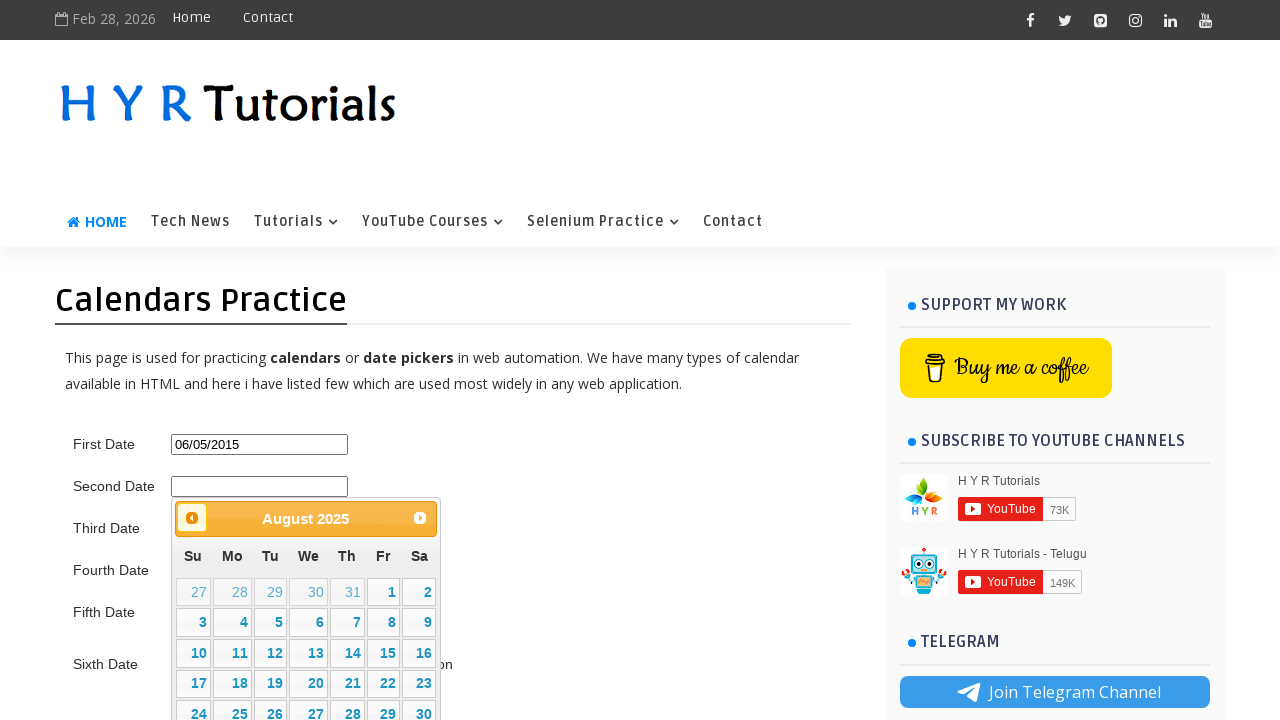

Retrieved updated calendar title: August 2025
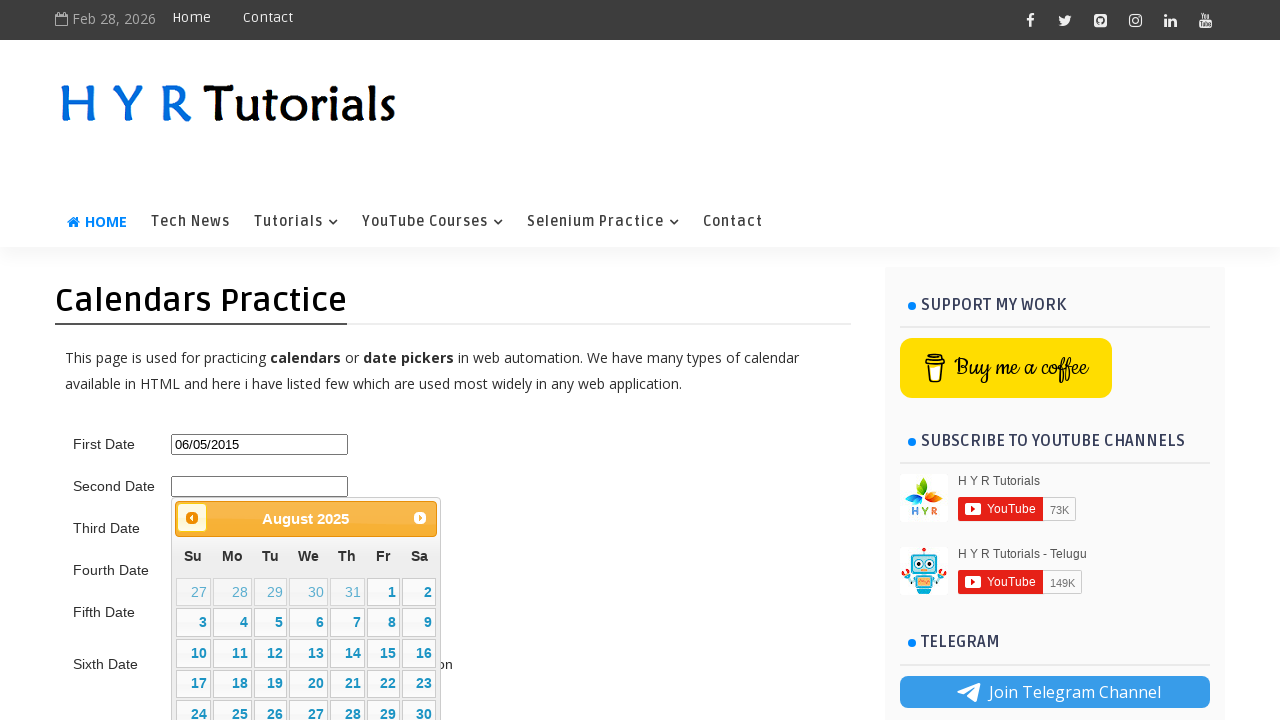

Clicked previous button to navigate backwards (current: 7/2025, target: 5/2025) at (192, 518) on .ui-datepicker-prev
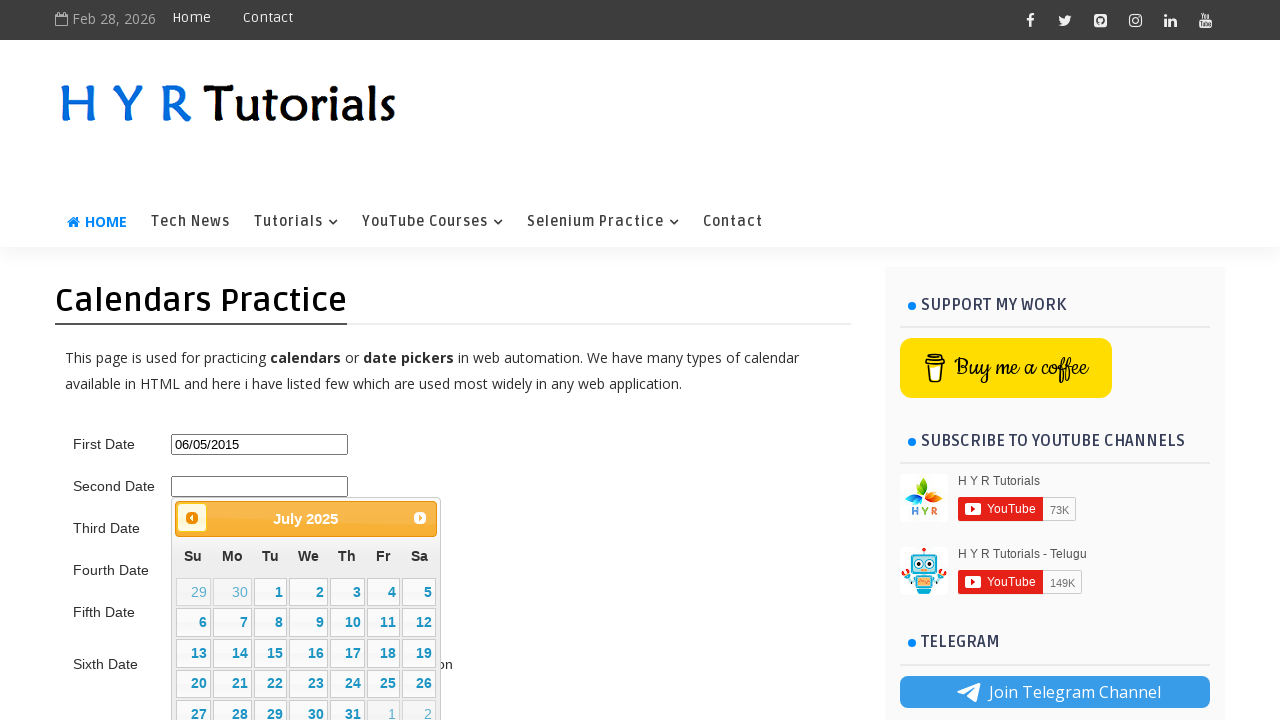

Waited 200ms for calendar to update
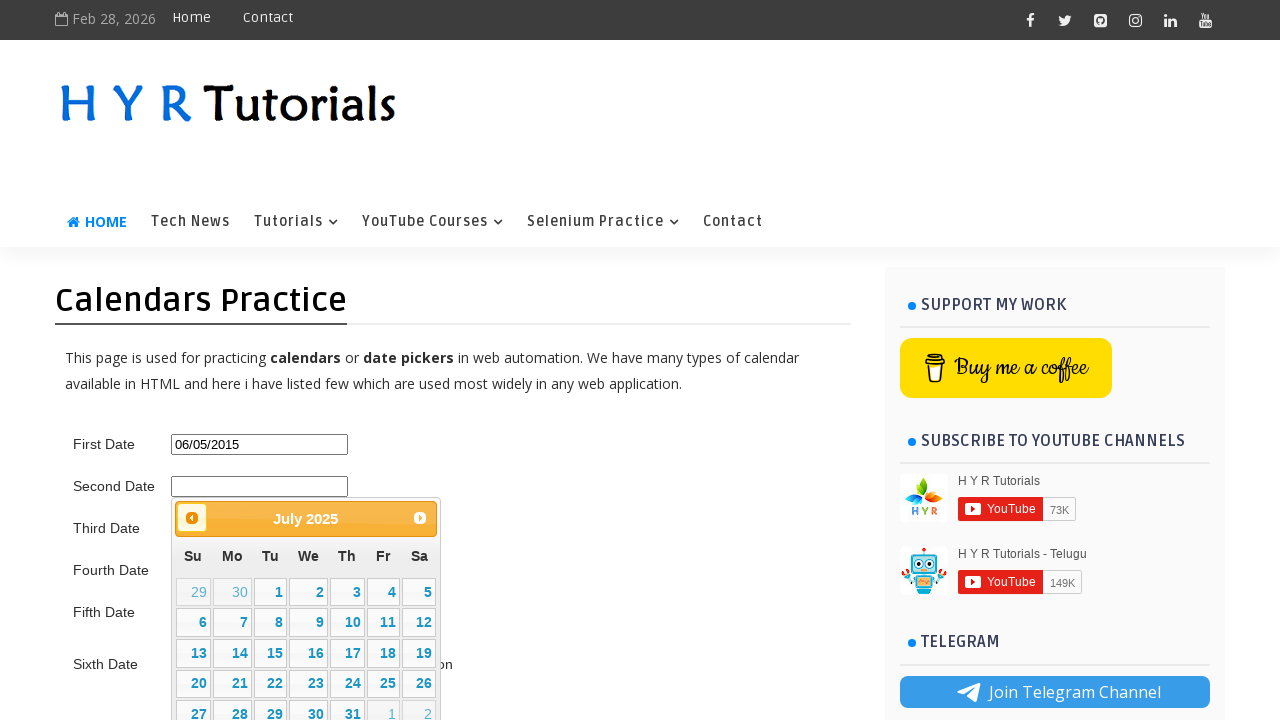

Retrieved updated calendar title: July 2025
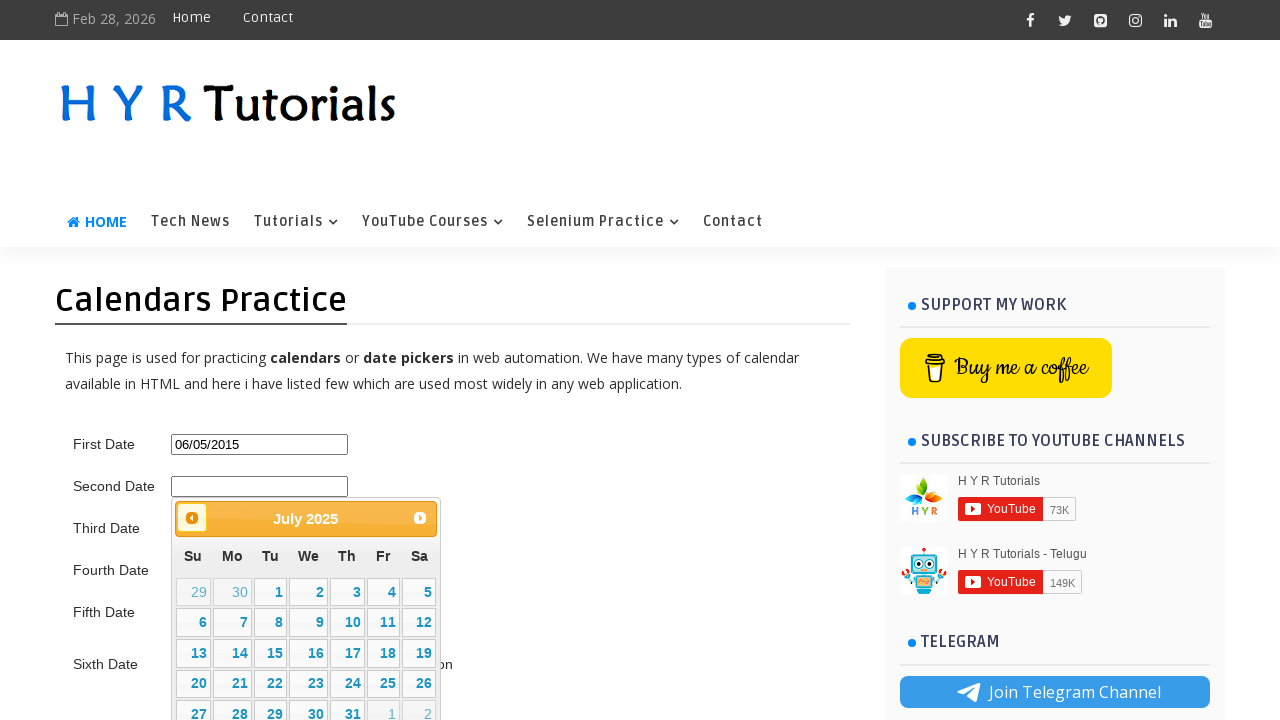

Clicked previous button to navigate backwards (current: 6/2025, target: 5/2025) at (192, 518) on .ui-datepicker-prev
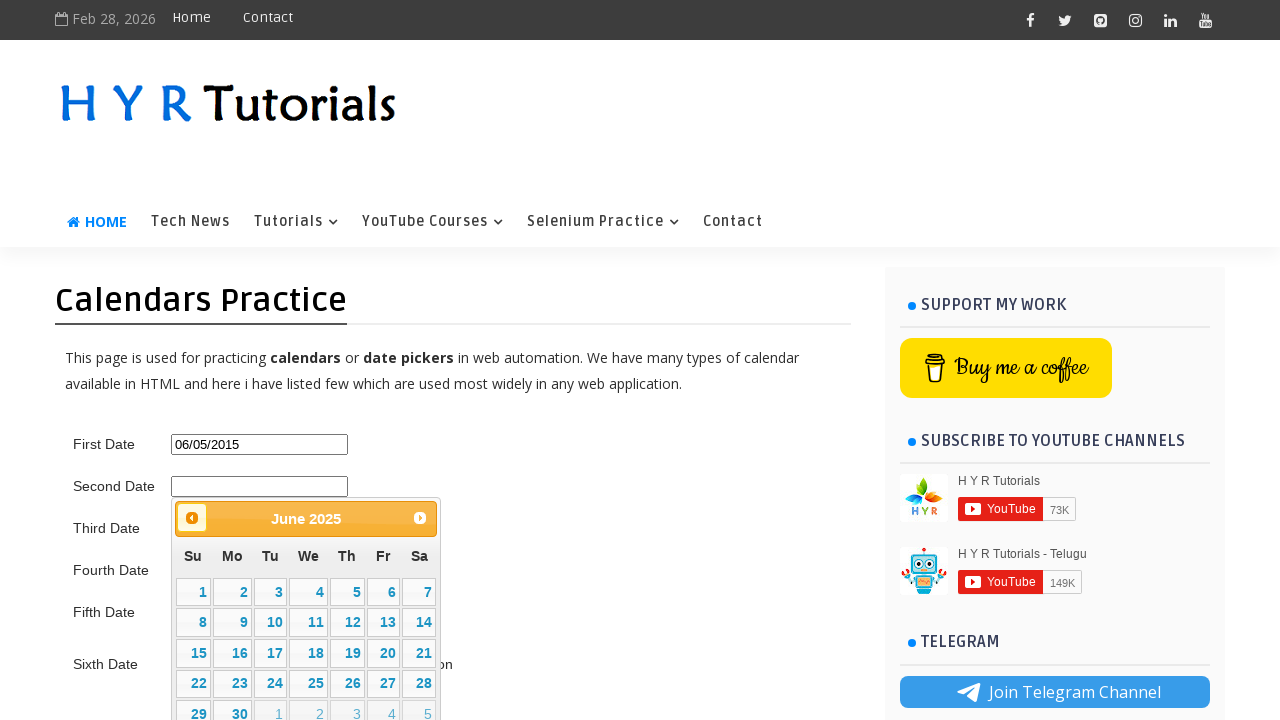

Waited 200ms for calendar to update
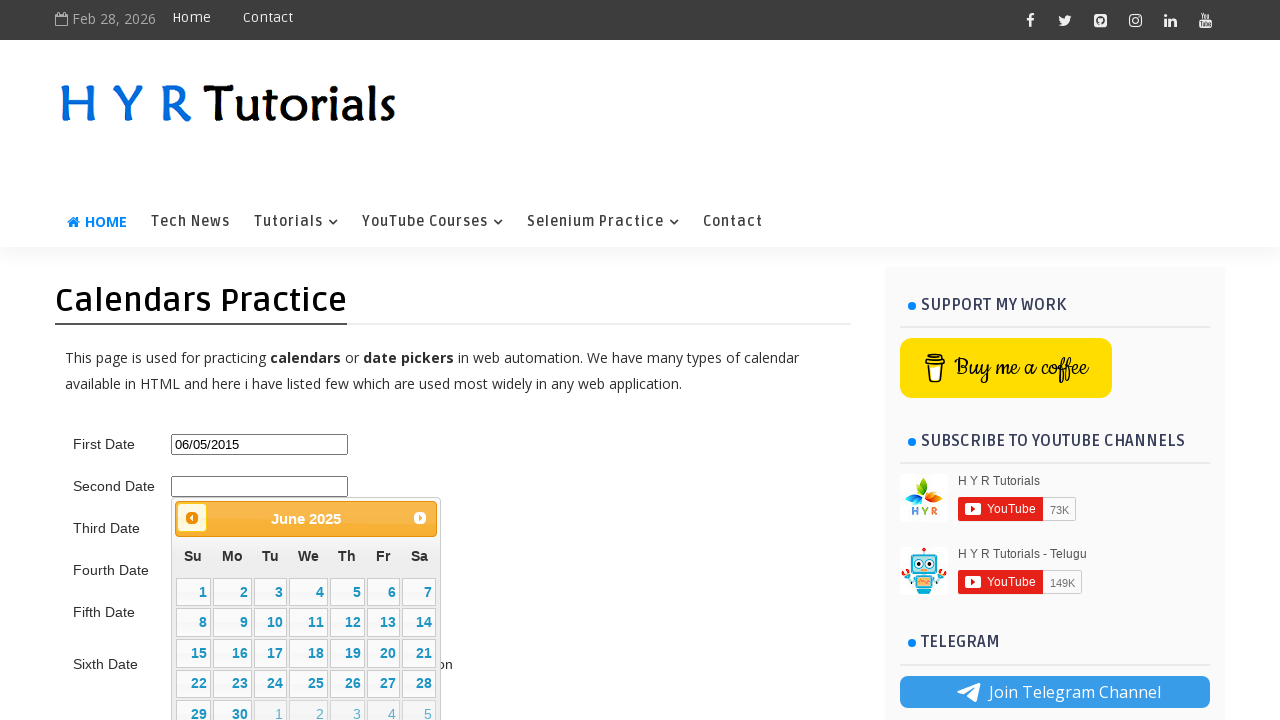

Retrieved updated calendar title: June 2025
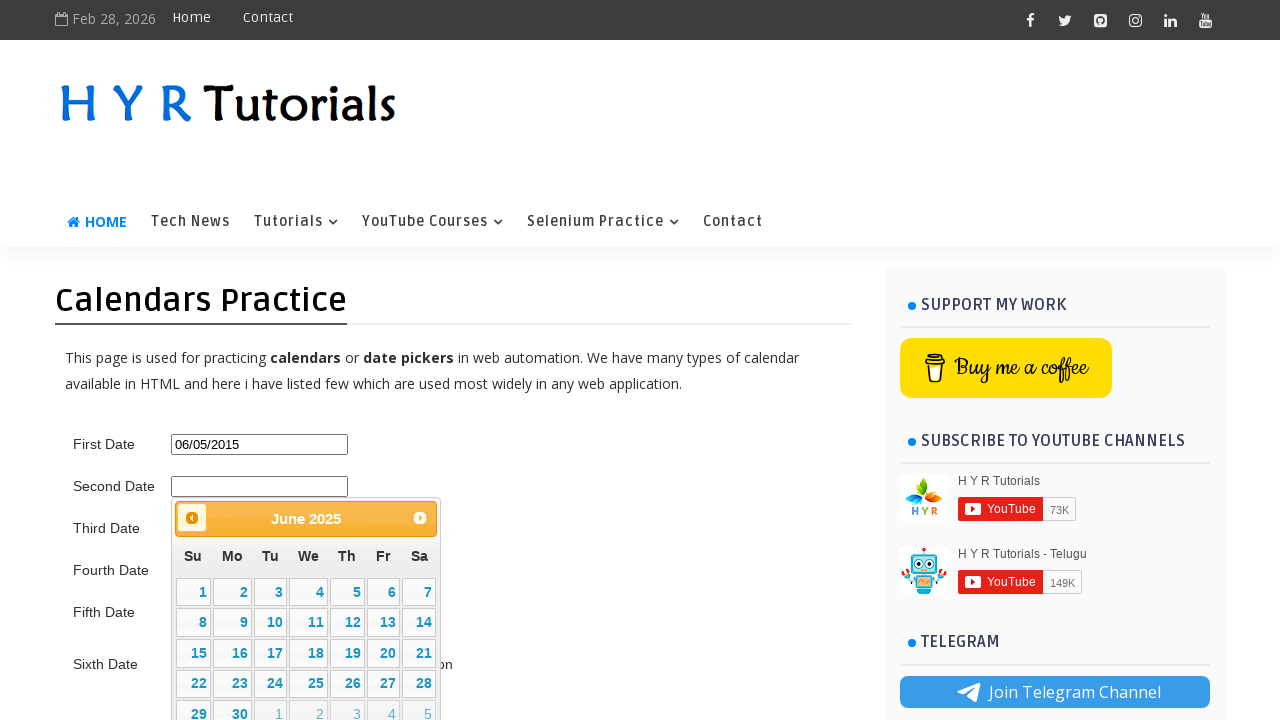

Clicked on day 5 in the calendar at (347, 592) on //table[@class='ui-datepicker-calendar']//td[not(contains(@class,'ui-datepicker-
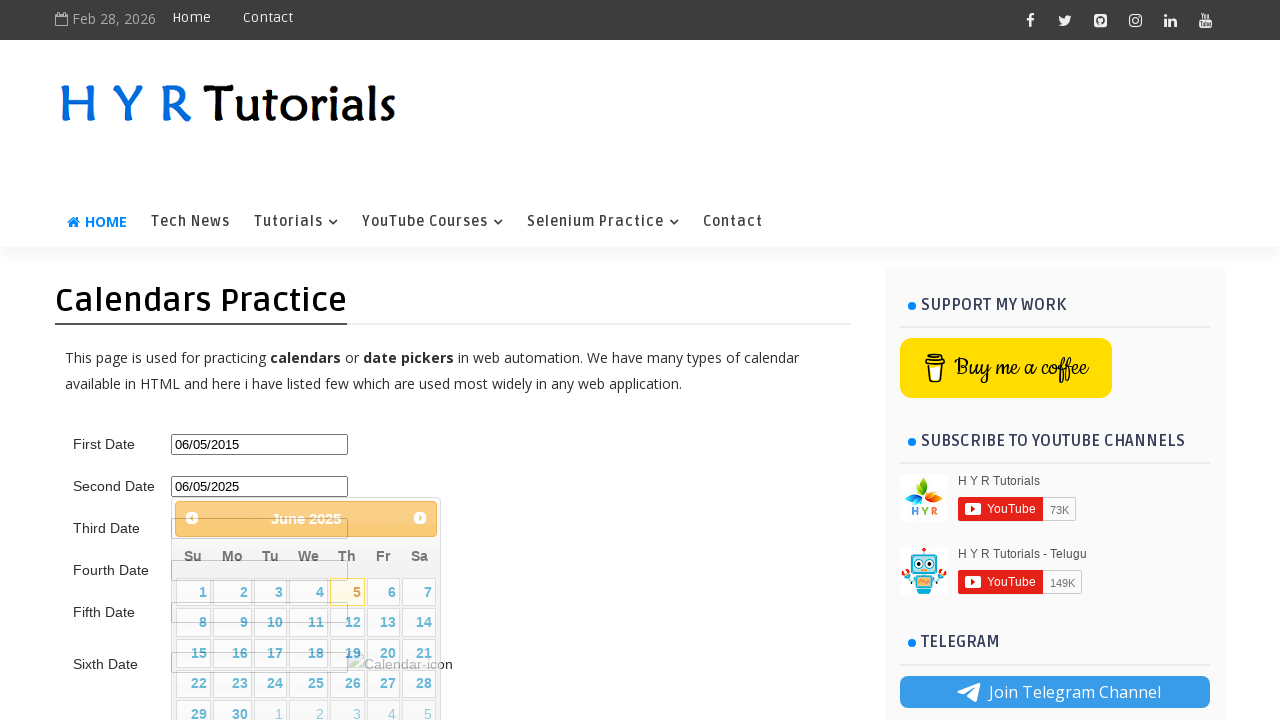

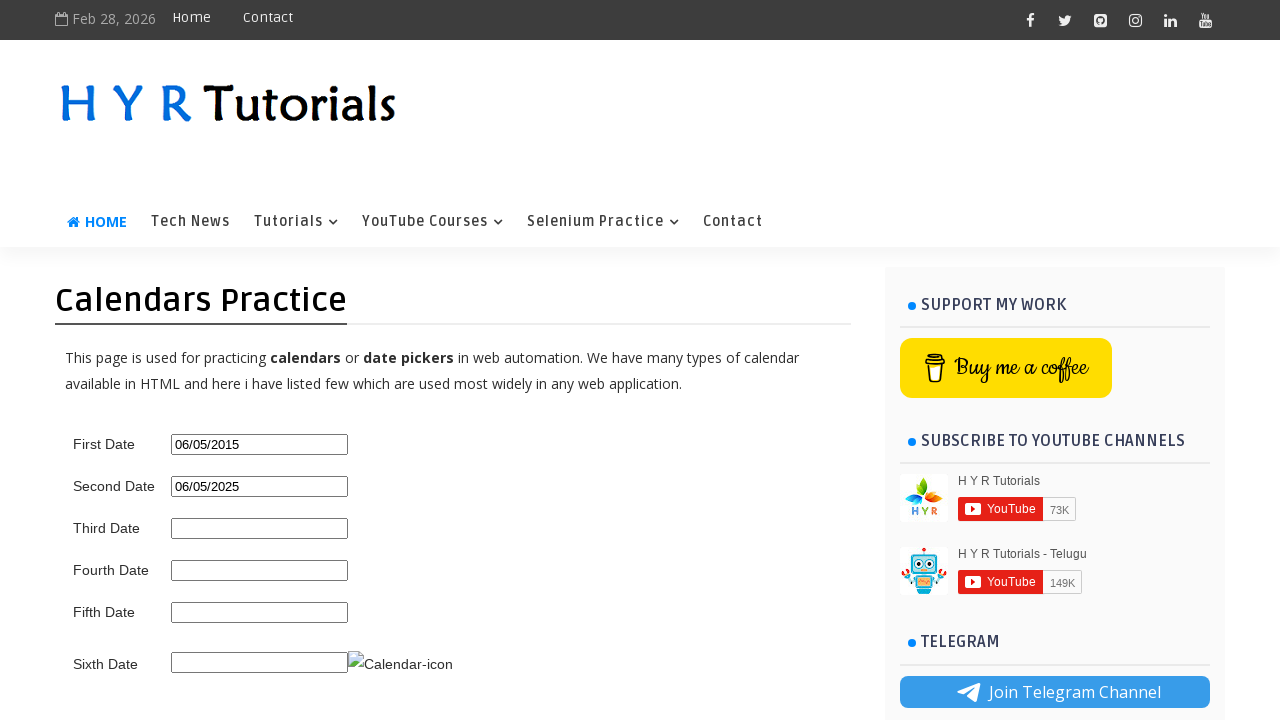